Tests download functionality by clicking on multiple download links on the page

Starting URL: https://the-internet.herokuapp.com/download

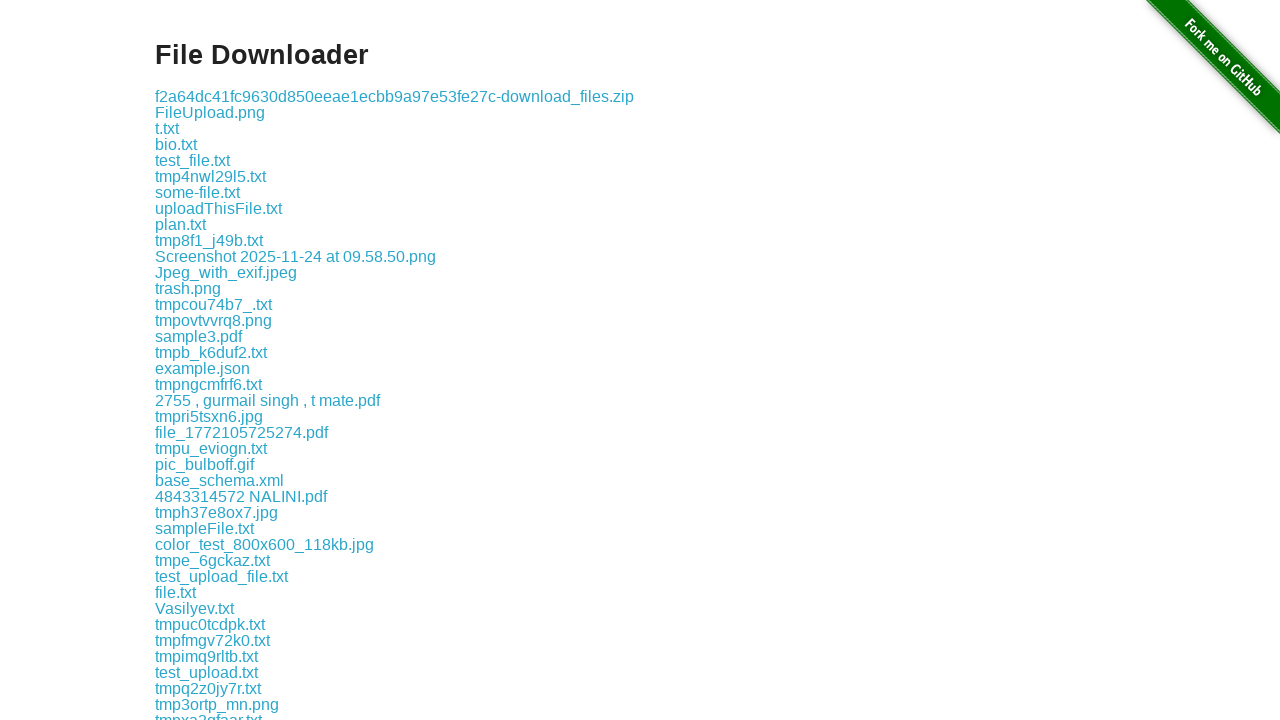

Located all download links on the page
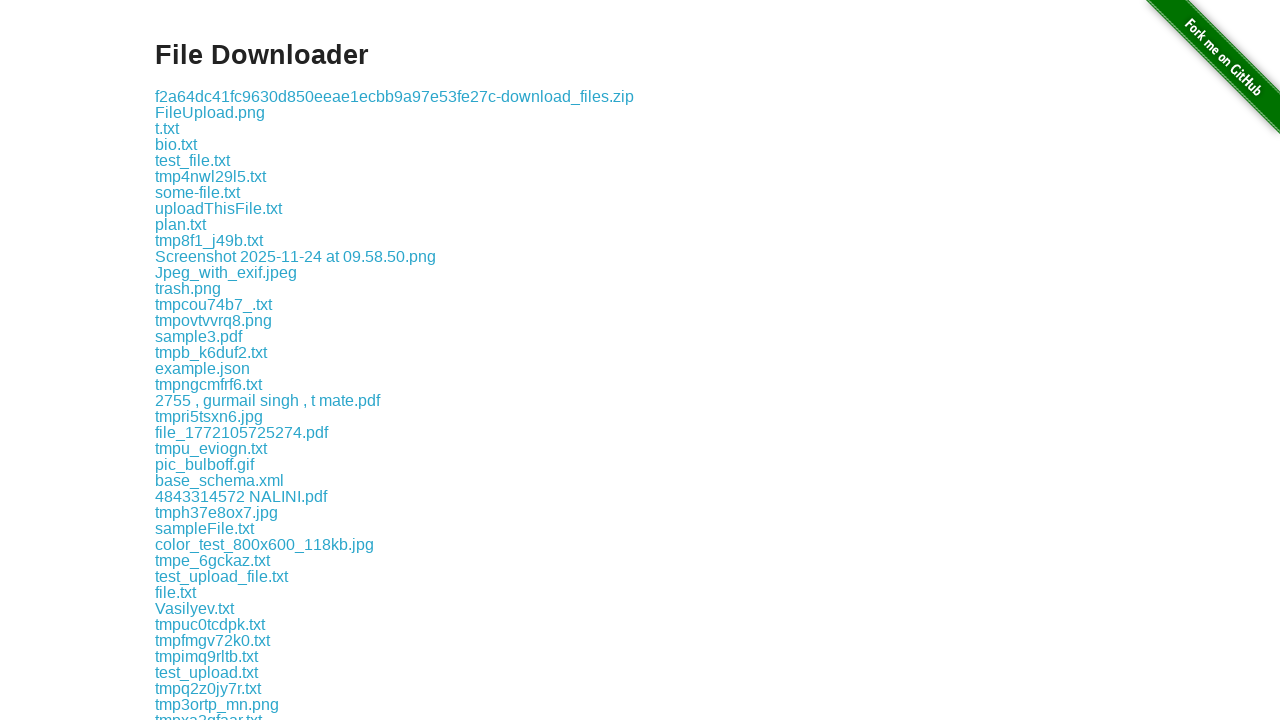

Clicked download link at index 1 at (394, 96) on a >> nth=1
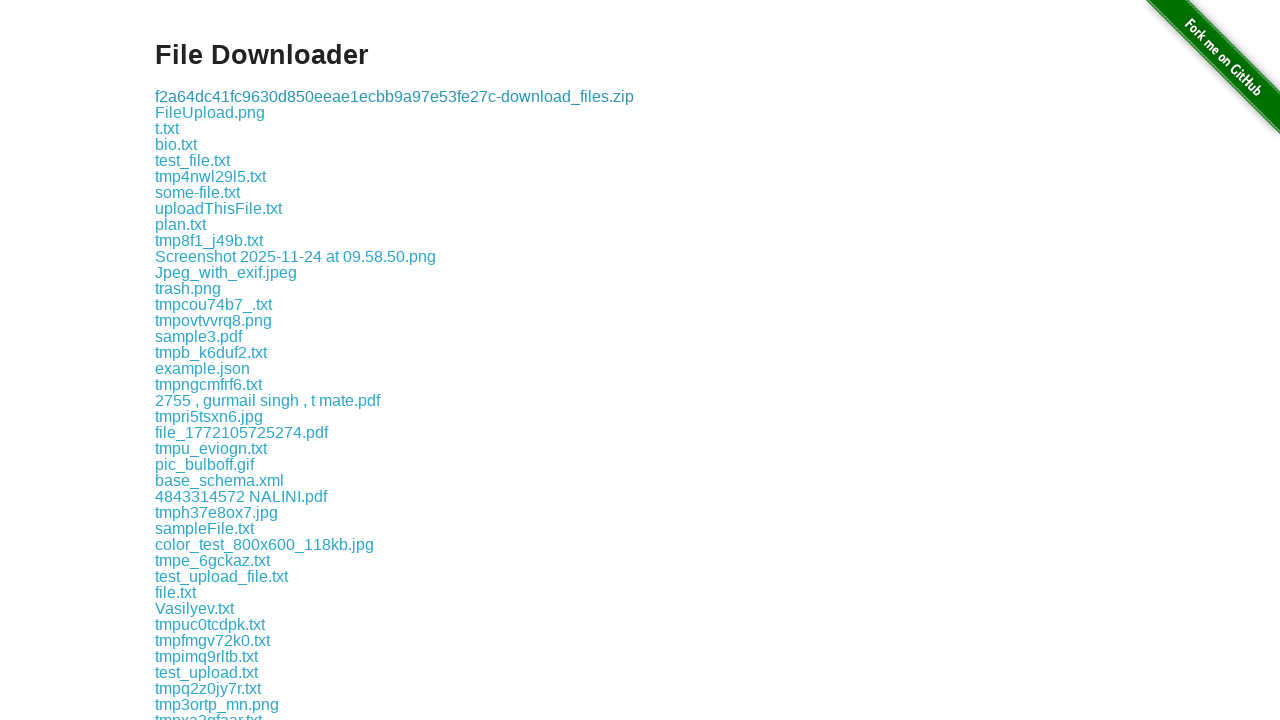

Waited 500ms between downloads
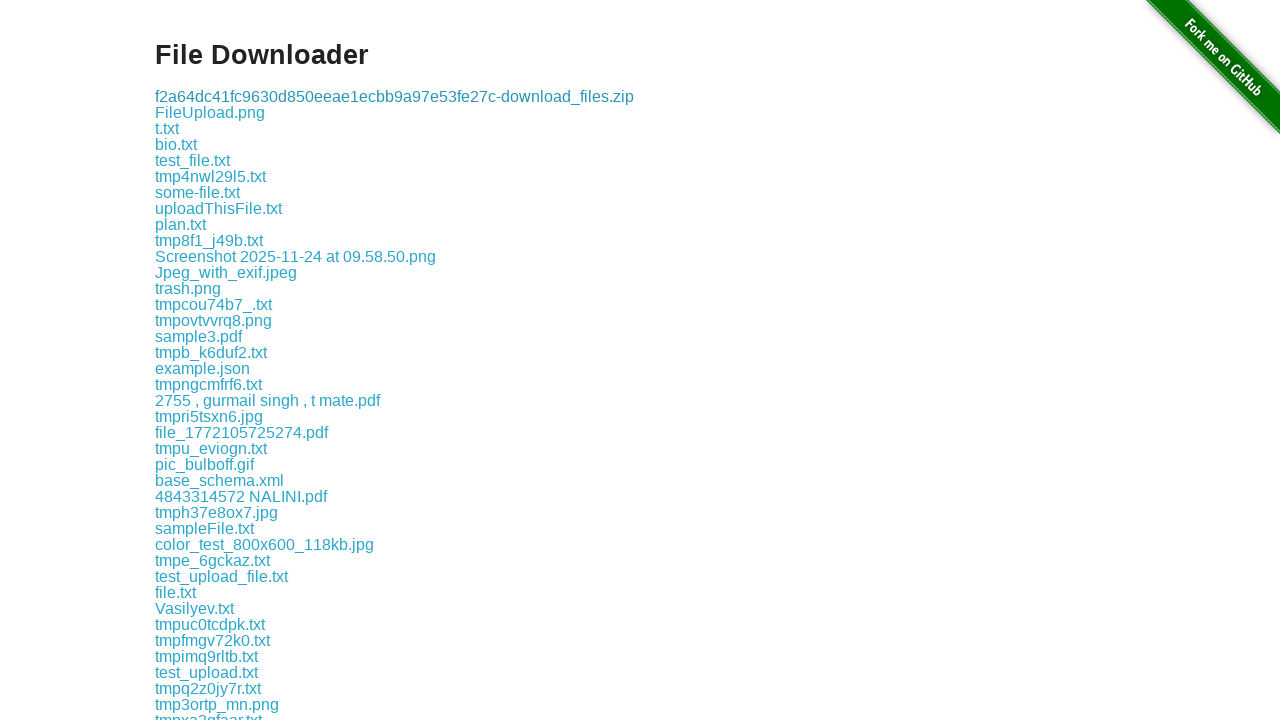

Clicked download link at index 2 at (210, 112) on a >> nth=2
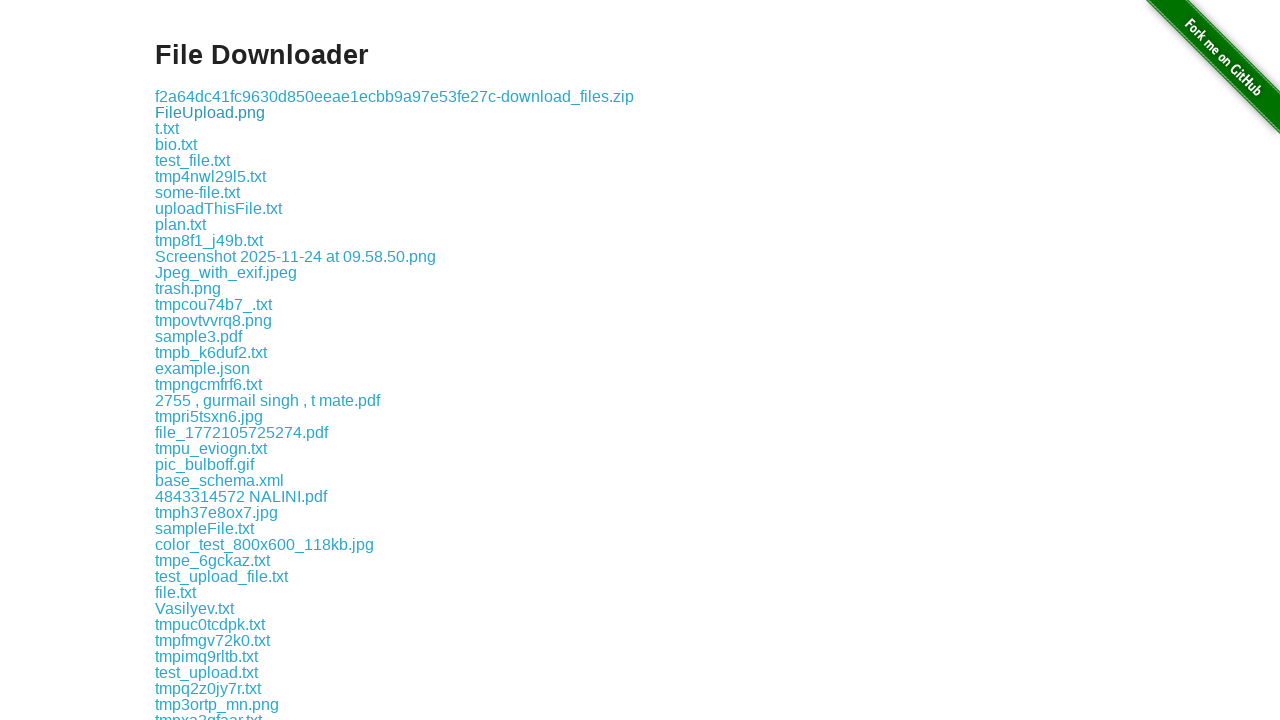

Waited 500ms between downloads
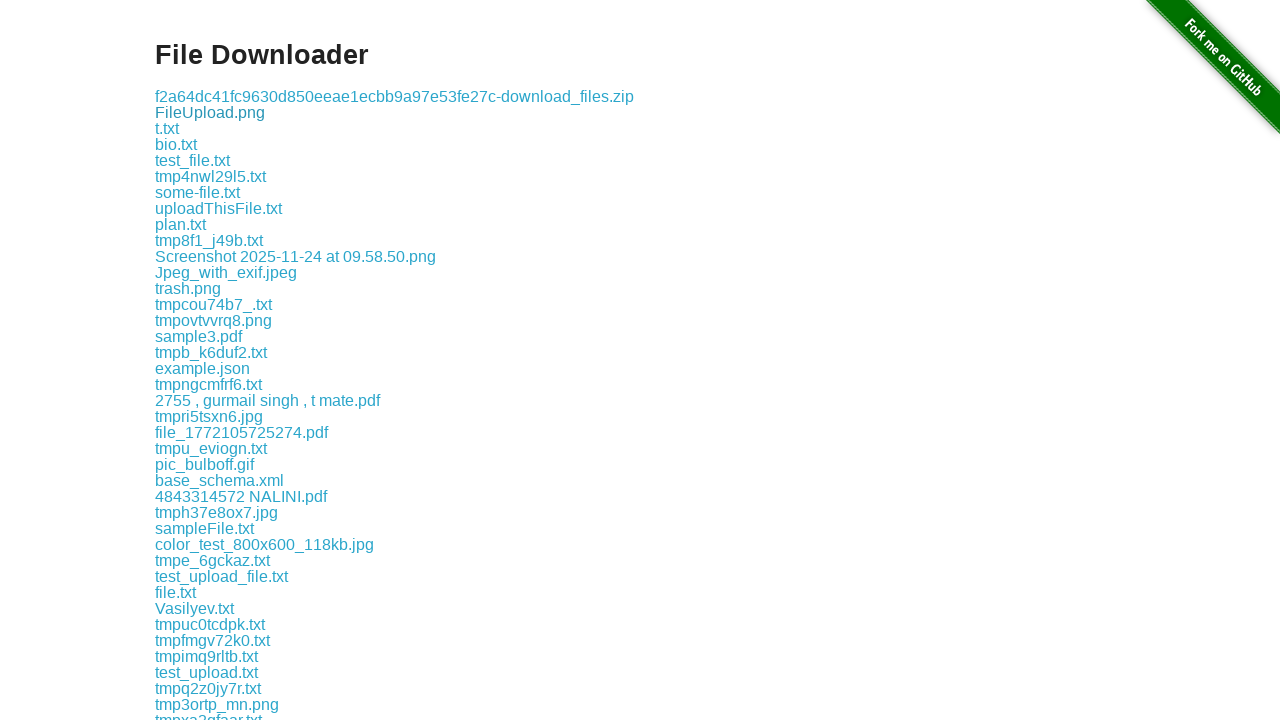

Clicked download link at index 3 at (167, 128) on a >> nth=3
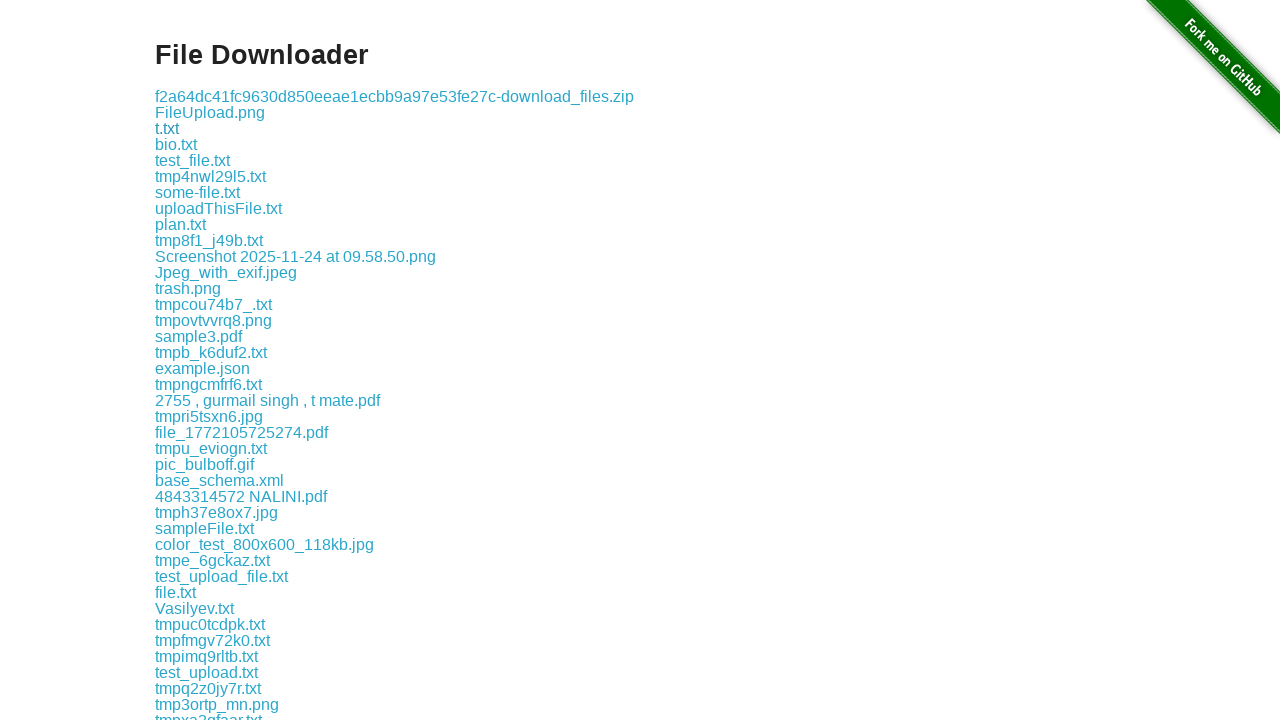

Waited 500ms between downloads
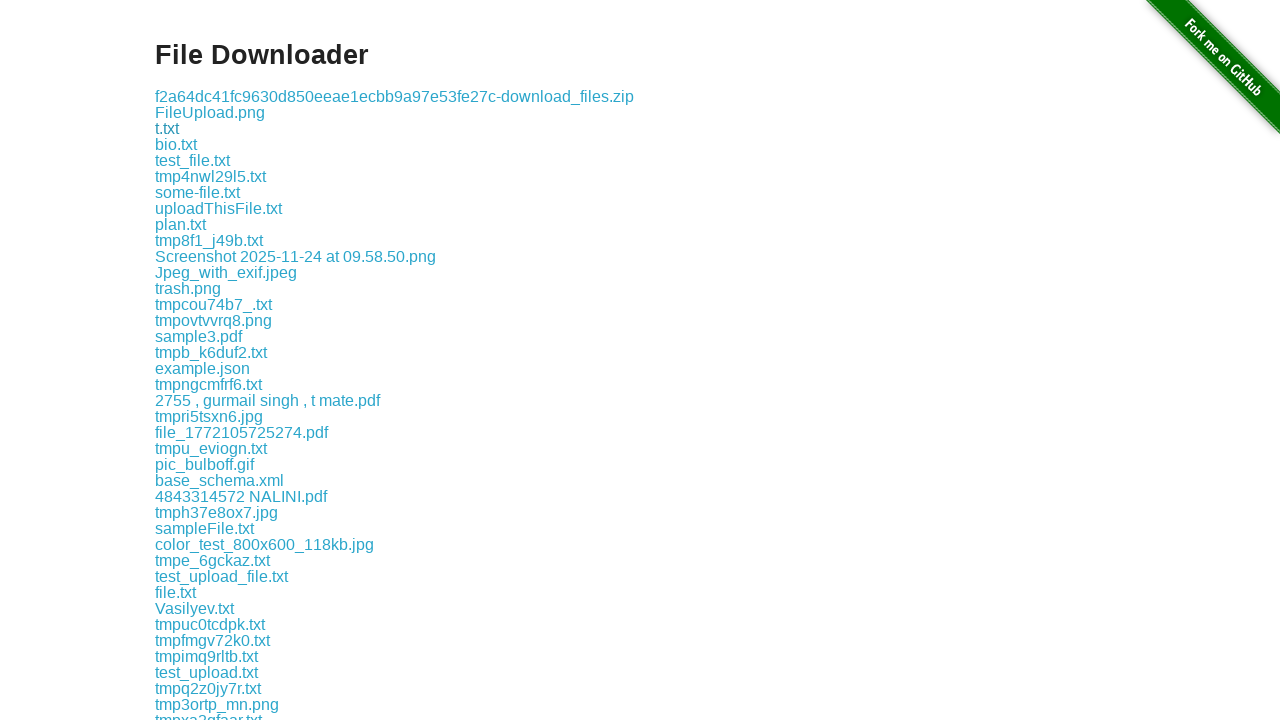

Clicked download link at index 4 at (176, 144) on a >> nth=4
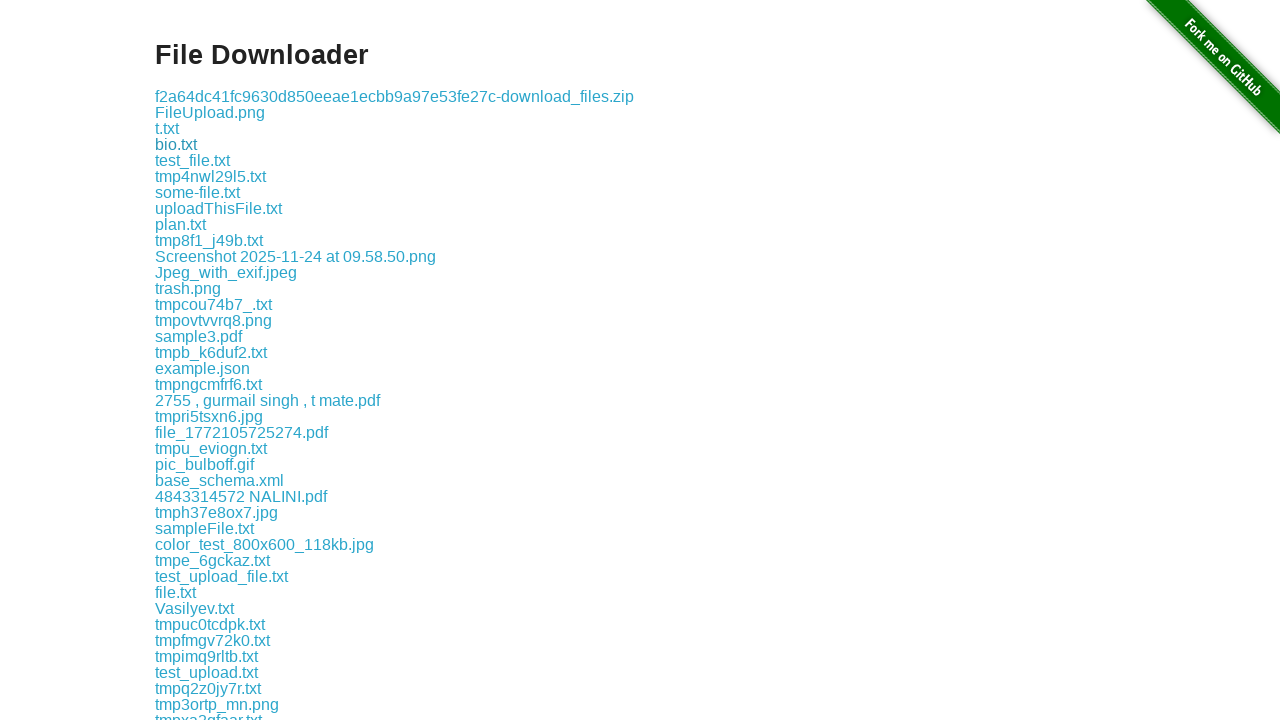

Waited 500ms between downloads
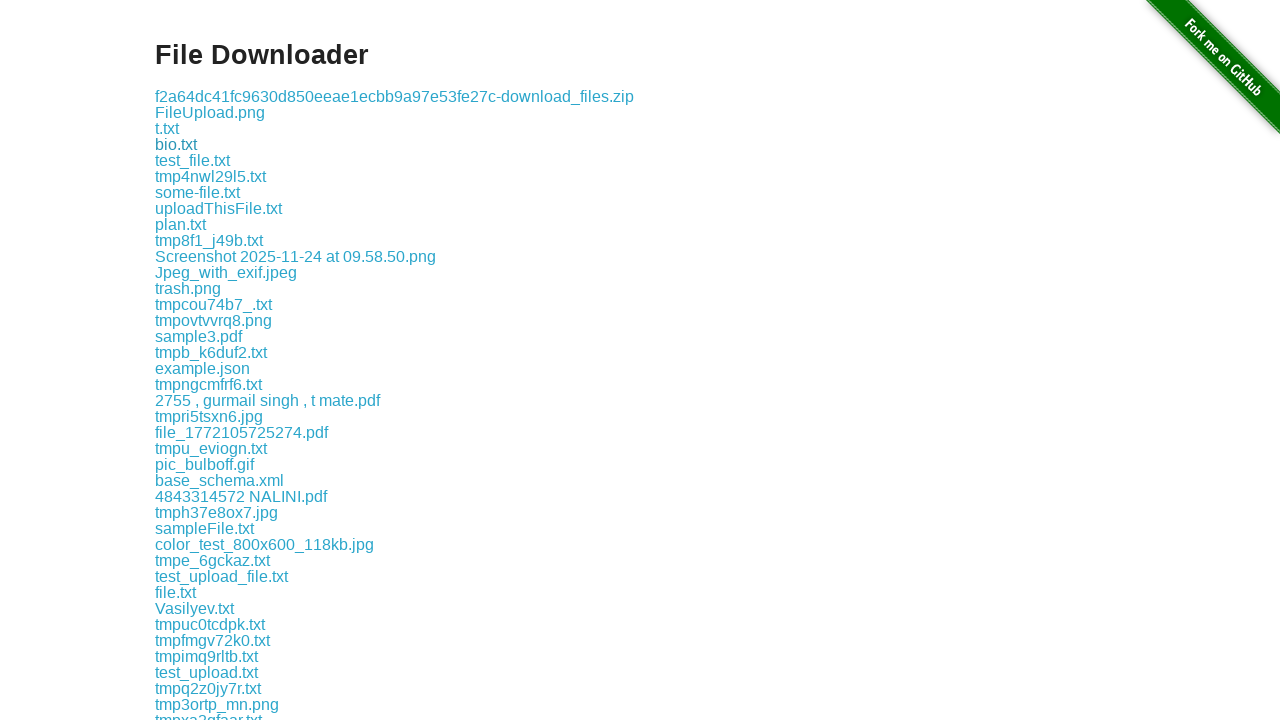

Clicked download link at index 5 at (192, 160) on a >> nth=5
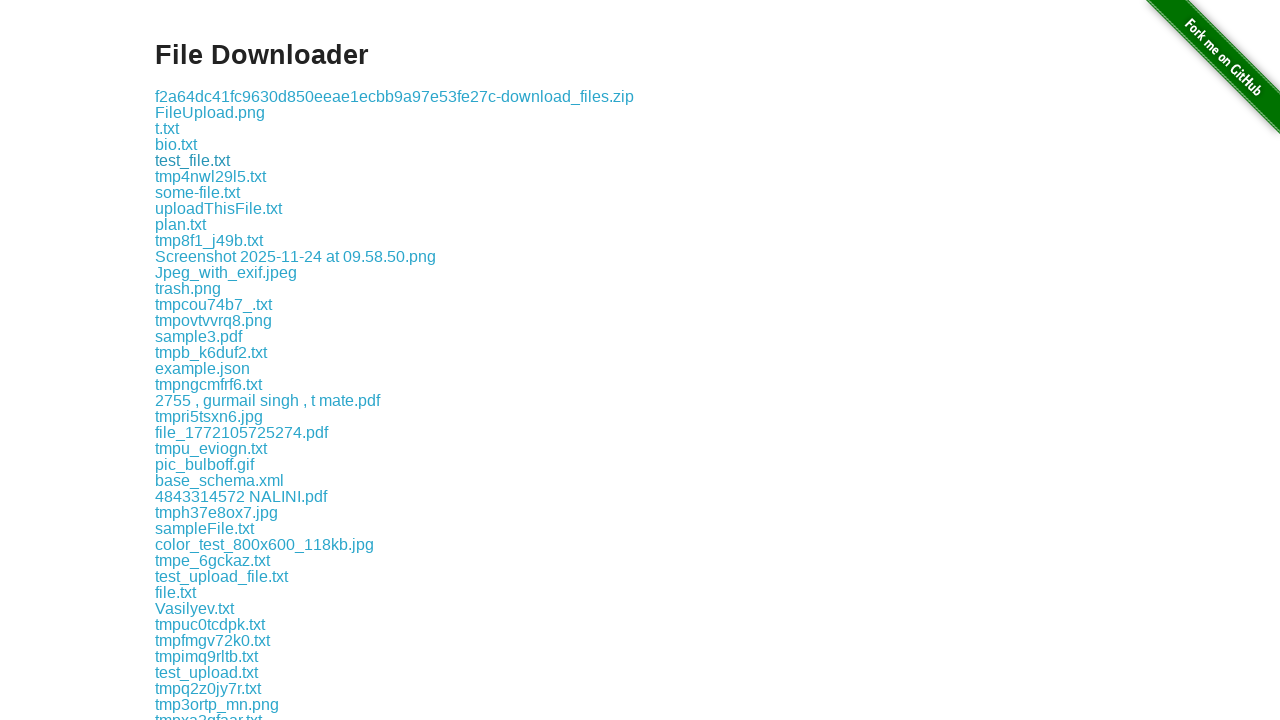

Waited 500ms between downloads
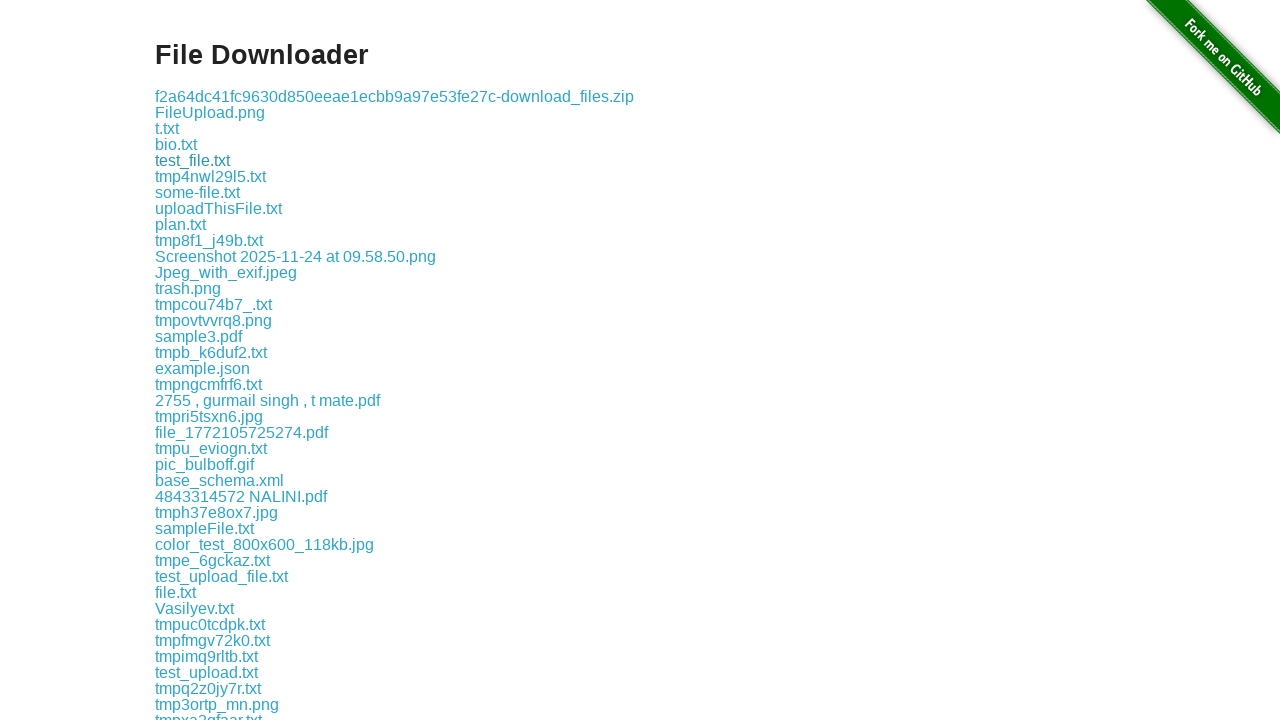

Clicked download link at index 6 at (210, 176) on a >> nth=6
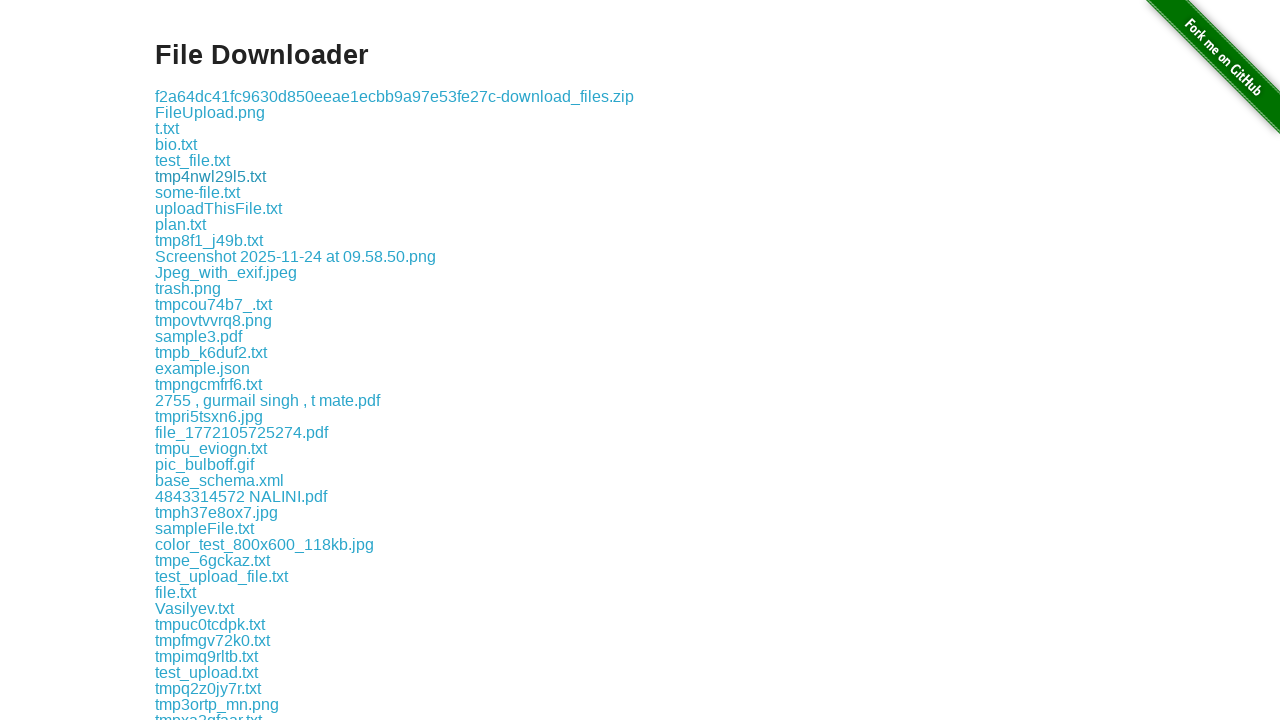

Waited 500ms between downloads
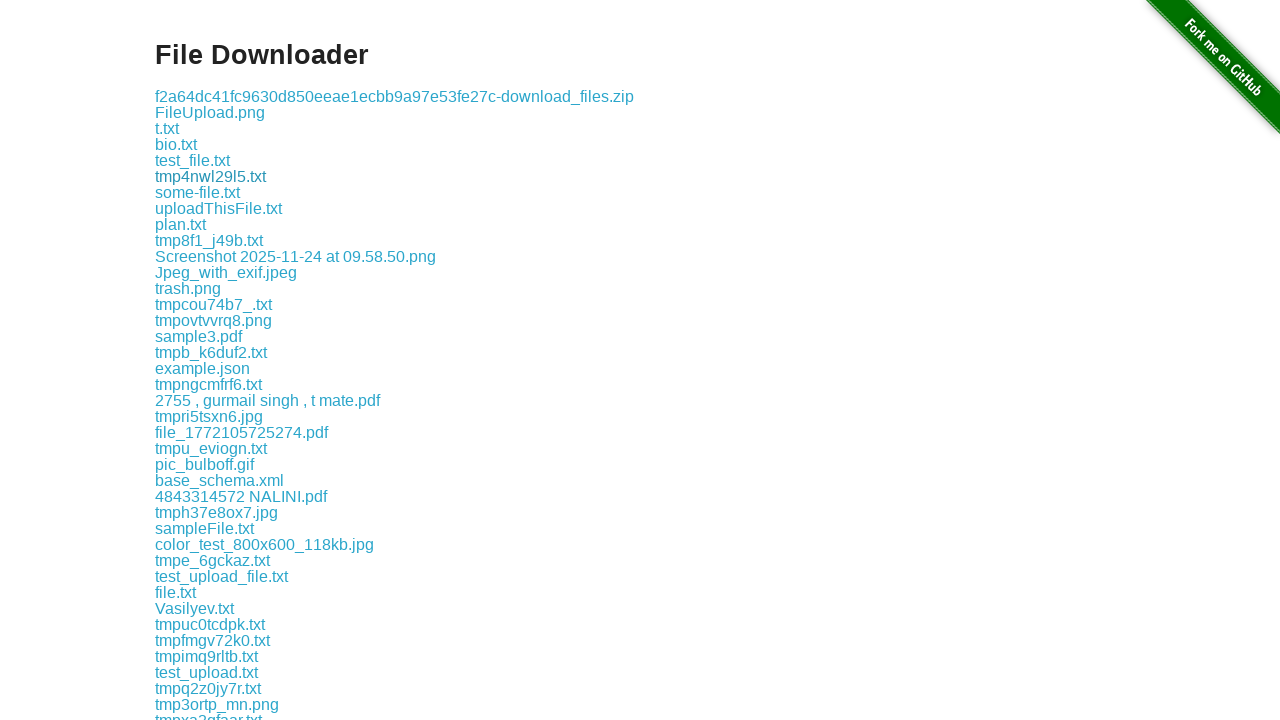

Clicked download link at index 7 at (198, 192) on a >> nth=7
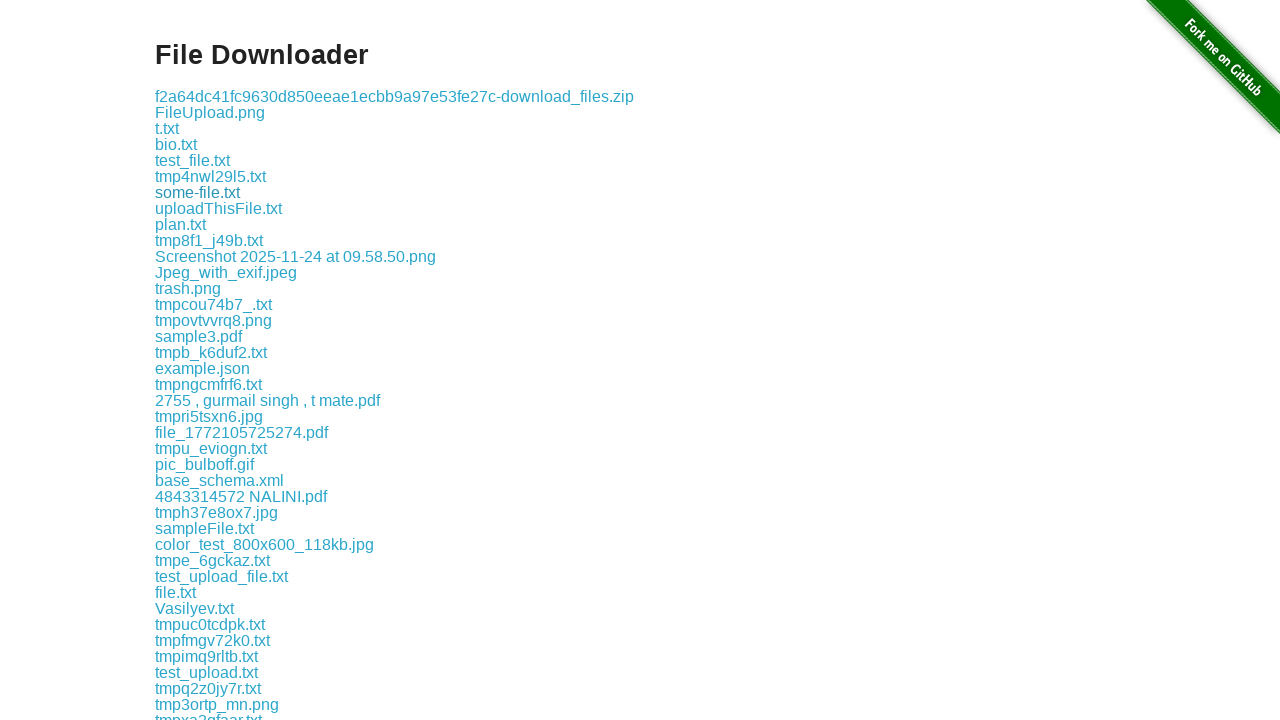

Waited 500ms between downloads
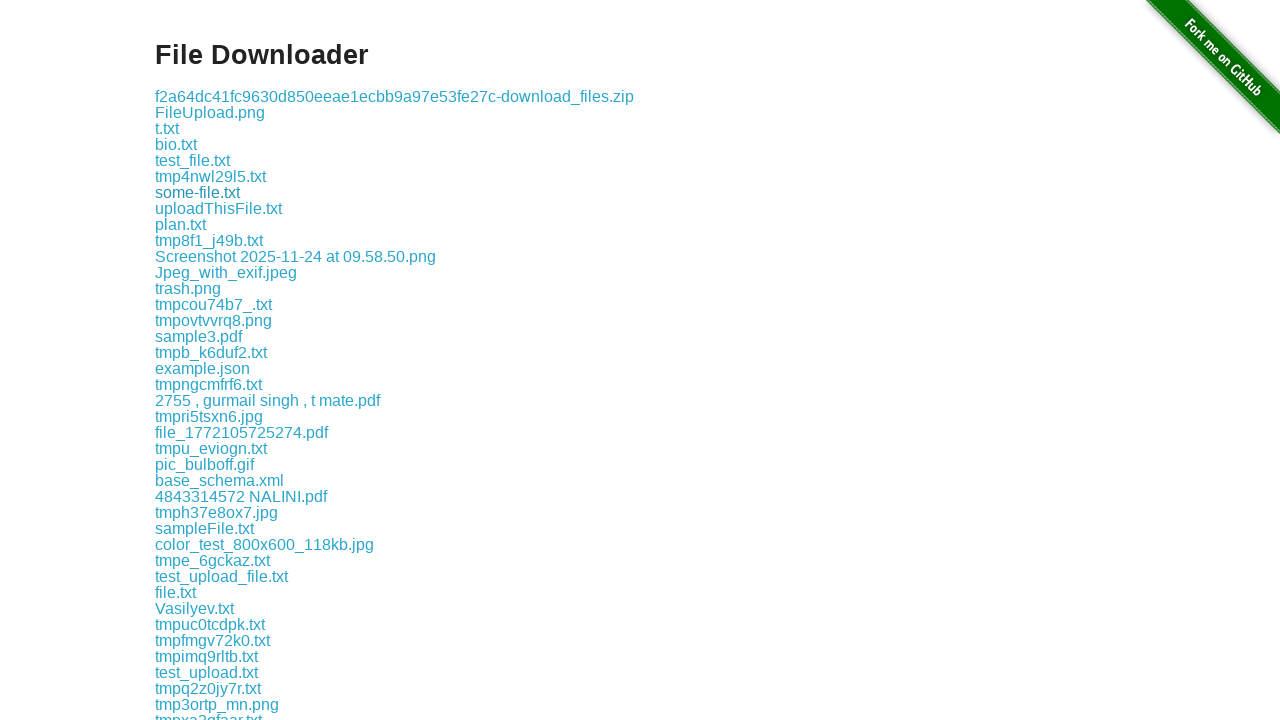

Clicked download link at index 8 at (218, 208) on a >> nth=8
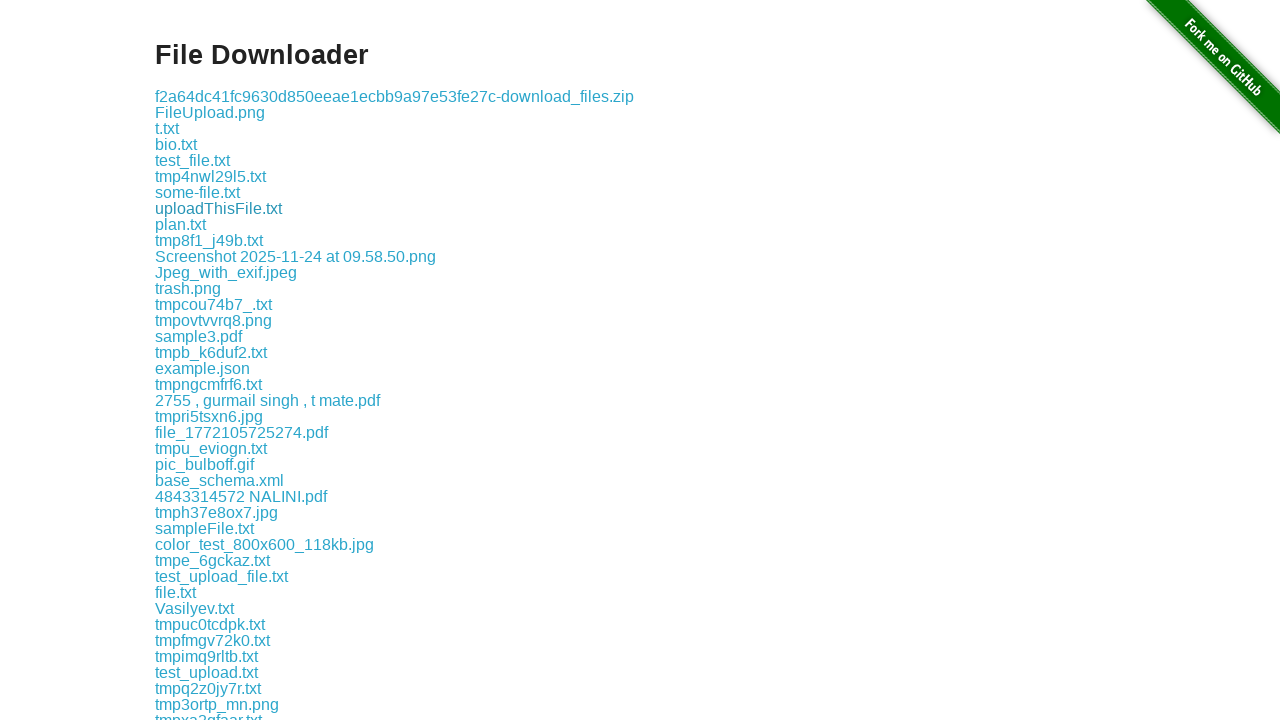

Waited 500ms between downloads
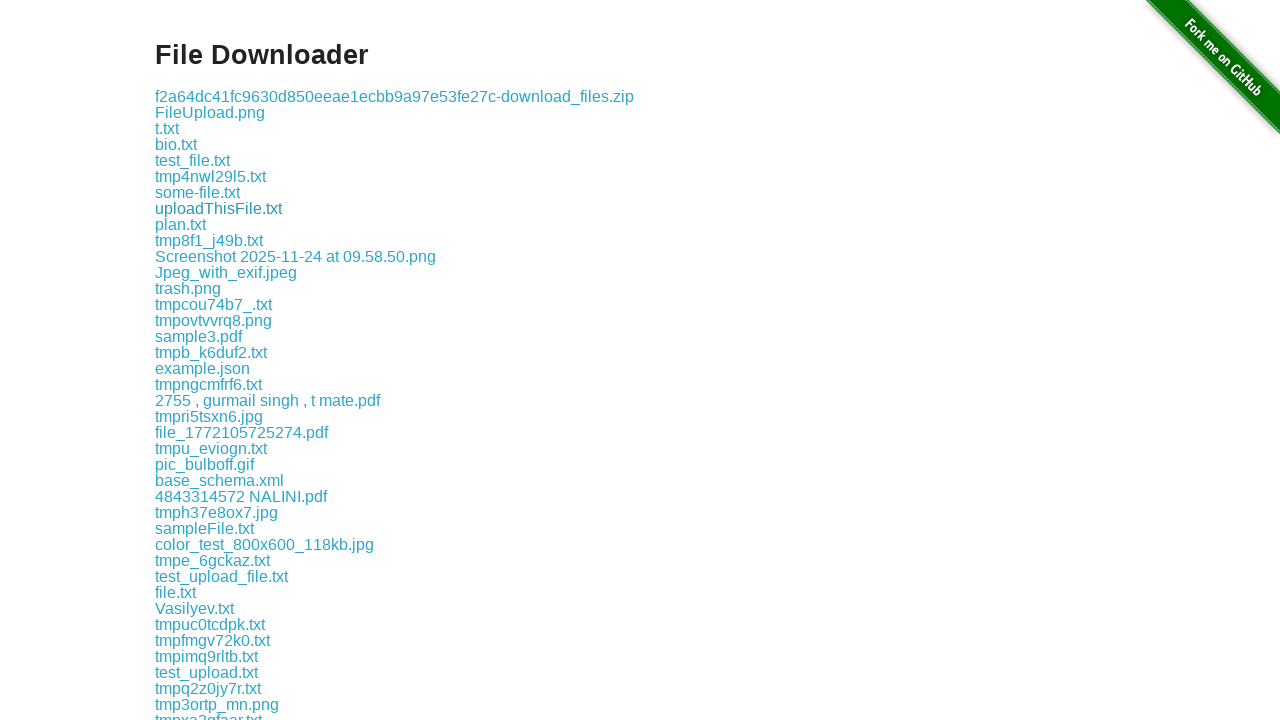

Clicked download link at index 9 at (180, 224) on a >> nth=9
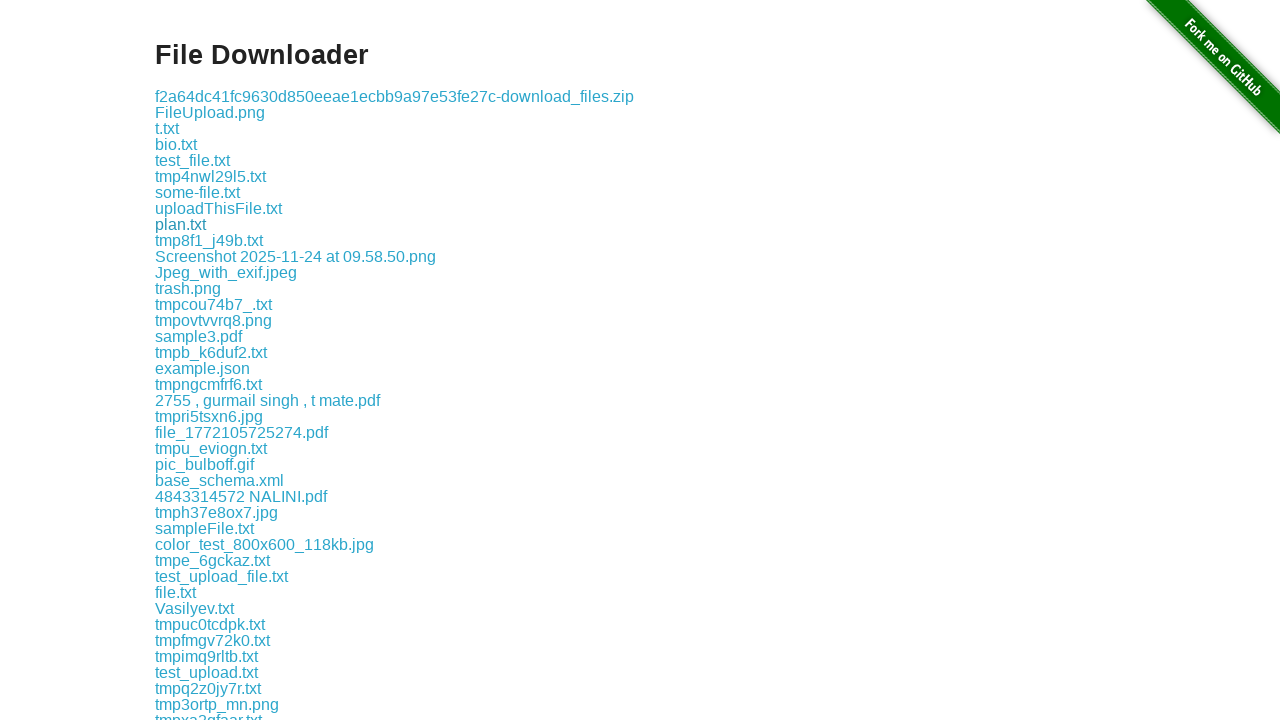

Waited 500ms between downloads
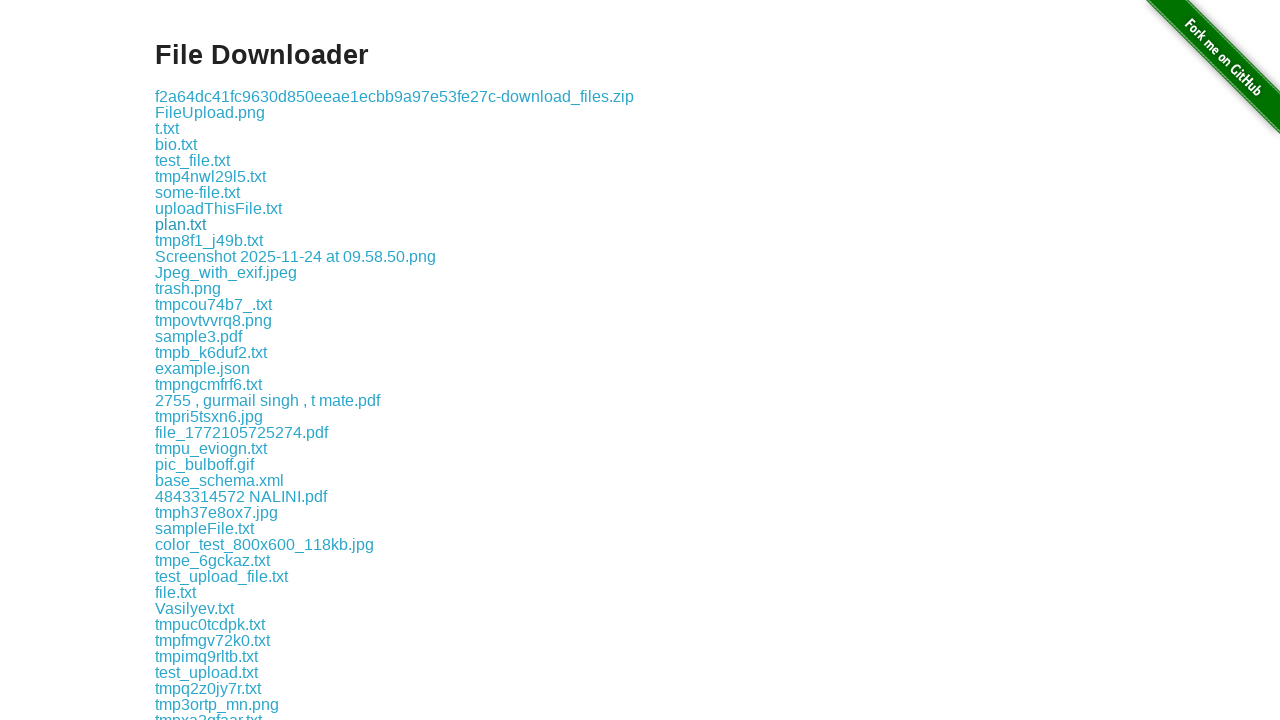

Clicked download link at index 10 at (209, 240) on a >> nth=10
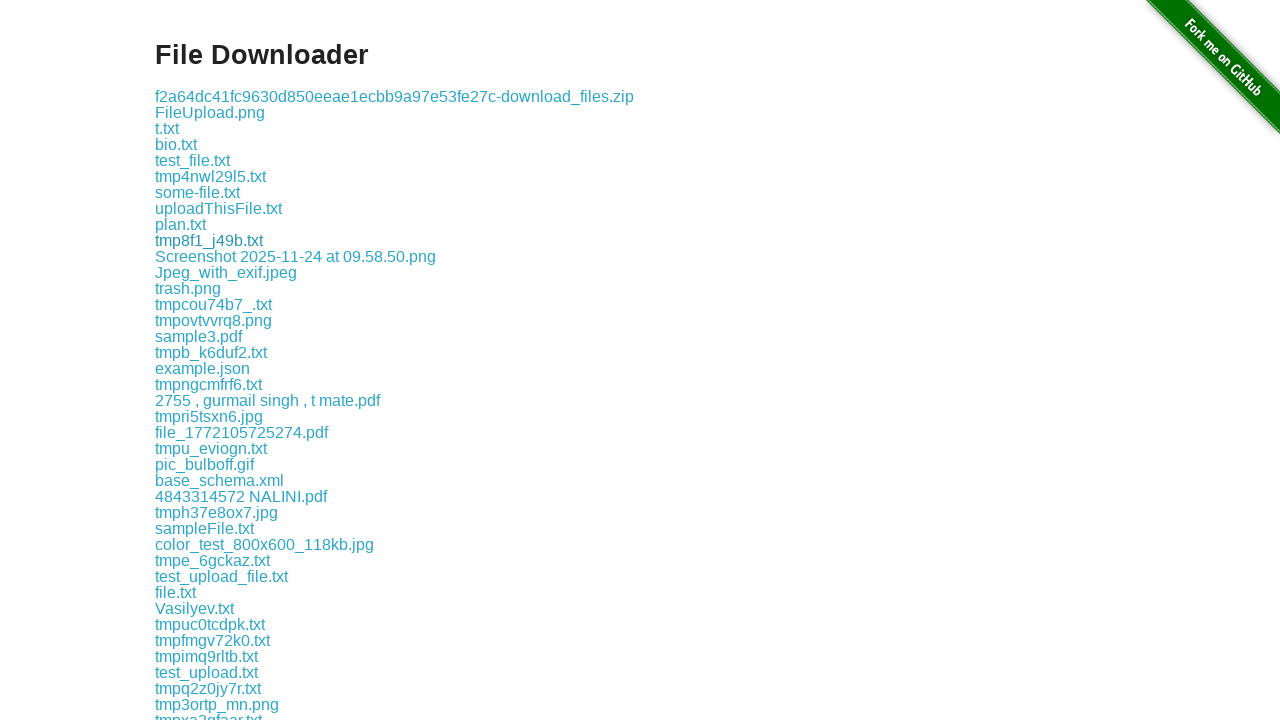

Waited 500ms between downloads
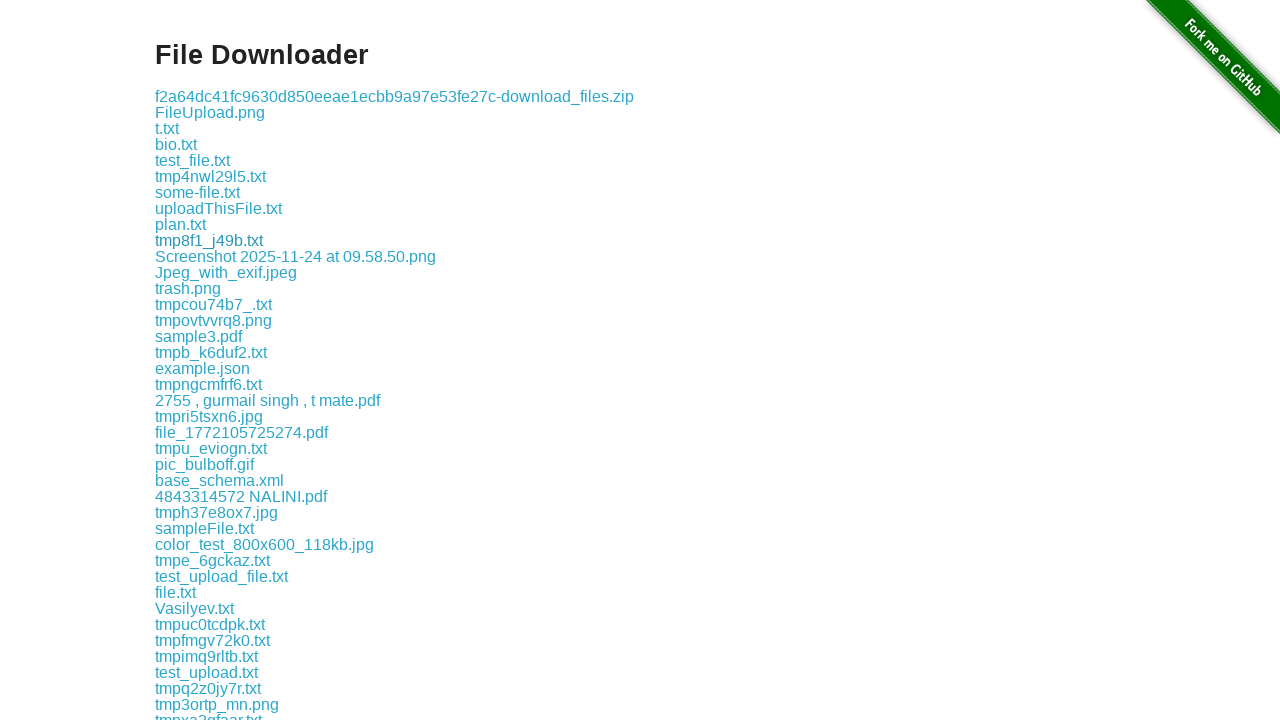

Clicked download link at index 11 at (296, 256) on a >> nth=11
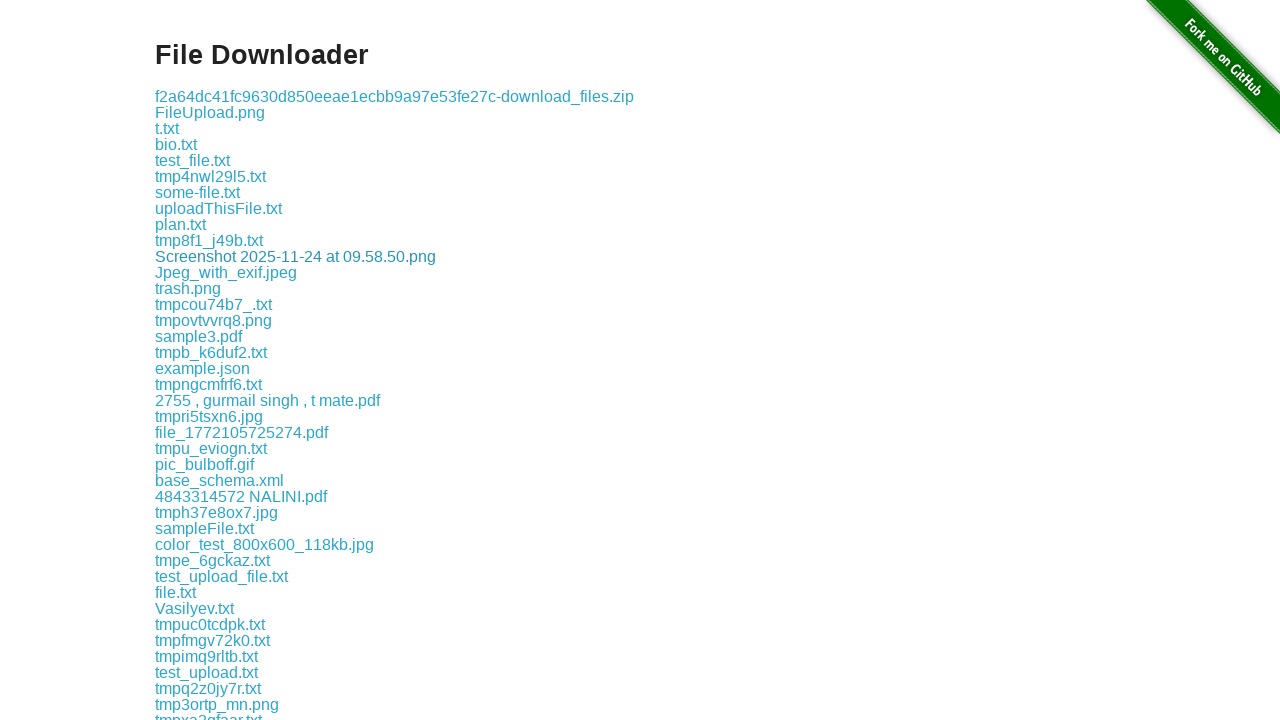

Waited 500ms between downloads
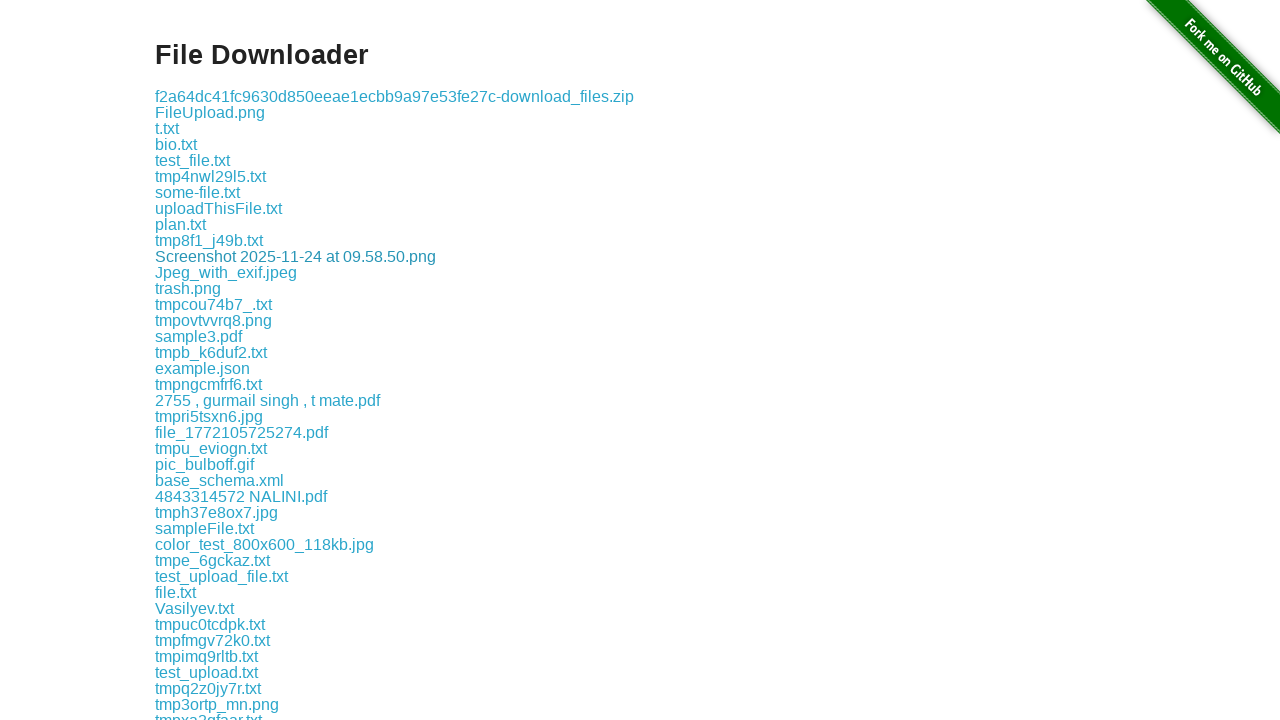

Clicked download link at index 12 at (226, 272) on a >> nth=12
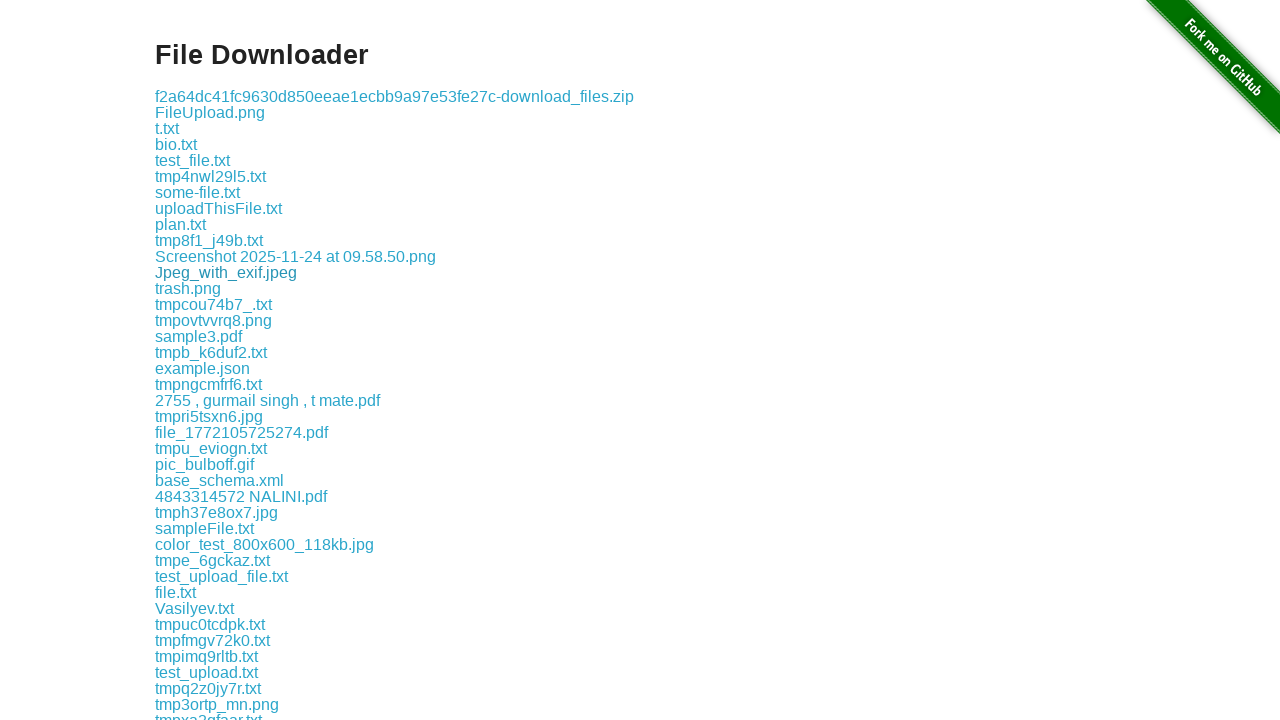

Waited 500ms between downloads
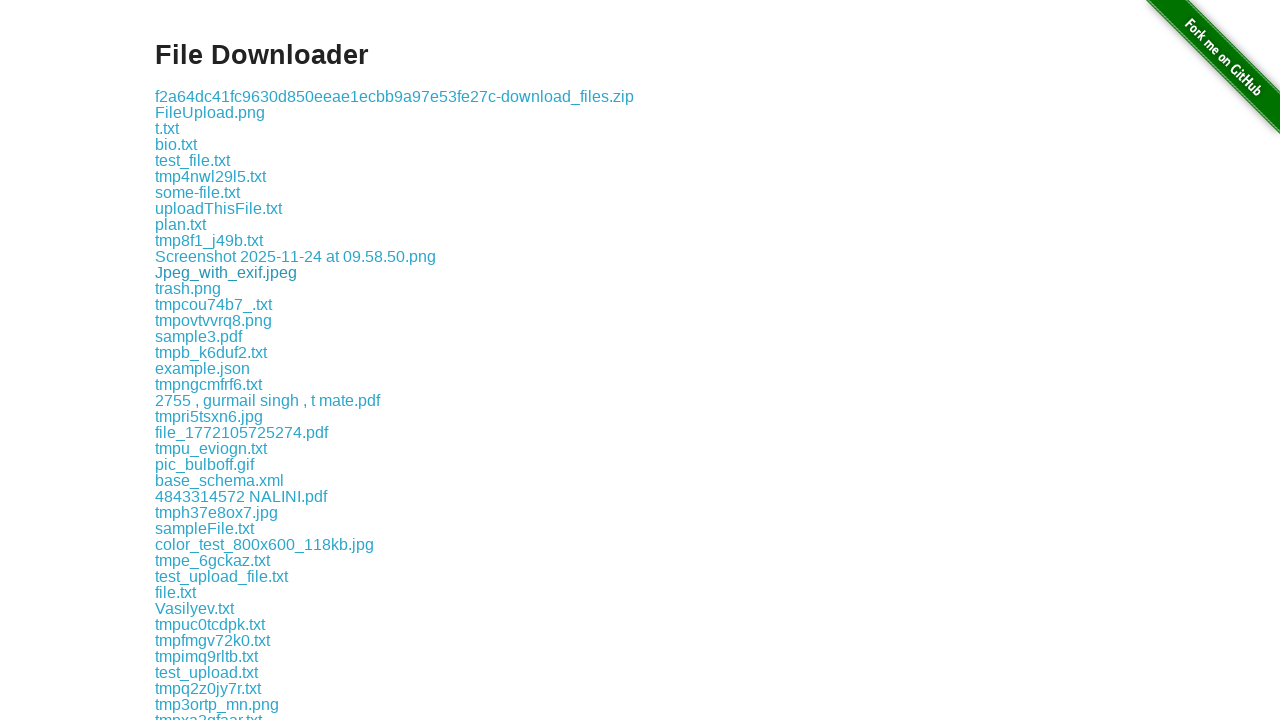

Clicked download link at index 13 at (188, 288) on a >> nth=13
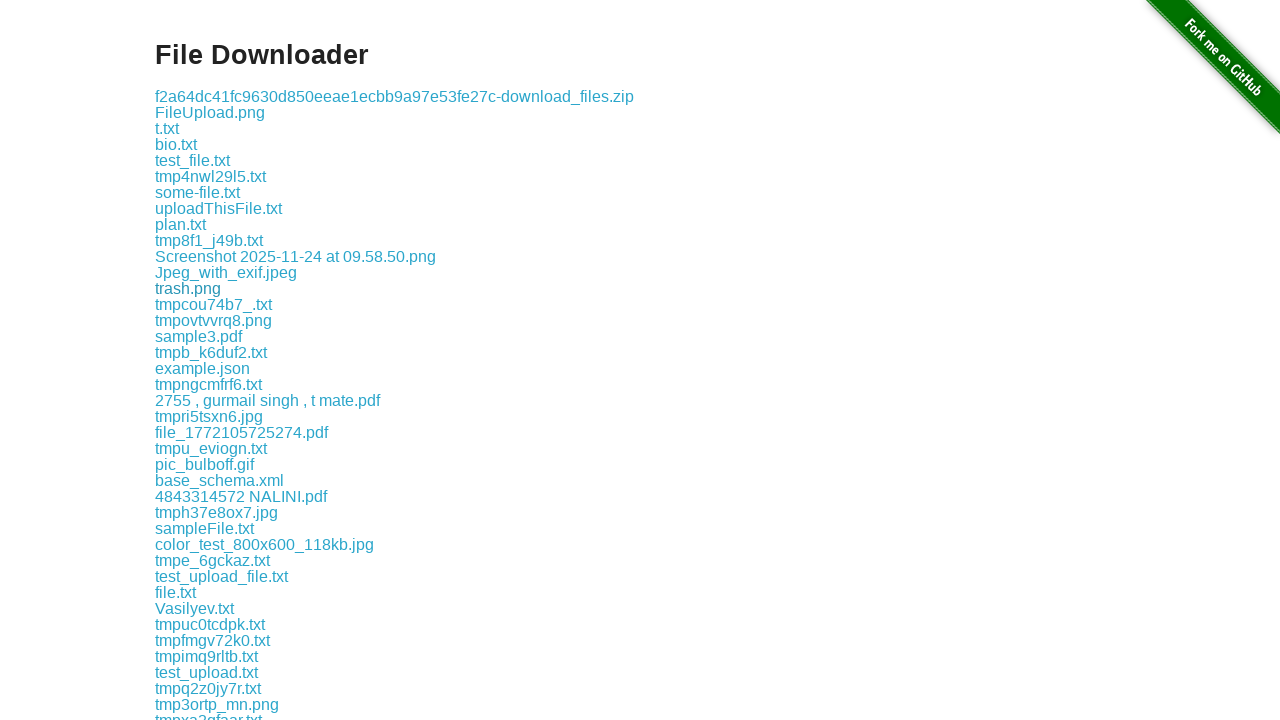

Waited 500ms between downloads
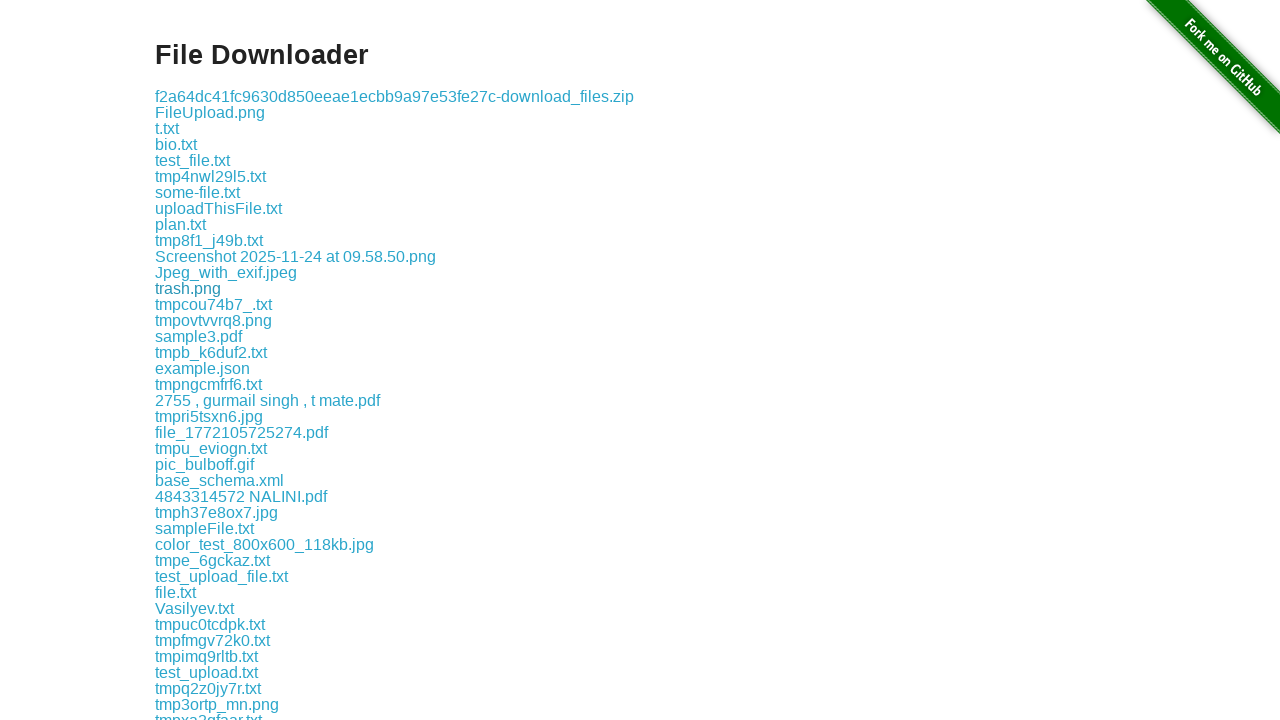

Clicked download link at index 14 at (214, 304) on a >> nth=14
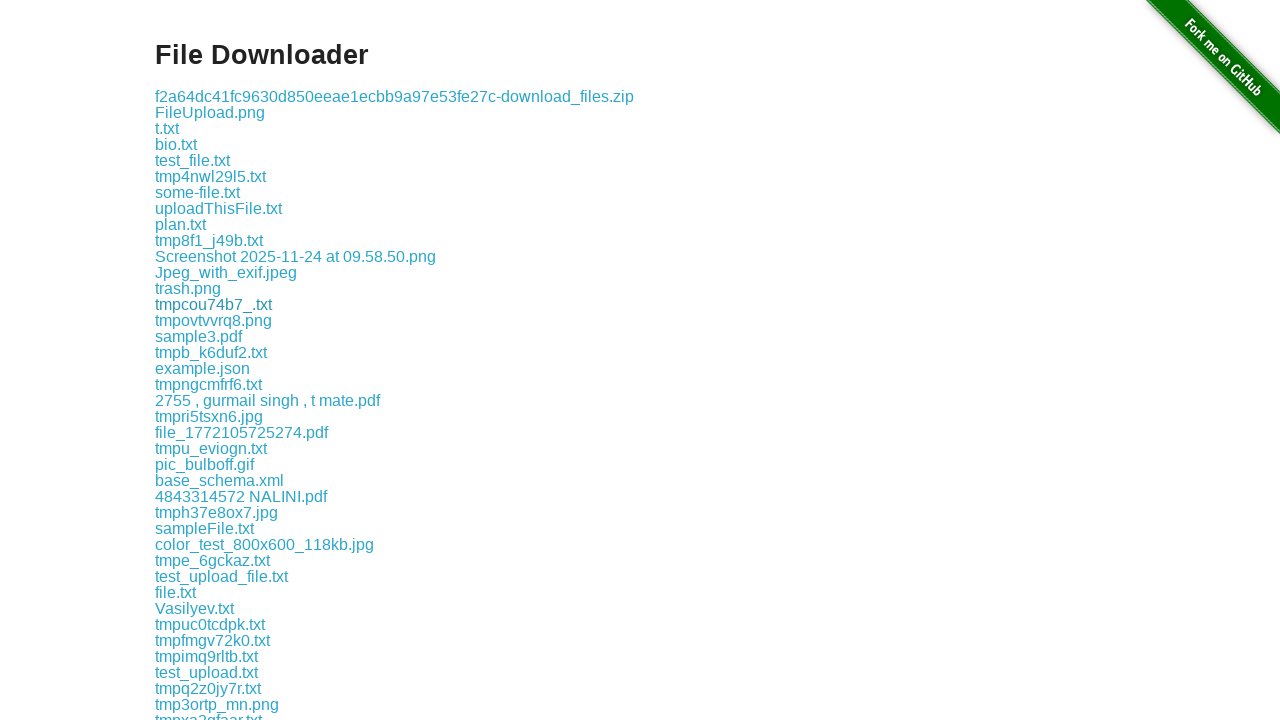

Waited 500ms between downloads
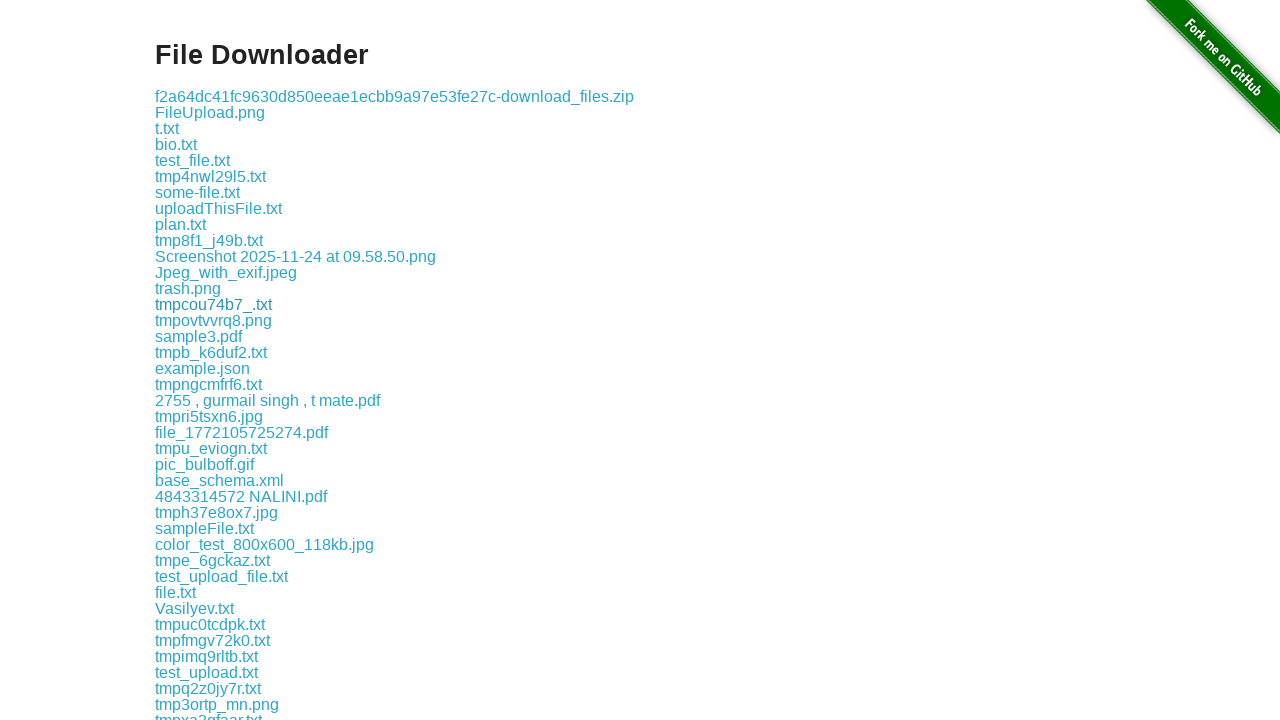

Clicked download link at index 15 at (214, 320) on a >> nth=15
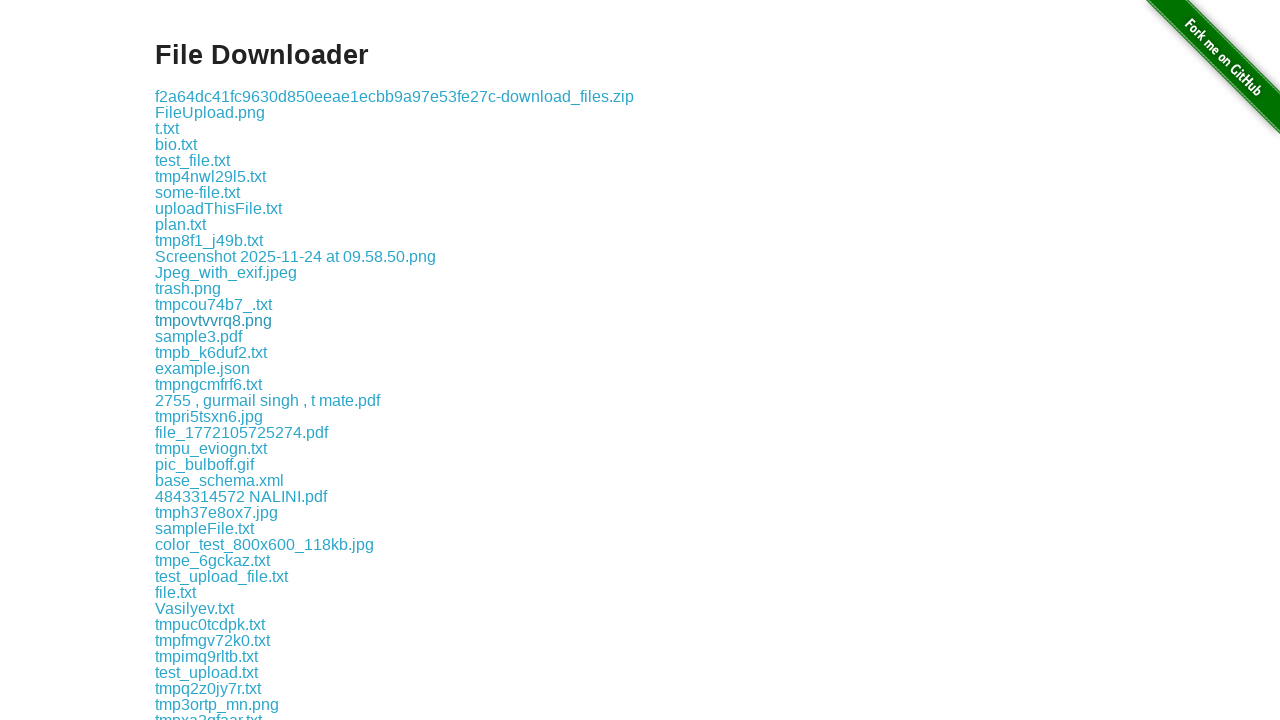

Waited 500ms between downloads
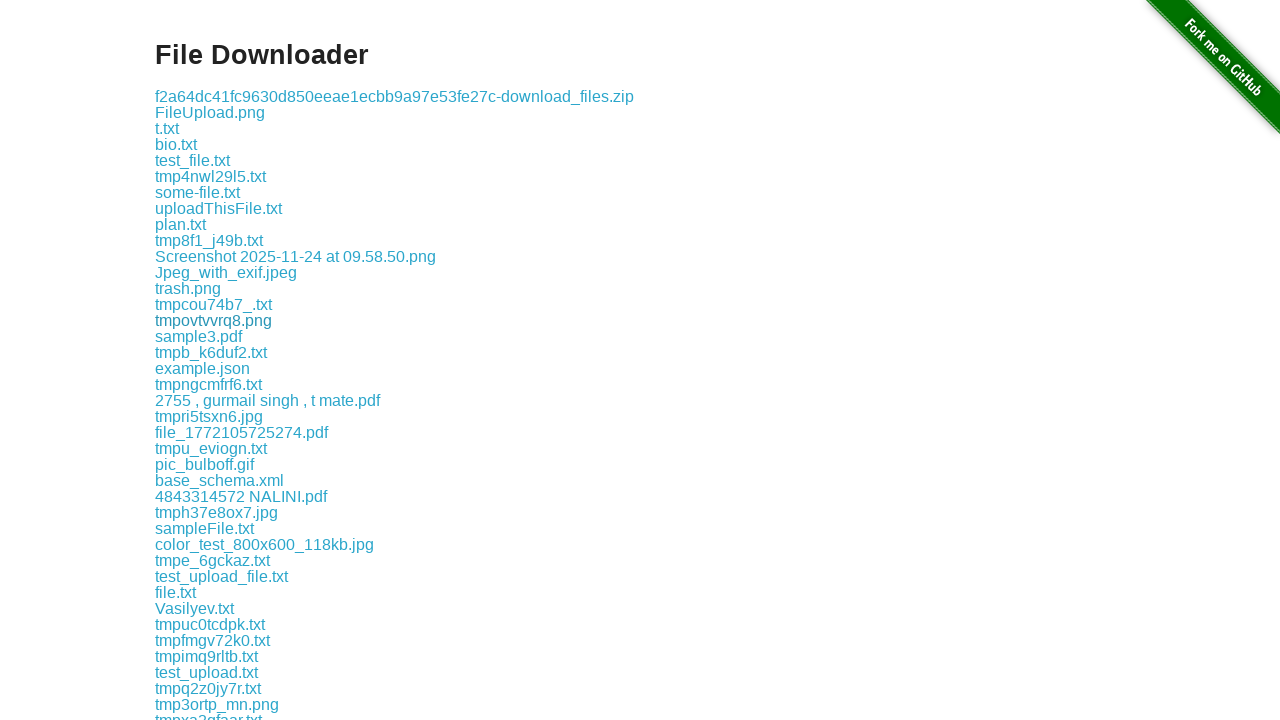

Clicked download link at index 16 at (198, 336) on a >> nth=16
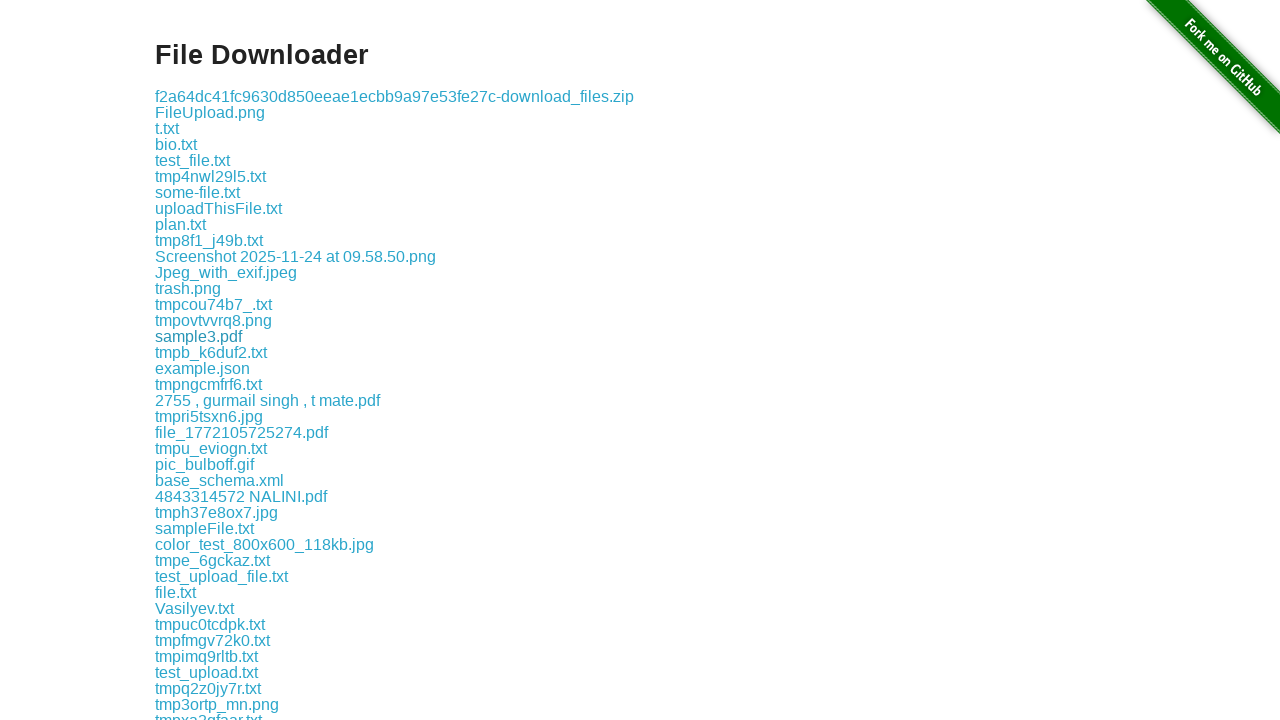

Waited 500ms between downloads
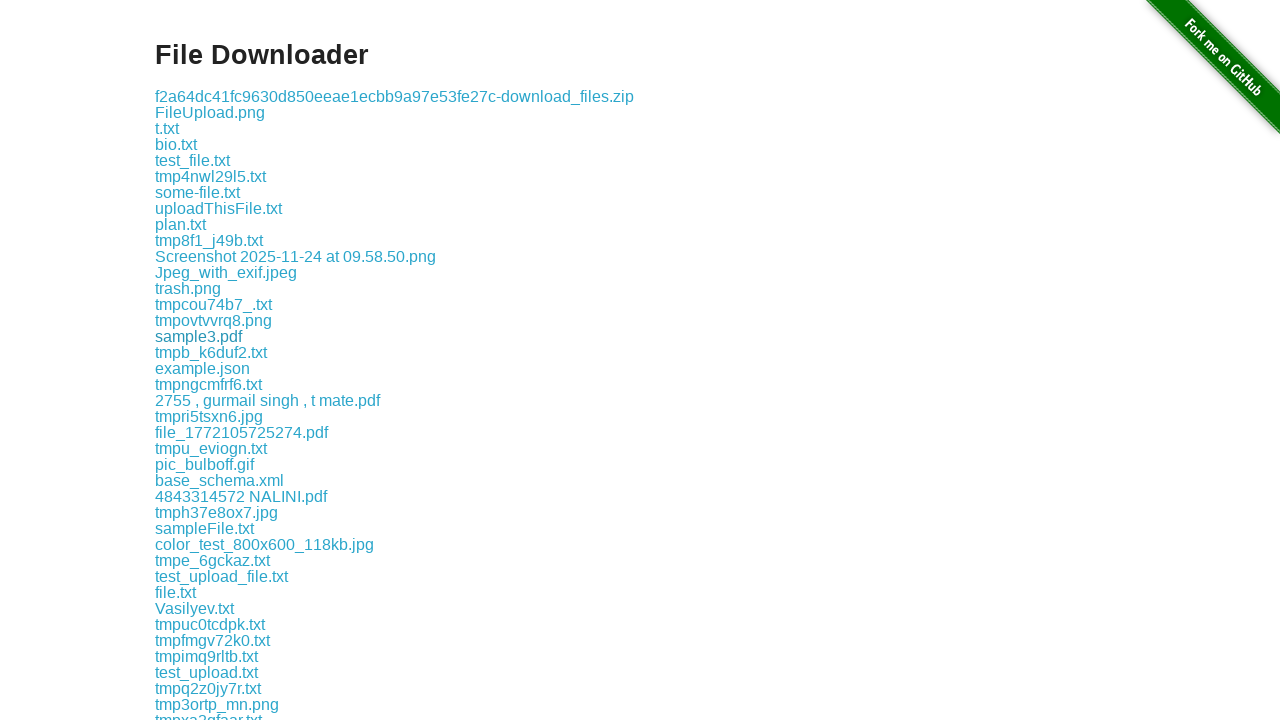

Clicked download link at index 17 at (211, 352) on a >> nth=17
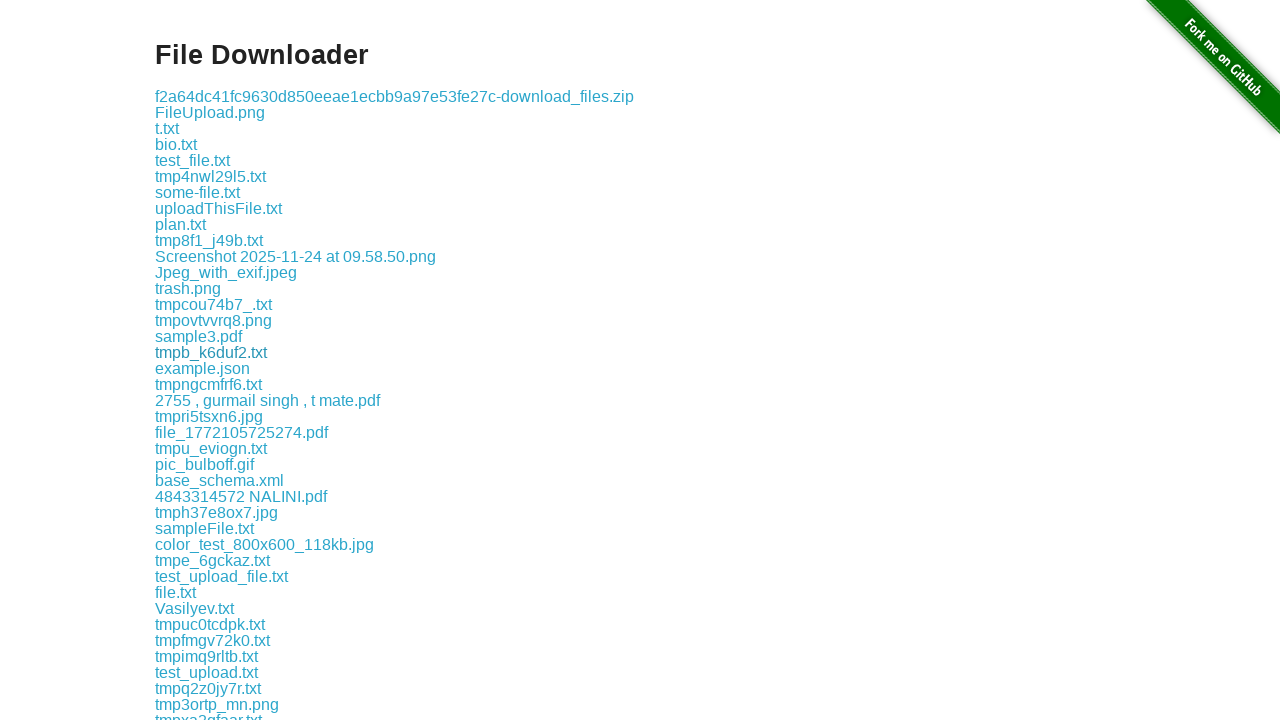

Waited 500ms between downloads
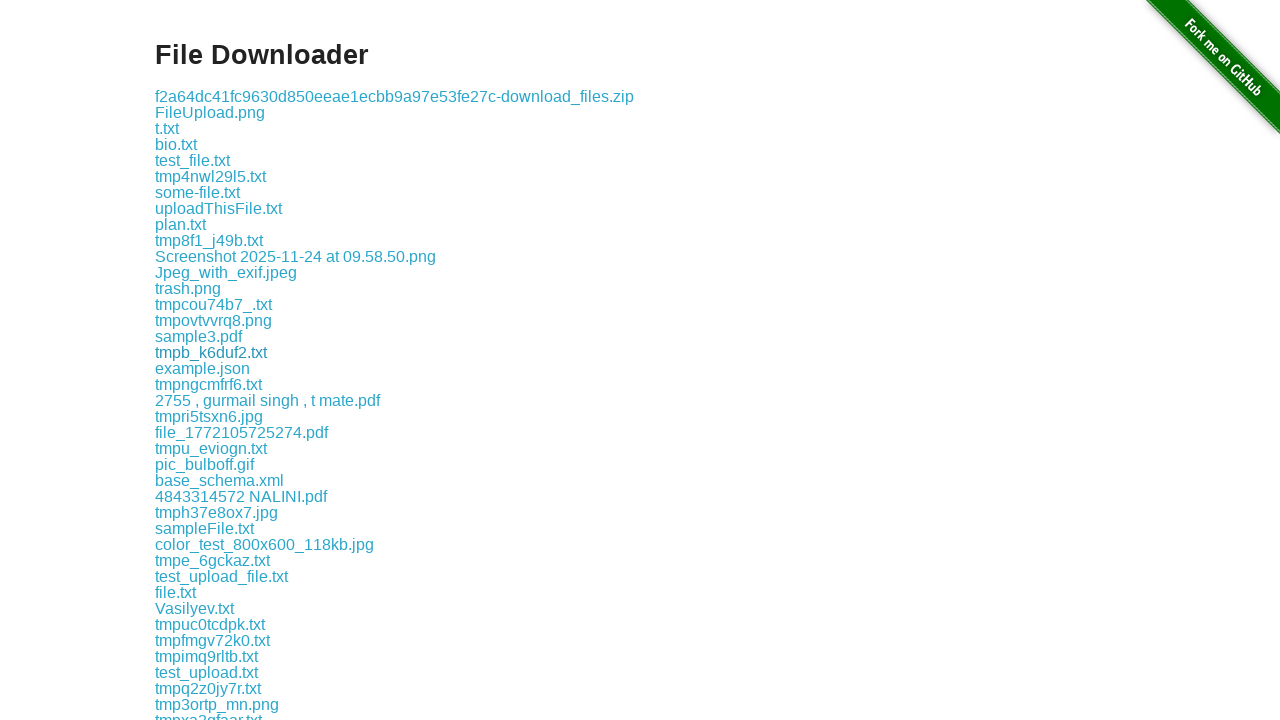

Clicked download link at index 18 at (202, 368) on a >> nth=18
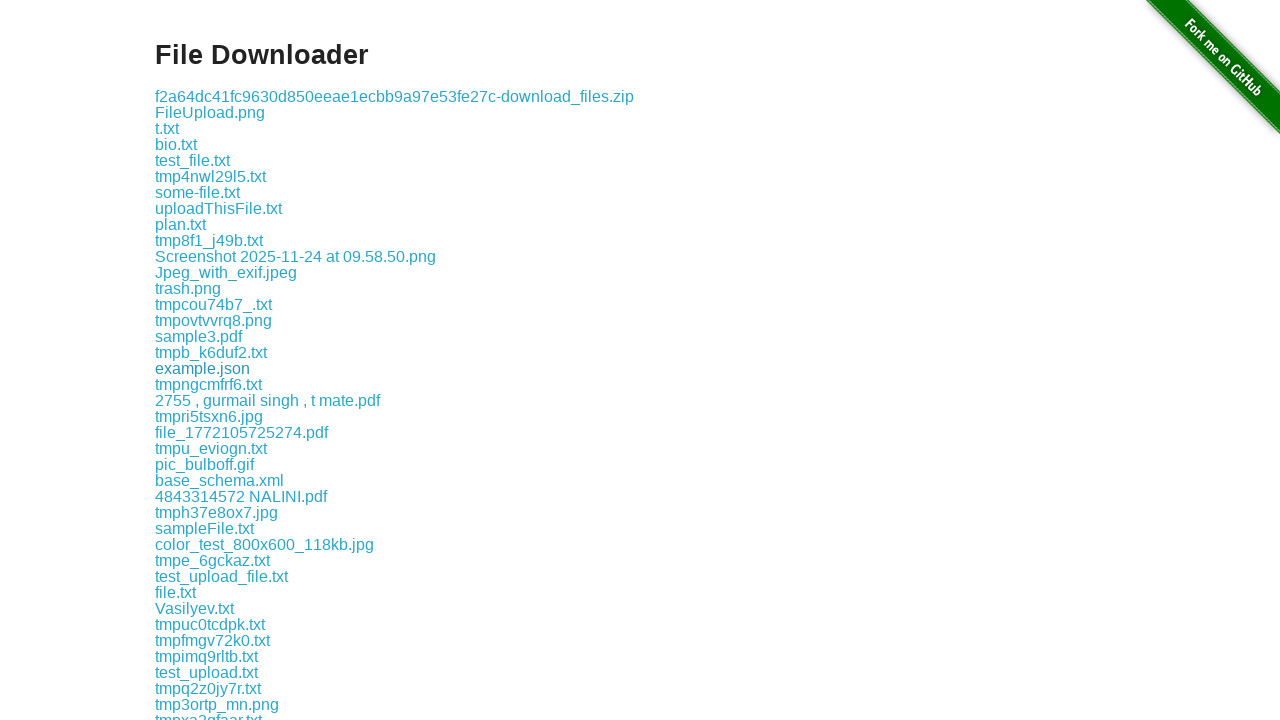

Waited 500ms between downloads
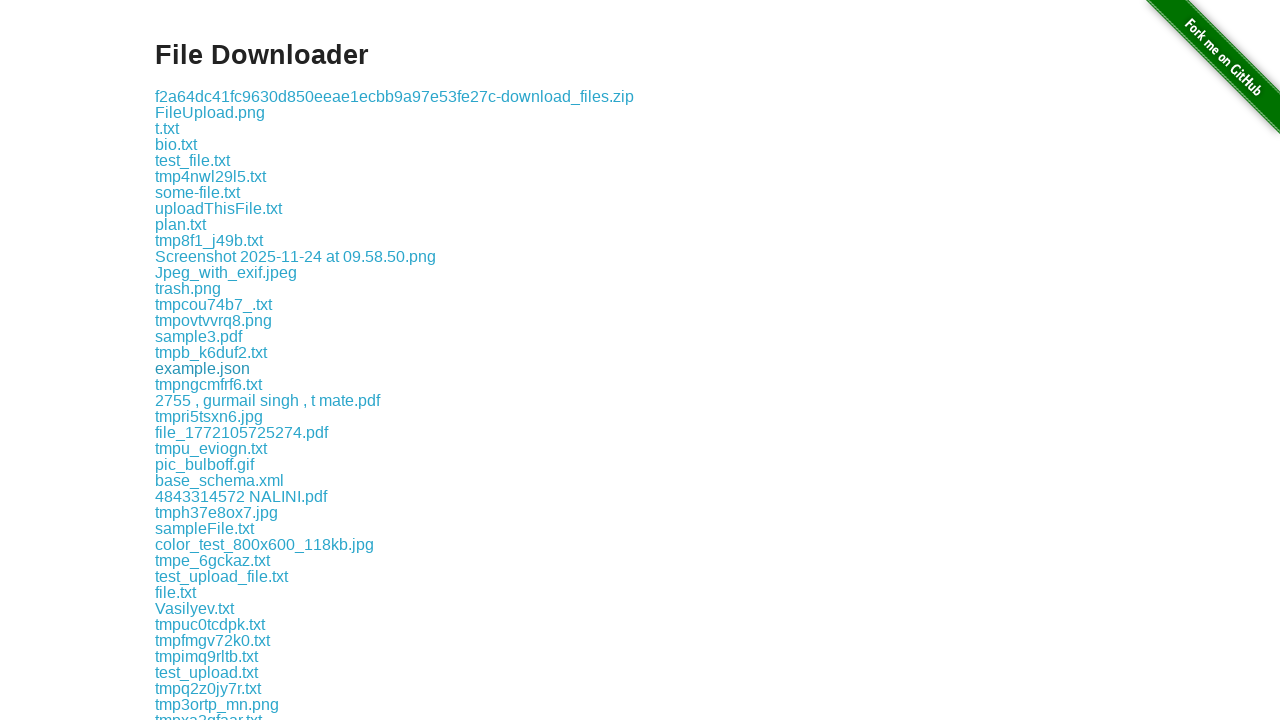

Clicked download link at index 19 at (208, 384) on a >> nth=19
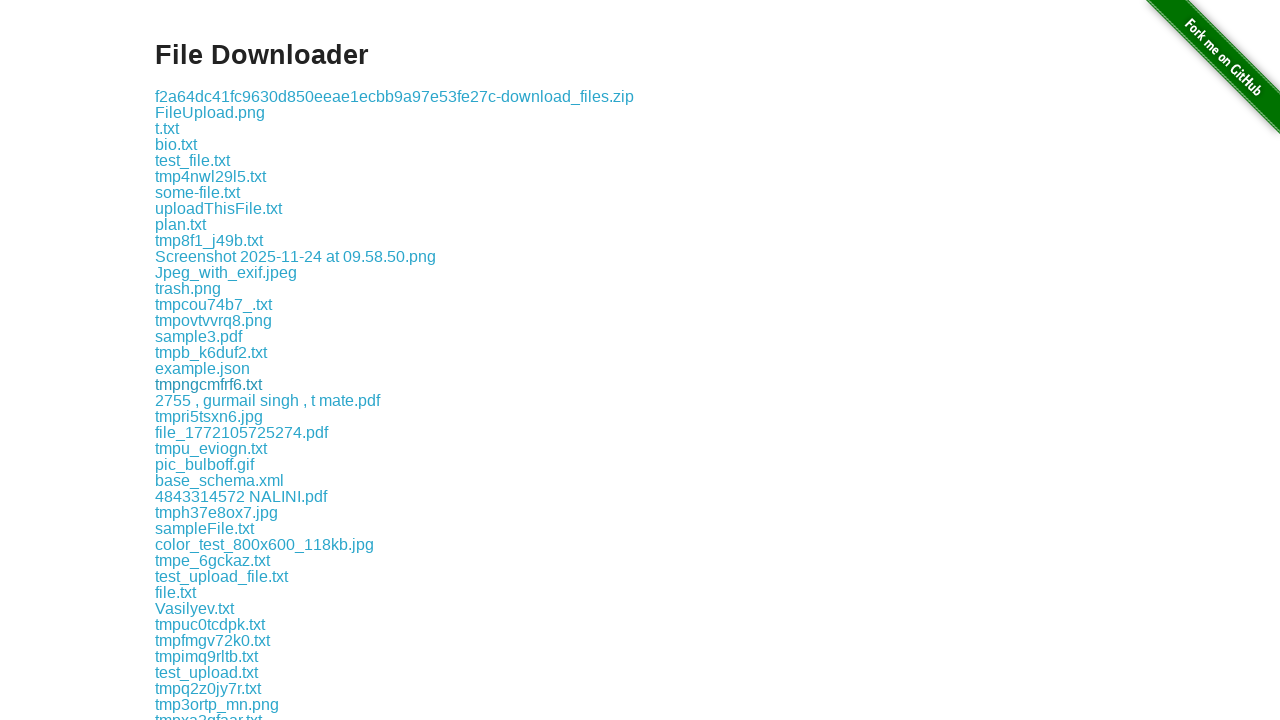

Waited 500ms between downloads
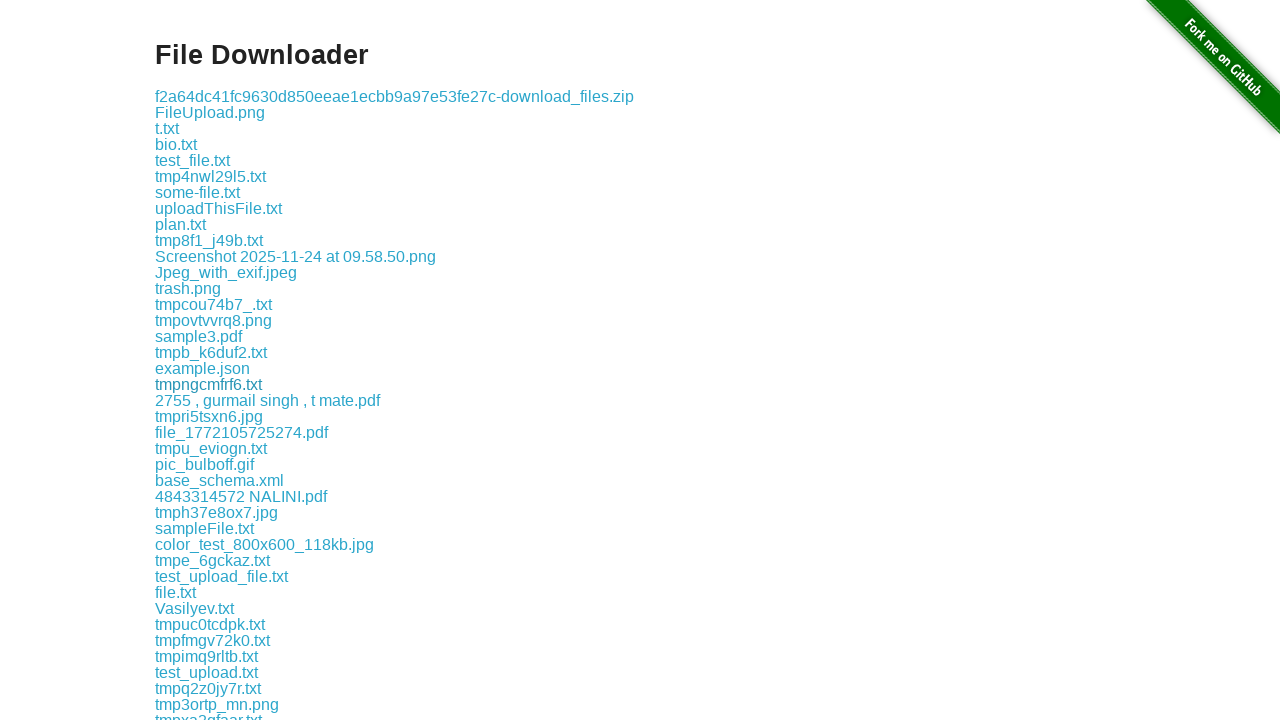

Clicked download link at index 20 at (268, 400) on a >> nth=20
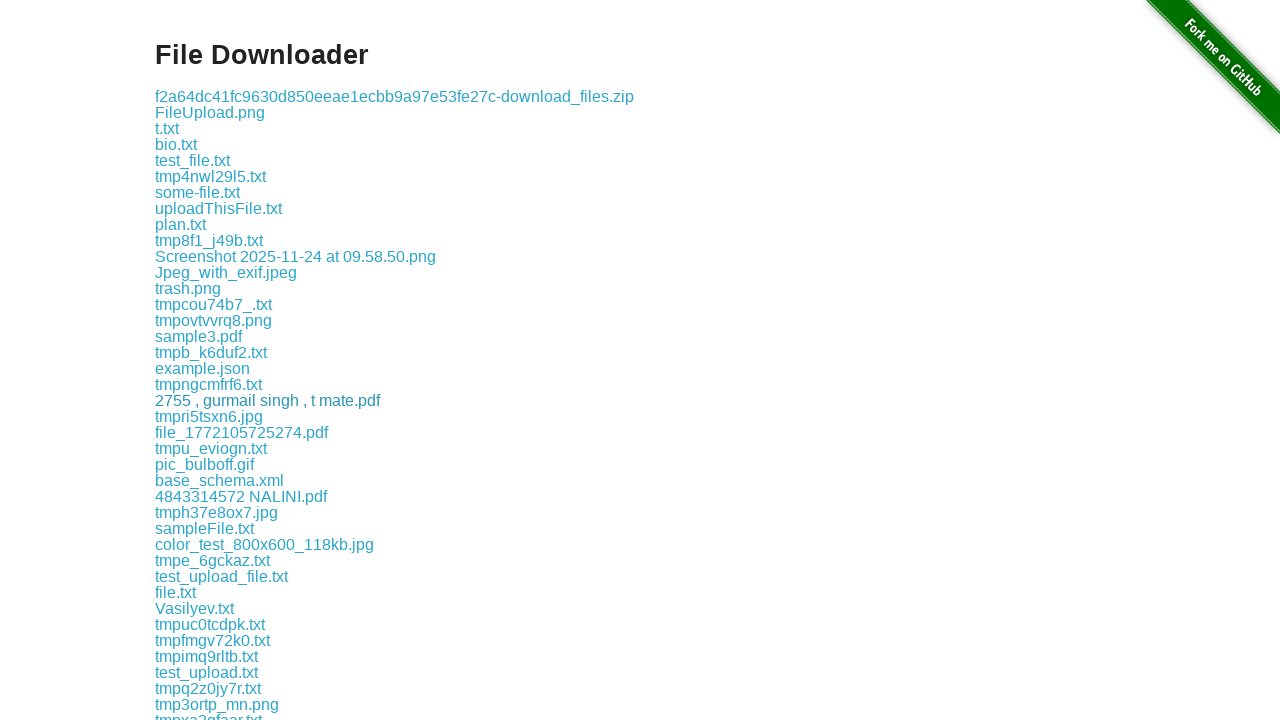

Waited 500ms between downloads
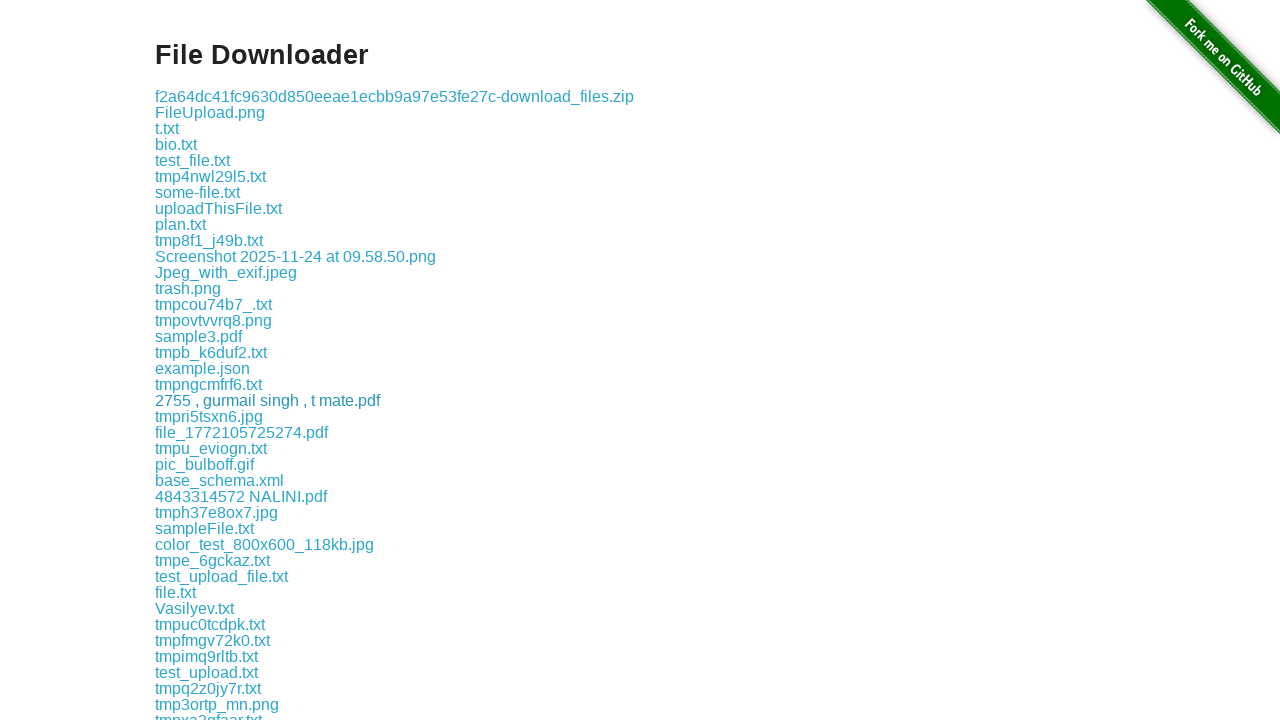

Clicked download link at index 21 at (209, 416) on a >> nth=21
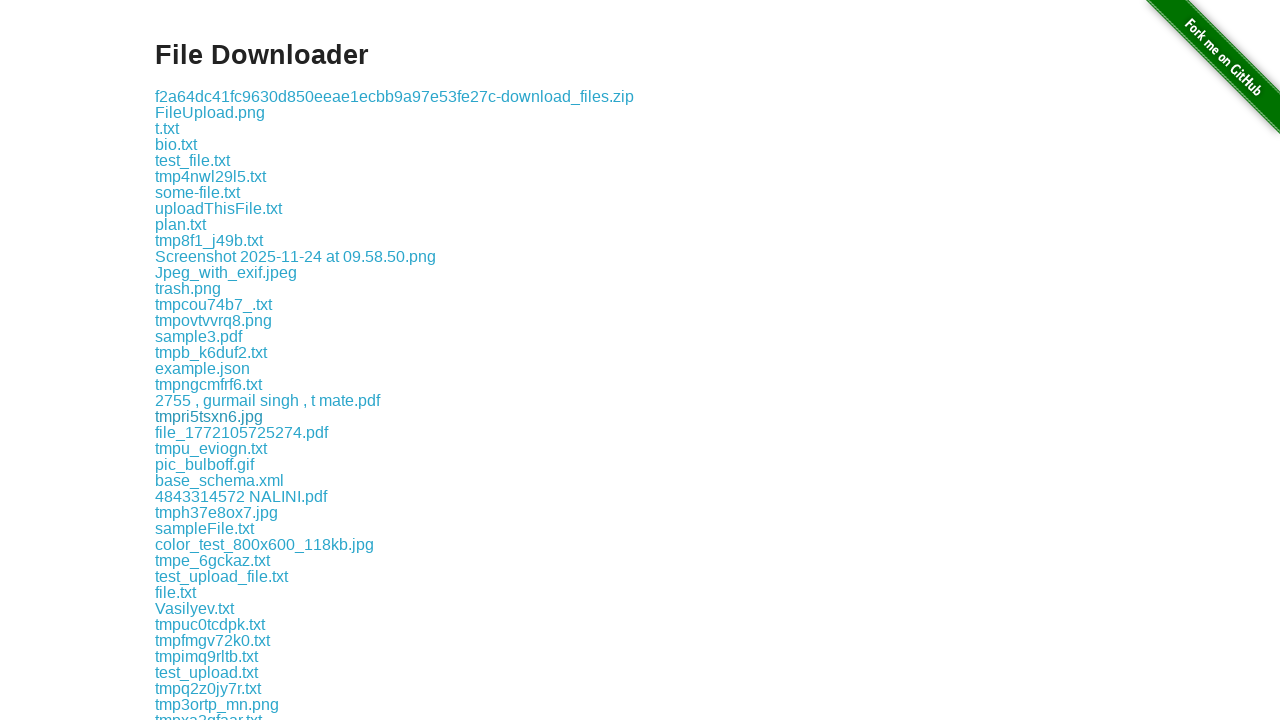

Waited 500ms between downloads
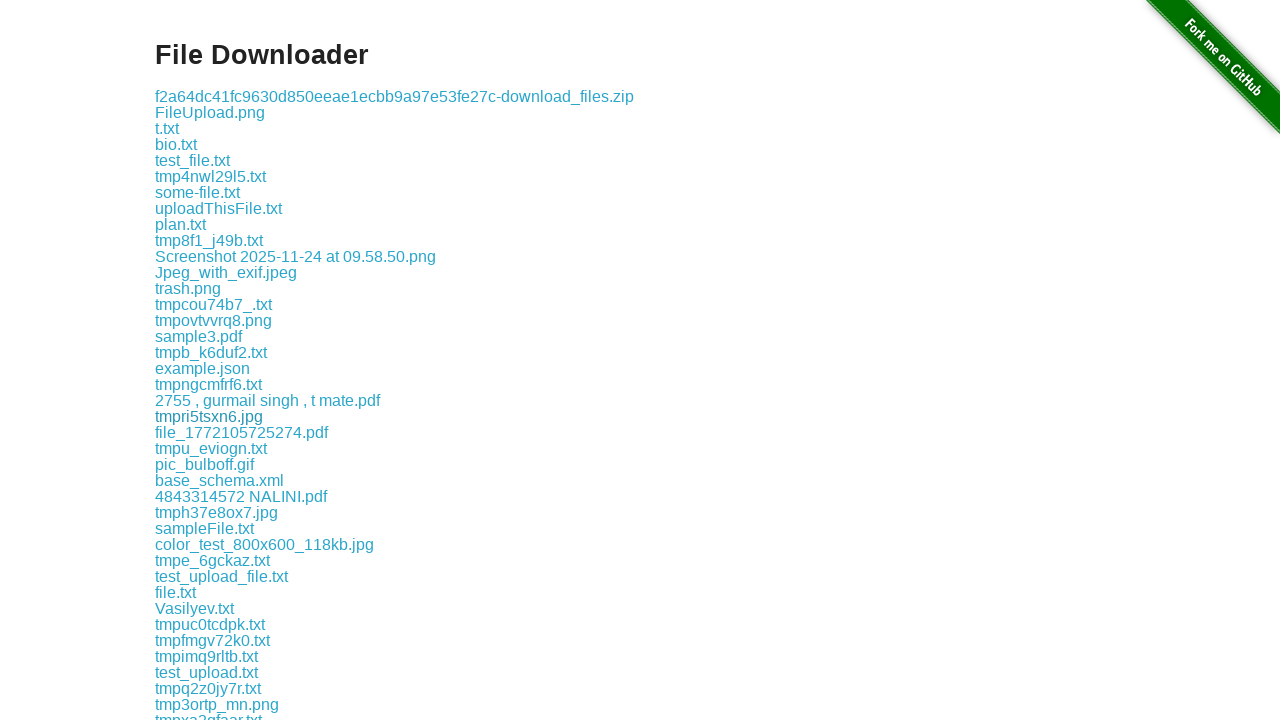

Clicked download link at index 22 at (242, 432) on a >> nth=22
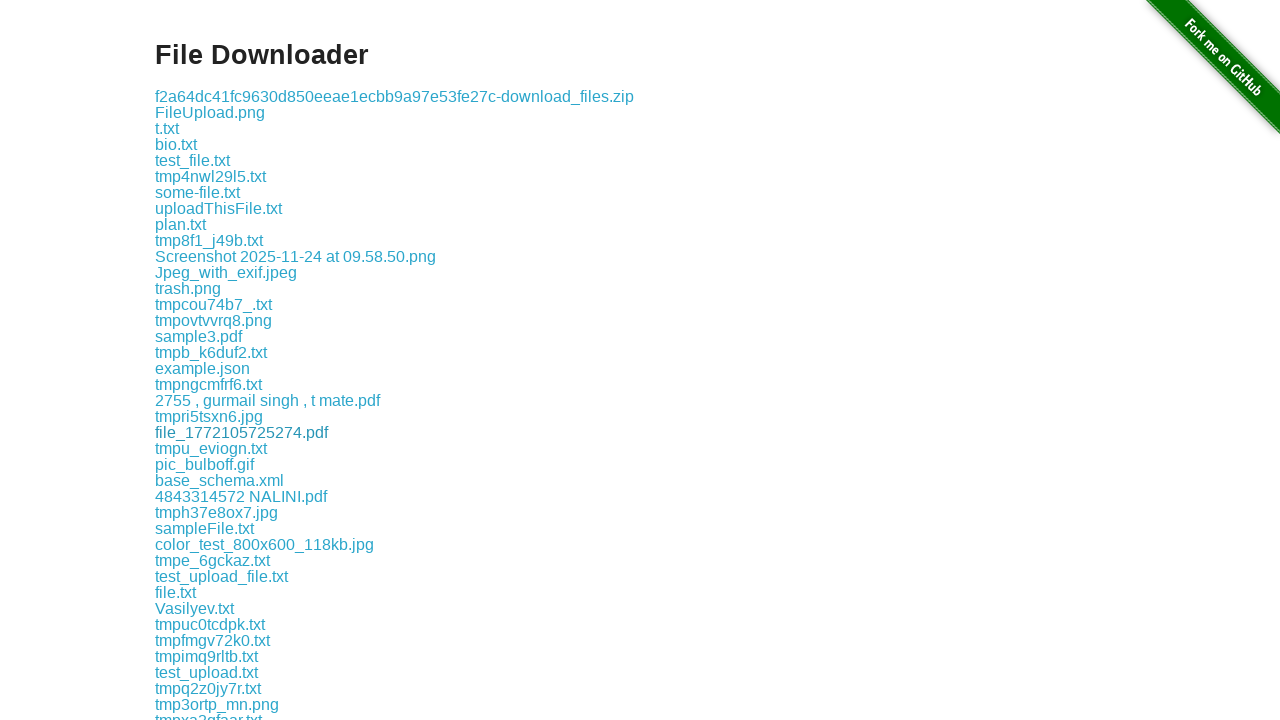

Waited 500ms between downloads
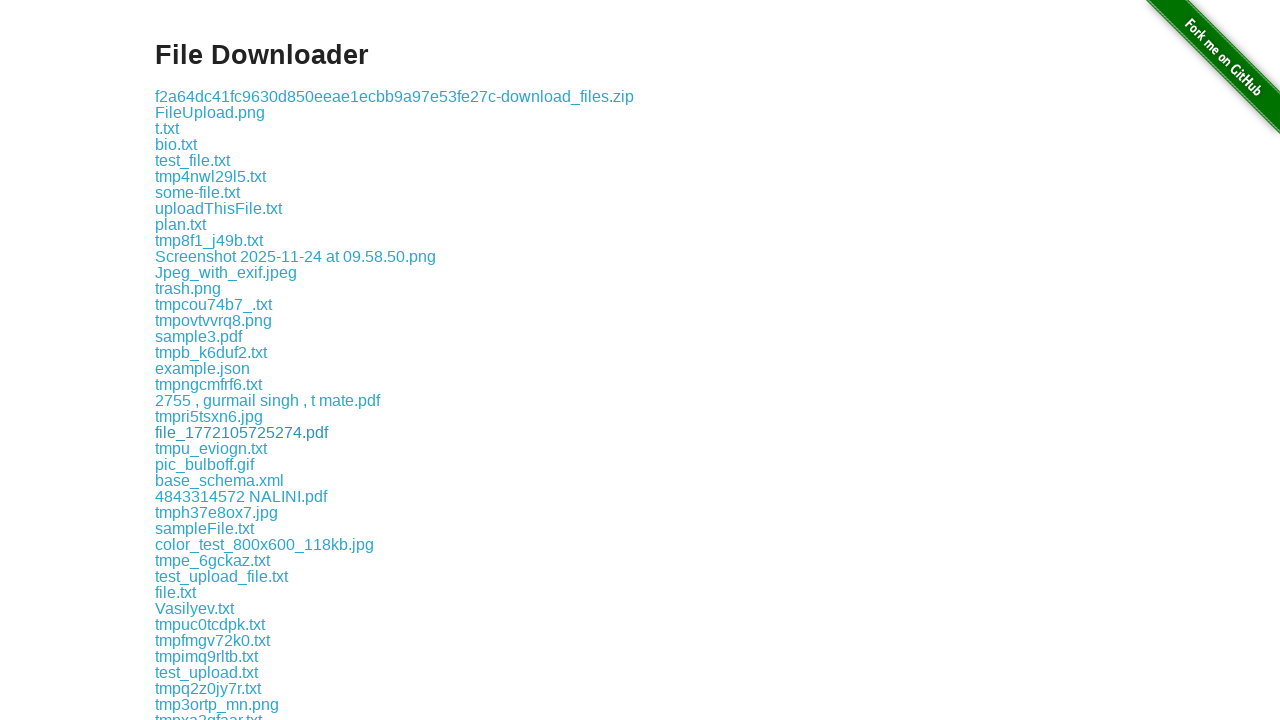

Clicked download link at index 23 at (211, 448) on a >> nth=23
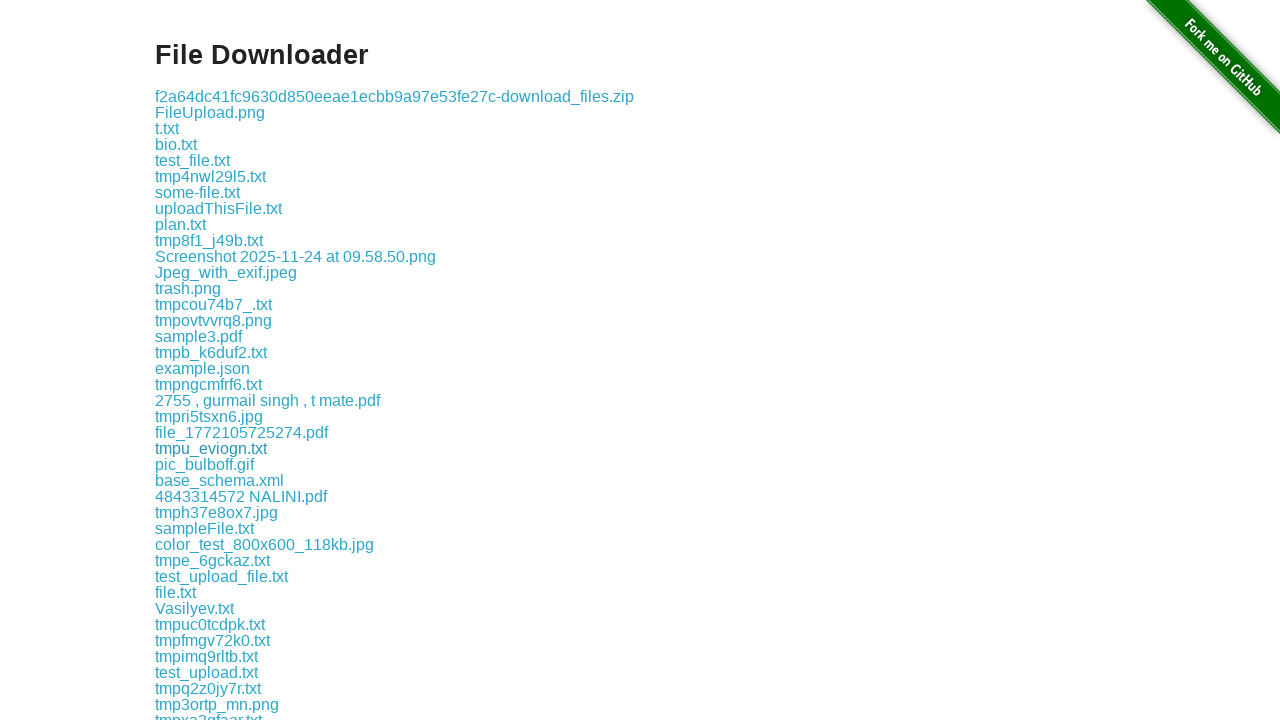

Waited 500ms between downloads
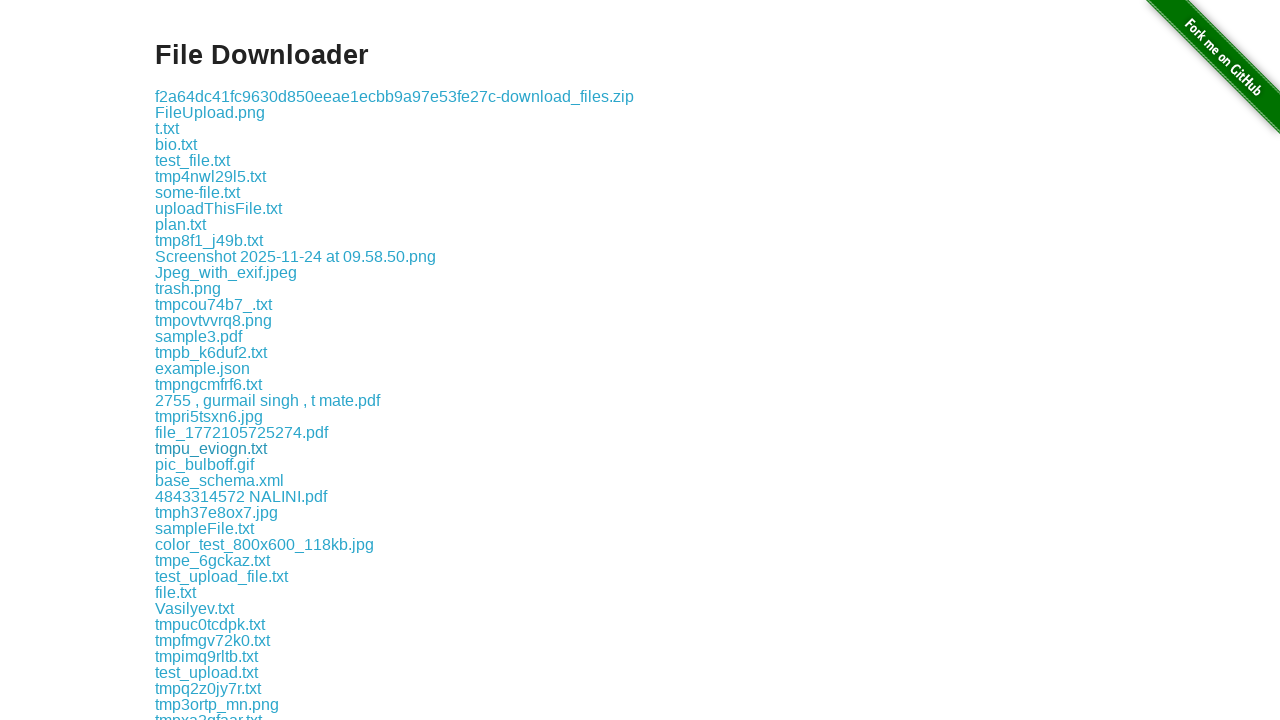

Clicked download link at index 24 at (204, 464) on a >> nth=24
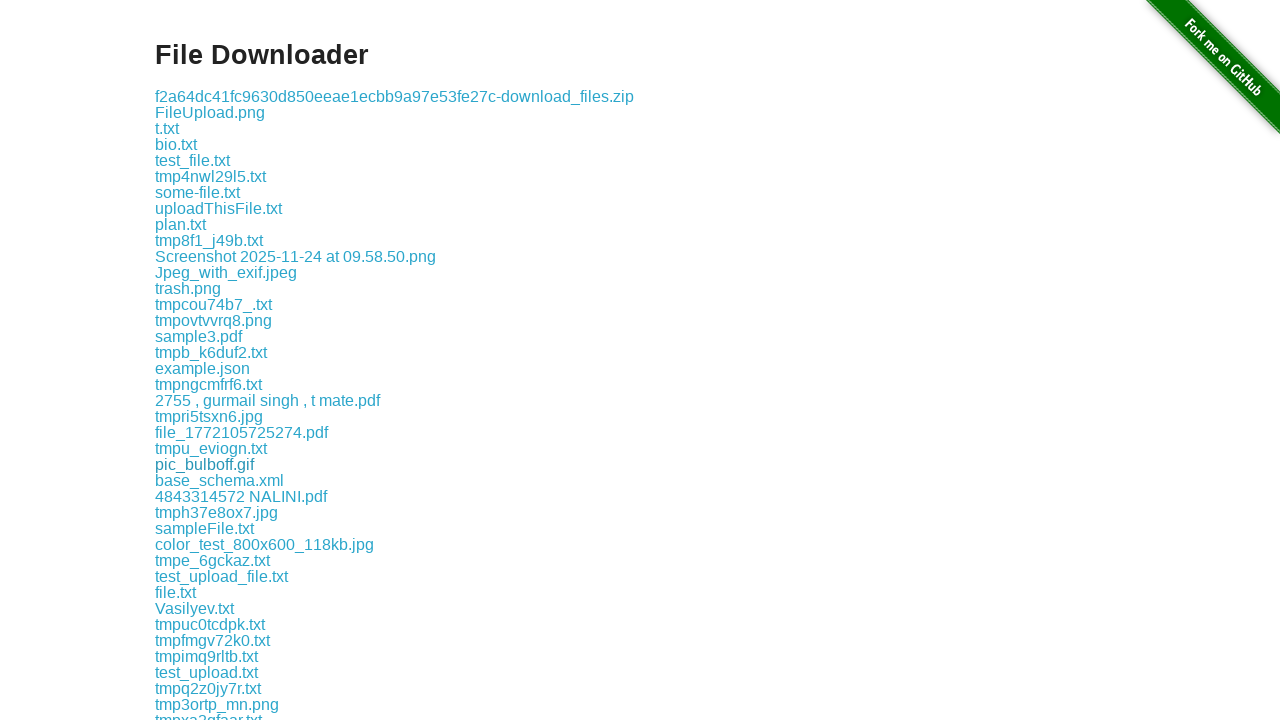

Waited 500ms between downloads
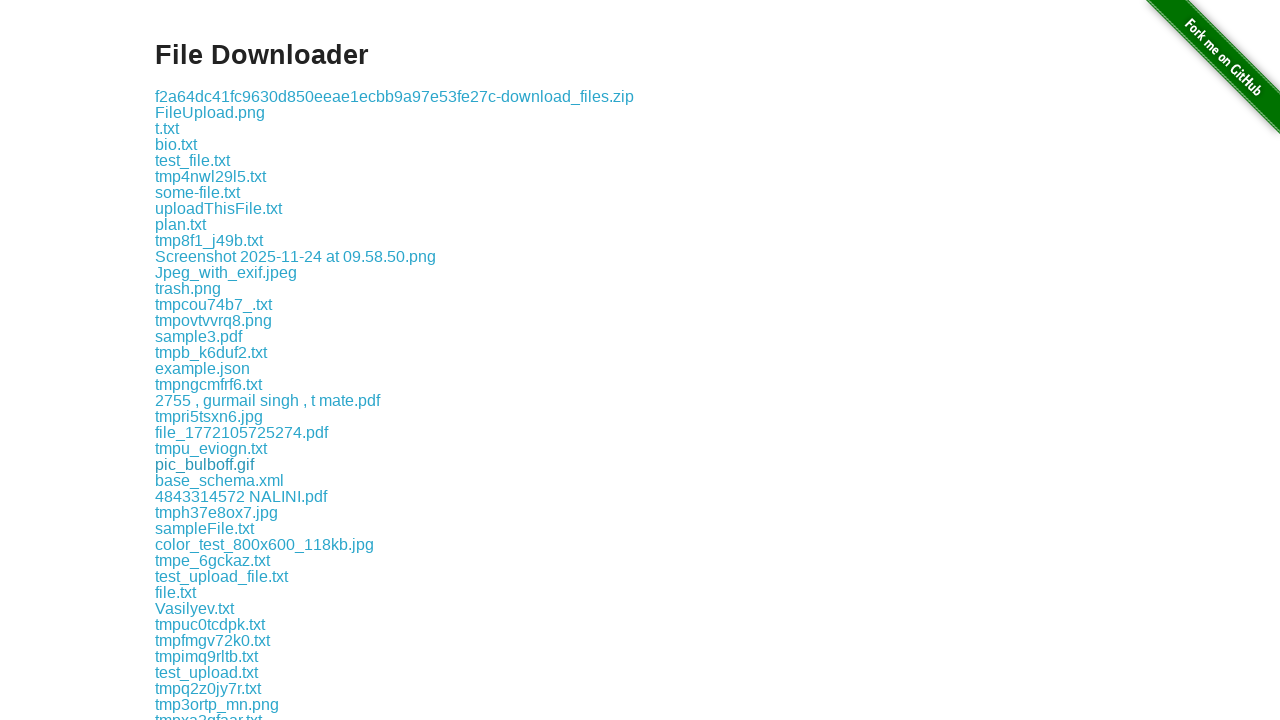

Clicked download link at index 25 at (220, 480) on a >> nth=25
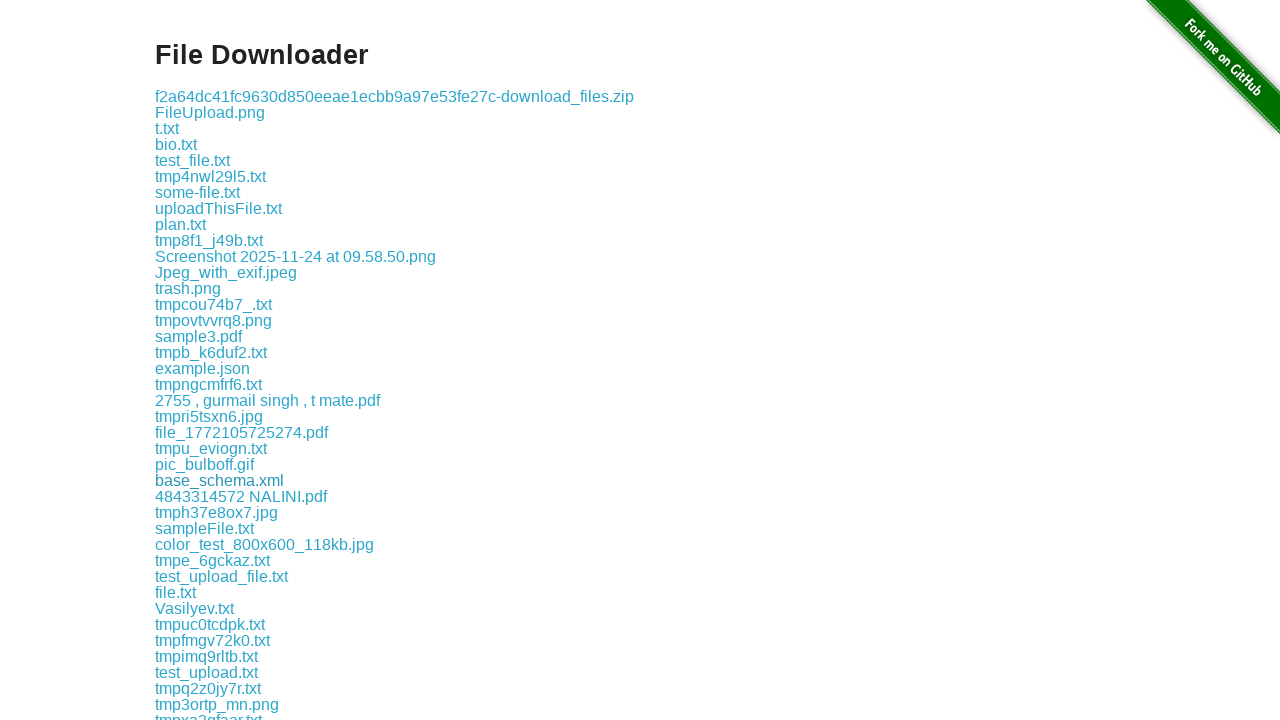

Waited 500ms between downloads
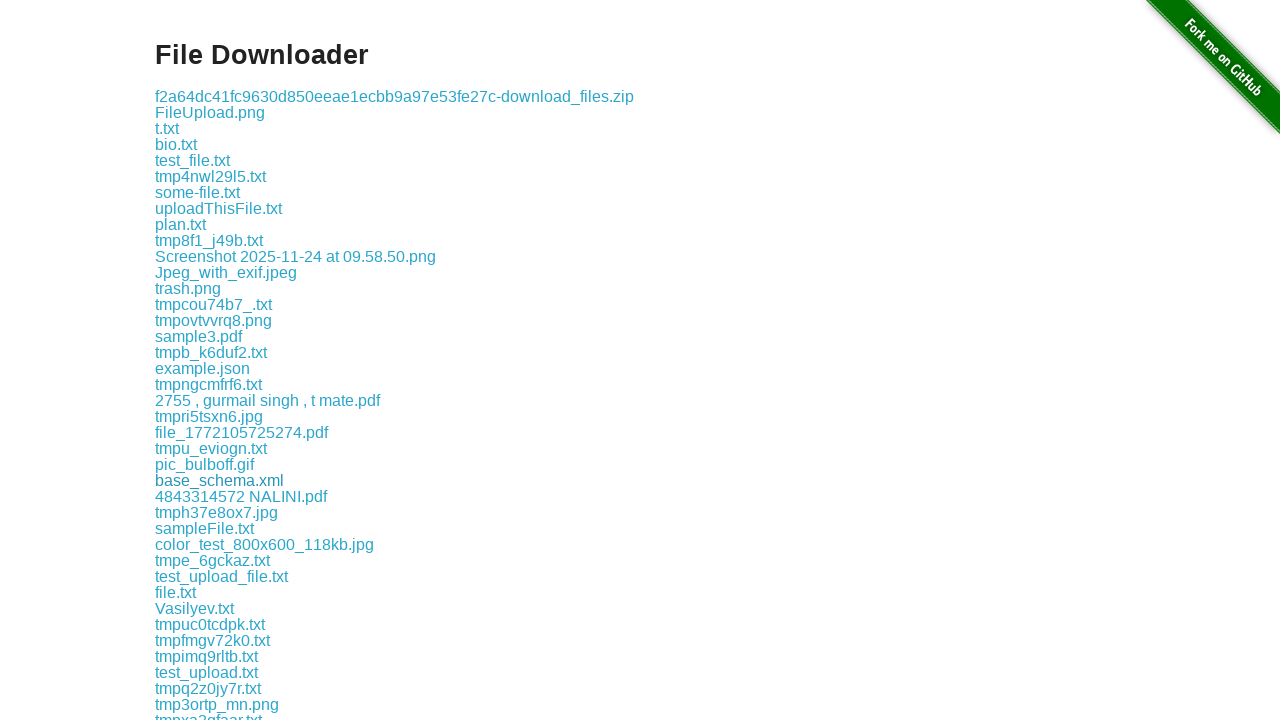

Clicked download link at index 26 at (241, 496) on a >> nth=26
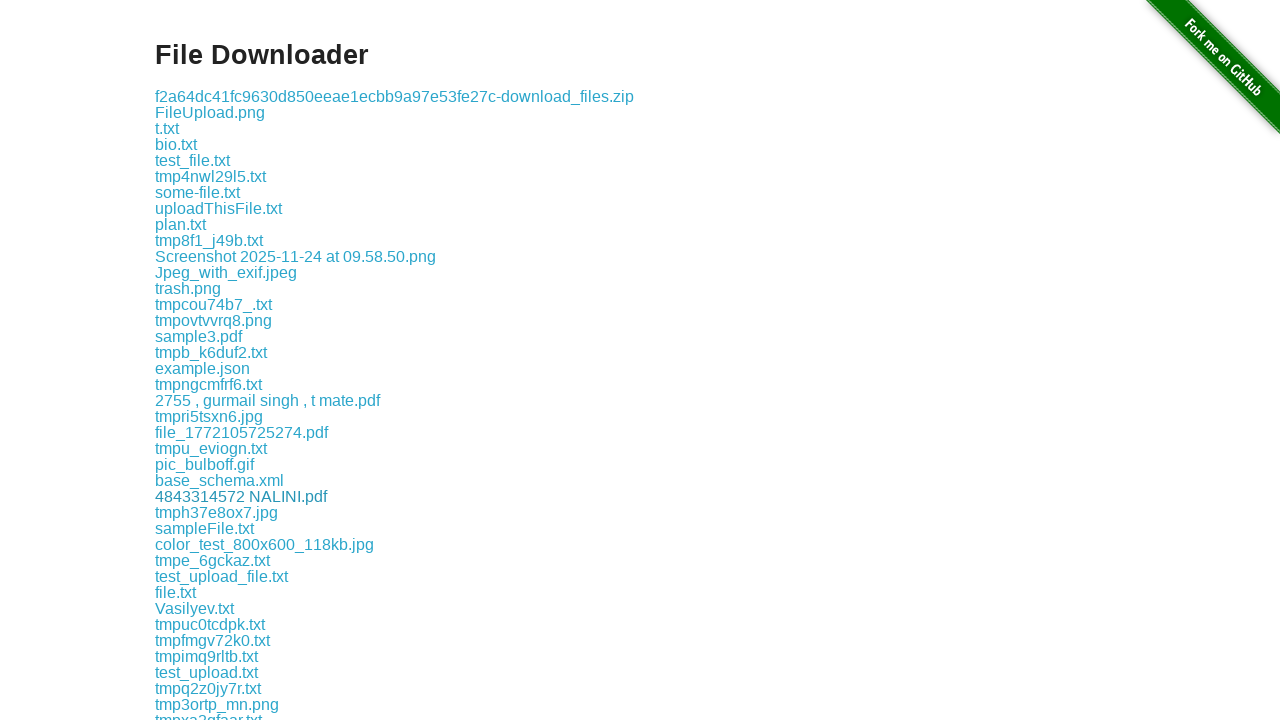

Waited 500ms between downloads
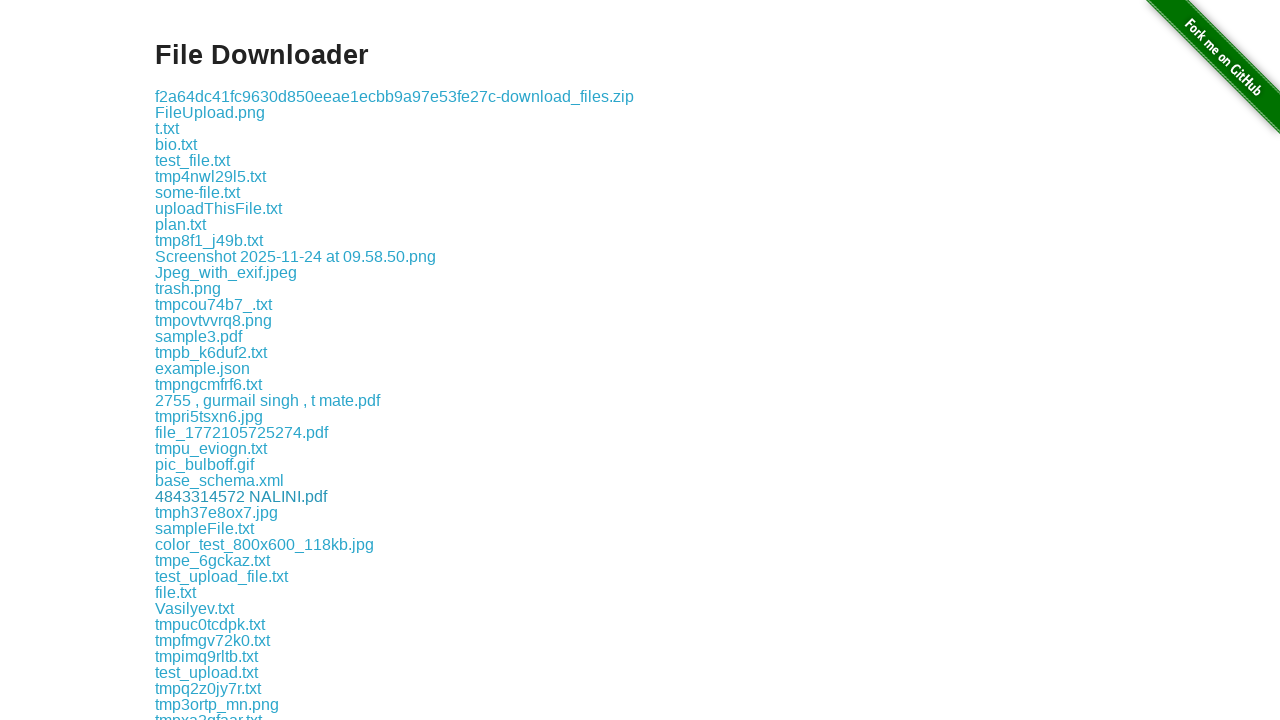

Clicked download link at index 27 at (216, 512) on a >> nth=27
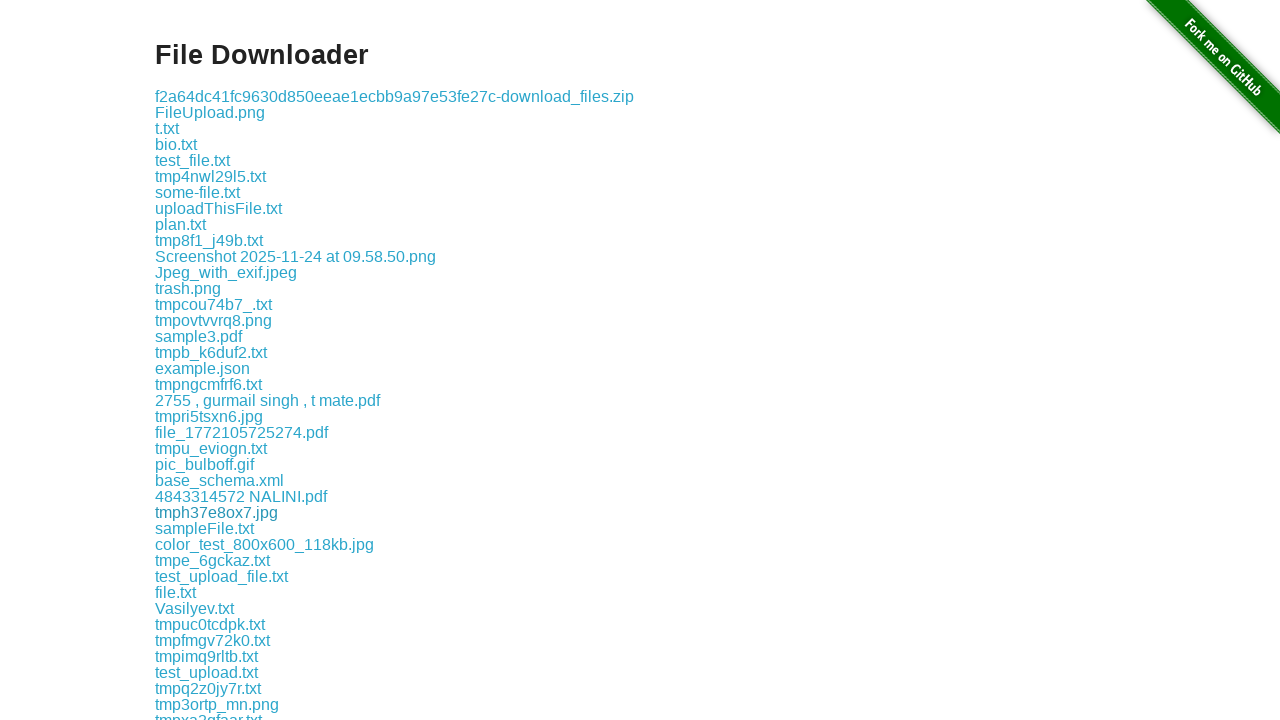

Waited 500ms between downloads
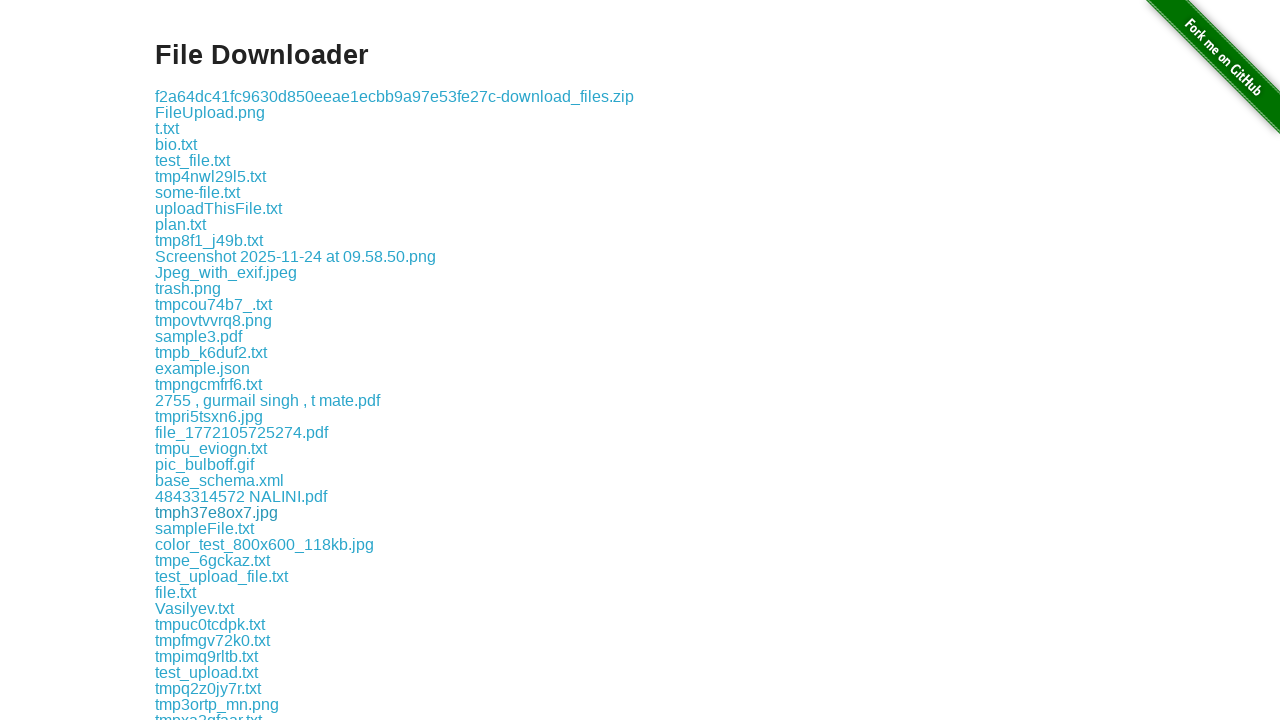

Clicked download link at index 28 at (204, 528) on a >> nth=28
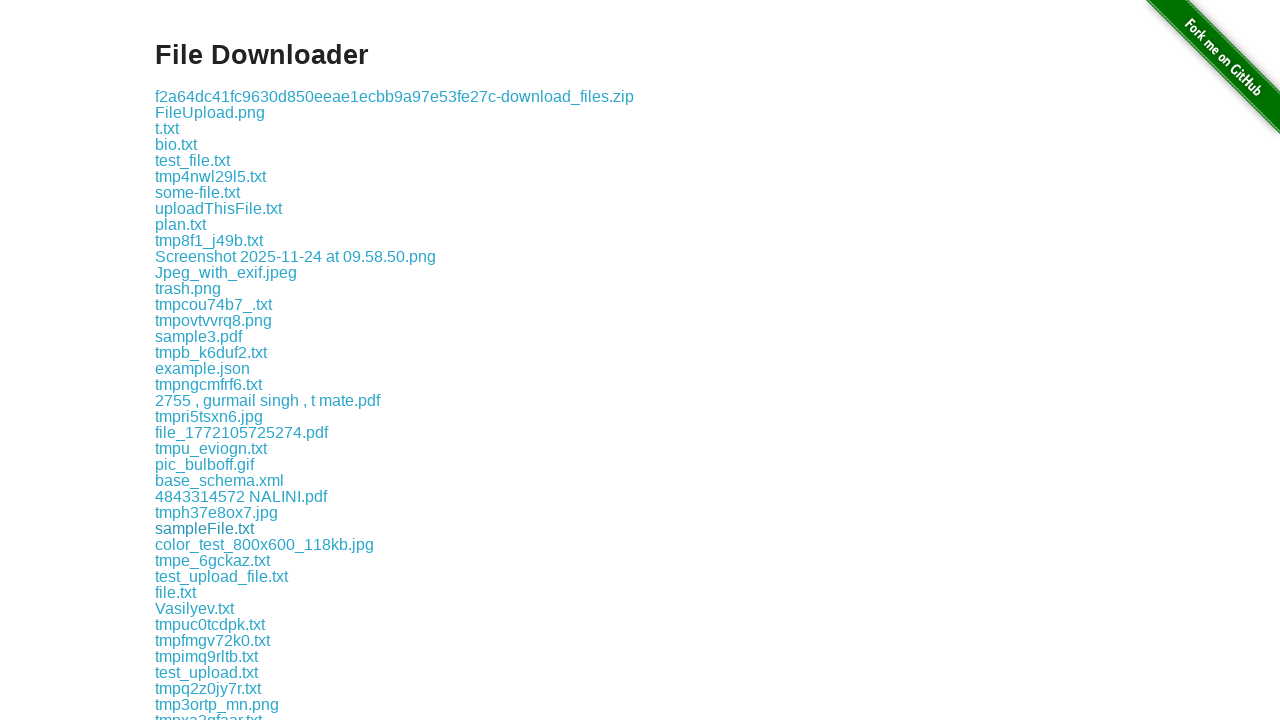

Waited 500ms between downloads
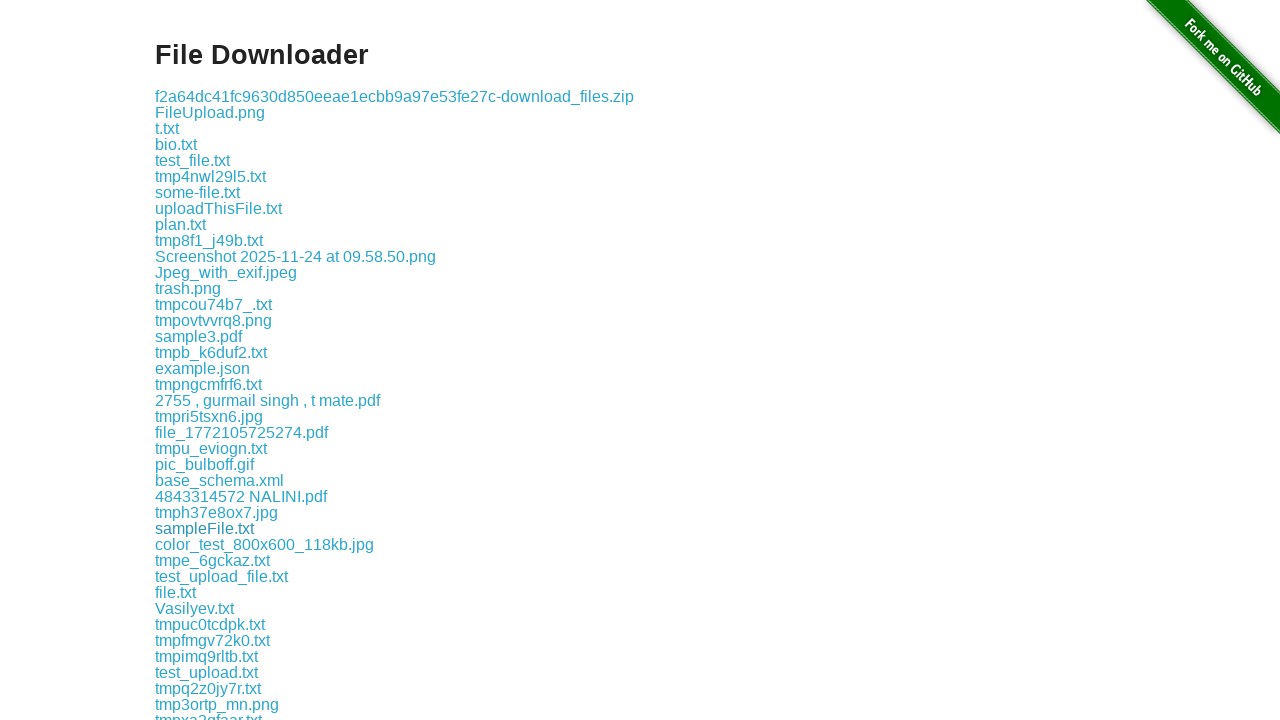

Clicked download link at index 29 at (264, 544) on a >> nth=29
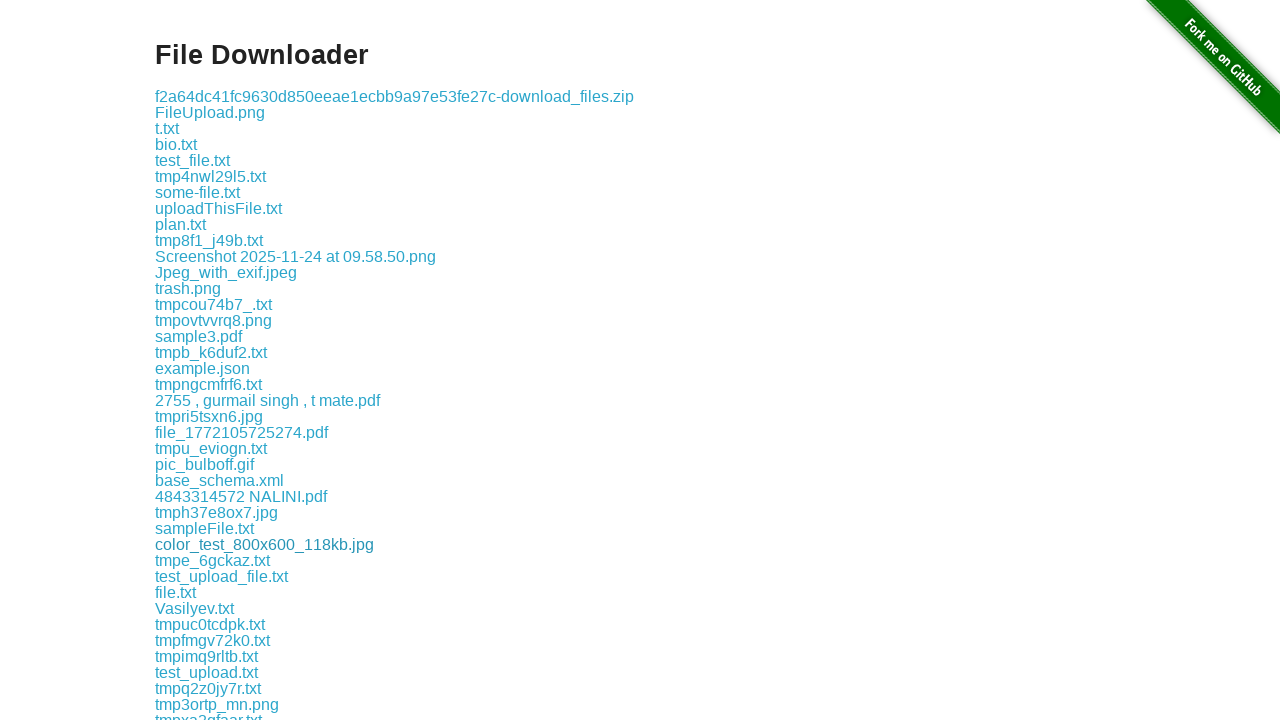

Waited 500ms between downloads
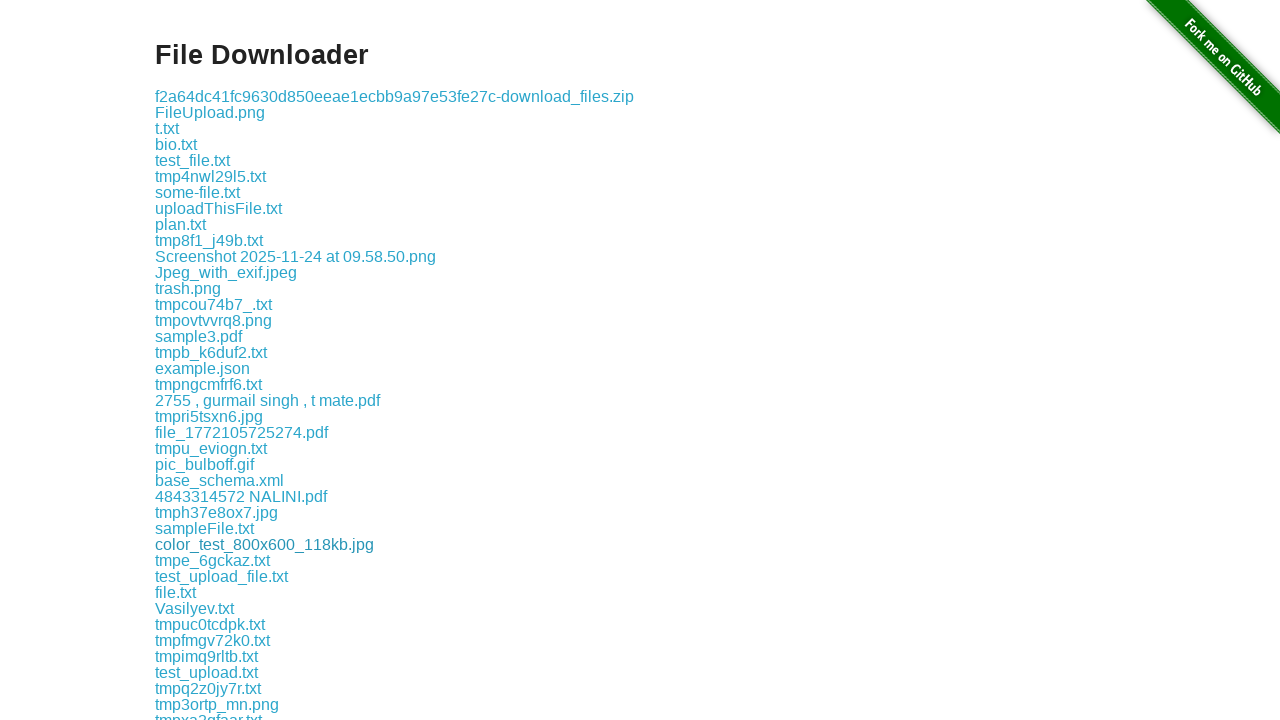

Clicked download link at index 30 at (212, 560) on a >> nth=30
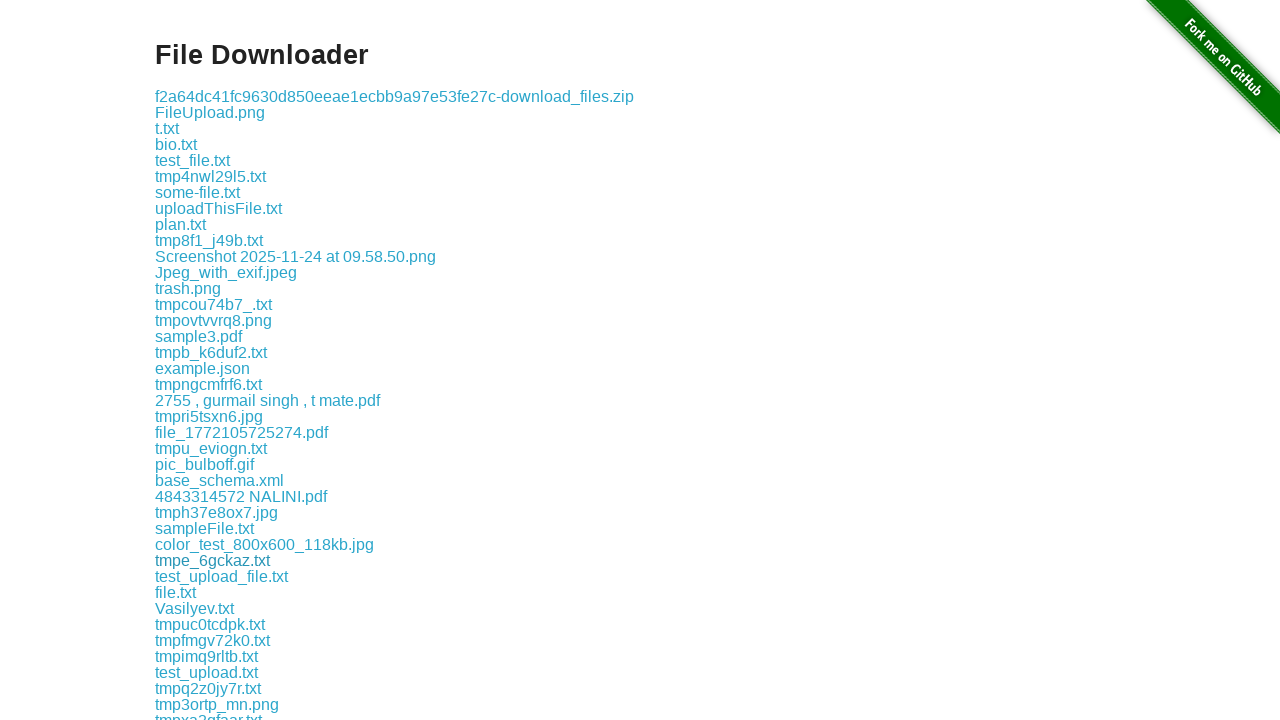

Waited 500ms between downloads
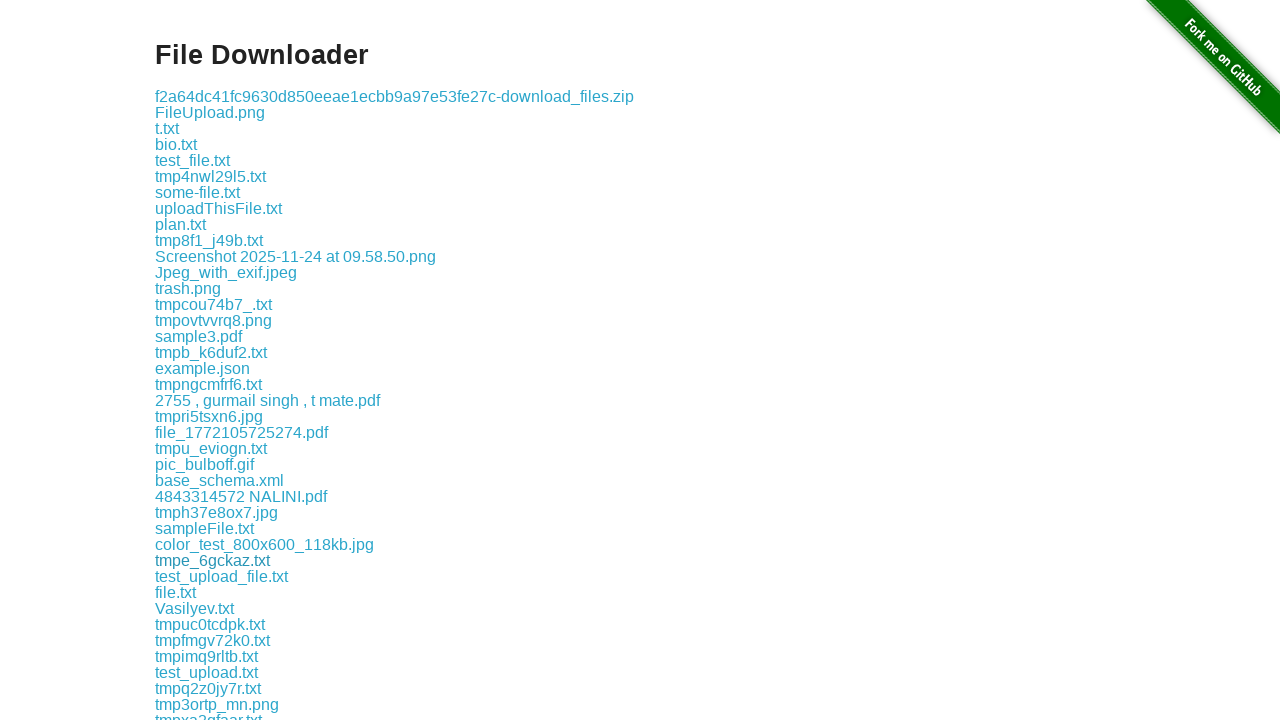

Clicked download link at index 31 at (222, 576) on a >> nth=31
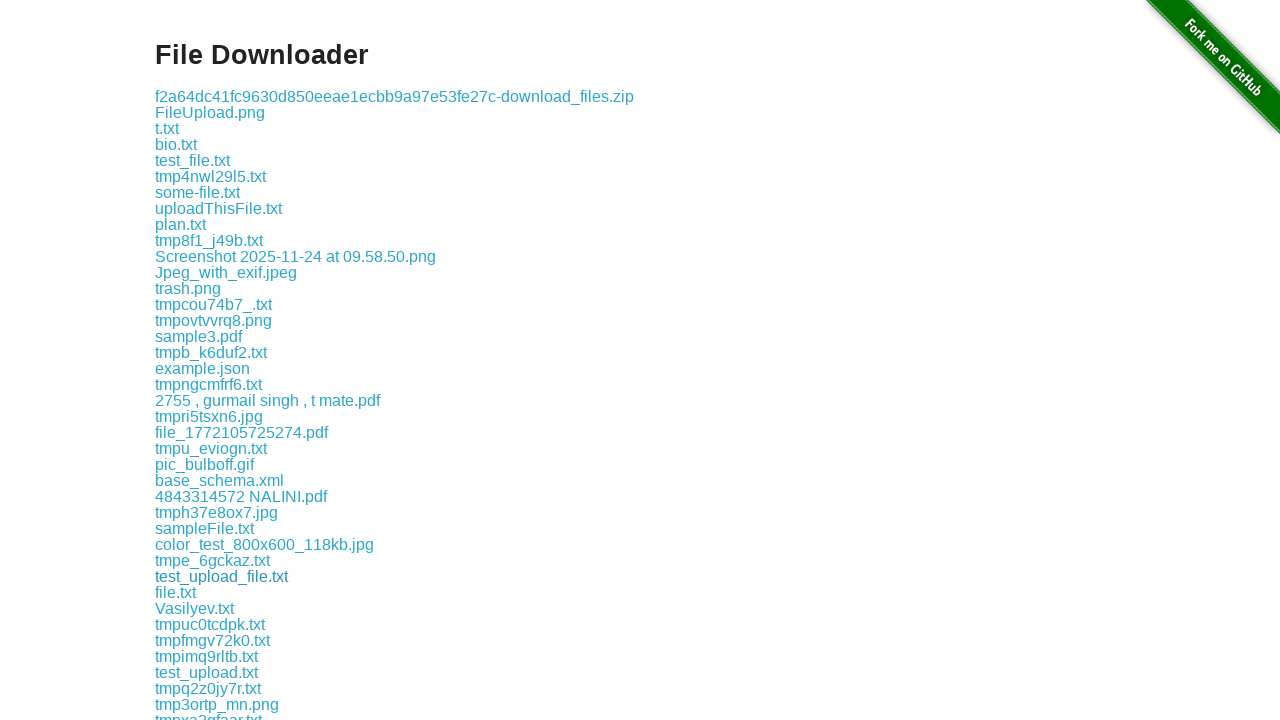

Waited 500ms between downloads
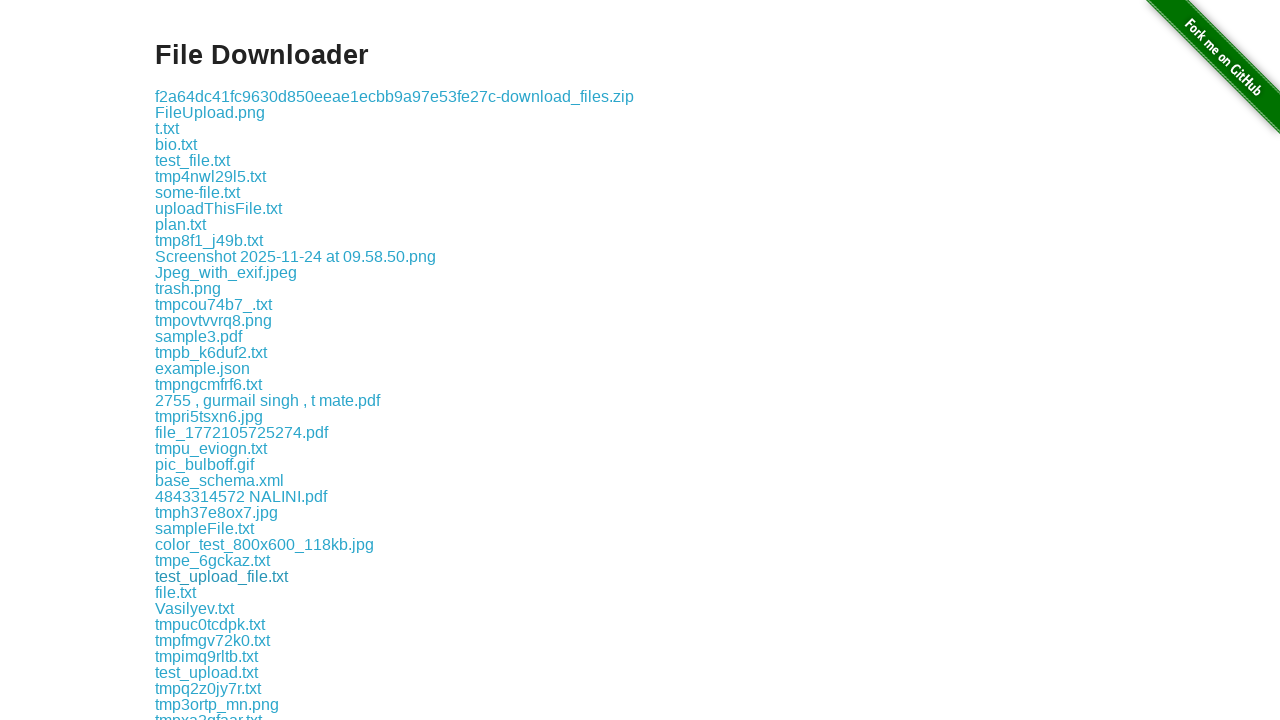

Clicked download link at index 32 at (176, 592) on a >> nth=32
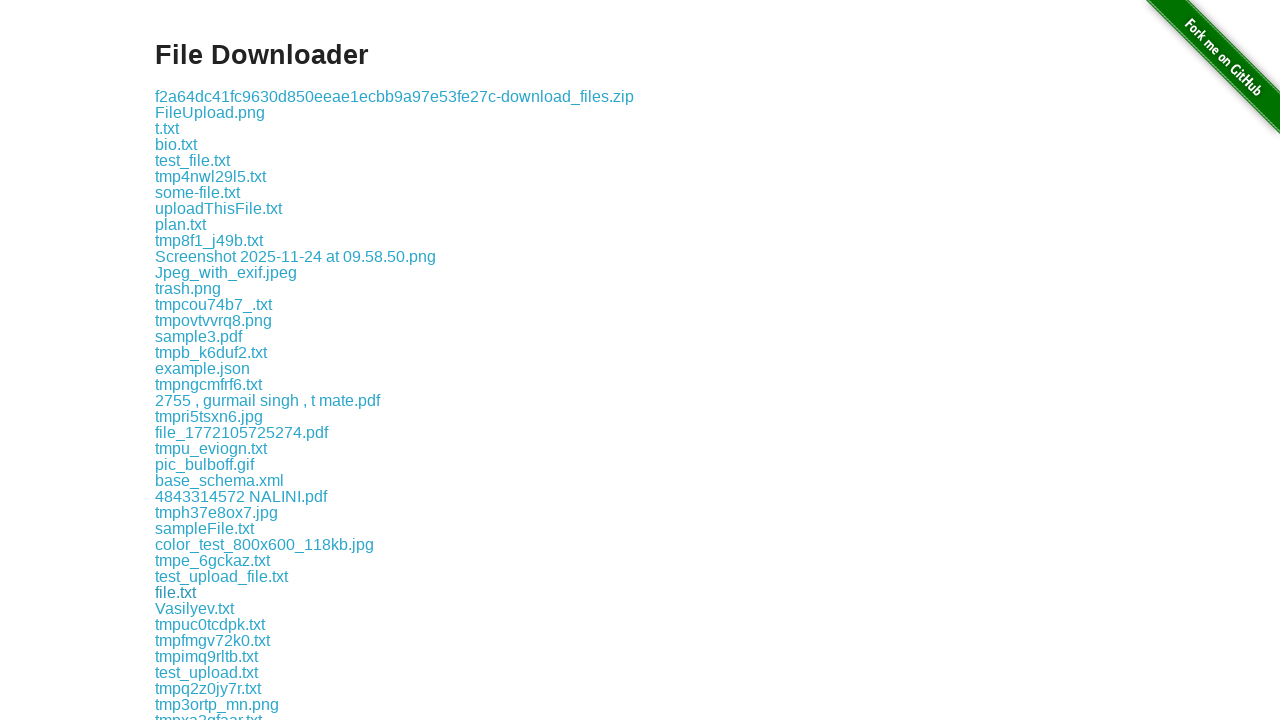

Waited 500ms between downloads
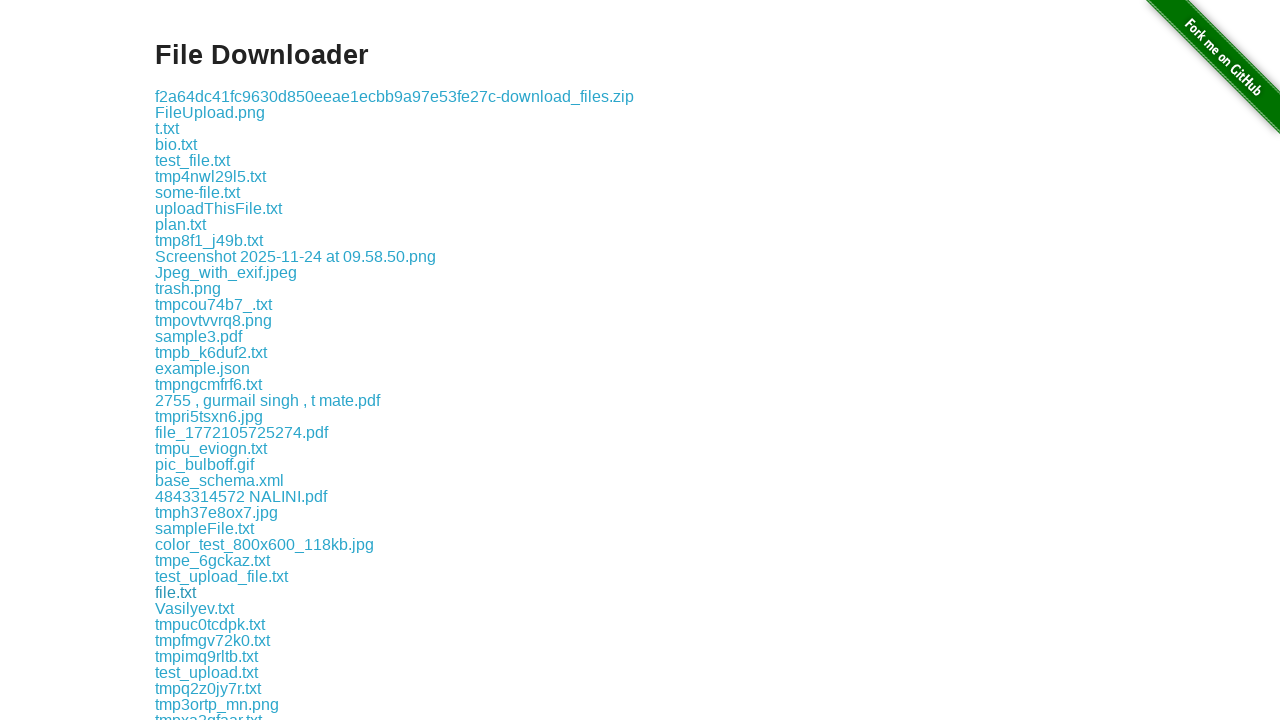

Clicked download link at index 33 at (194, 608) on a >> nth=33
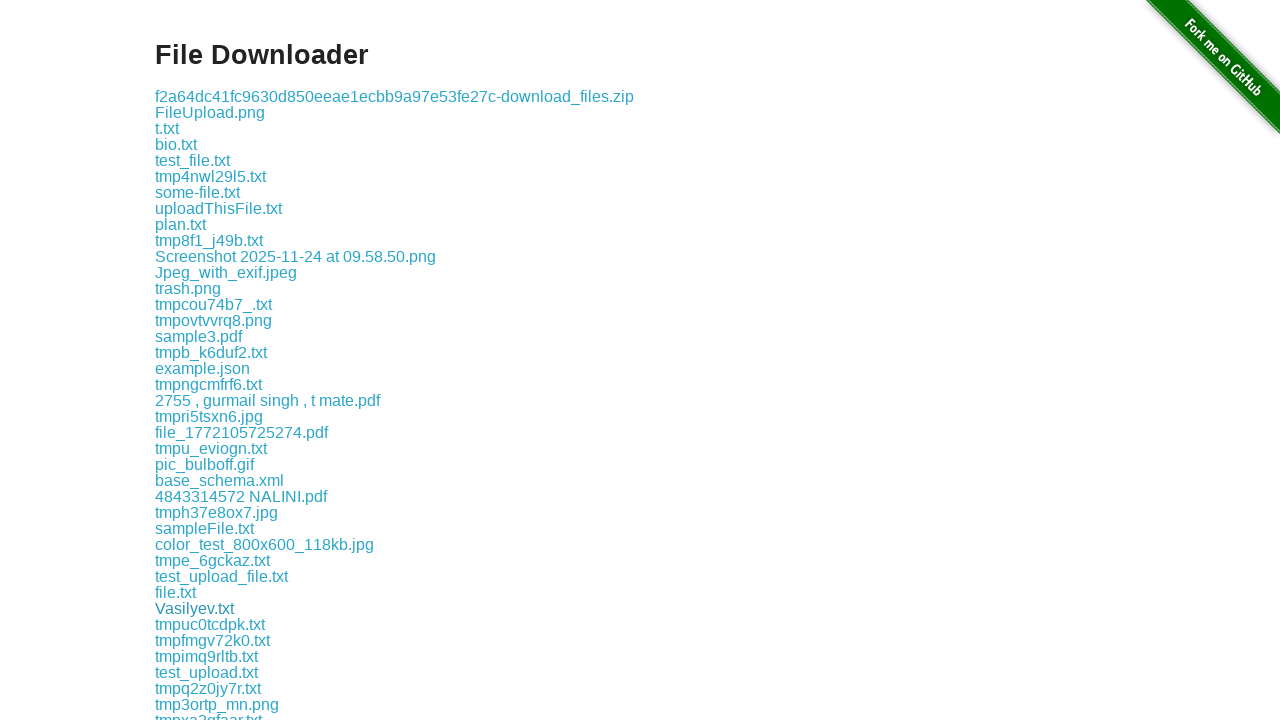

Waited 500ms between downloads
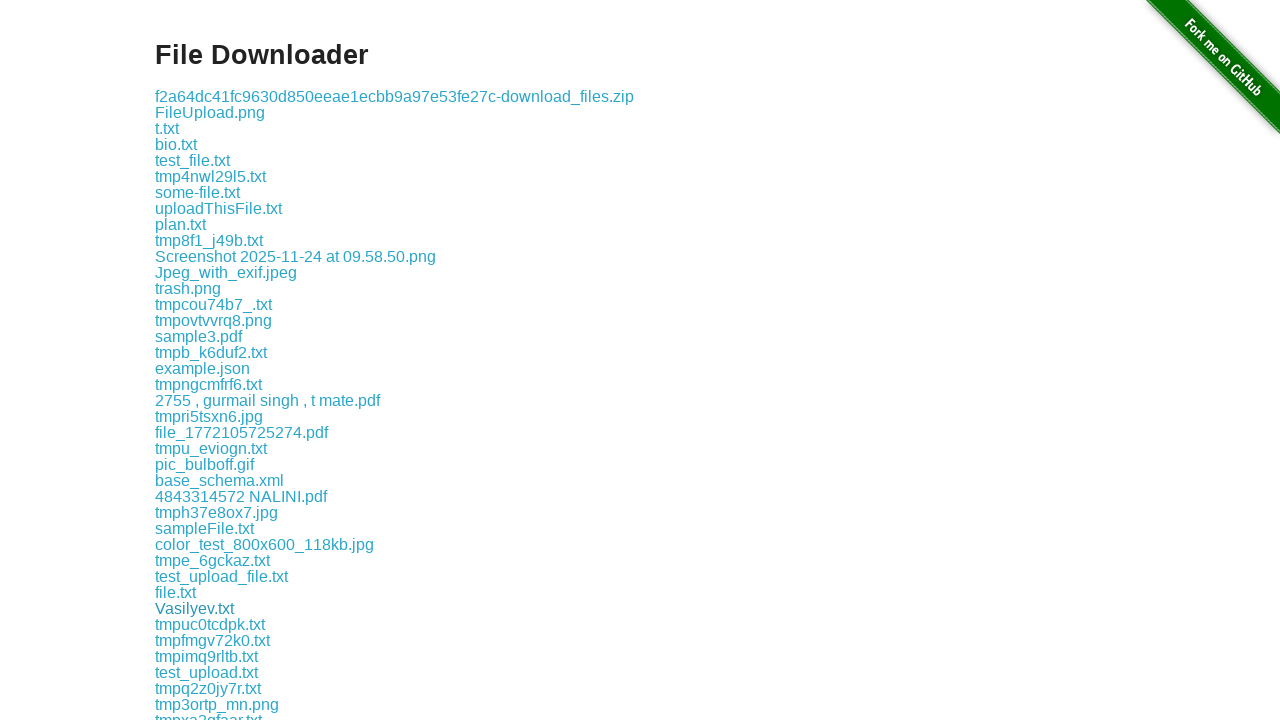

Clicked download link at index 34 at (210, 624) on a >> nth=34
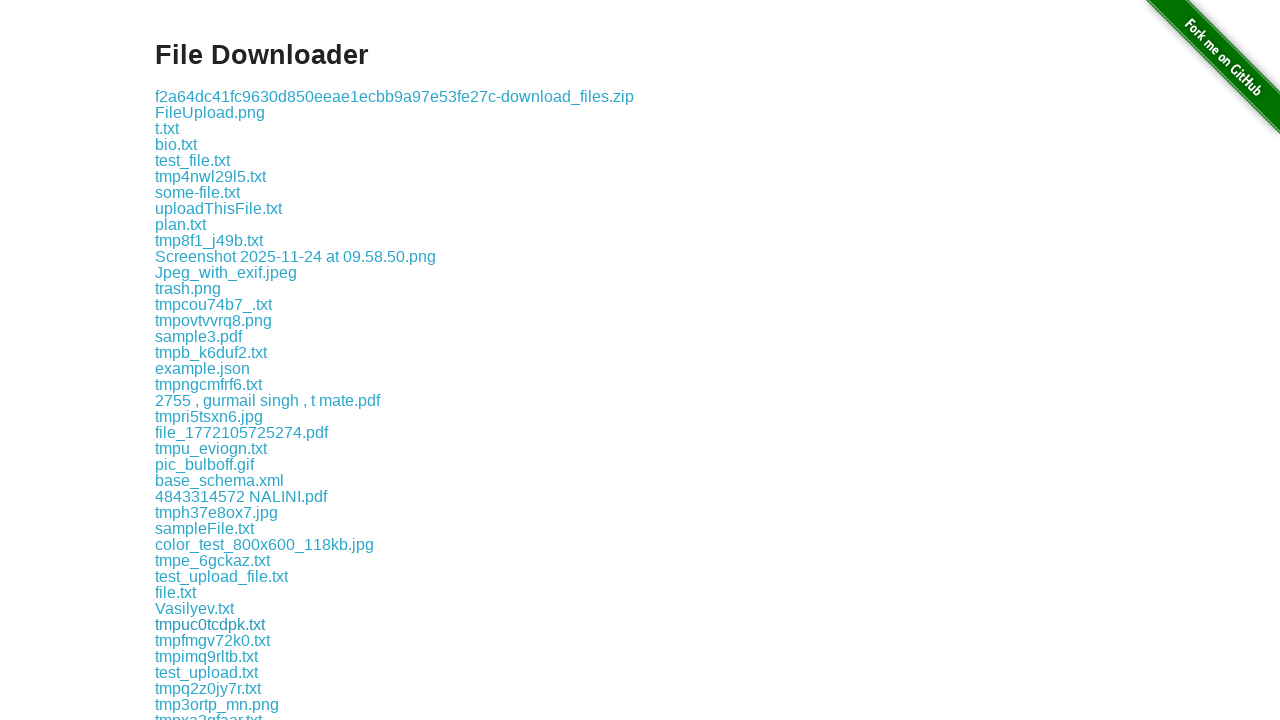

Waited 500ms between downloads
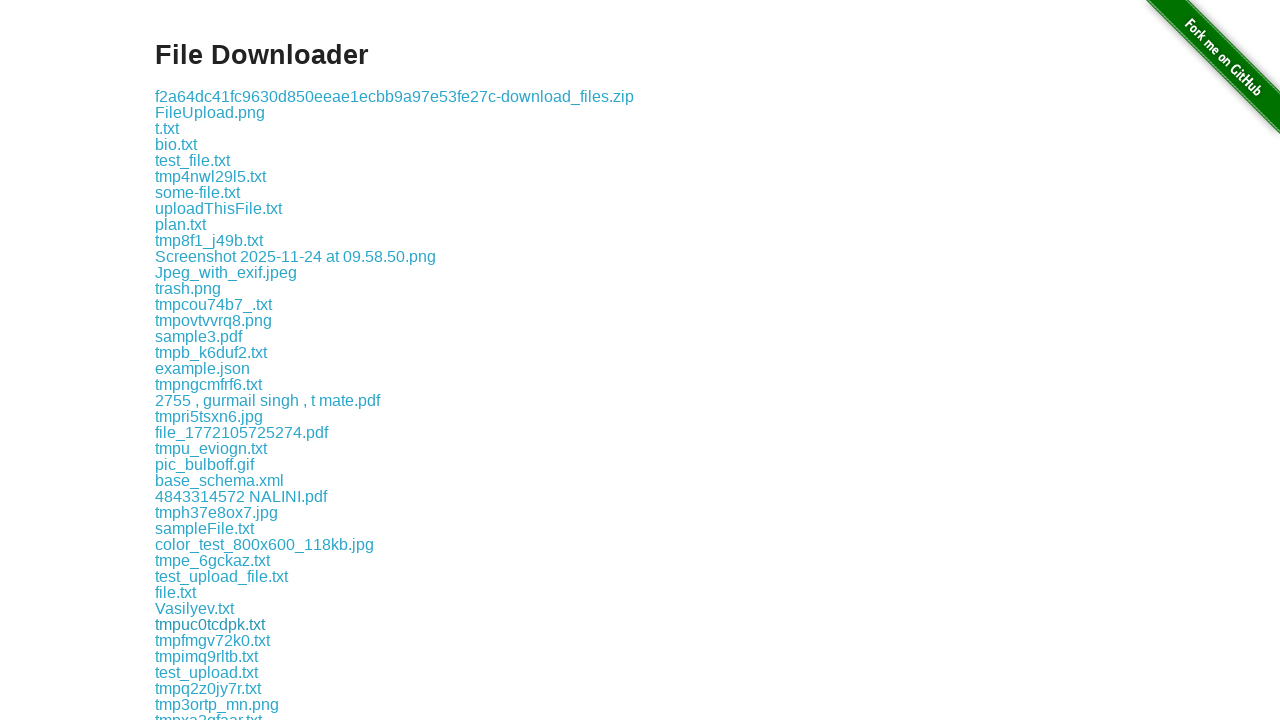

Clicked download link at index 35 at (212, 640) on a >> nth=35
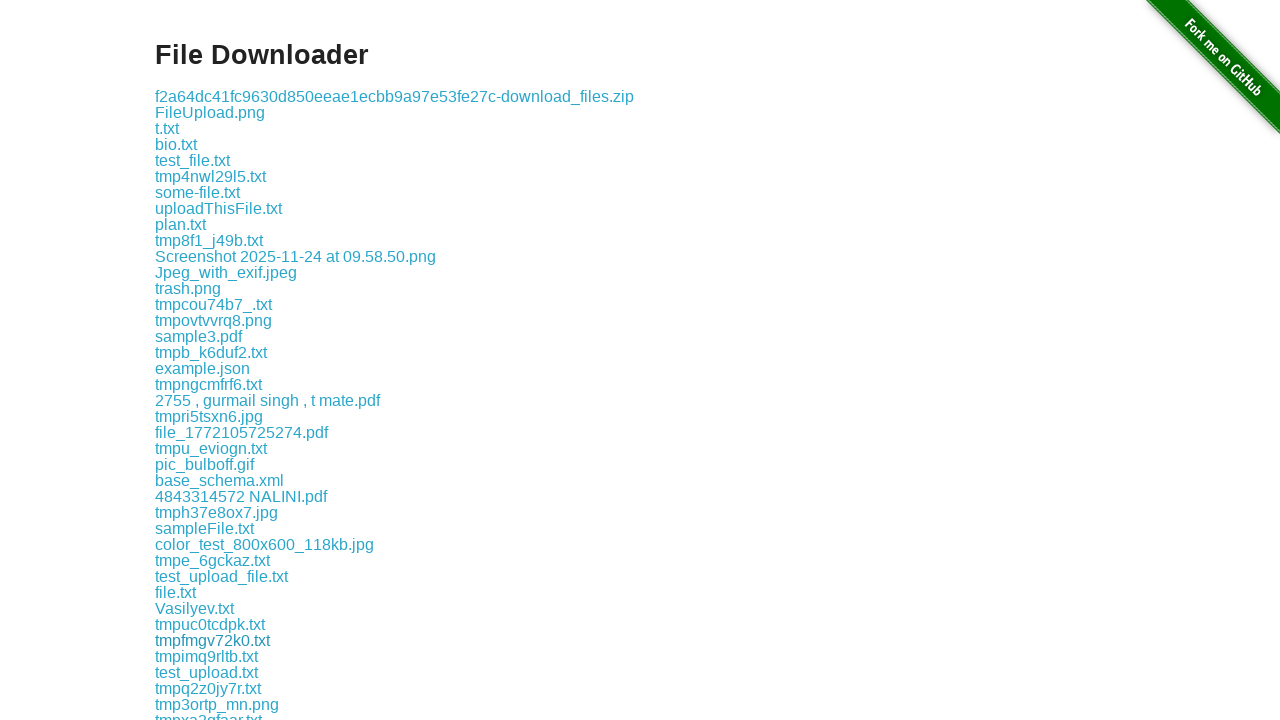

Waited 500ms between downloads
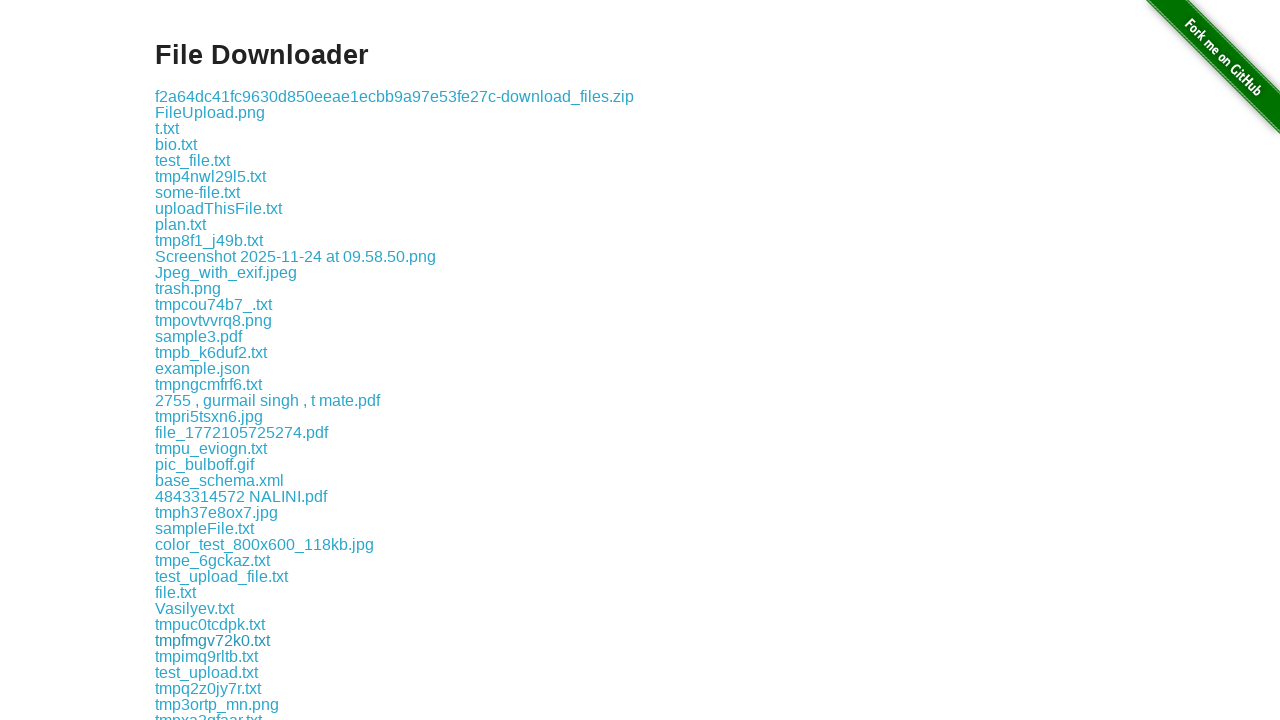

Clicked download link at index 36 at (206, 656) on a >> nth=36
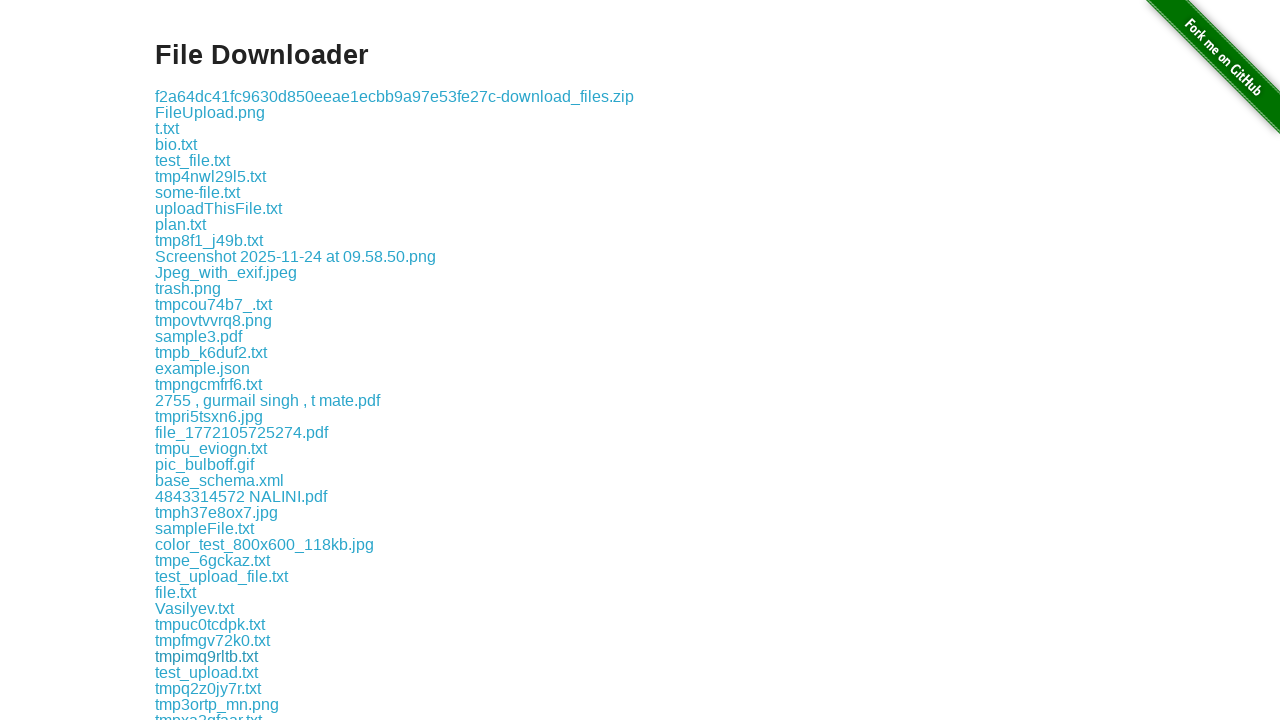

Waited 500ms between downloads
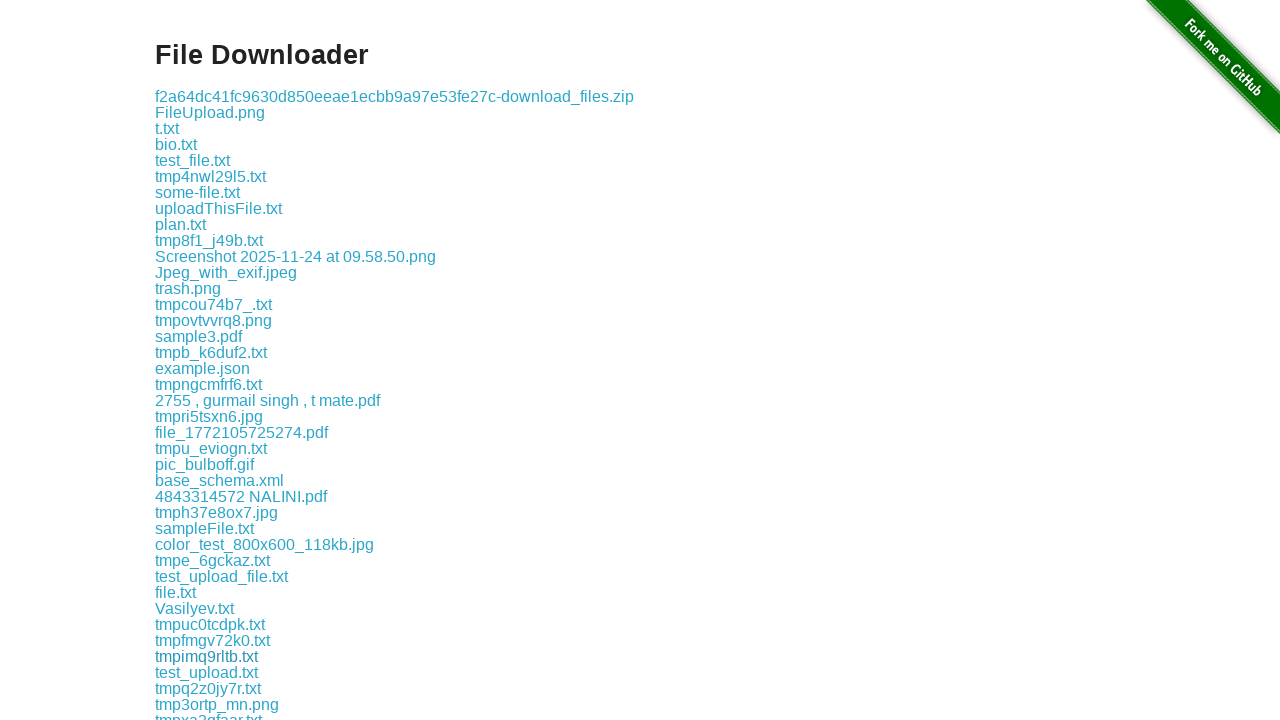

Clicked download link at index 37 at (206, 672) on a >> nth=37
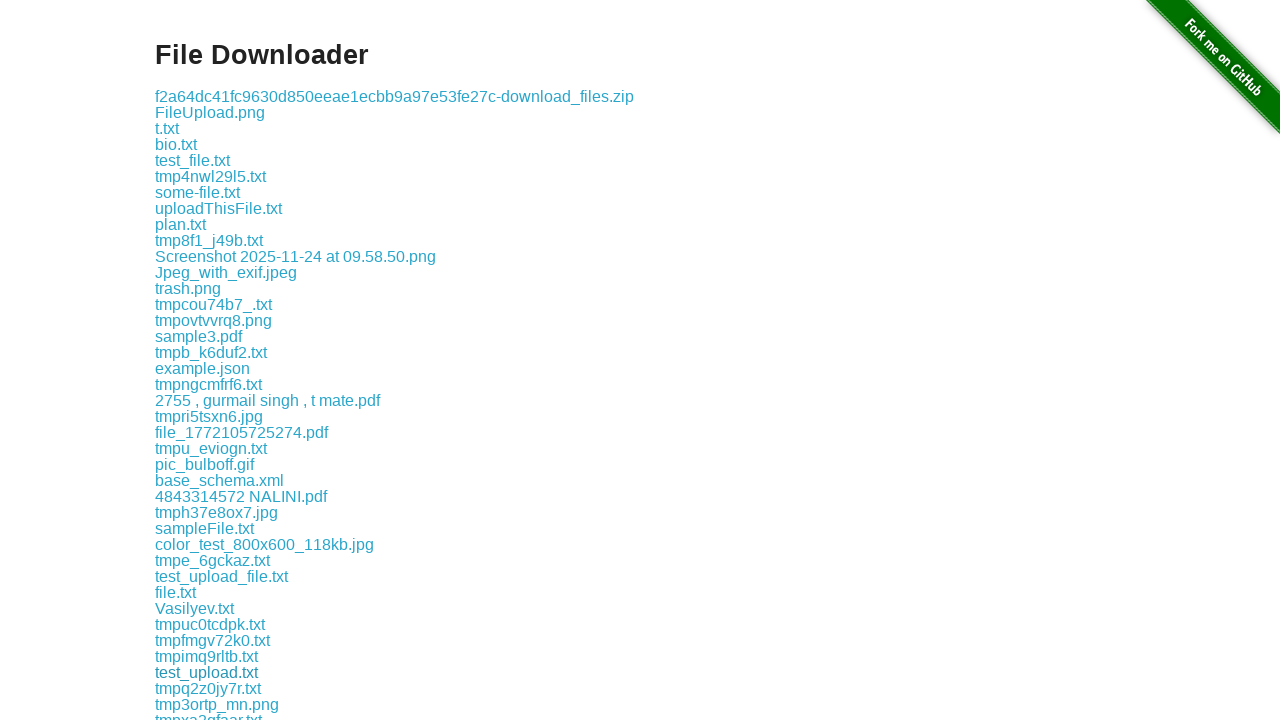

Waited 500ms between downloads
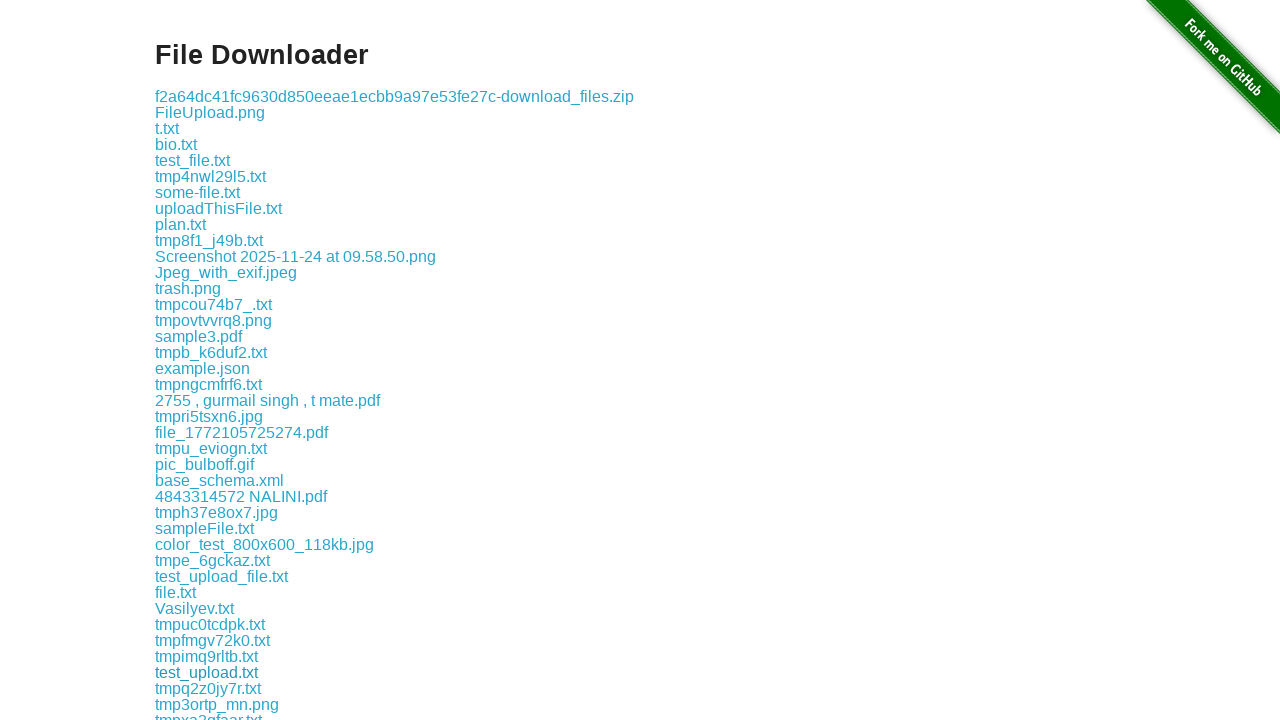

Clicked download link at index 38 at (208, 688) on a >> nth=38
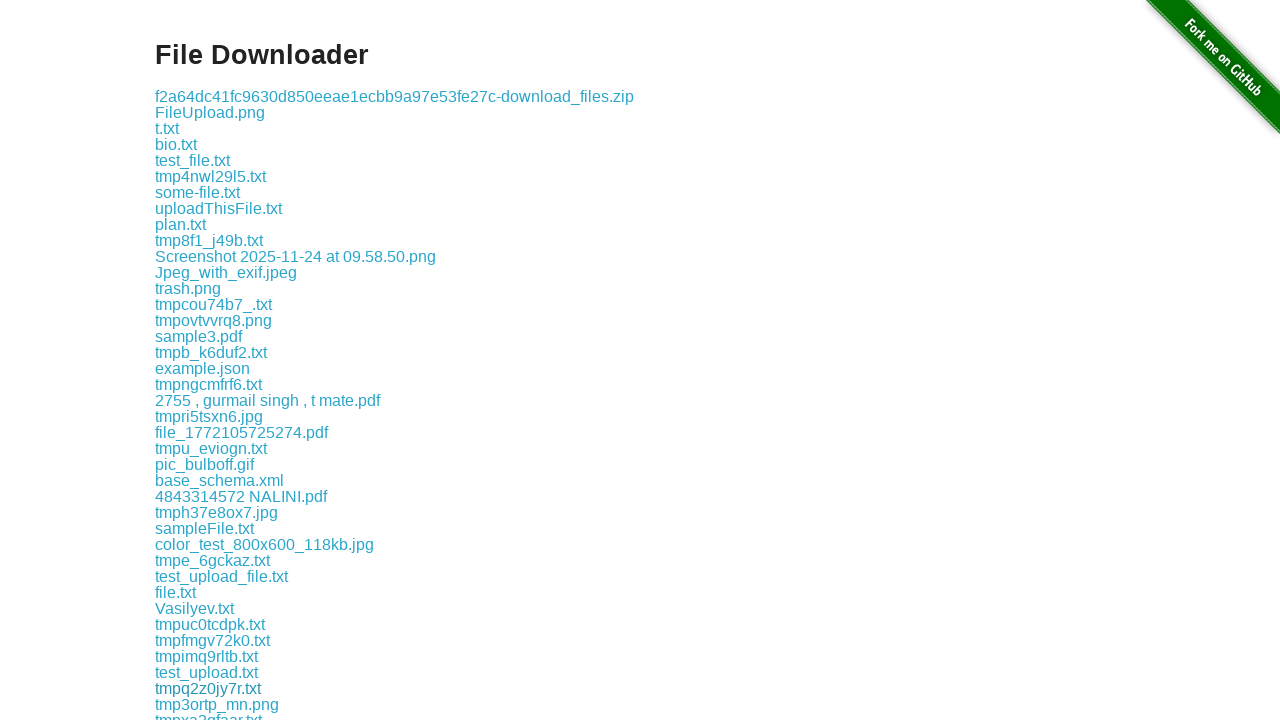

Waited 500ms between downloads
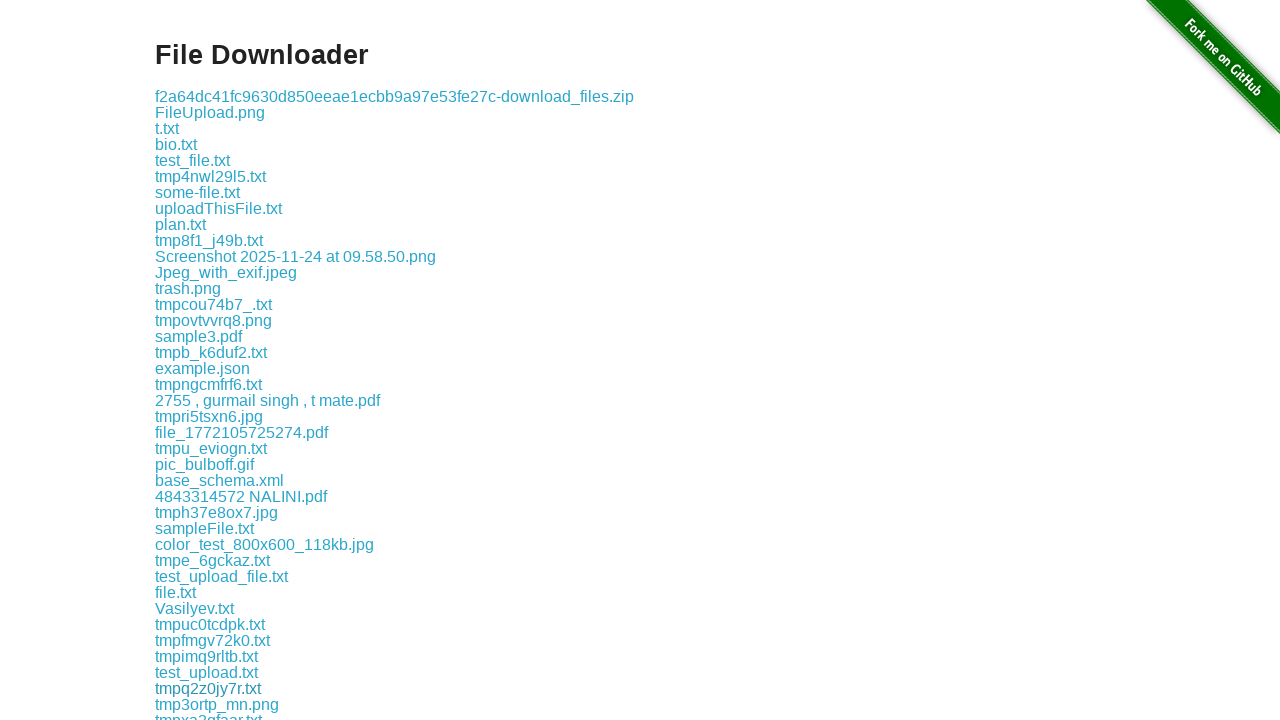

Clicked download link at index 39 at (217, 704) on a >> nth=39
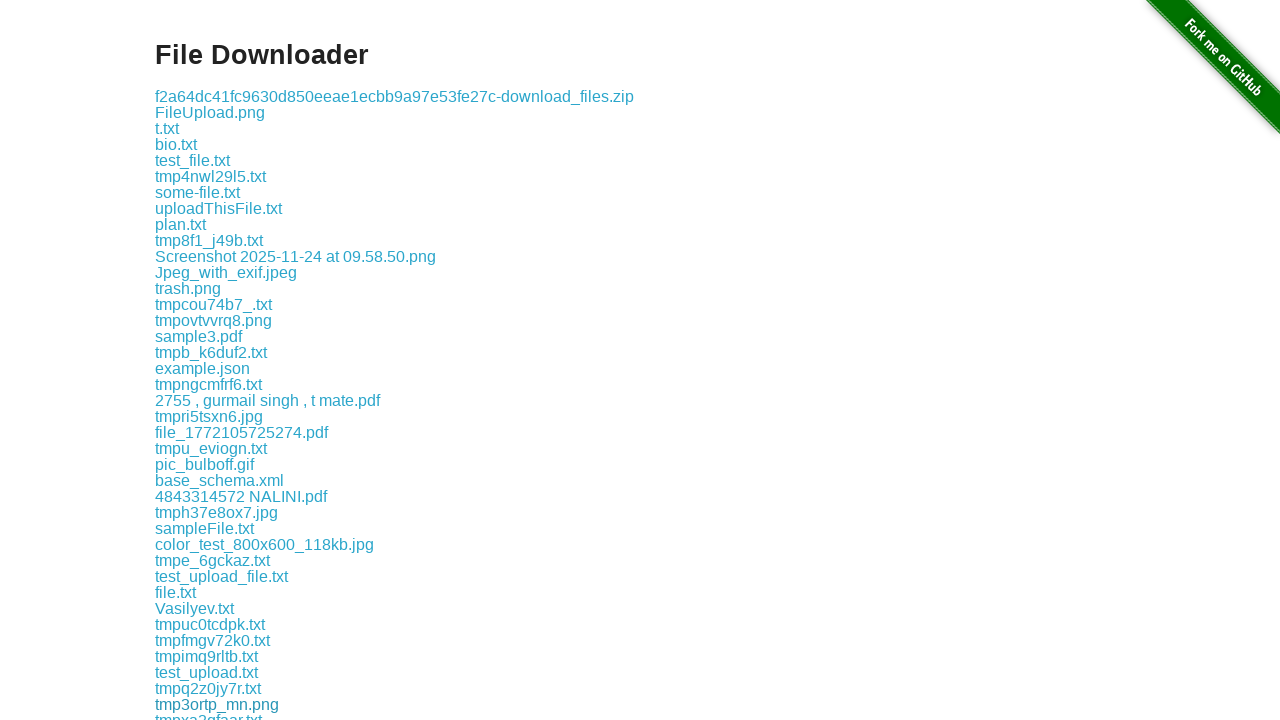

Waited 500ms between downloads
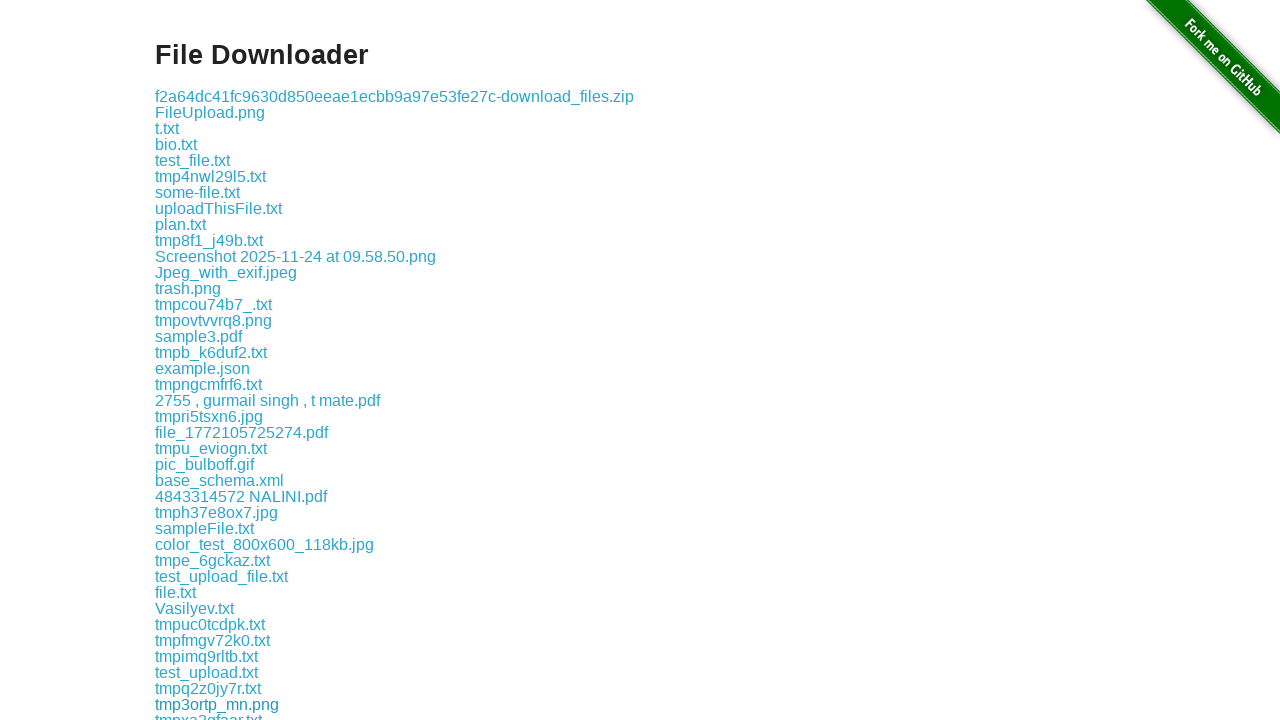

Clicked download link at index 40 at (208, 712) on a >> nth=40
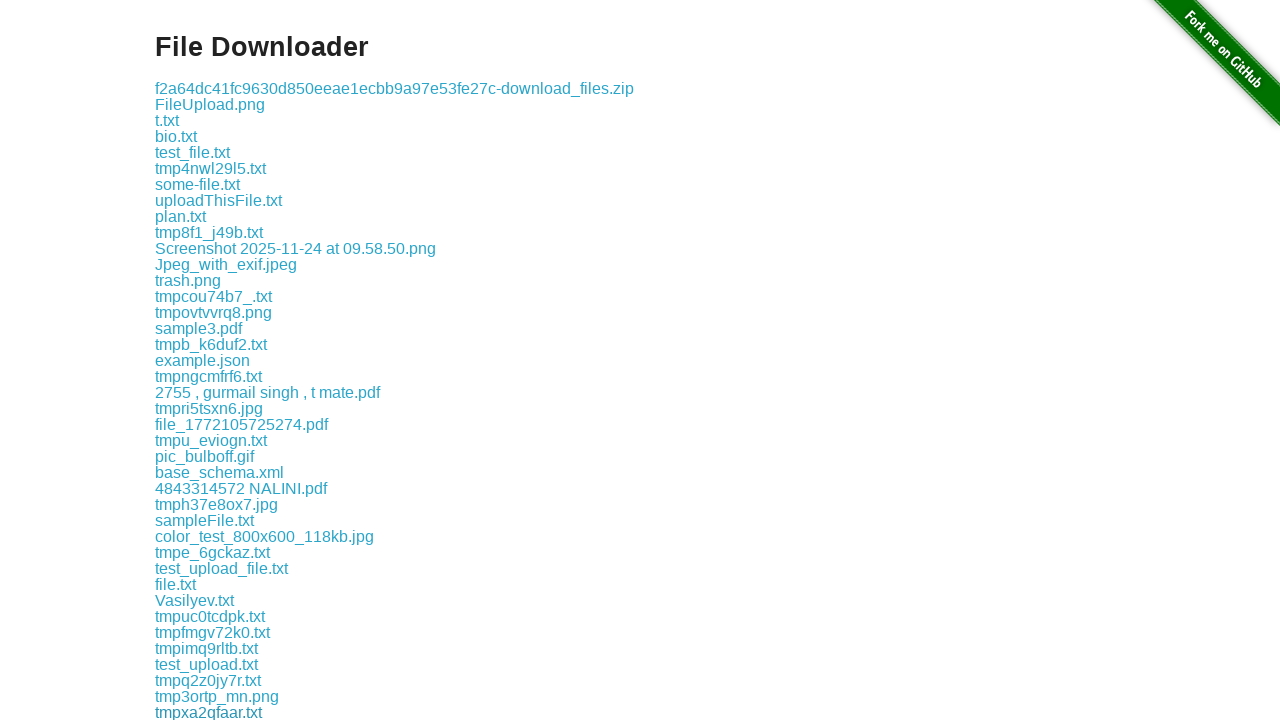

Waited 500ms between downloads
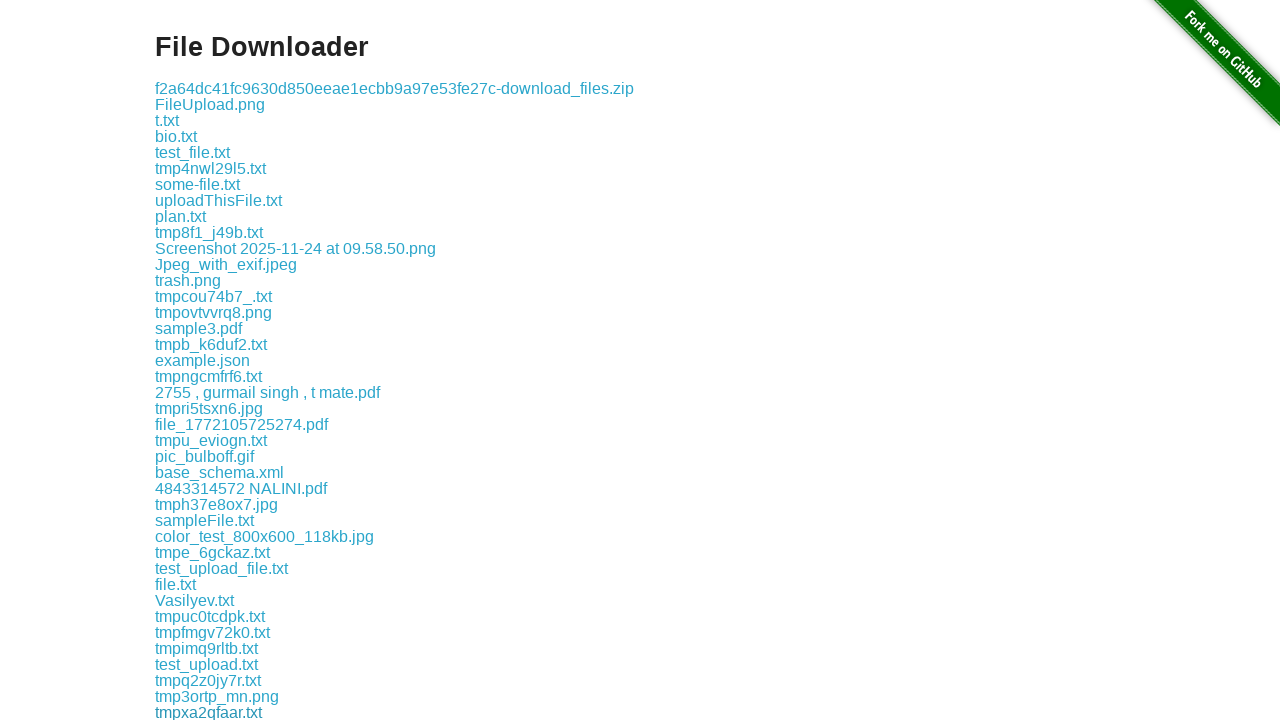

Clicked download link at index 41 at (214, 712) on a >> nth=41
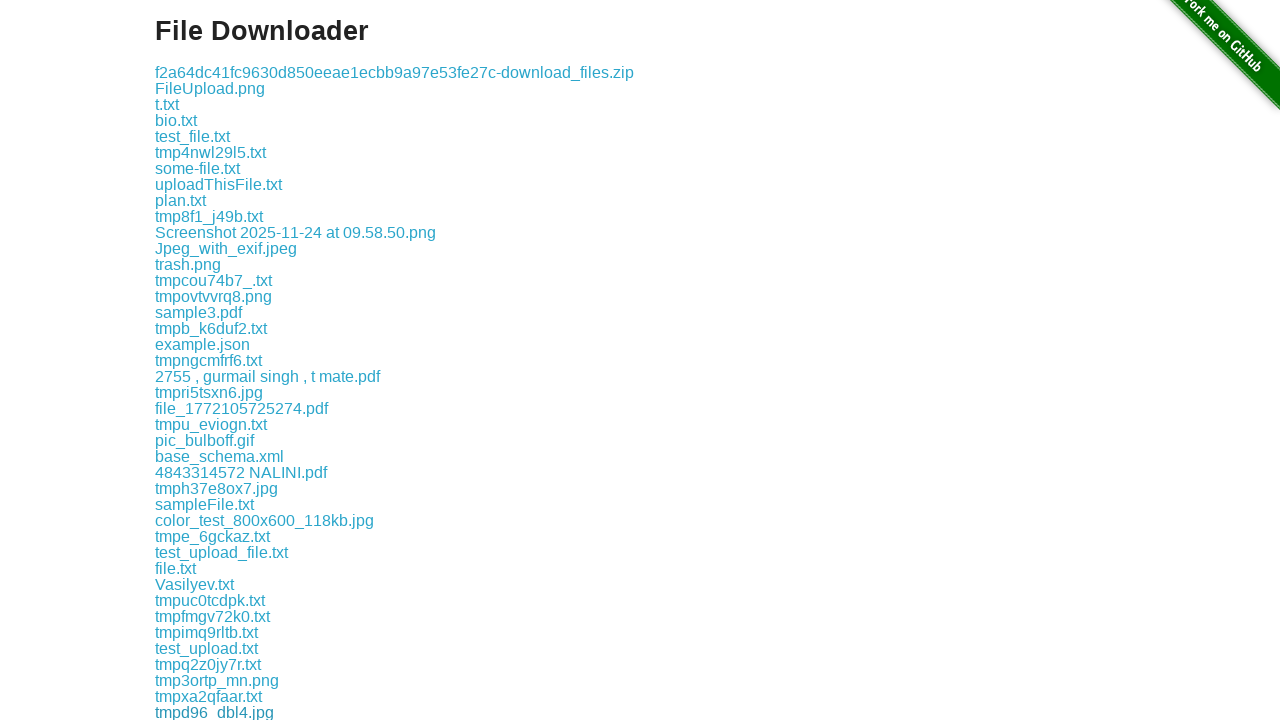

Waited 500ms between downloads
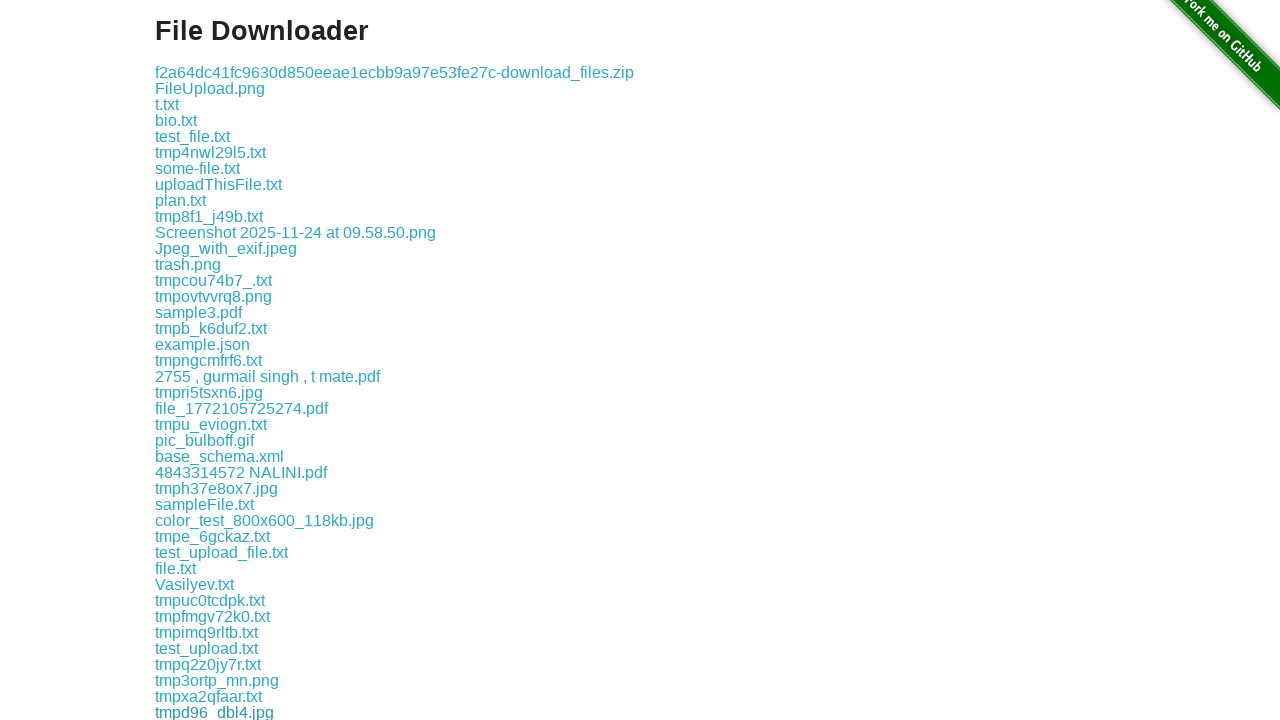

Clicked download link at index 42 at (212, 712) on a >> nth=42
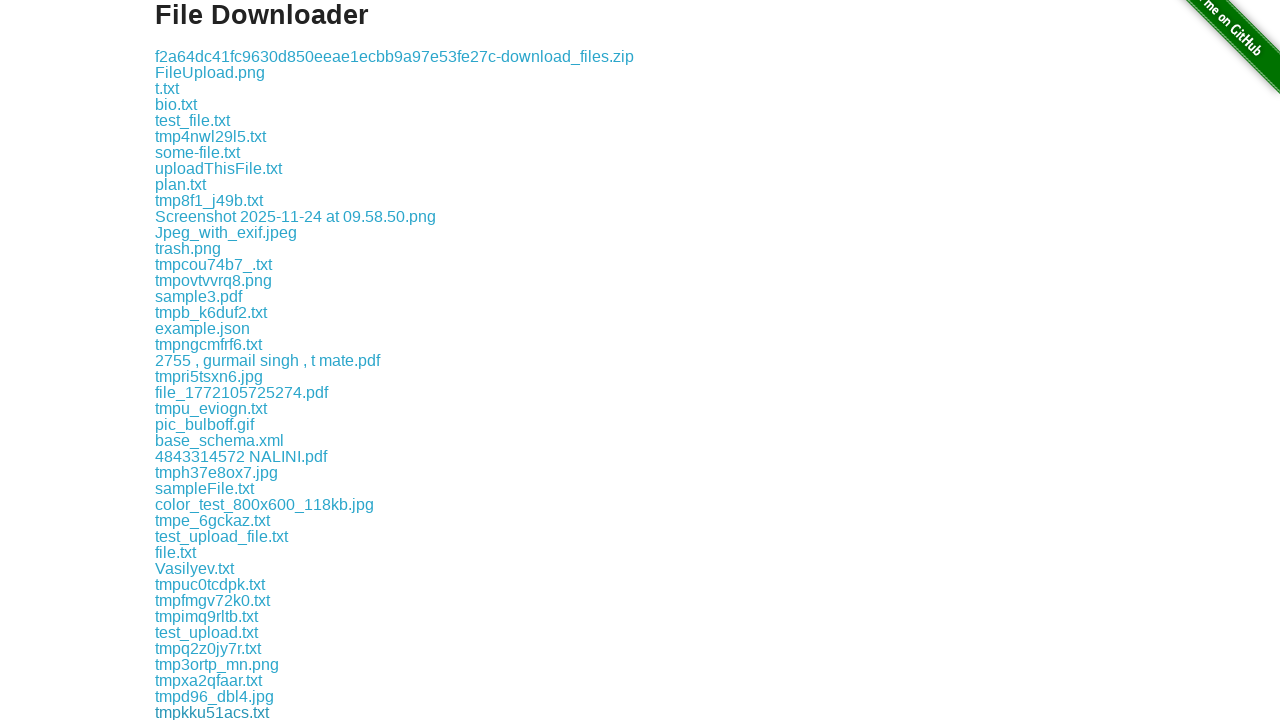

Waited 500ms between downloads
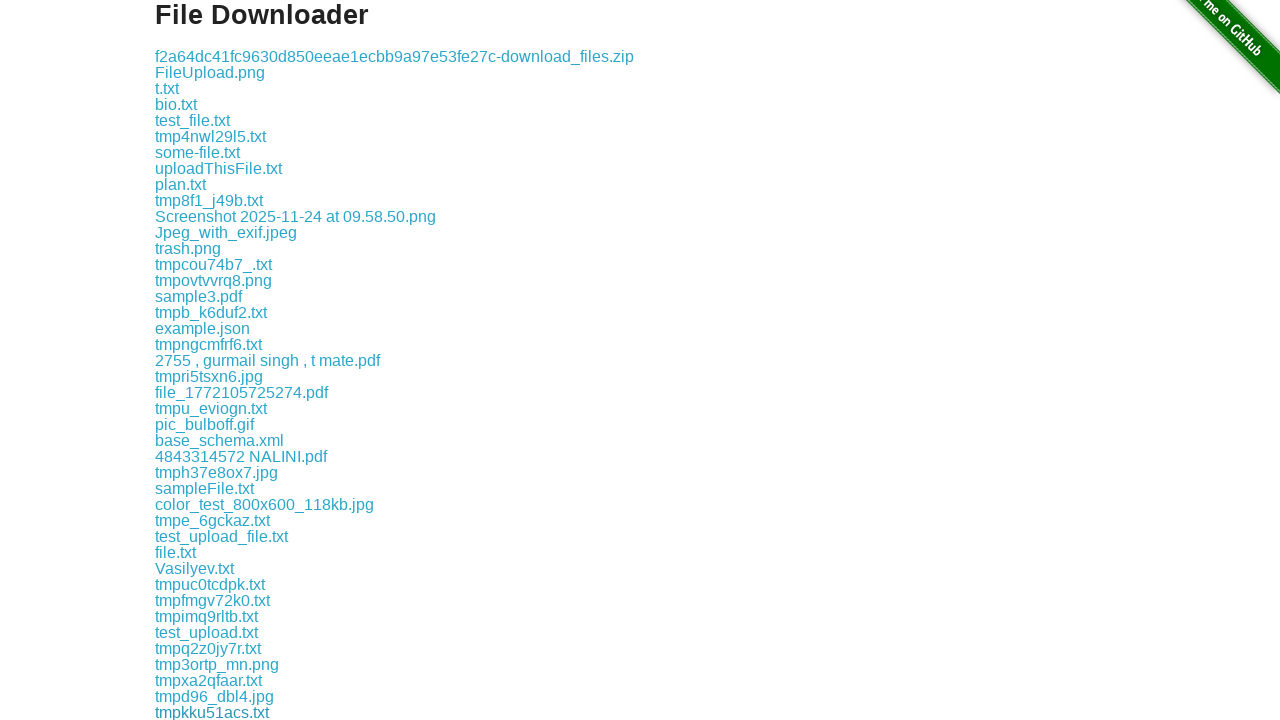

Clicked download link at index 43 at (208, 712) on a >> nth=43
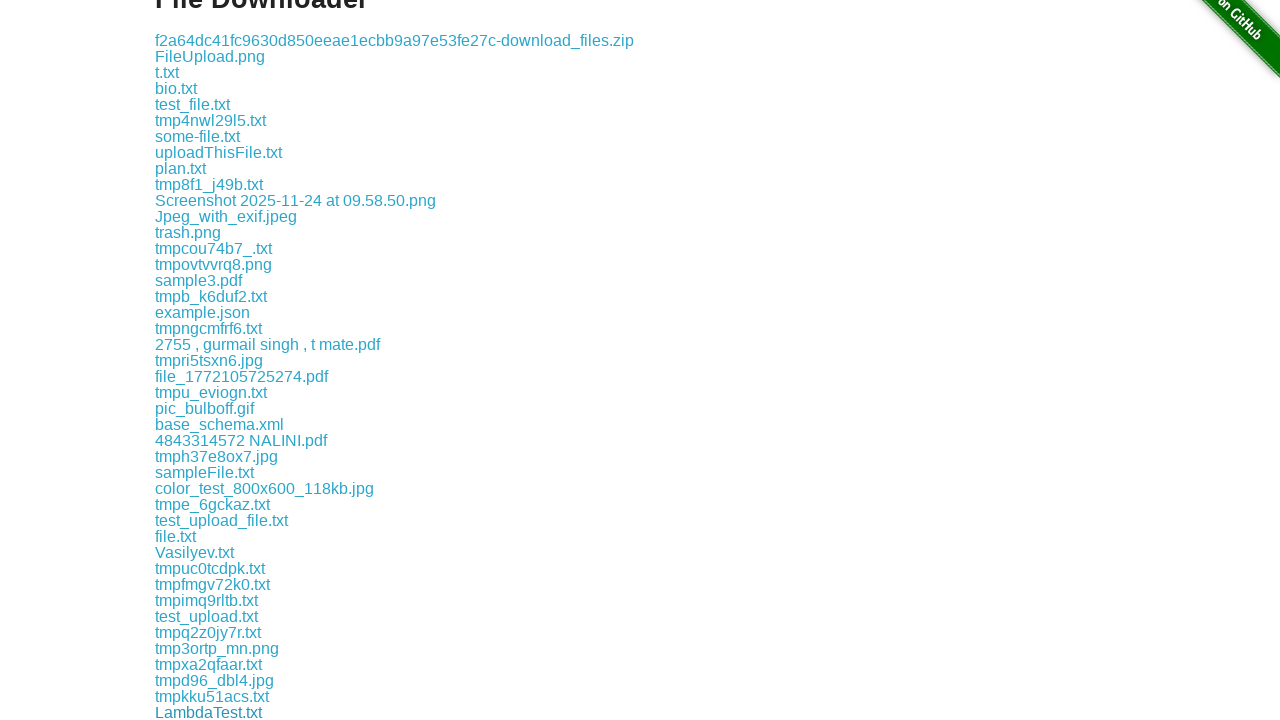

Waited 500ms between downloads
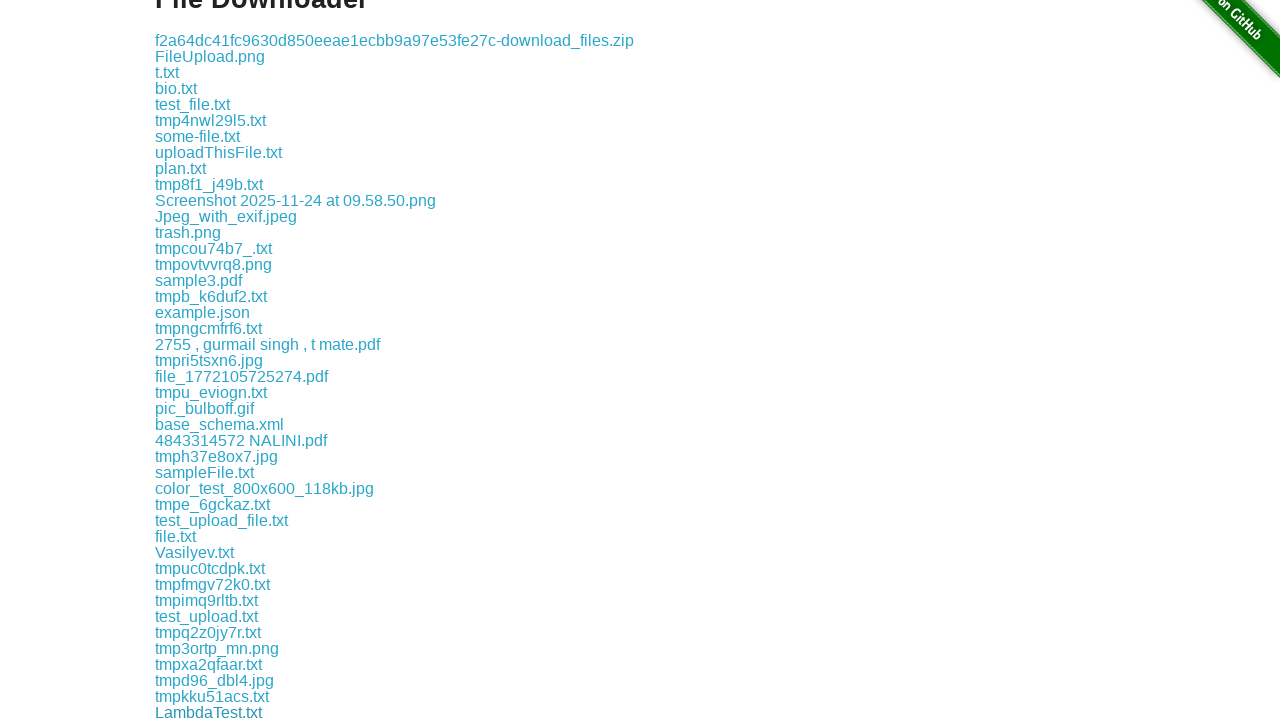

Clicked download link at index 44 at (276, 712) on a >> nth=44
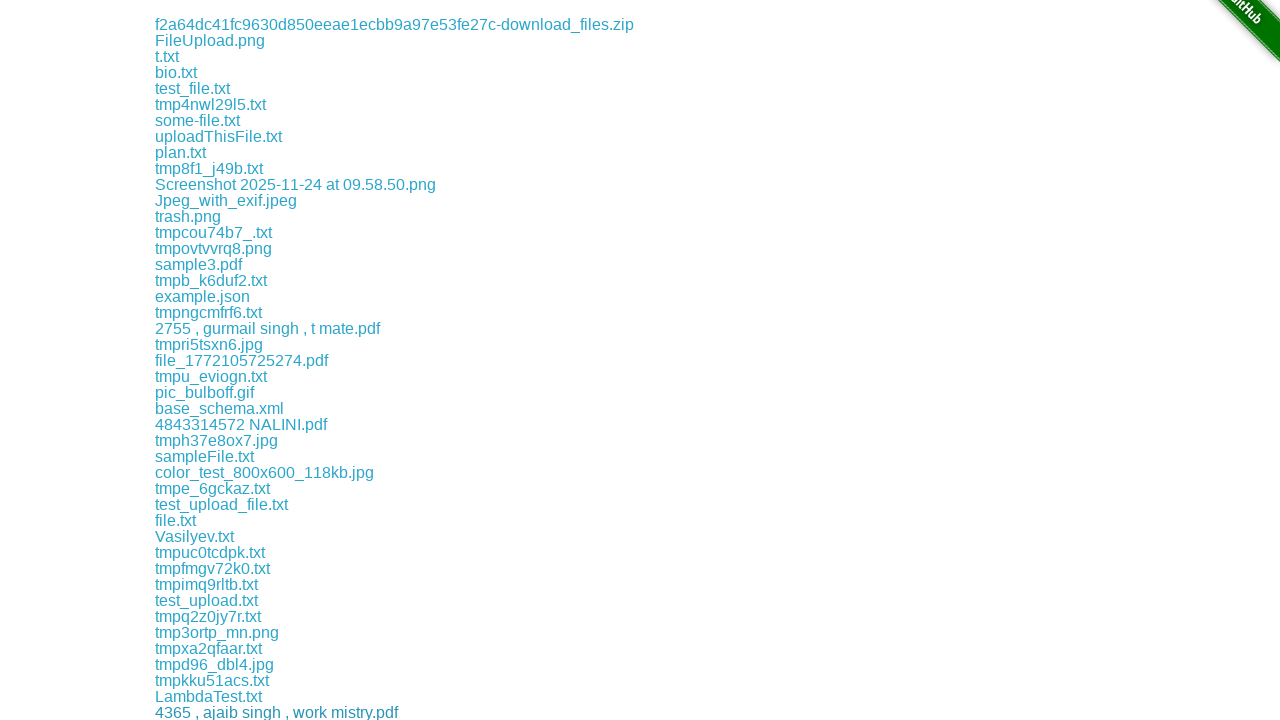

Waited 500ms between downloads
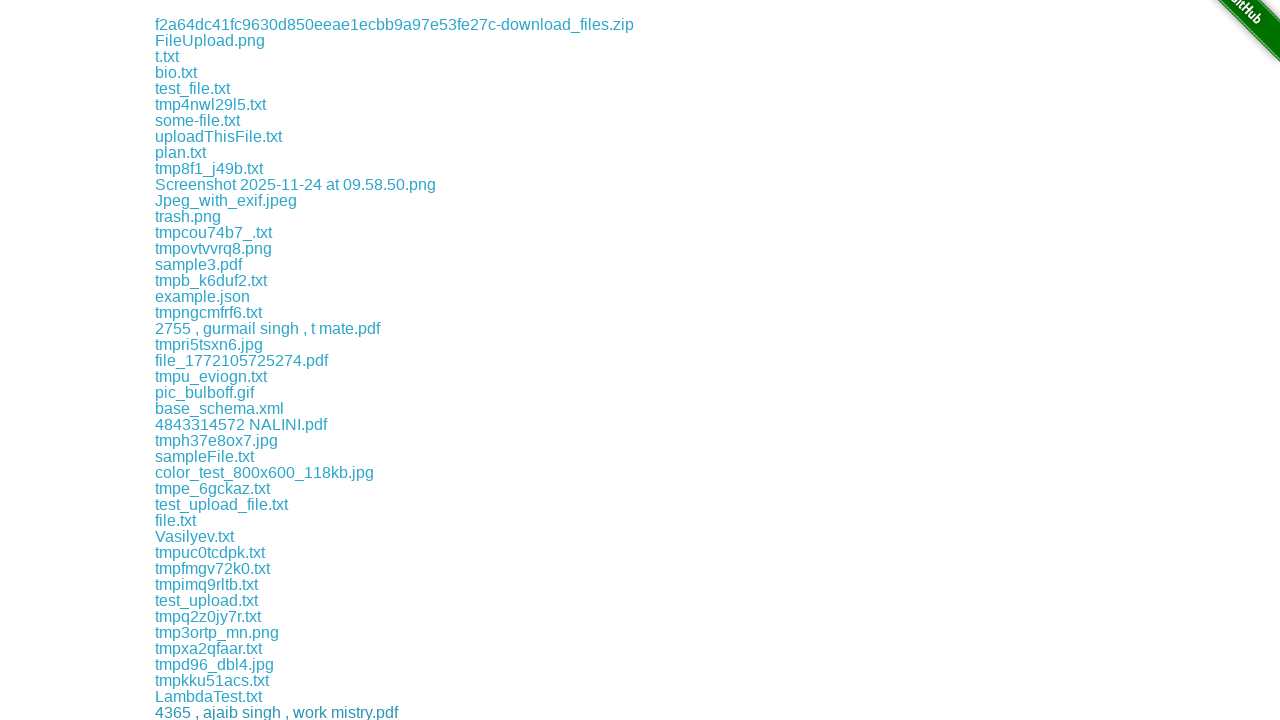

Clicked download link at index 45 at (268, 712) on a >> nth=45
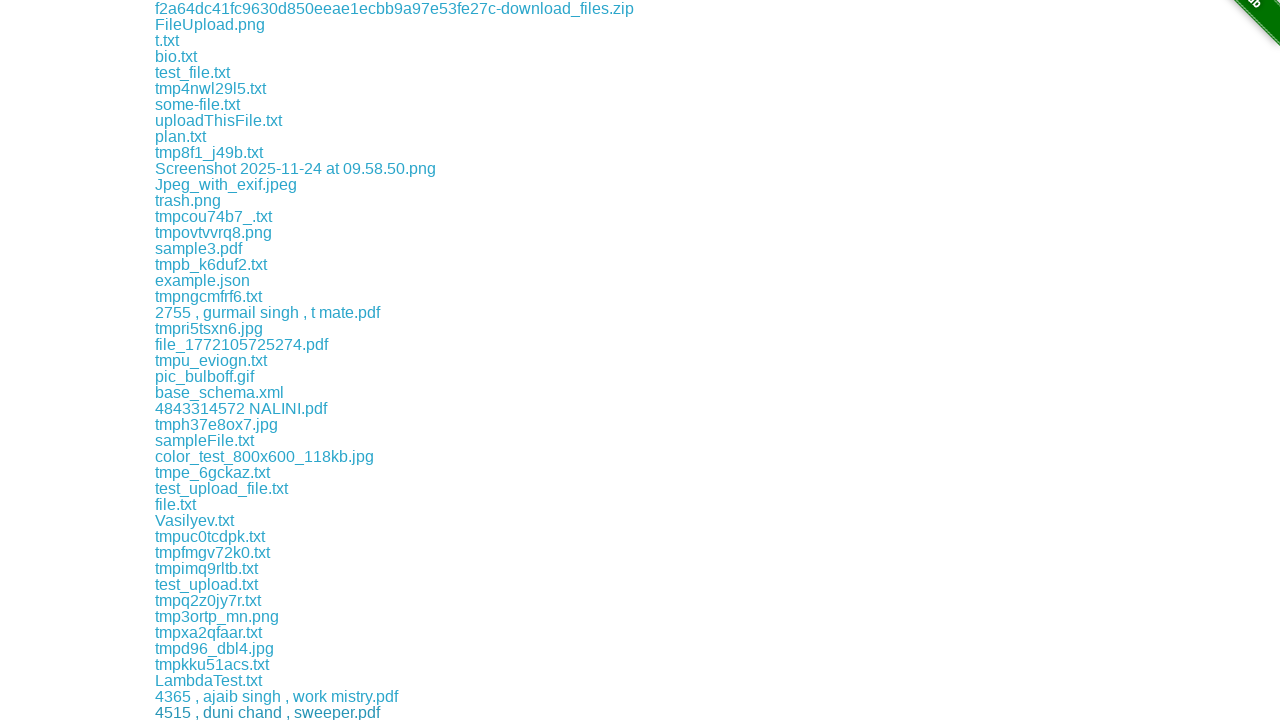

Waited 500ms between downloads
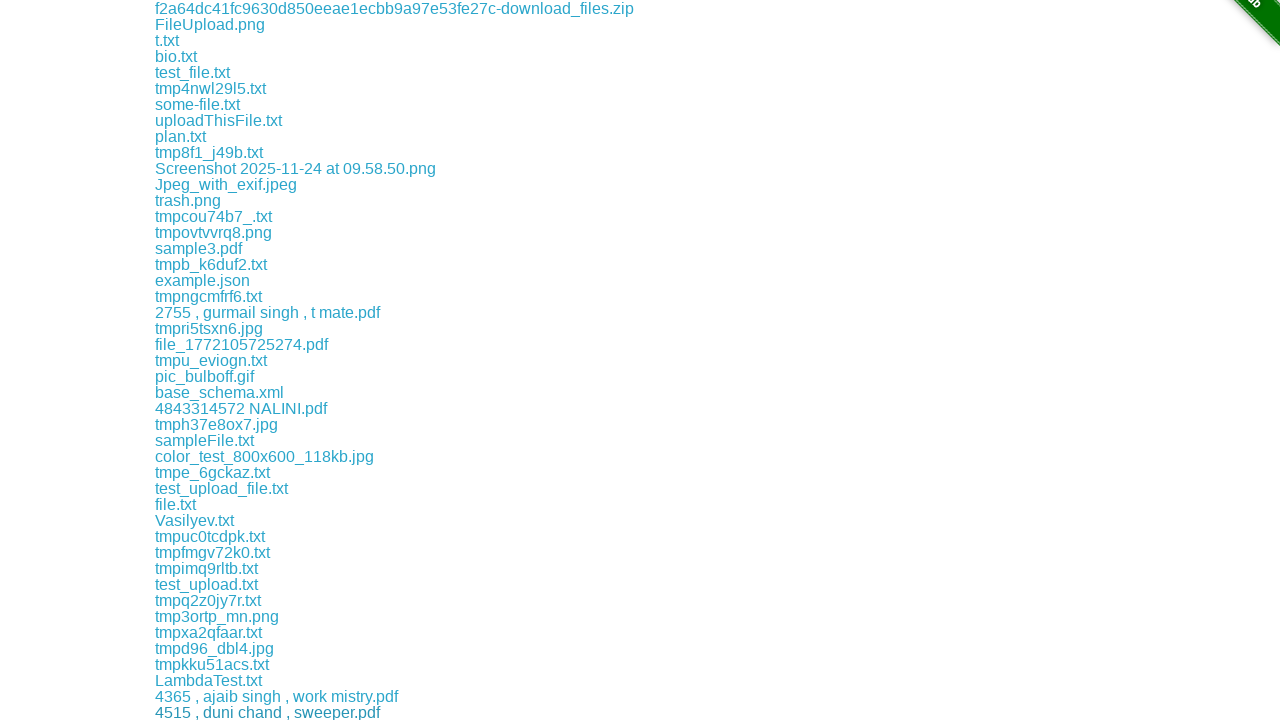

Clicked download link at index 46 at (213, 712) on a >> nth=46
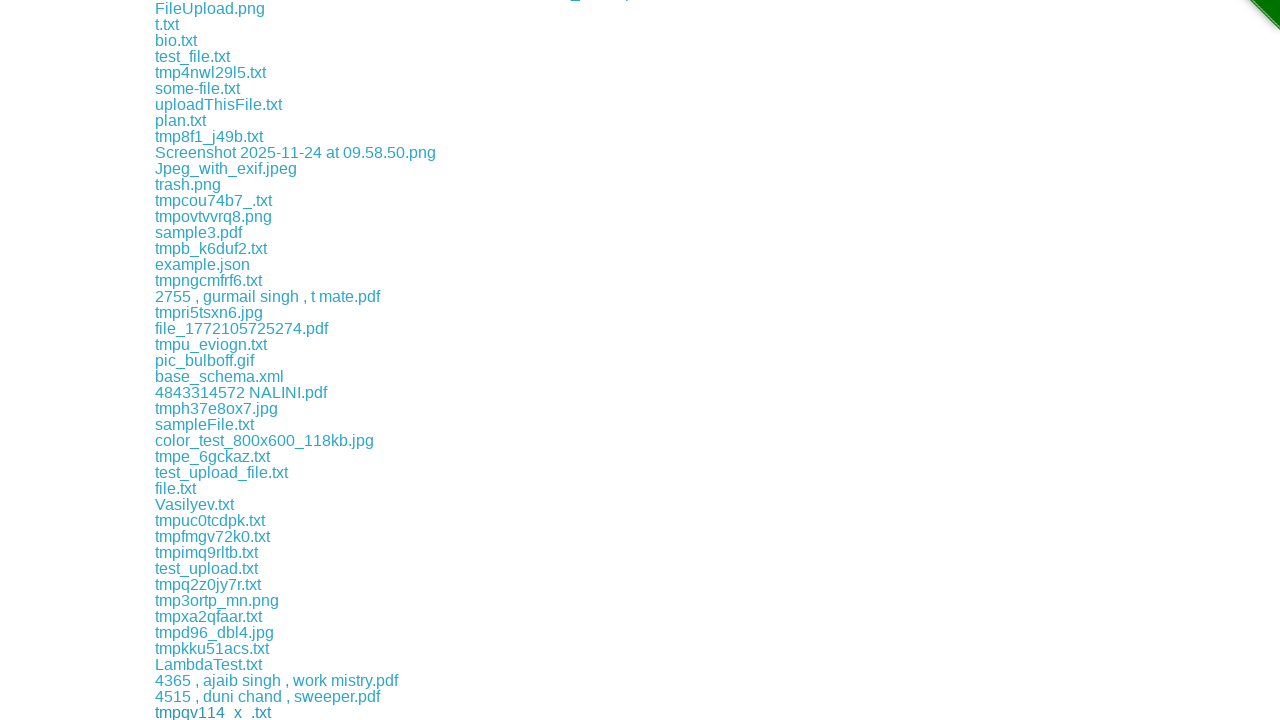

Waited 500ms between downloads
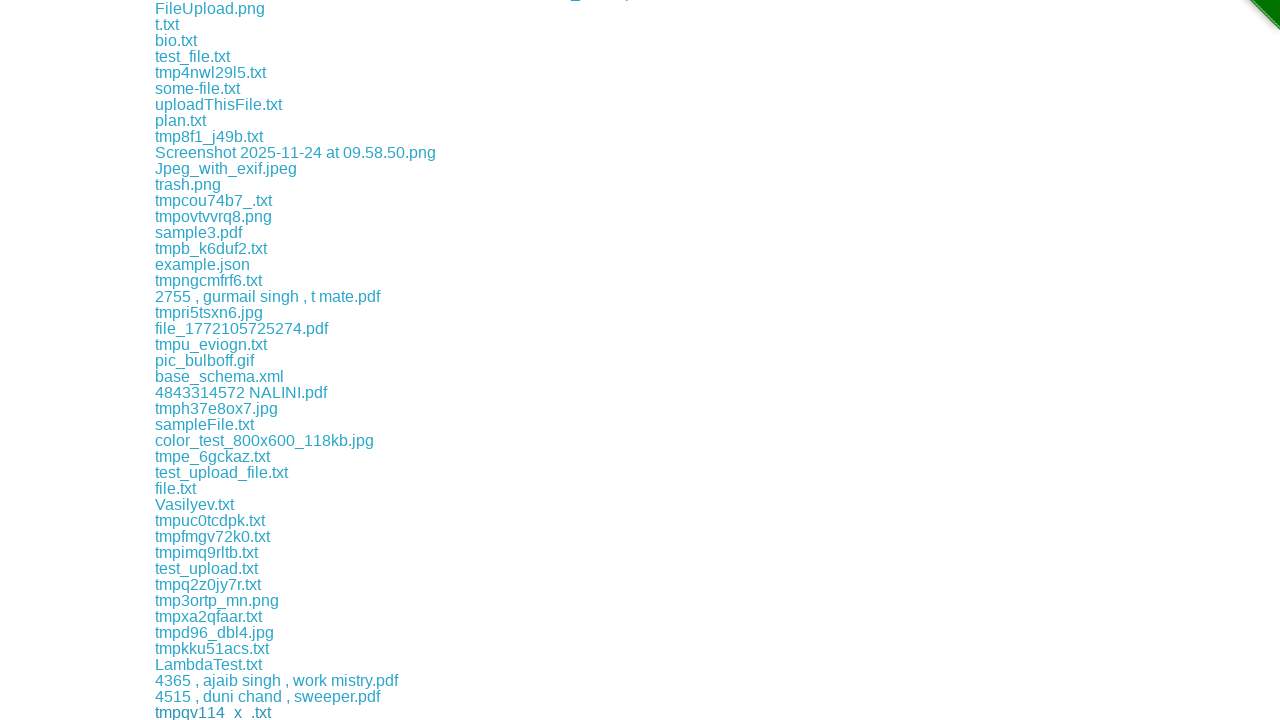

Clicked download link at index 47 at (264, 712) on a >> nth=47
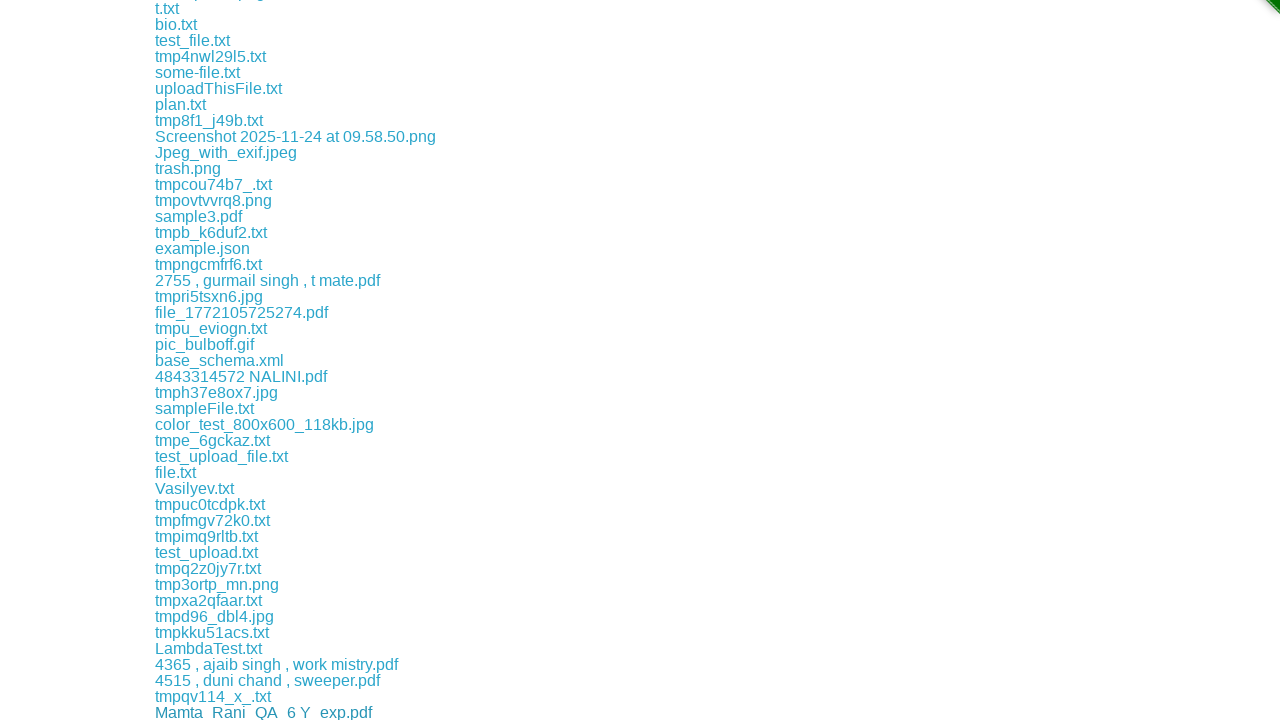

Waited 500ms between downloads
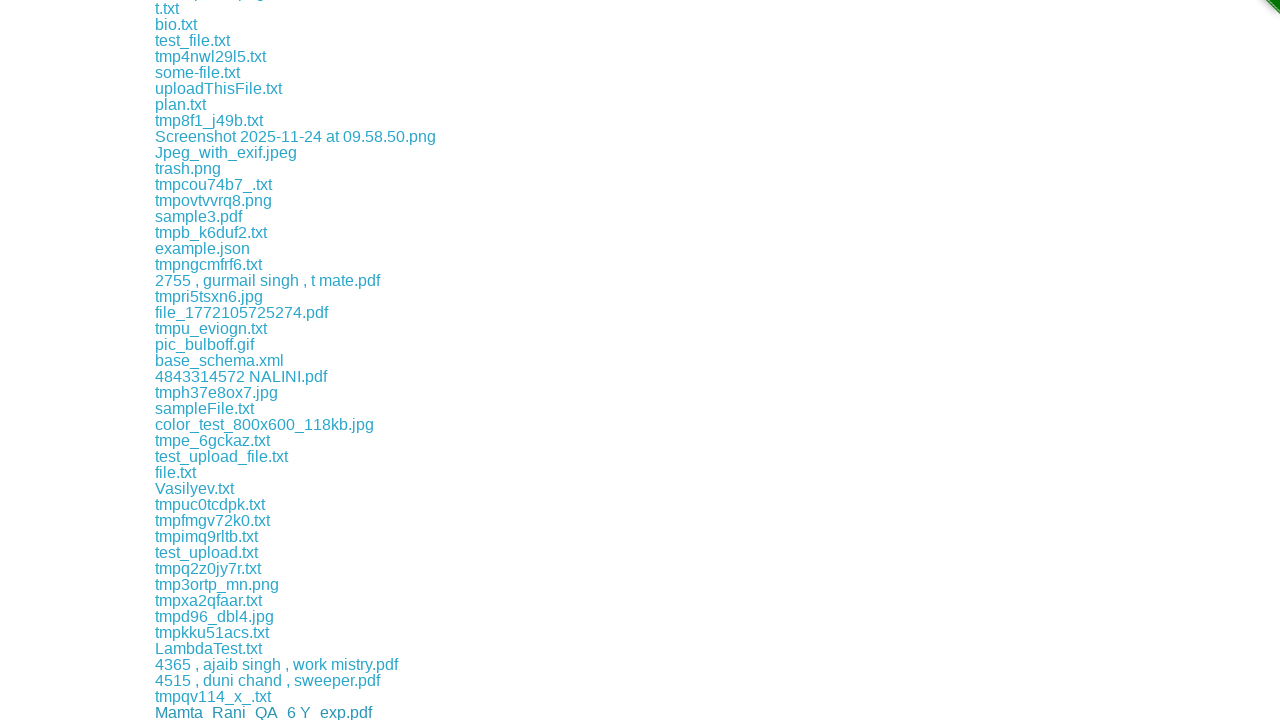

Clicked download link at index 48 at (210, 712) on a >> nth=48
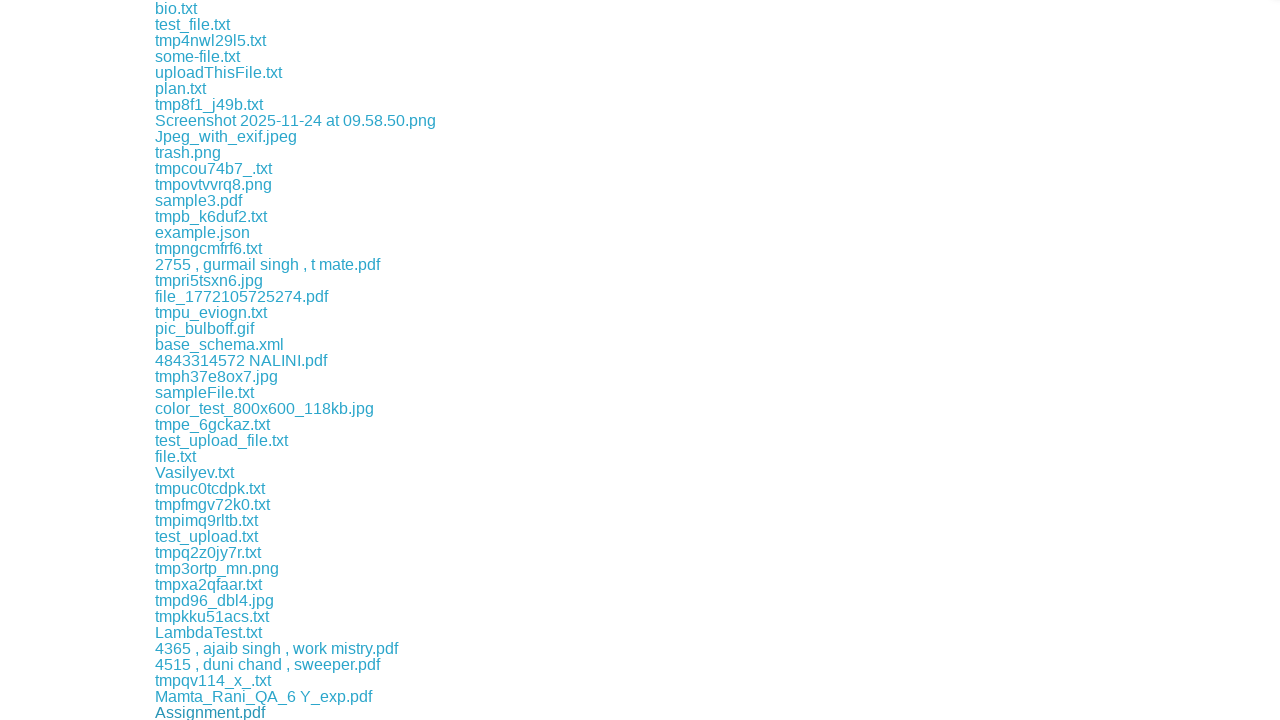

Waited 500ms between downloads
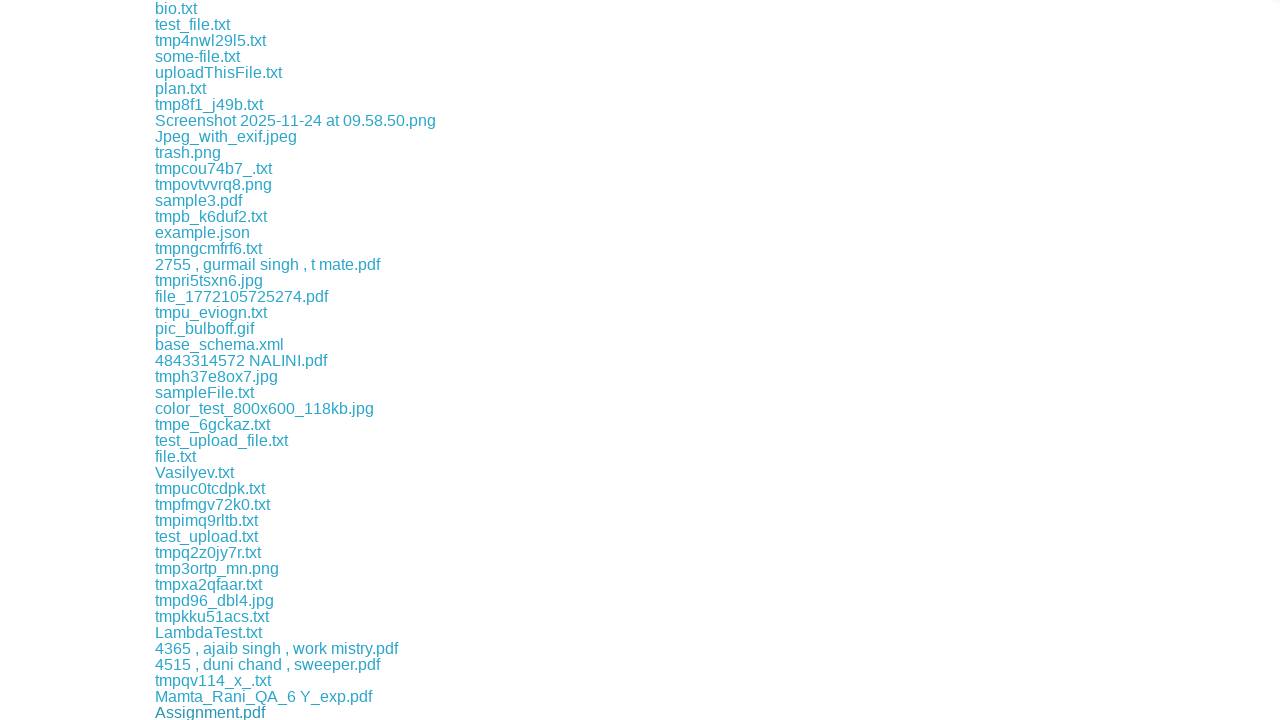

Clicked download link at index 49 at (282, 712) on a >> nth=49
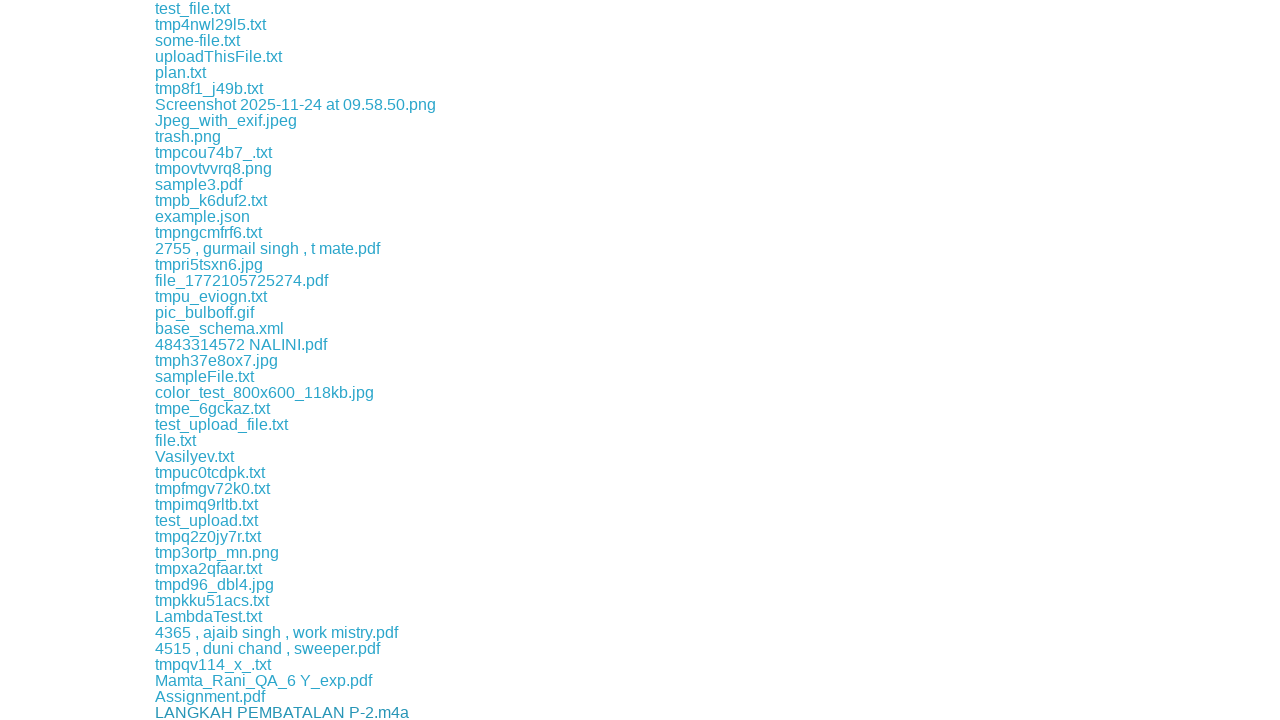

Waited 500ms between downloads
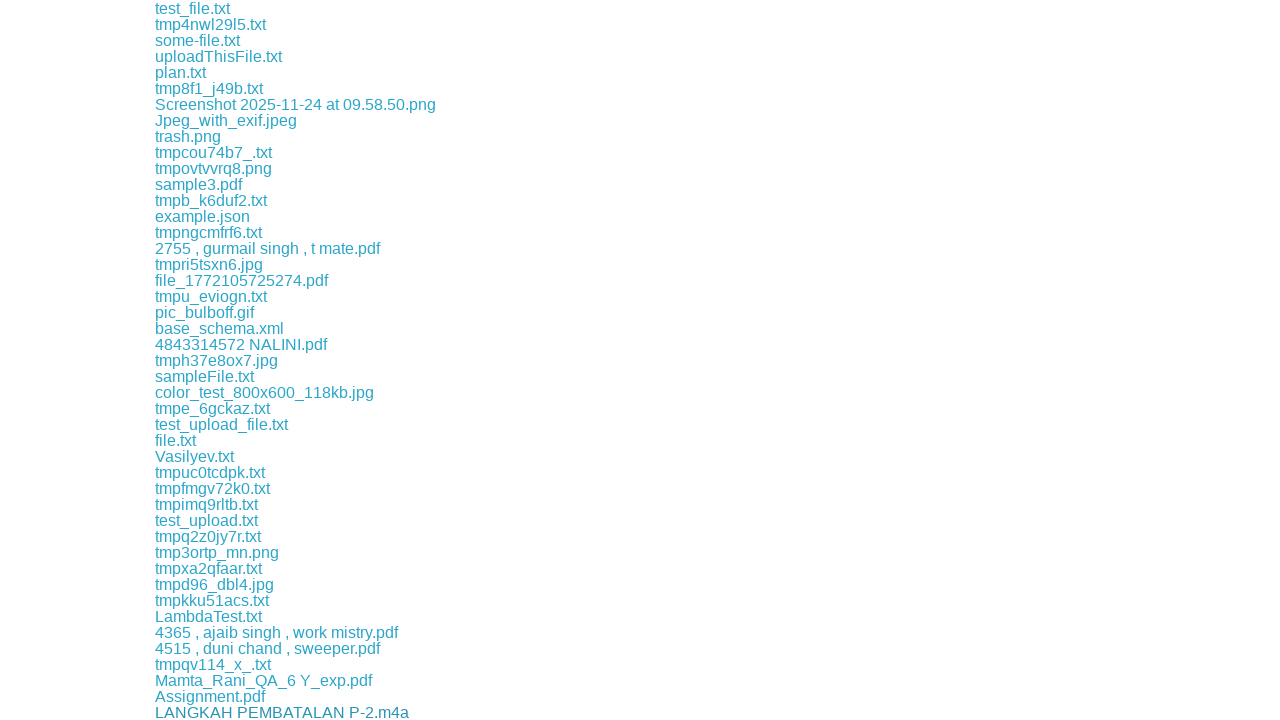

Clicked download link at index 50 at (212, 712) on a >> nth=50
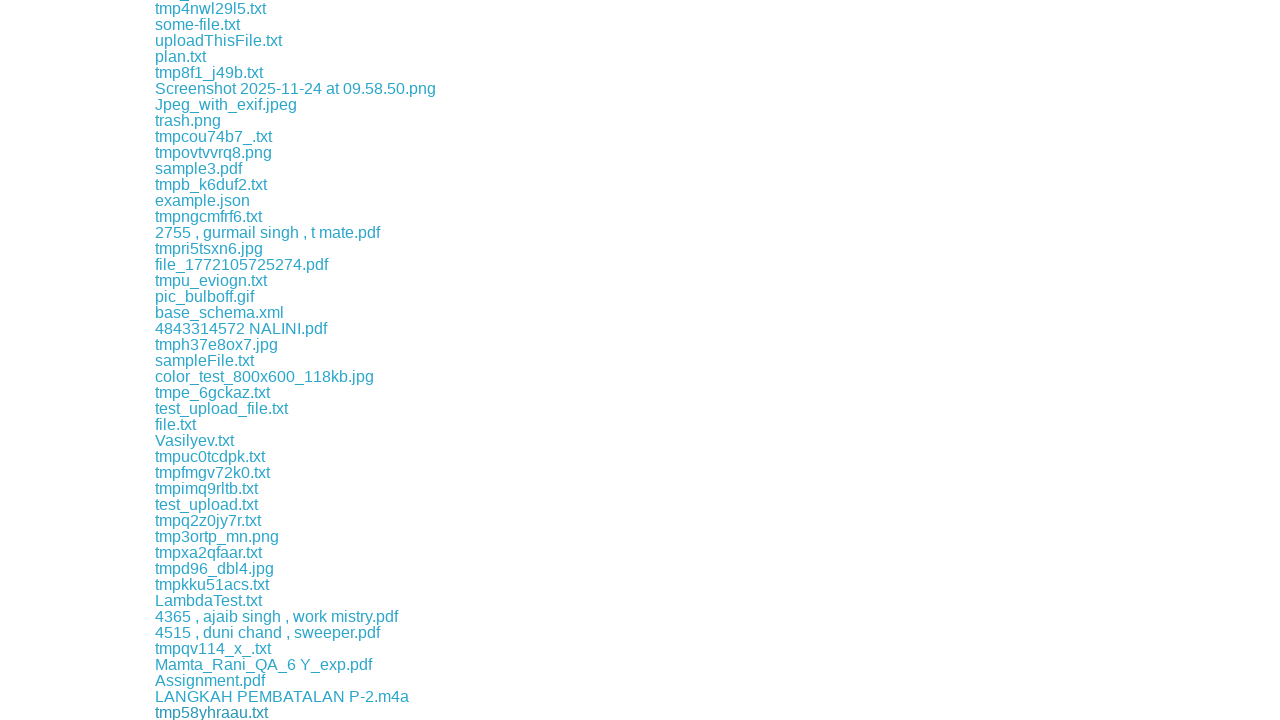

Waited 500ms between downloads
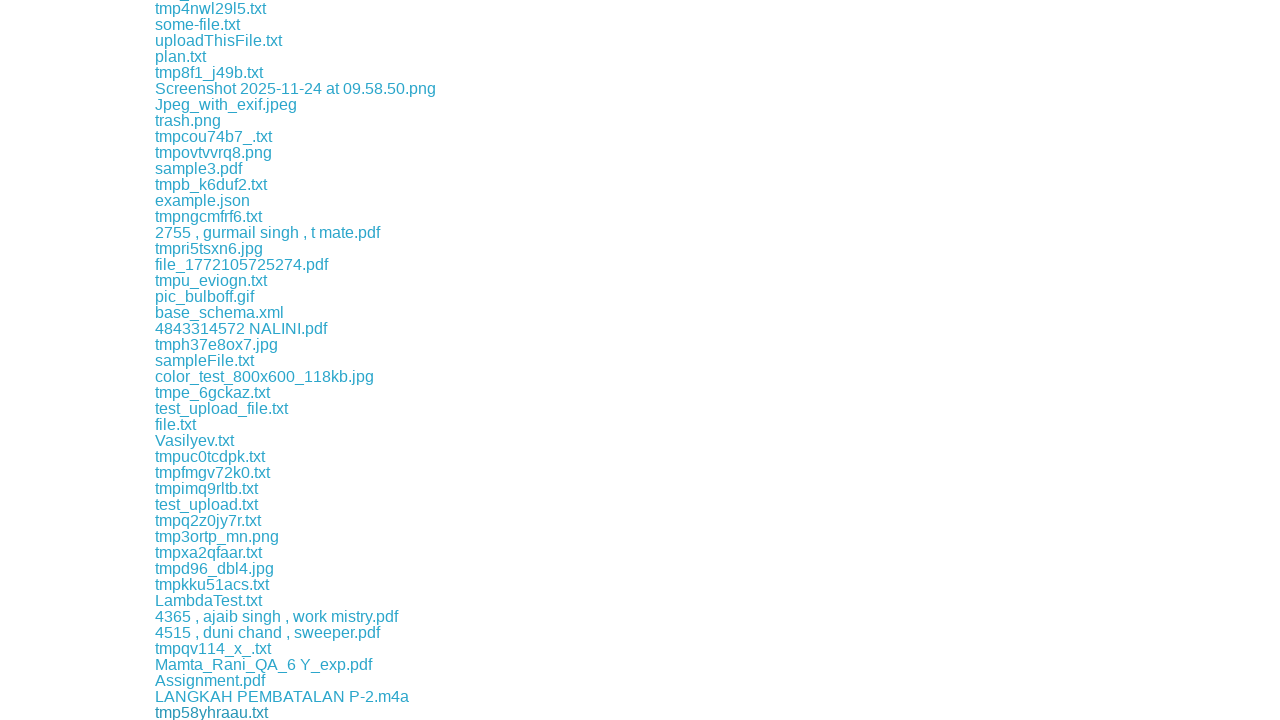

Clicked download link at index 51 at (218, 712) on a >> nth=51
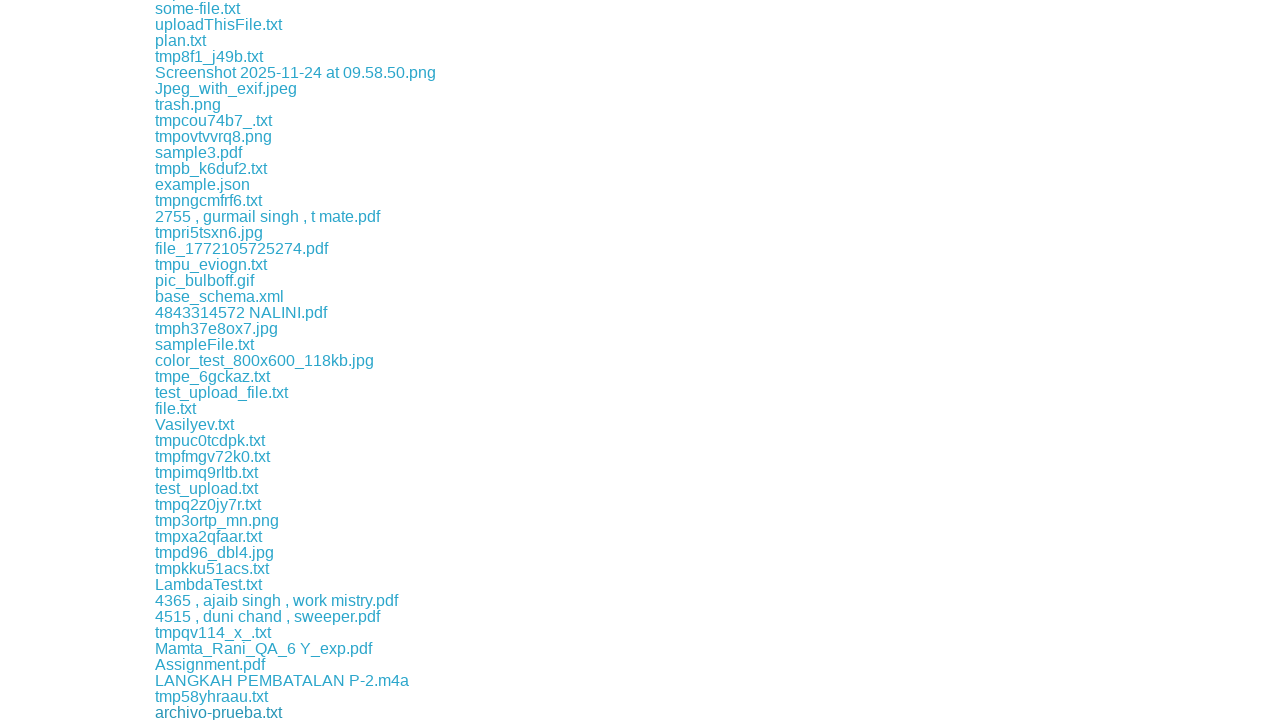

Waited 500ms between downloads
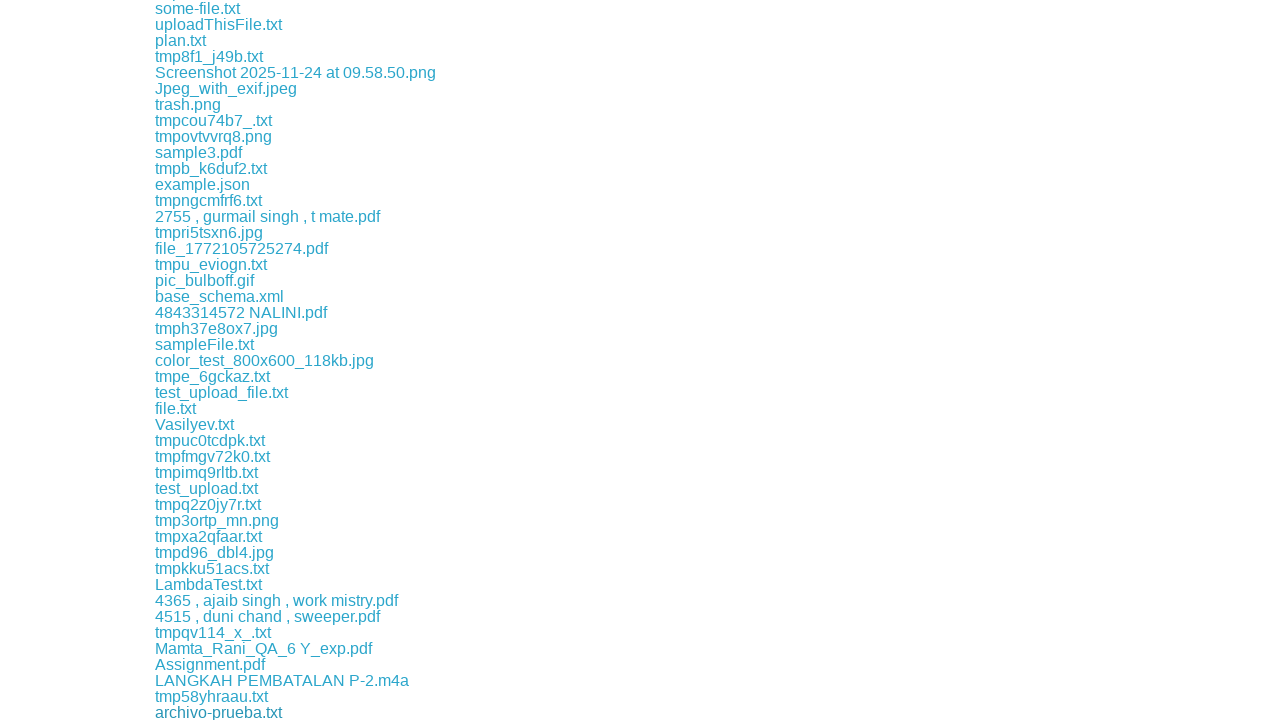

Clicked download link at index 52 at (214, 712) on a >> nth=52
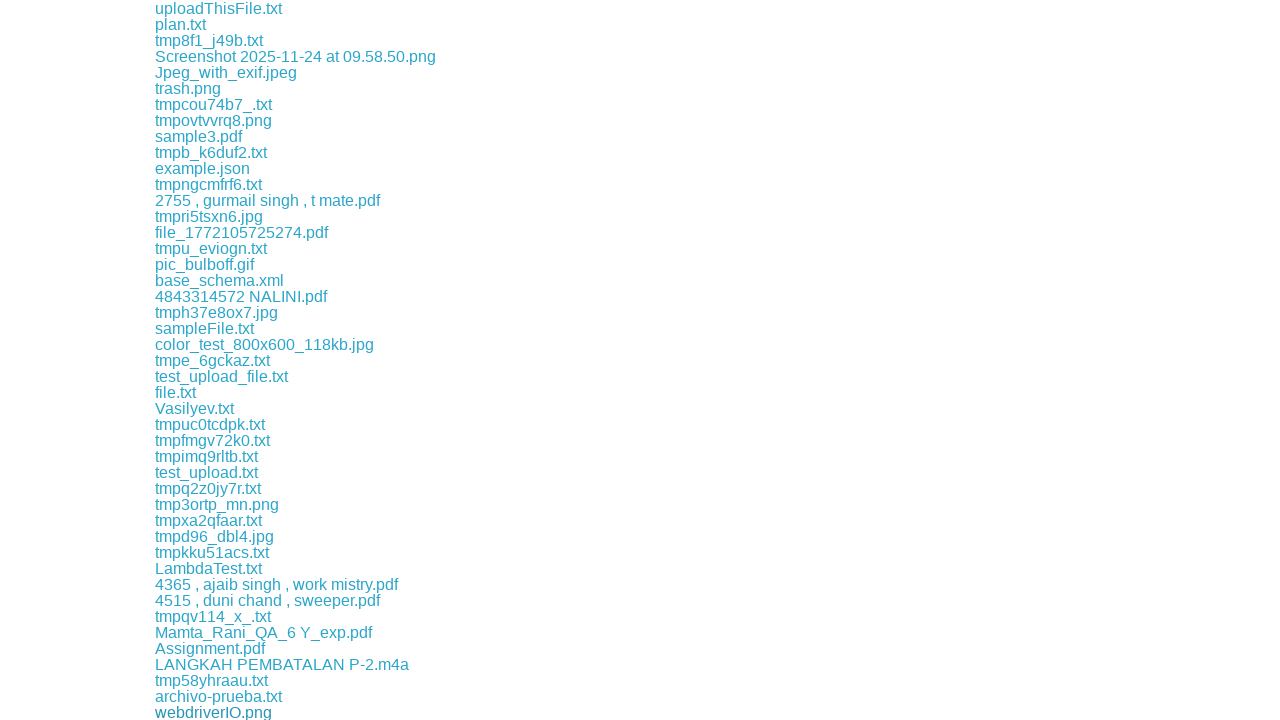

Waited 500ms between downloads
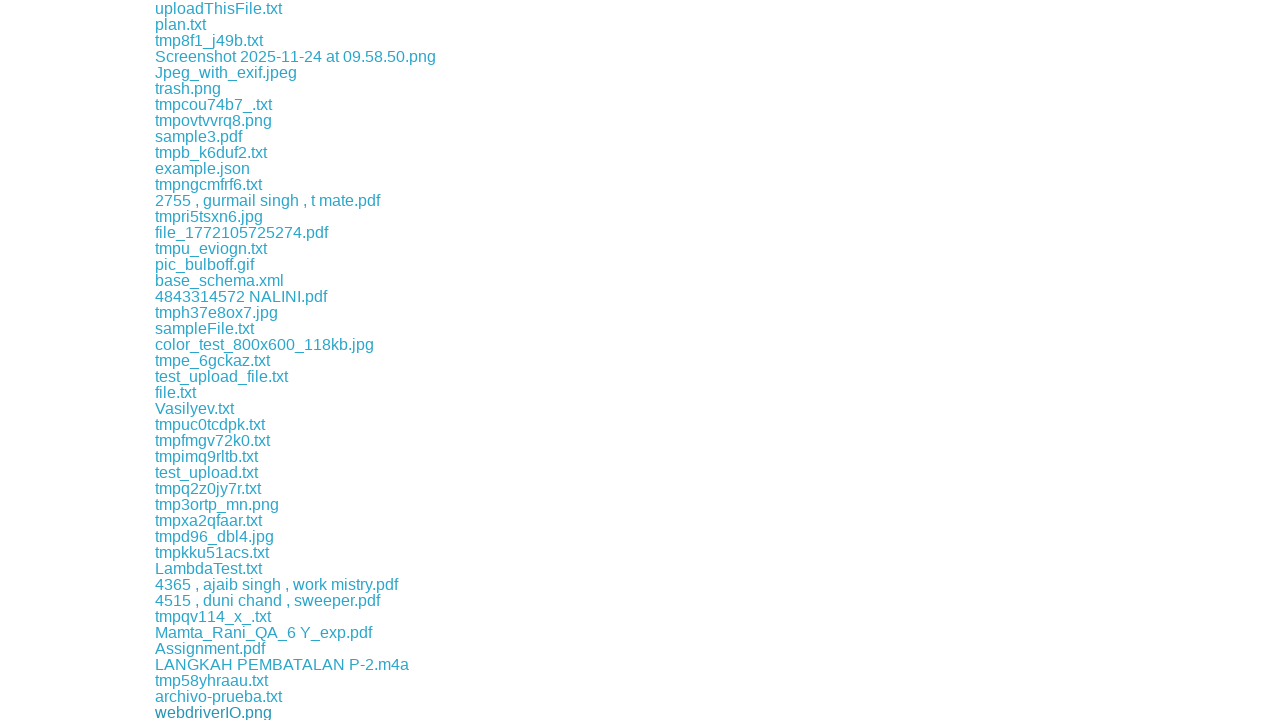

Clicked download link at index 53 at (308, 712) on a >> nth=53
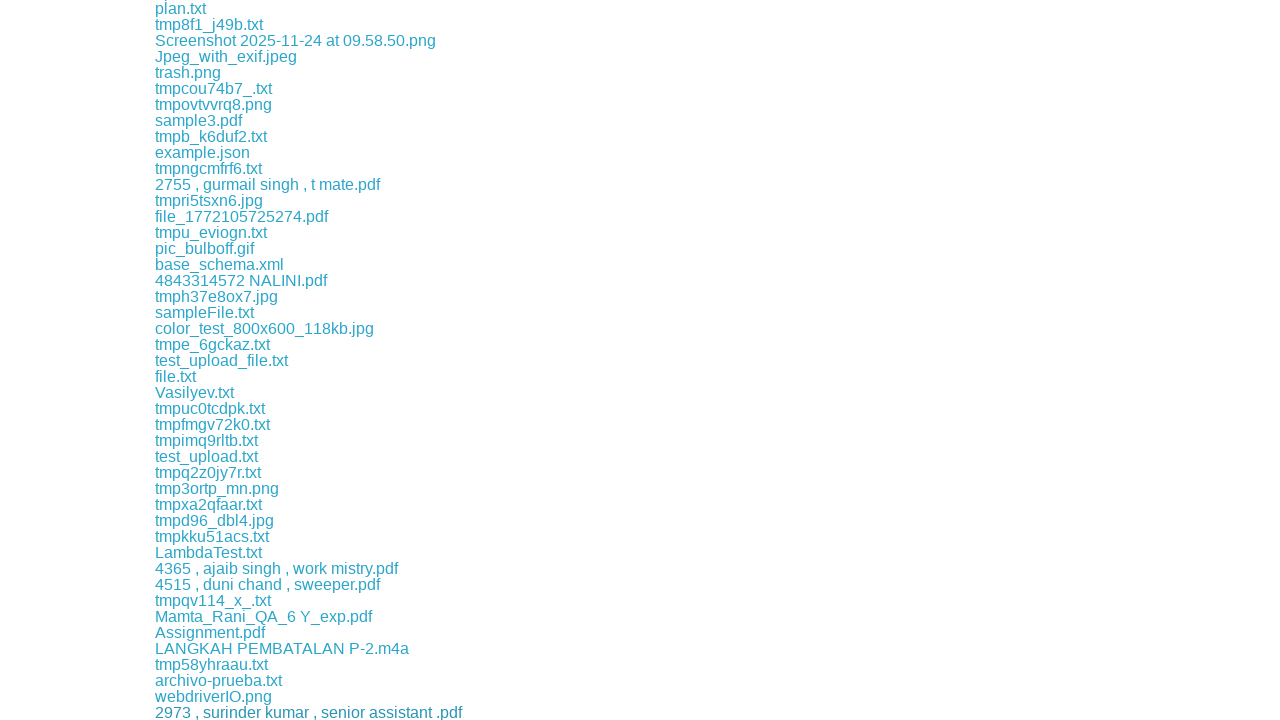

Waited 500ms between downloads
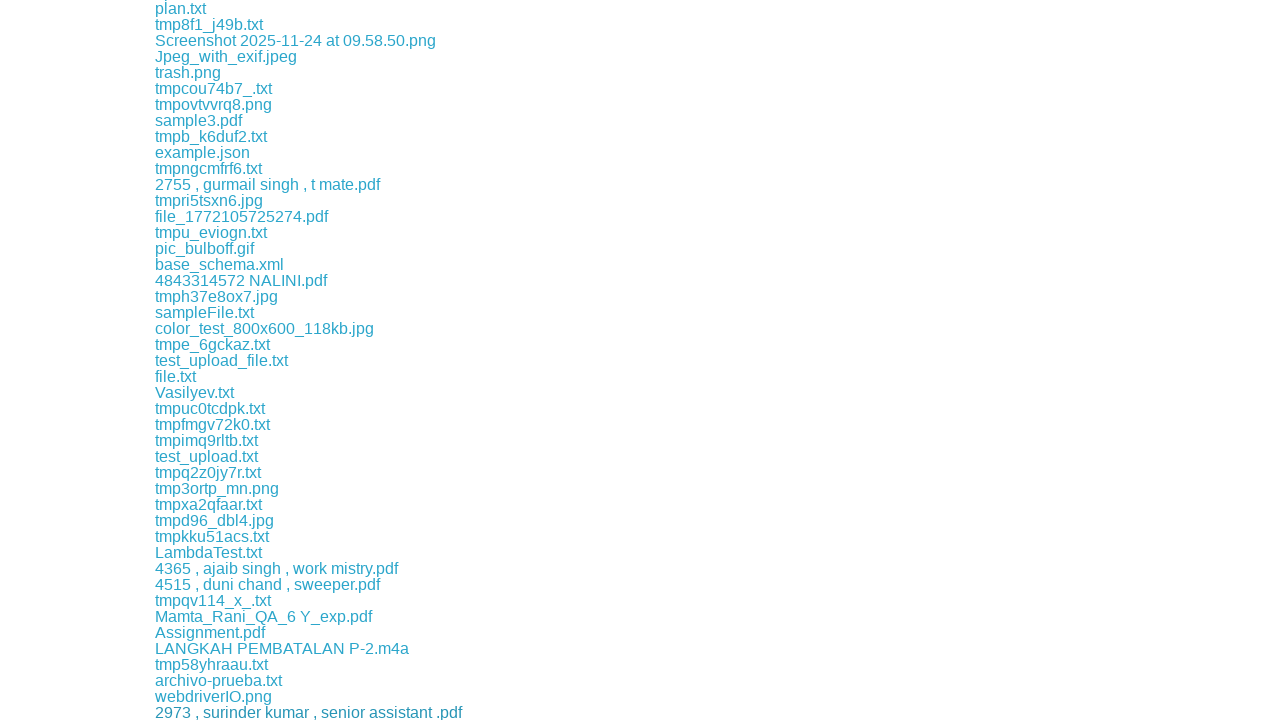

Clicked download link at index 54 at (212, 712) on a >> nth=54
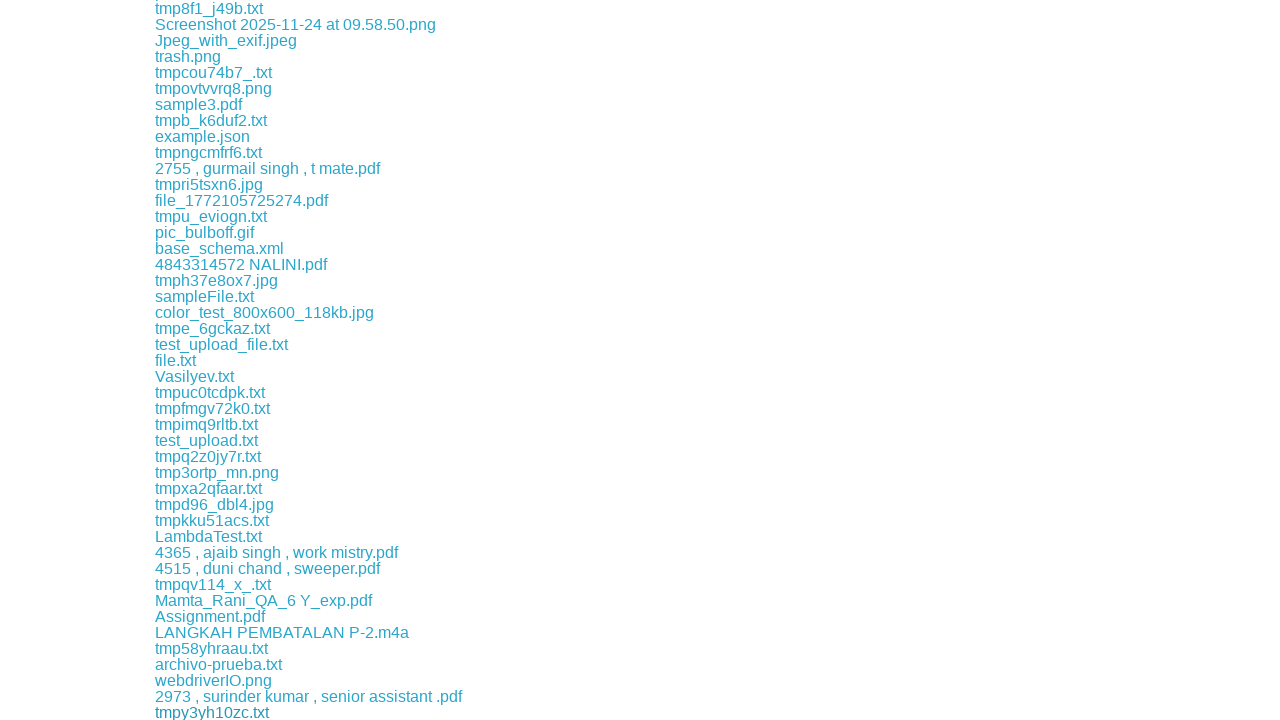

Waited 500ms between downloads
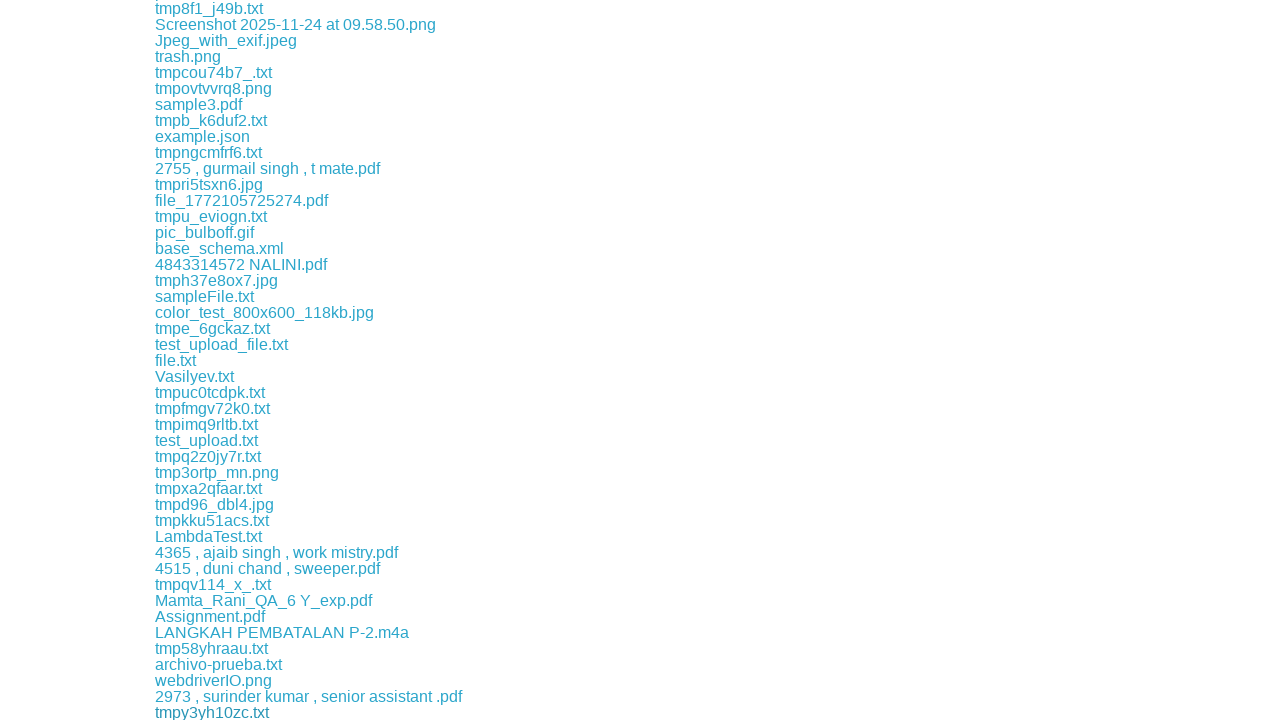

Clicked download link at index 55 at (236, 712) on a >> nth=55
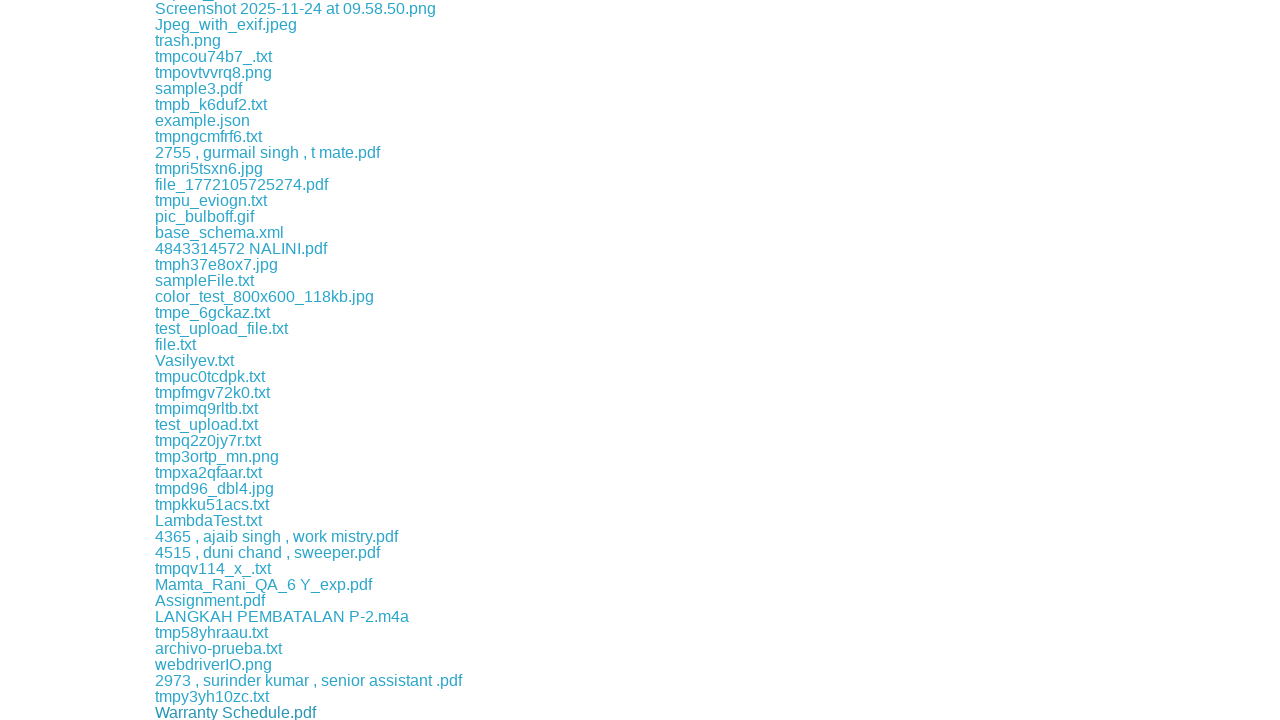

Waited 500ms between downloads
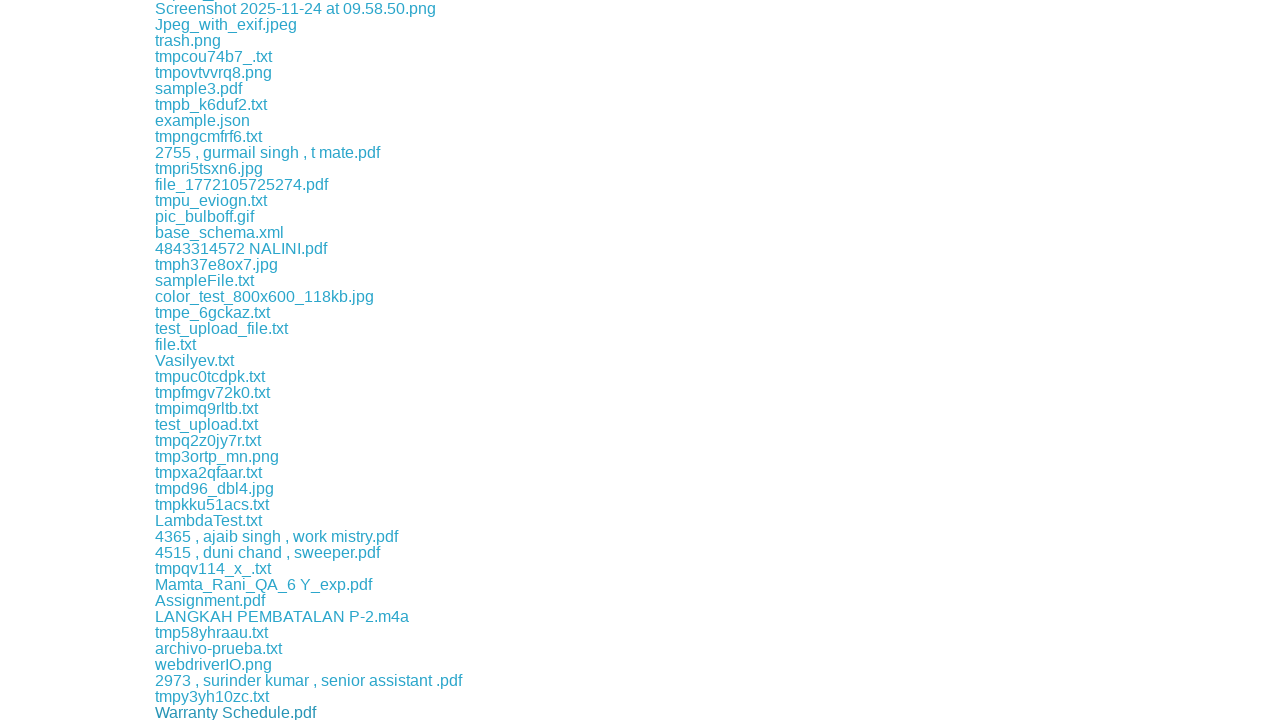

Clicked download link at index 56 at (220, 712) on a >> nth=56
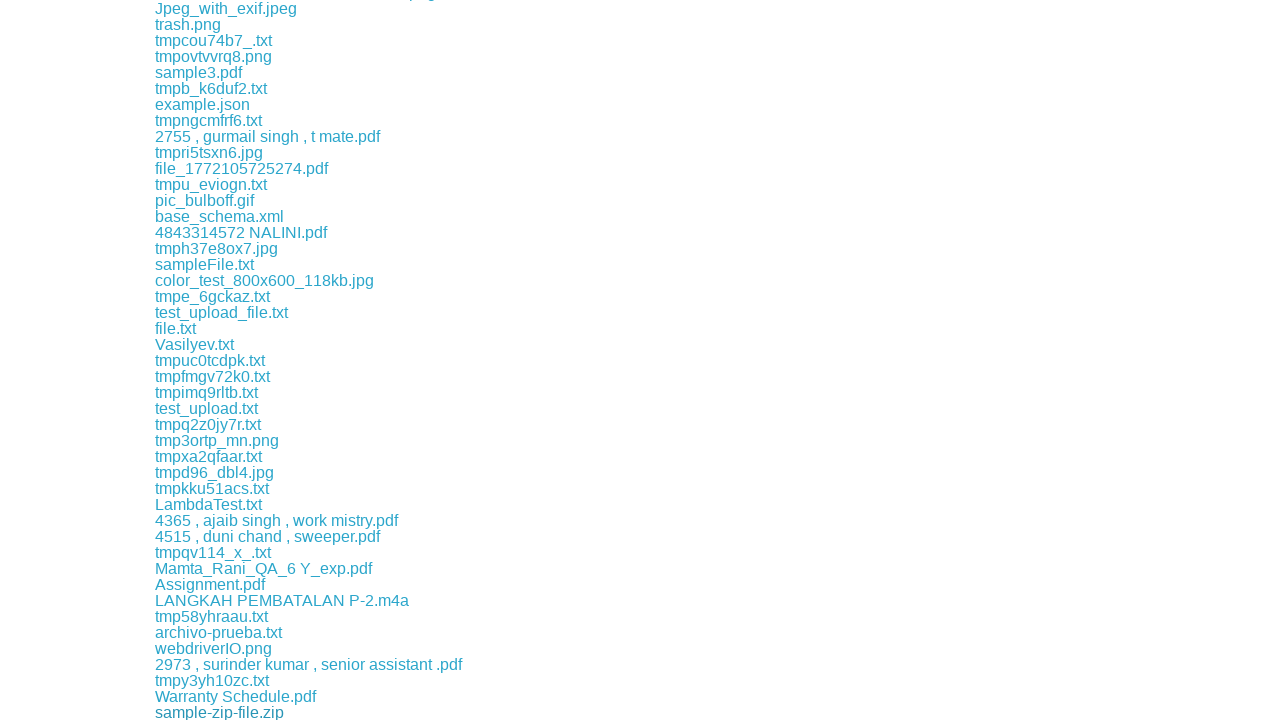

Waited 500ms between downloads
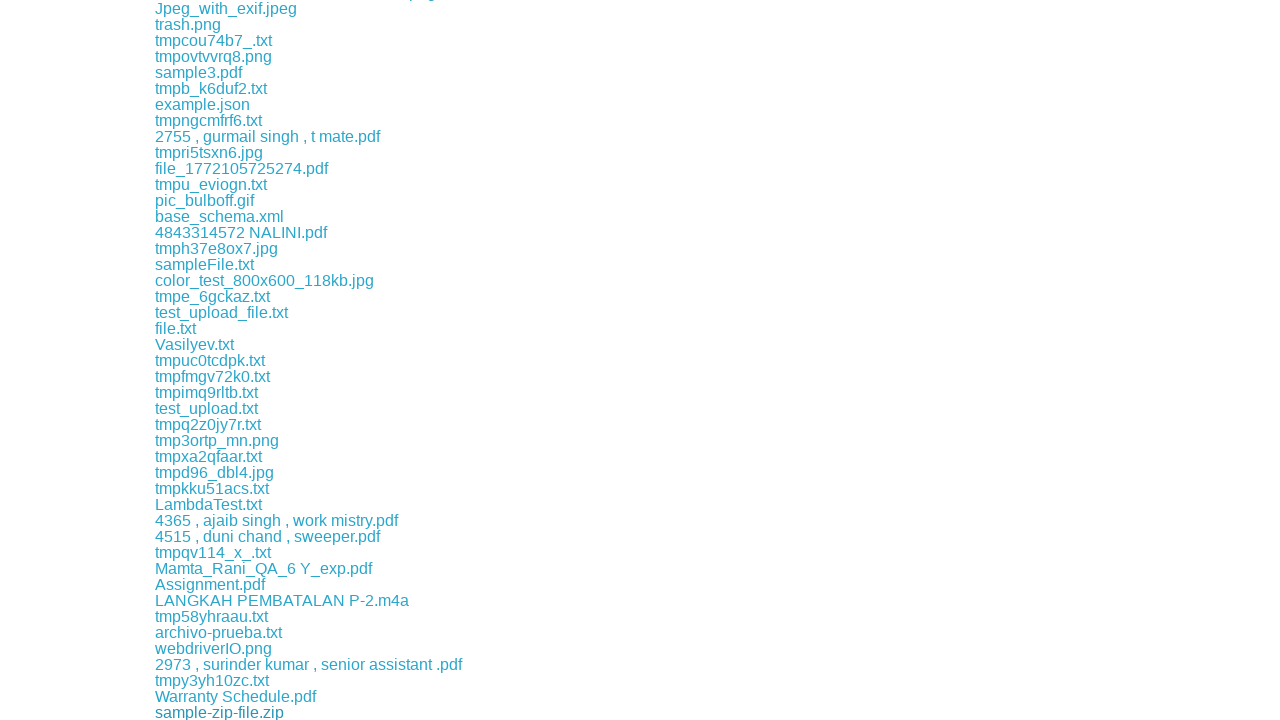

Clicked download link at index 57 at (209, 712) on a >> nth=57
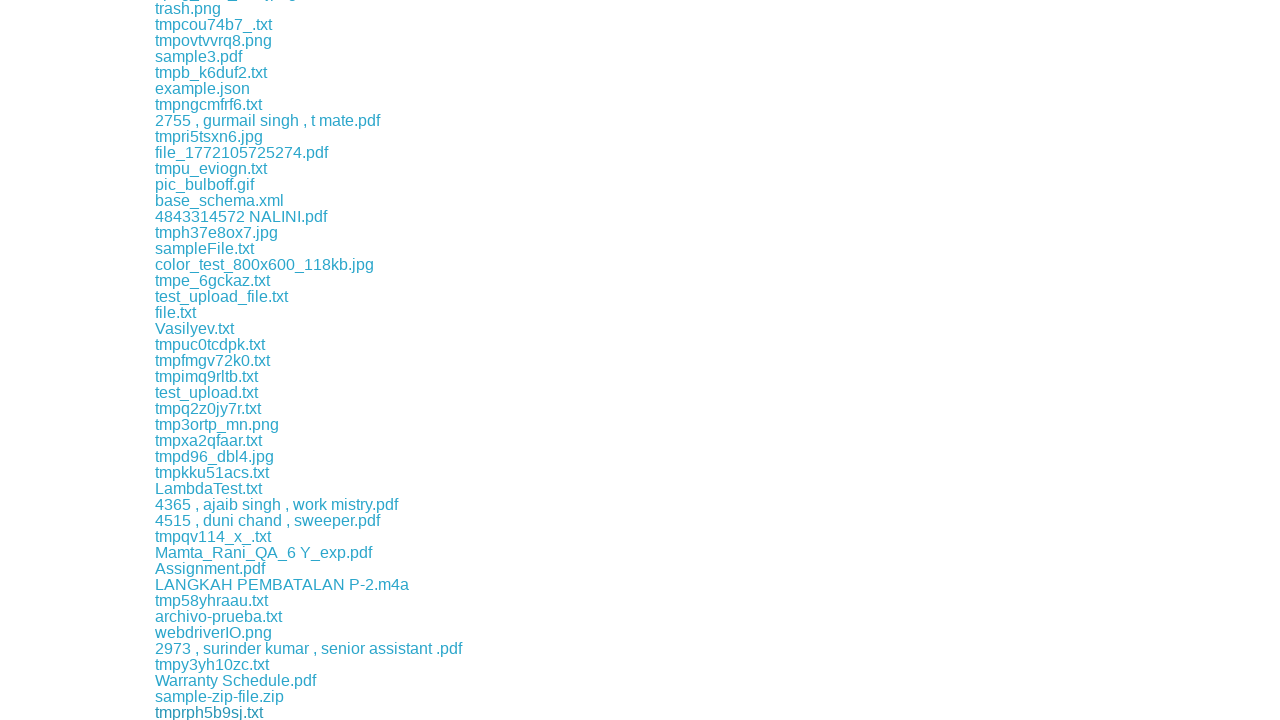

Waited 500ms between downloads
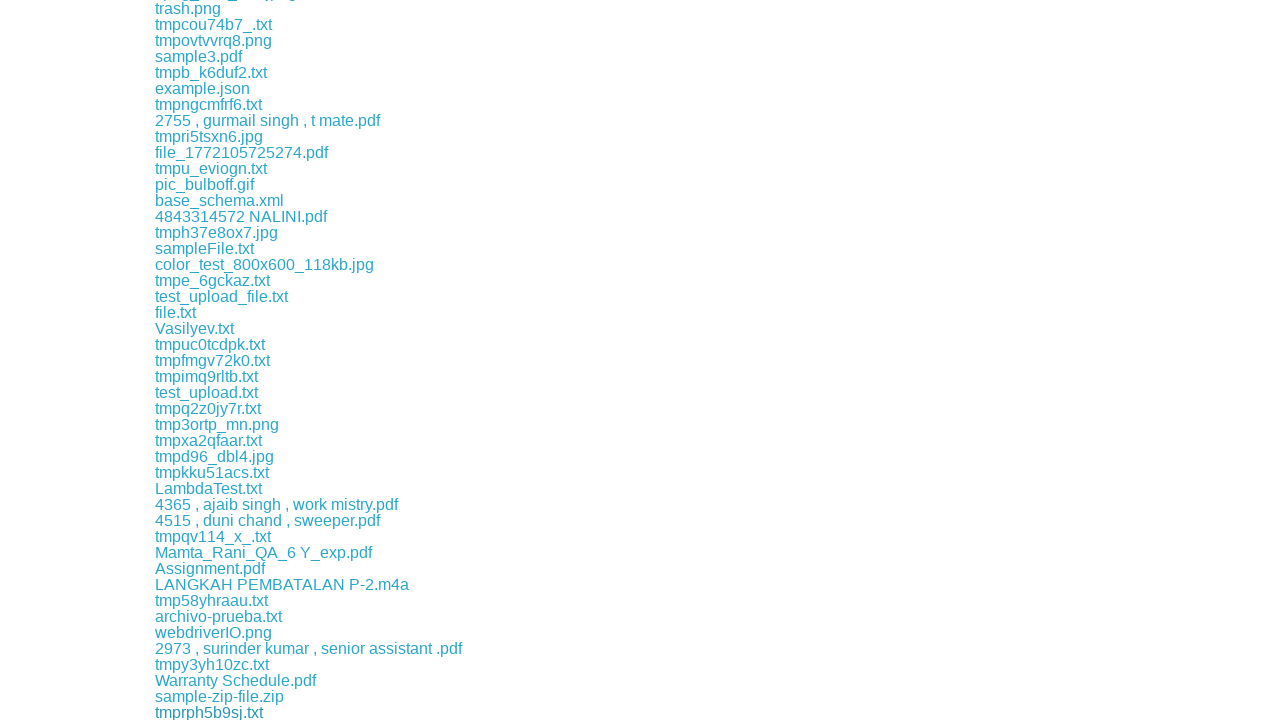

Clicked download link at index 58 at (191, 712) on a >> nth=58
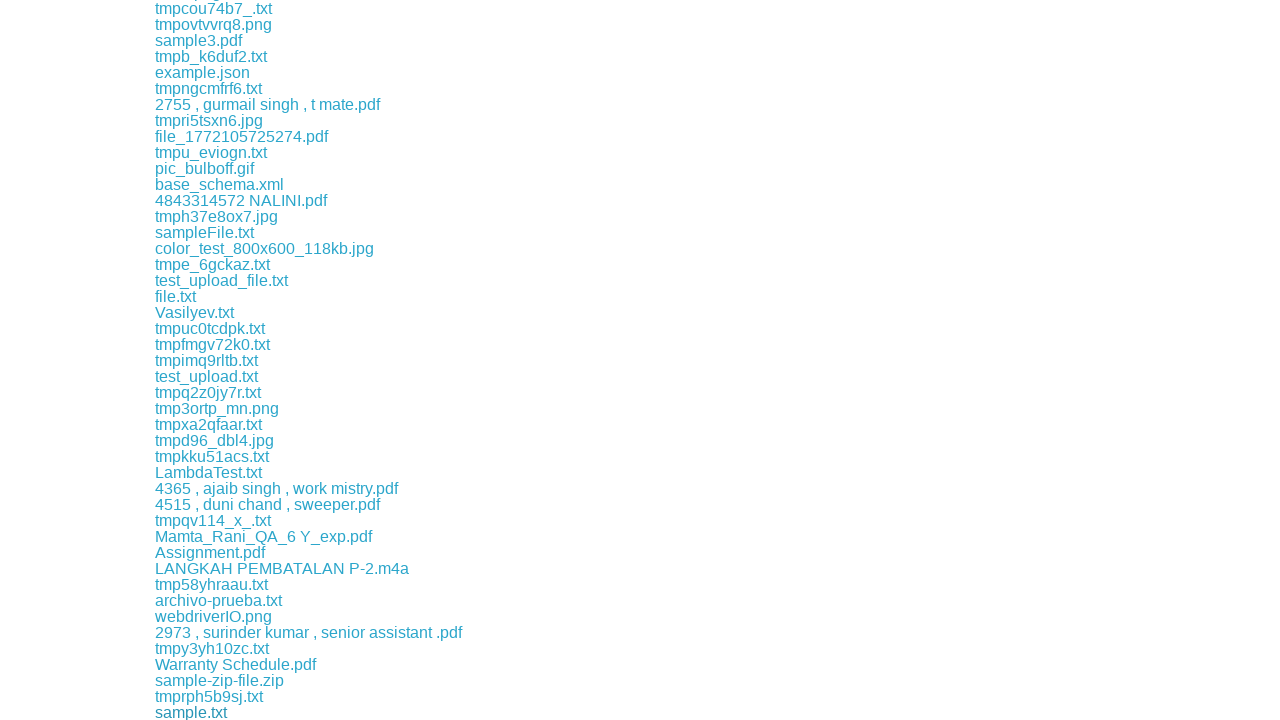

Waited 500ms between downloads
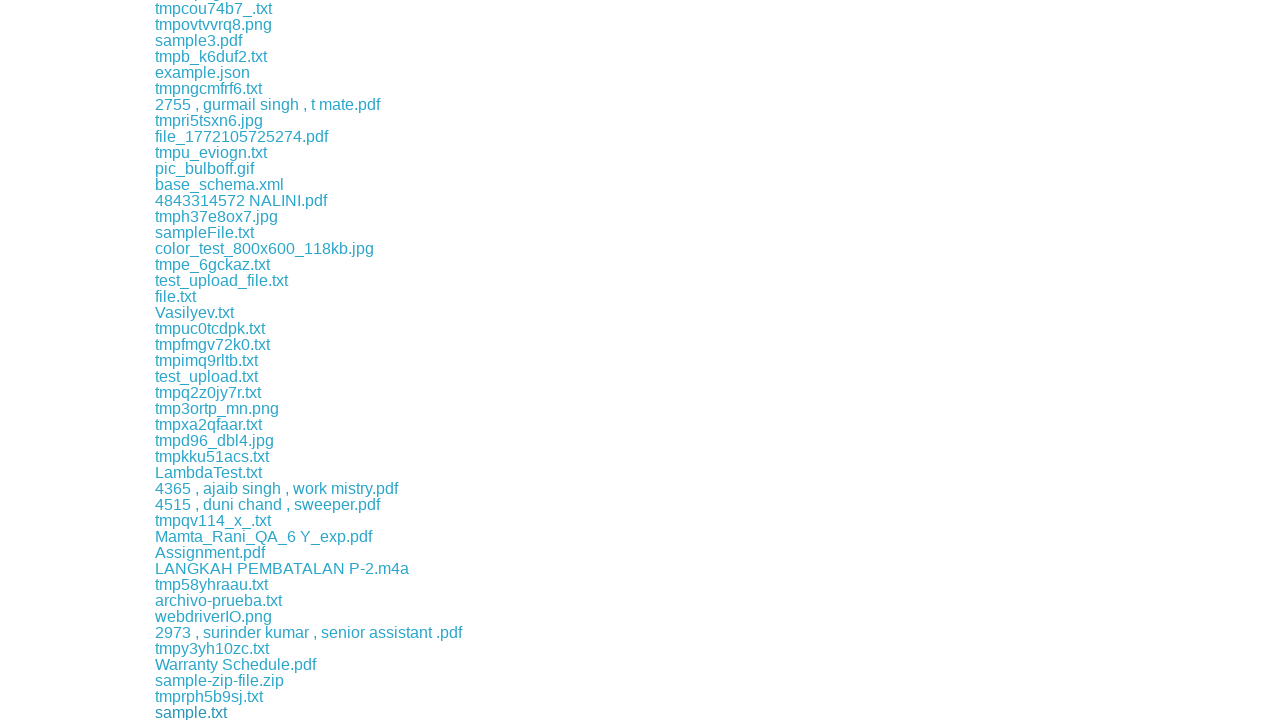

Clicked download link at index 59 at (220, 712) on a >> nth=59
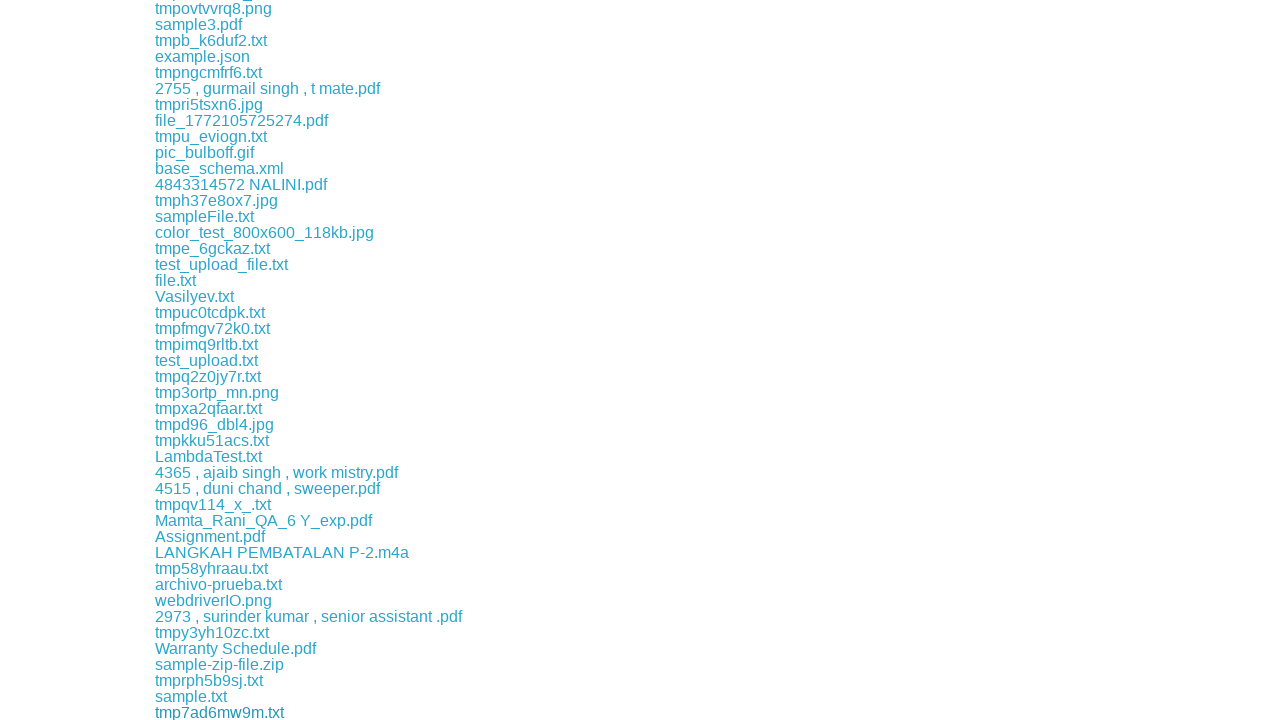

Waited 500ms between downloads
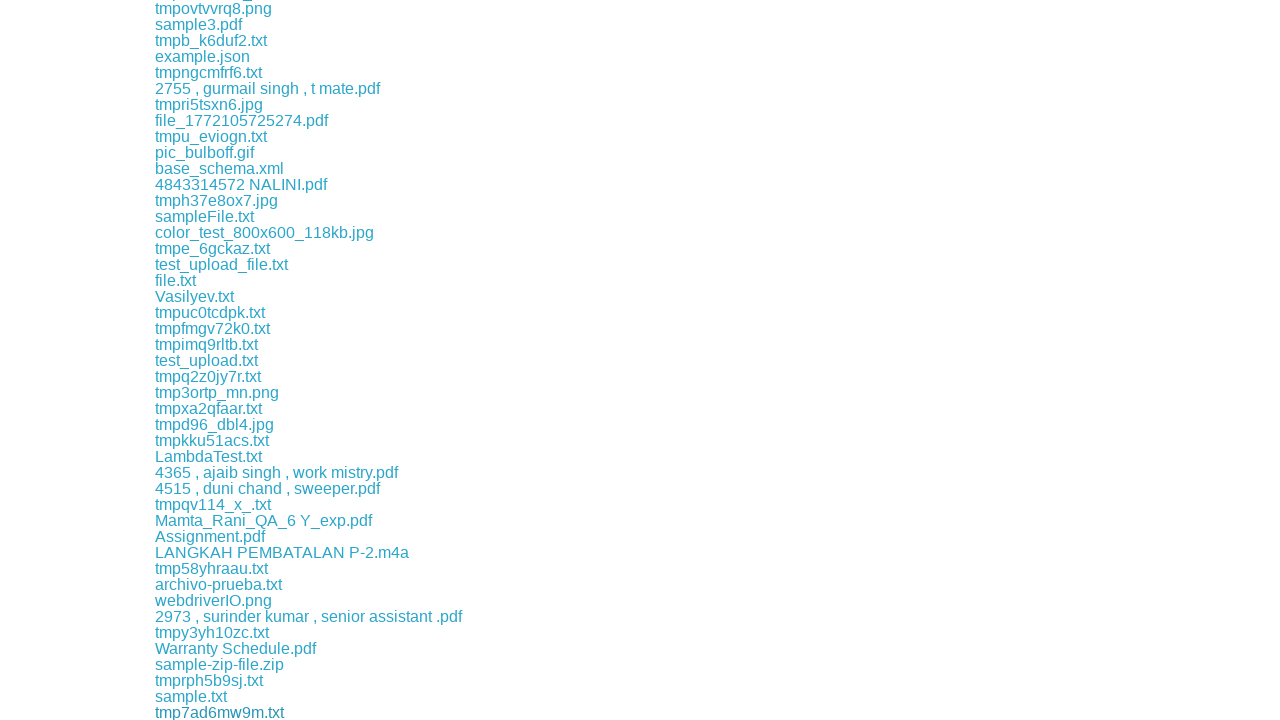

Clicked download link at index 60 at (188, 712) on a >> nth=60
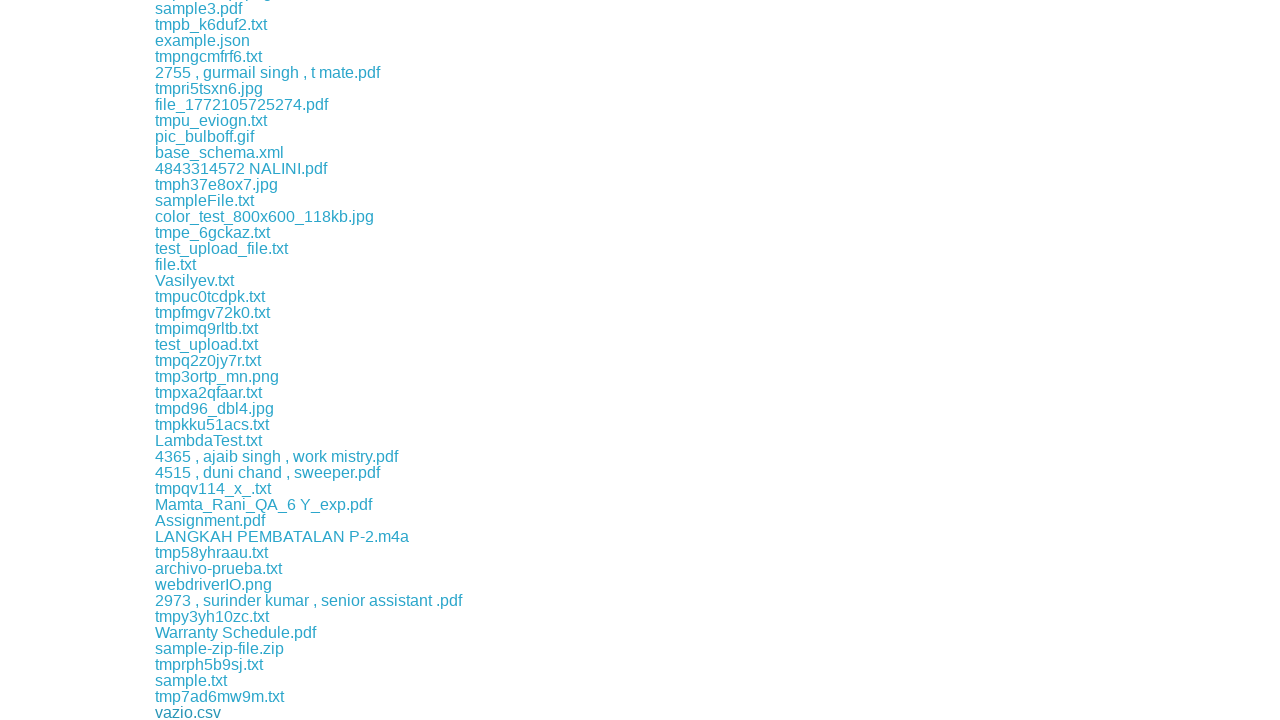

Waited 500ms between downloads
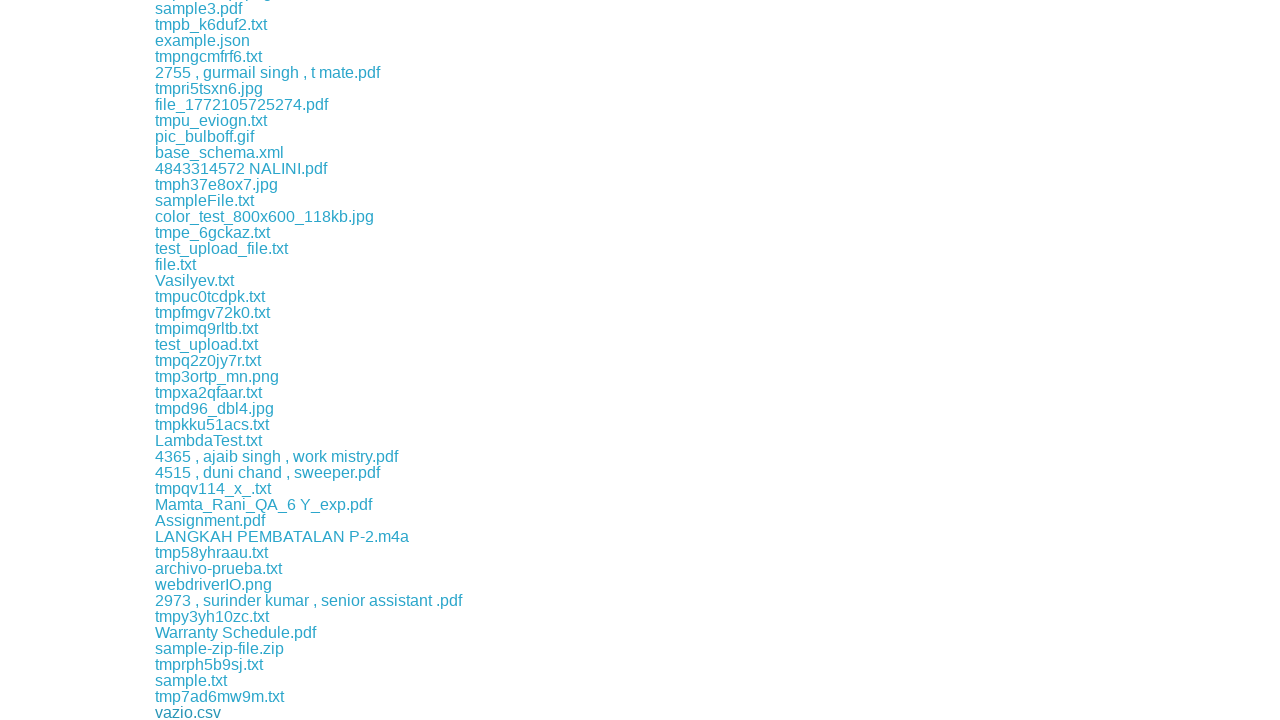

Clicked download link at index 61 at (194, 712) on a >> nth=61
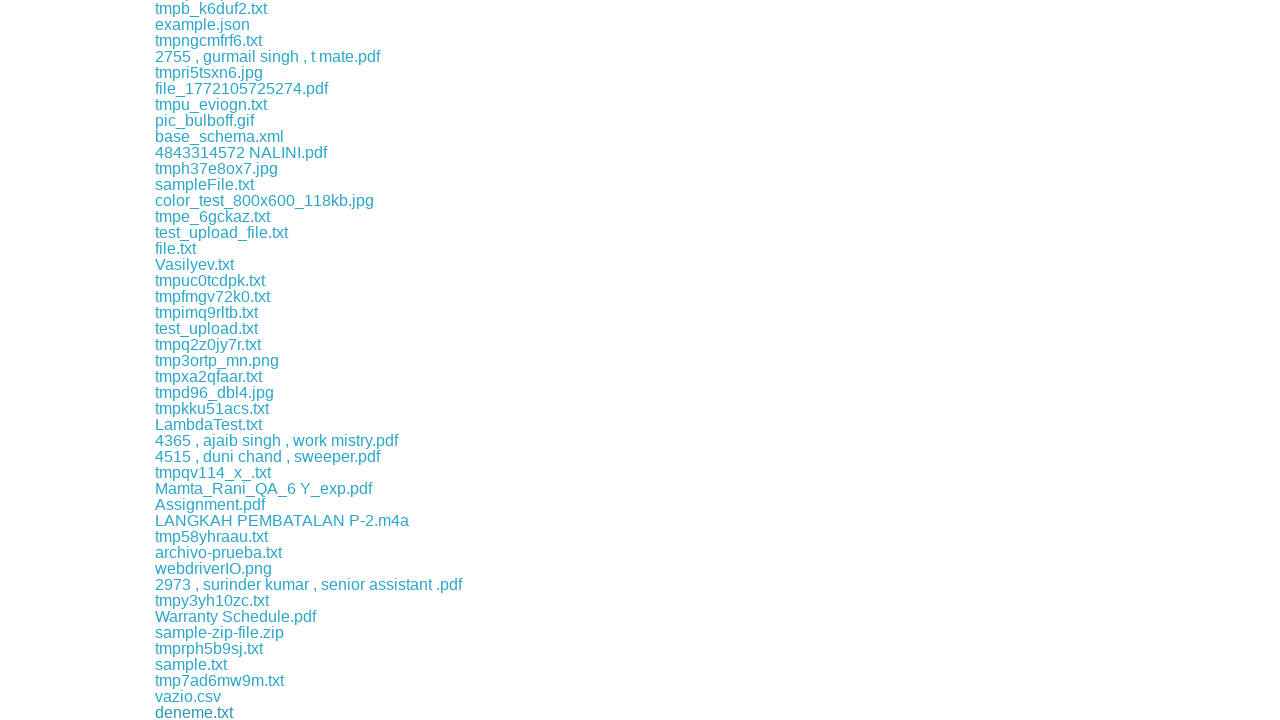

Waited 500ms between downloads
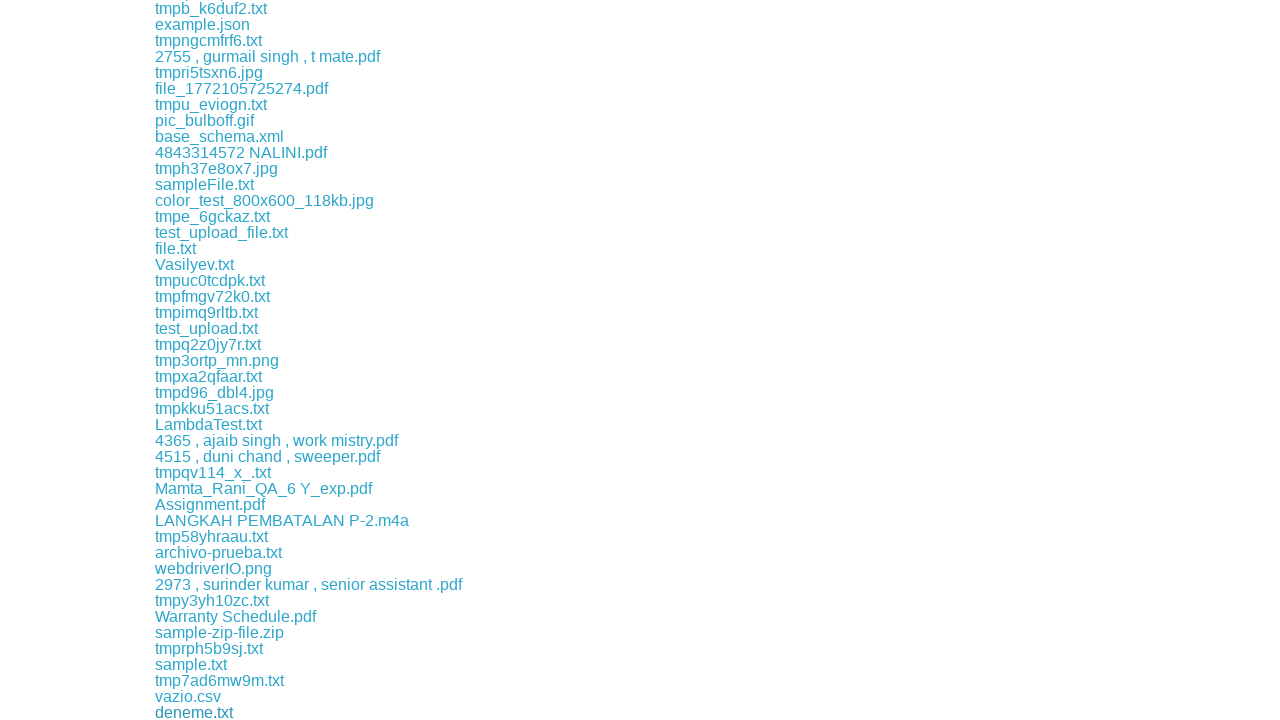

Clicked download link at index 62 at (206, 712) on a >> nth=62
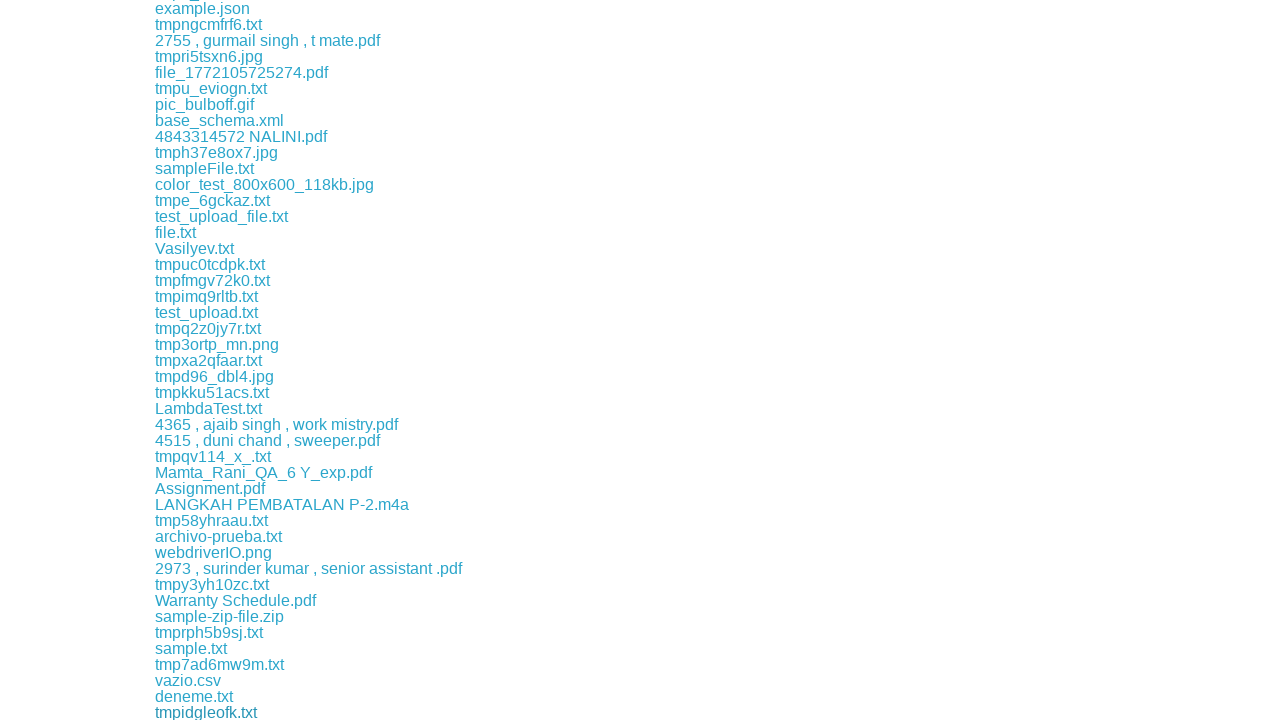

Waited 500ms between downloads
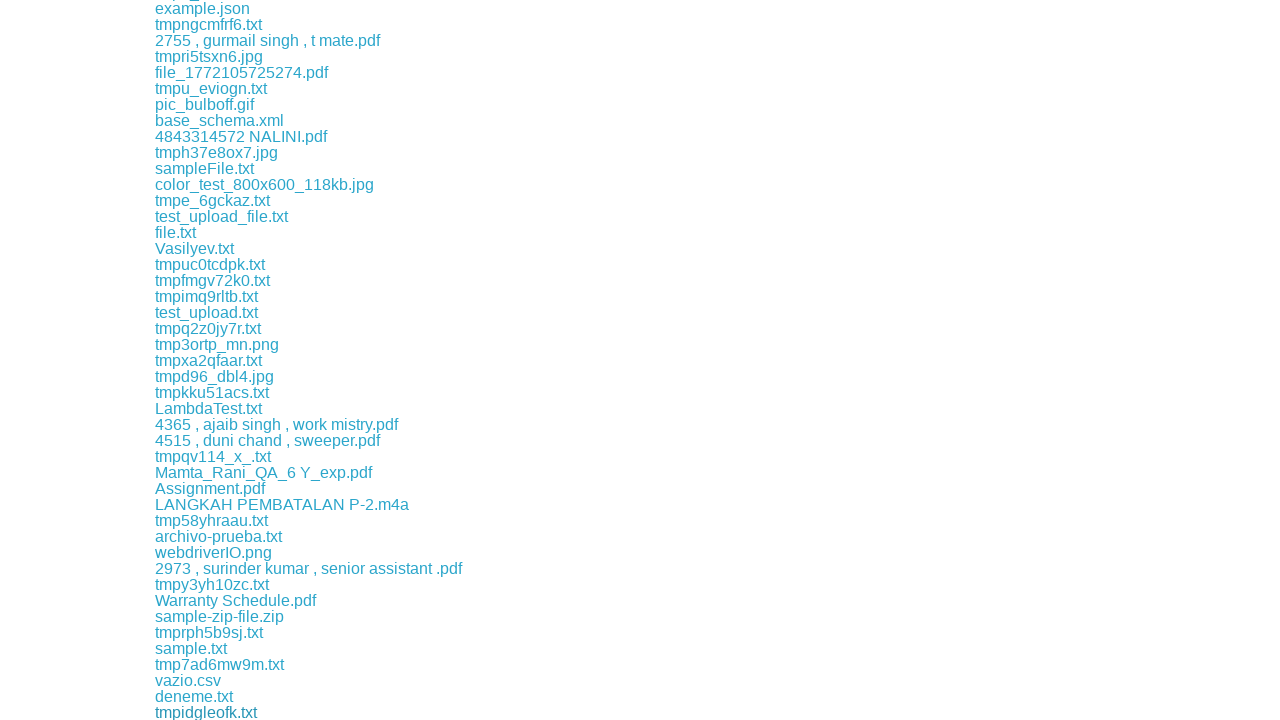

Clicked download link at index 63 at (195, 712) on a >> nth=63
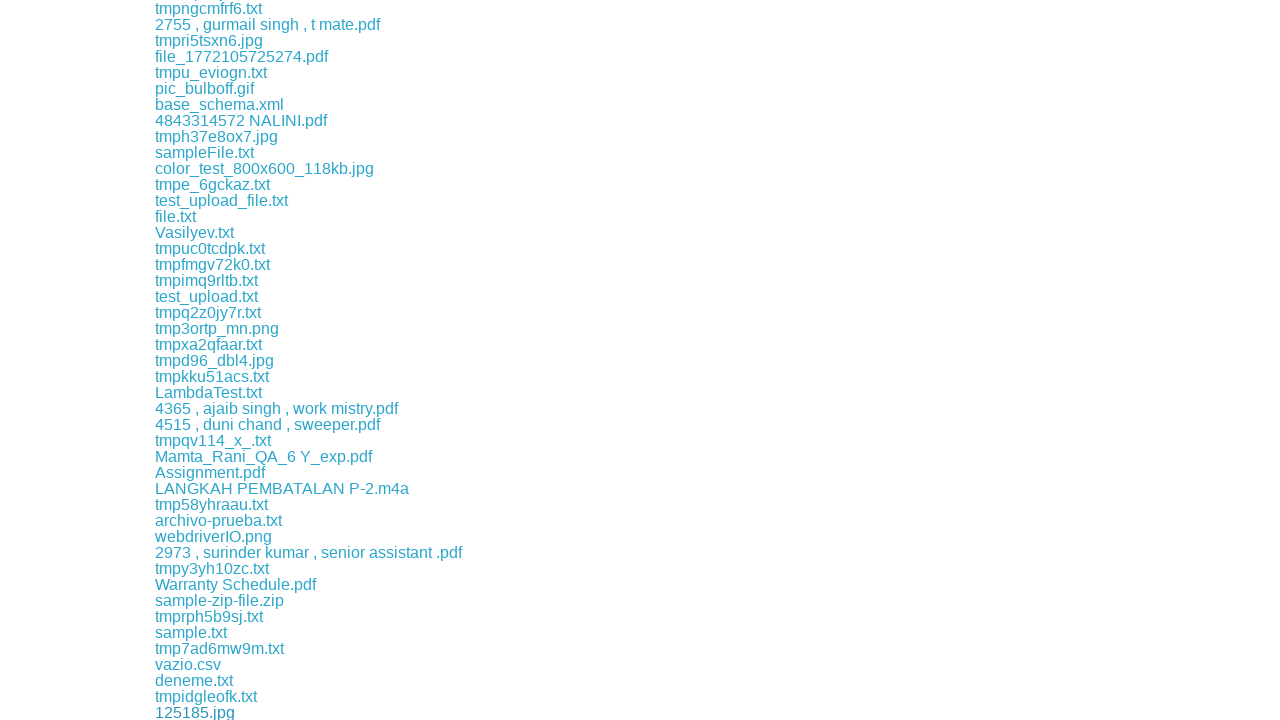

Waited 500ms between downloads
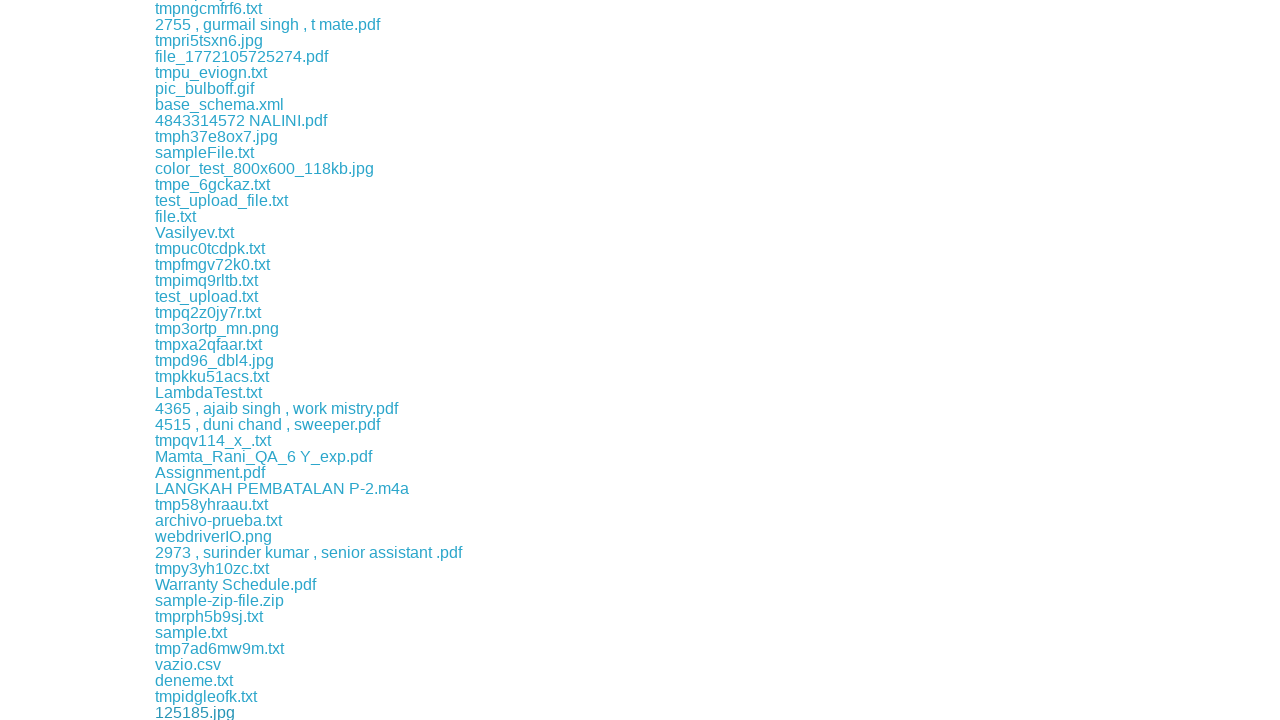

Clicked download link at index 64 at (204, 712) on a >> nth=64
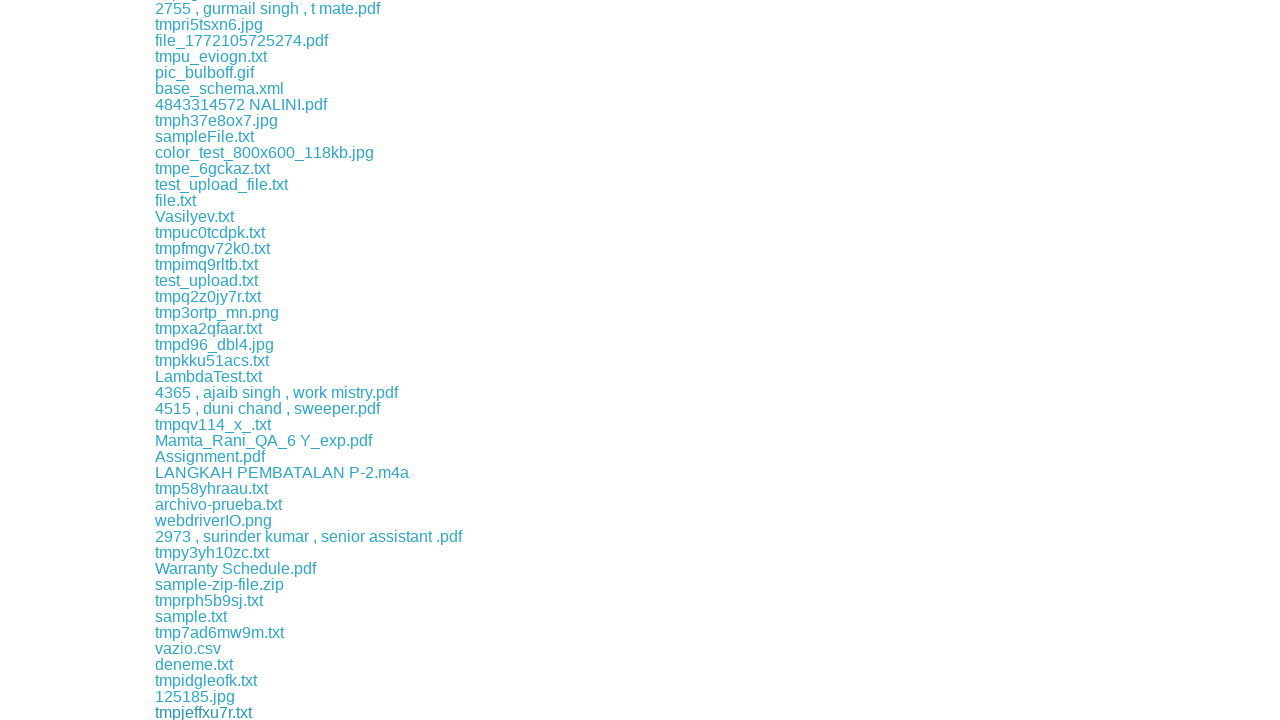

Waited 500ms between downloads
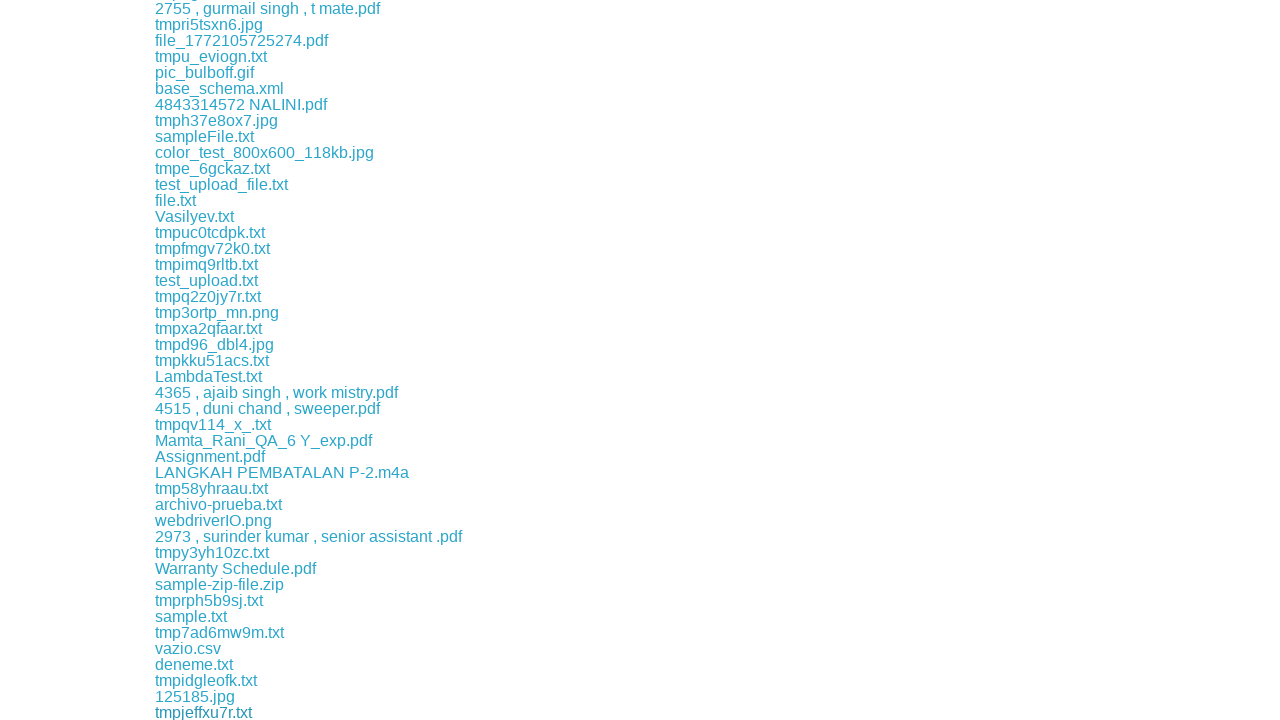

Clicked download link at index 65 at (303, 712) on a >> nth=65
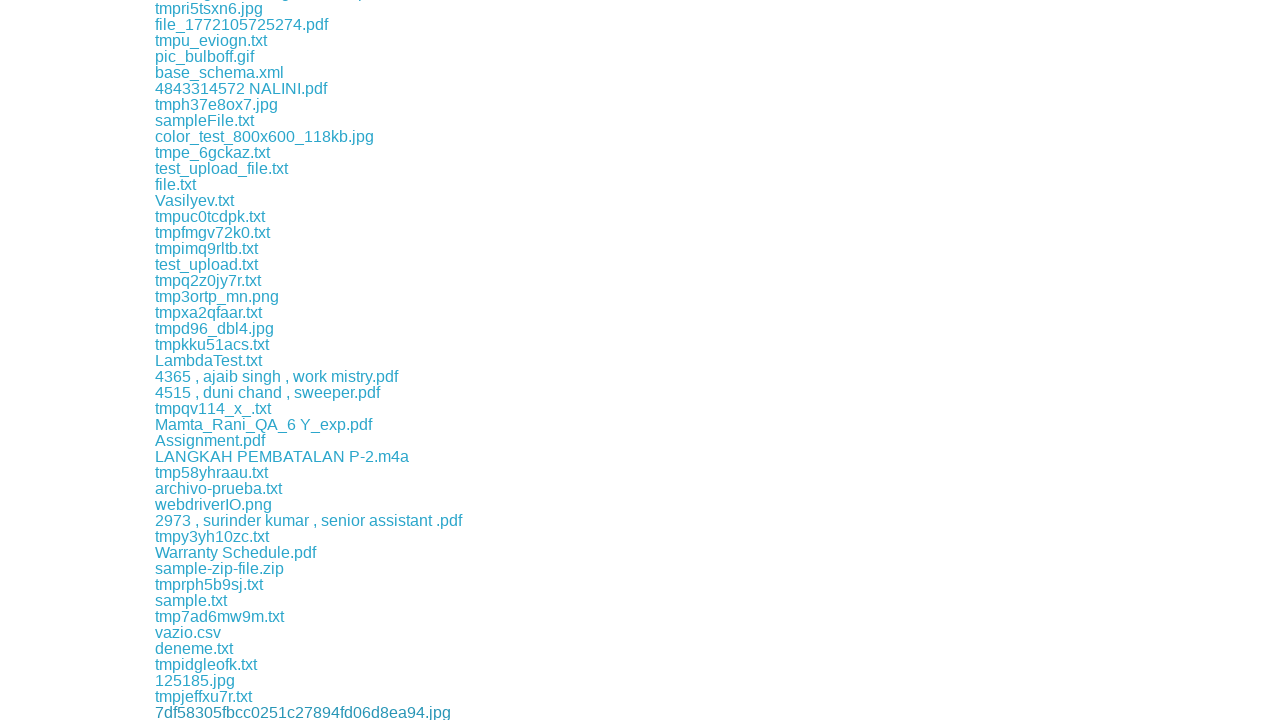

Waited 500ms between downloads
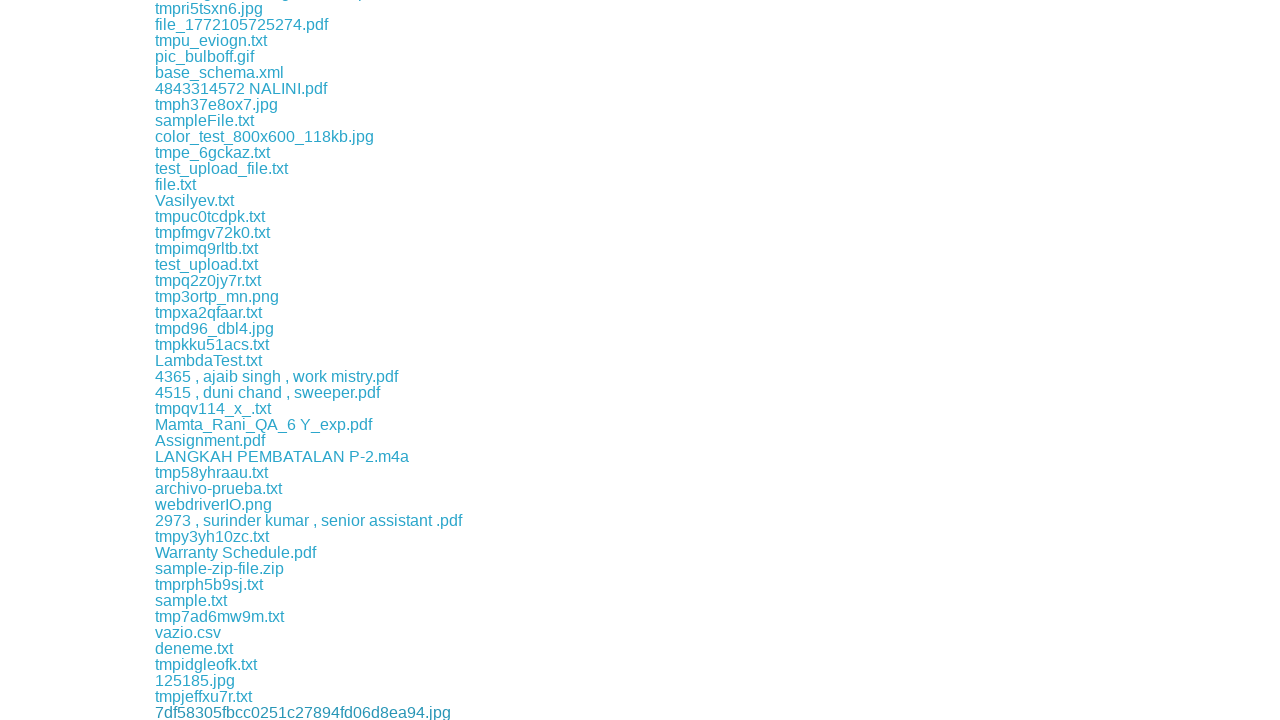

Clicked download link at index 66 at (216, 712) on a >> nth=66
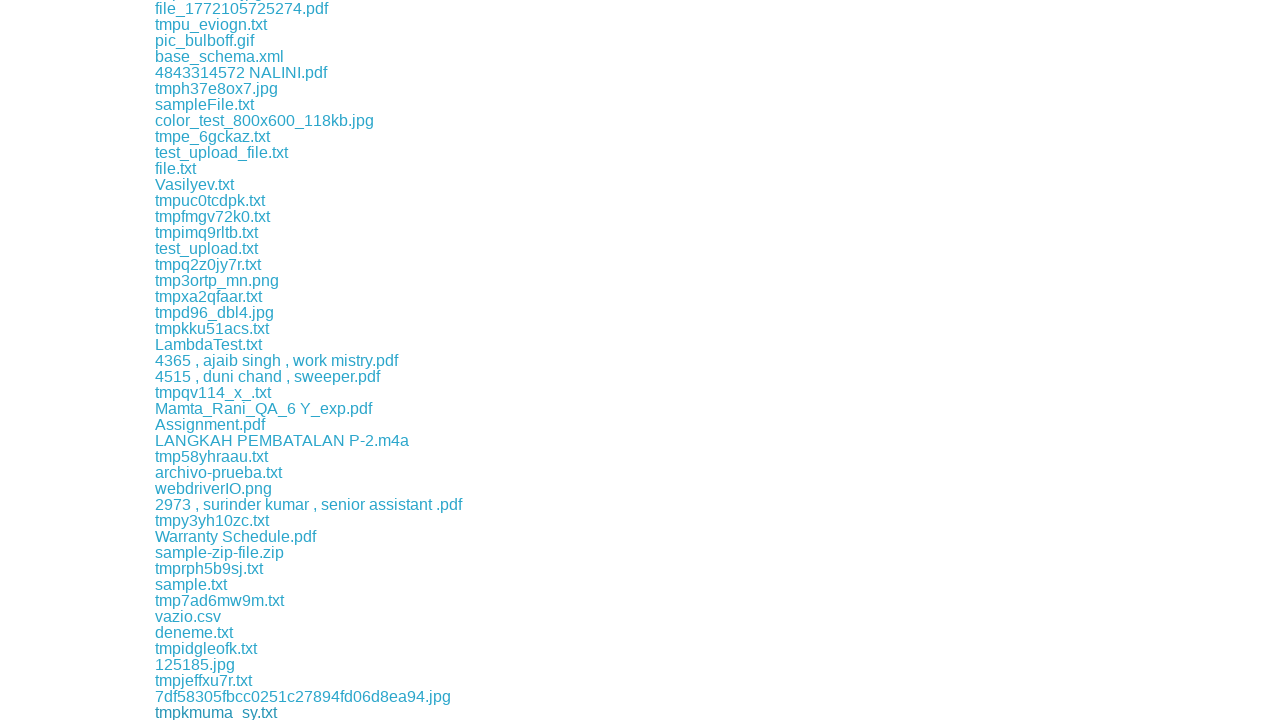

Waited 500ms between downloads
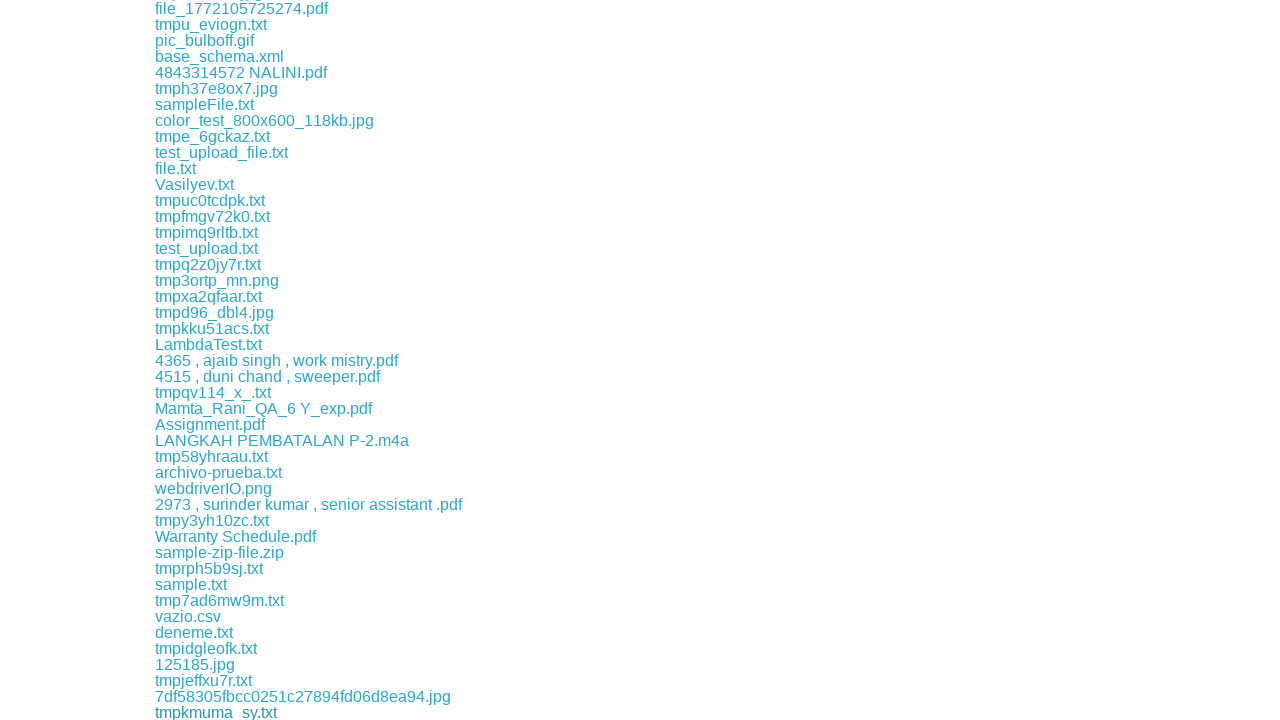

Clicked download link at index 67 at (198, 712) on a >> nth=67
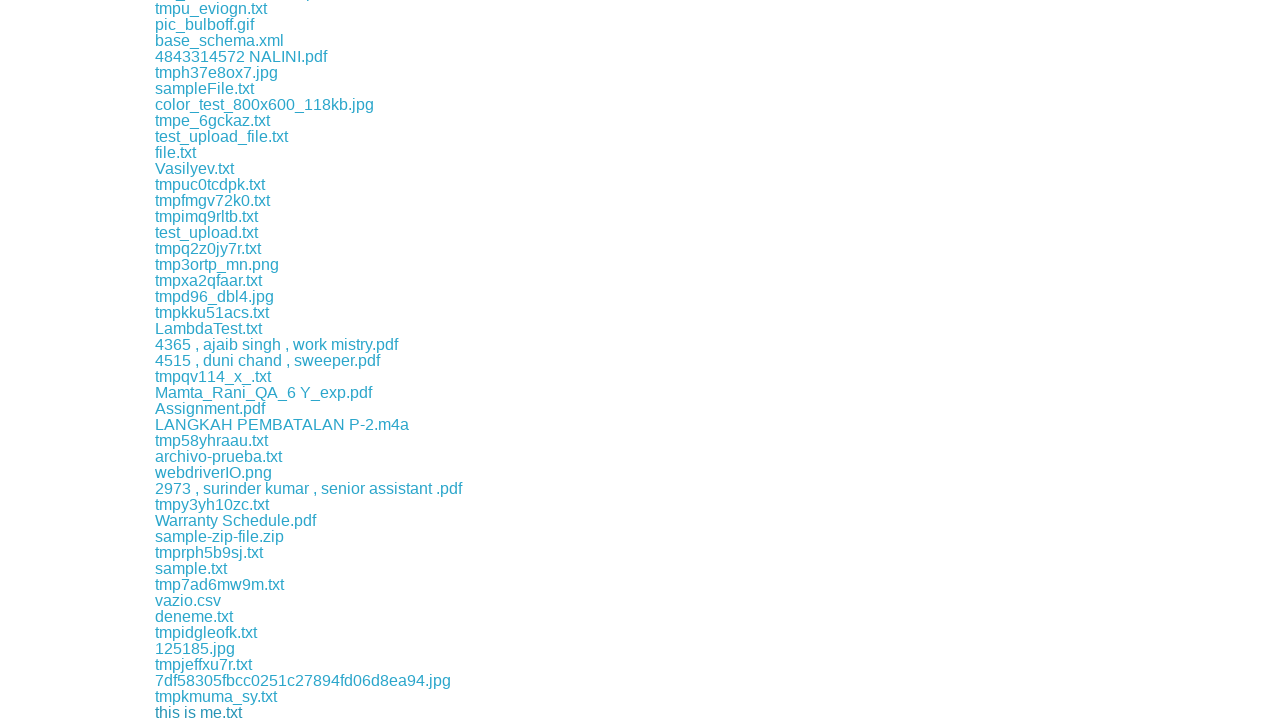

Waited 500ms between downloads
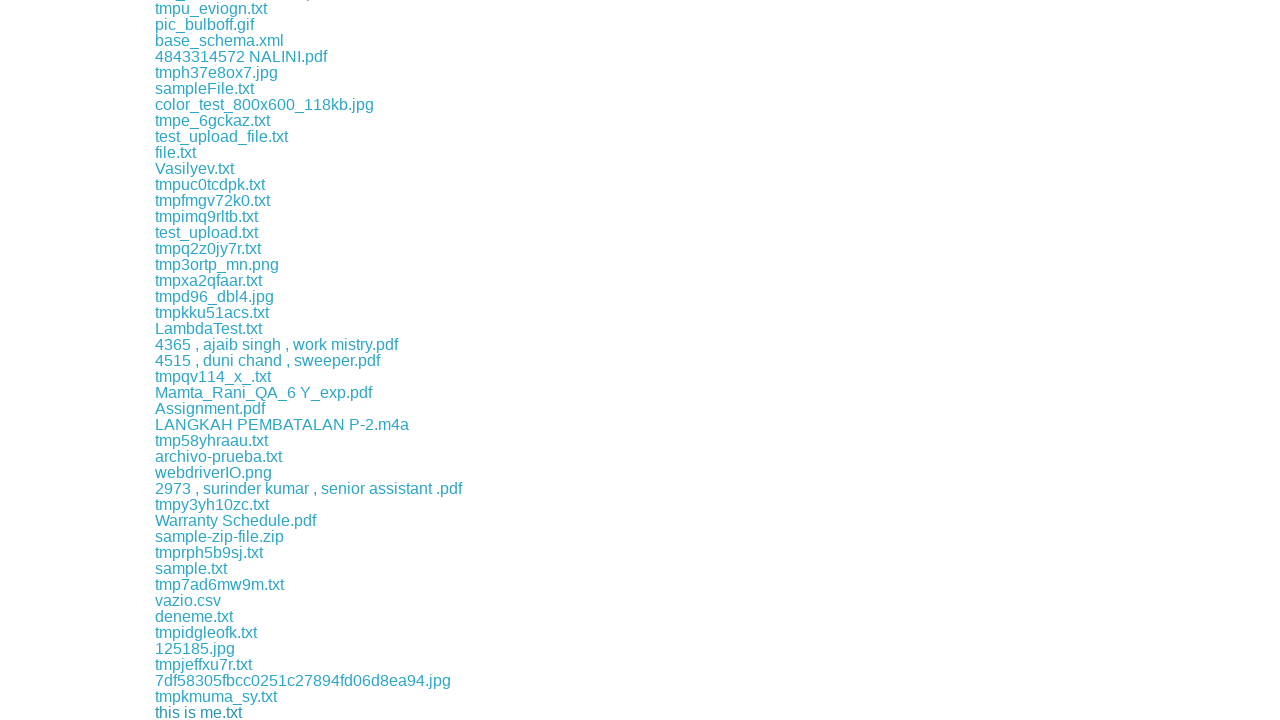

Clicked download link at index 68 at (190, 712) on a >> nth=68
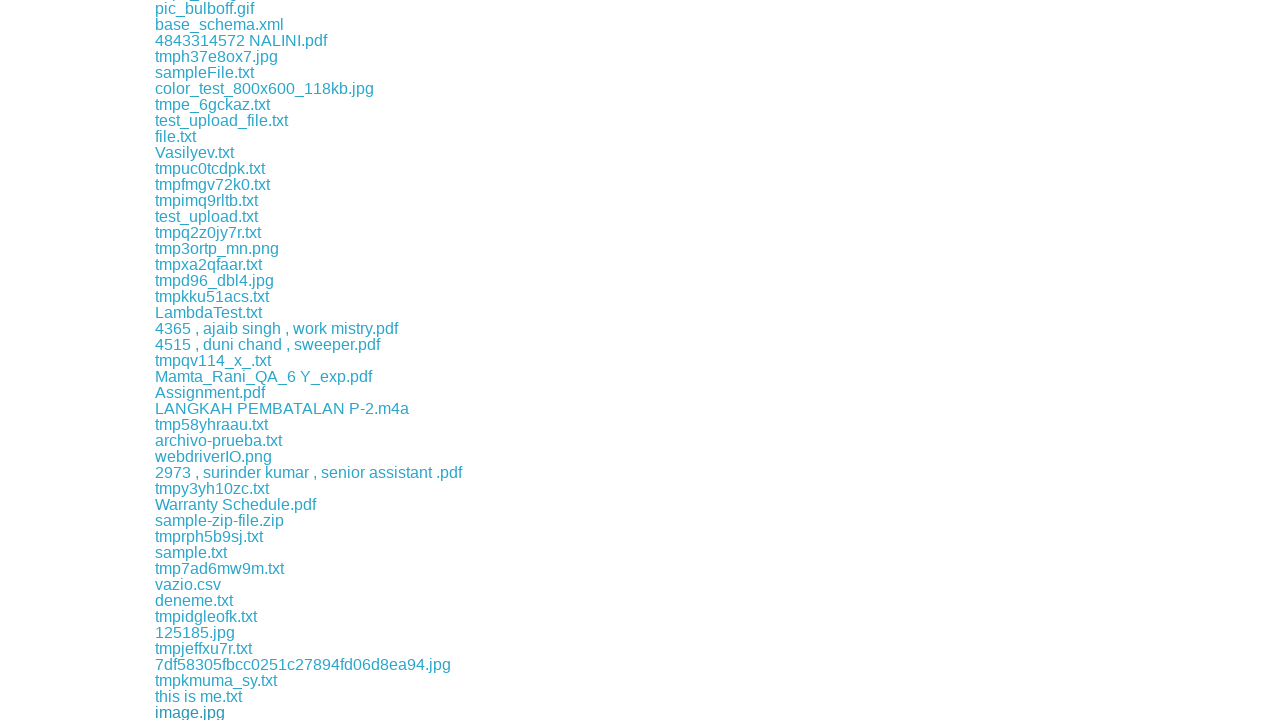

Waited 500ms between downloads
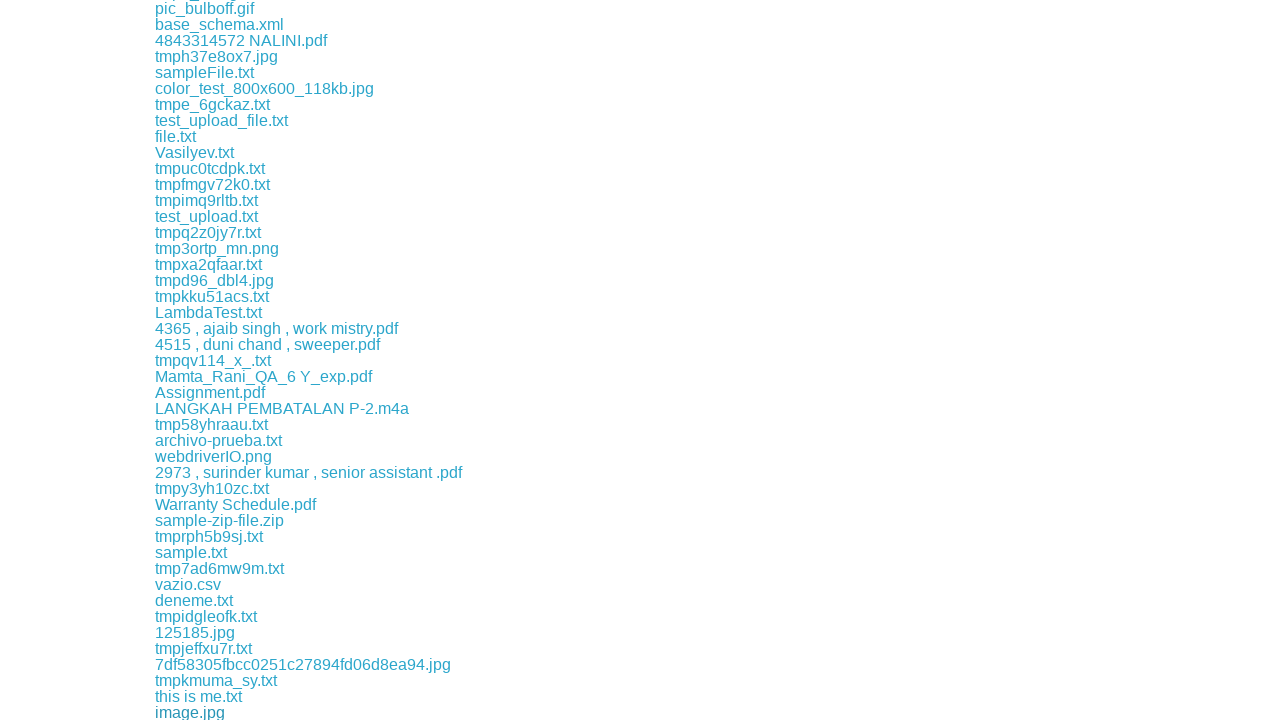

Clicked download link at index 69 at (214, 712) on a >> nth=69
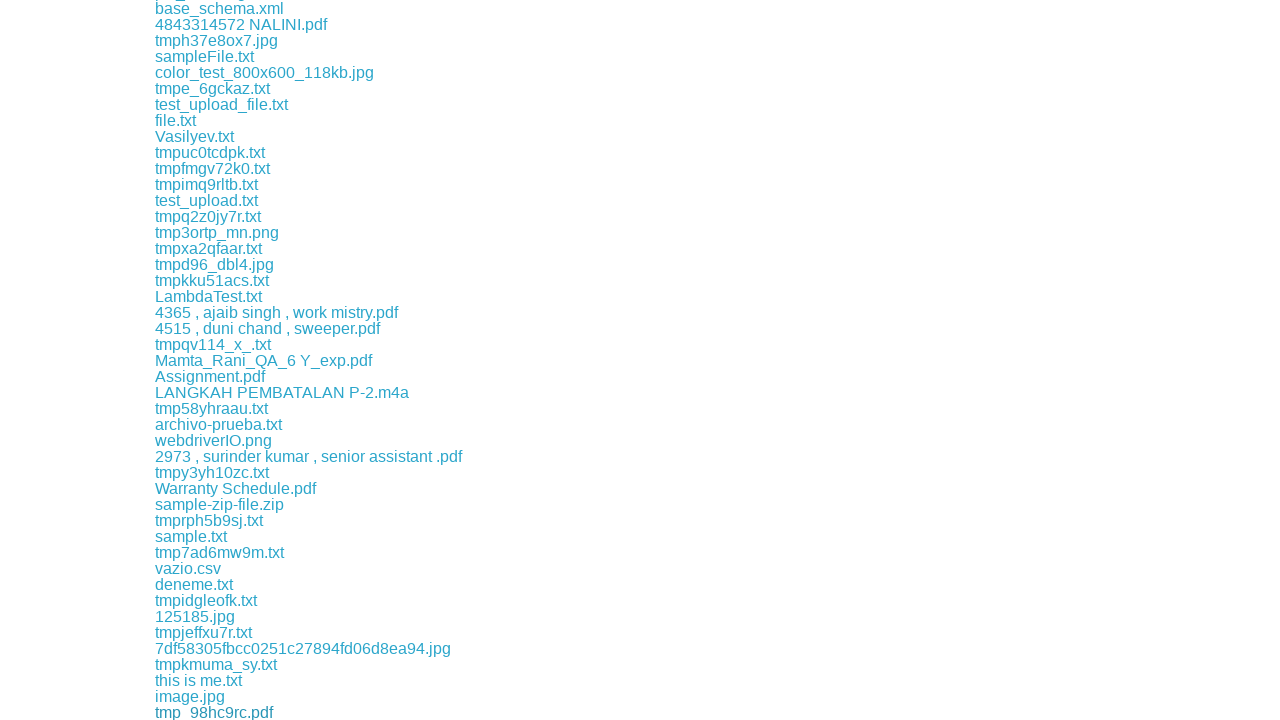

Waited 500ms between downloads
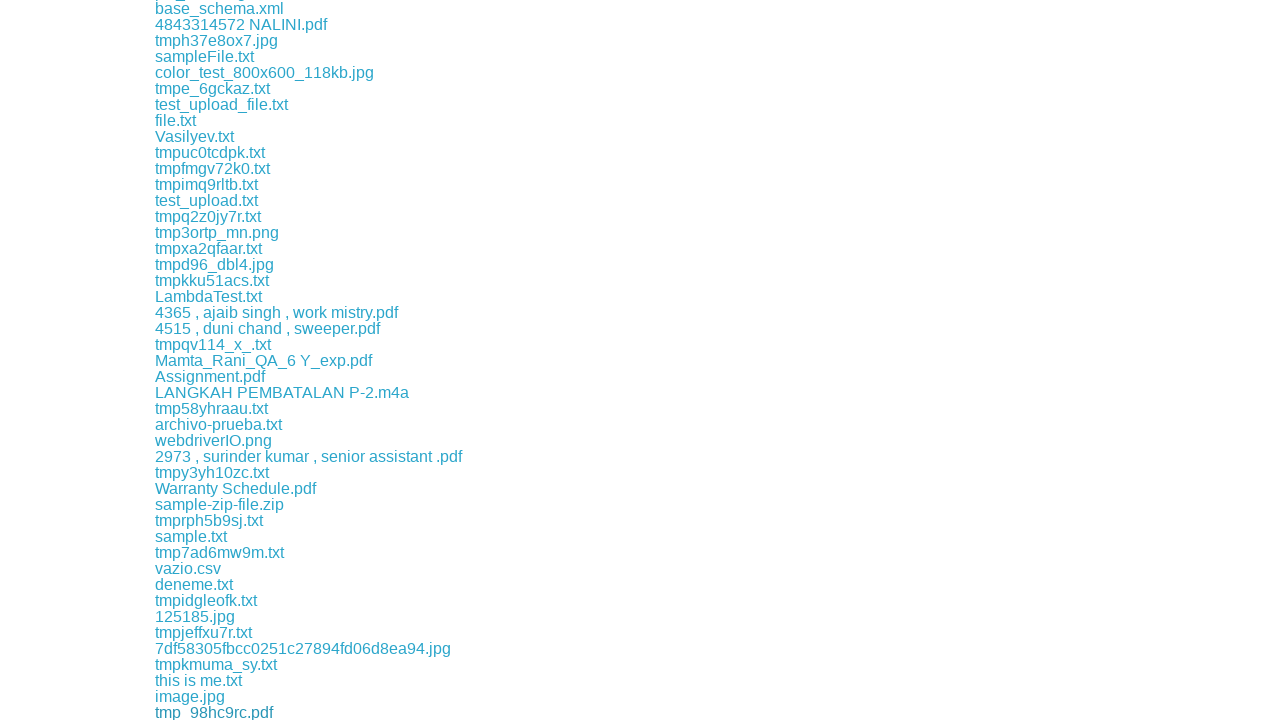

Clicked download link at index 70 at (206, 712) on a >> nth=70
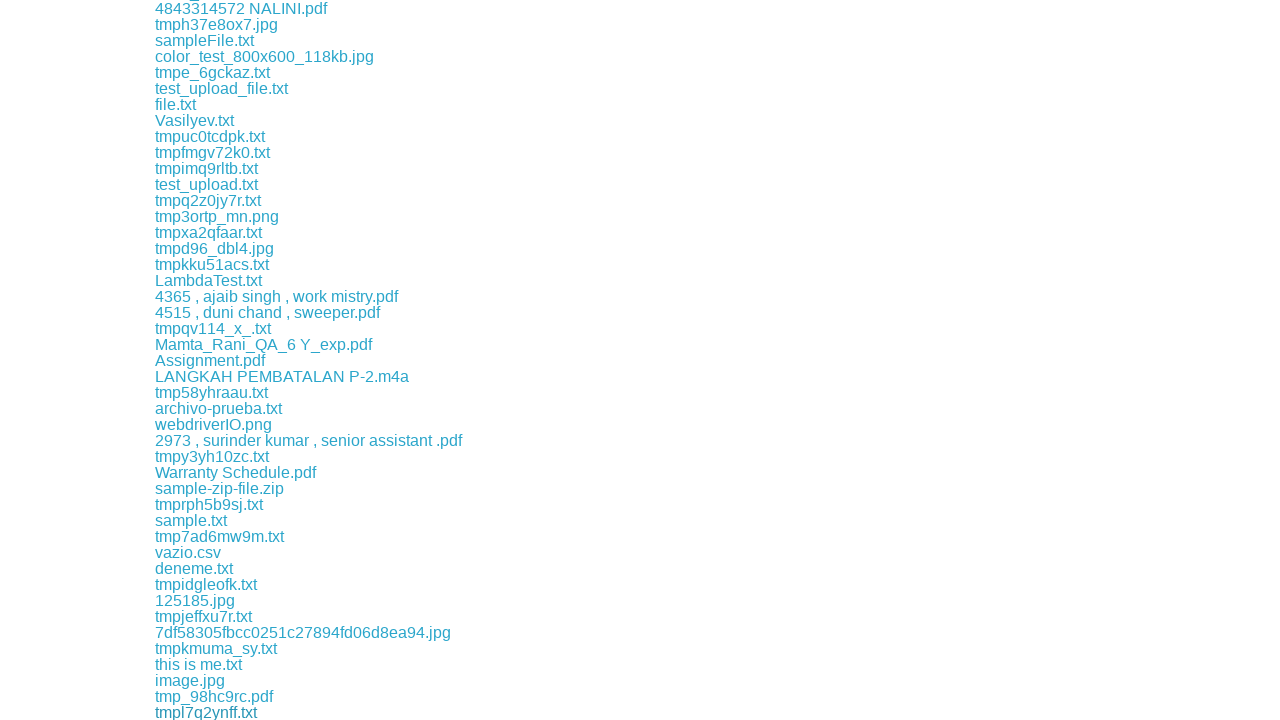

Waited 500ms between downloads
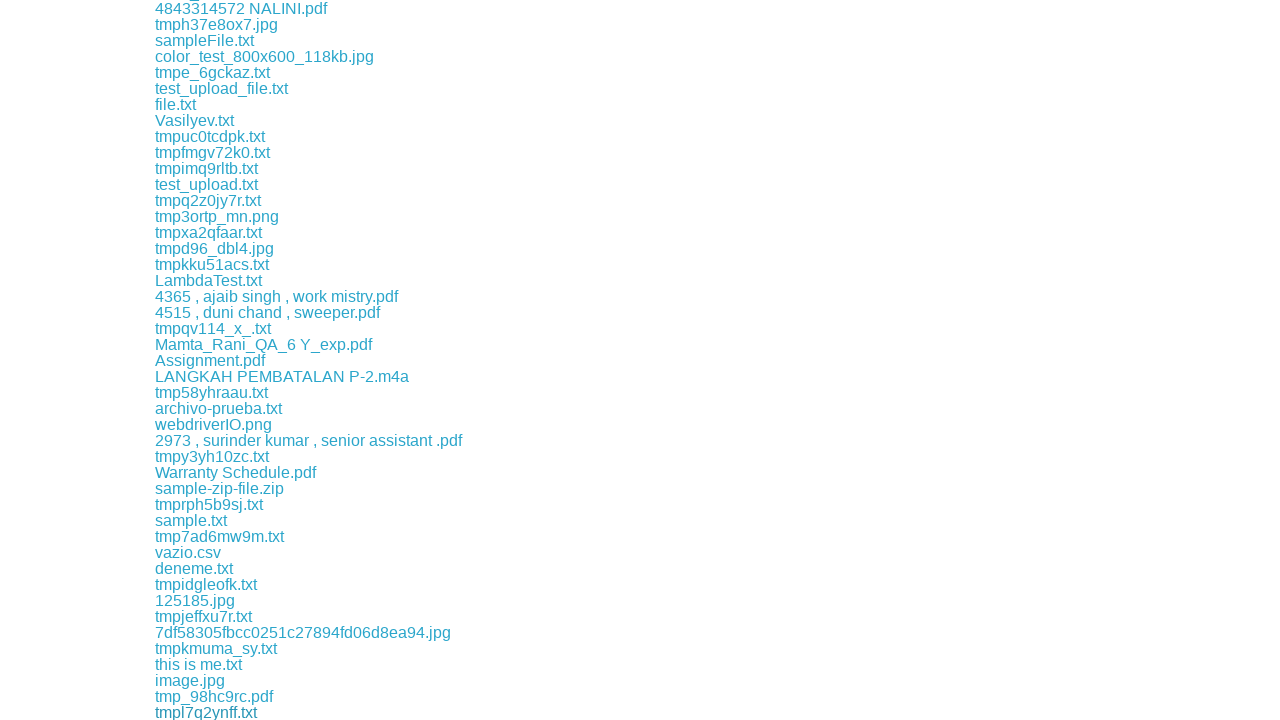

Clicked download link at index 71 at (274, 712) on a >> nth=71
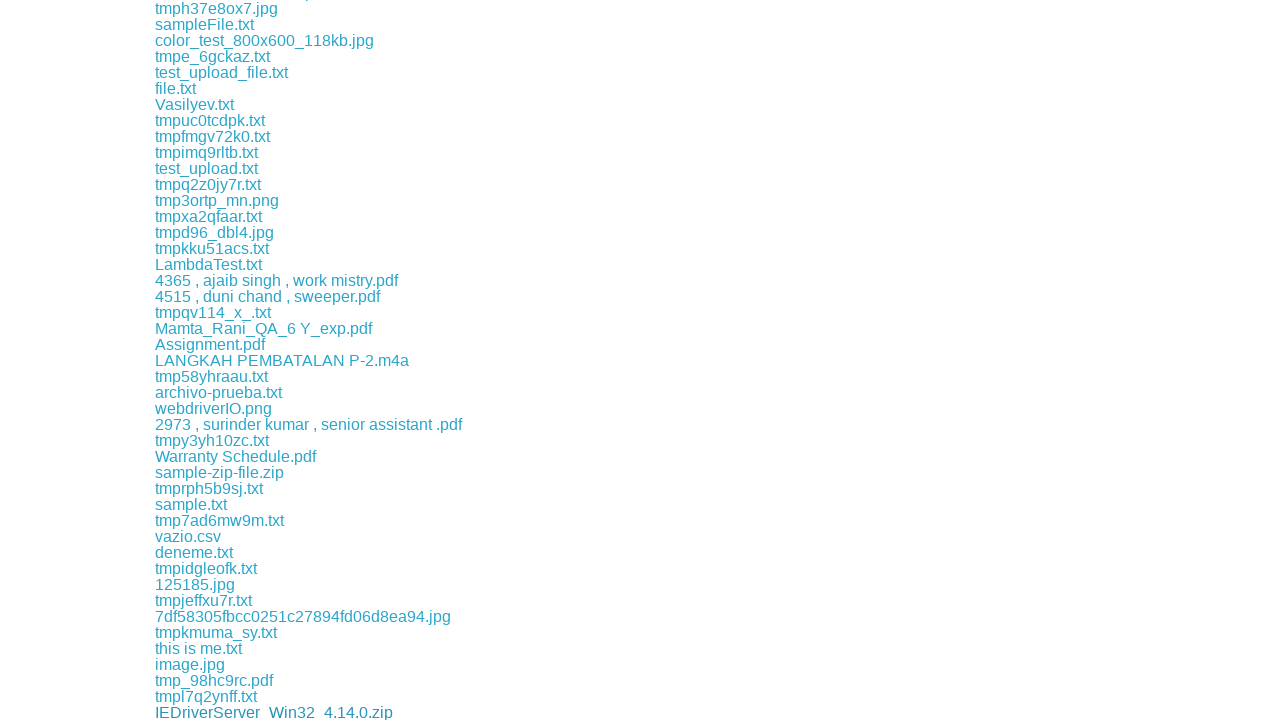

Waited 500ms between downloads
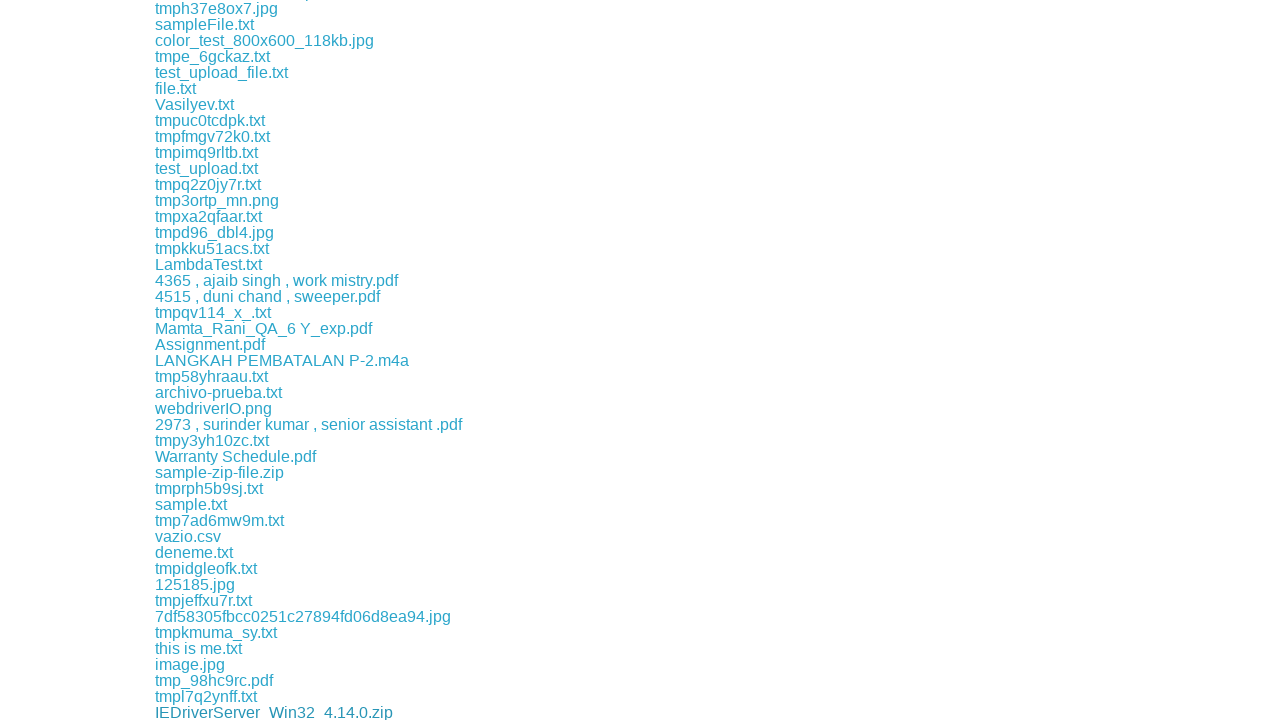

Clicked download link at index 72 at (211, 712) on a >> nth=72
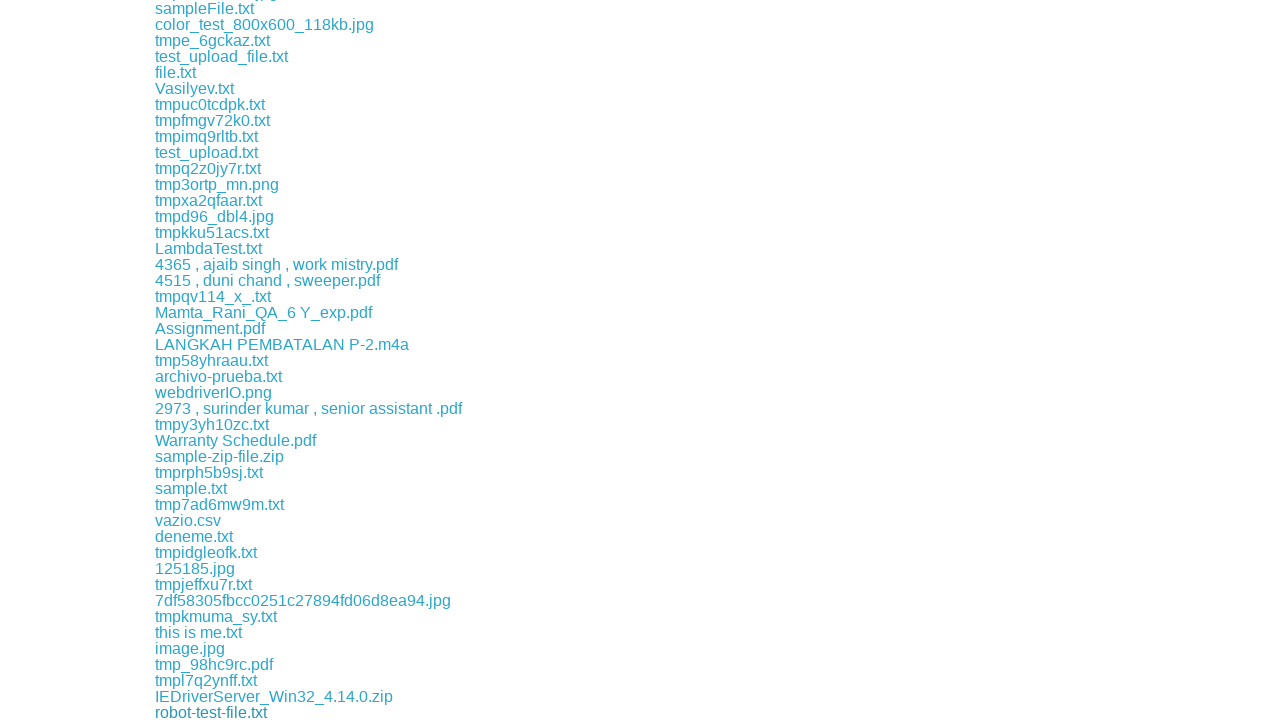

Waited 500ms between downloads
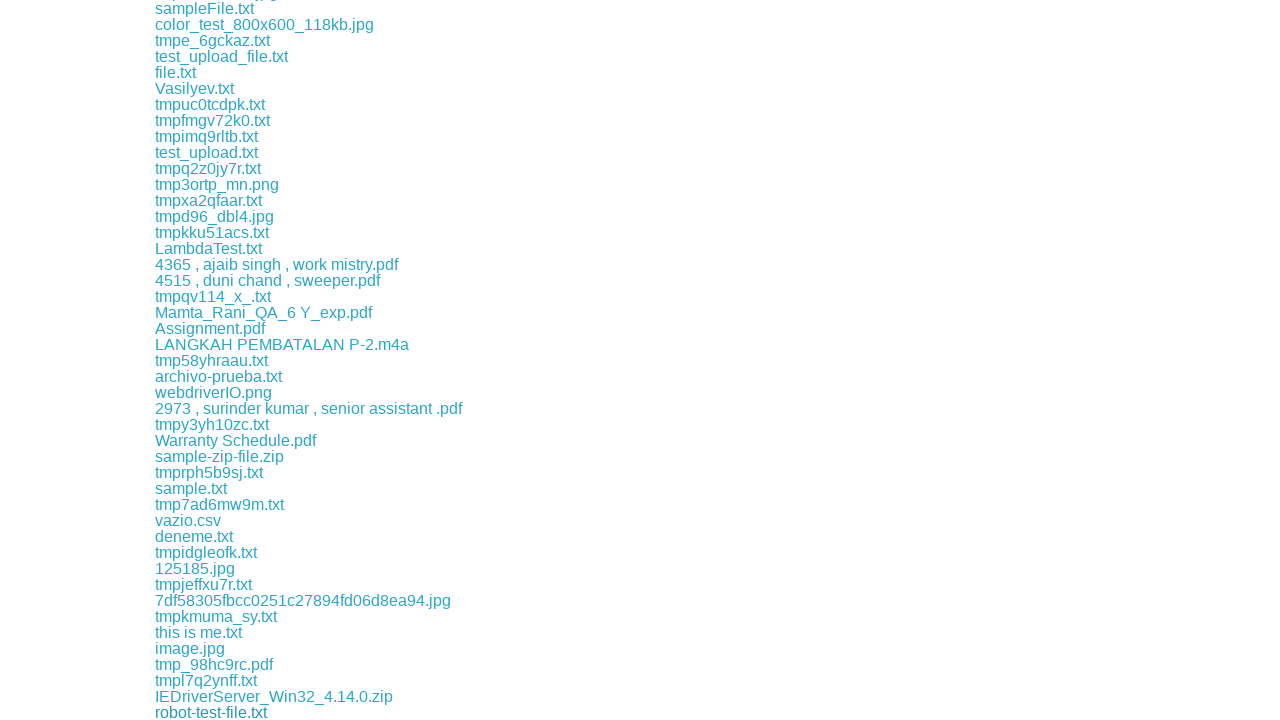

Clicked download link at index 73 at (221, 712) on a >> nth=73
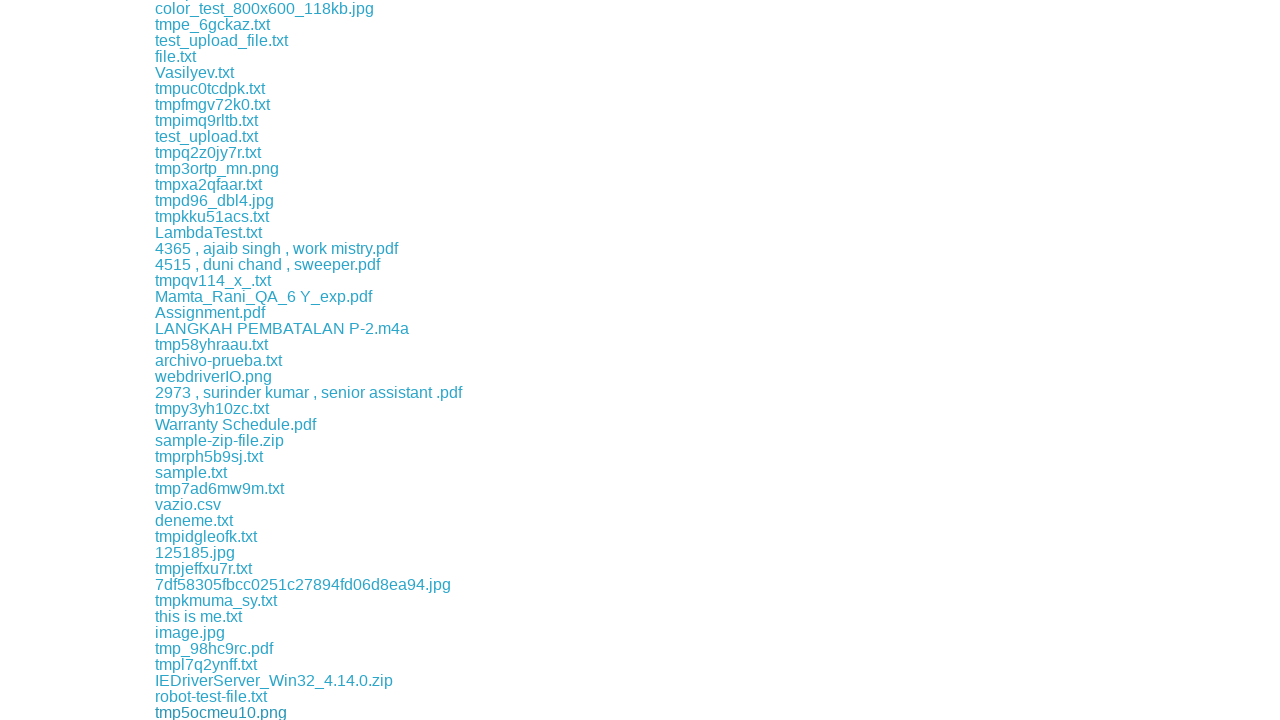

Waited 500ms between downloads
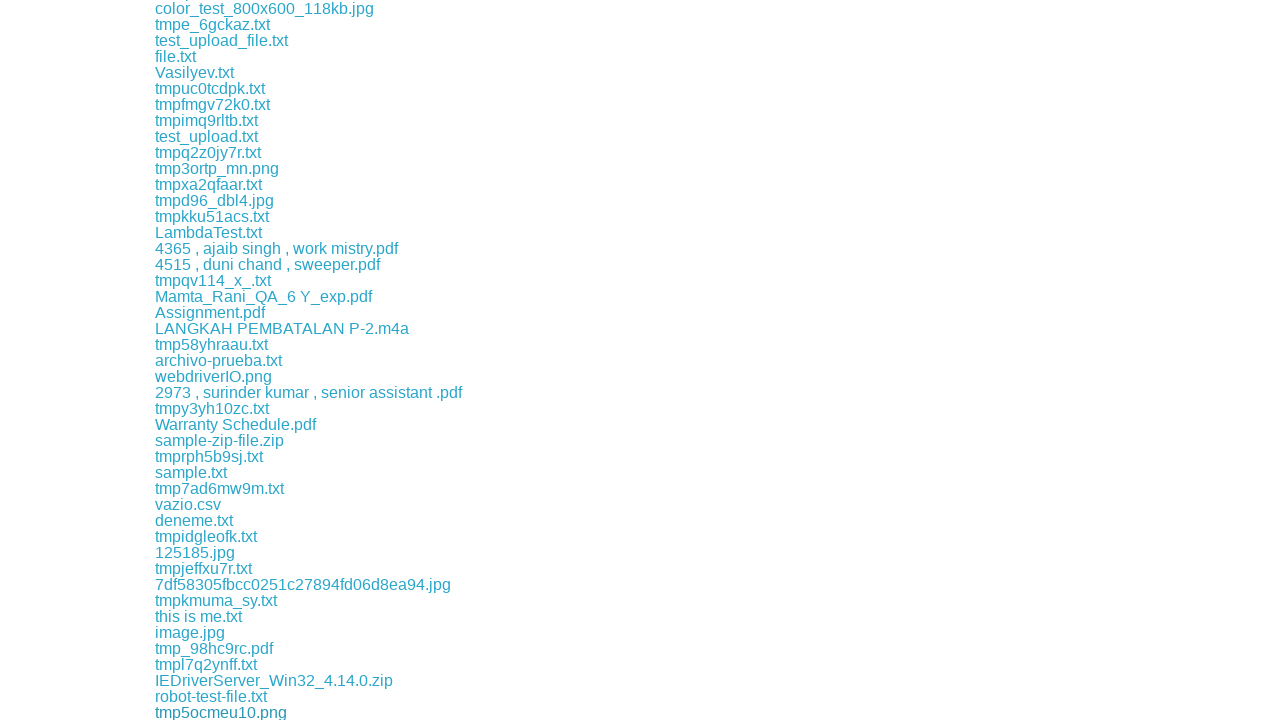

Clicked download link at index 74 at (212, 712) on a >> nth=74
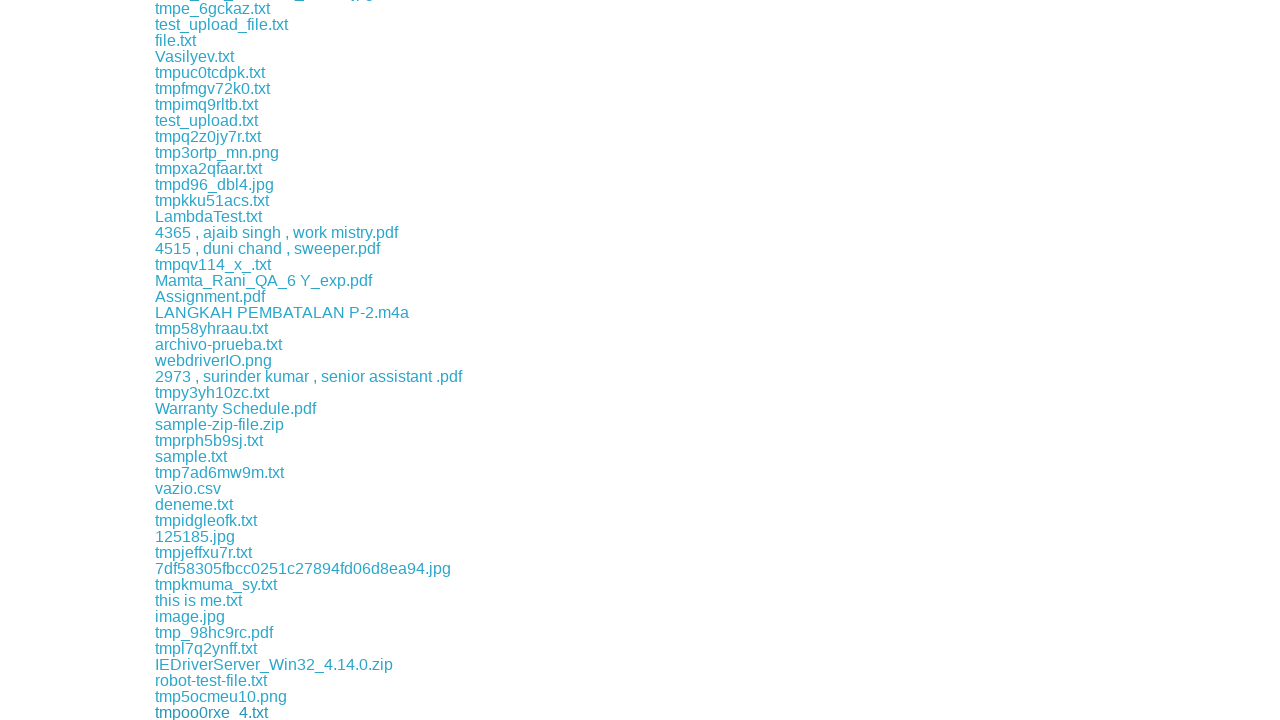

Waited 500ms between downloads
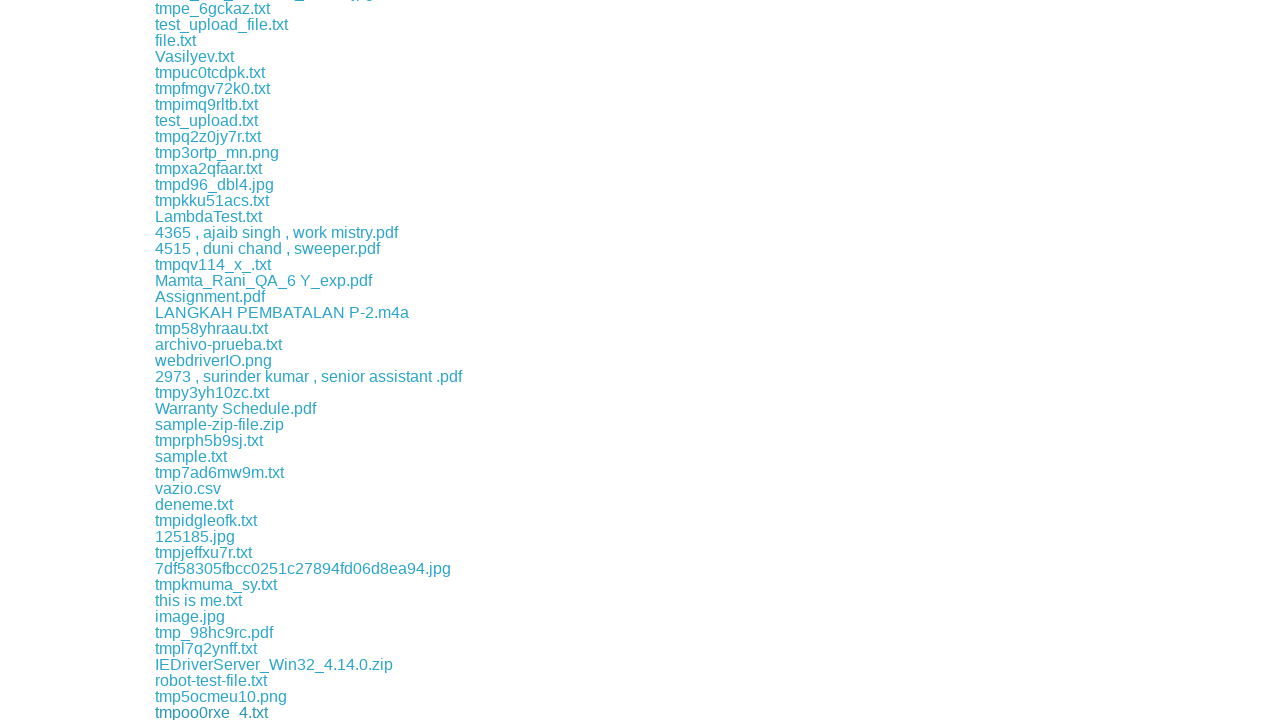

Clicked download link at index 75 at (321, 712) on a >> nth=75
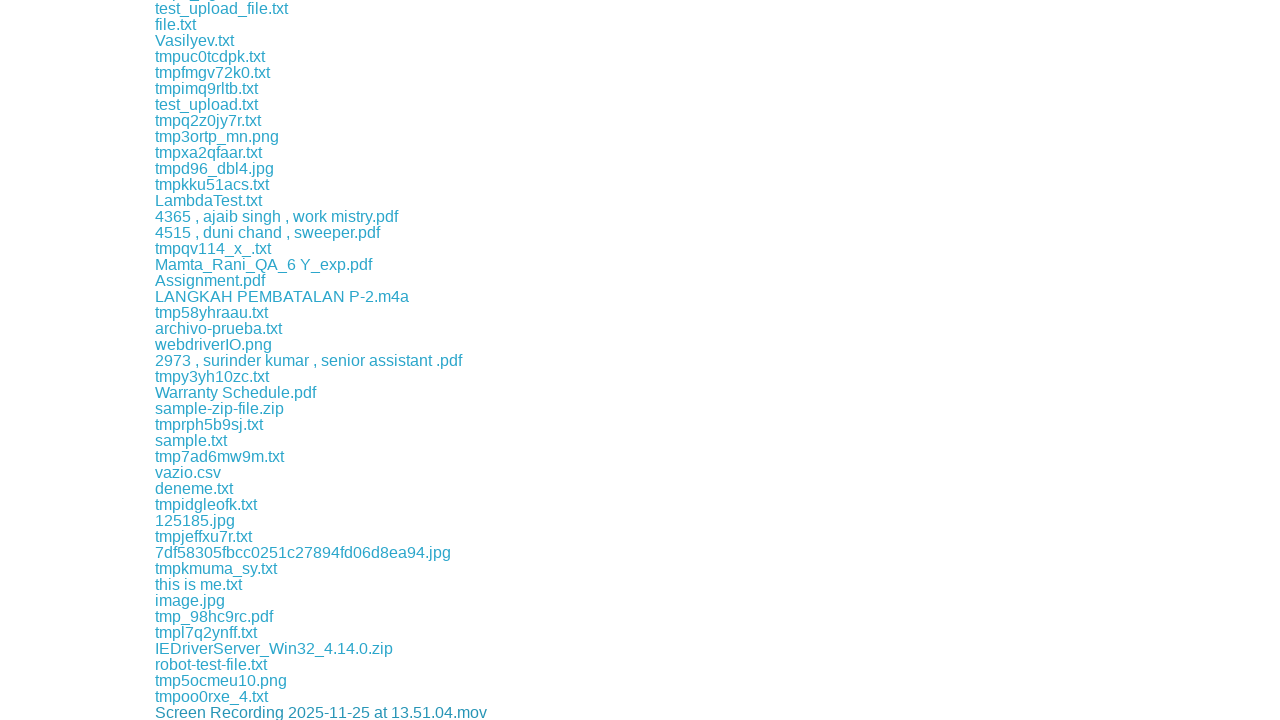

Waited 500ms between downloads
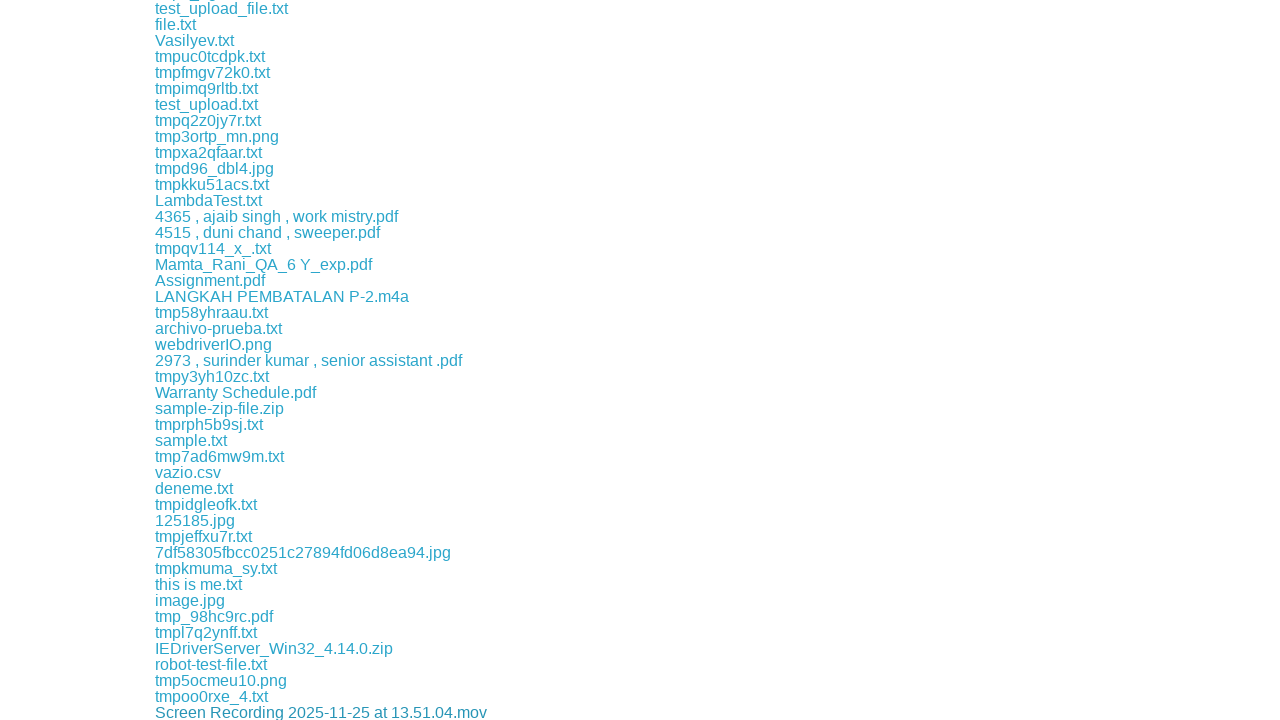

Clicked download link at index 76 at (216, 712) on a >> nth=76
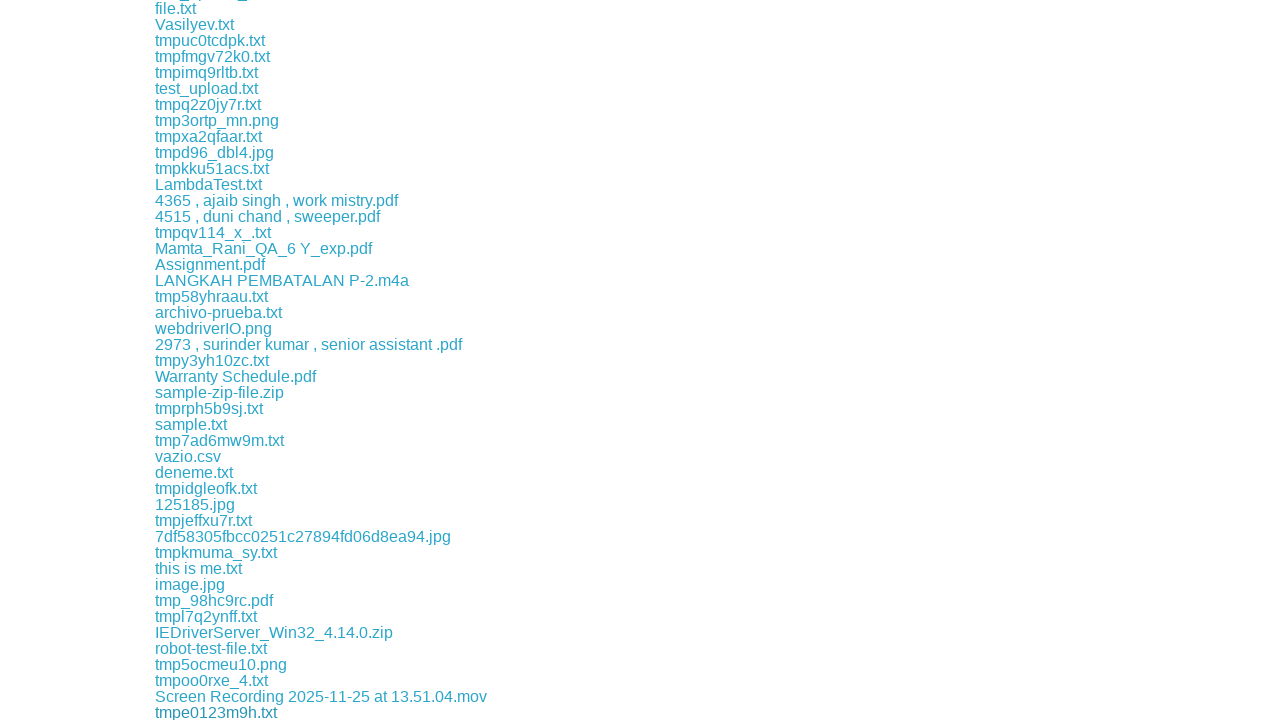

Waited 500ms between downloads
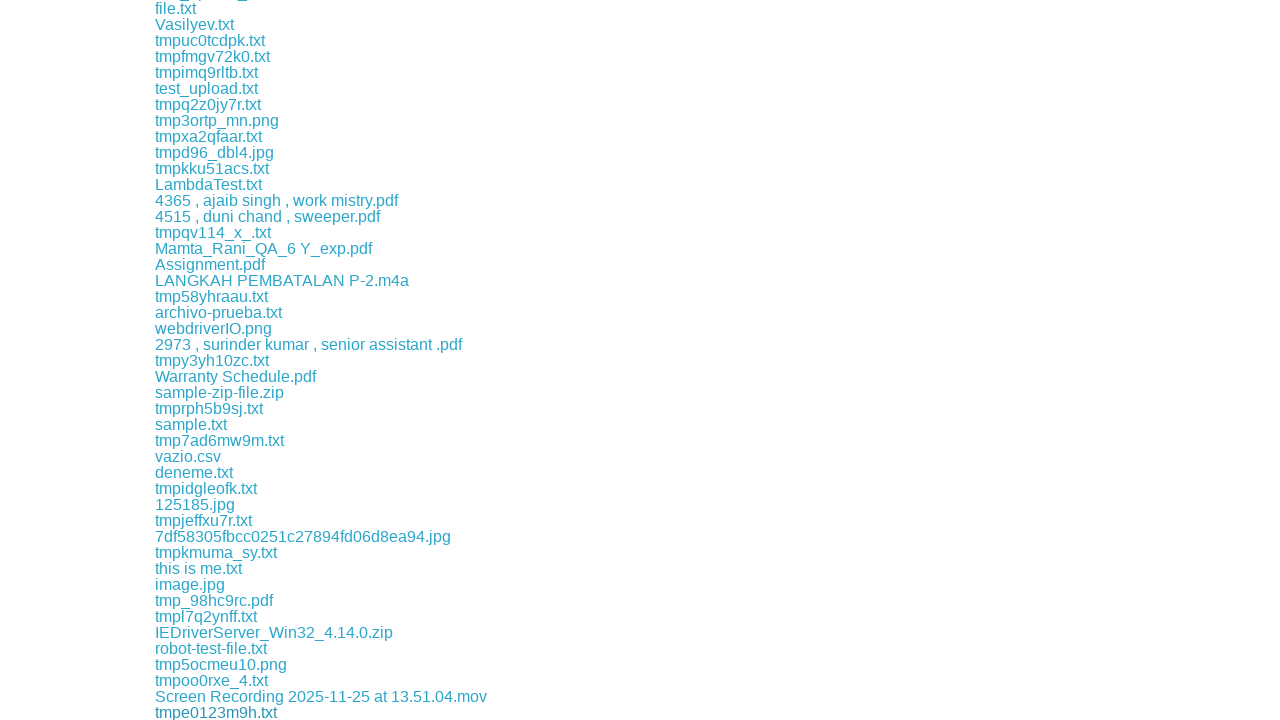

Clicked download link at index 77 at (338, 712) on a >> nth=77
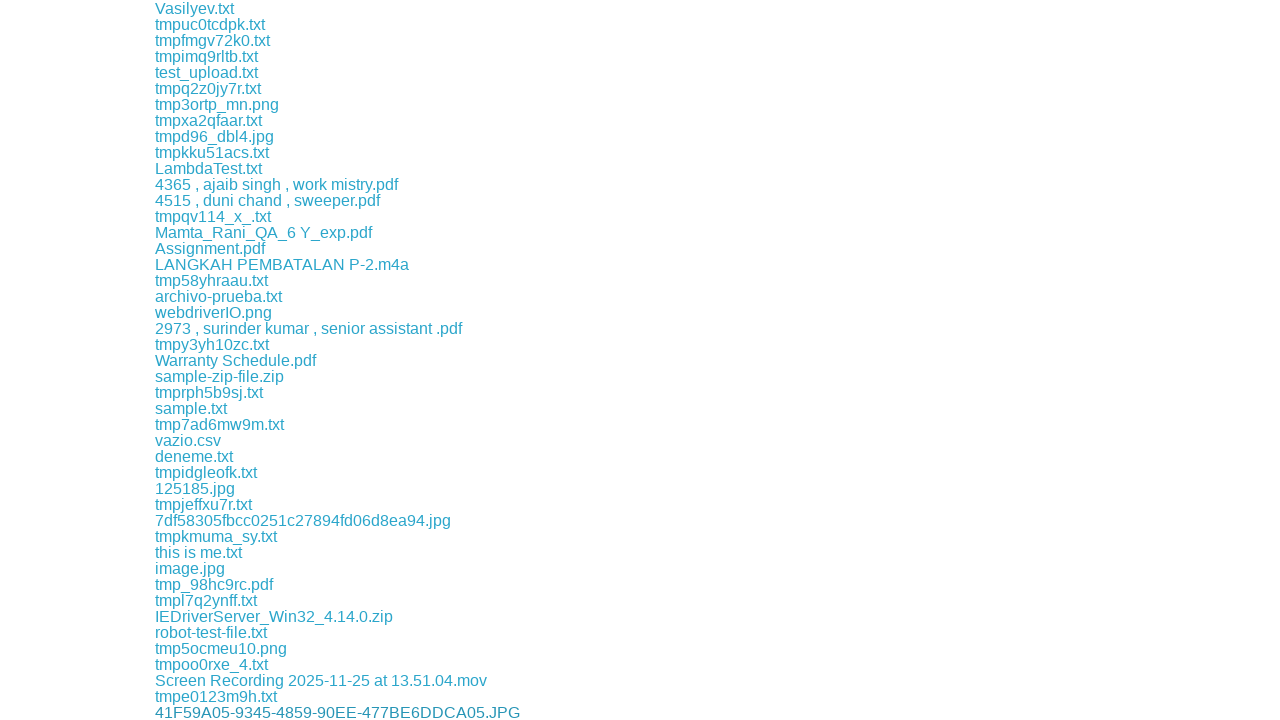

Waited 500ms between downloads
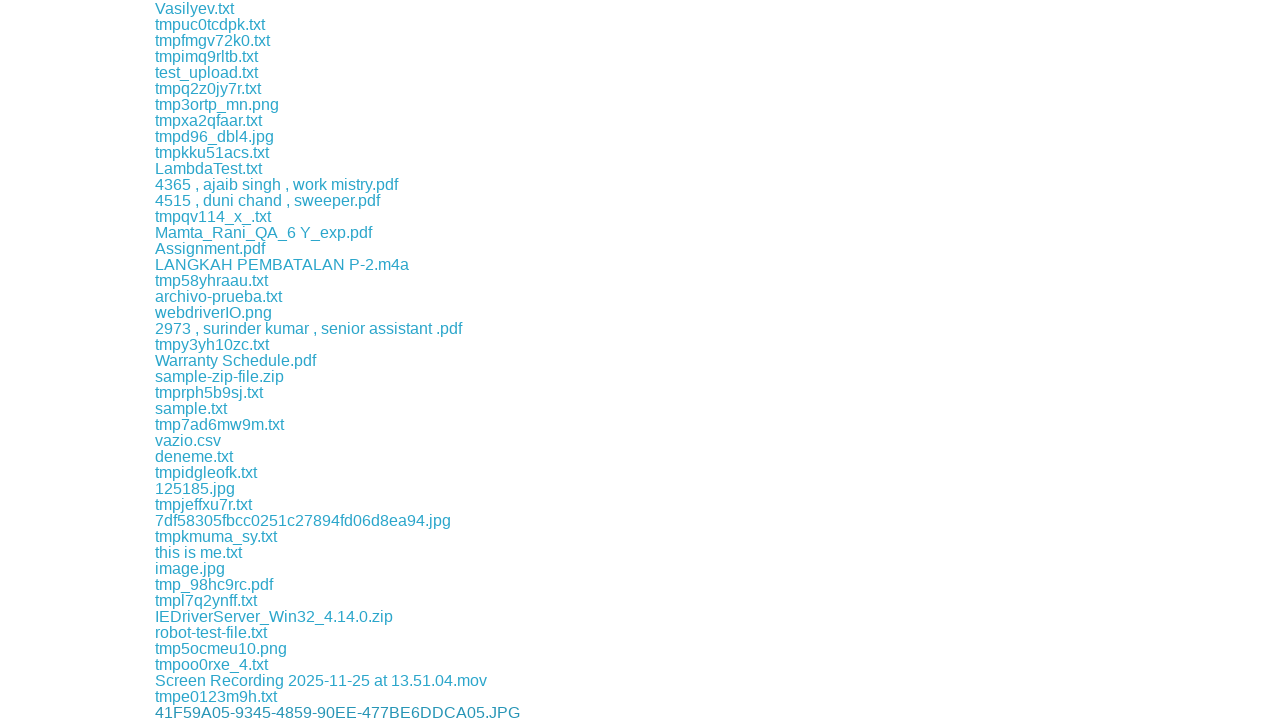

Clicked download link at index 78 at (415, 712) on a >> nth=78
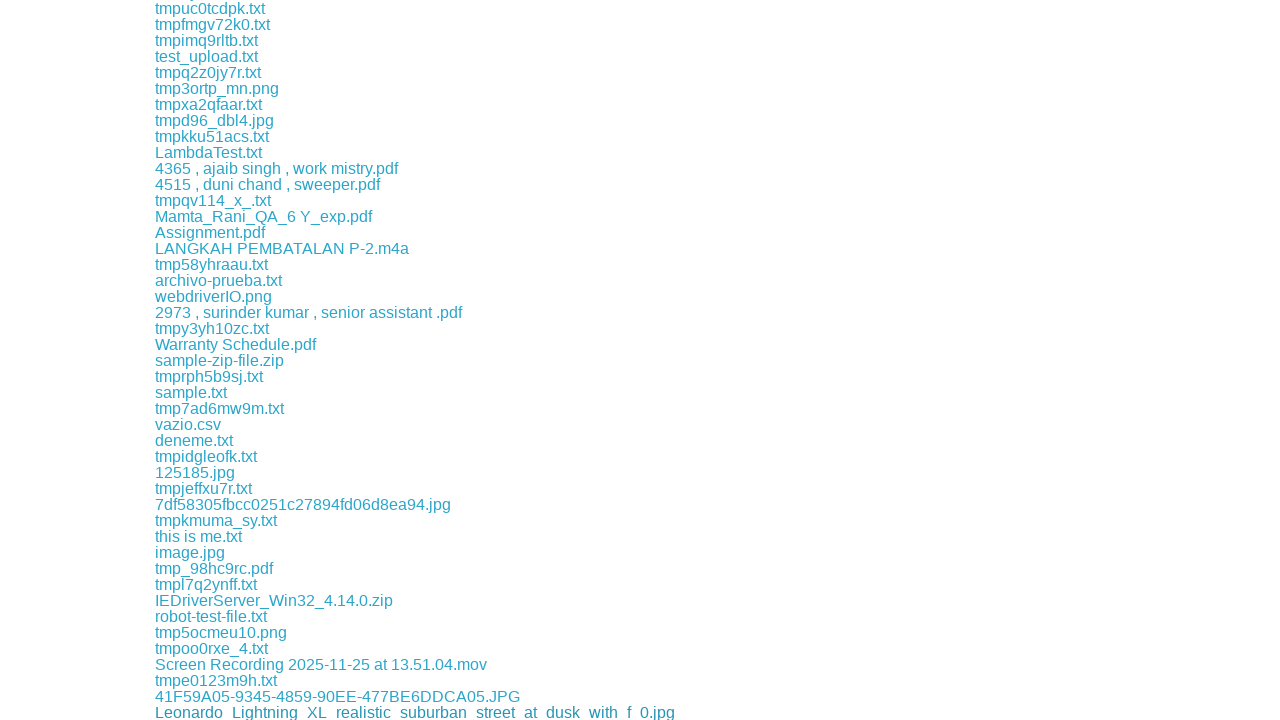

Waited 500ms between downloads
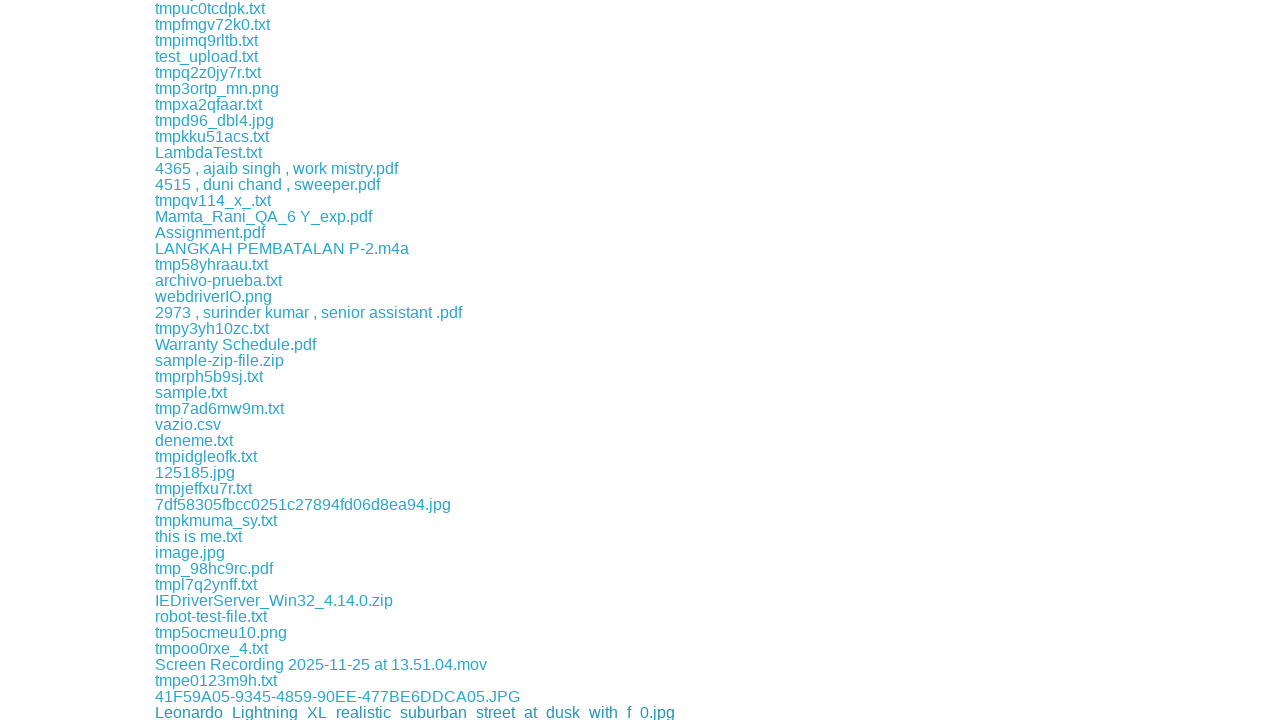

Clicked download link at index 79 at (339, 712) on a >> nth=79
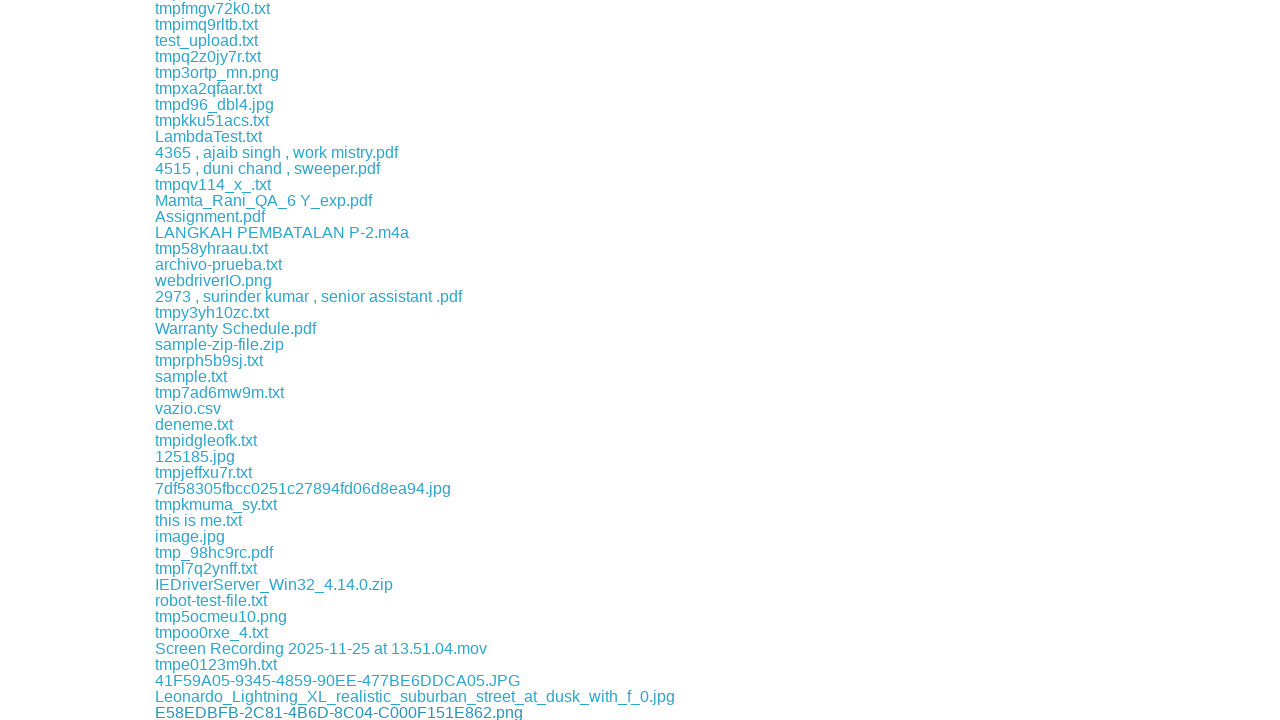

Waited 500ms between downloads
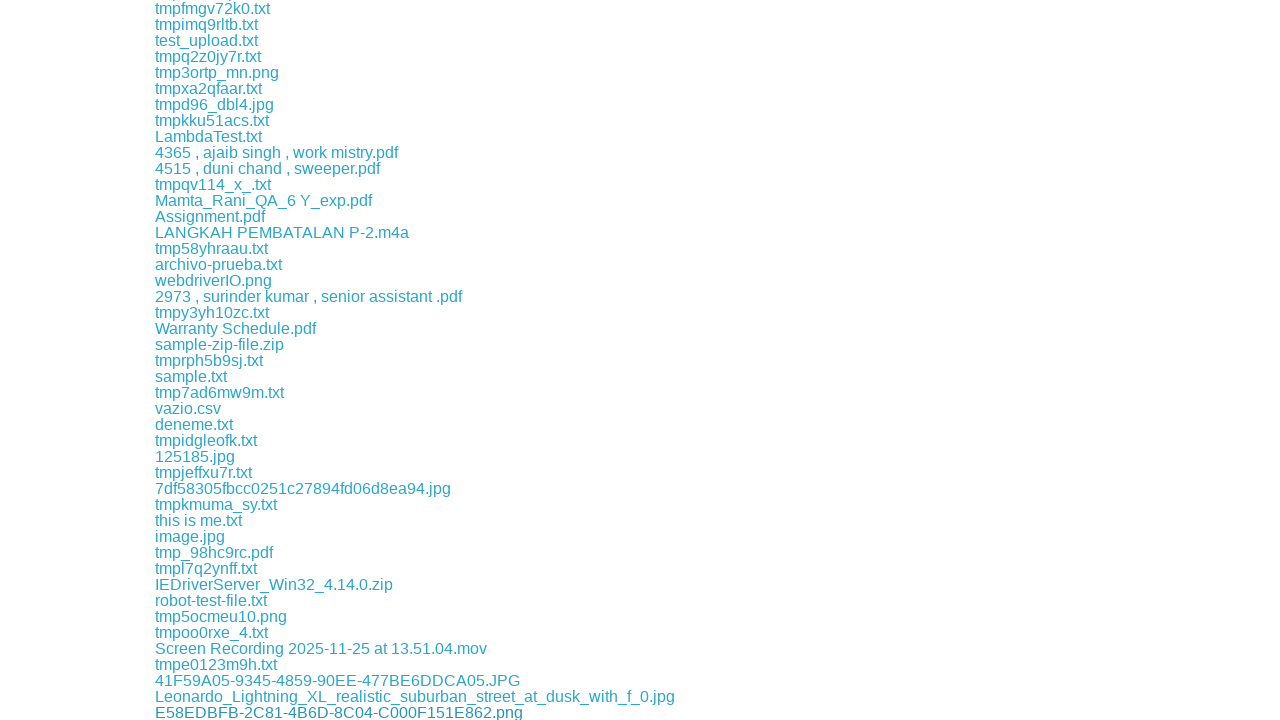

Clicked download link at index 80 at (213, 712) on a >> nth=80
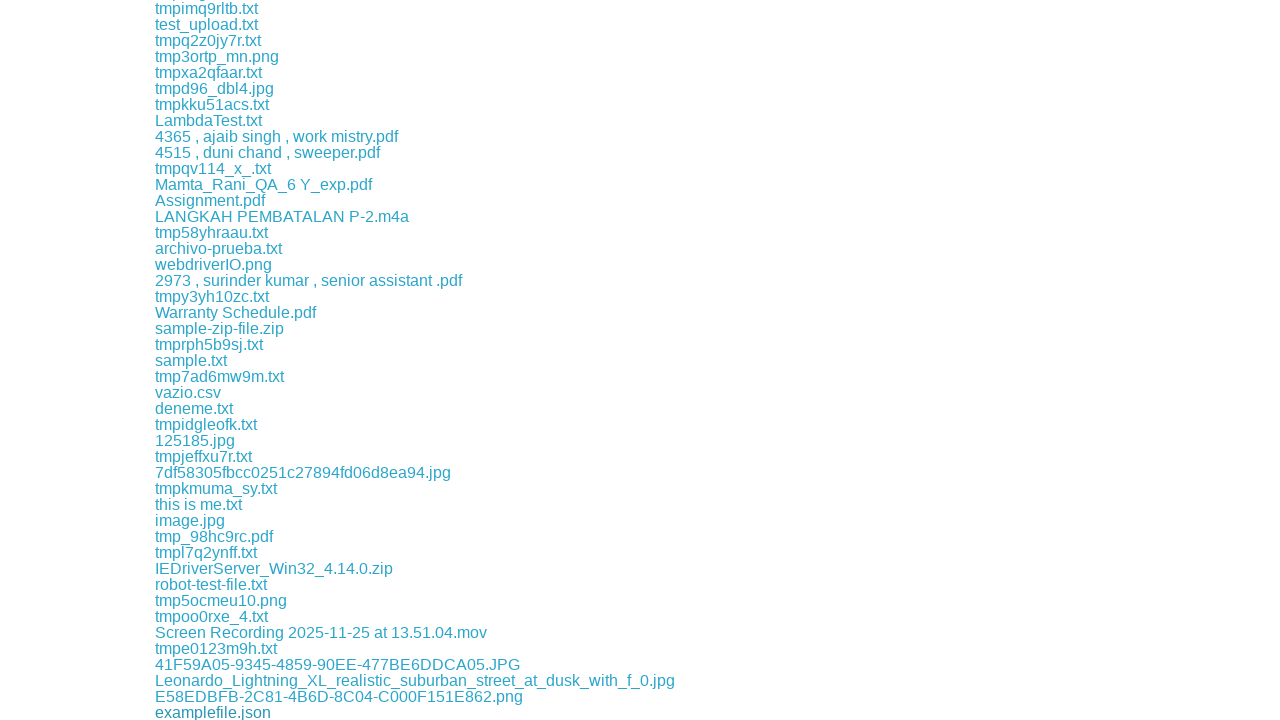

Waited 500ms between downloads
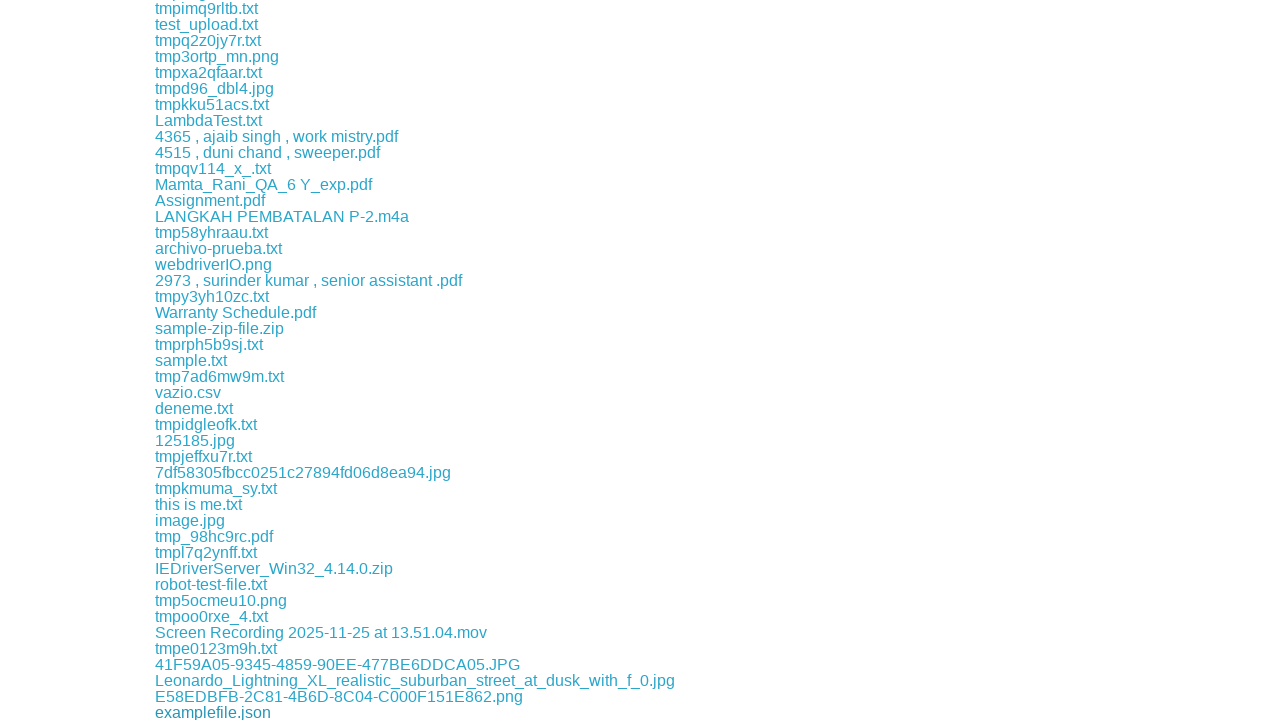

Clicked download link at index 81 at (218, 712) on a >> nth=81
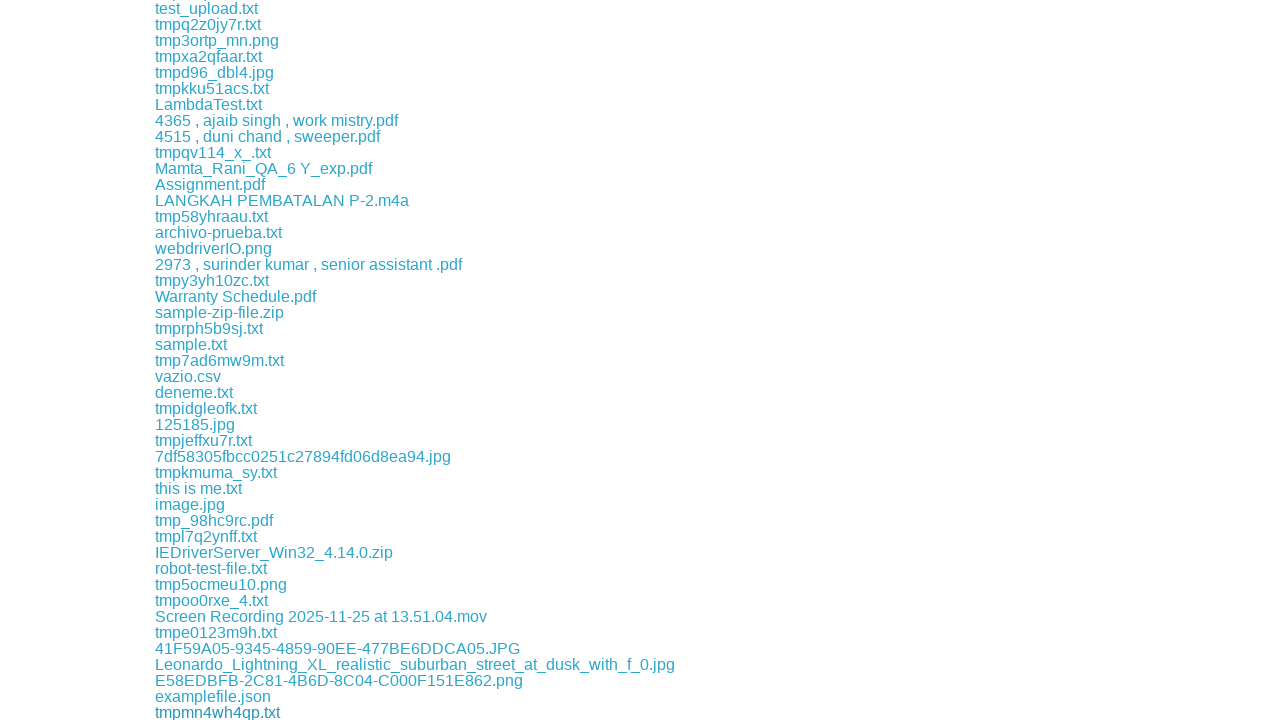

Waited 500ms between downloads
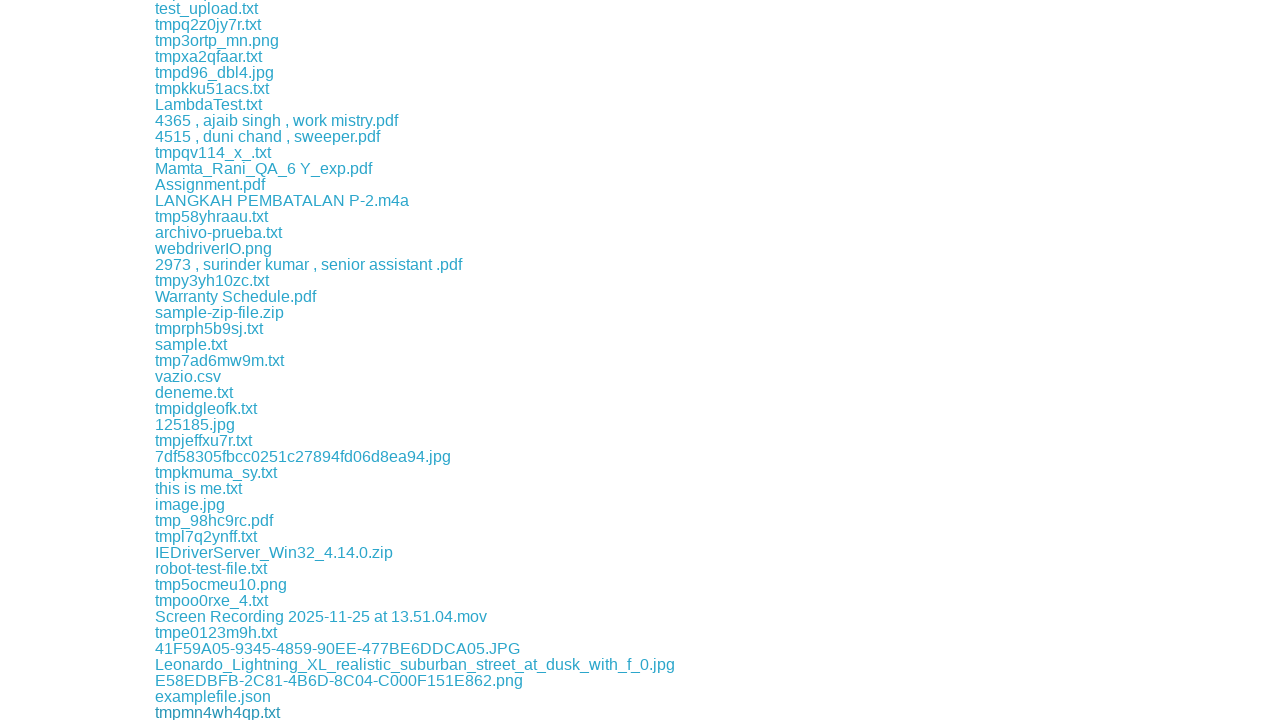

Clicked download link at index 82 at (180, 712) on a >> nth=82
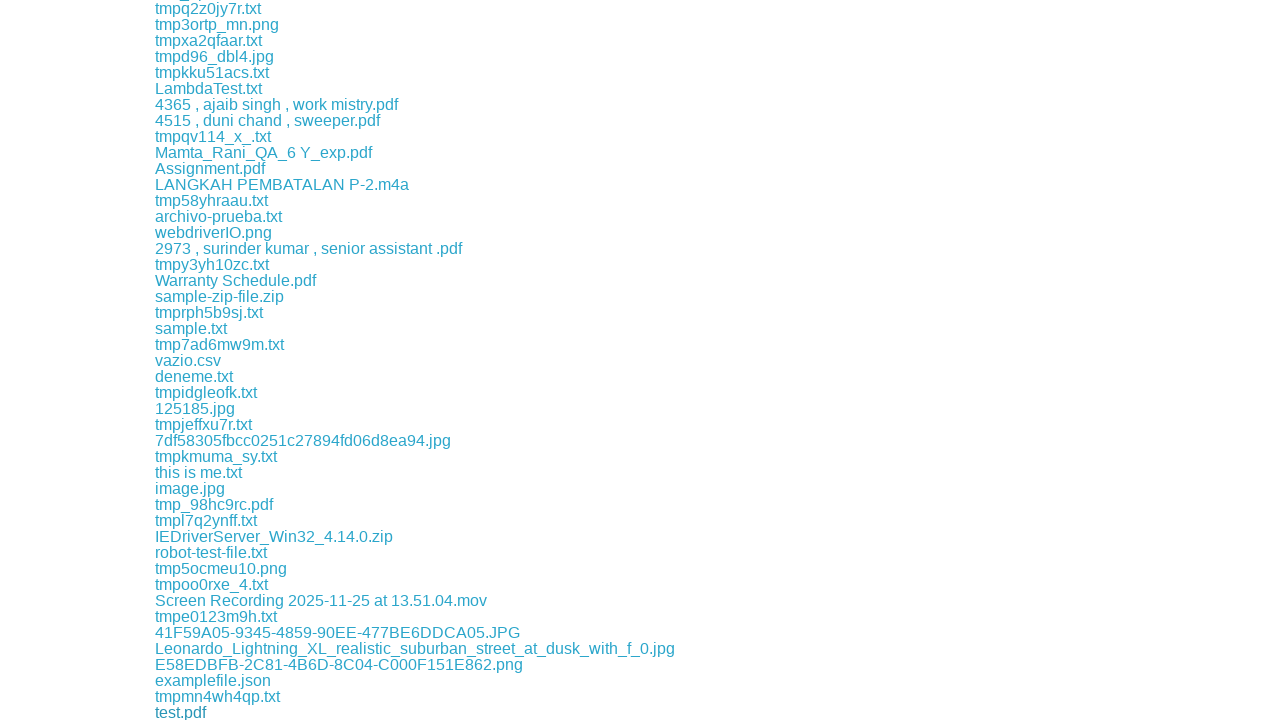

Waited 500ms between downloads
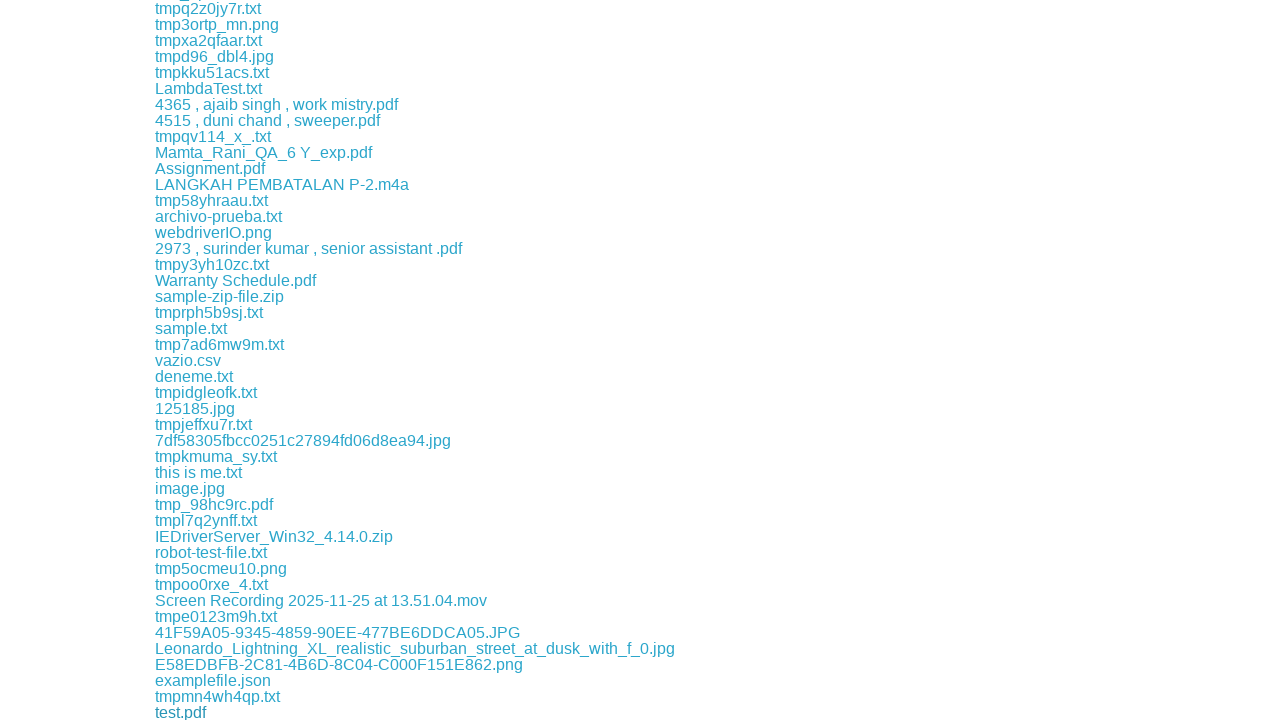

Clicked download link at index 83 at (207, 712) on a >> nth=83
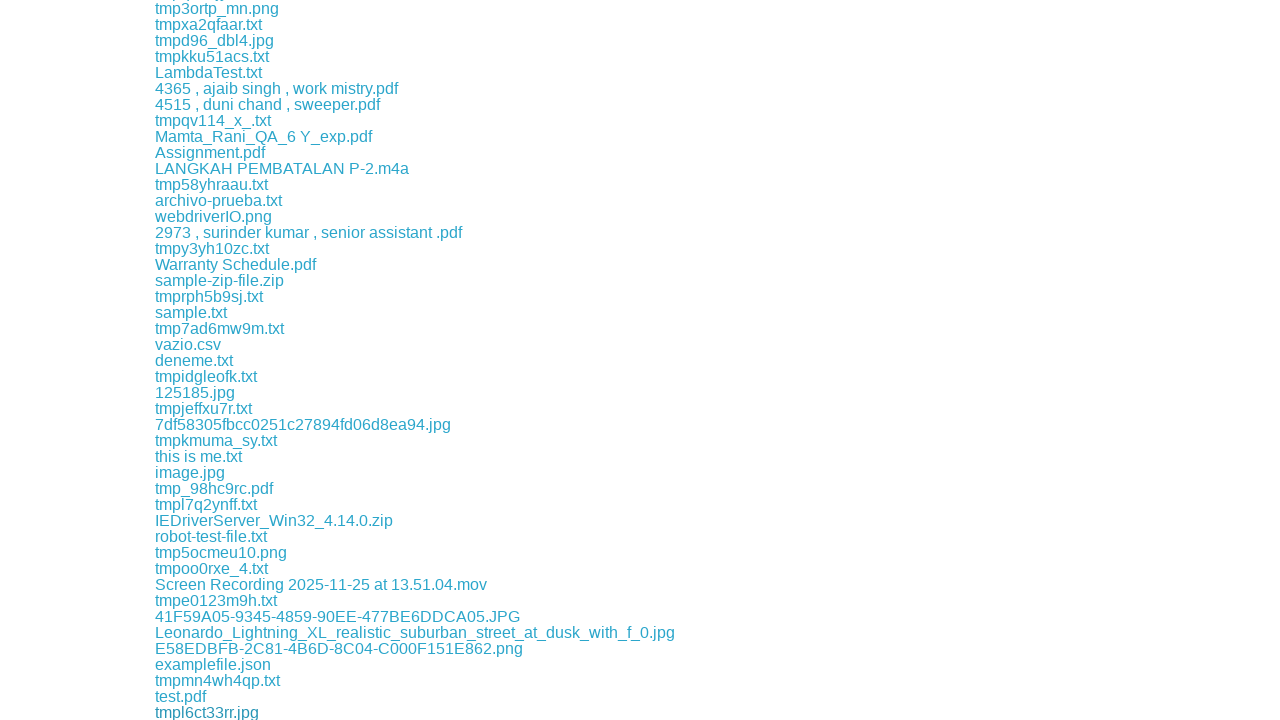

Waited 500ms between downloads
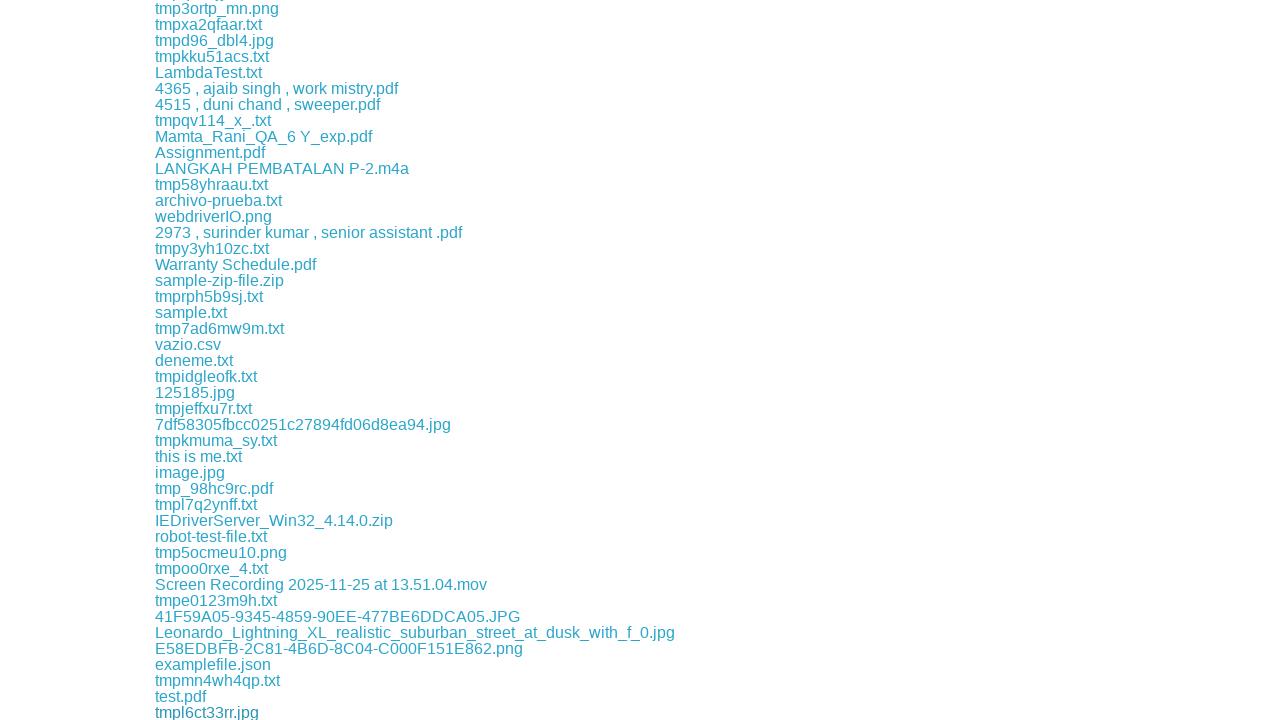

Clicked download link at index 84 at (192, 712) on a >> nth=84
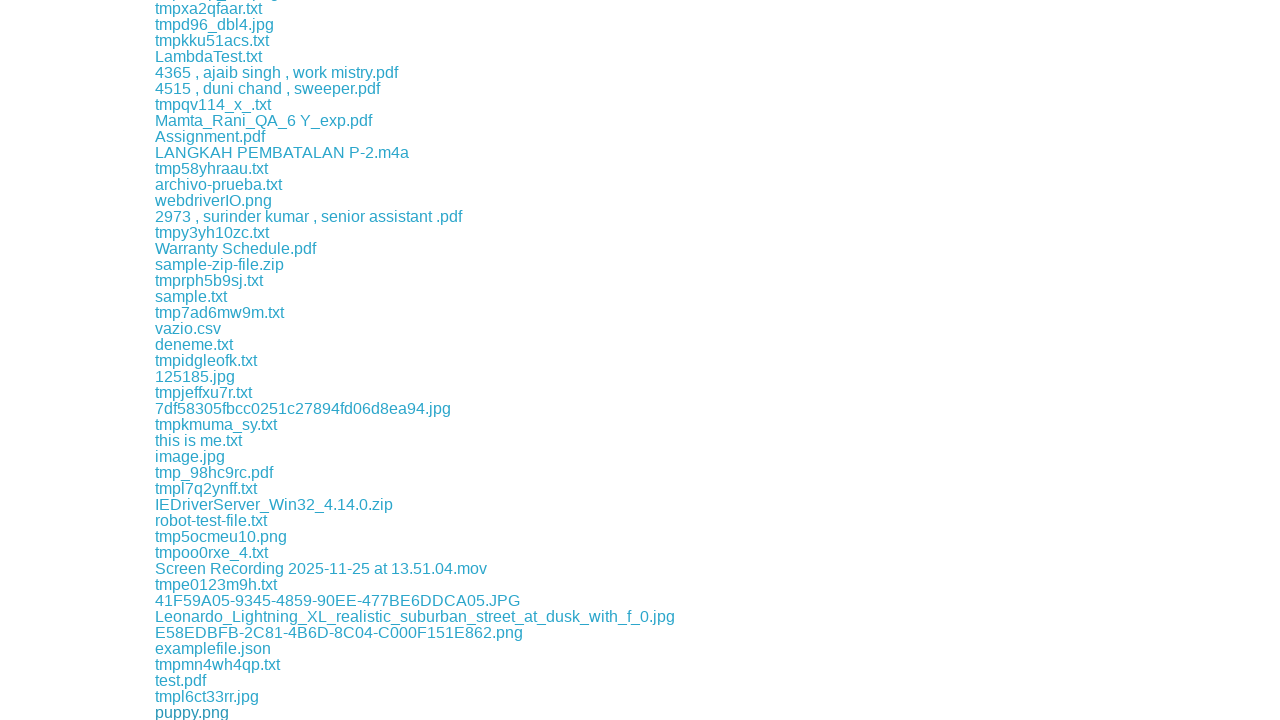

Waited 500ms between downloads
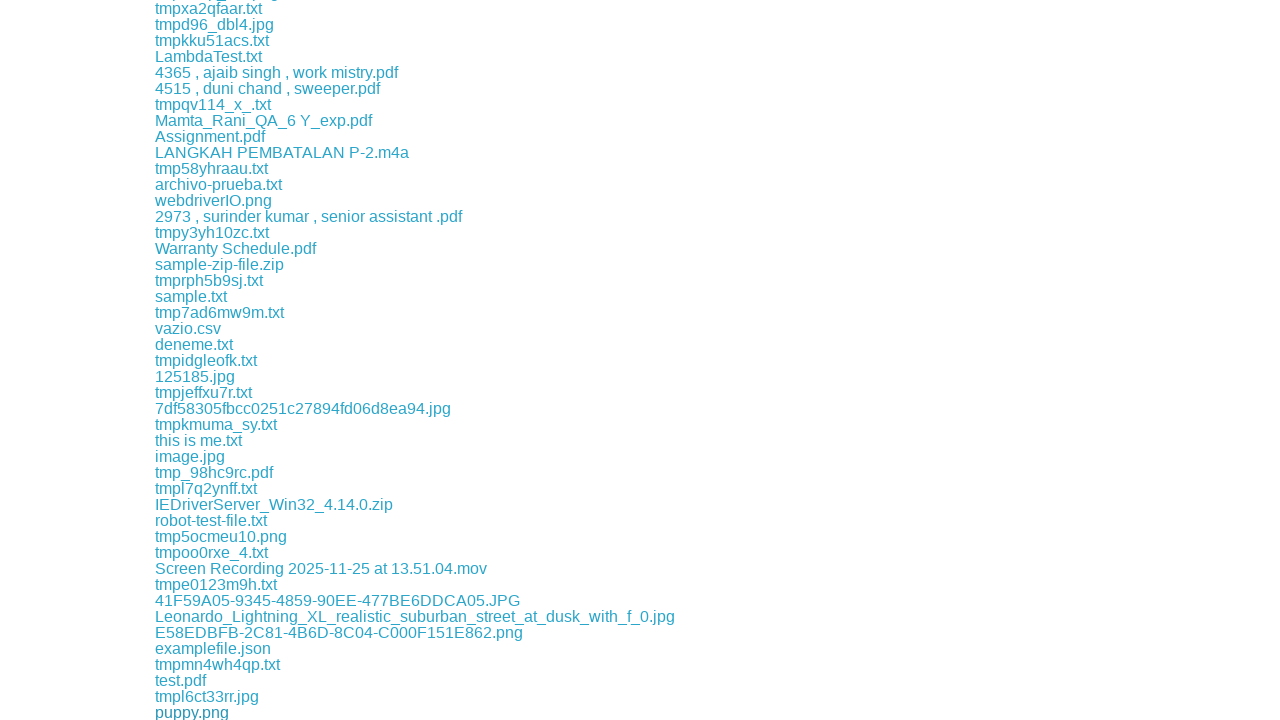

Clicked download link at index 85 at (210, 712) on a >> nth=85
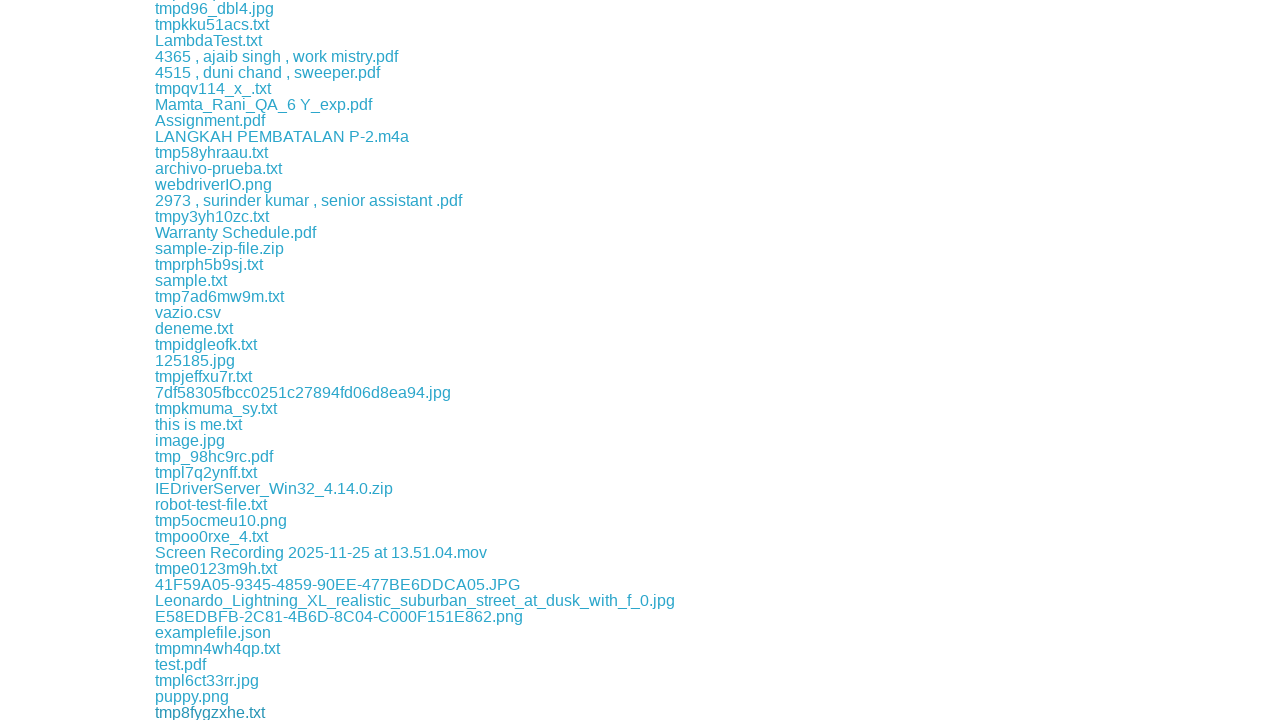

Waited 500ms between downloads
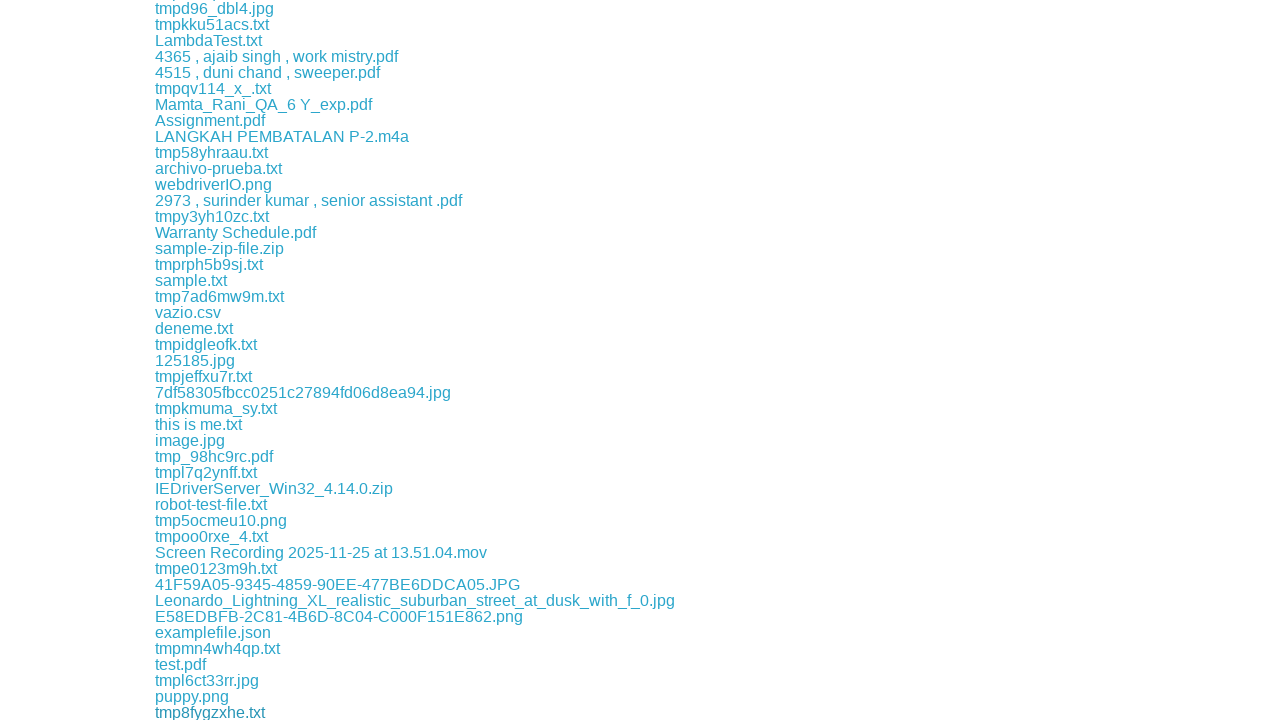

Clicked download link at index 86 at (180, 712) on a >> nth=86
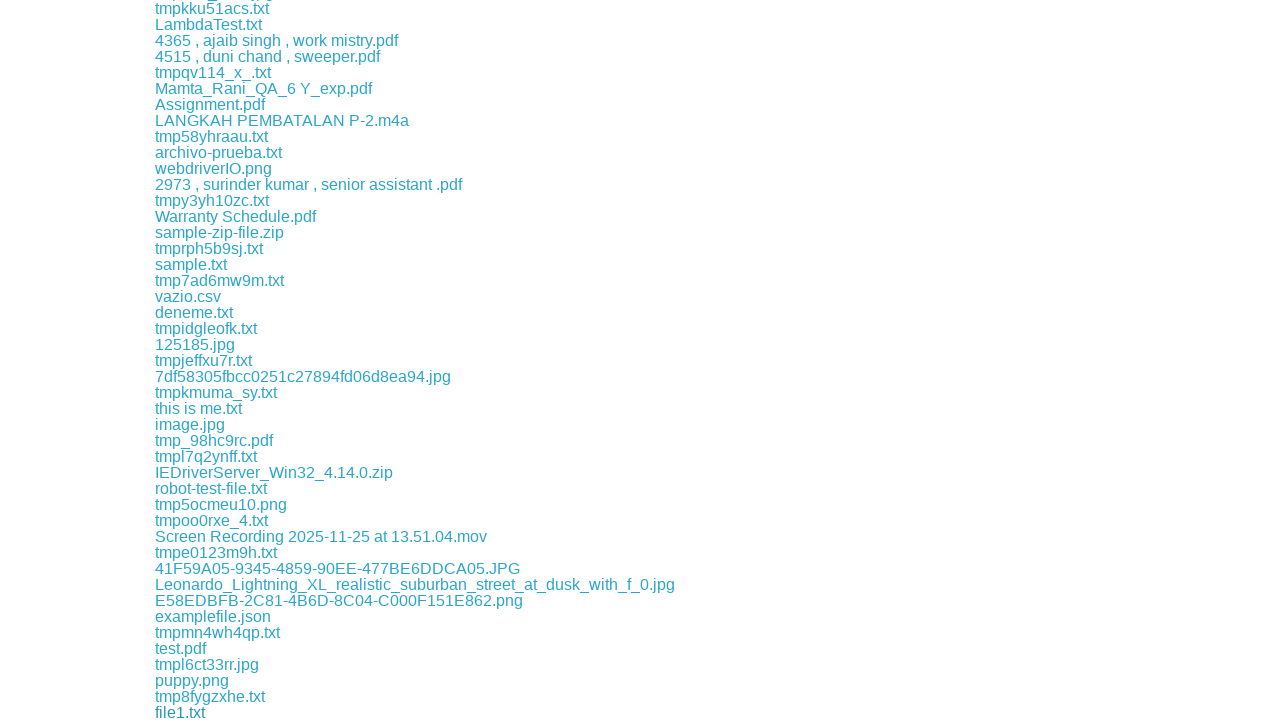

Waited 500ms between downloads
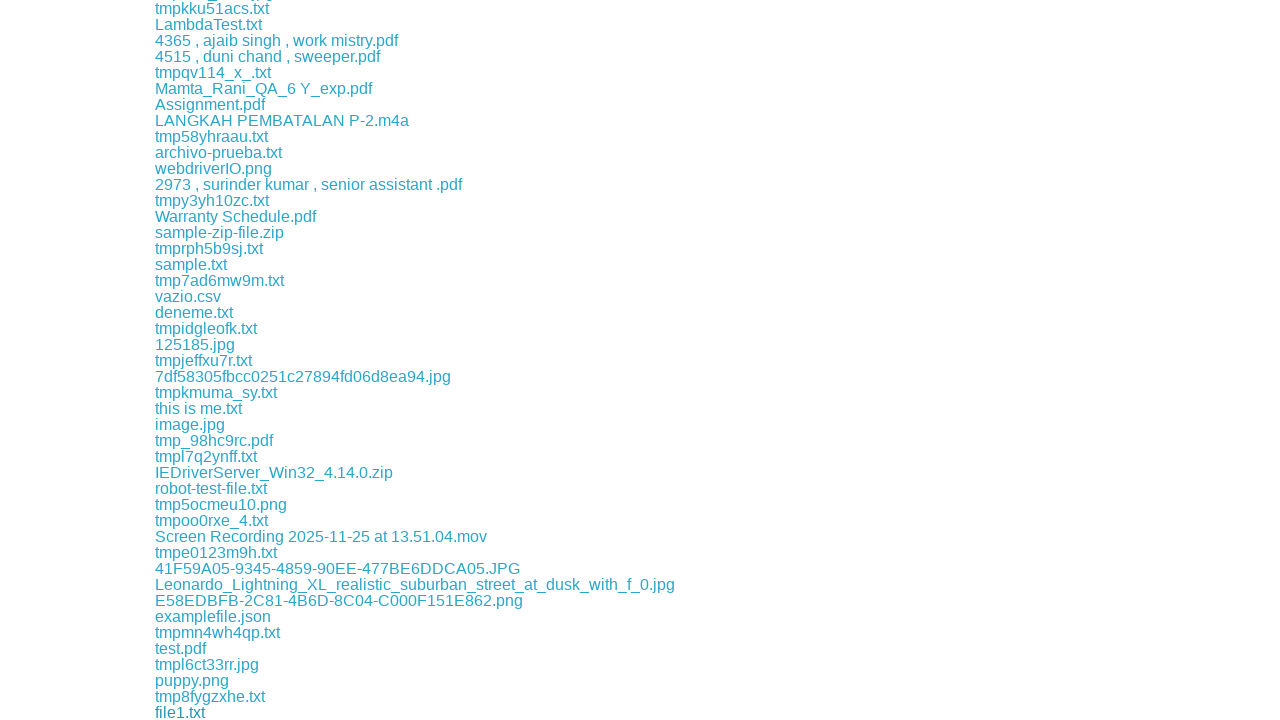

Clicked download link at index 87 at (244, 712) on a >> nth=87
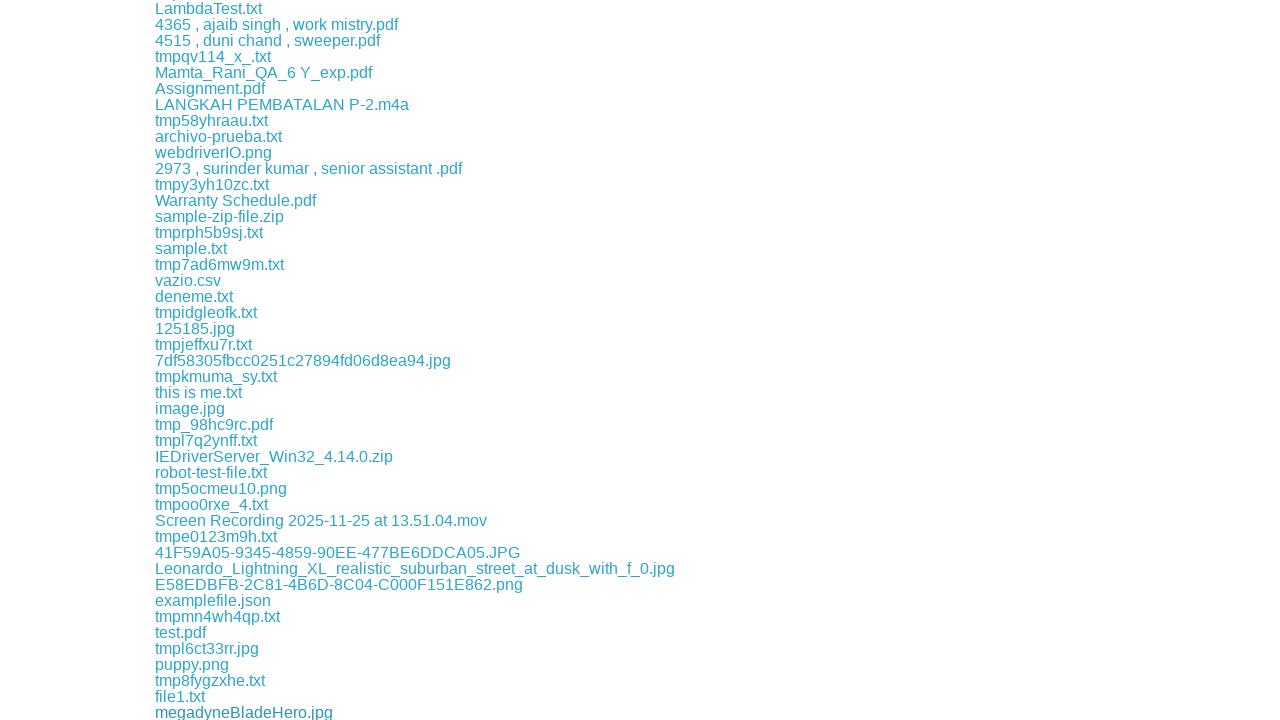

Waited 500ms between downloads
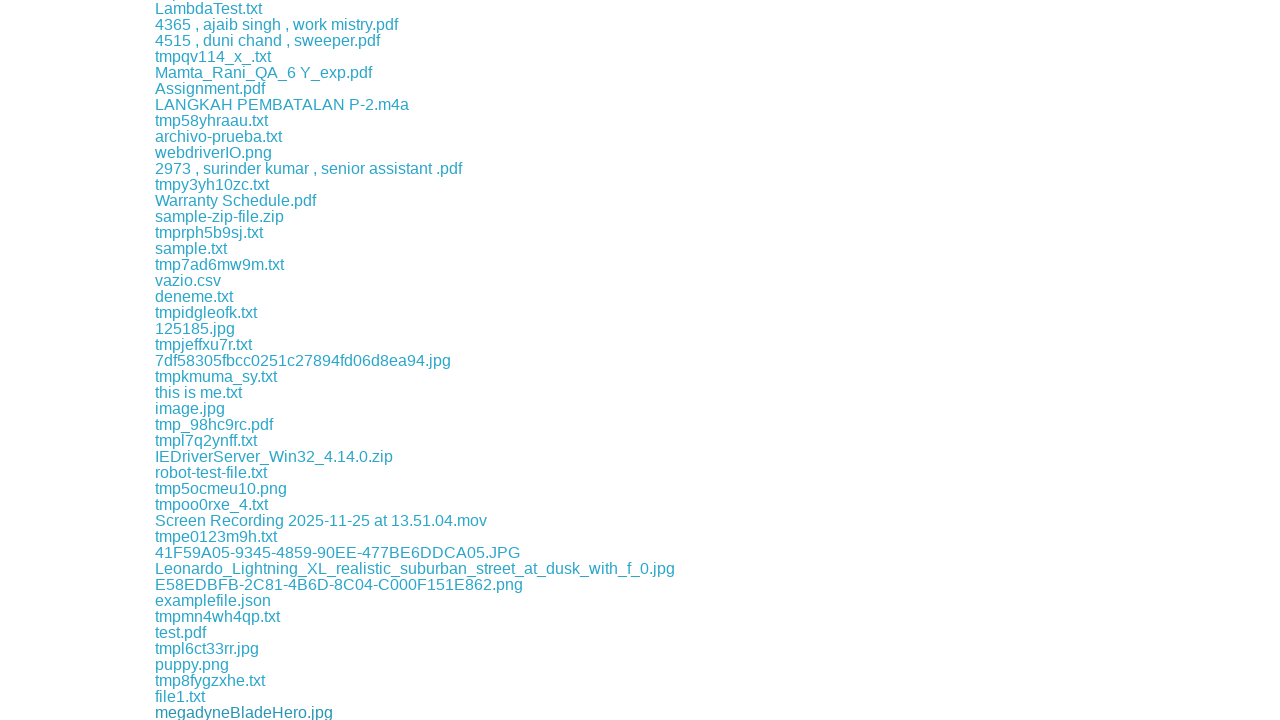

Clicked download link at index 88 at (212, 712) on a >> nth=88
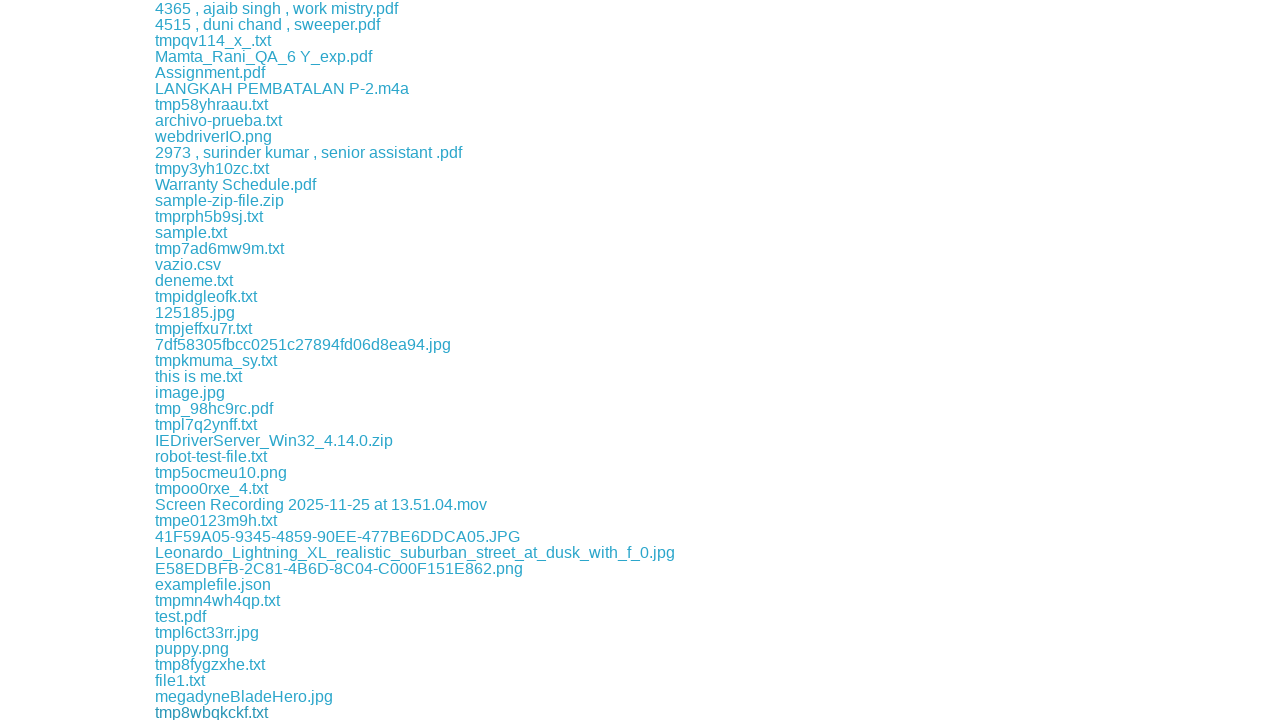

Waited 500ms between downloads
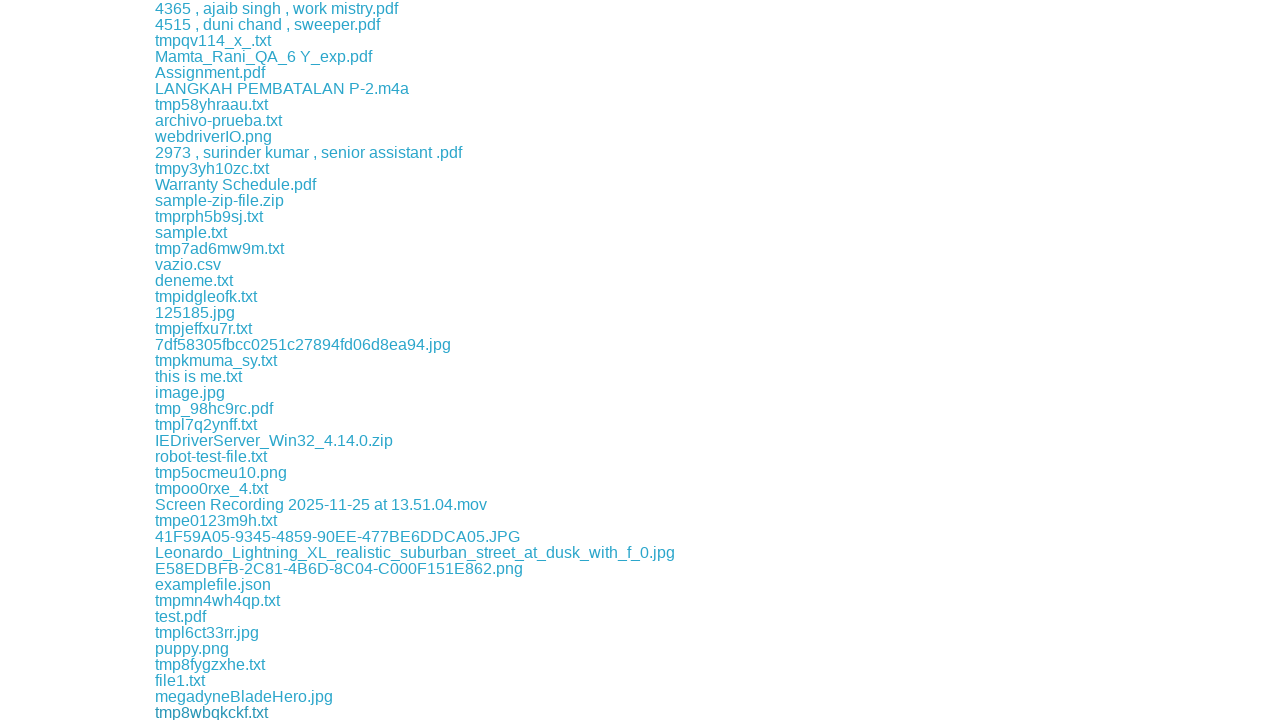

Clicked download link at index 89 at (209, 712) on a >> nth=89
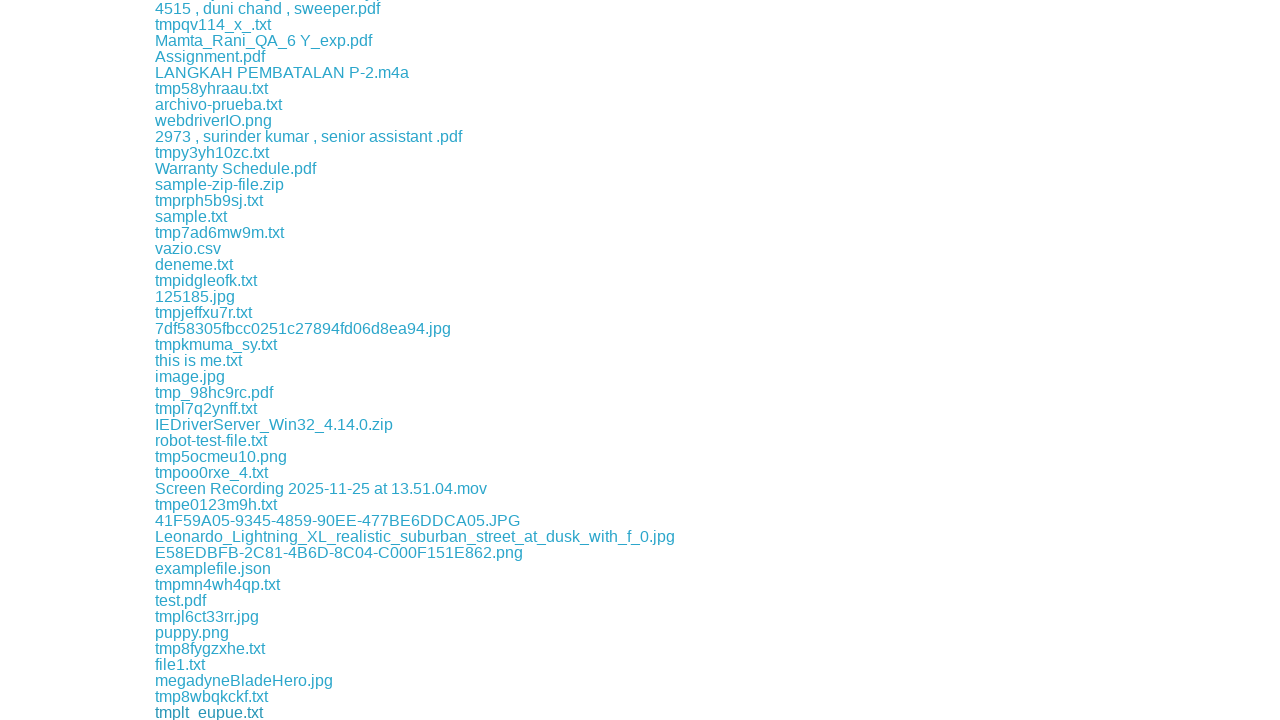

Waited 500ms between downloads
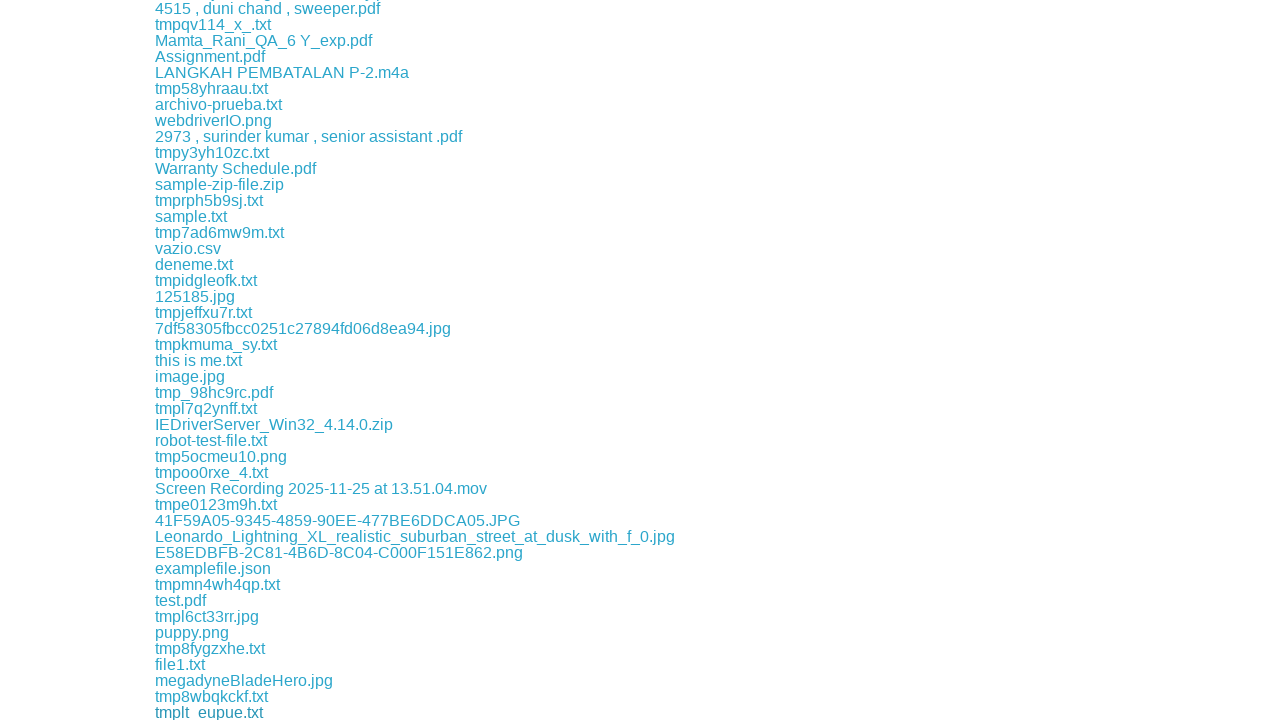

Clicked download link at index 90 at (260, 712) on a >> nth=90
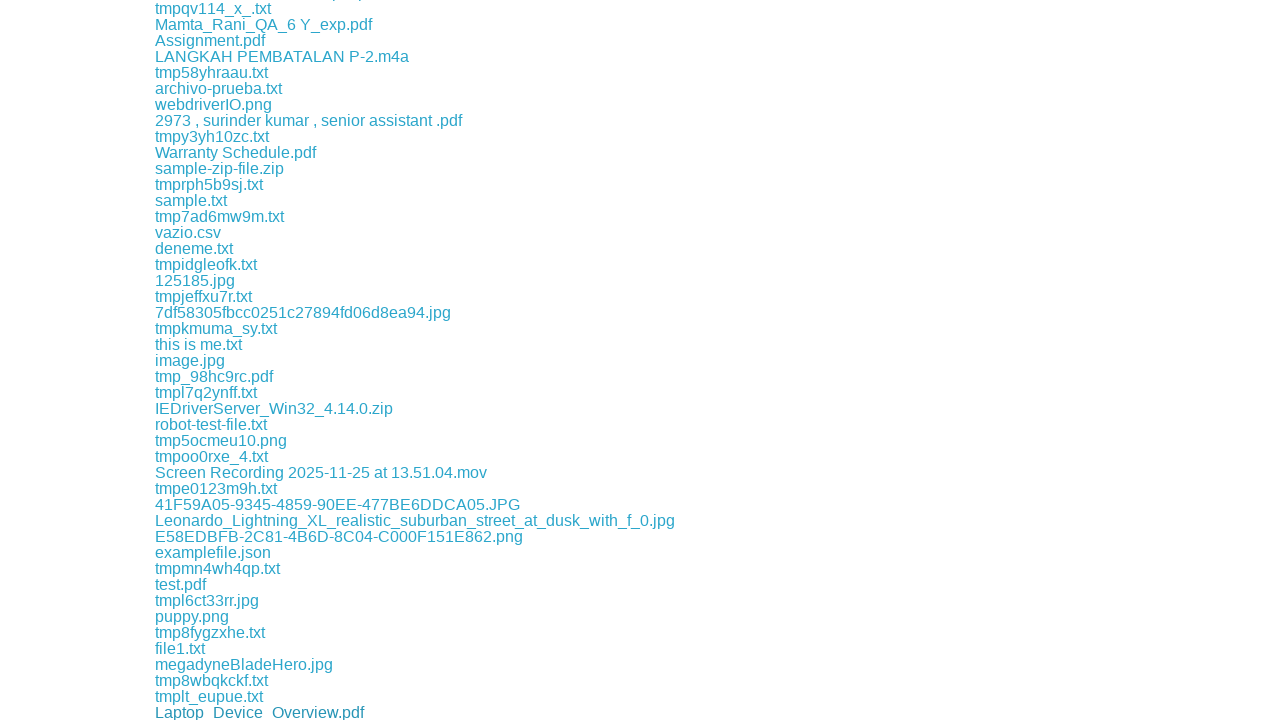

Waited 500ms between downloads
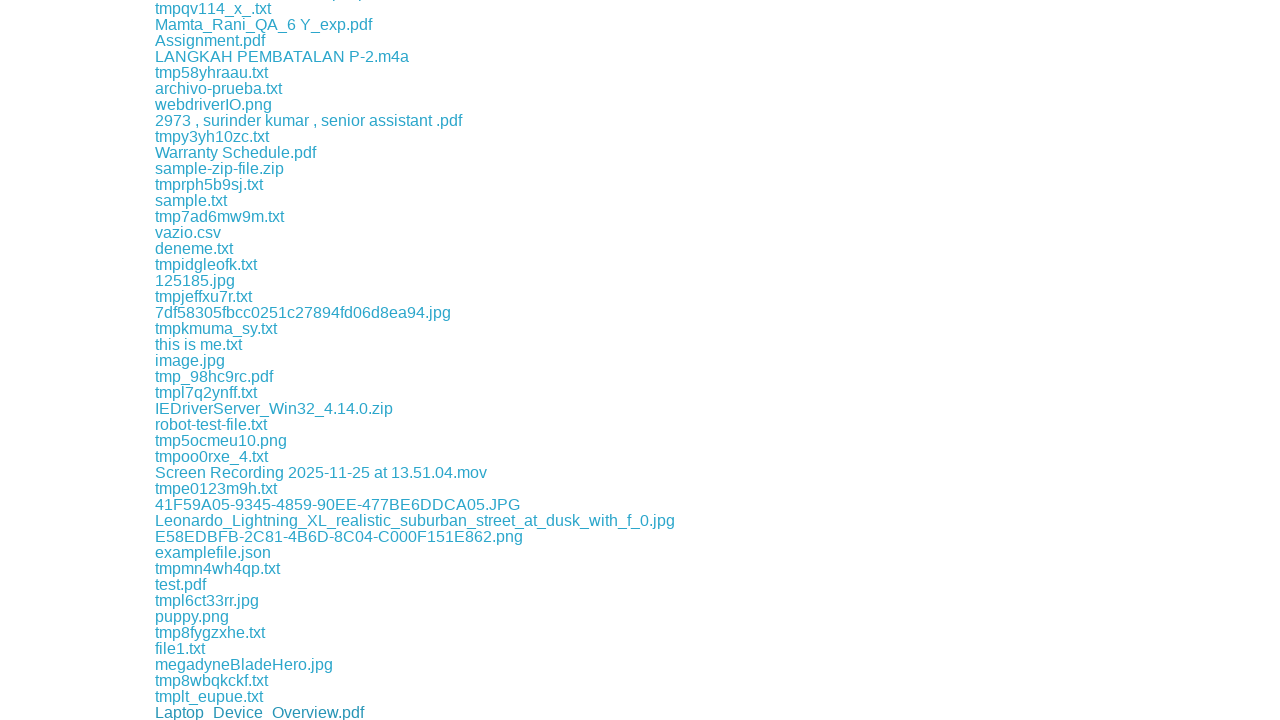

Clicked download link at index 91 at (238, 712) on a >> nth=91
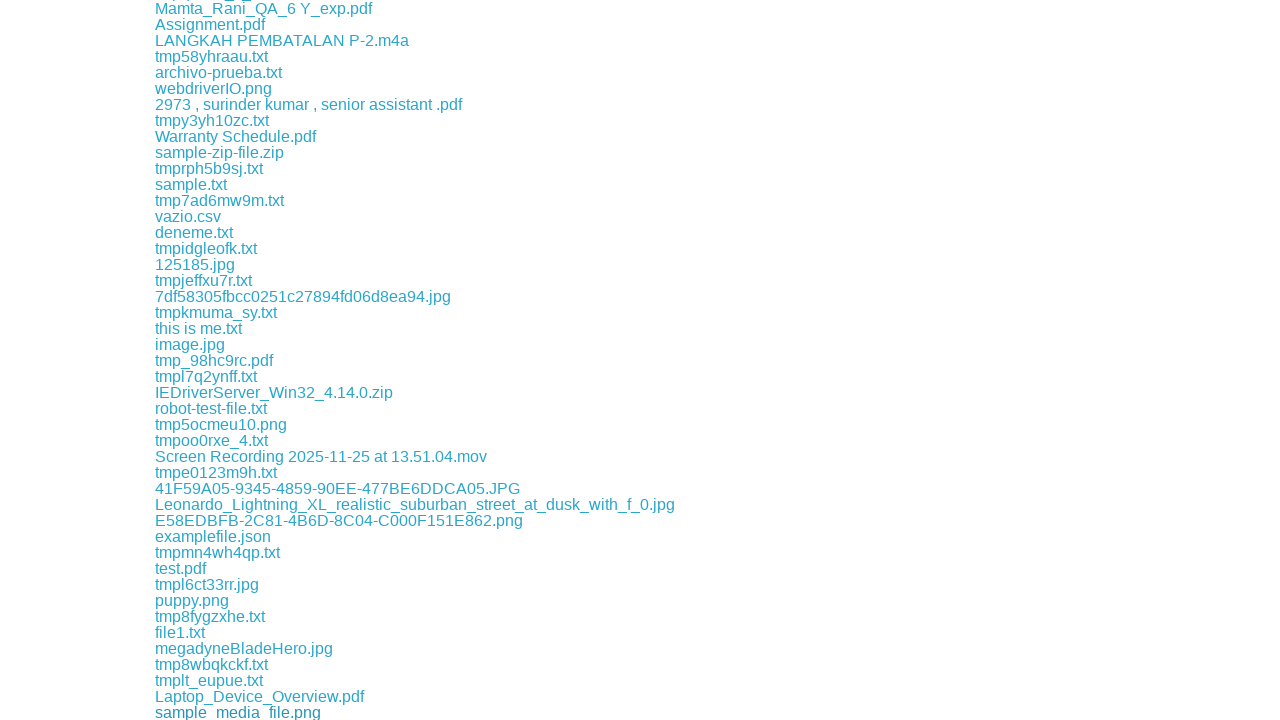

Waited 500ms between downloads
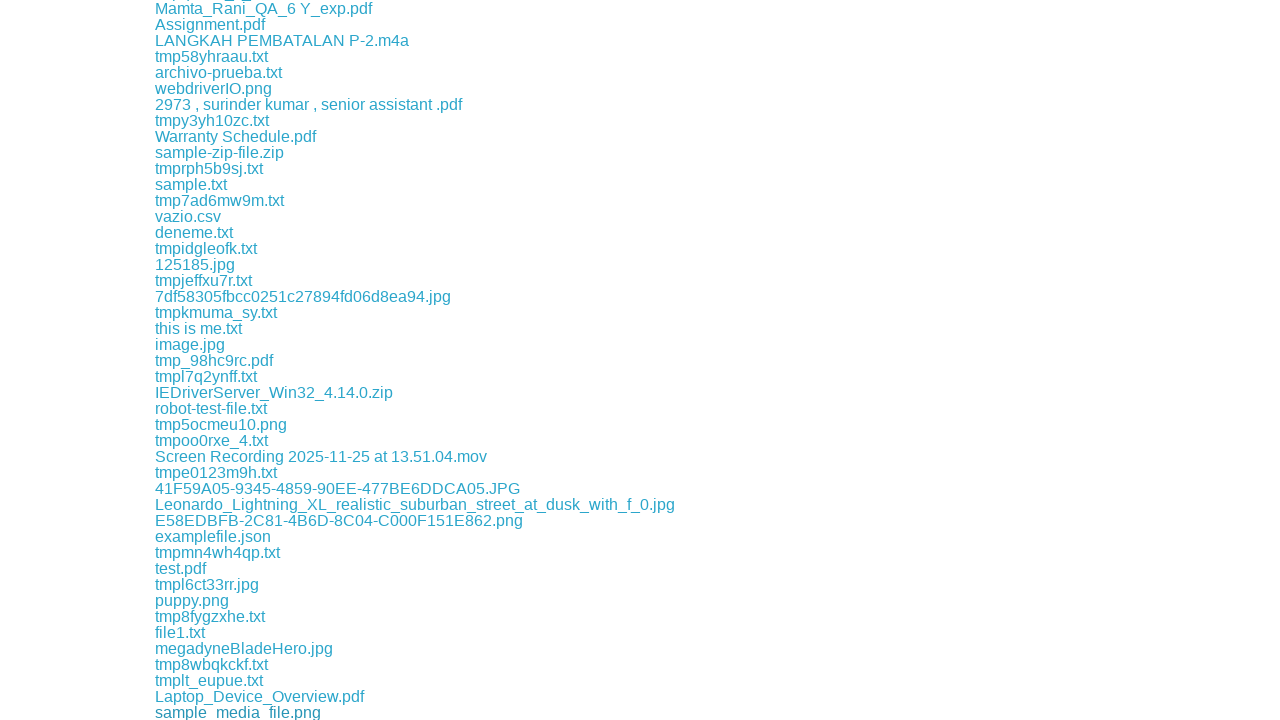

Clicked download link at index 92 at (214, 712) on a >> nth=92
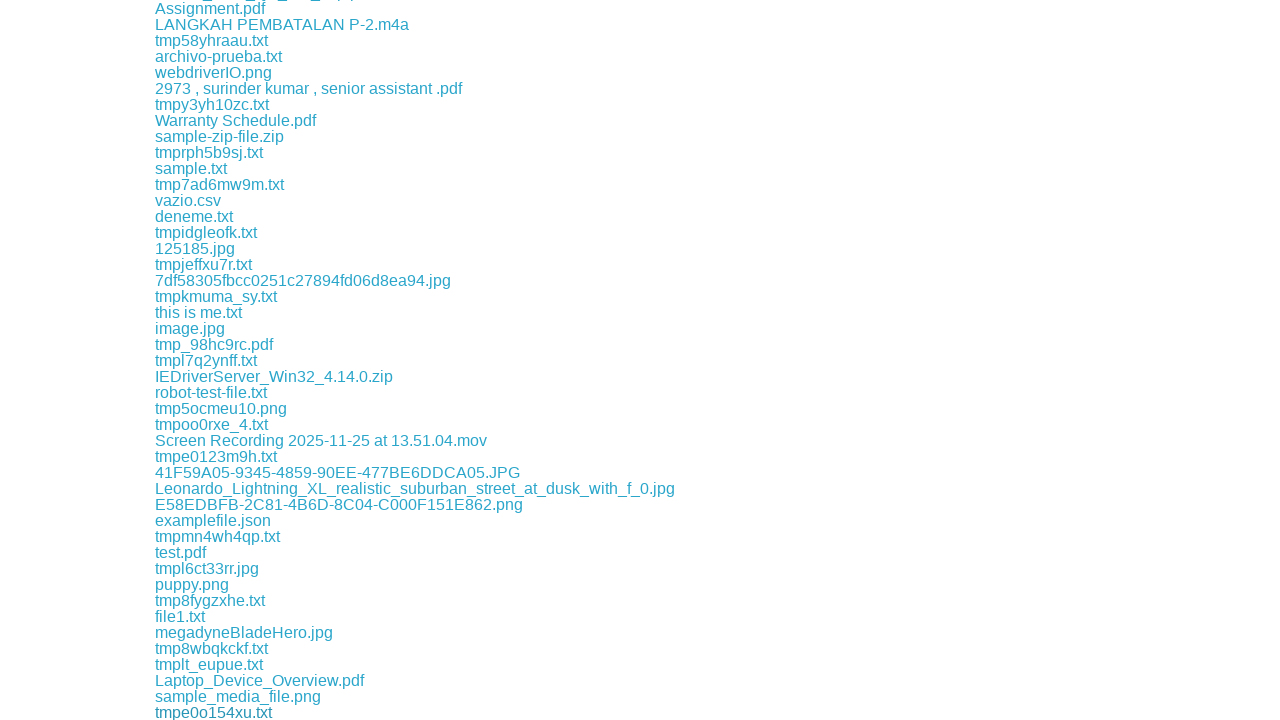

Waited 500ms between downloads
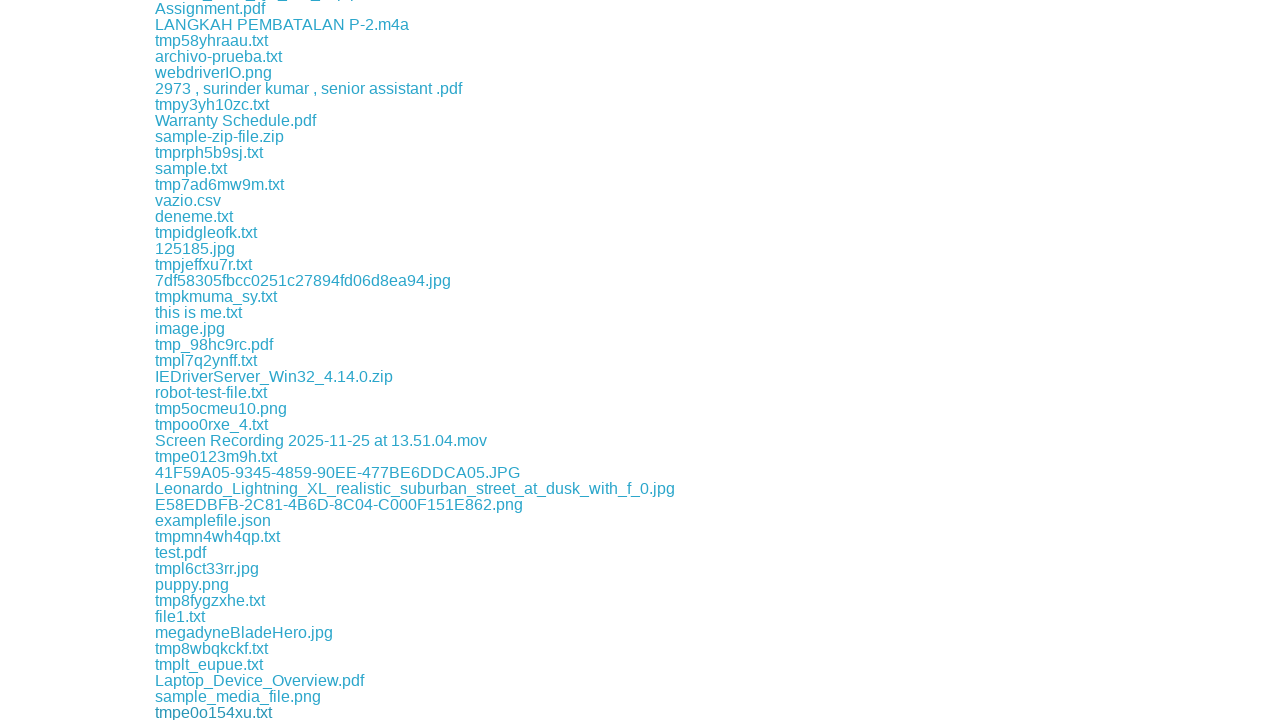

Clicked download link at index 93 at (208, 712) on a >> nth=93
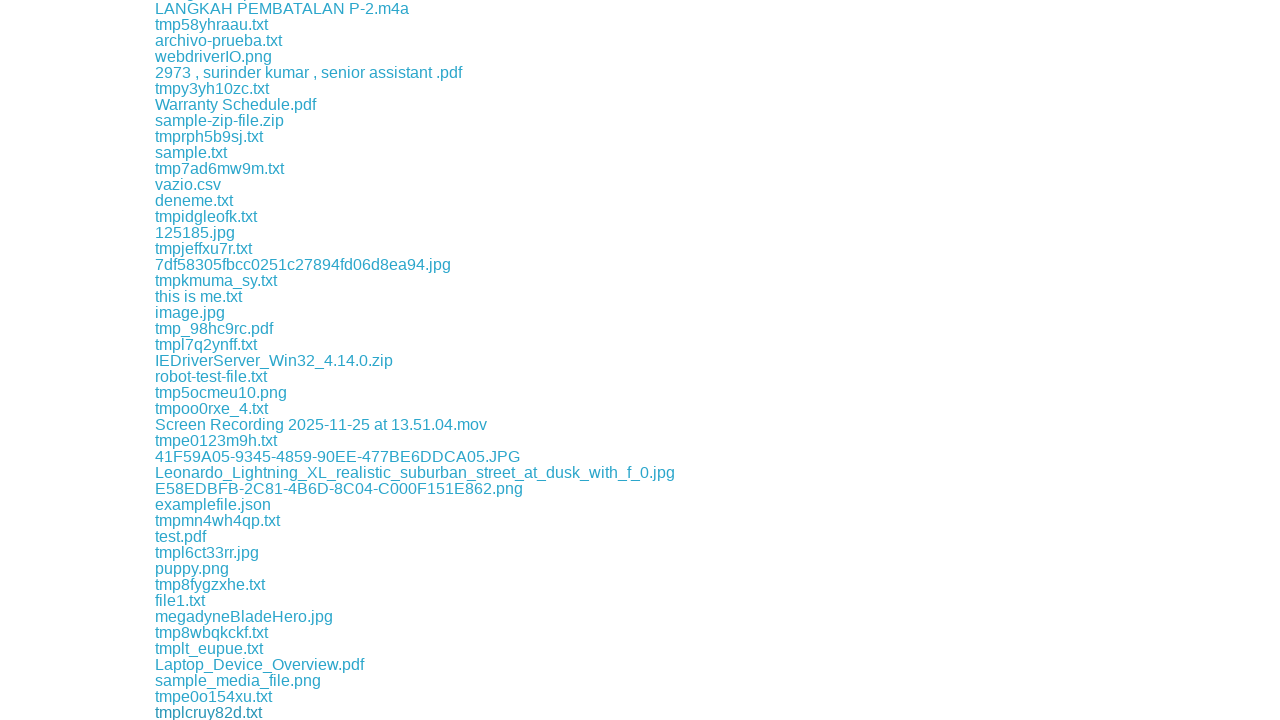

Waited 500ms between downloads
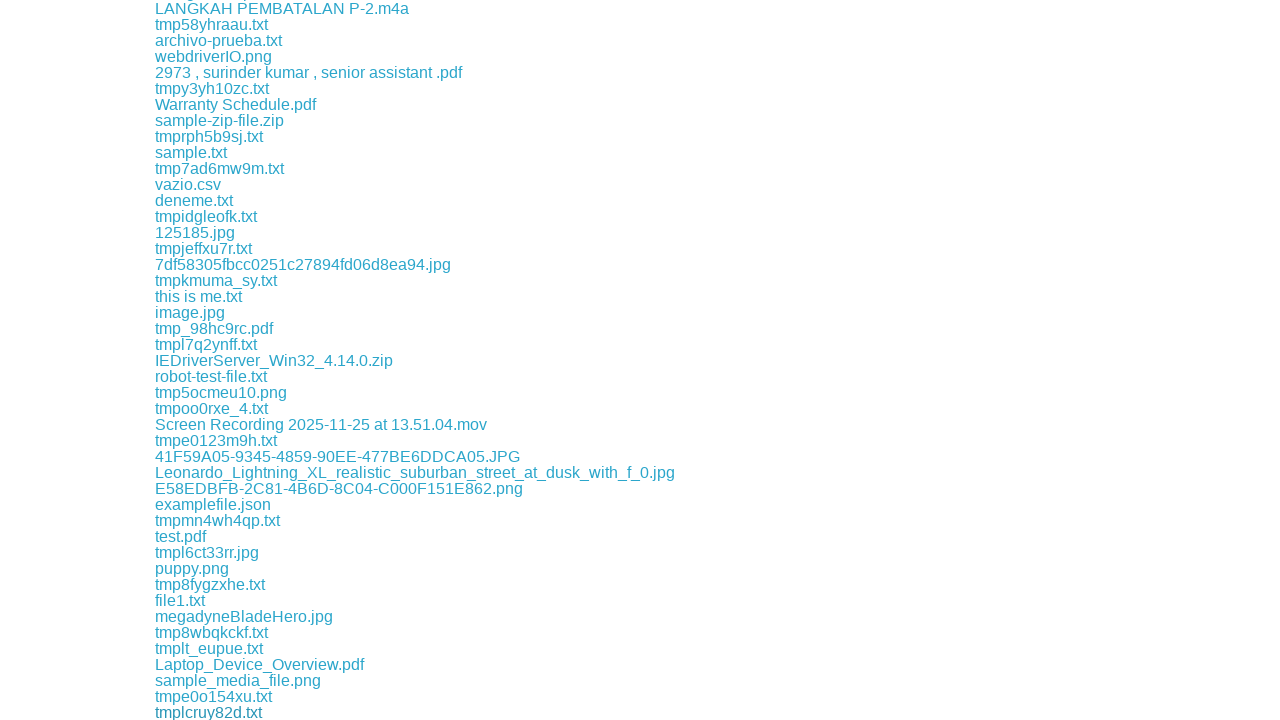

Clicked download link at index 94 at (259, 712) on a >> nth=94
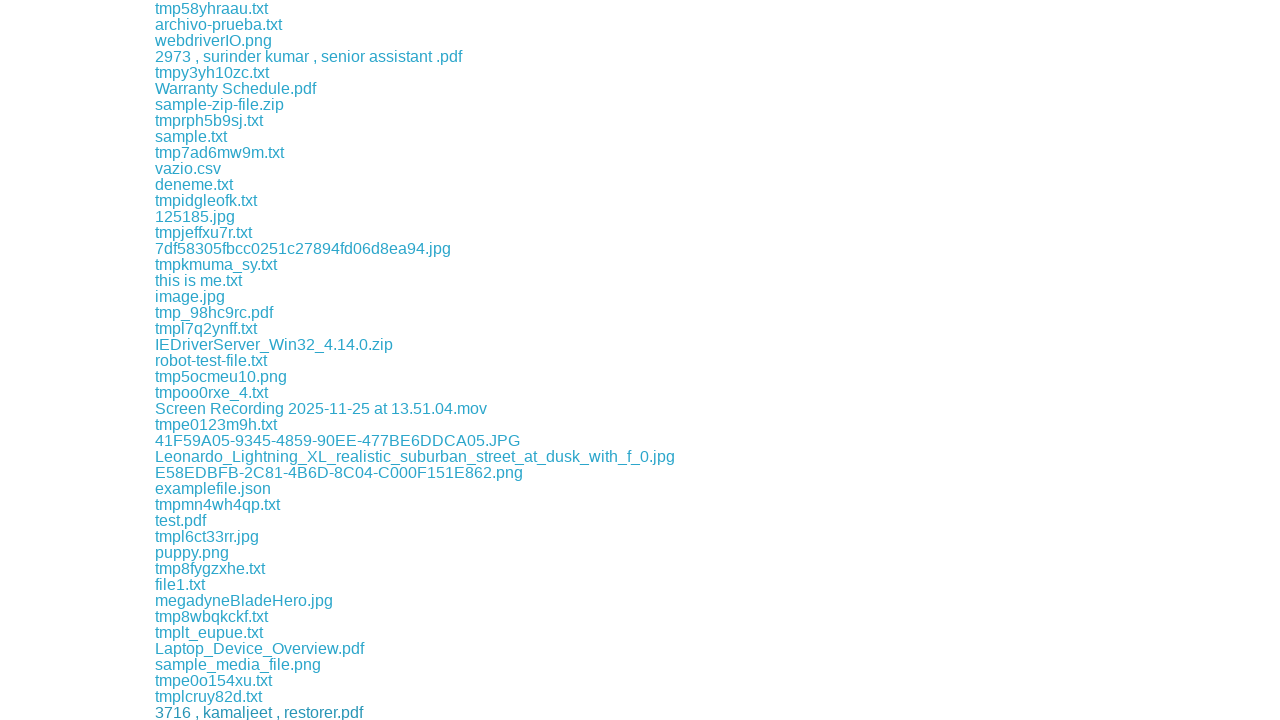

Waited 500ms between downloads
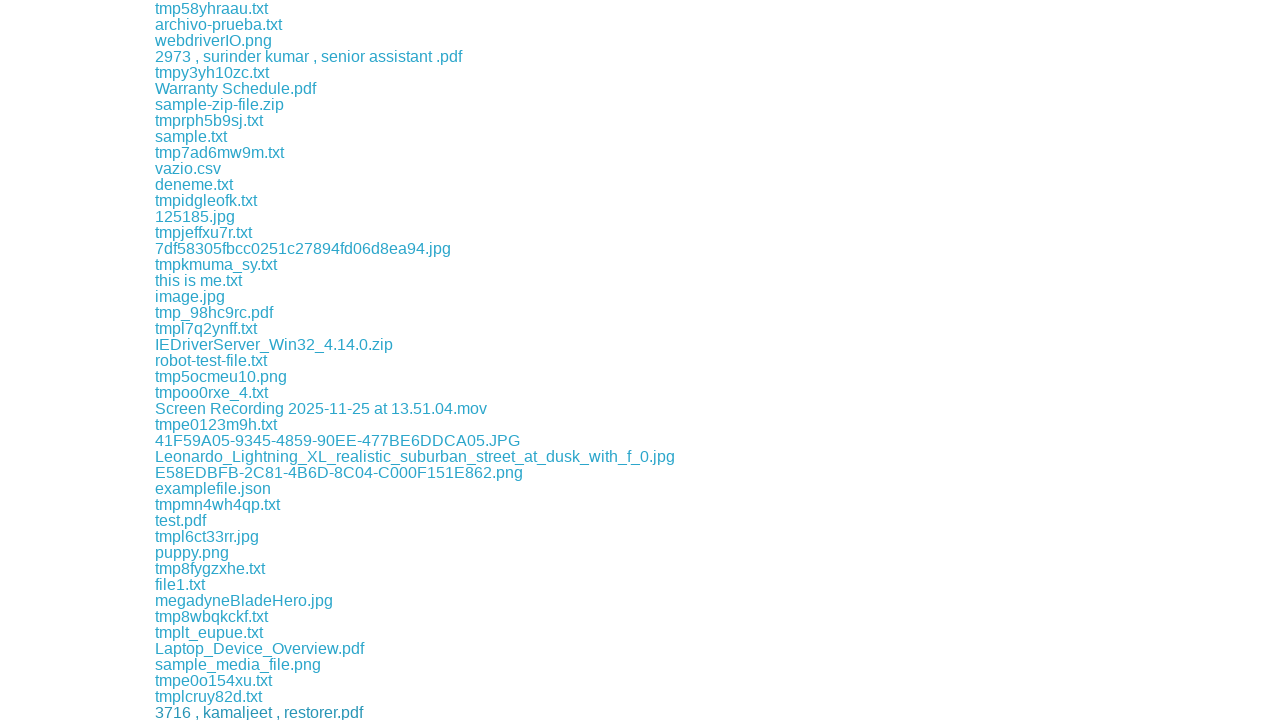

Clicked download link at index 95 at (254, 712) on a >> nth=95
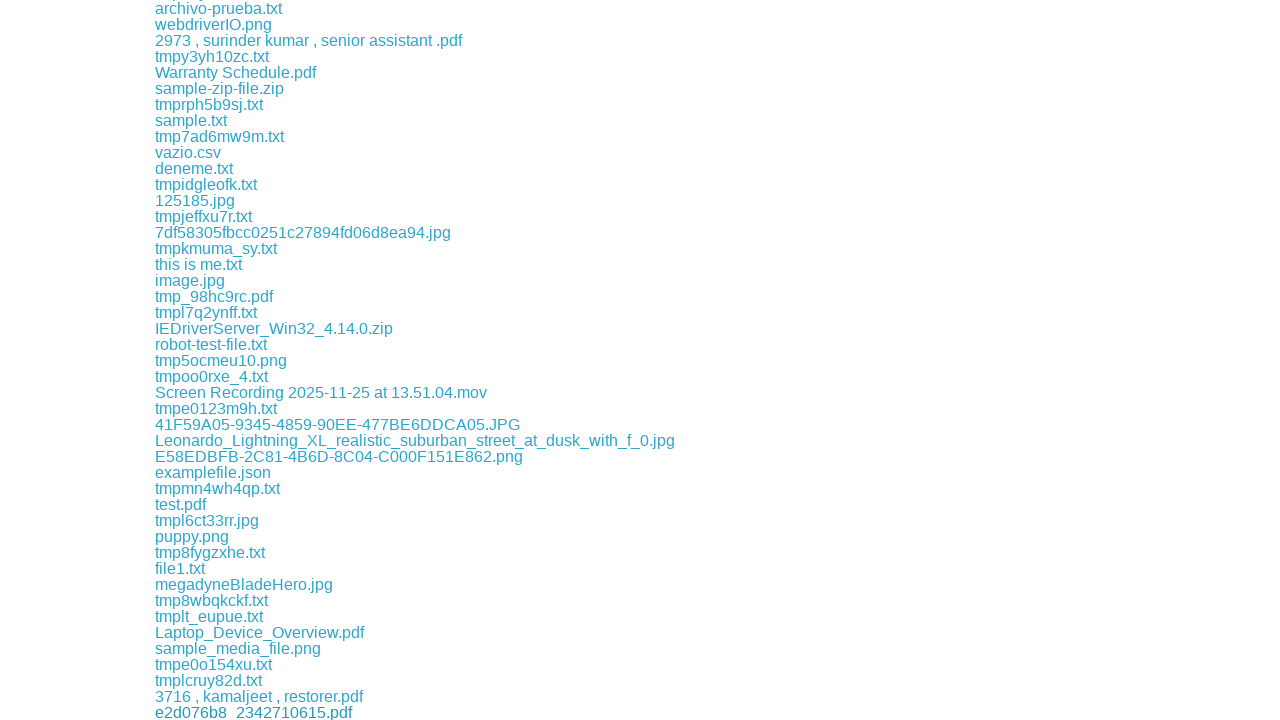

Waited 500ms between downloads
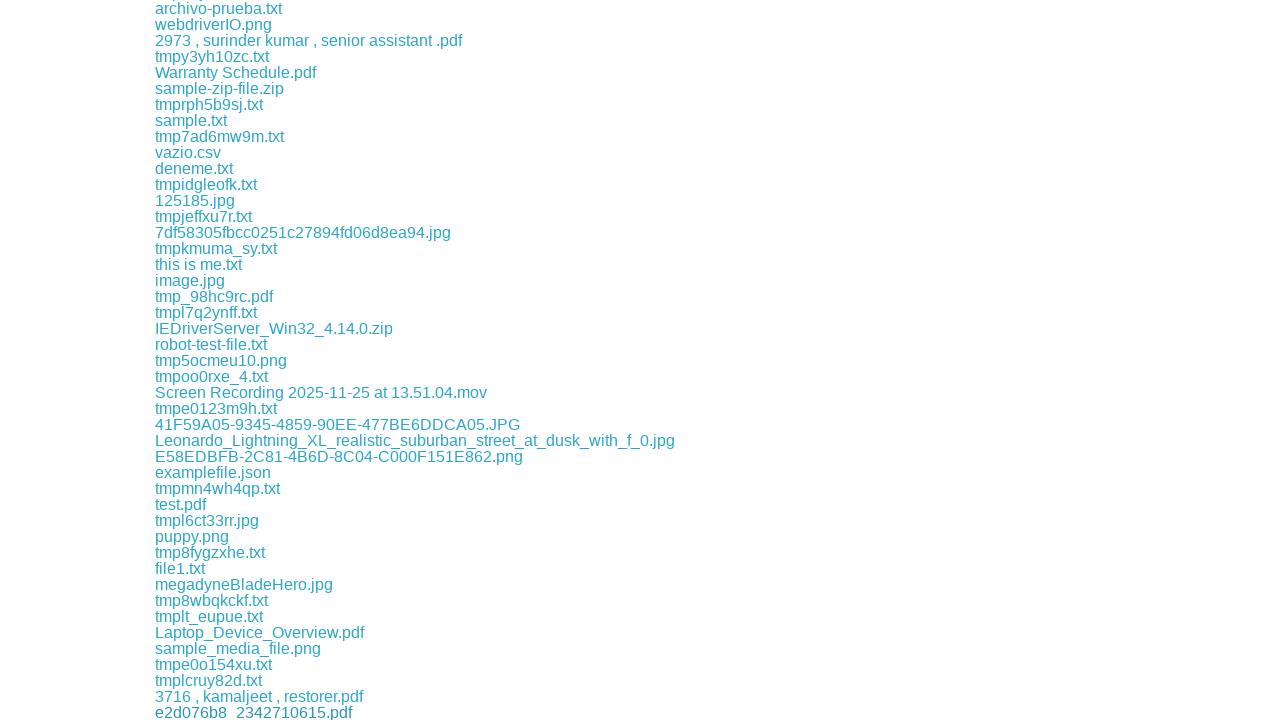

Clicked download link at index 96 at (213, 712) on a >> nth=96
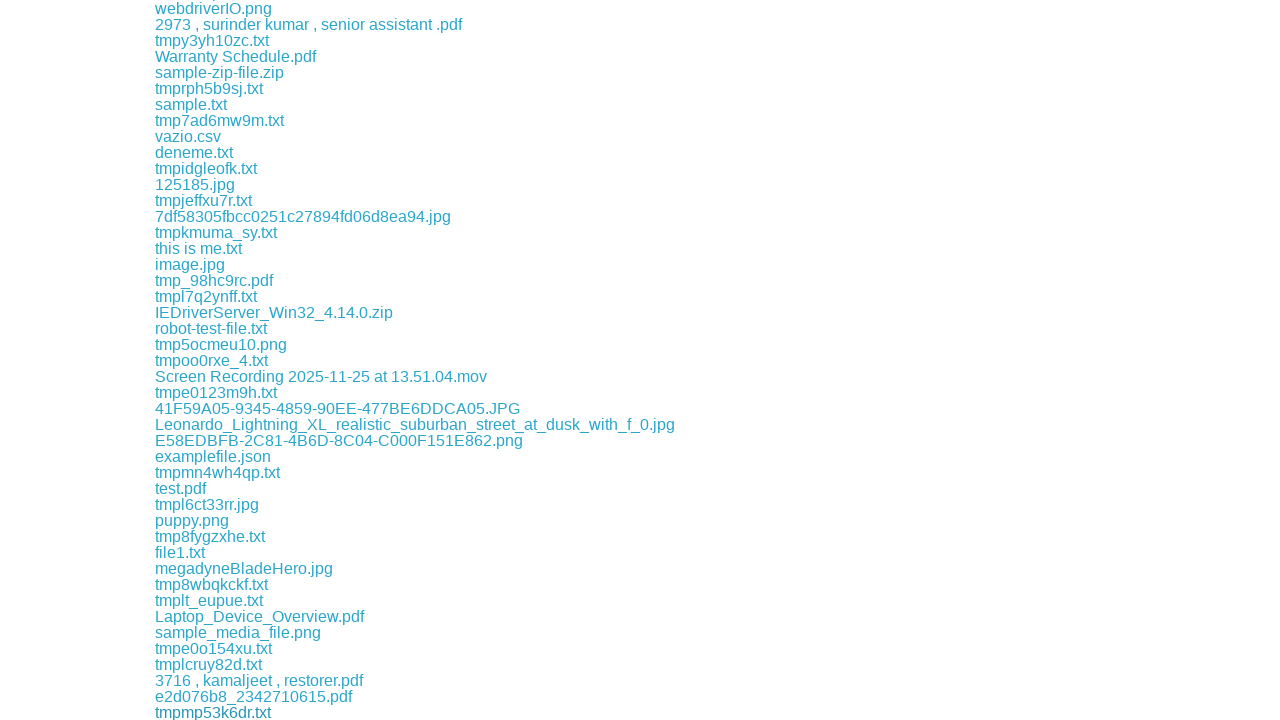

Waited 500ms between downloads
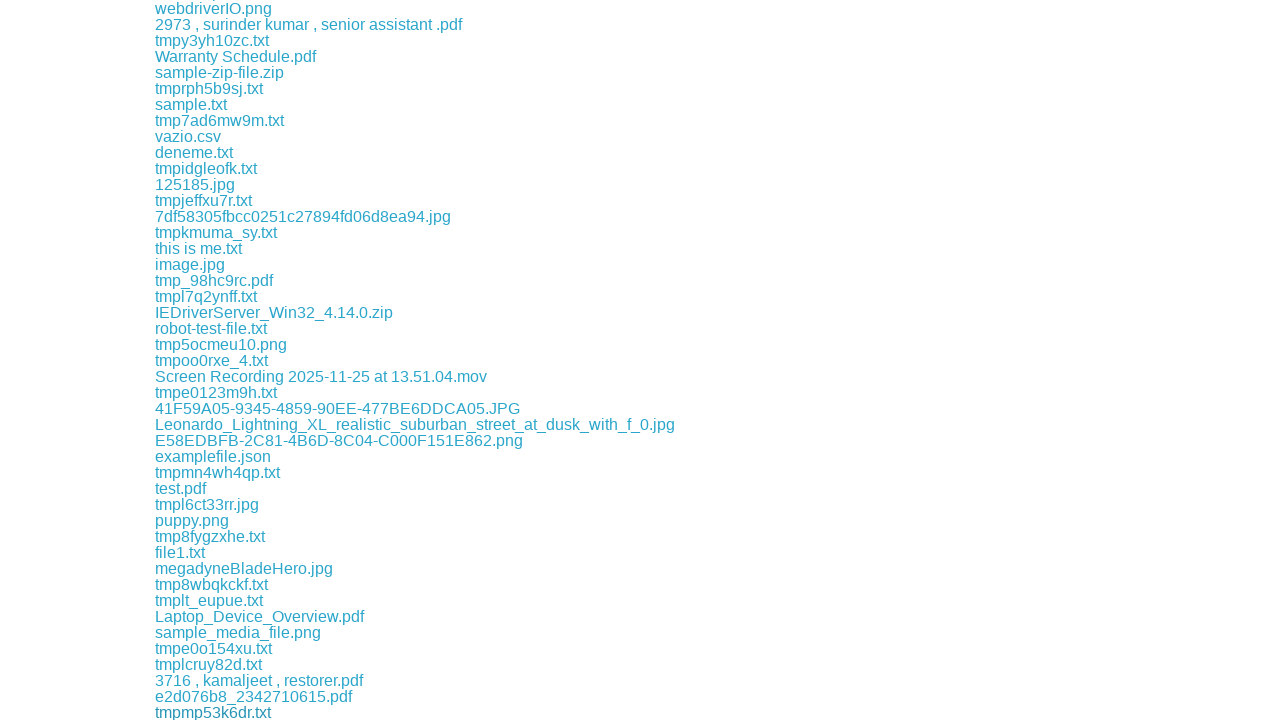

Clicked download link at index 97 at (212, 712) on a >> nth=97
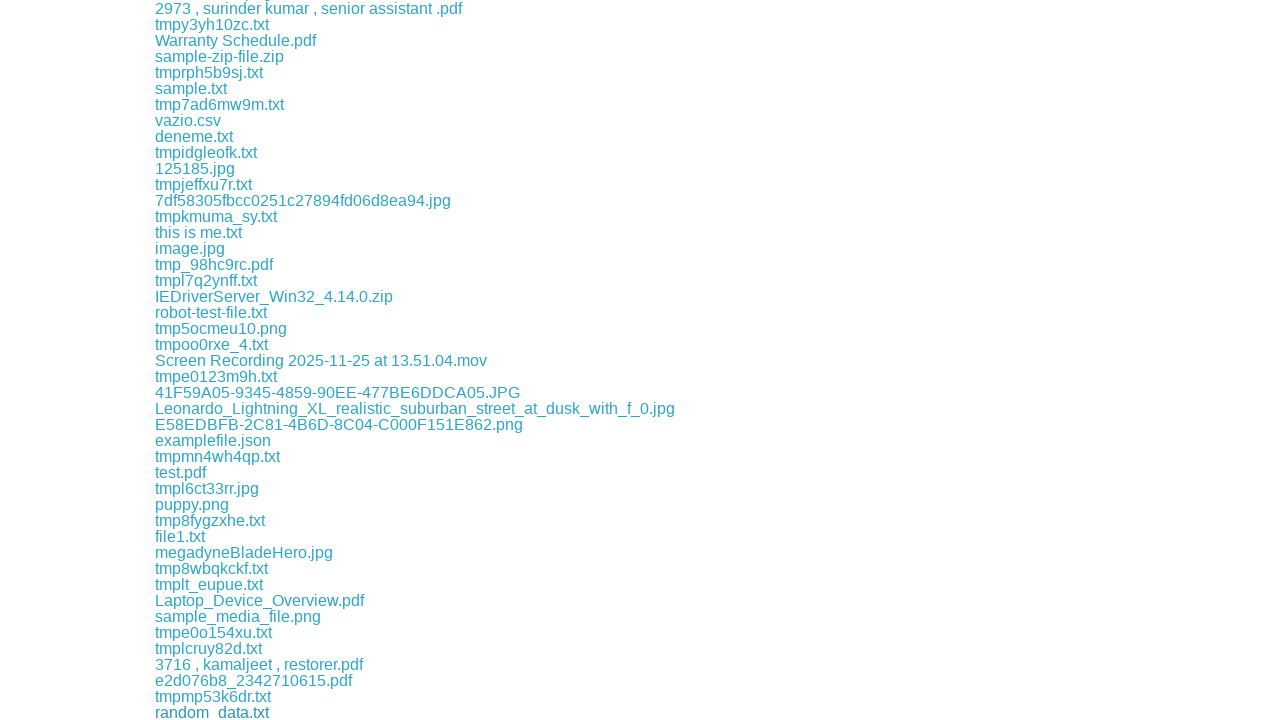

Waited 500ms between downloads
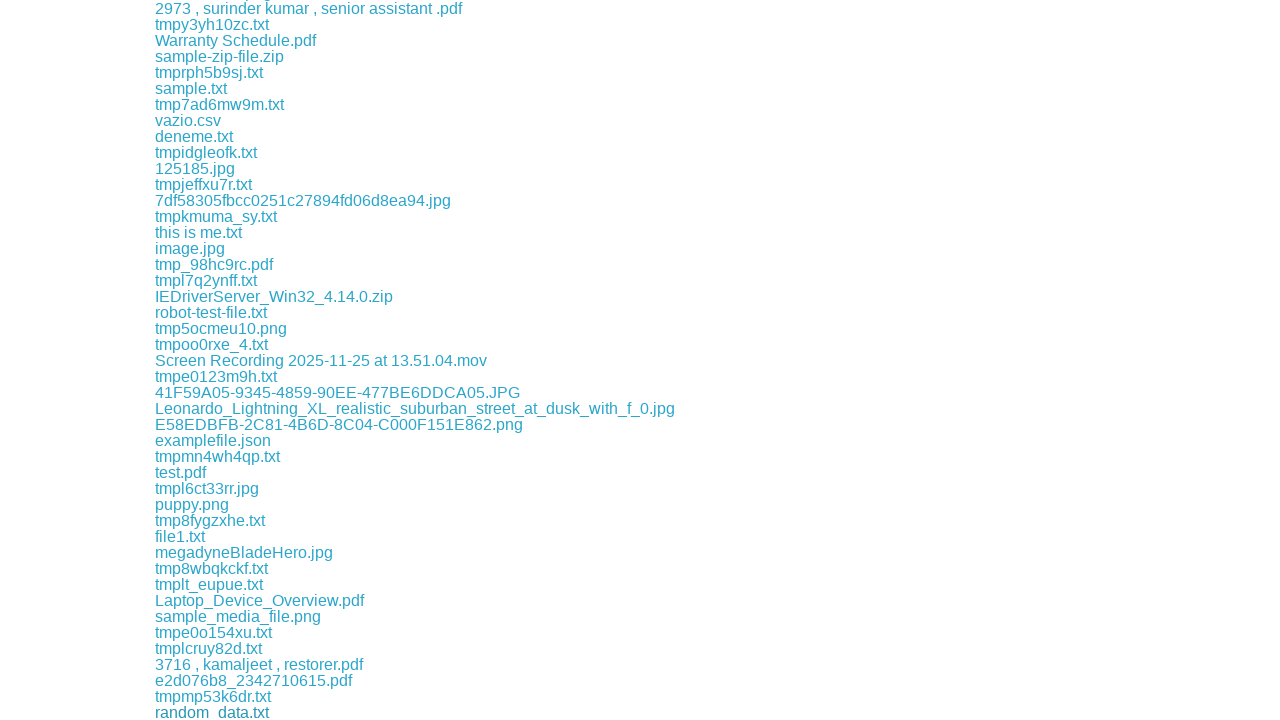

Clicked download link at index 98 at (214, 712) on a >> nth=98
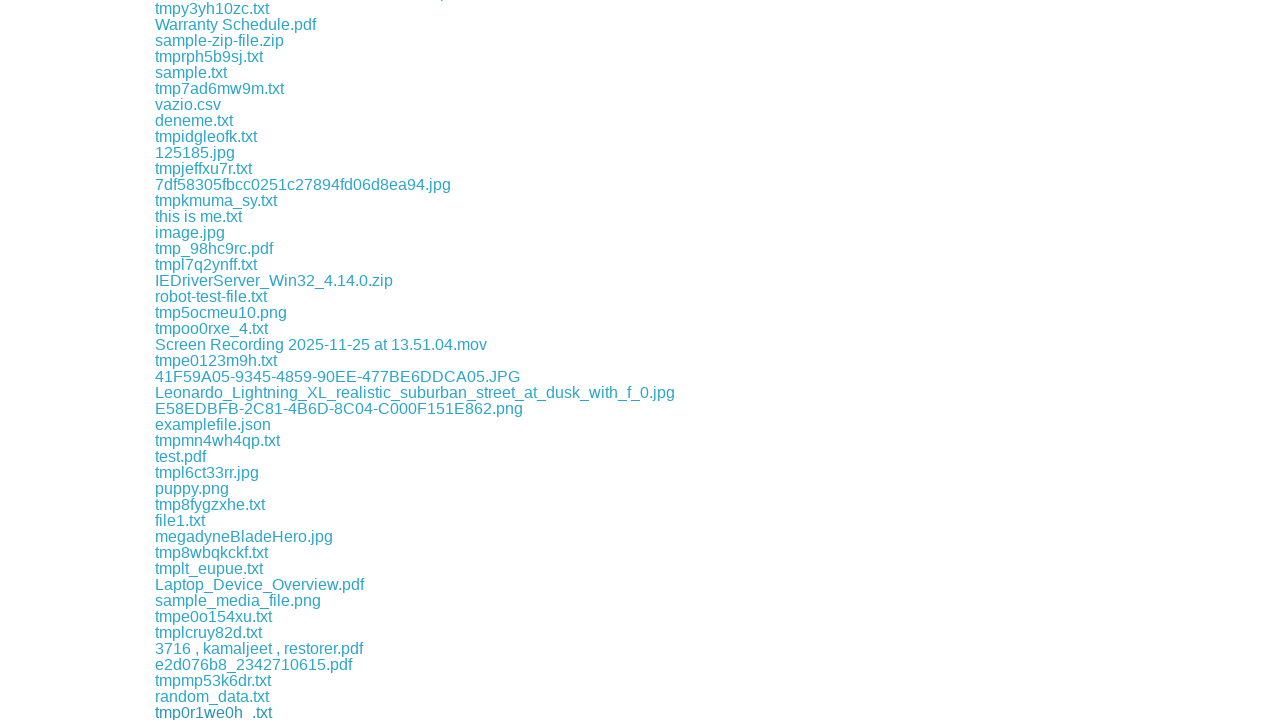

Waited 500ms between downloads
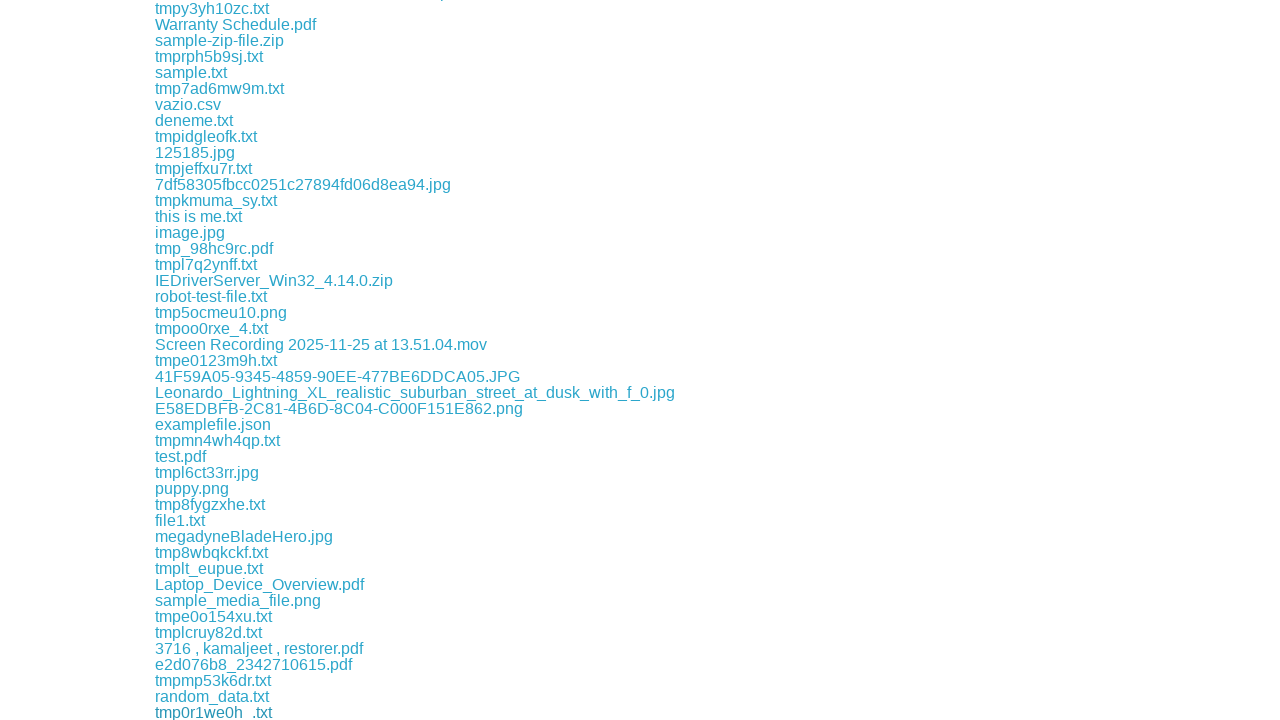

Clicked download link at index 99 at (214, 712) on a >> nth=99
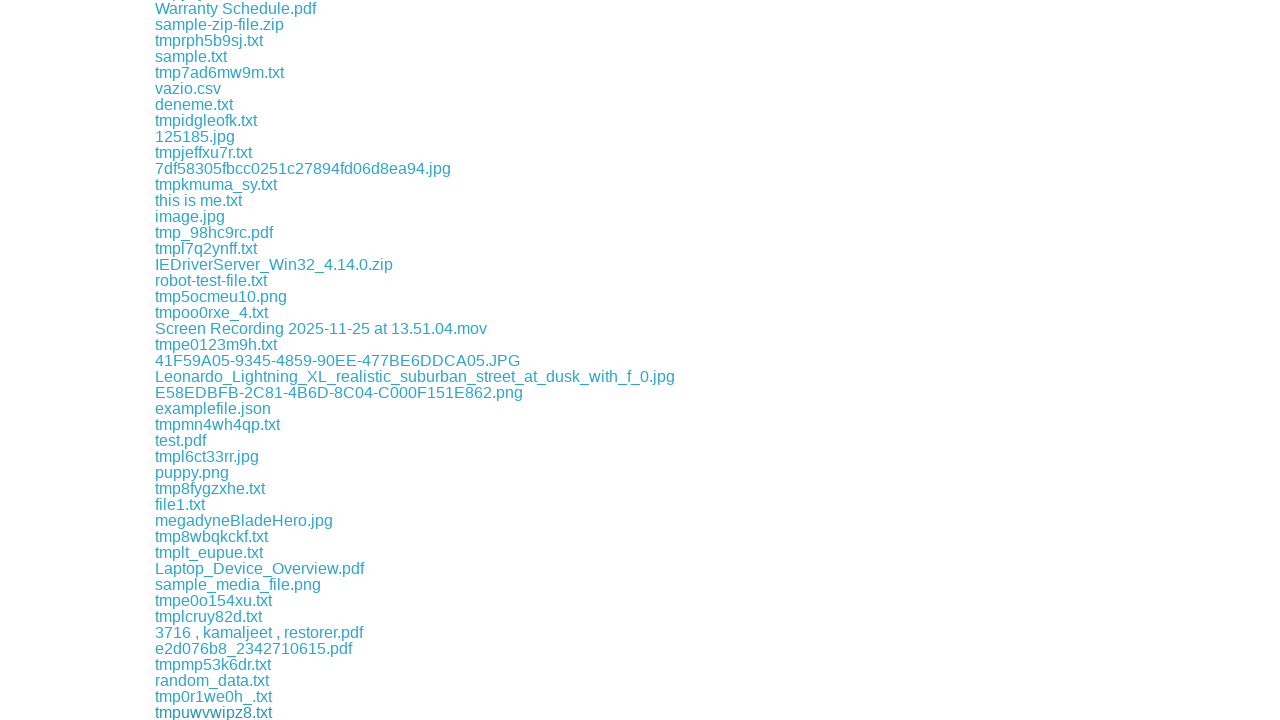

Waited 500ms between downloads
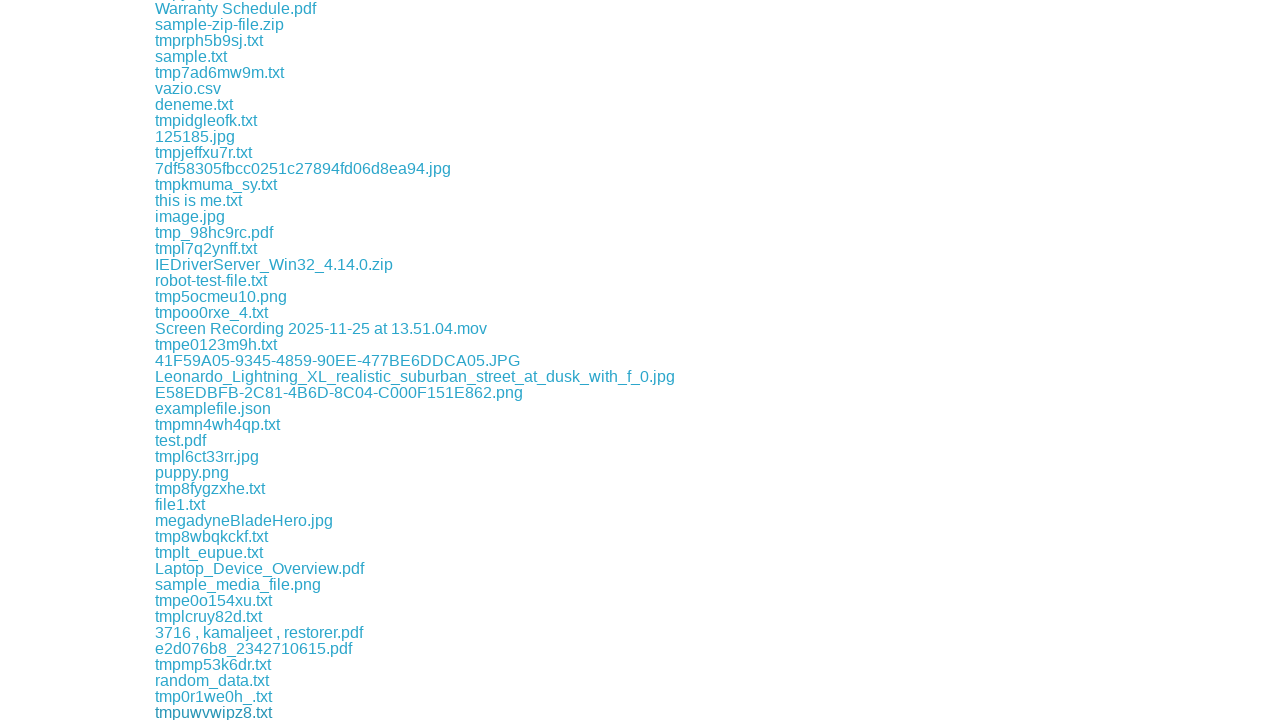

Clicked download link at index 100 at (214, 712) on a >> nth=100
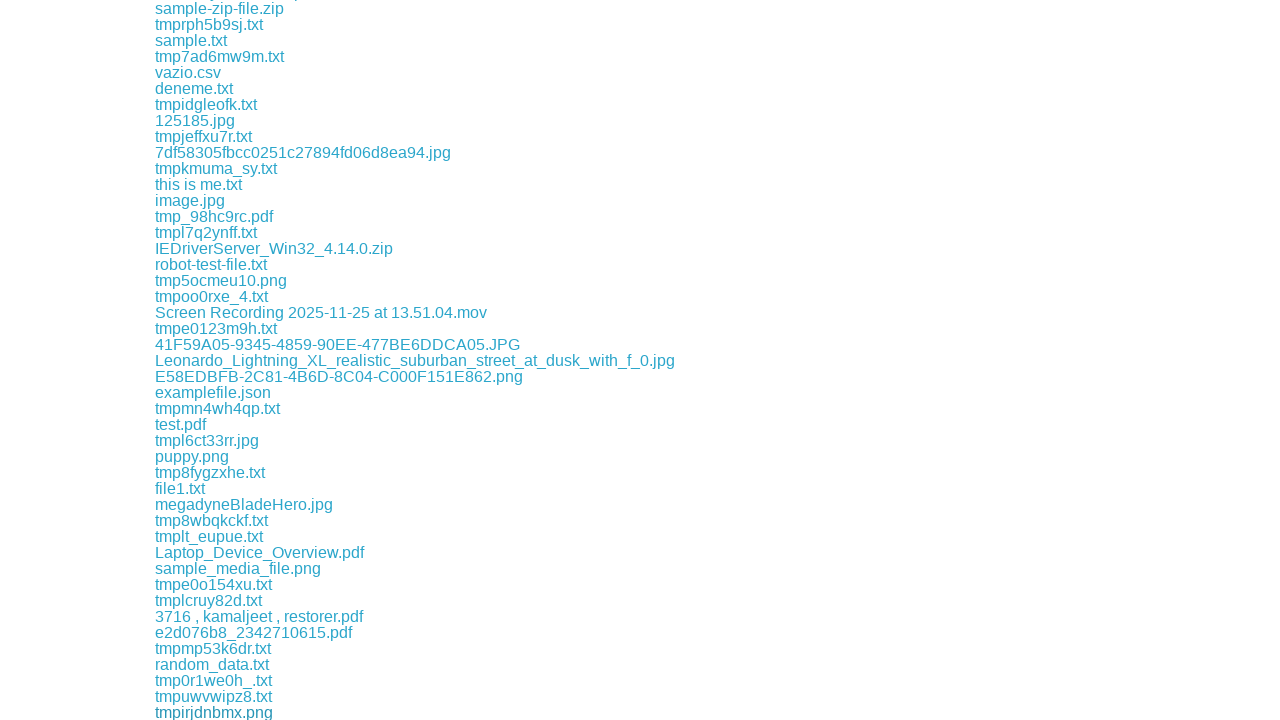

Waited 500ms between downloads
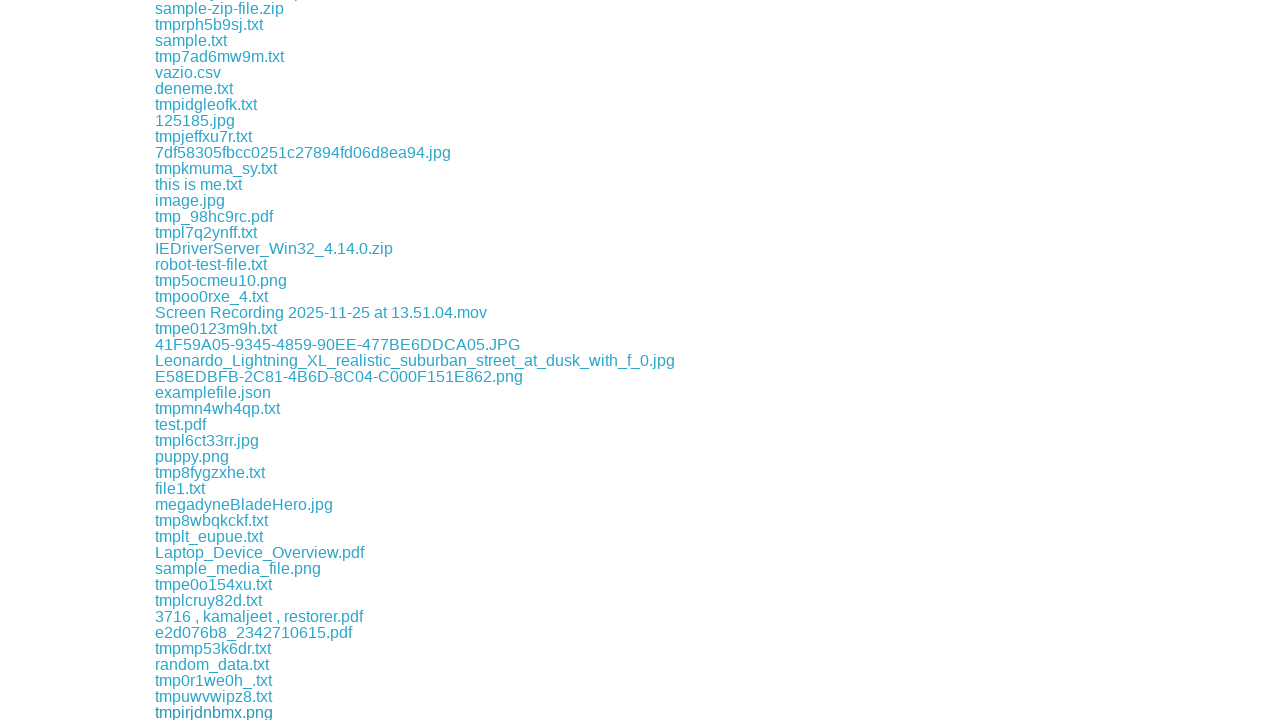

Clicked download link at index 101 at (242, 712) on a >> nth=101
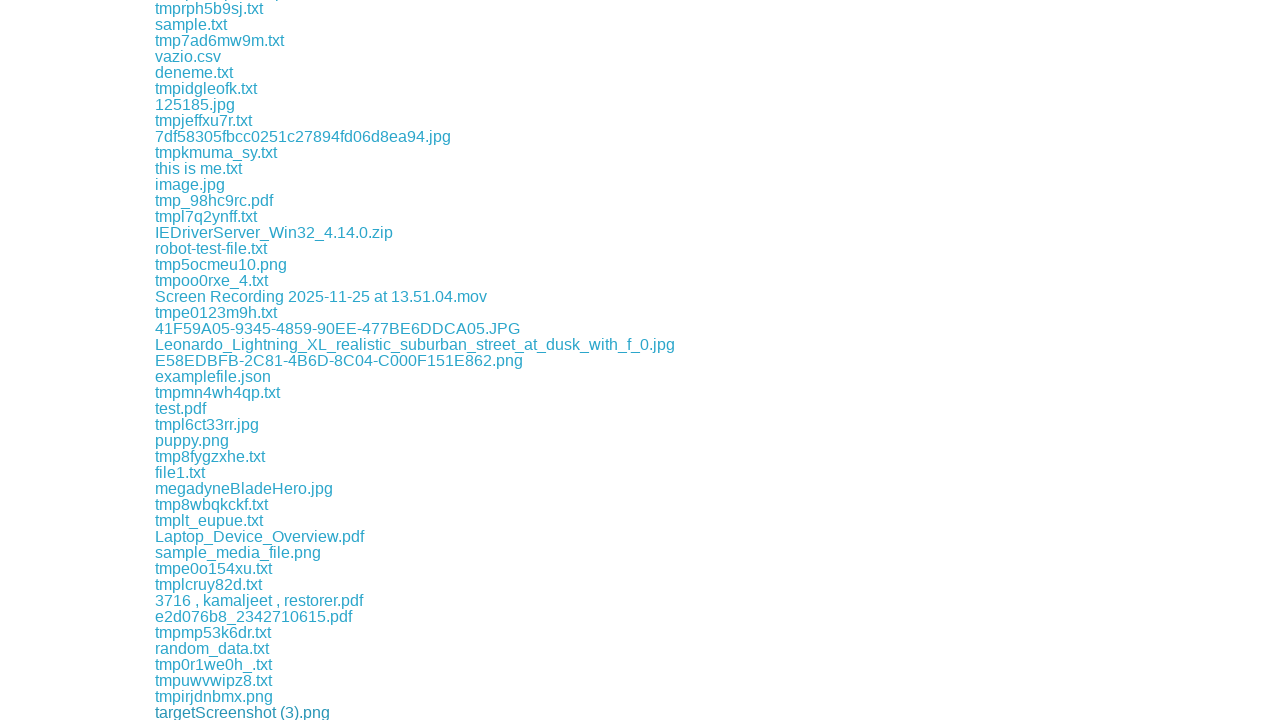

Waited 500ms between downloads
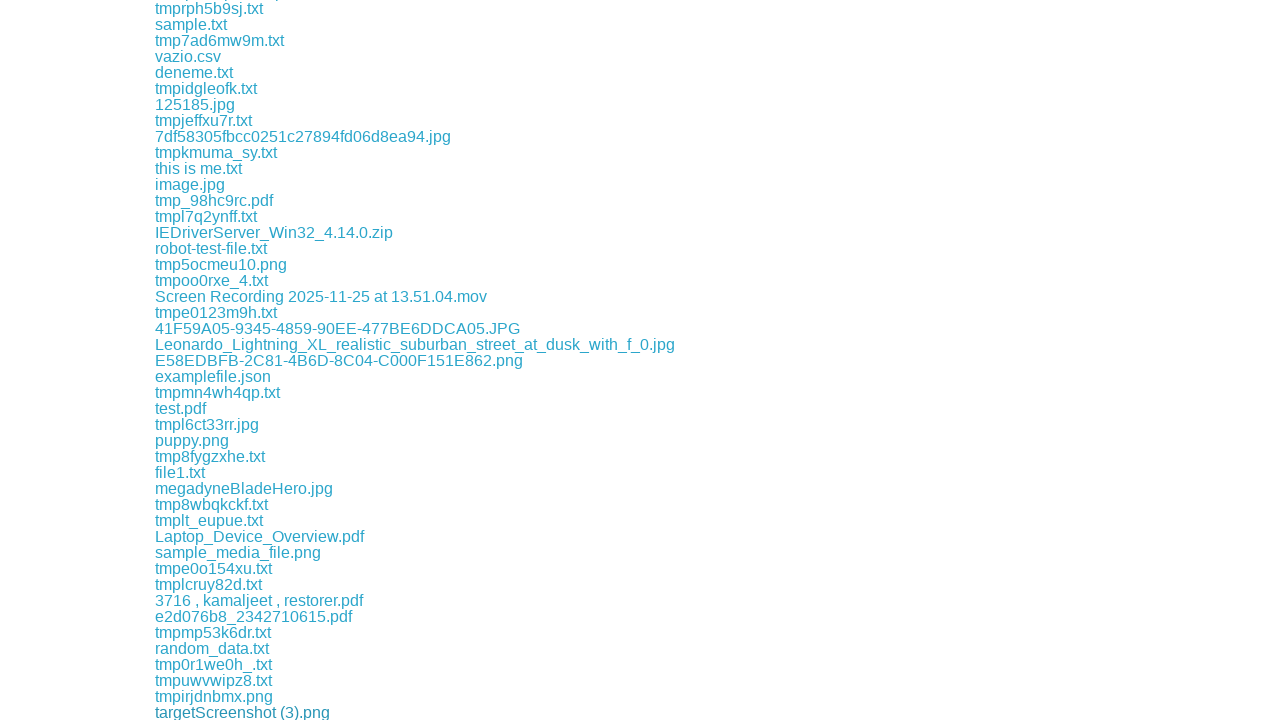

Clicked download link at index 102 at (214, 712) on a >> nth=102
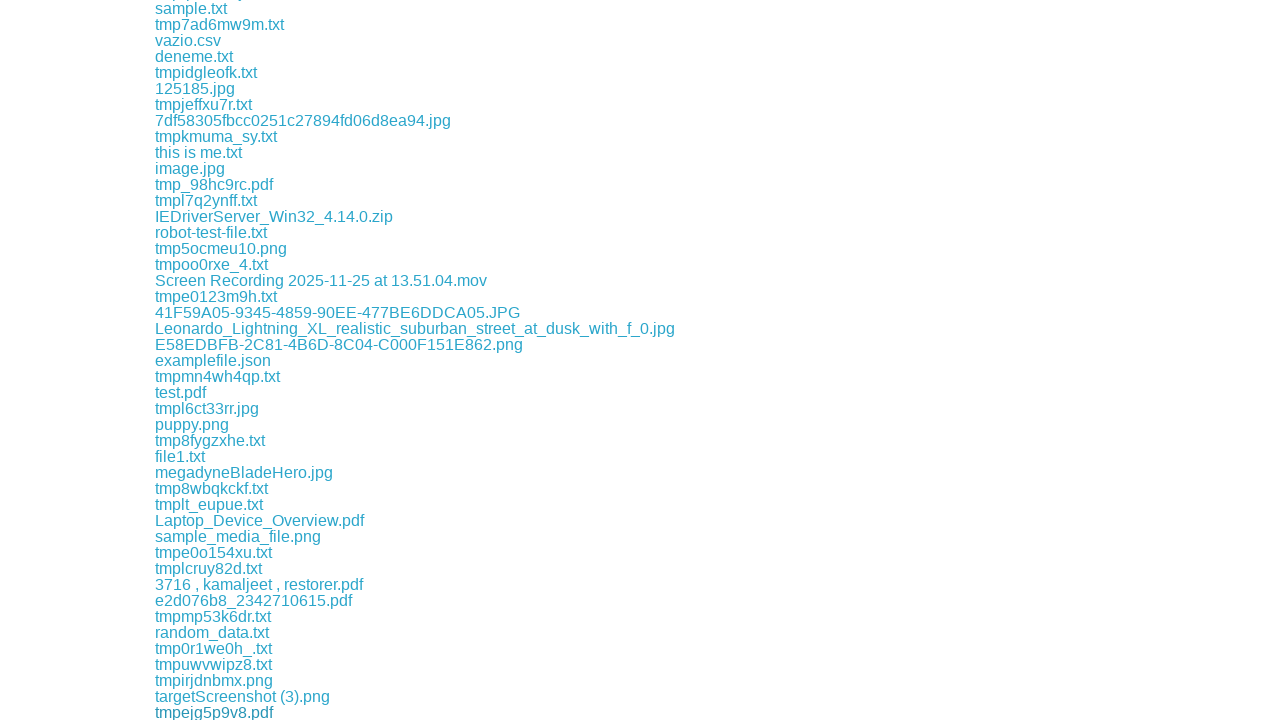

Waited 500ms between downloads
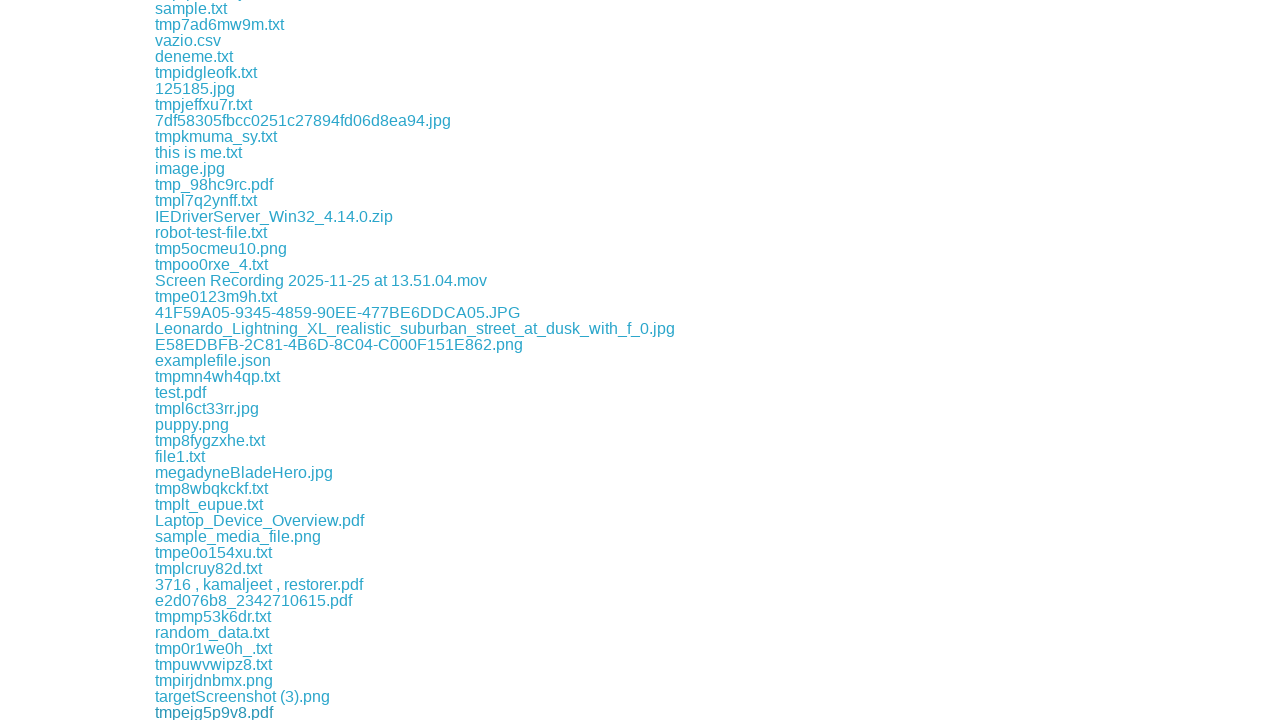

Clicked download link at index 103 at (194, 712) on a >> nth=103
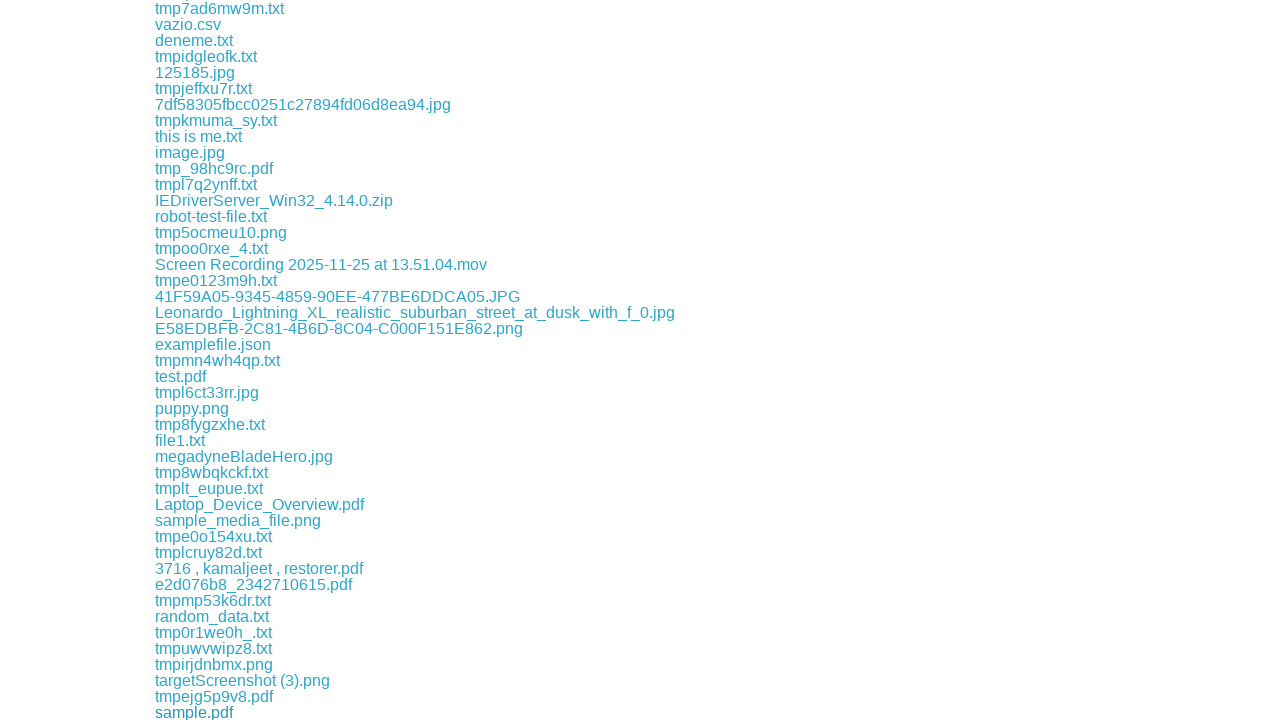

Waited 500ms between downloads
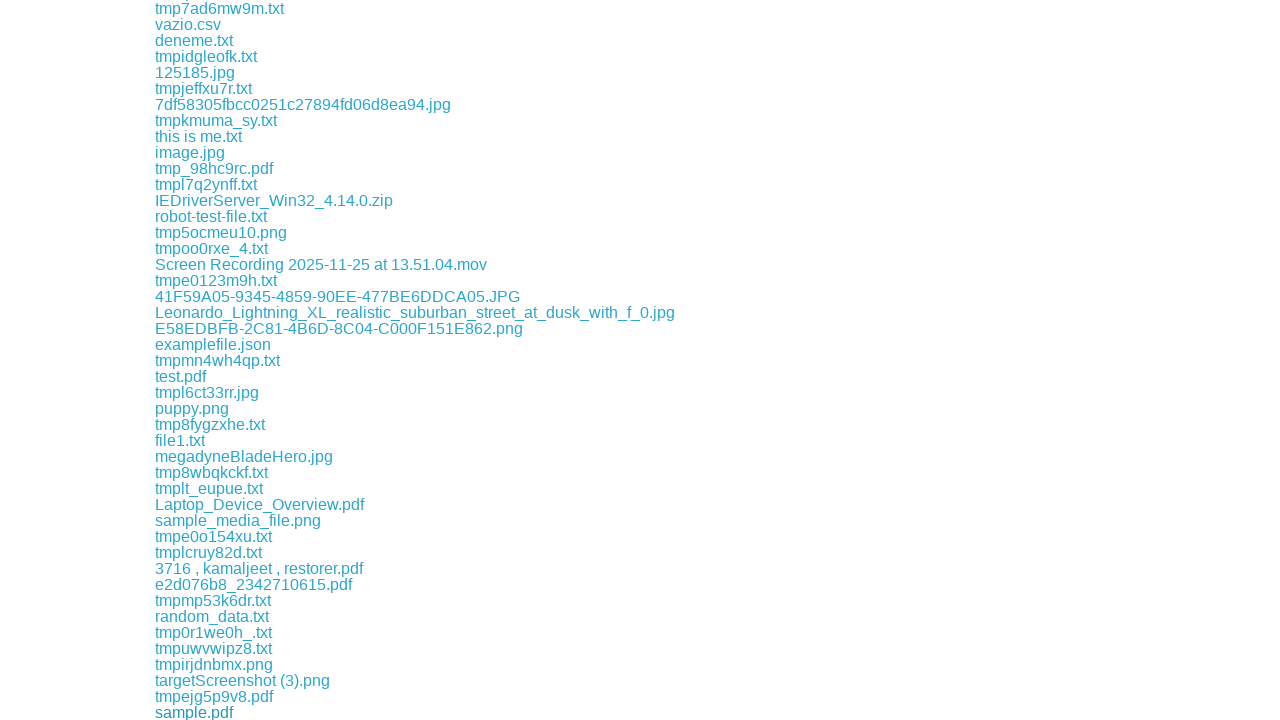

Clicked download link at index 104 at (220, 712) on a >> nth=104
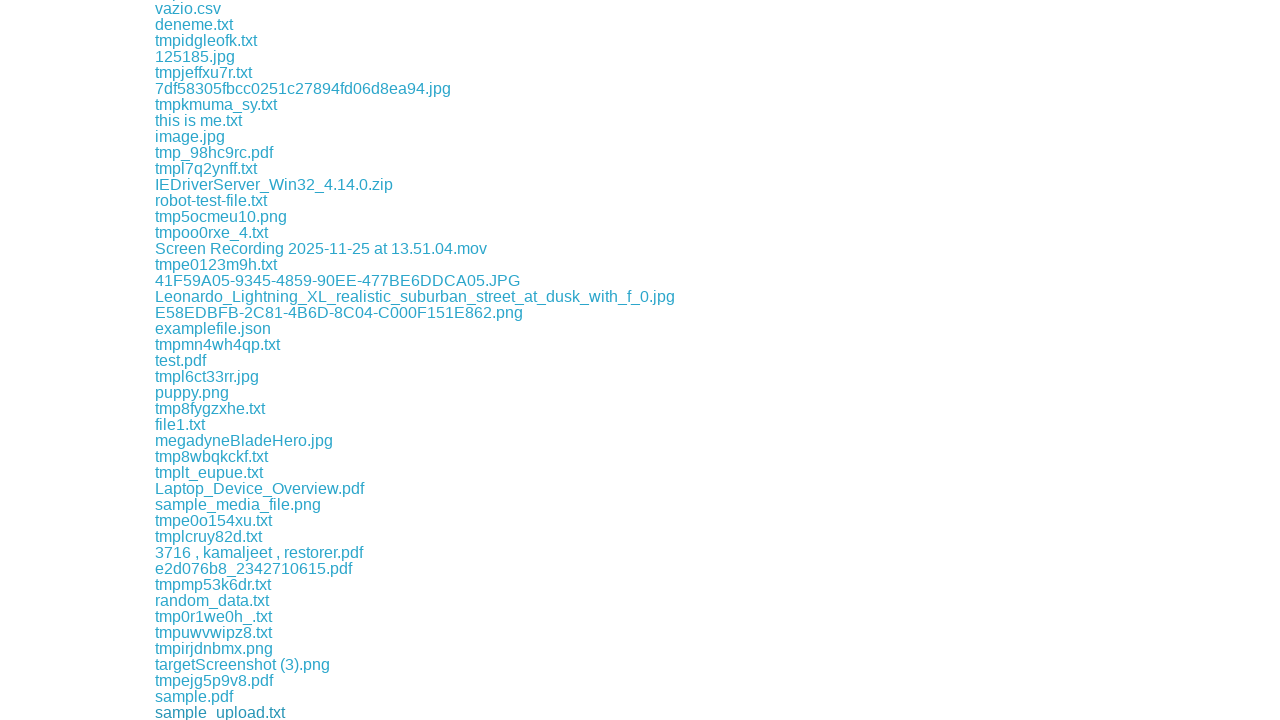

Waited 500ms between downloads
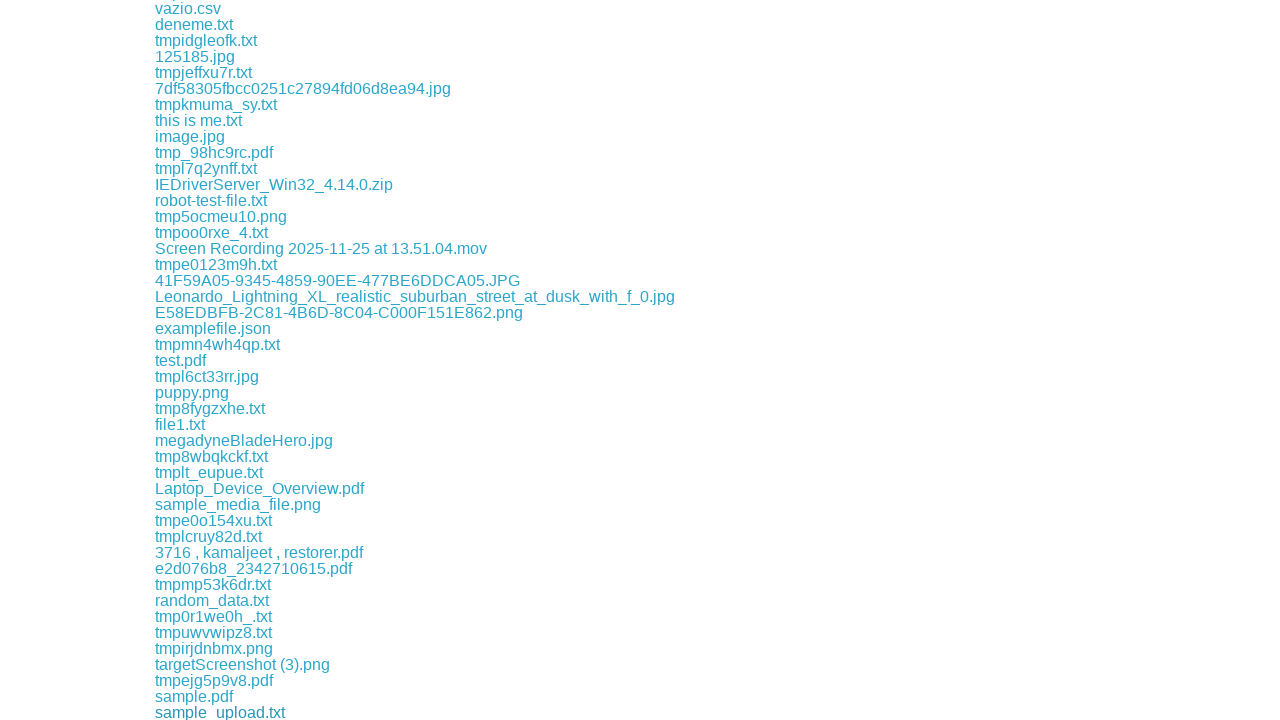

Clicked download link at index 105 at (259, 712) on a >> nth=105
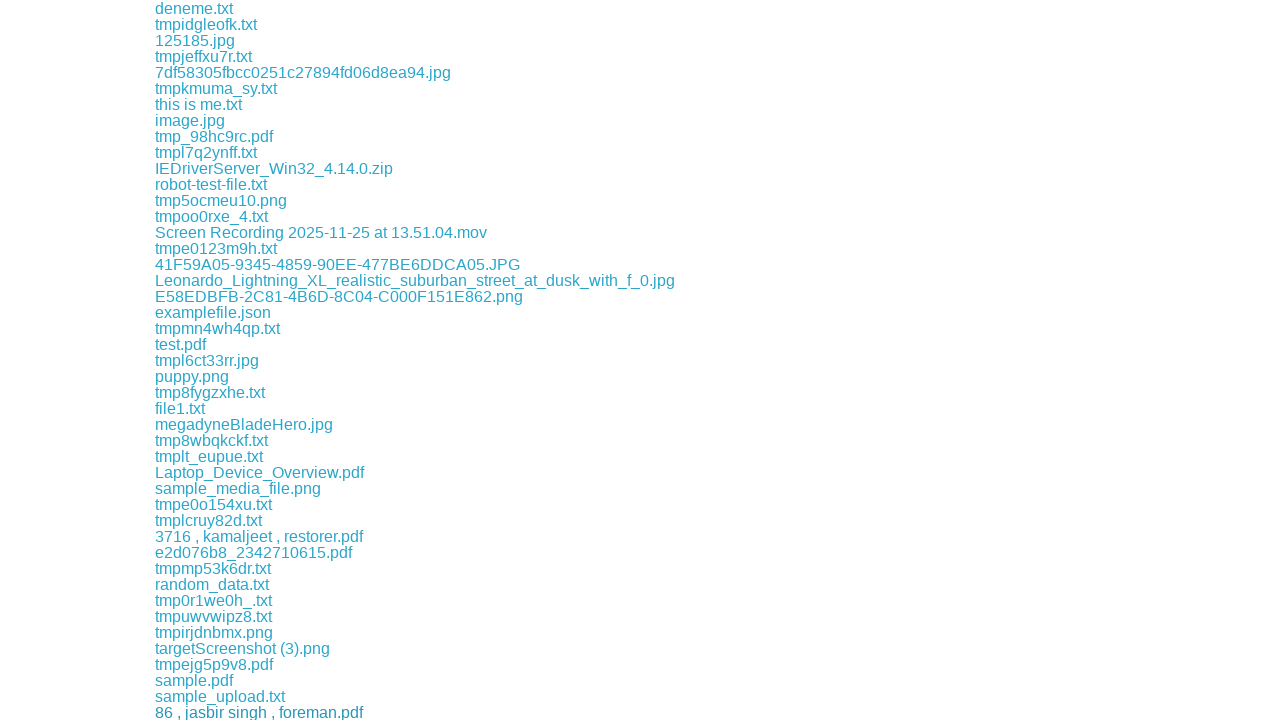

Waited 500ms between downloads
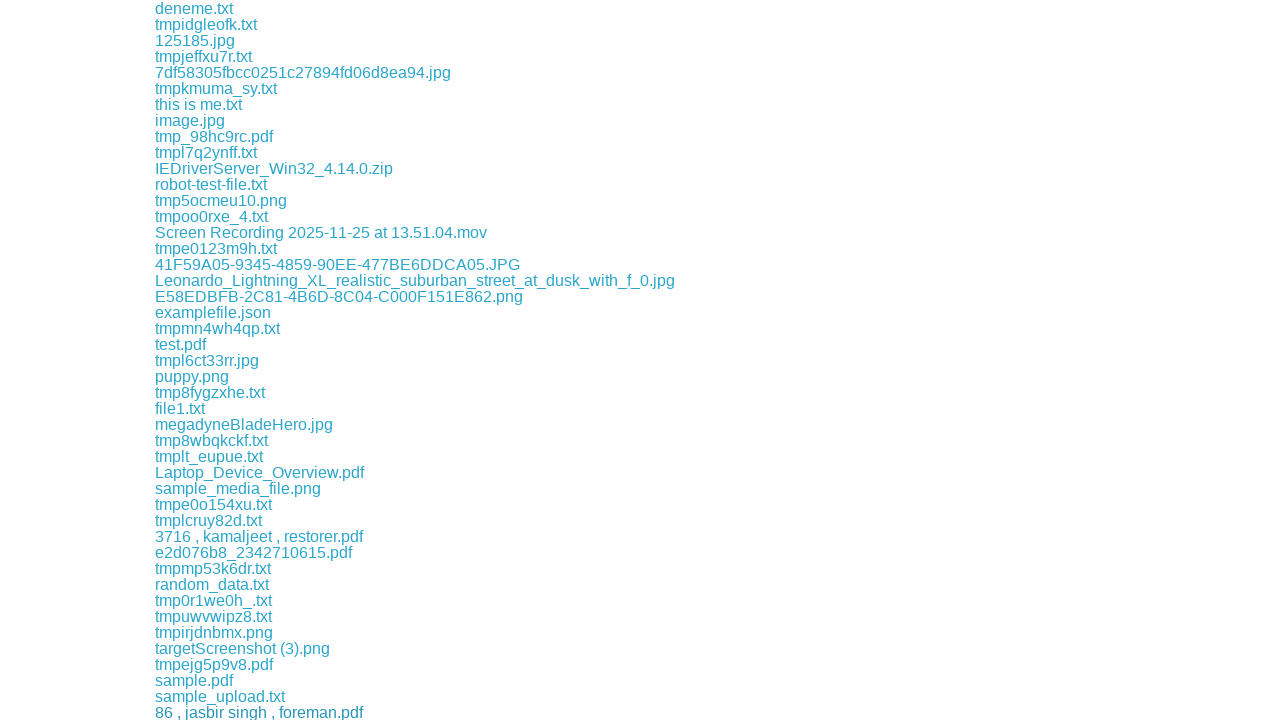

Clicked download link at index 106 at (242, 712) on a >> nth=106
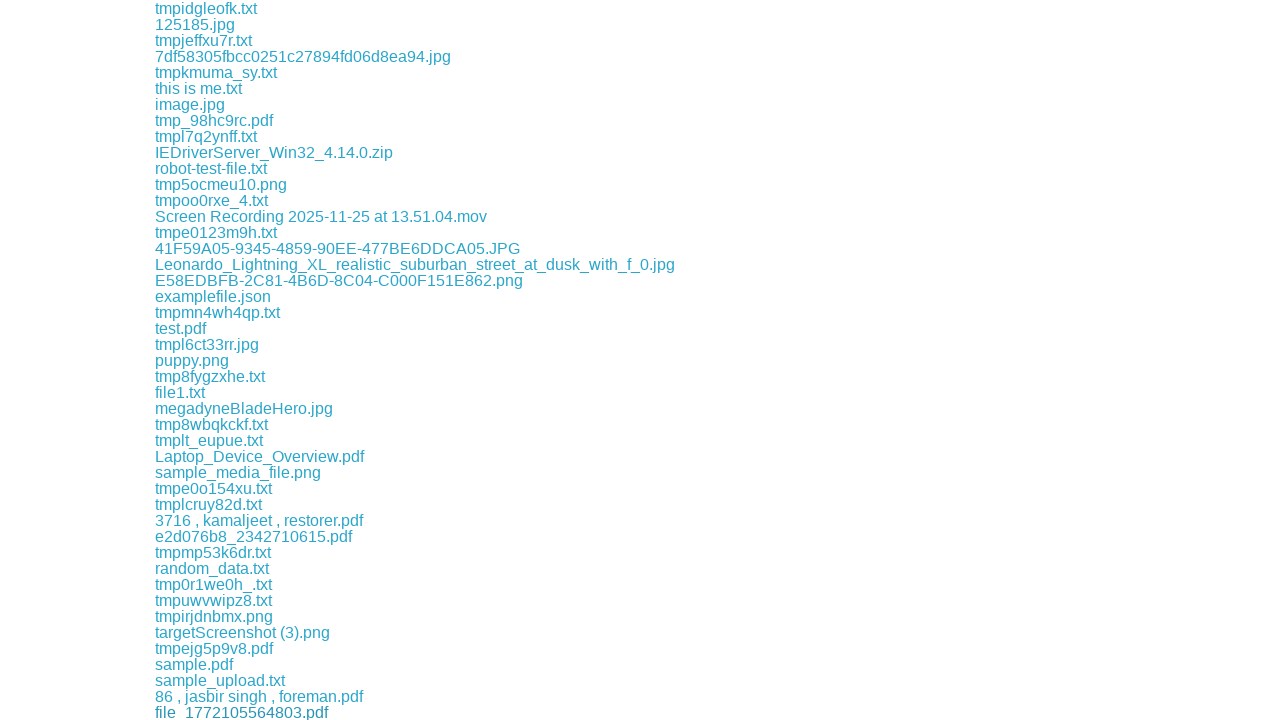

Waited 500ms between downloads
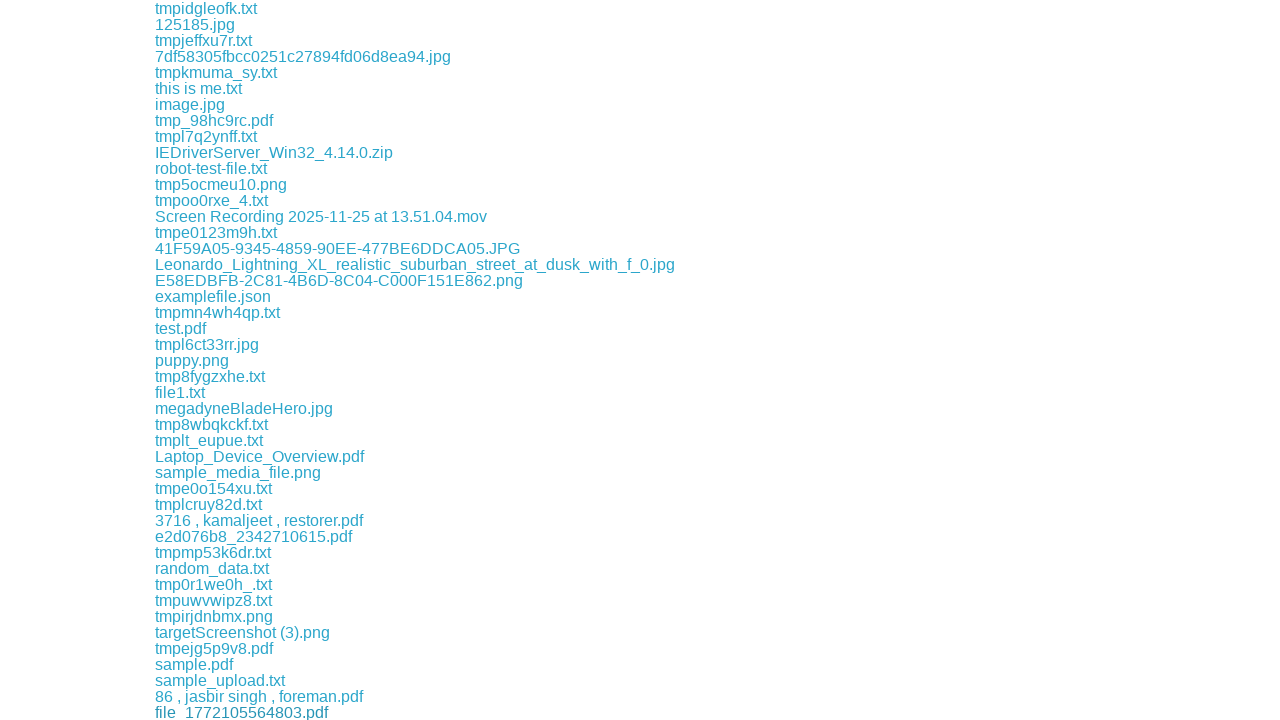

Clicked download link at index 107 at (216, 712) on a >> nth=107
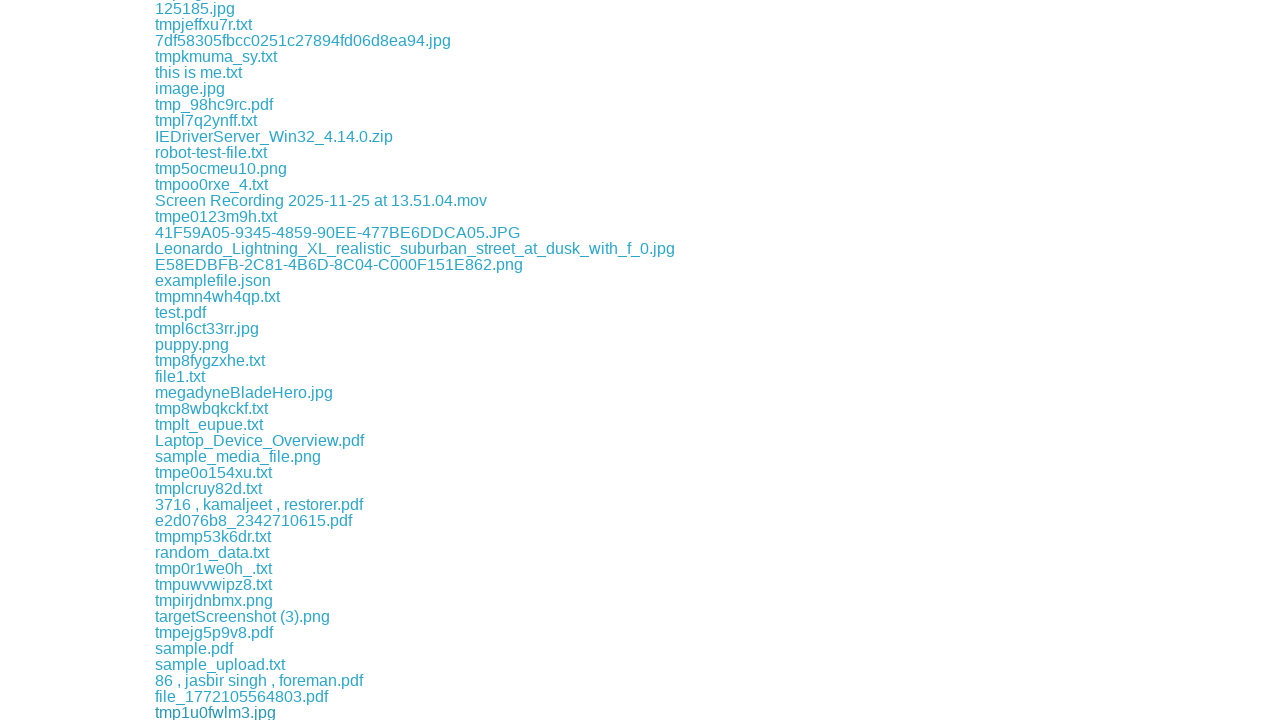

Waited 500ms between downloads
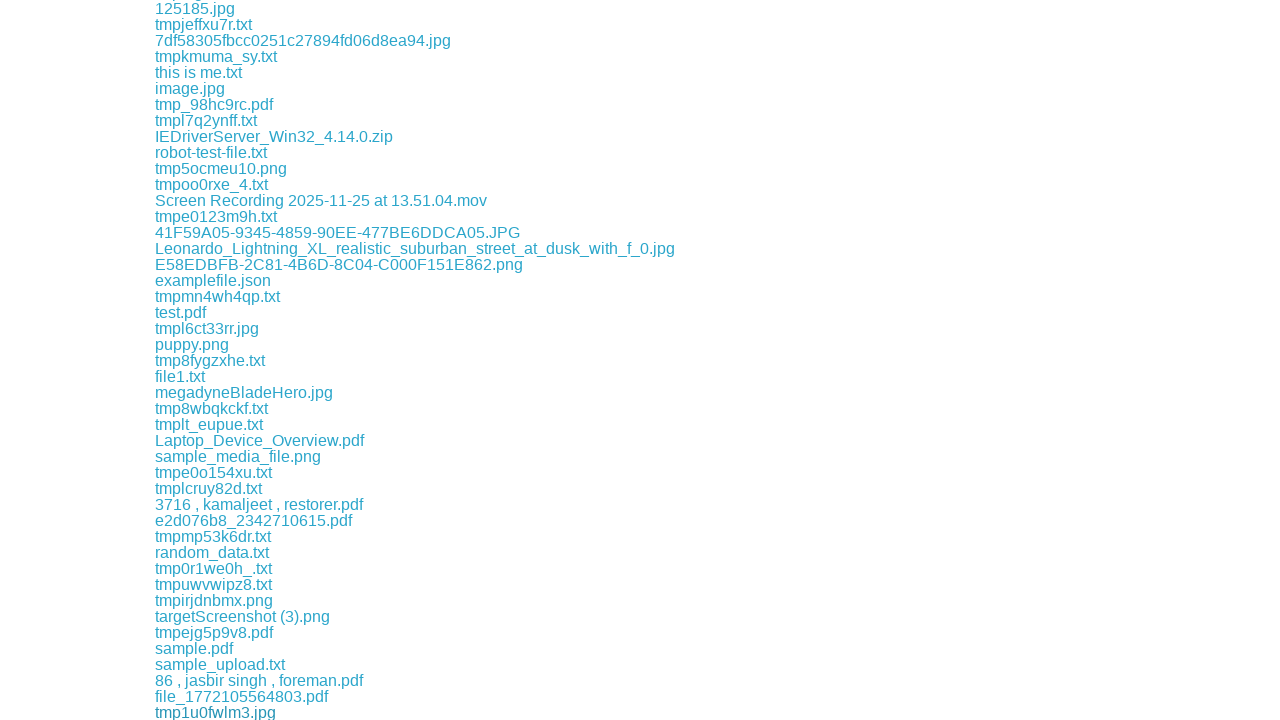

Clicked download link at index 108 at (214, 712) on a >> nth=108
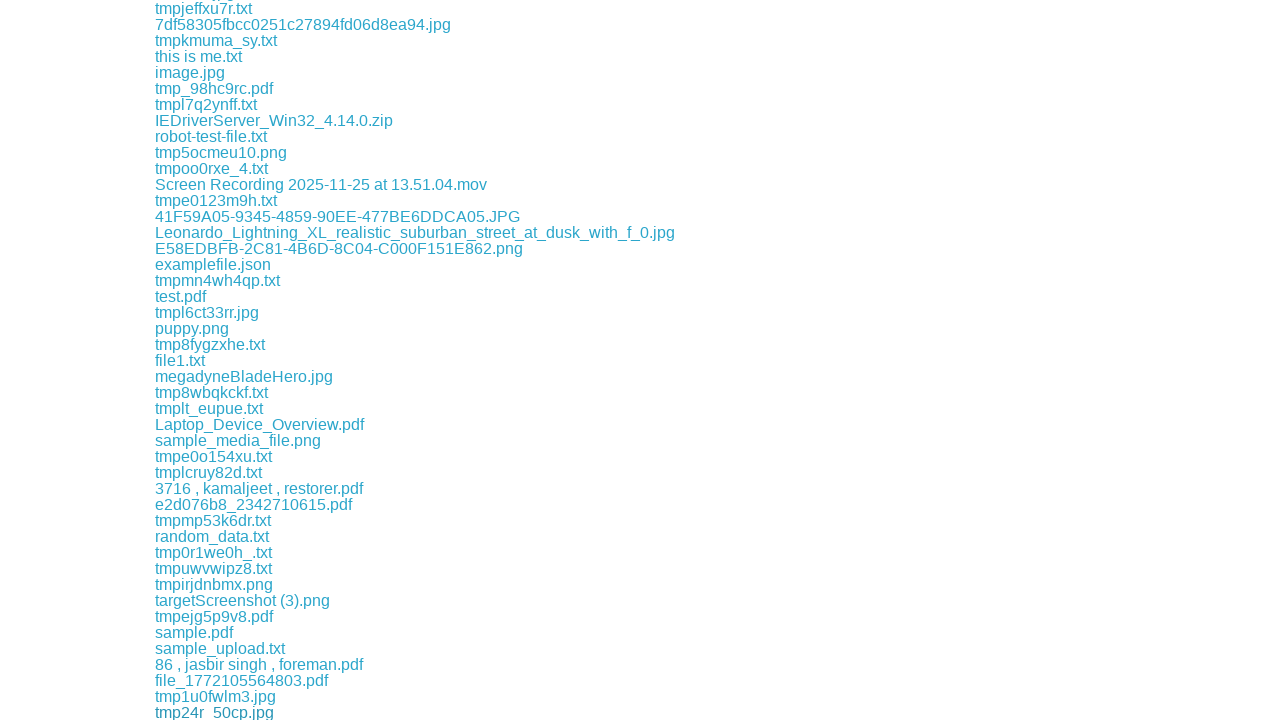

Waited 500ms between downloads
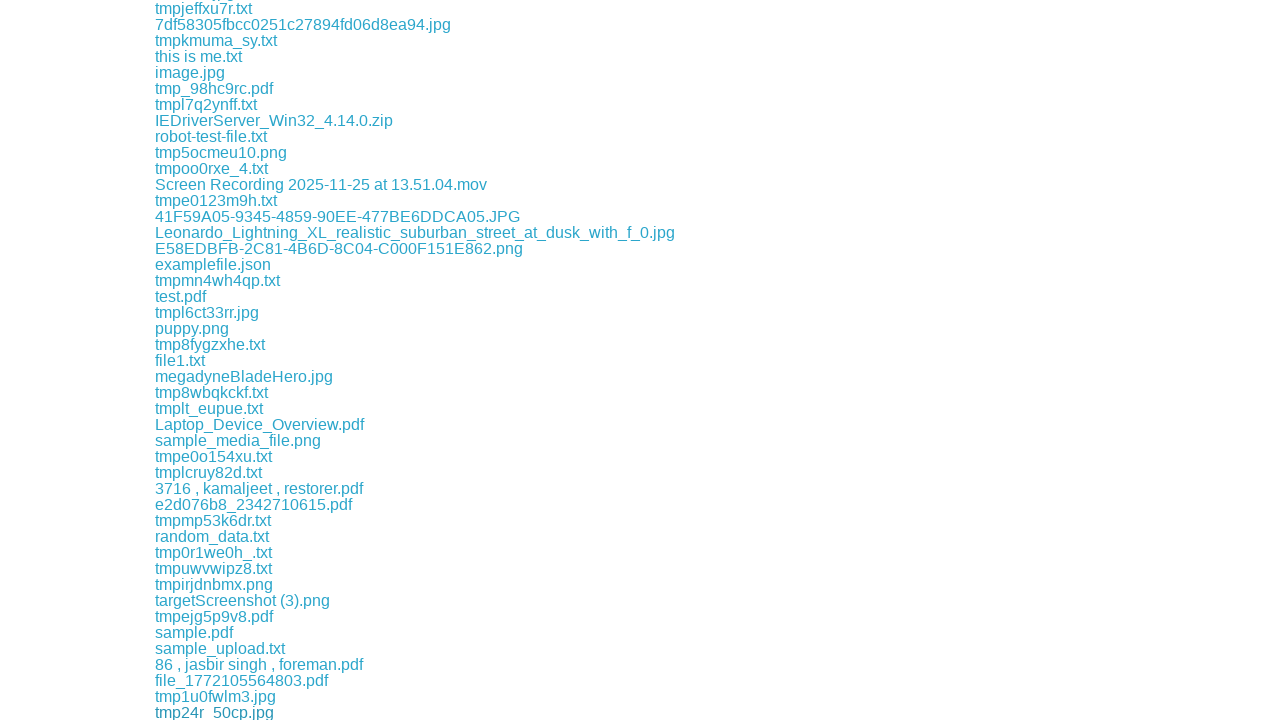

Clicked download link at index 109 at (206, 712) on a >> nth=109
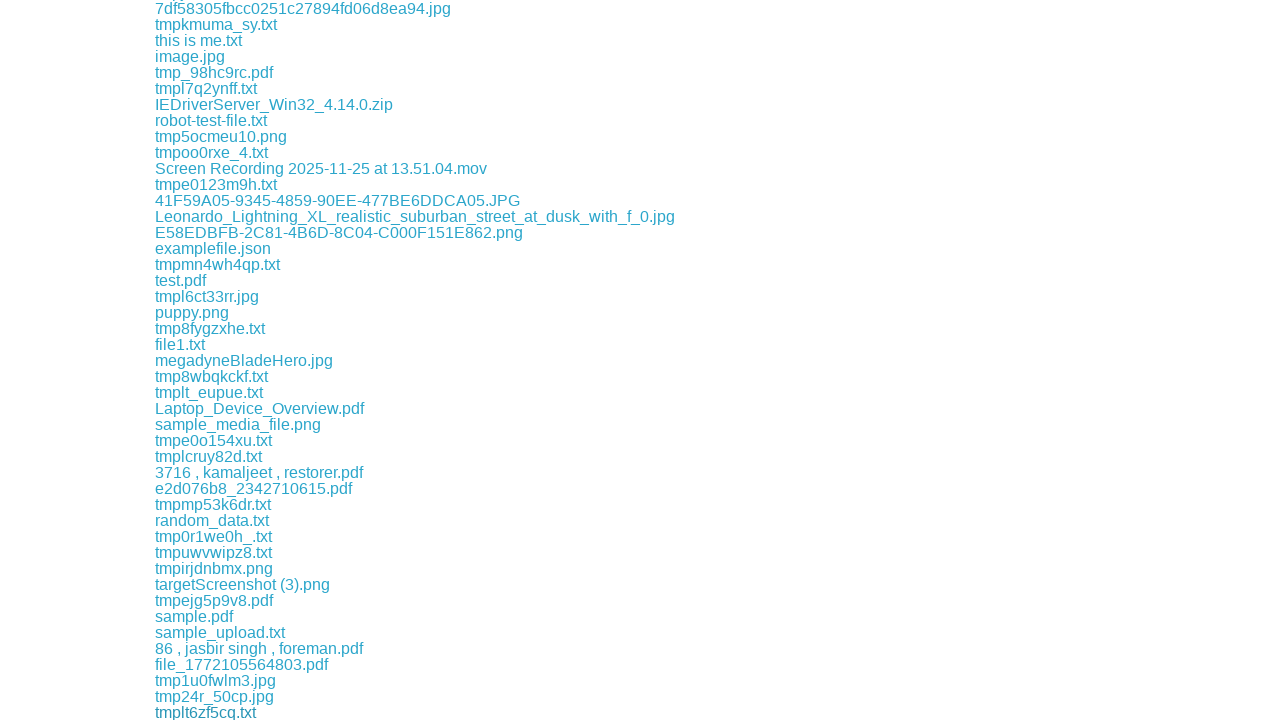

Waited 500ms between downloads
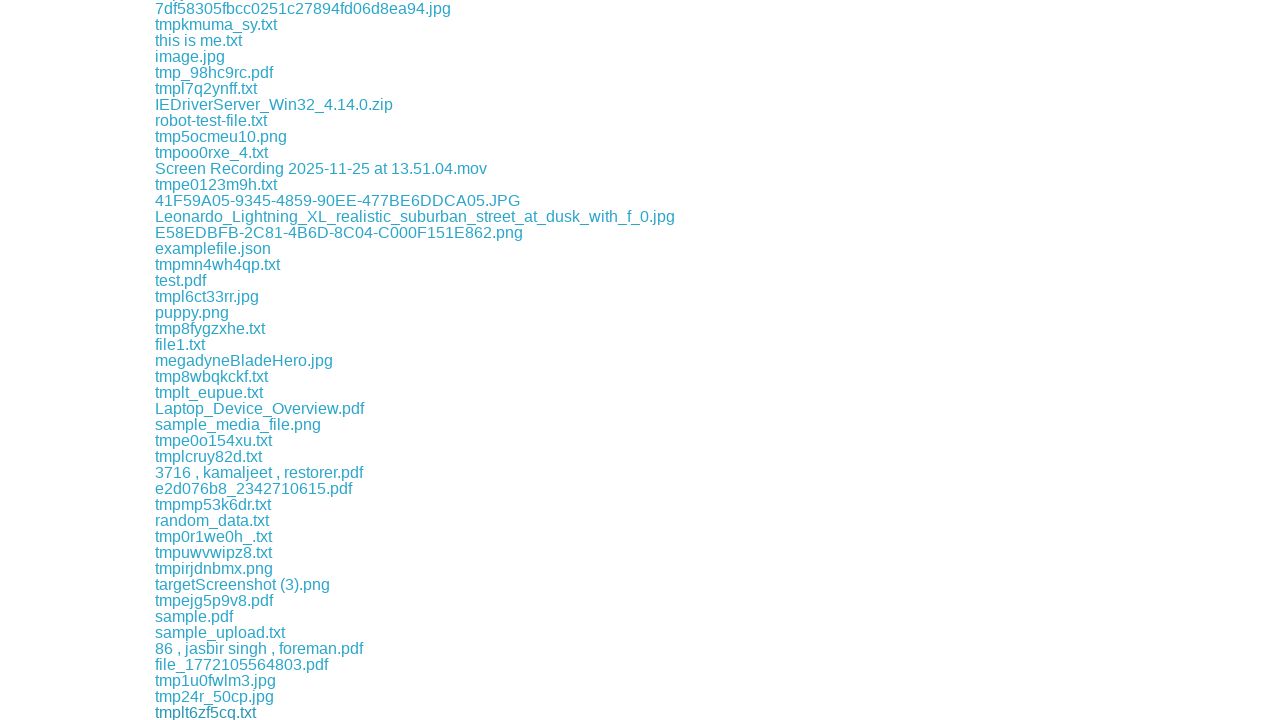

Clicked download link at index 110 at (229, 712) on a >> nth=110
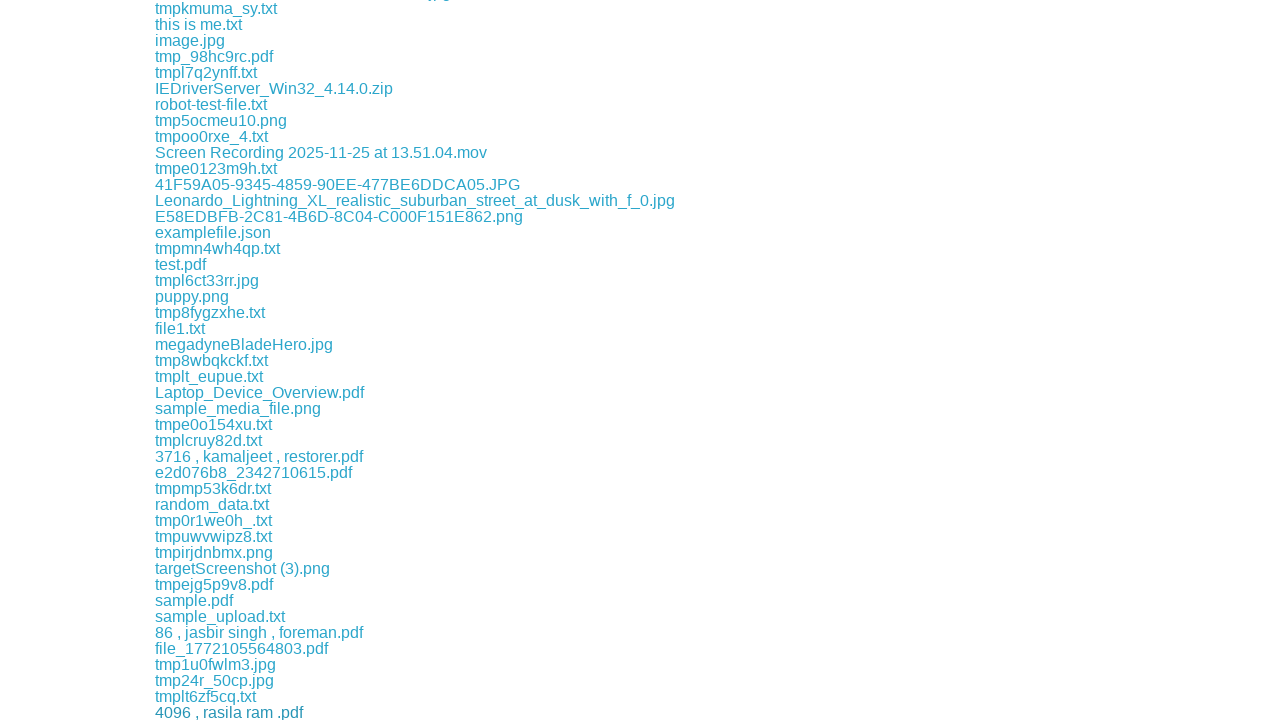

Waited 500ms between downloads
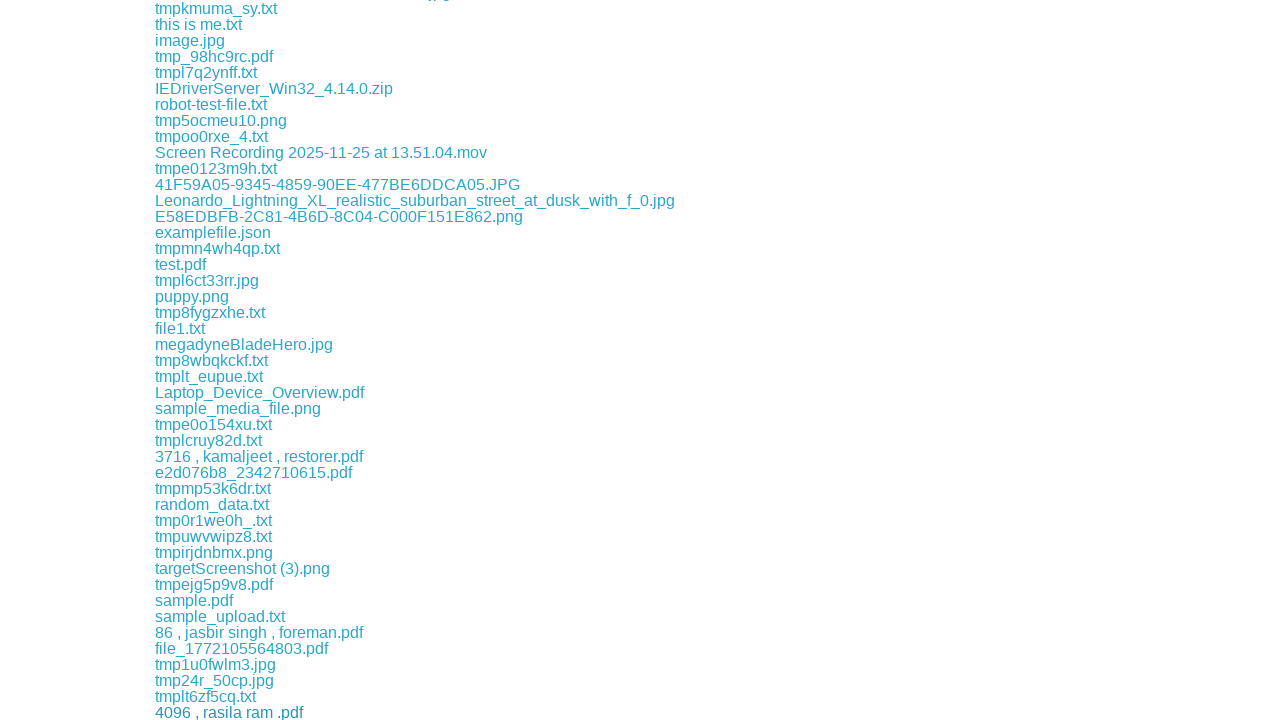

Clicked download link at index 111 at (214, 712) on a >> nth=111
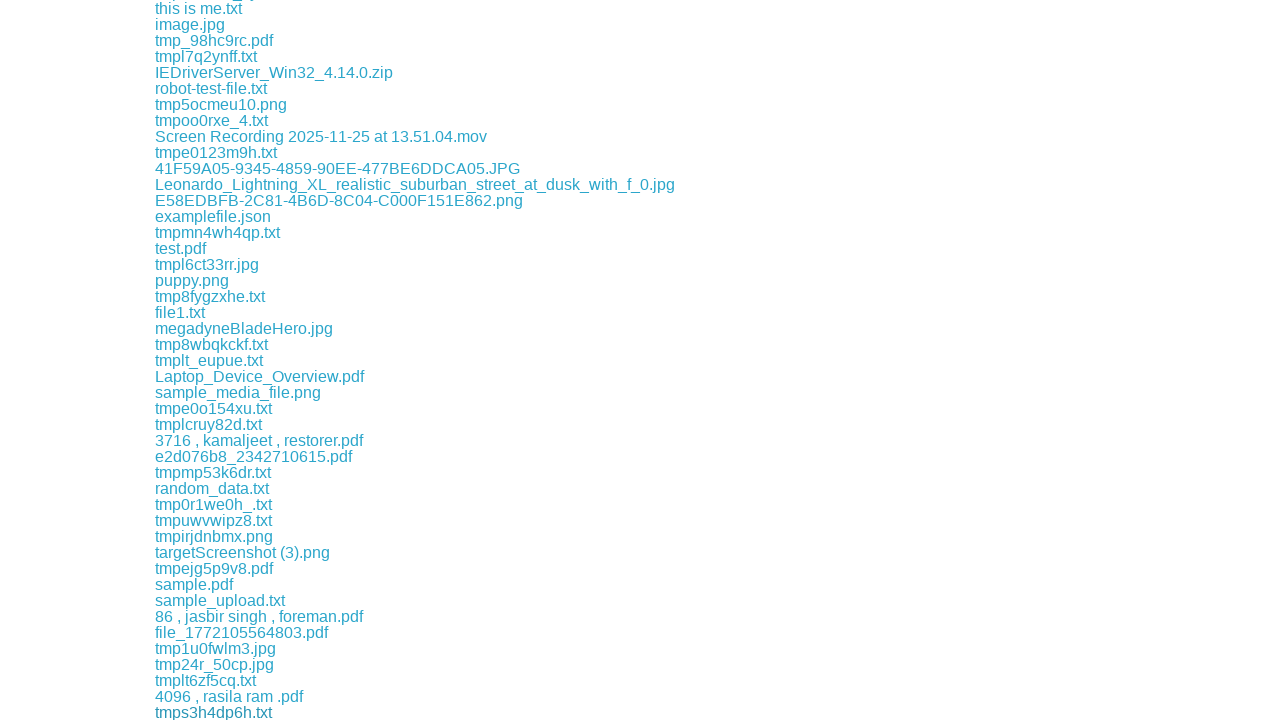

Waited 500ms between downloads
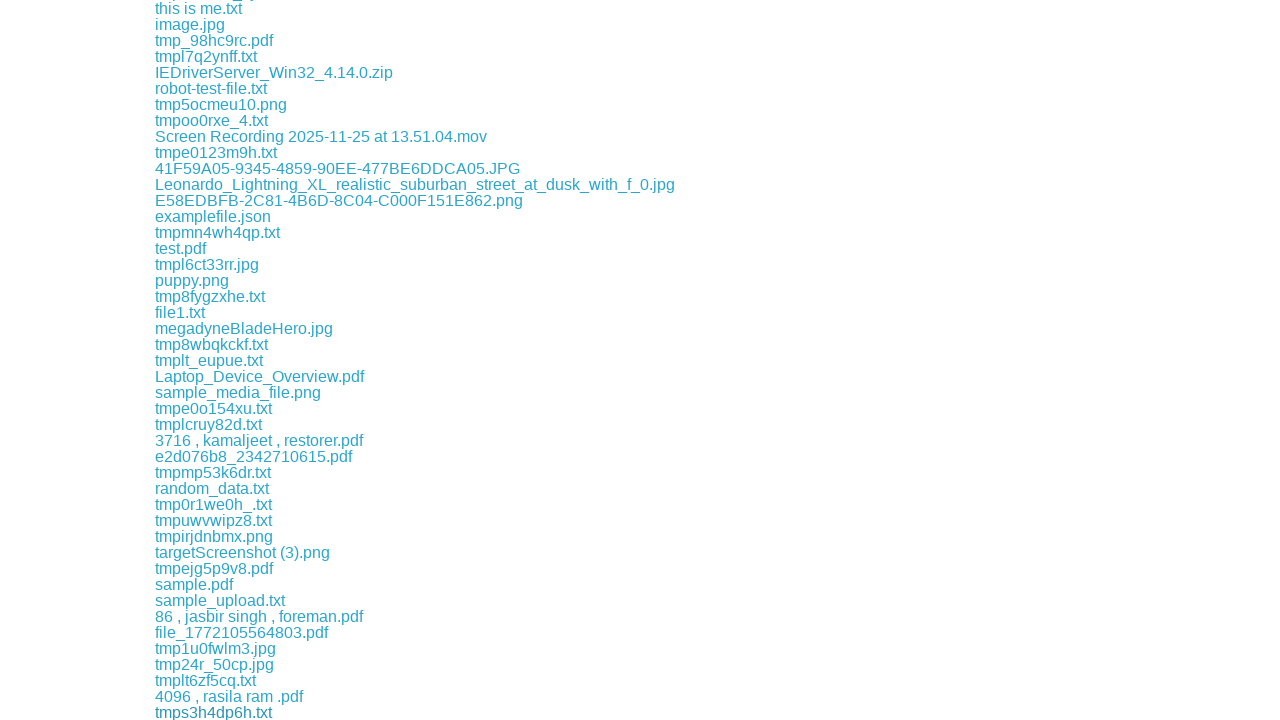

Clicked download link at index 112 at (211, 712) on a >> nth=112
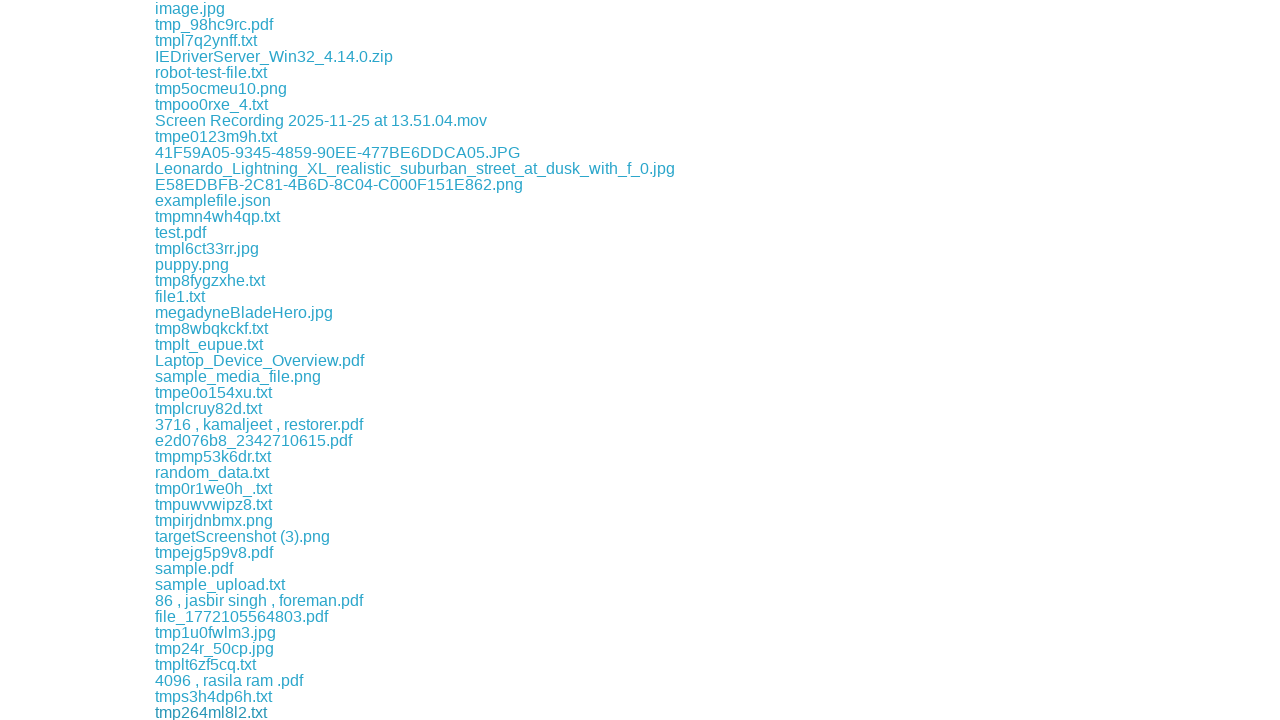

Waited 500ms between downloads
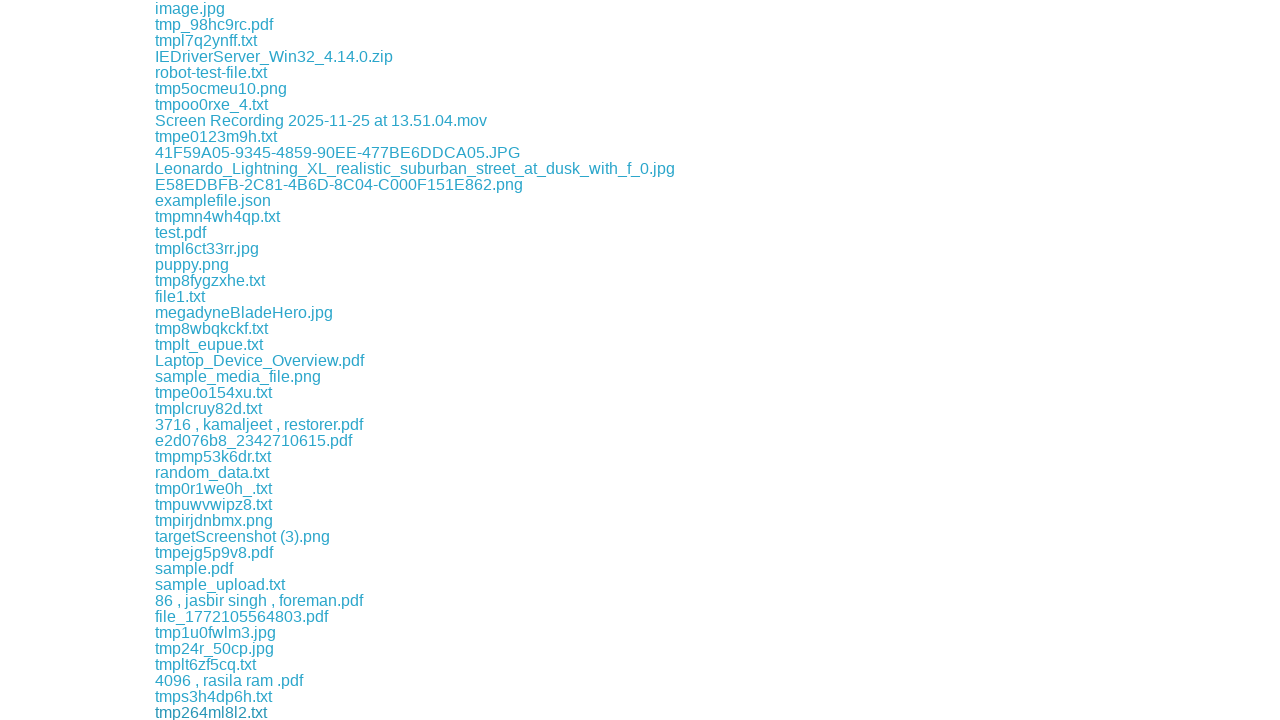

Clicked download link at index 113 at (204, 712) on a >> nth=113
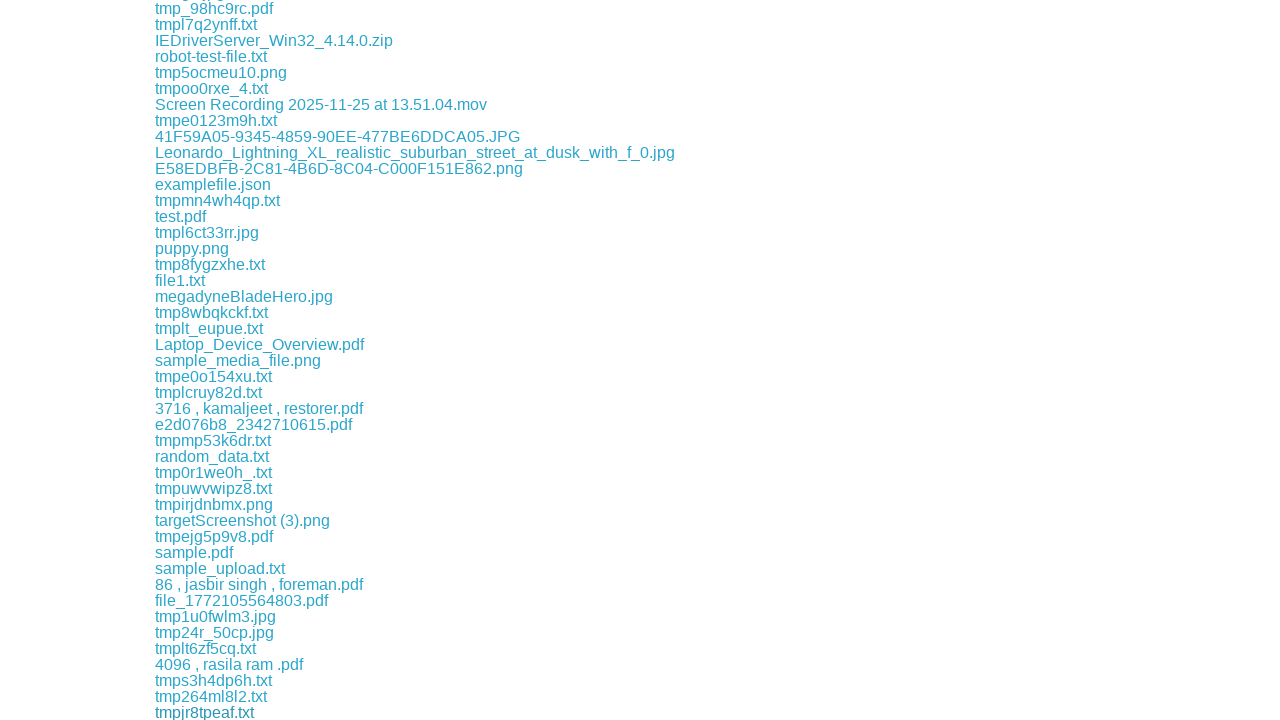

Waited 500ms between downloads
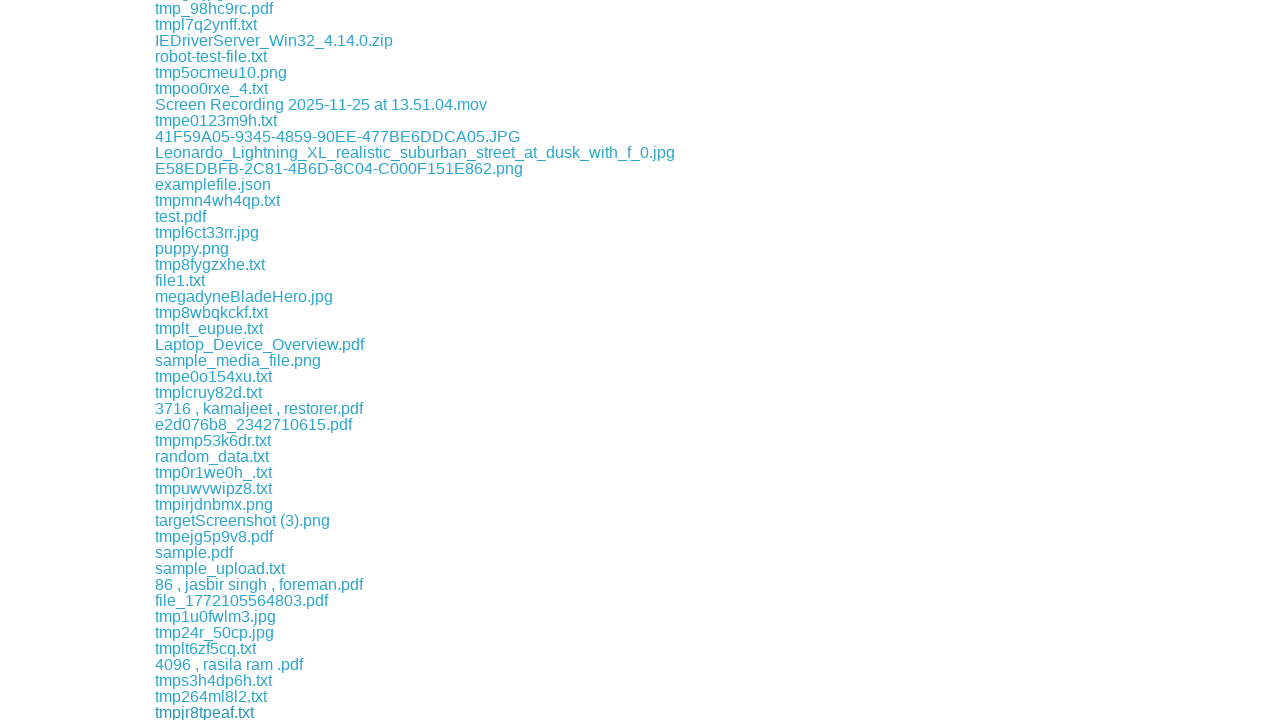

Clicked download link at index 114 at (272, 712) on a >> nth=114
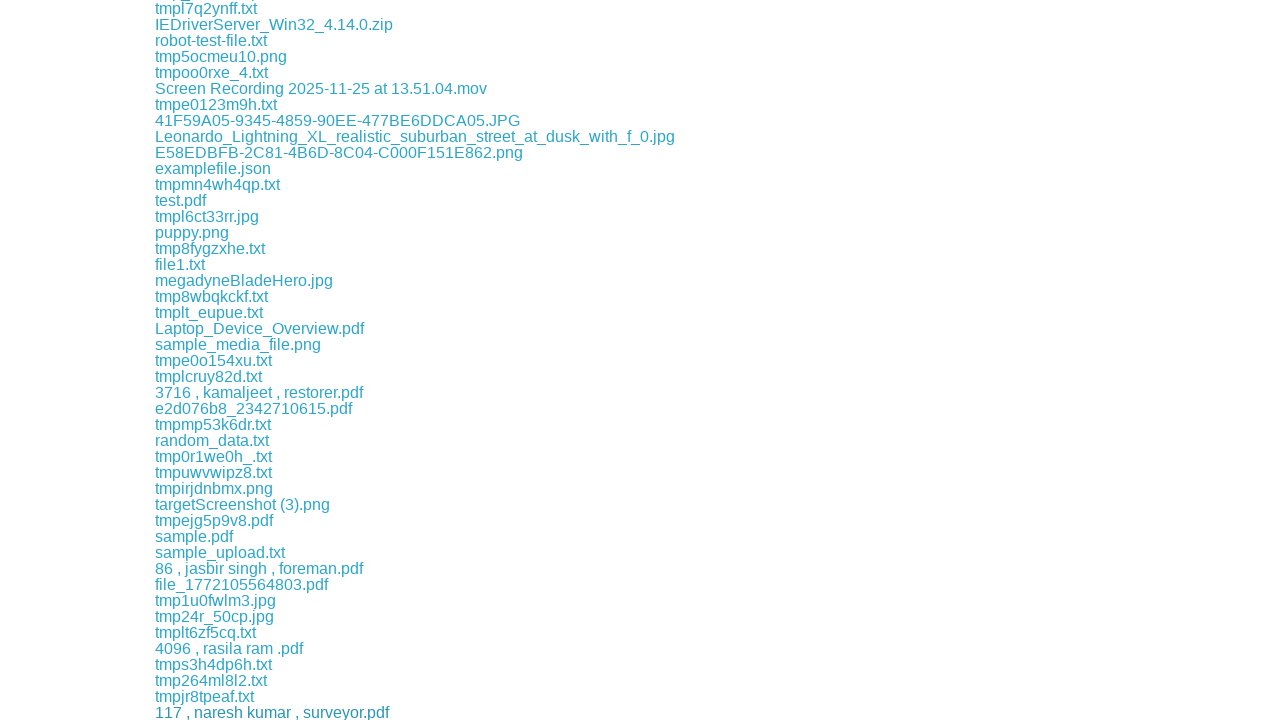

Waited 500ms between downloads
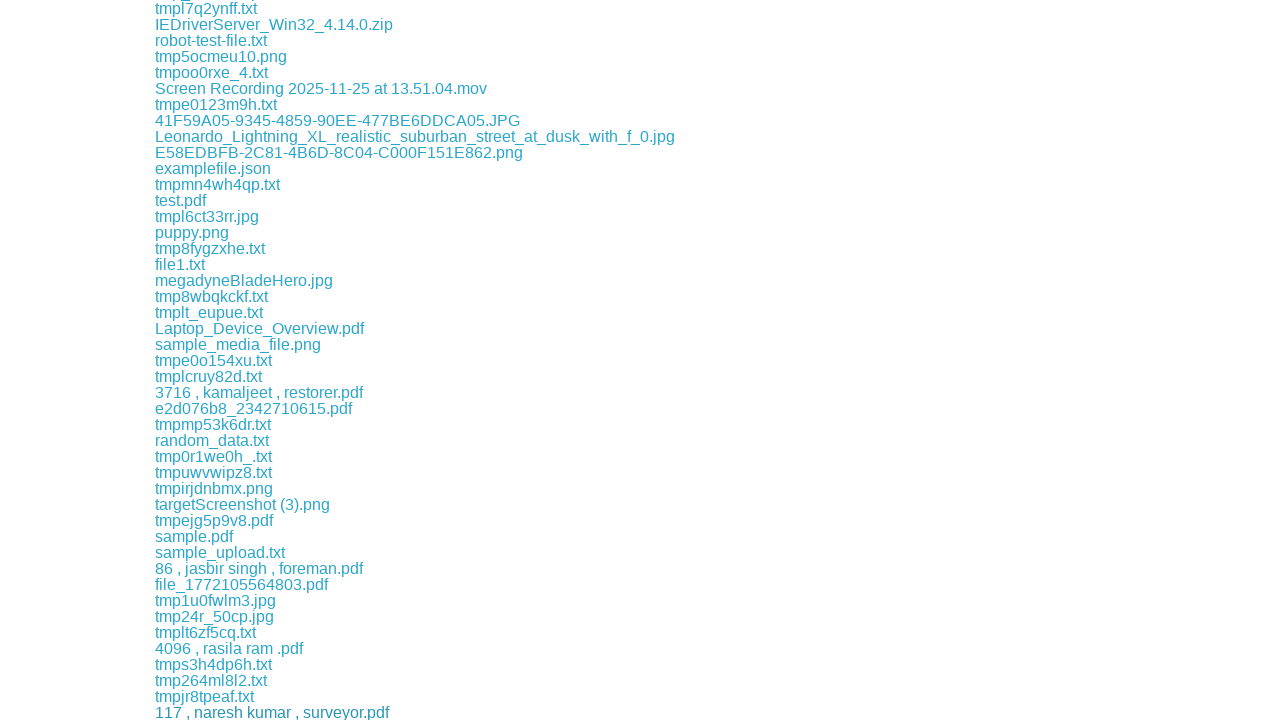

Clicked download link at index 115 at (192, 712) on a >> nth=115
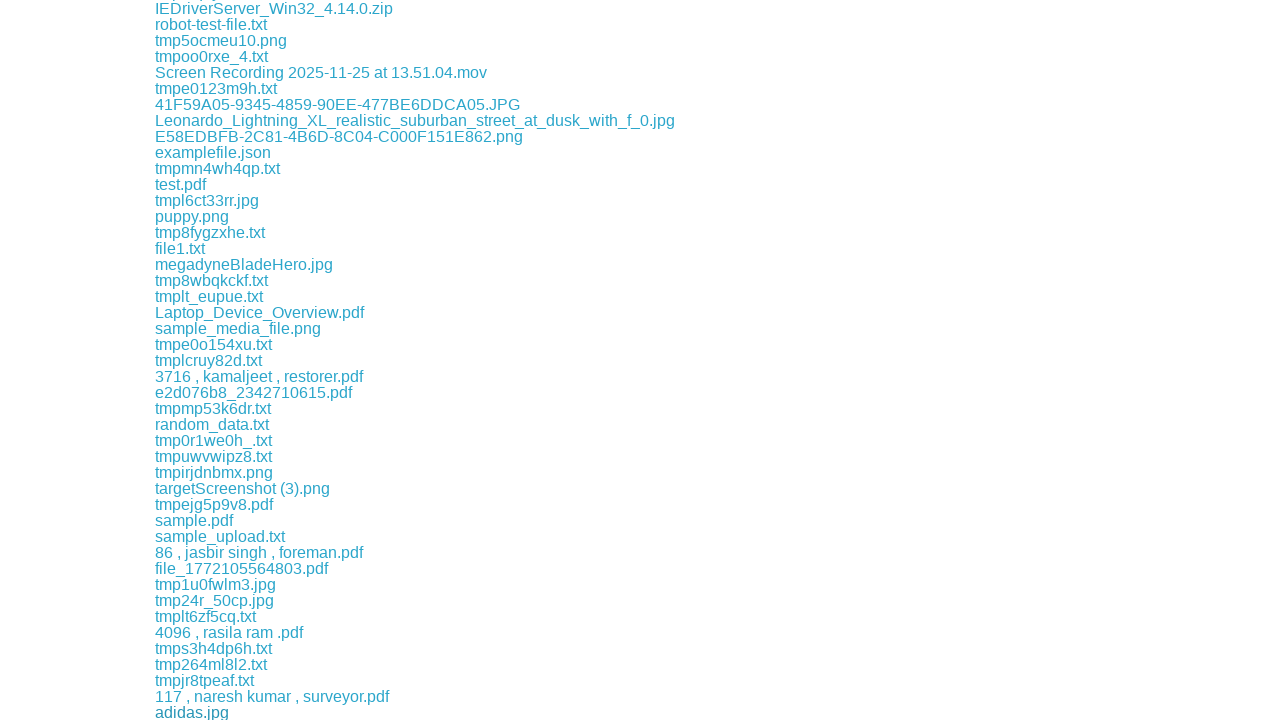

Waited 500ms between downloads
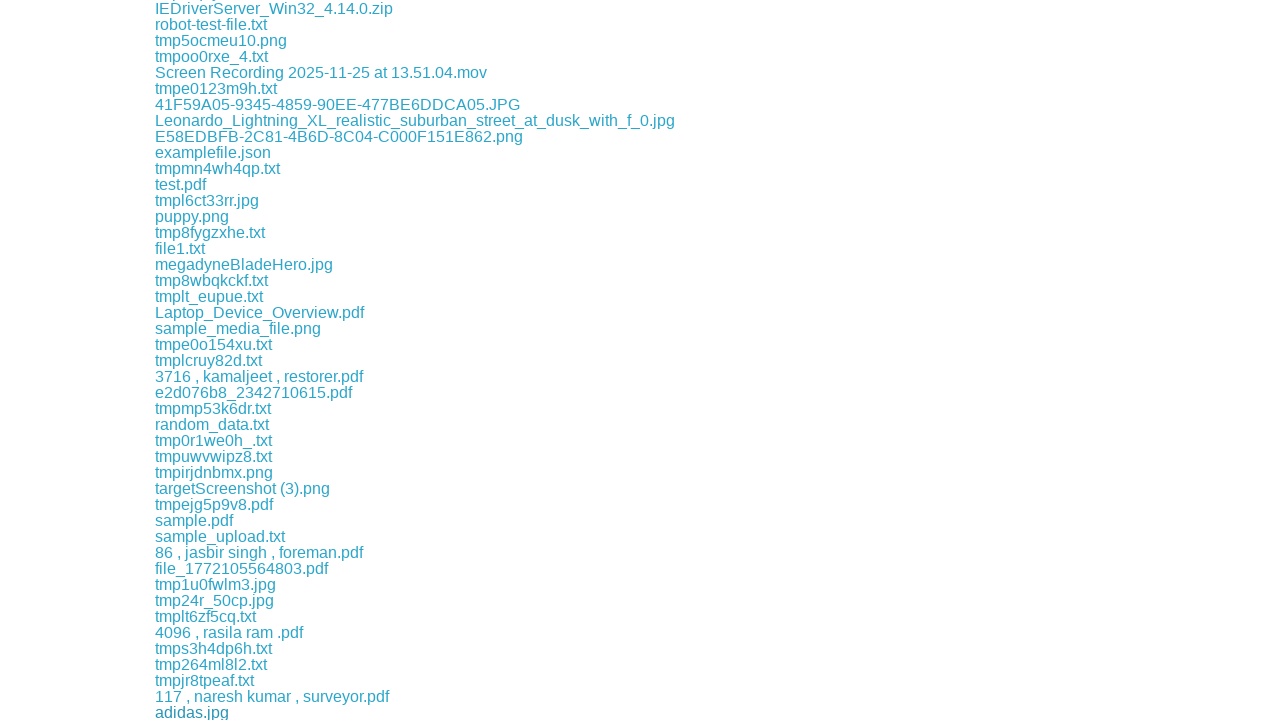

Clicked download link at index 116 at (184, 712) on a >> nth=116
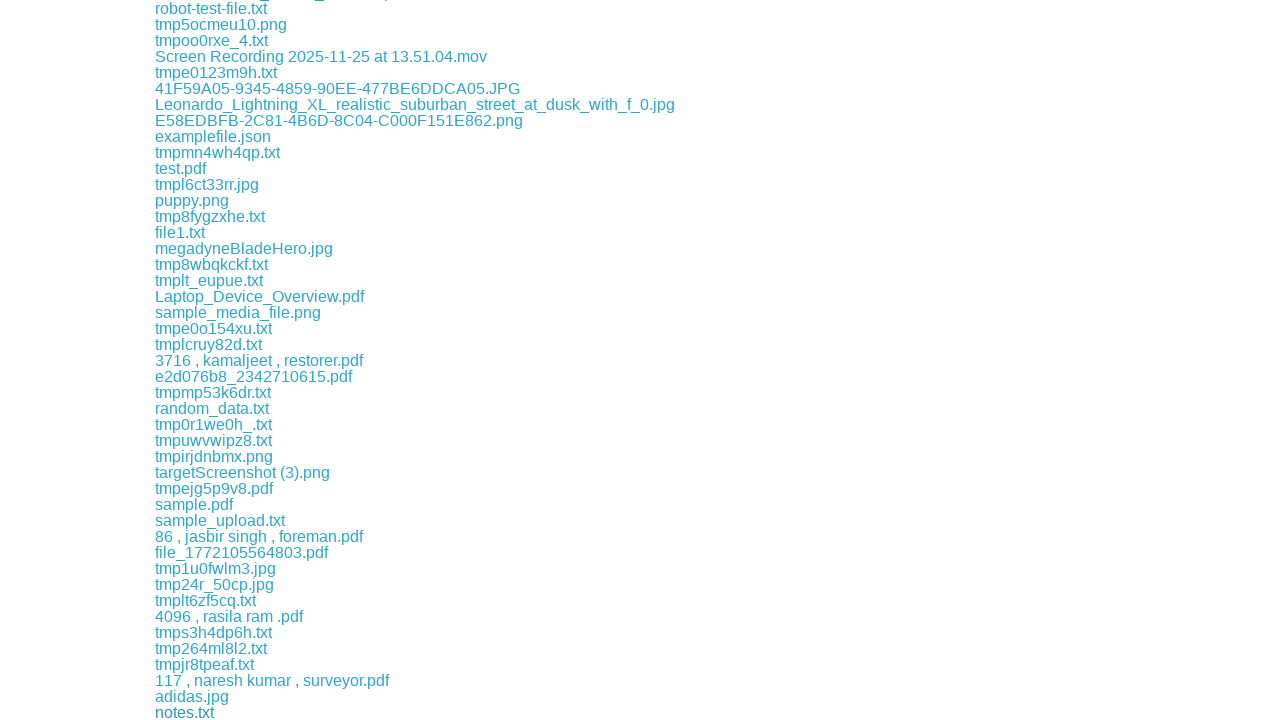

Waited 500ms between downloads
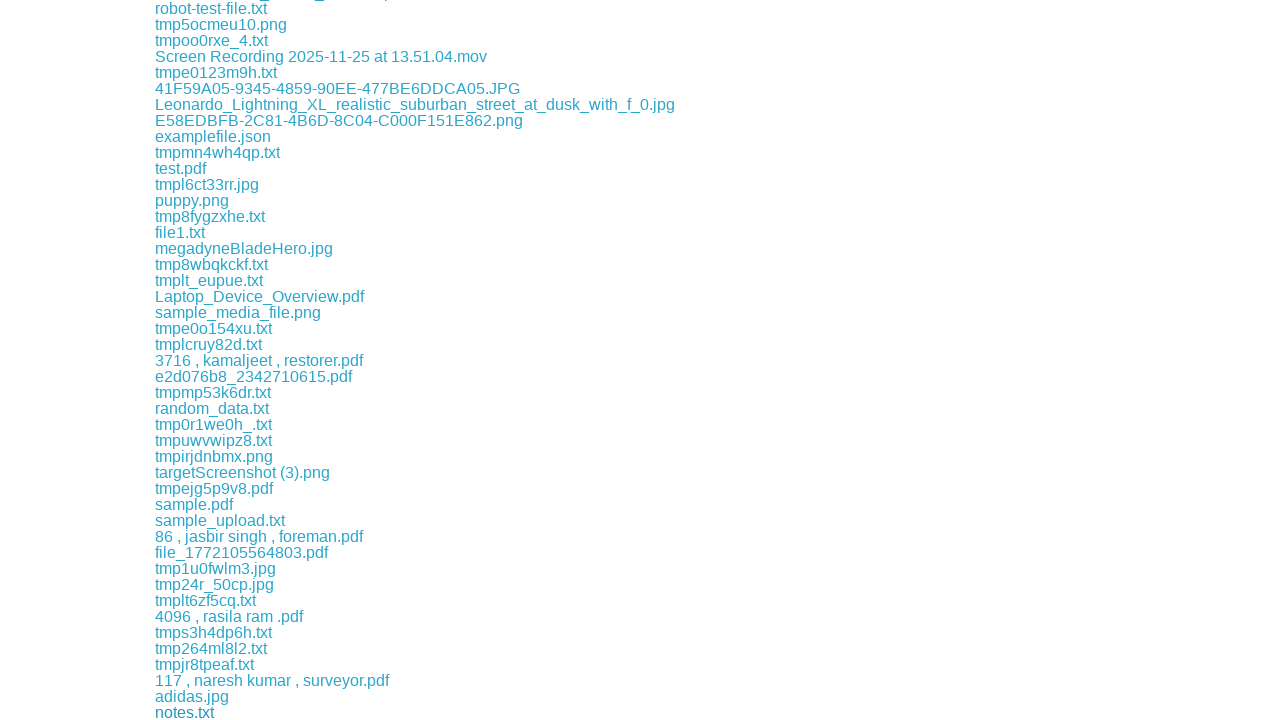

Clicked download link at index 117 at (204, 712) on a >> nth=117
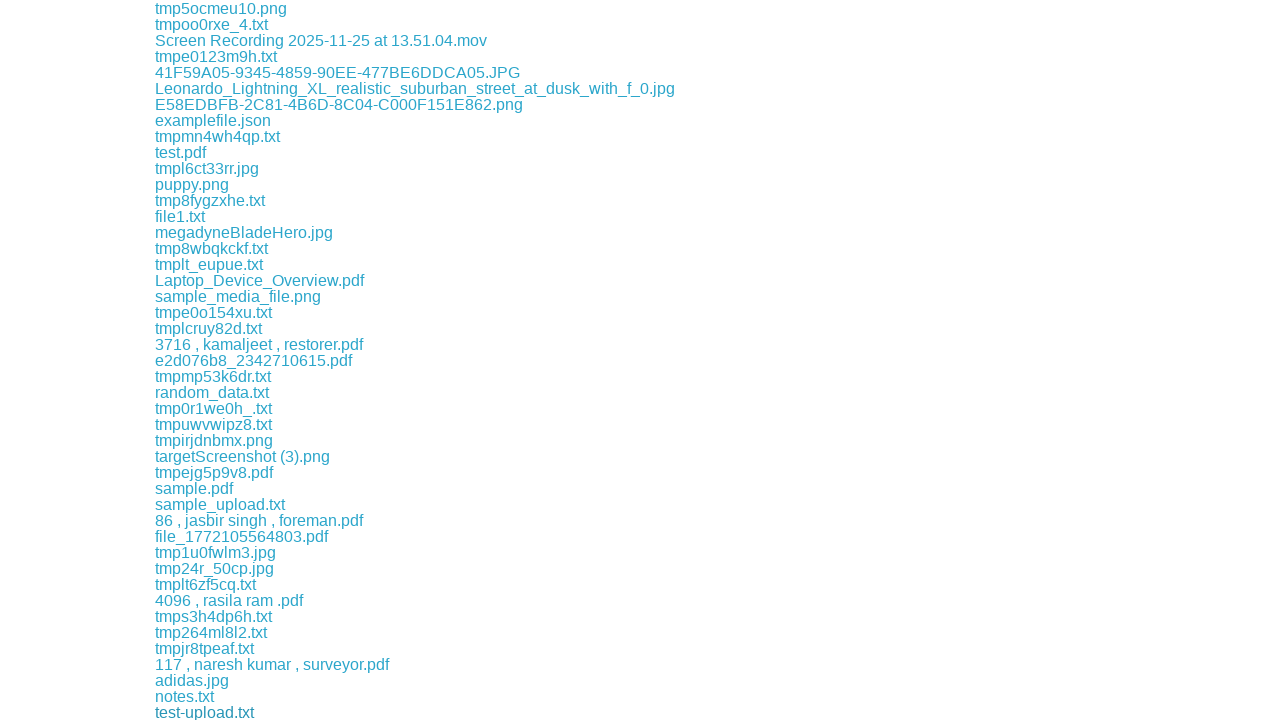

Waited 500ms between downloads
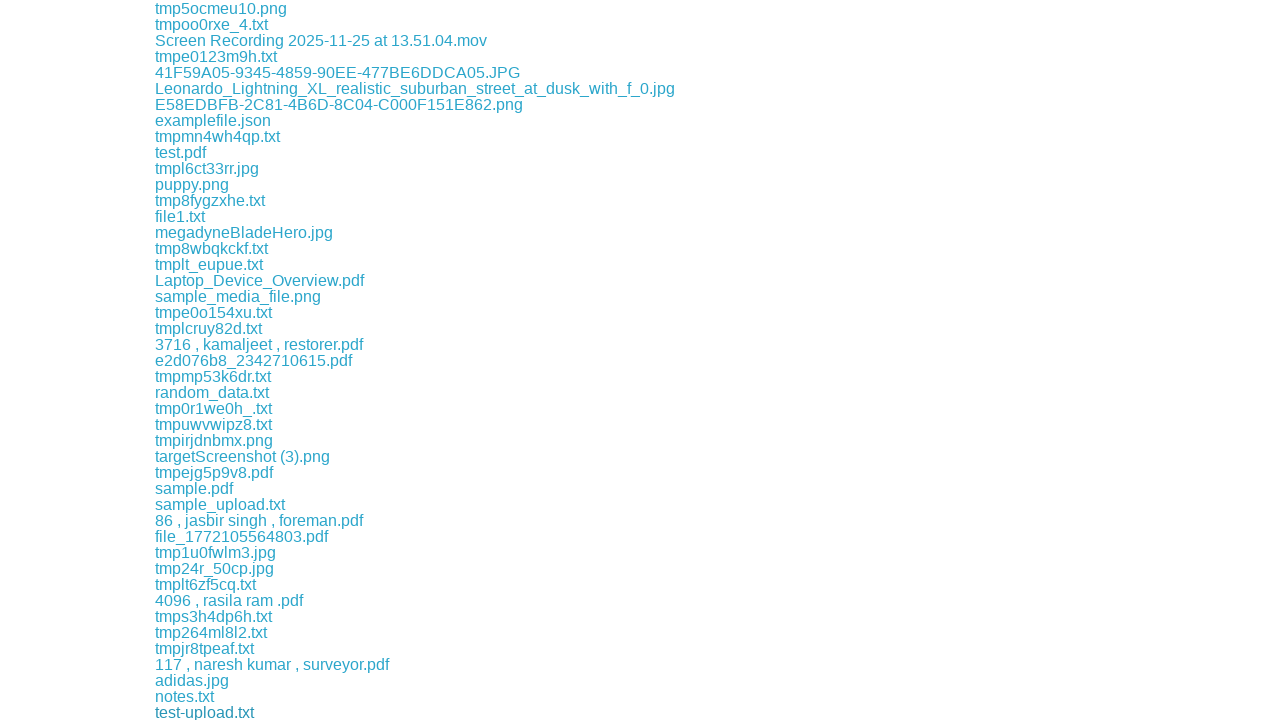

Clicked download link at index 118 at (206, 712) on a >> nth=118
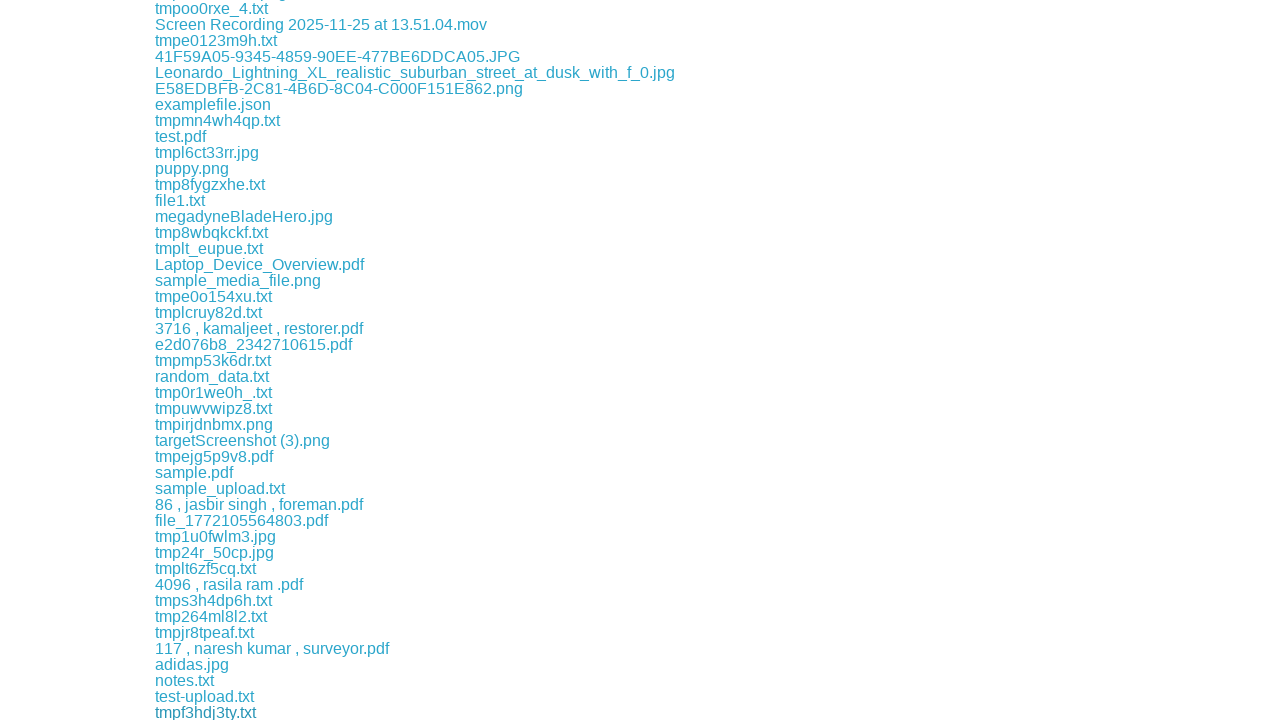

Waited 500ms between downloads
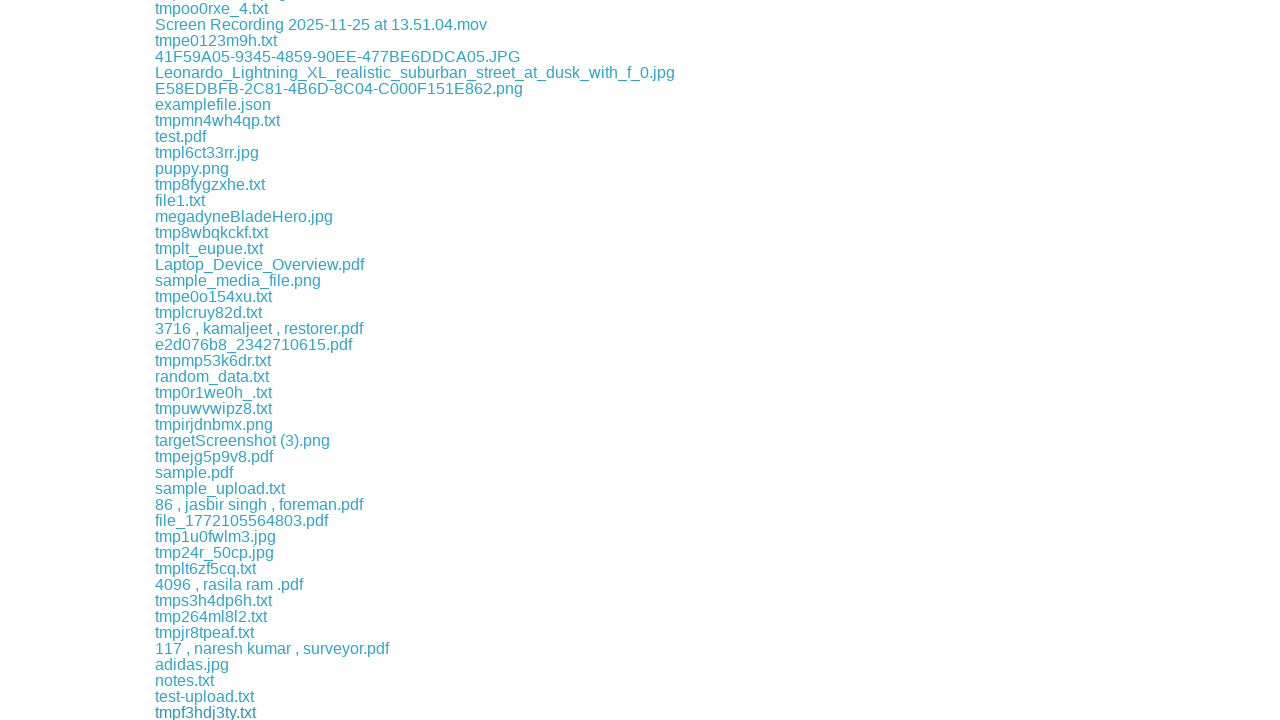

Clicked download link at index 119 at (208, 712) on a >> nth=119
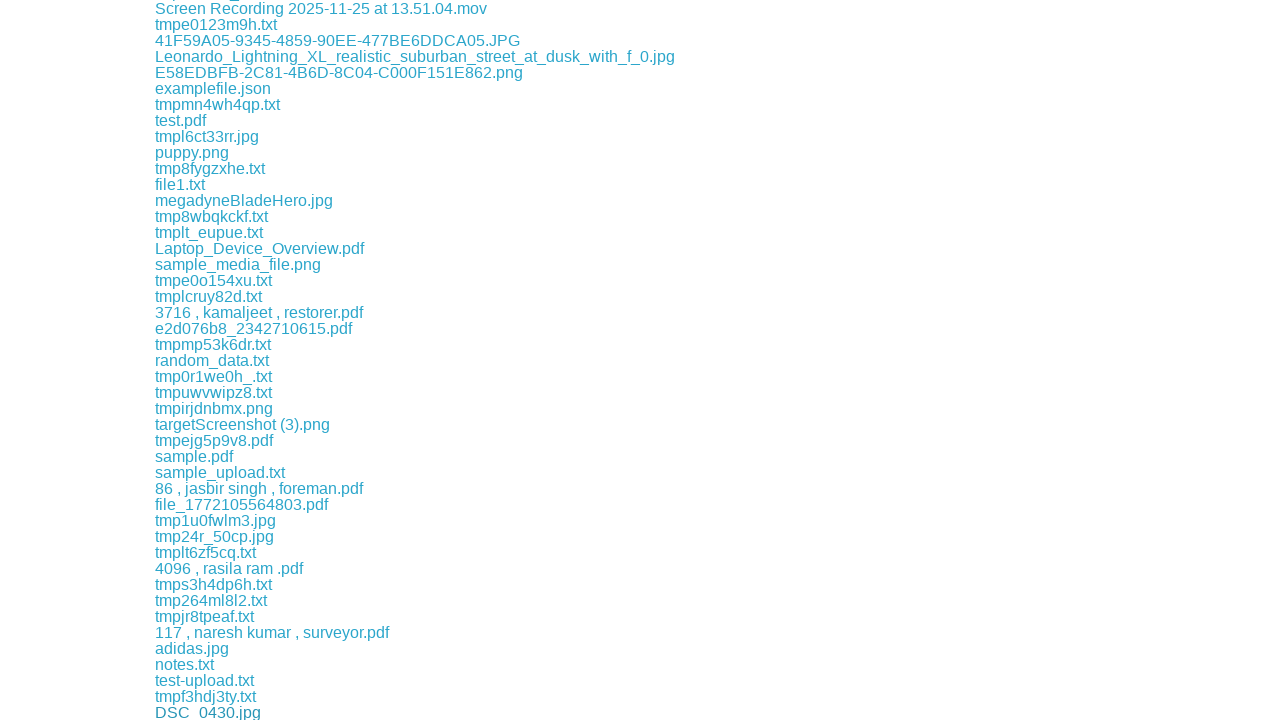

Waited 500ms between downloads
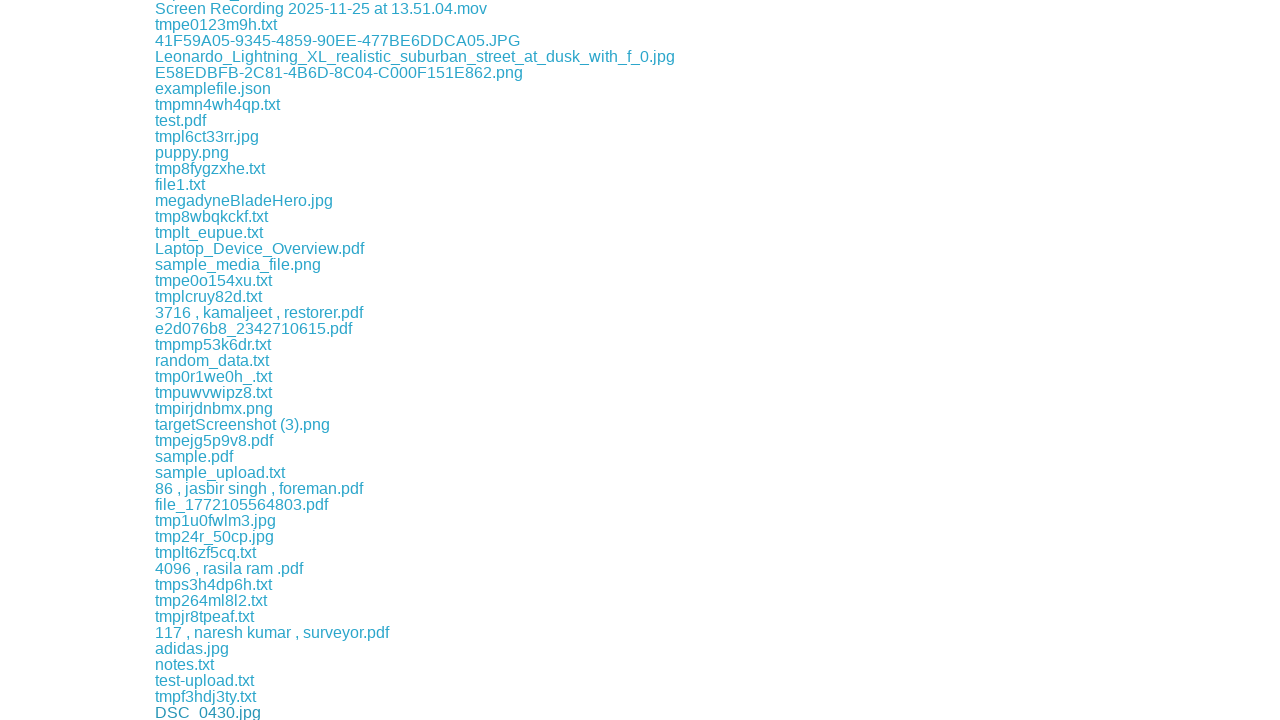

Clicked download link at index 120 at (281, 712) on a >> nth=120
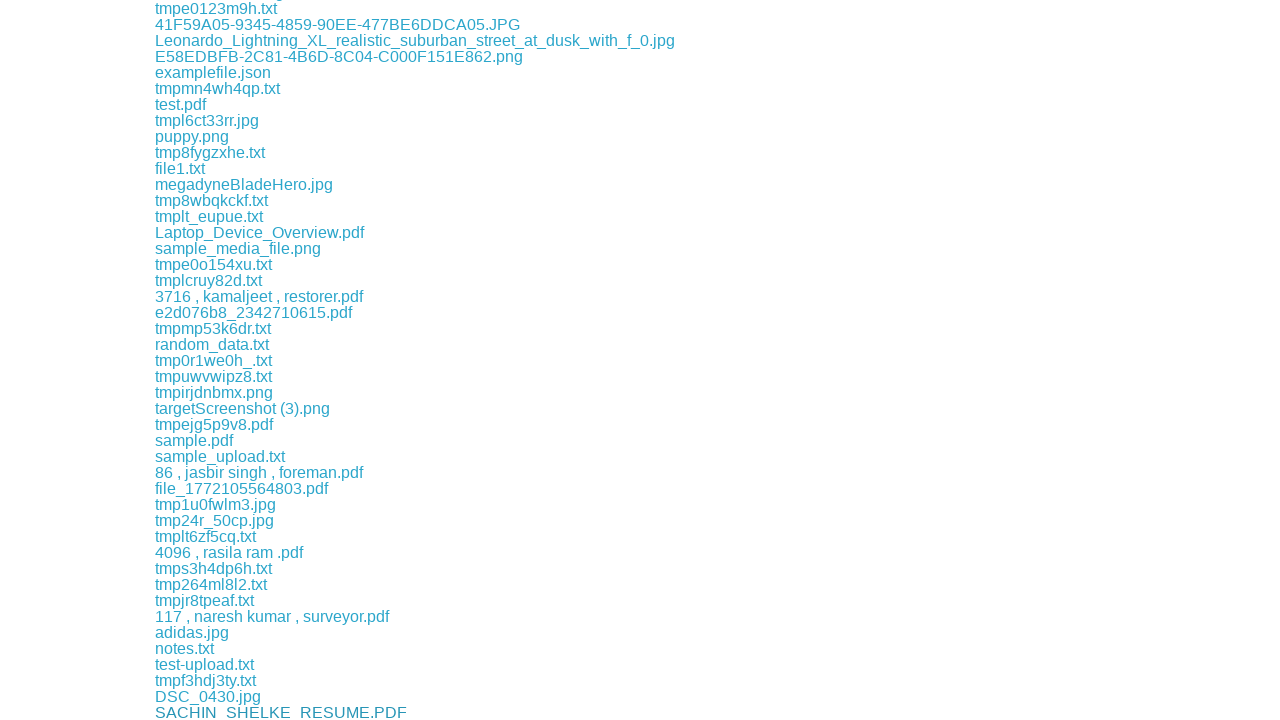

Waited 500ms between downloads
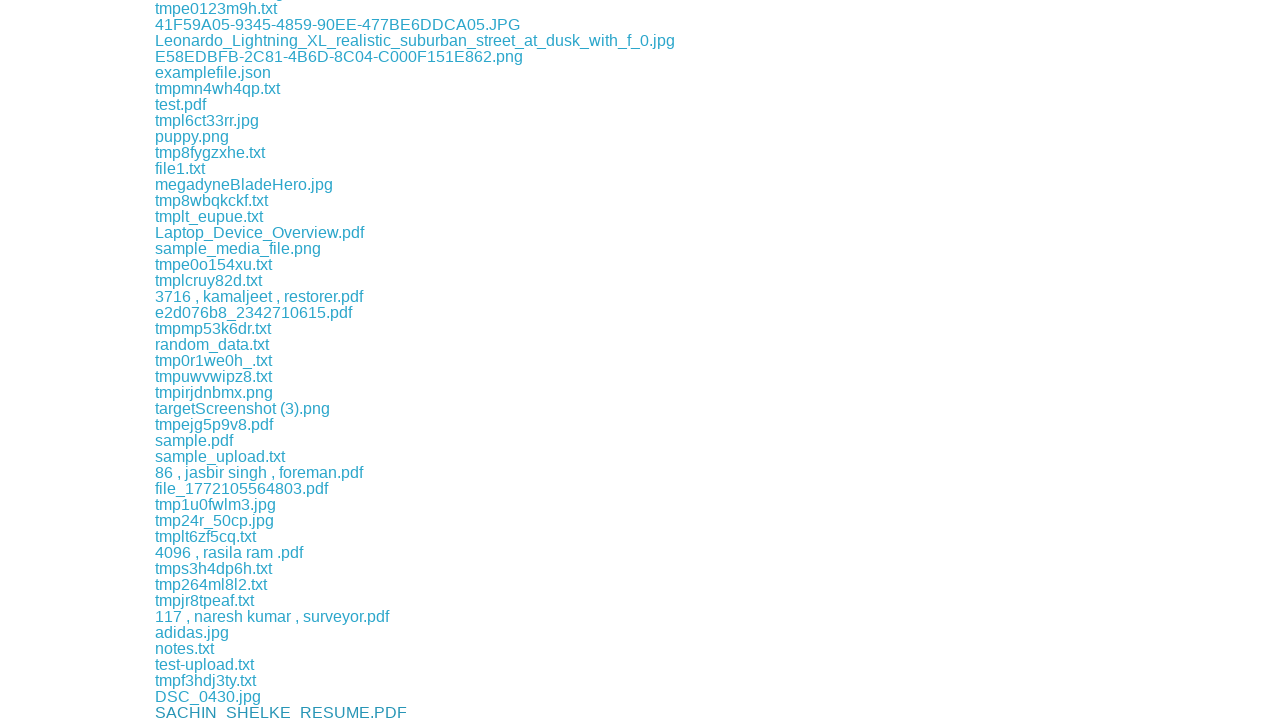

Clicked download link at index 121 at (220, 712) on a >> nth=121
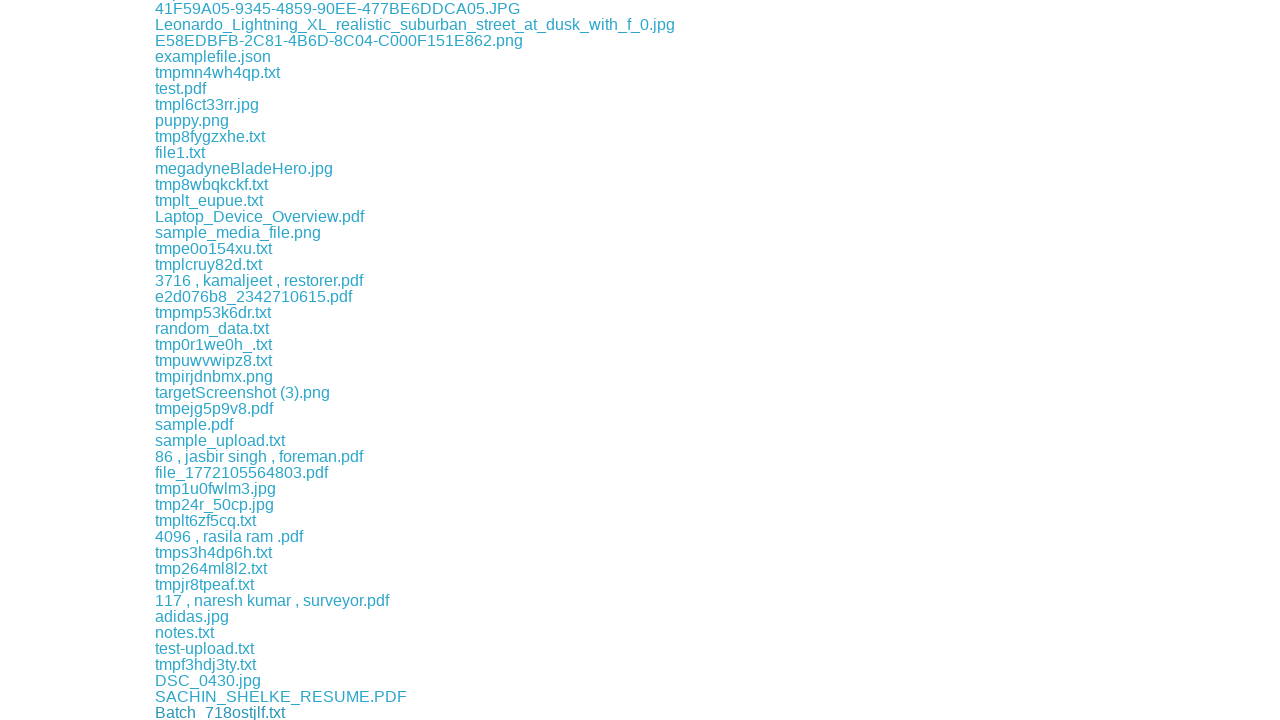

Waited 500ms between downloads
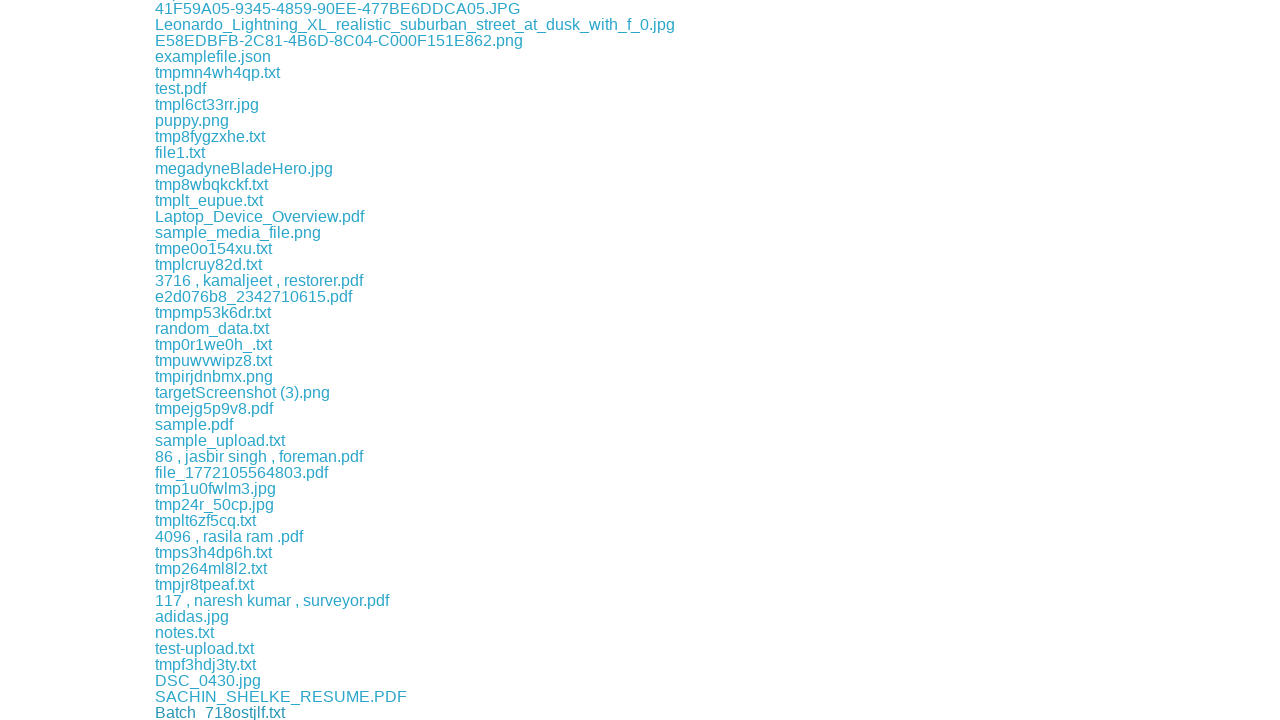

Clicked download link at index 122 at (289, 712) on a >> nth=122
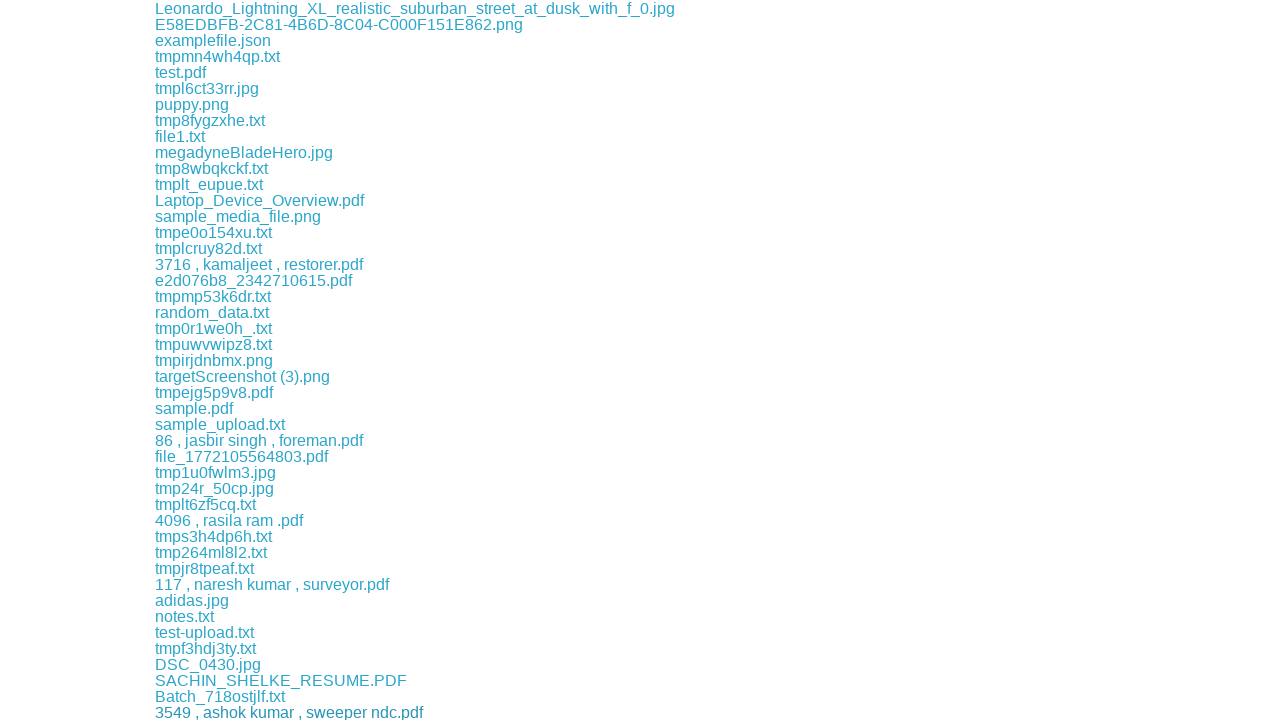

Waited 500ms between downloads
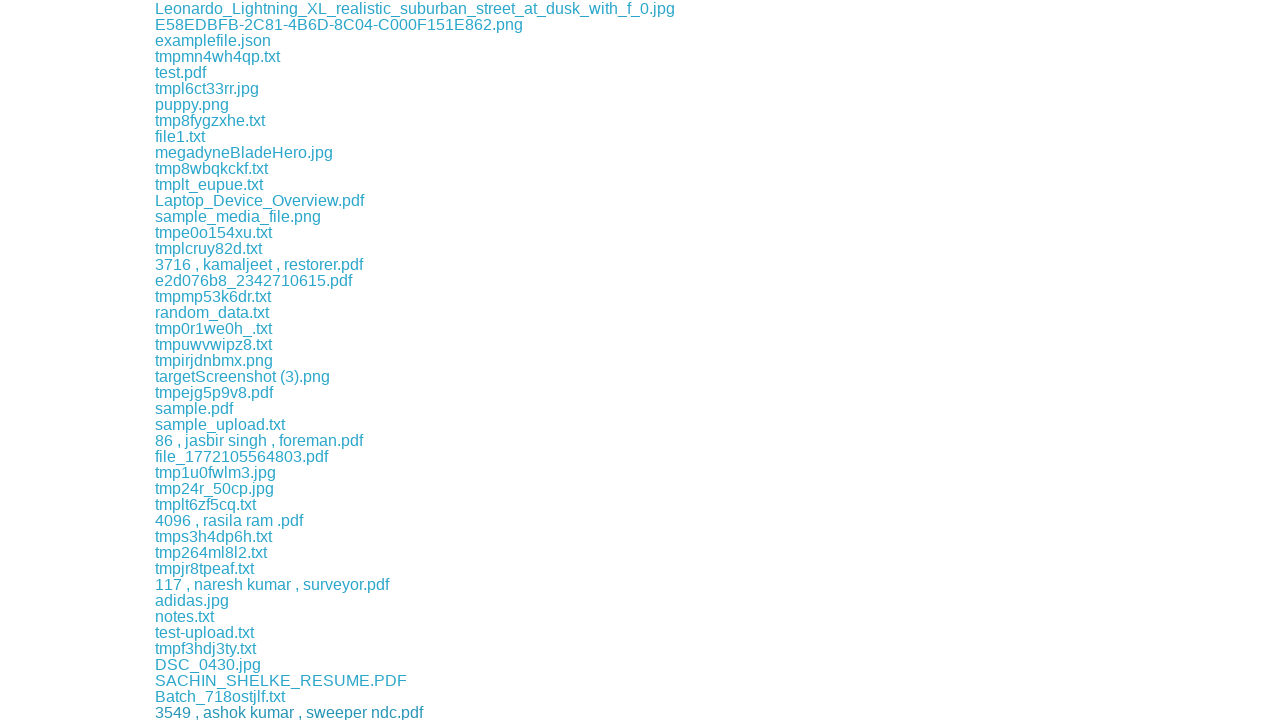

Clicked download link at index 123 at (208, 712) on a >> nth=123
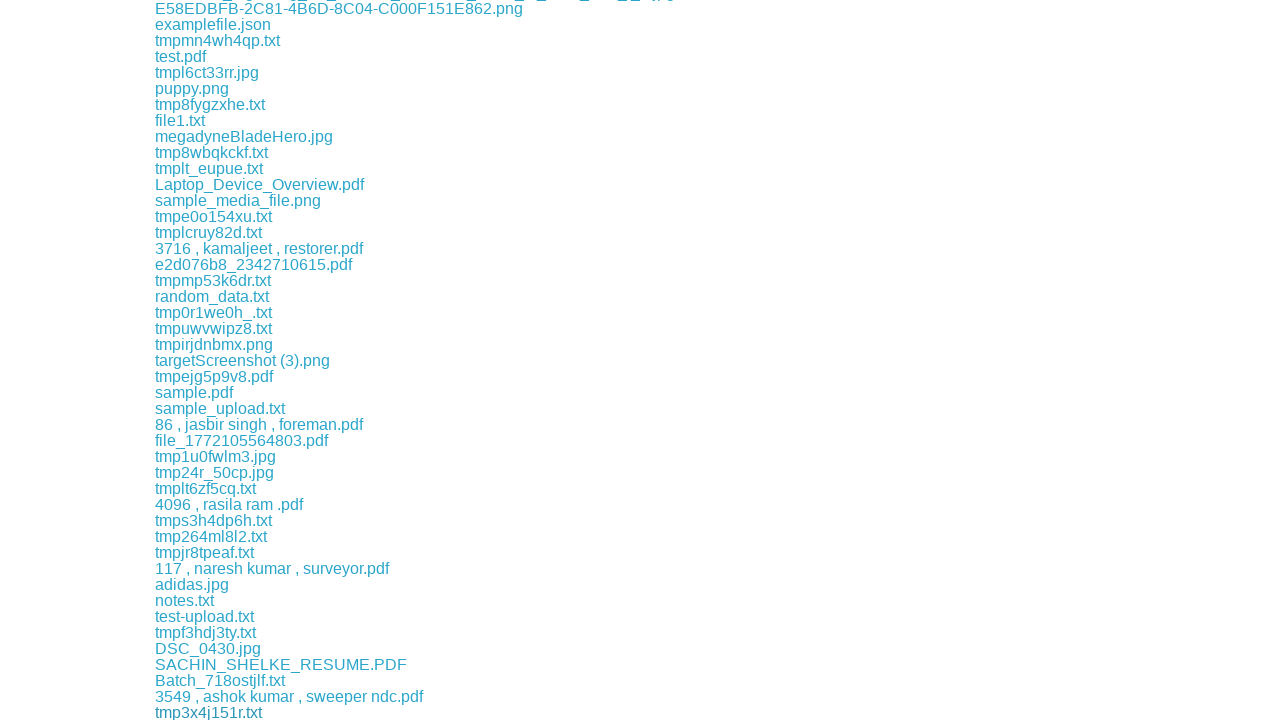

Waited 500ms between downloads
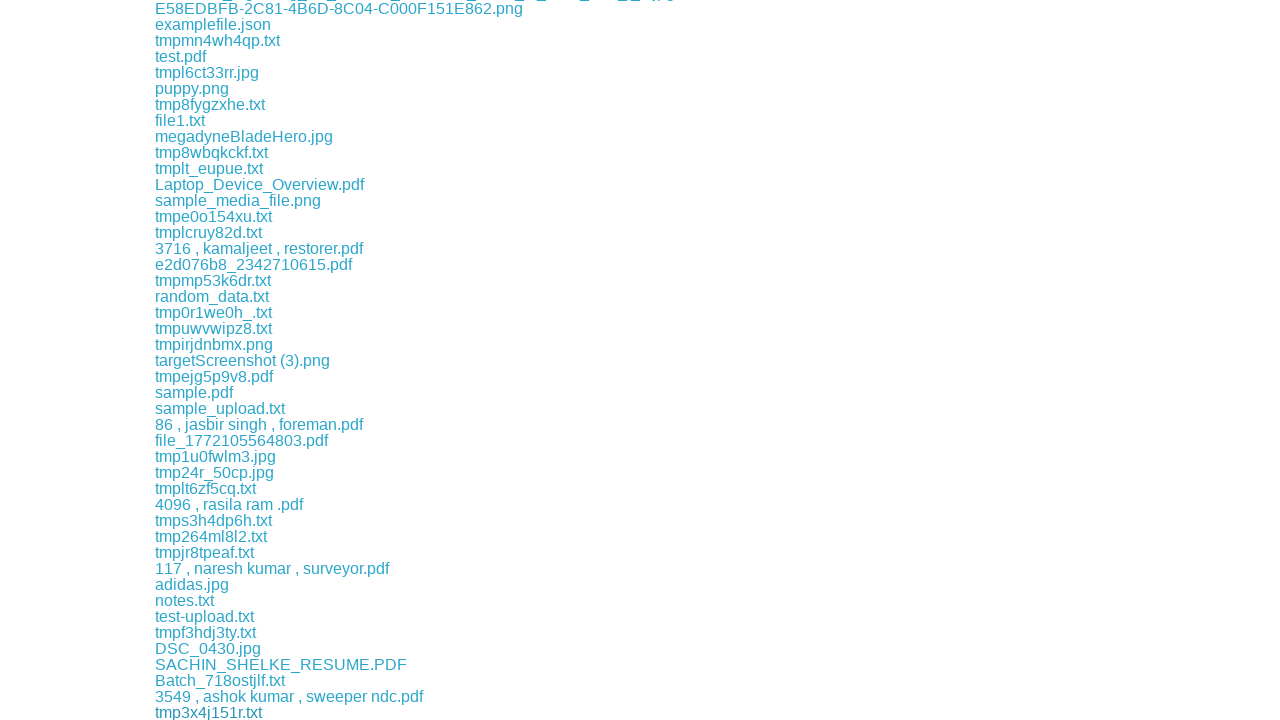

Clicked download link at index 124 at (242, 712) on a >> nth=124
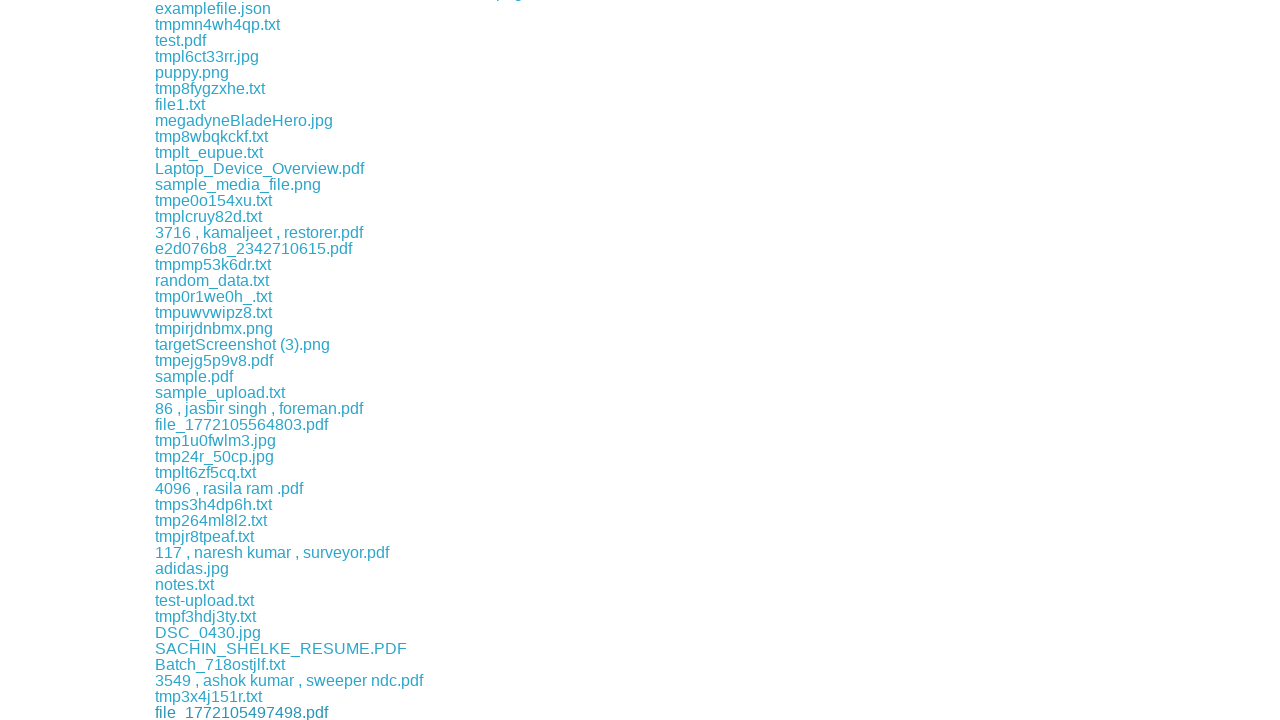

Waited 500ms between downloads
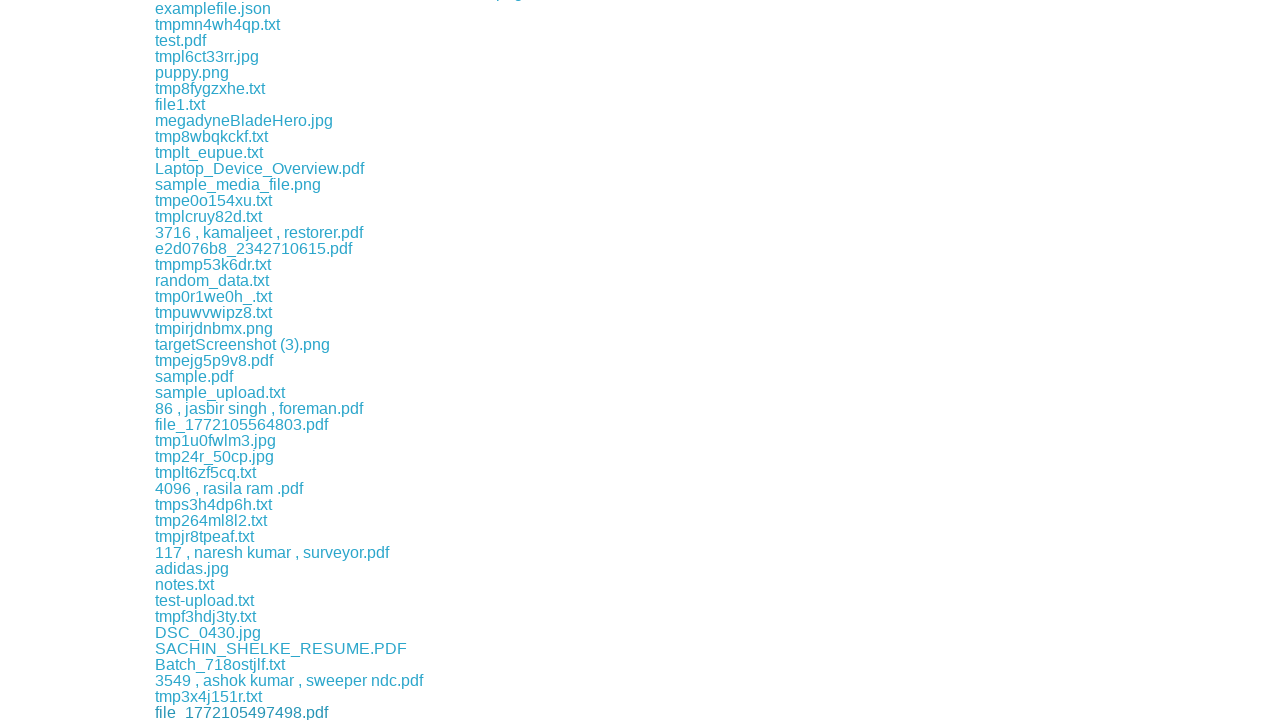

Clicked download link at index 125 at (231, 712) on a >> nth=125
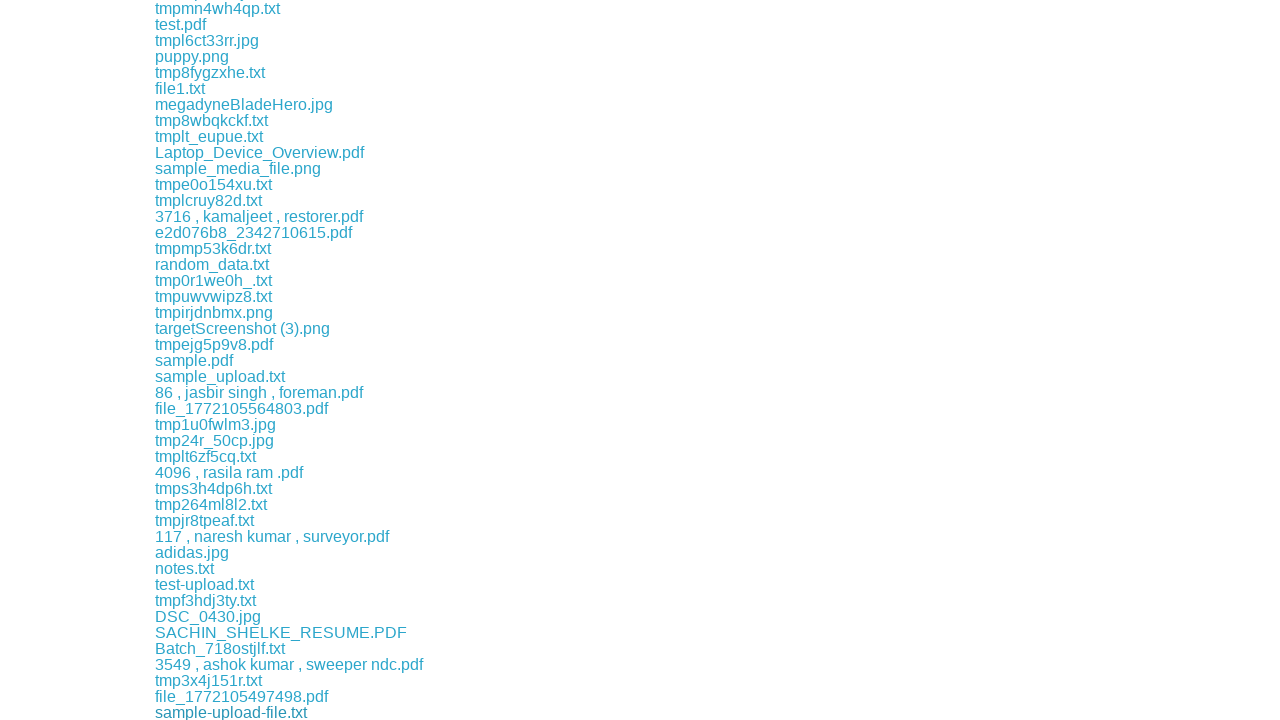

Waited 500ms between downloads
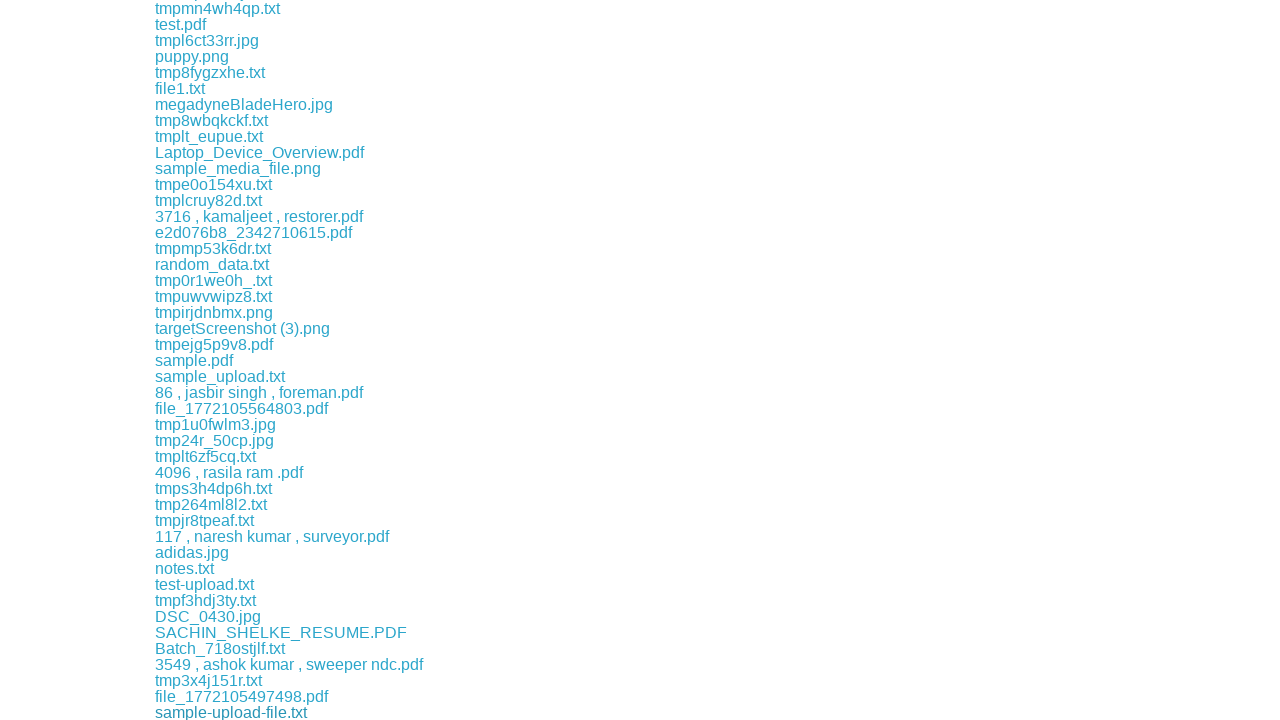

Clicked download link at index 126 at (217, 712) on a >> nth=126
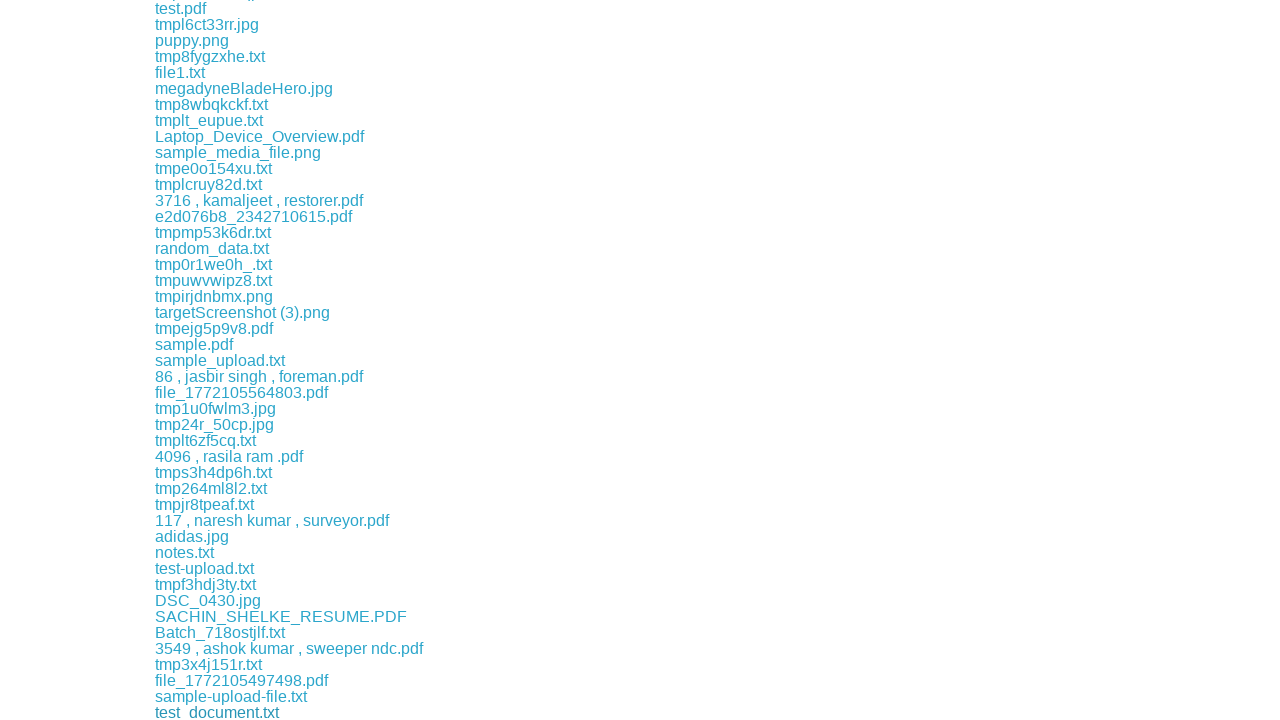

Waited 500ms between downloads
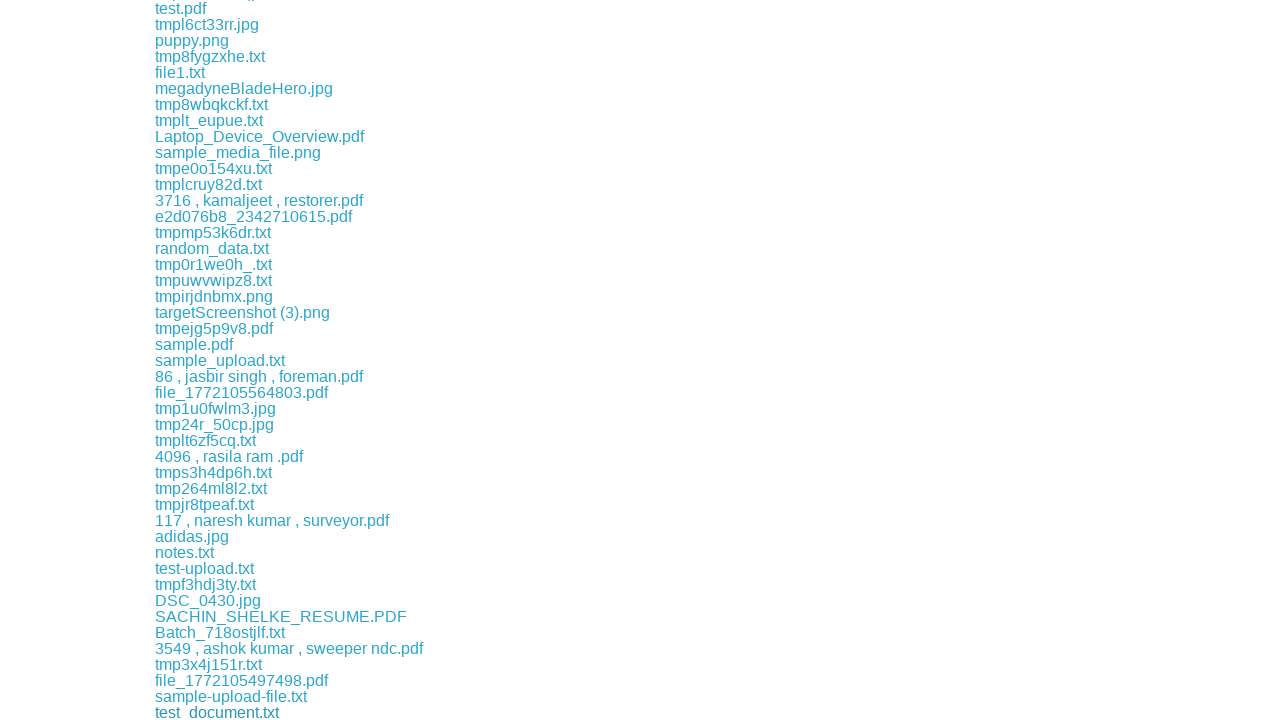

Clicked download link at index 127 at (206, 712) on a >> nth=127
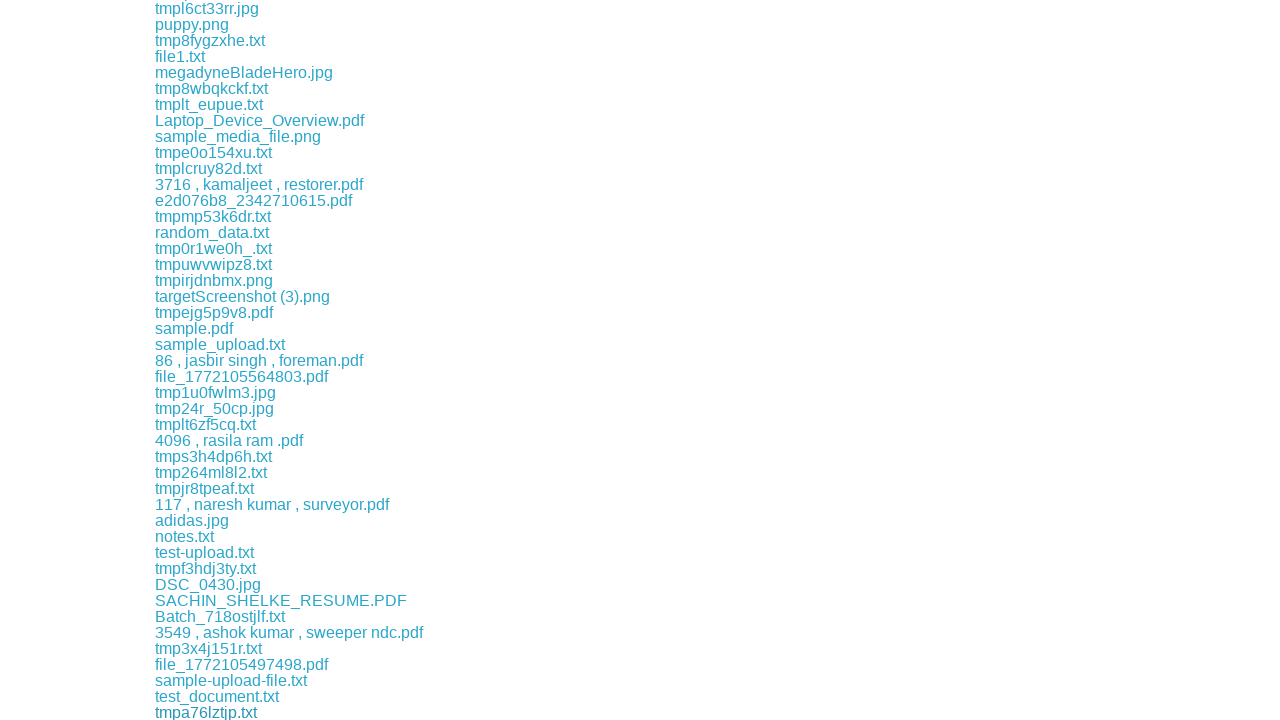

Waited 500ms between downloads
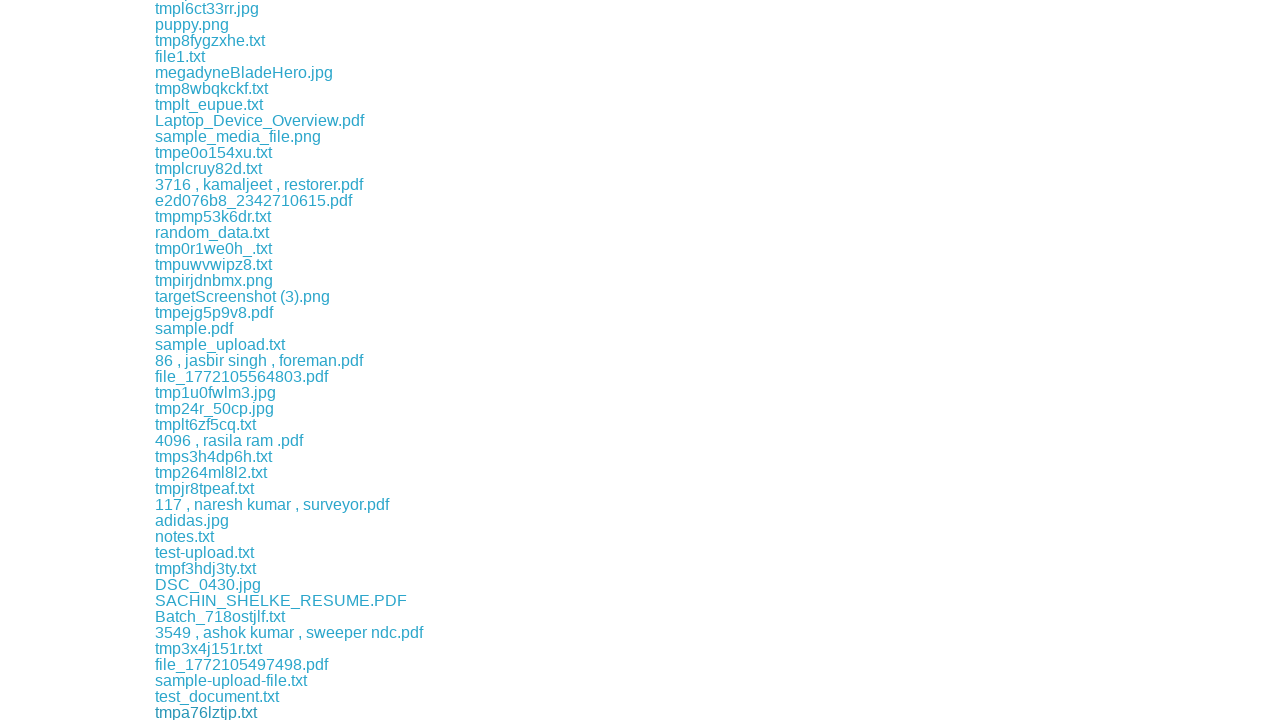

Clicked download link at index 128 at (192, 712) on a >> nth=128
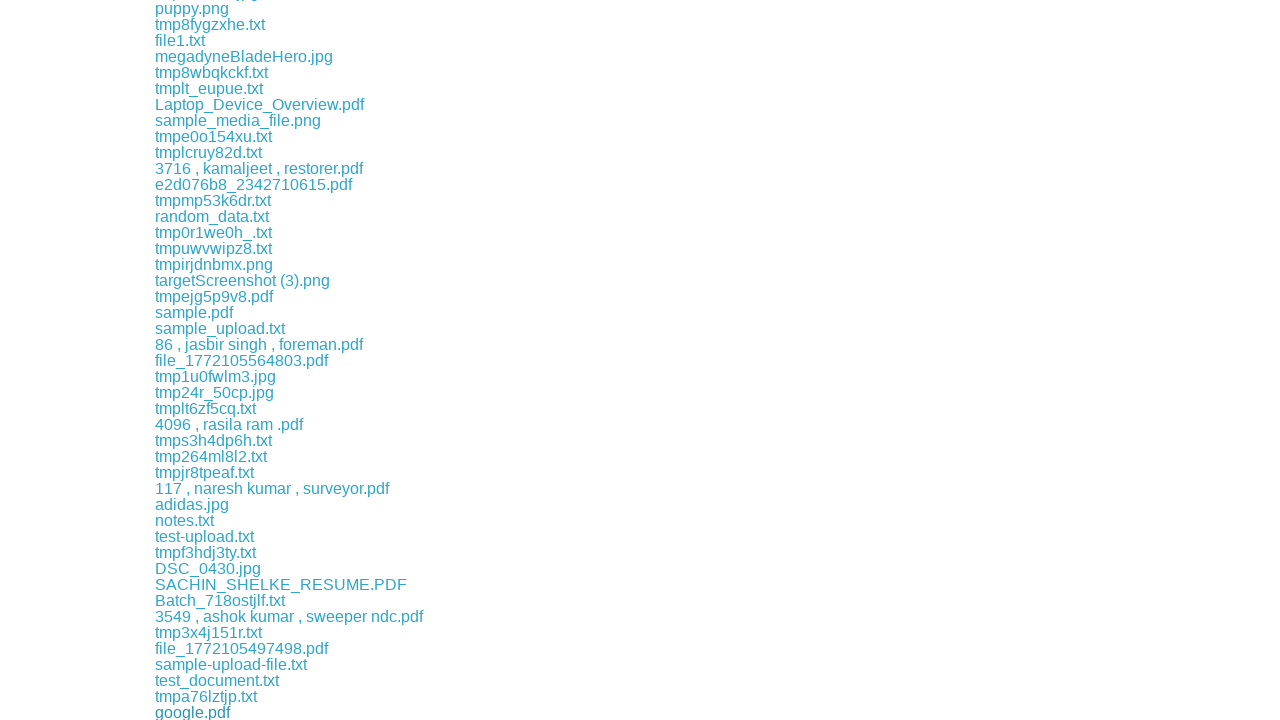

Waited 500ms between downloads
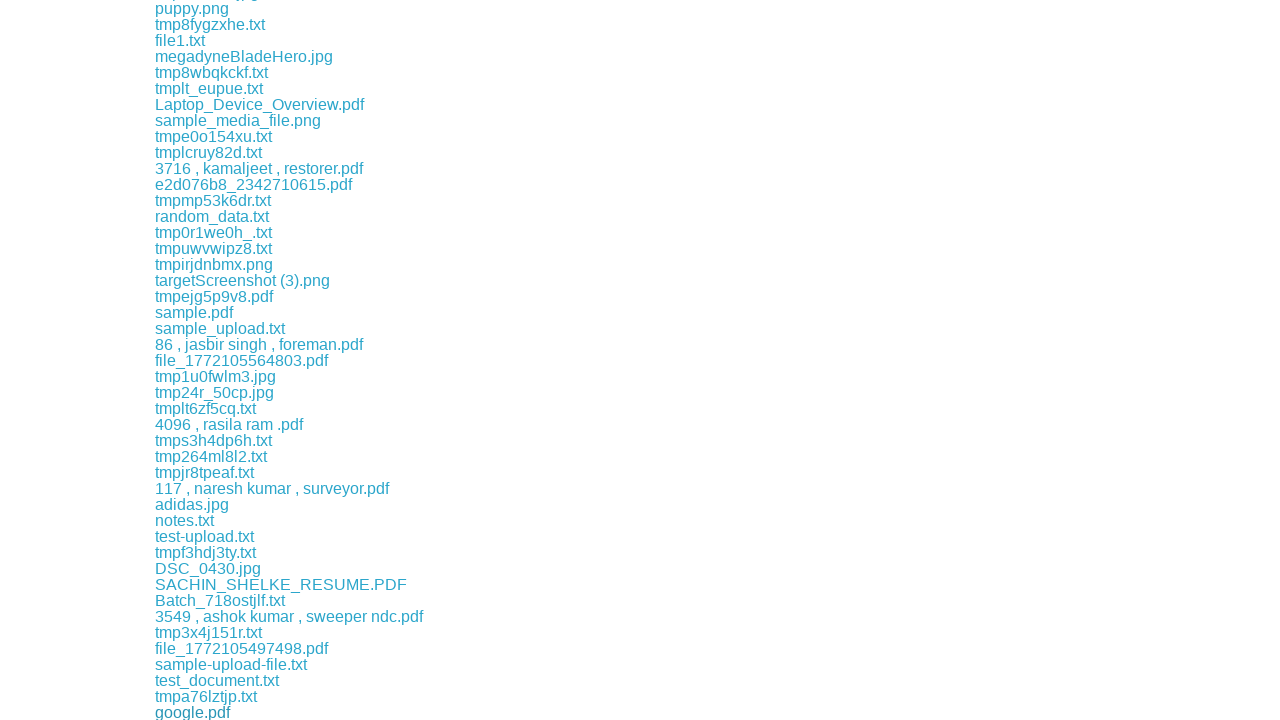

Clicked download link at index 129 at (216, 712) on a >> nth=129
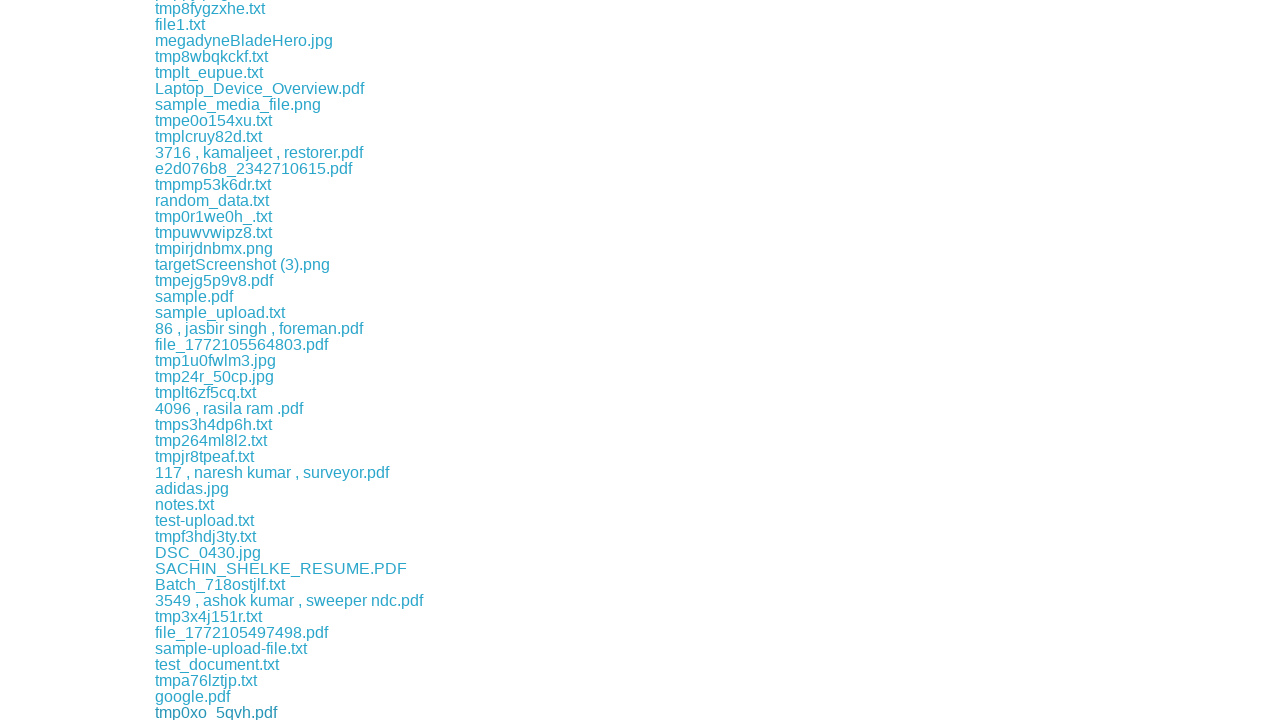

Waited 500ms between downloads
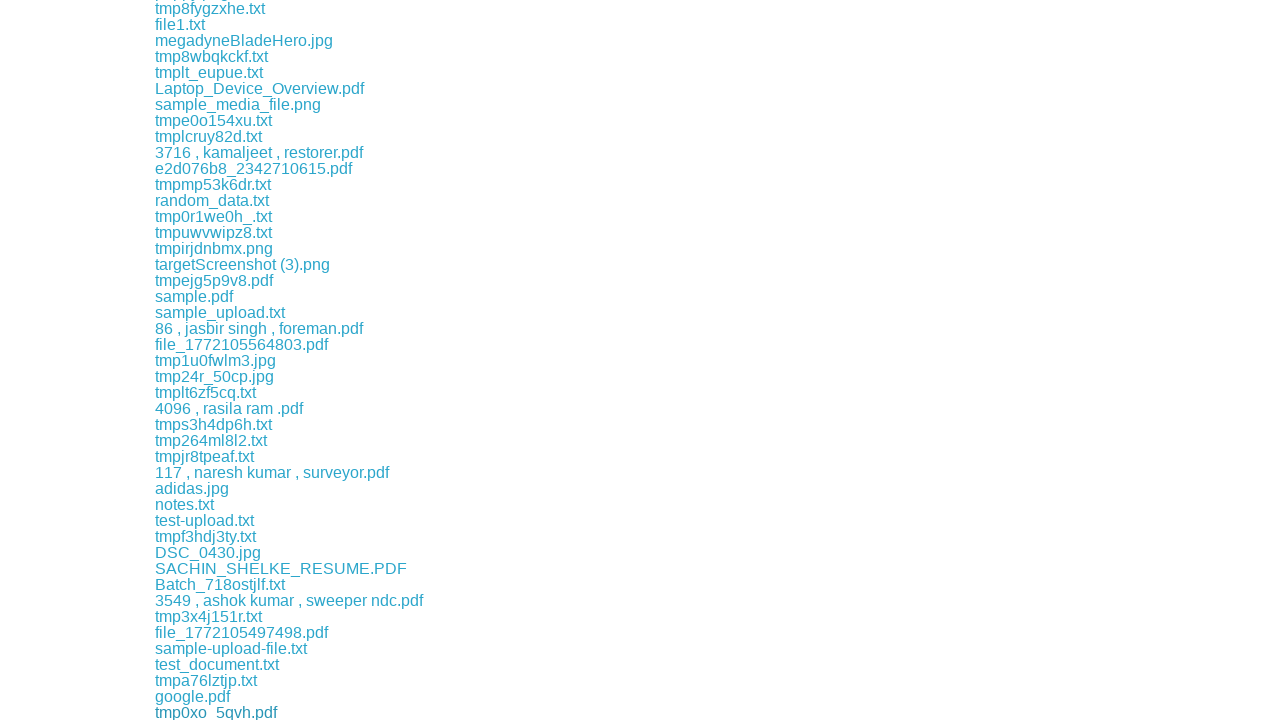

Clicked download link at index 130 at (196, 712) on a >> nth=130
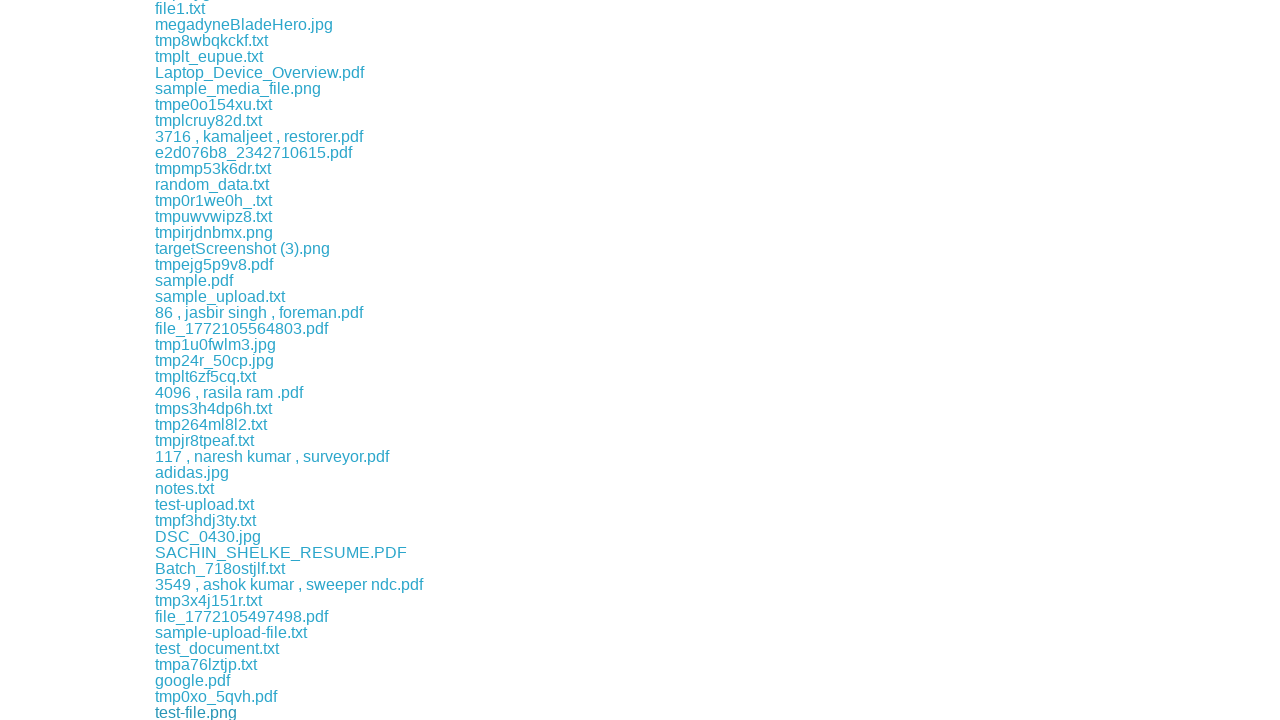

Waited 500ms between downloads
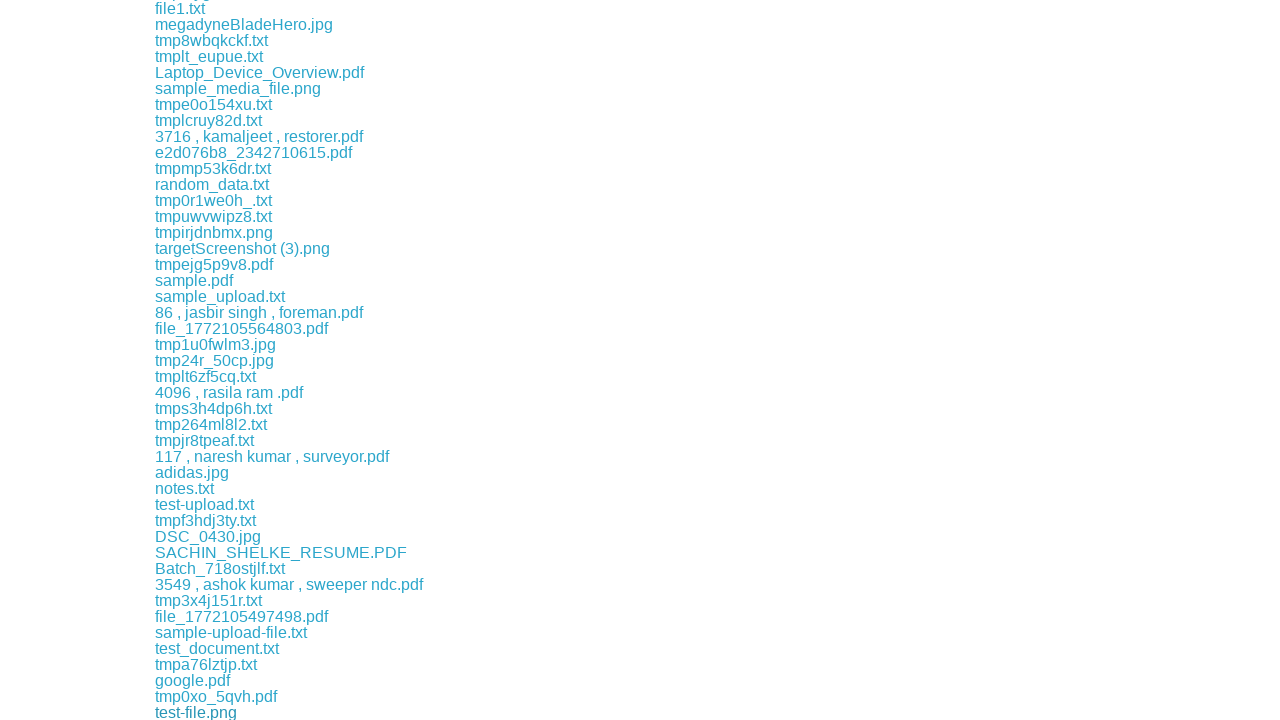

Clicked download link at index 131 at (210, 712) on a >> nth=131
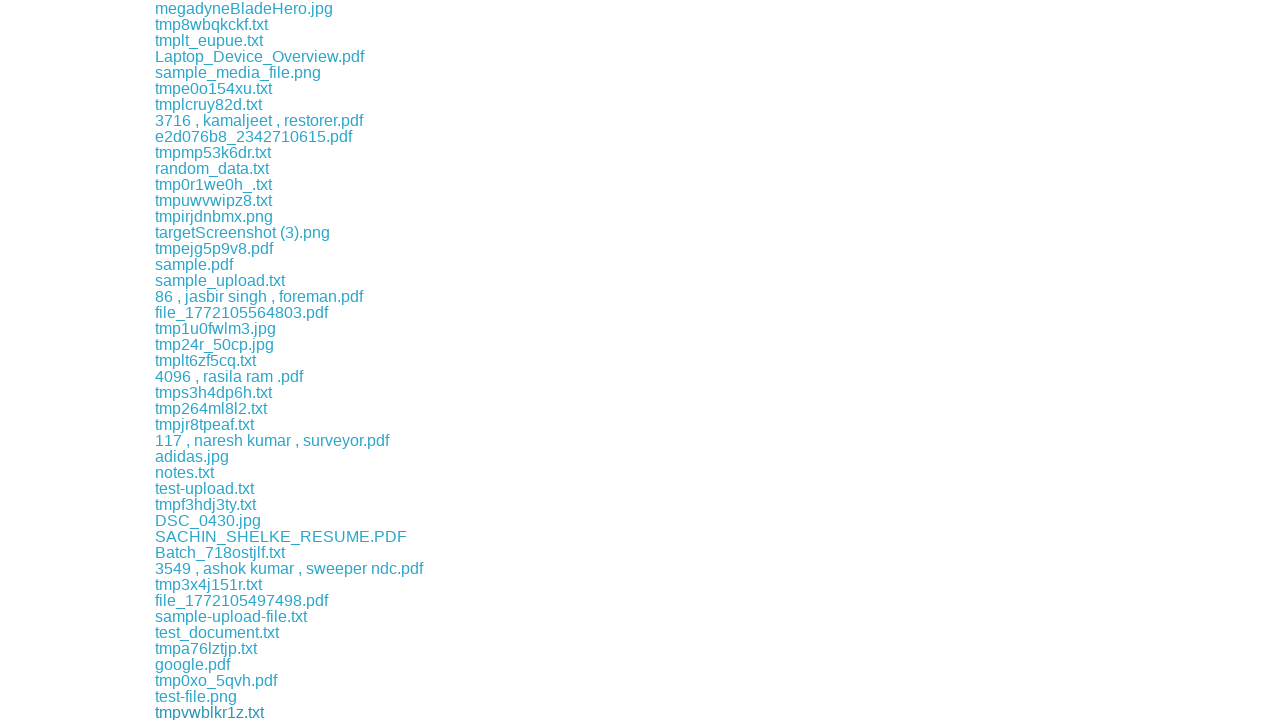

Waited 500ms between downloads
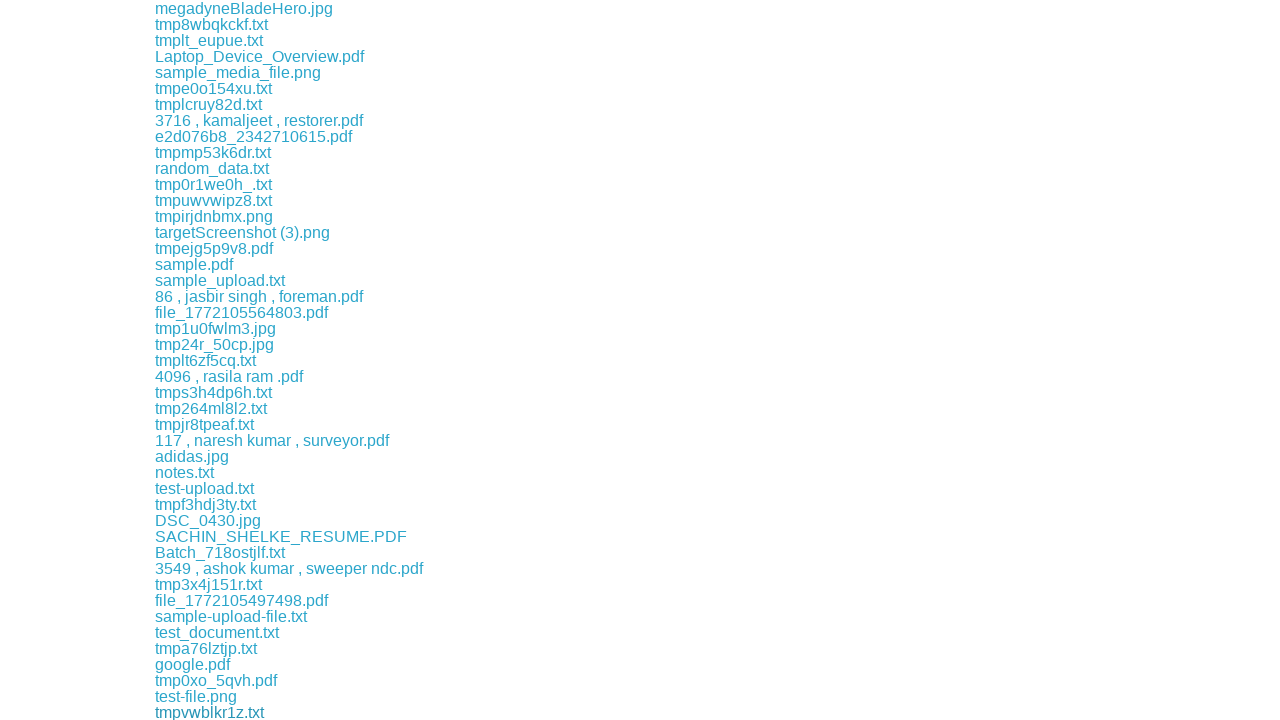

Clicked download link at index 132 at (208, 712) on a >> nth=132
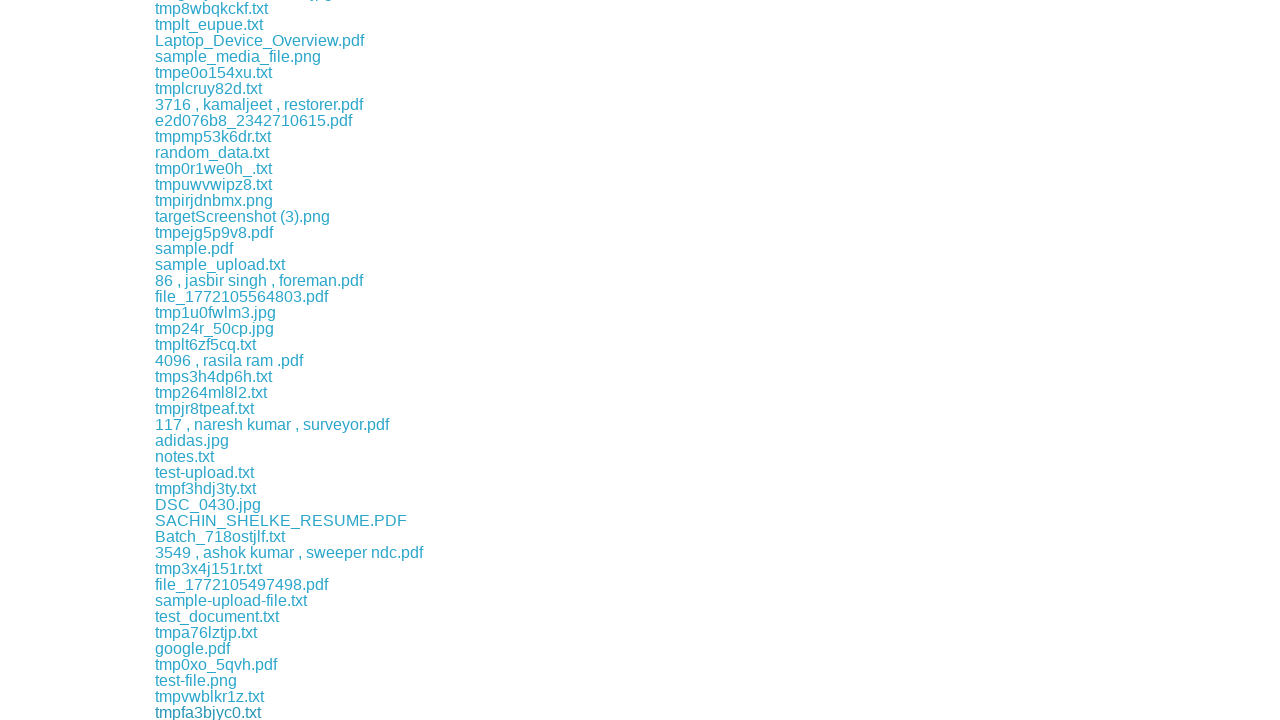

Waited 500ms between downloads
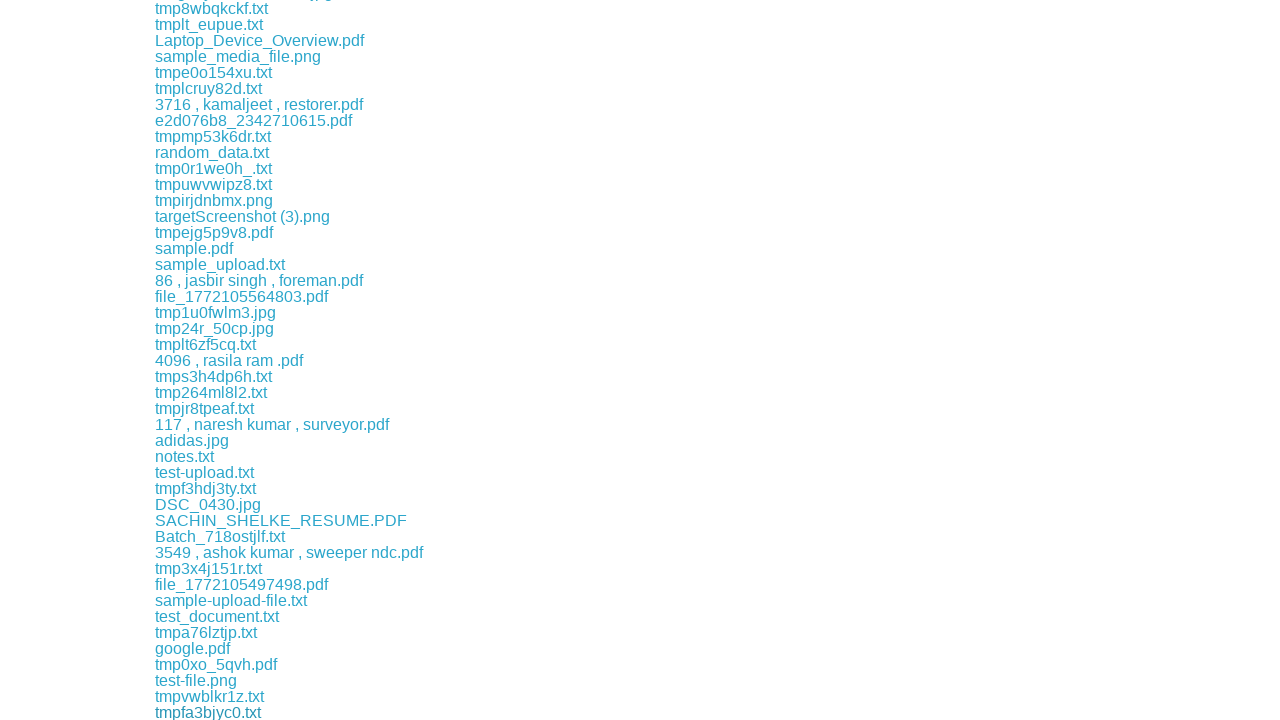

Clicked download link at index 133 at (185, 712) on a >> nth=133
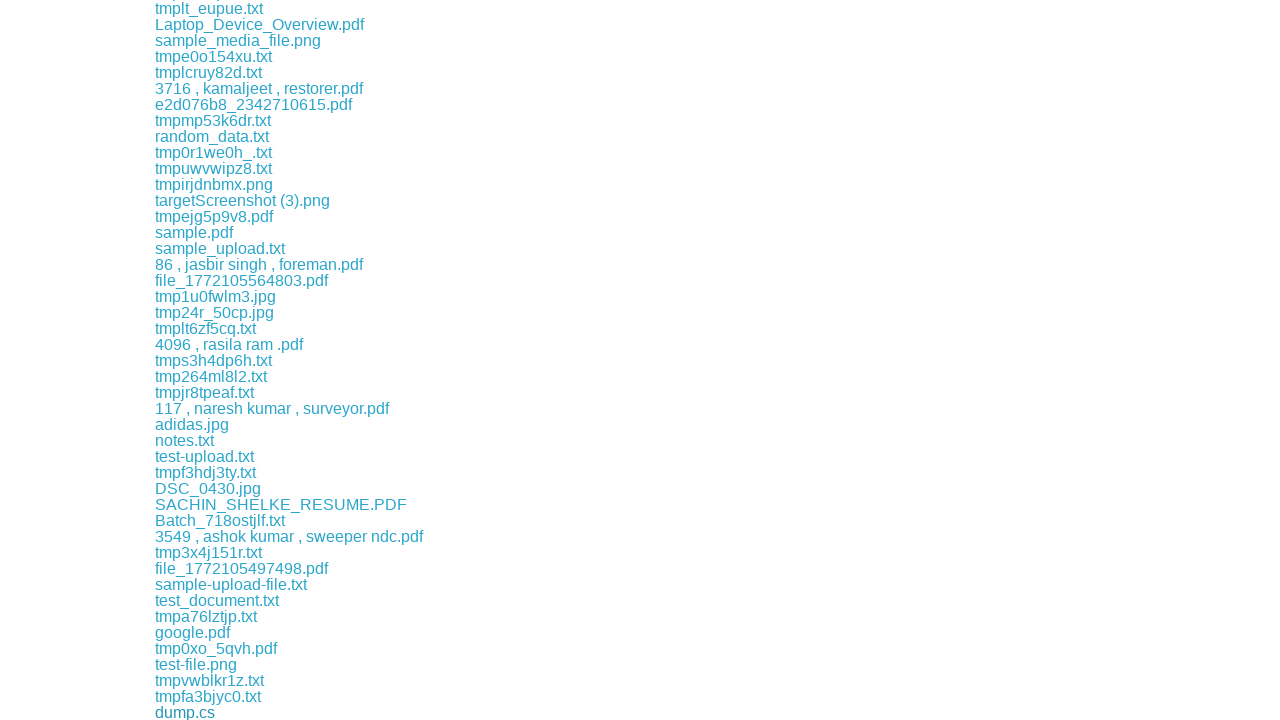

Waited 500ms between downloads
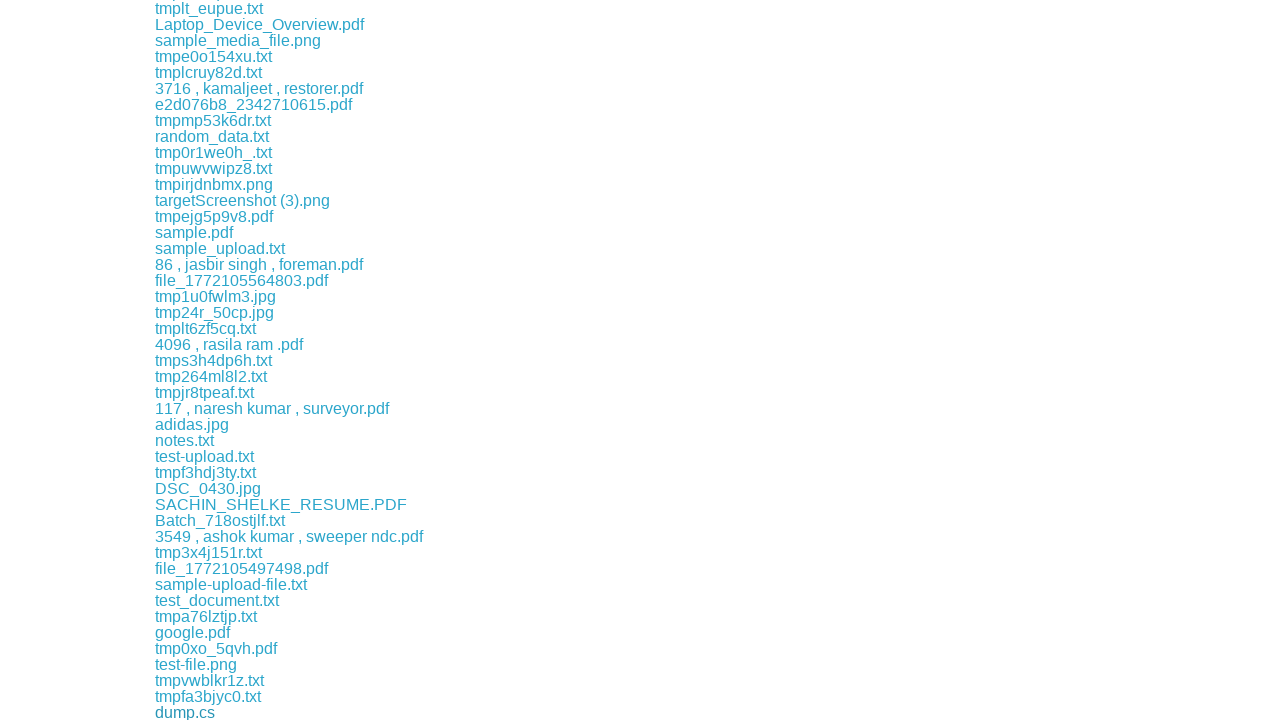

Clicked download link at index 134 at (205, 712) on a >> nth=134
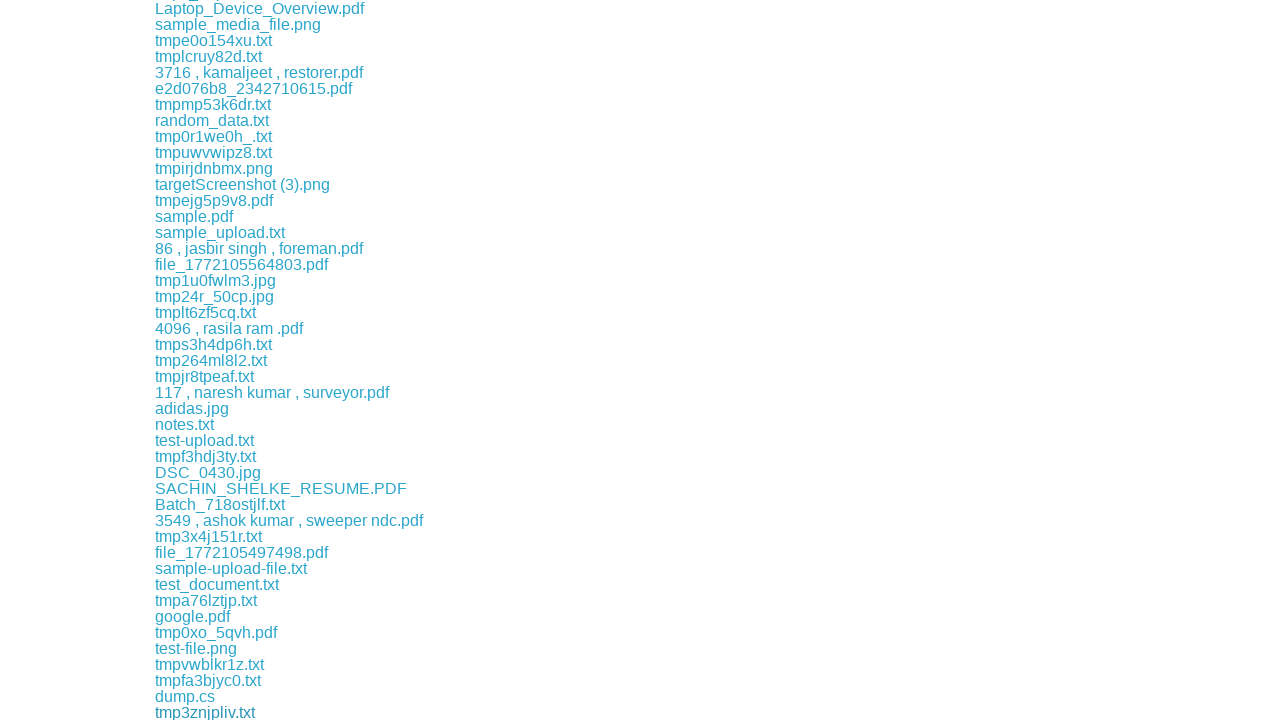

Waited 500ms between downloads
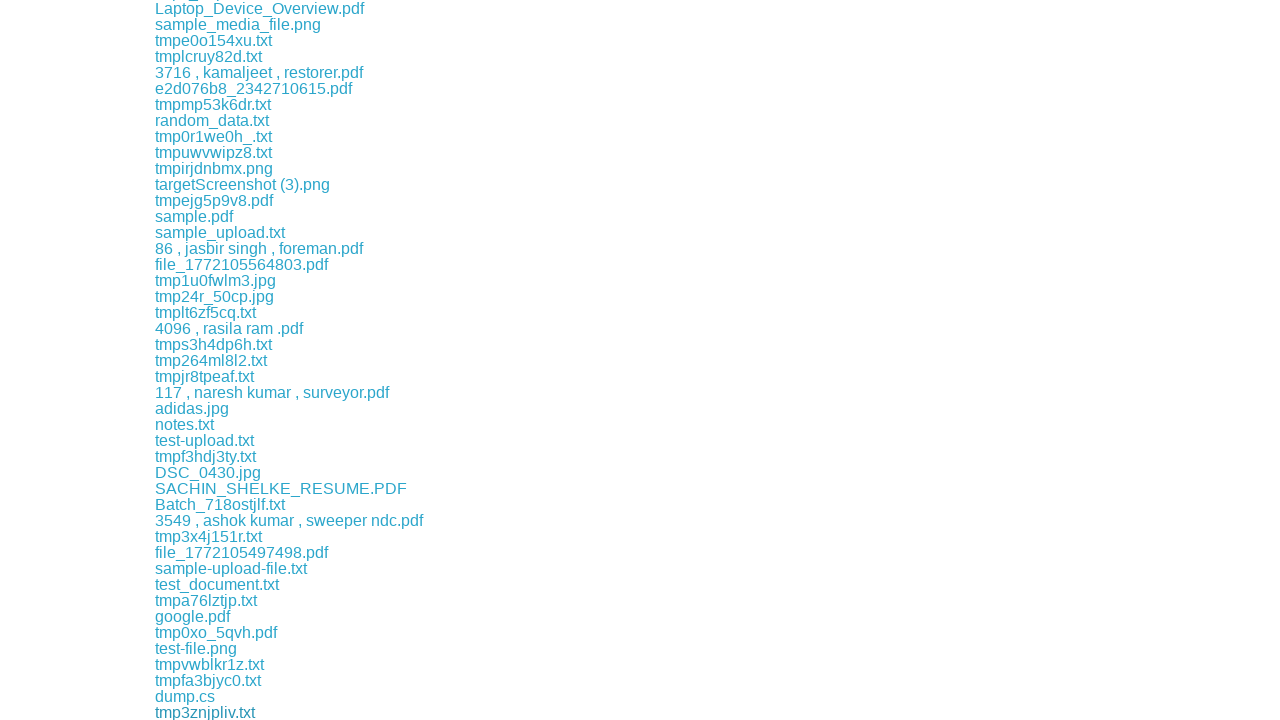

Clicked download link at index 135 at (211, 712) on a >> nth=135
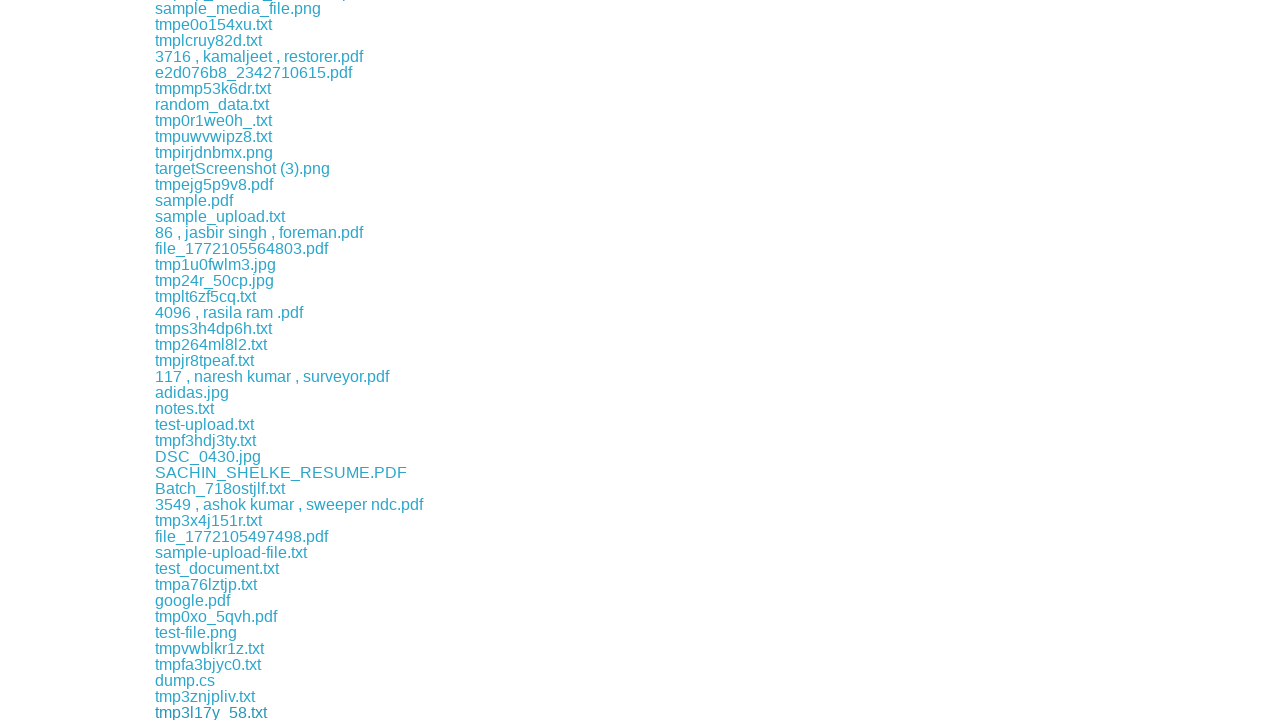

Waited 500ms between downloads
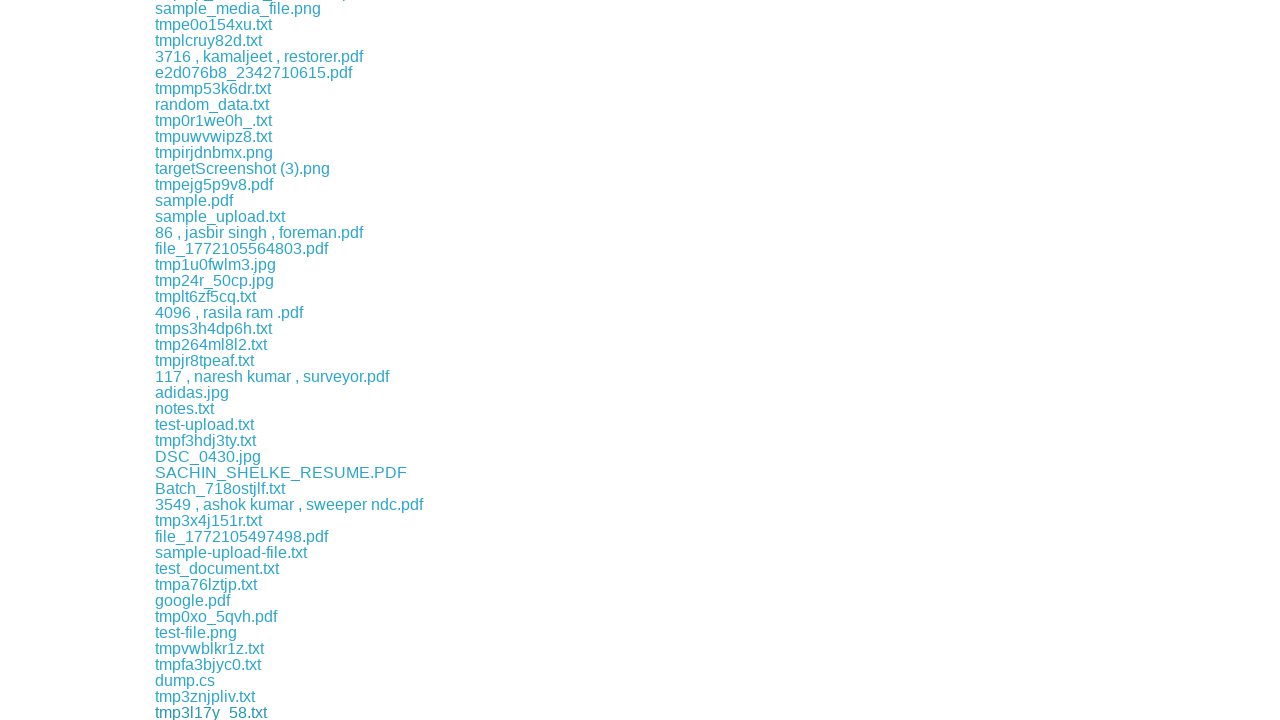

Clicked download link at index 136 at (214, 712) on a >> nth=136
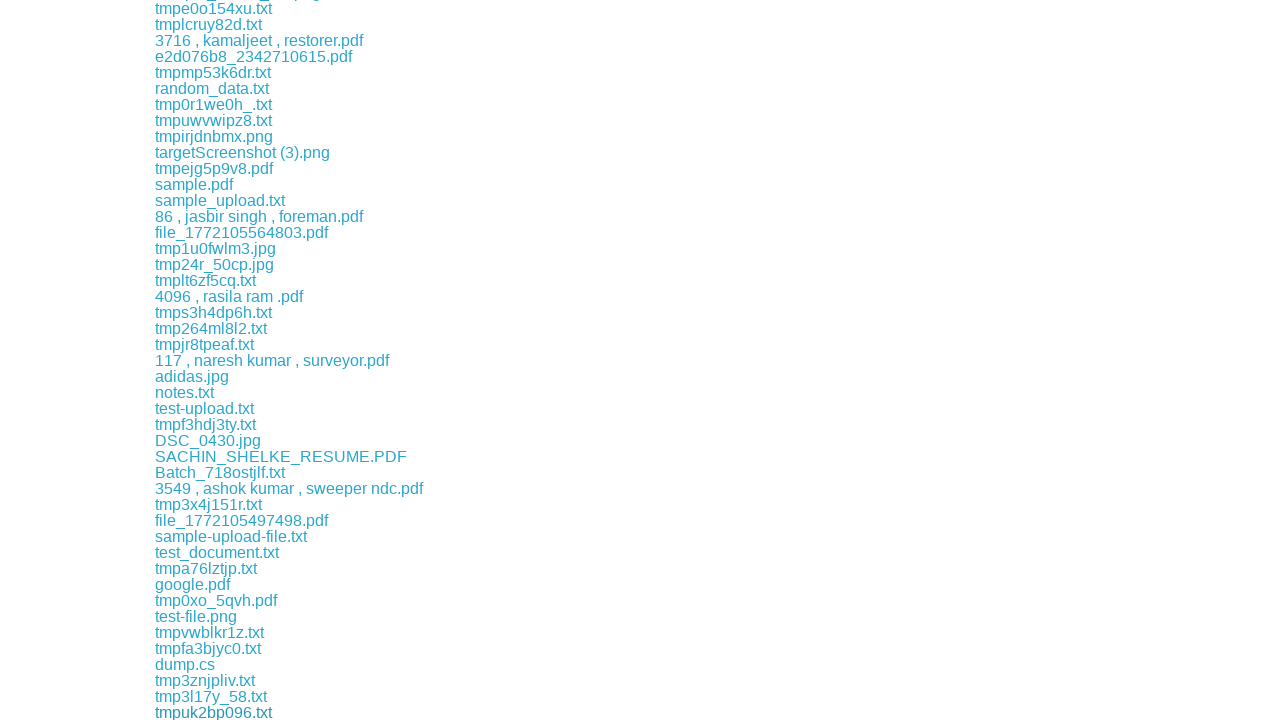

Waited 500ms between downloads
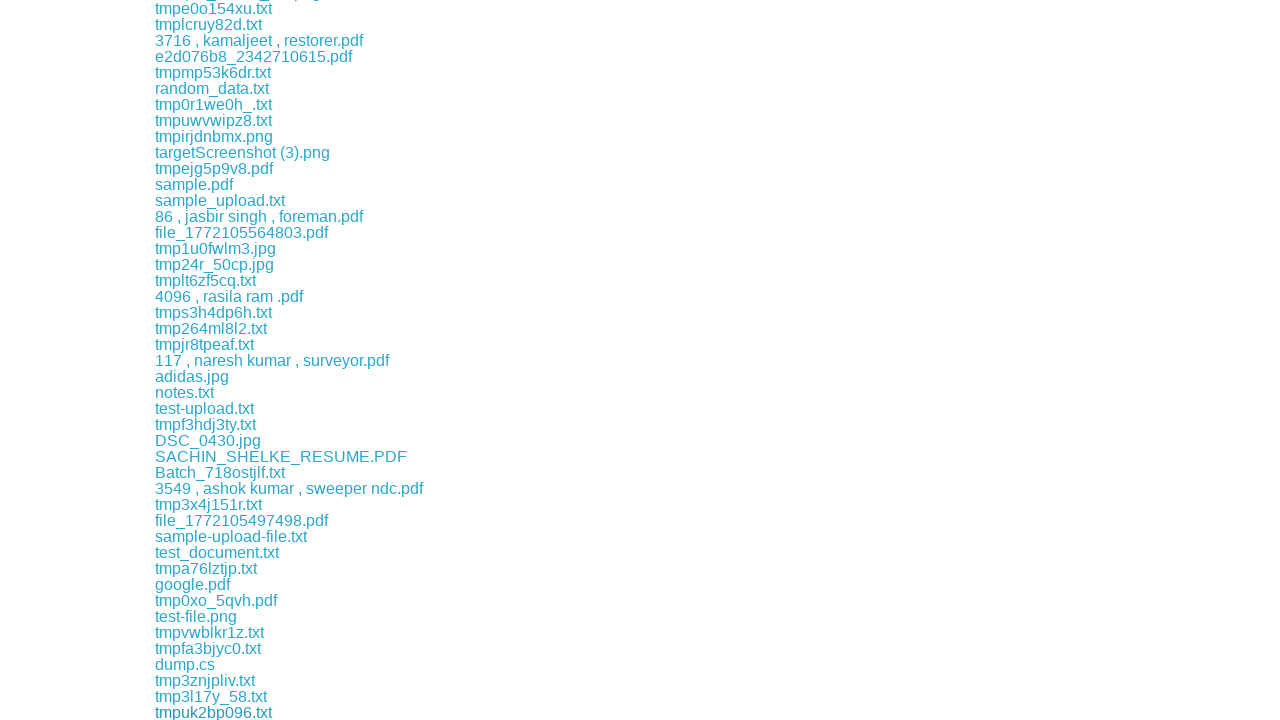

Clicked download link at index 137 at (231, 712) on a >> nth=137
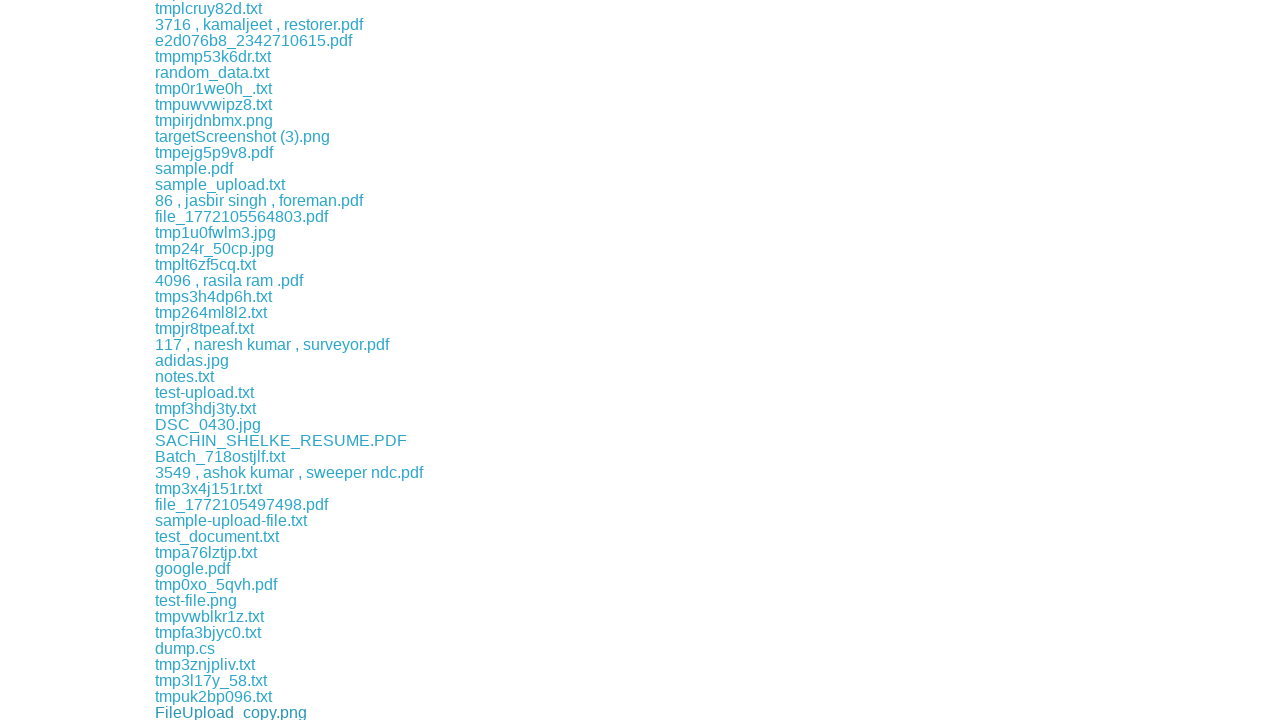

Waited 500ms between downloads
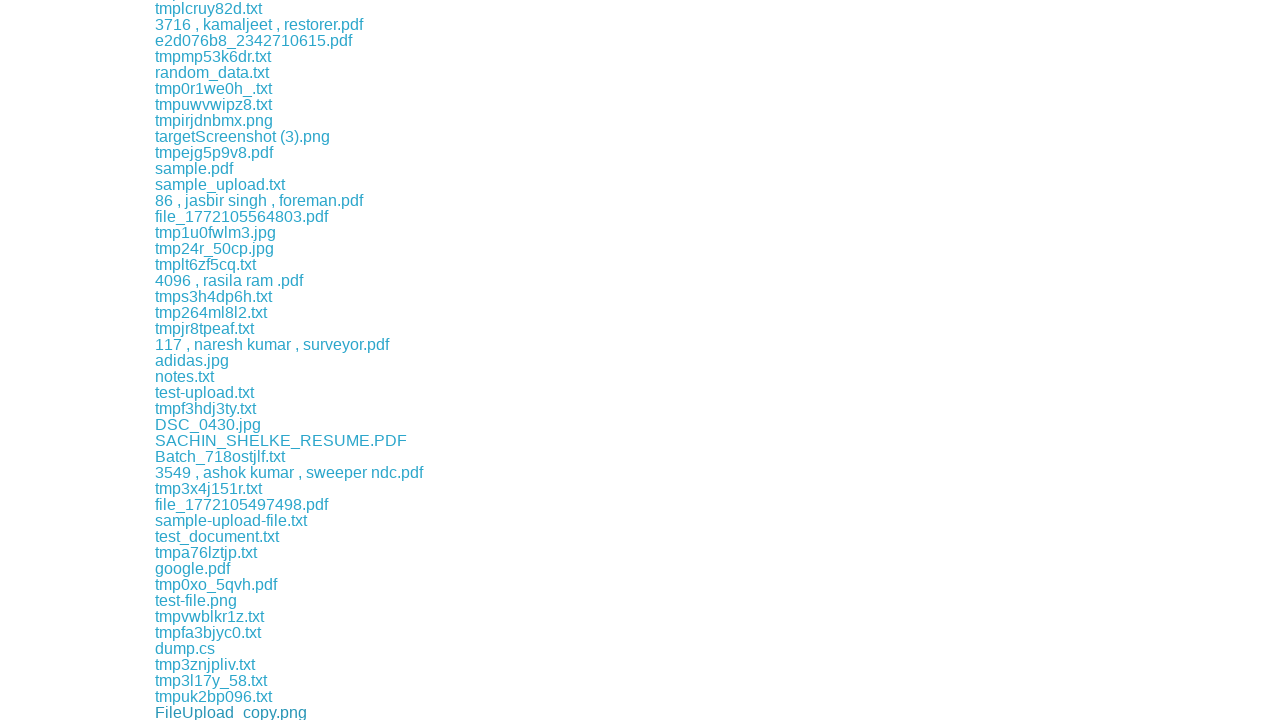

Clicked download link at index 138 at (211, 712) on a >> nth=138
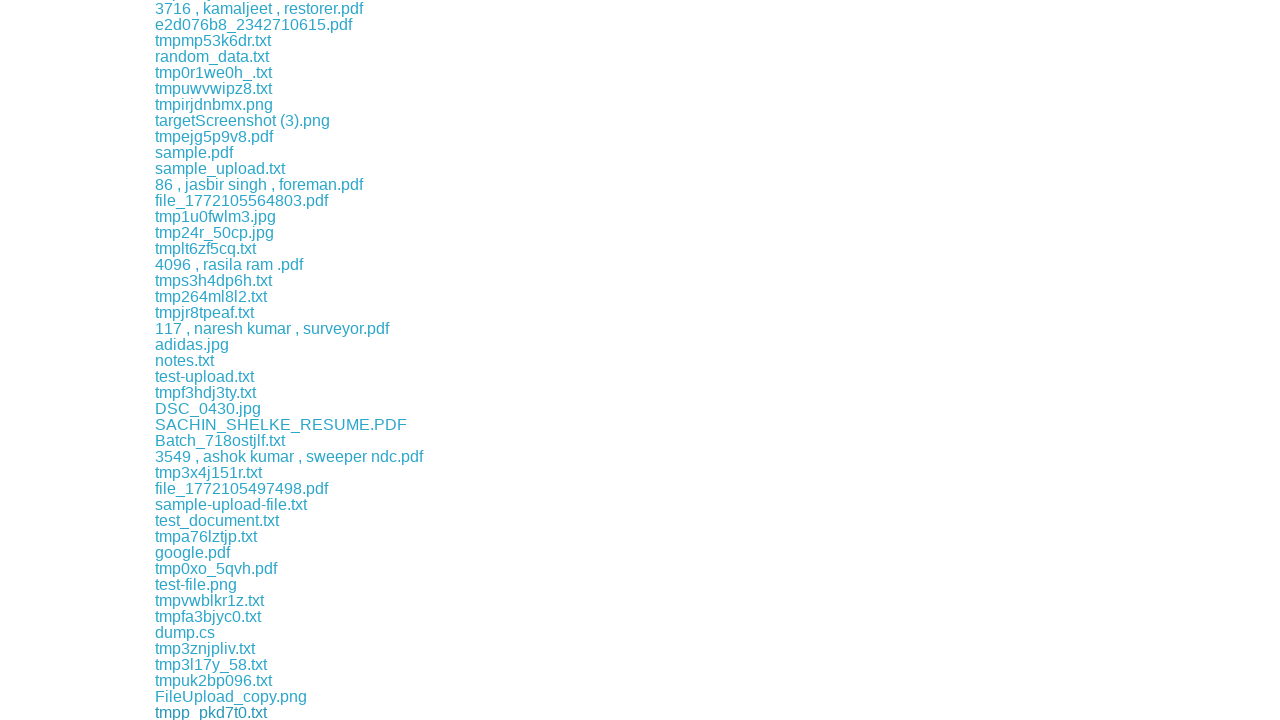

Waited 500ms between downloads
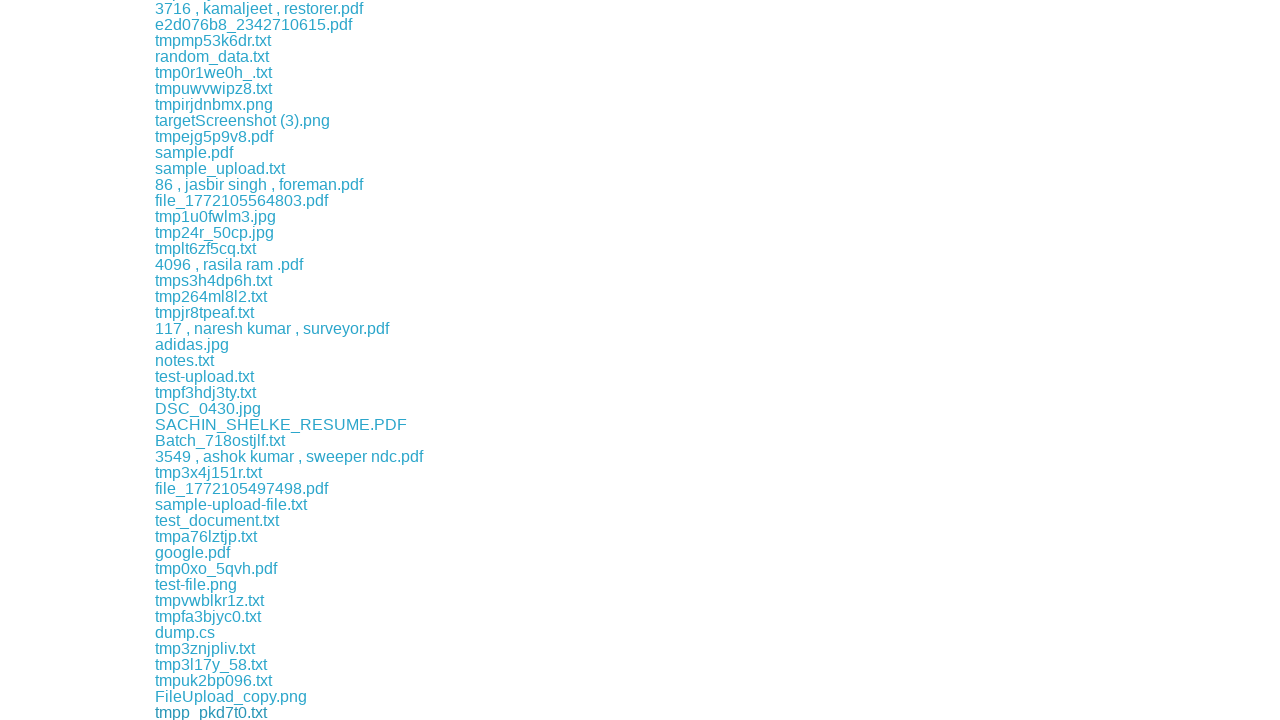

Clicked download link at index 139 at (229, 712) on a >> nth=139
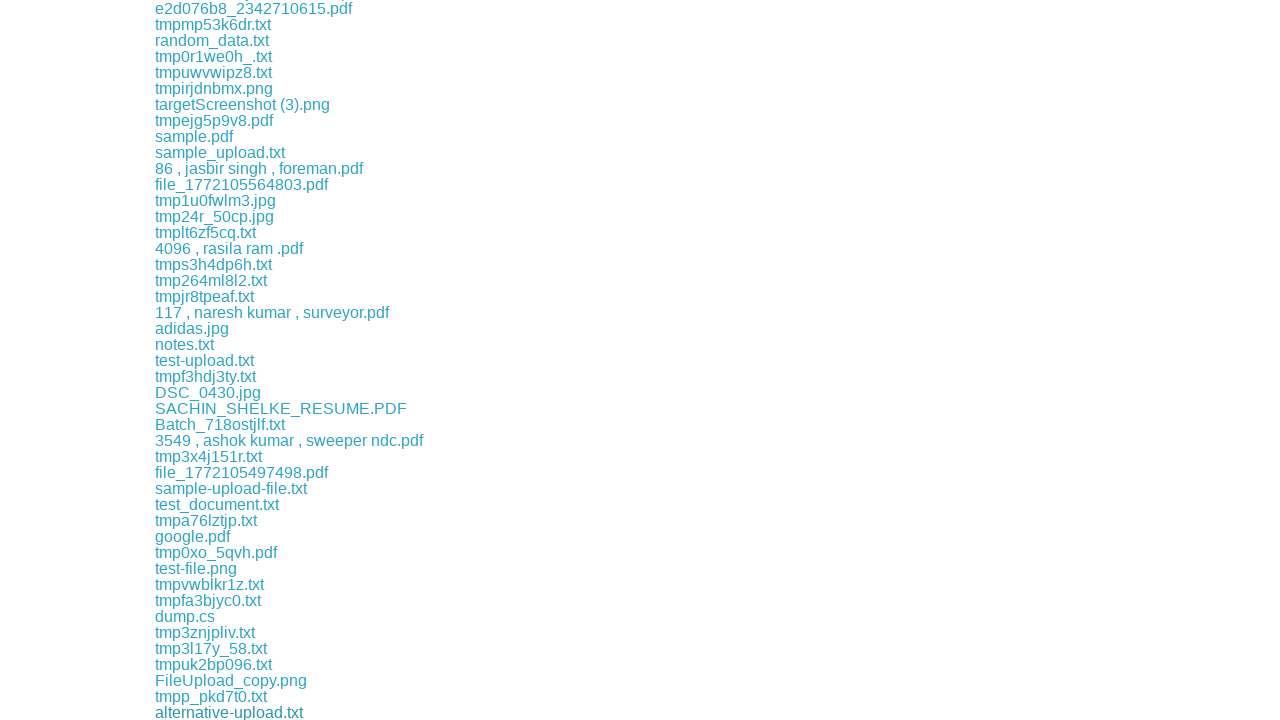

Waited 500ms between downloads
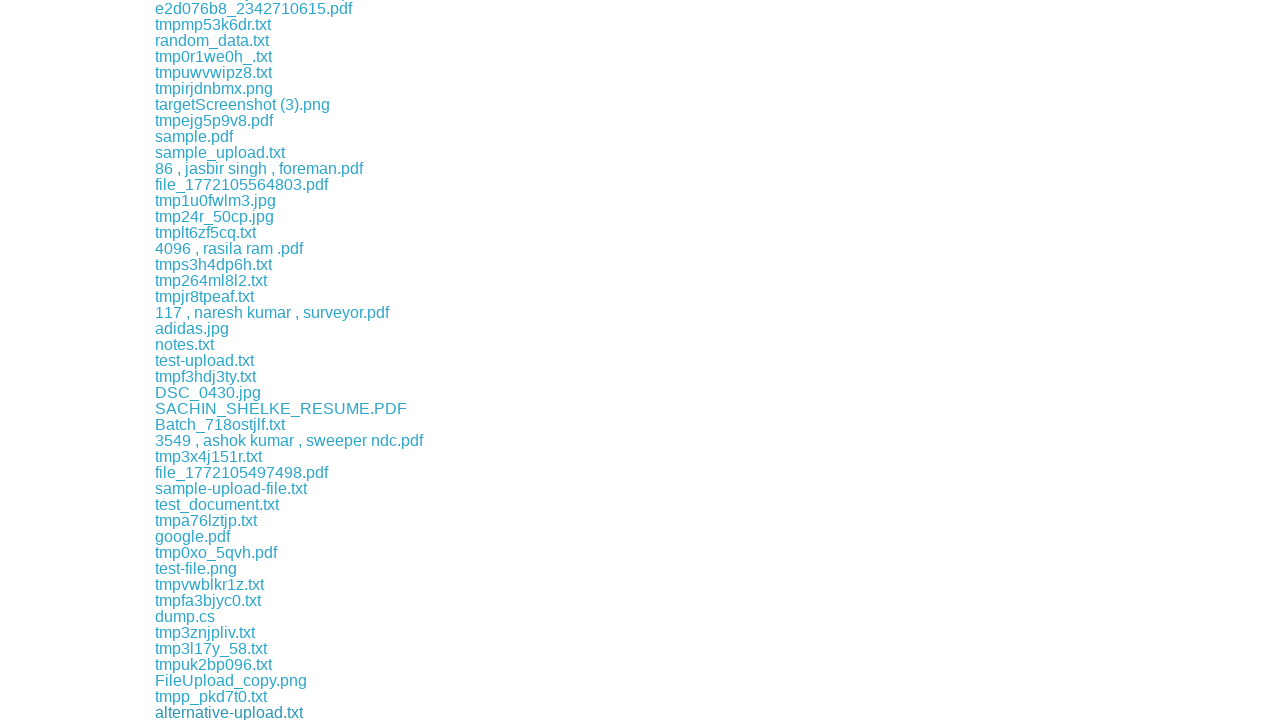

Clicked download link at index 140 at (324, 712) on a >> nth=140
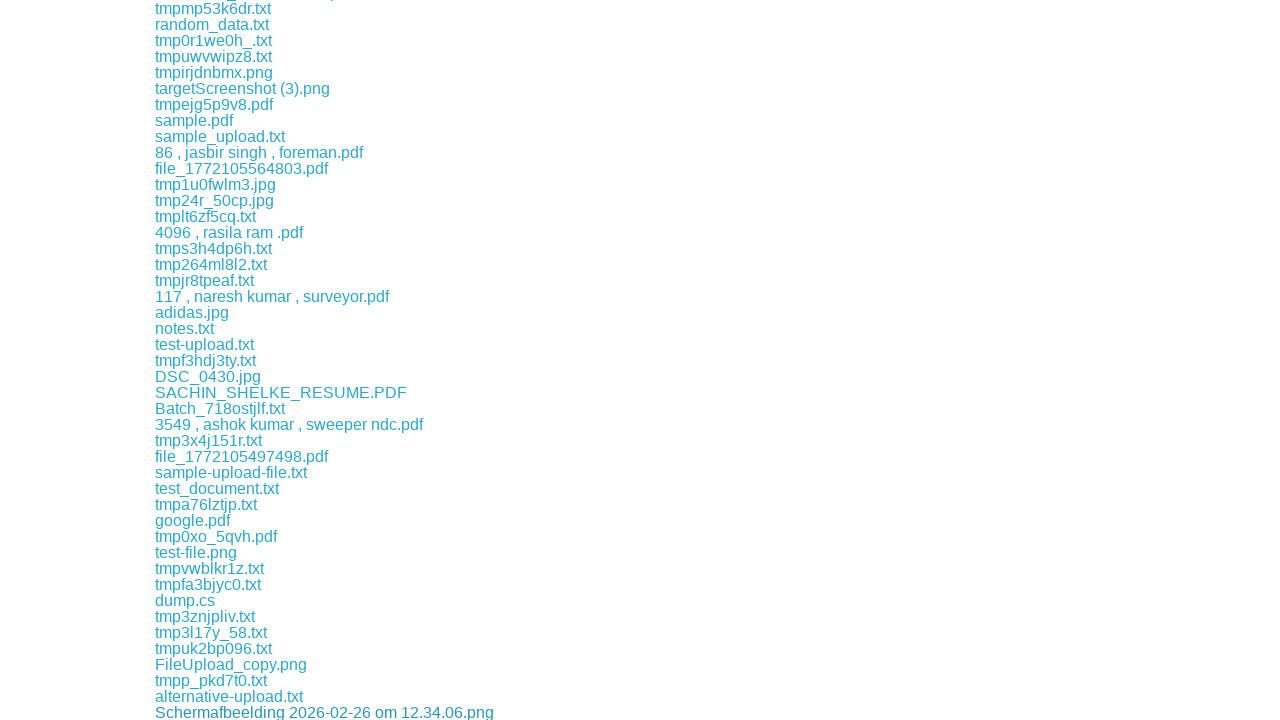

Waited 500ms between downloads
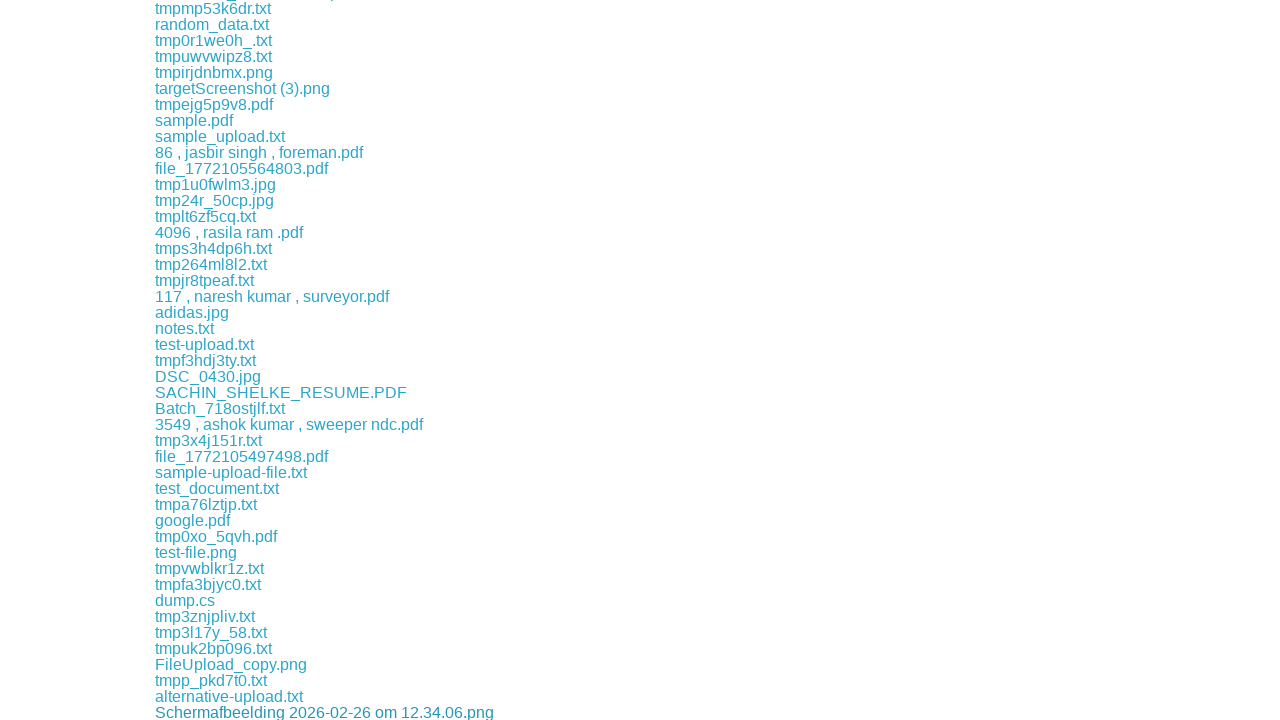

Clicked download link at index 141 at (213, 712) on a >> nth=141
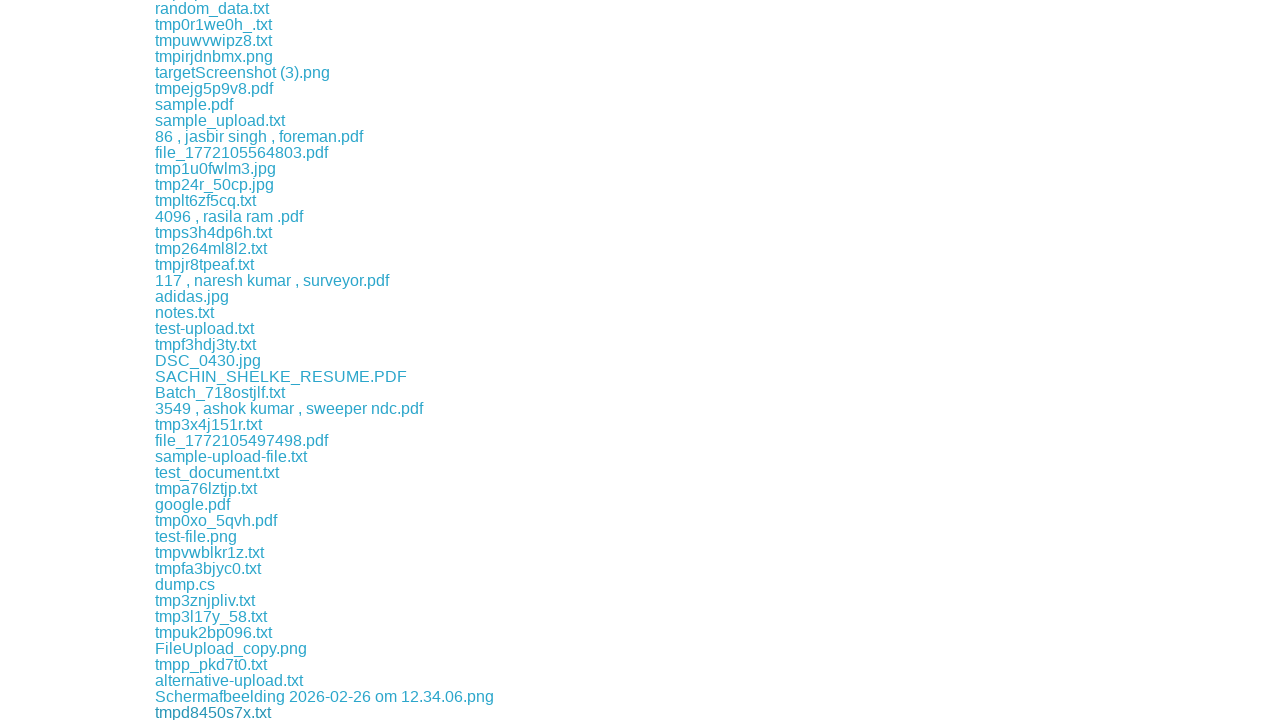

Waited 500ms between downloads
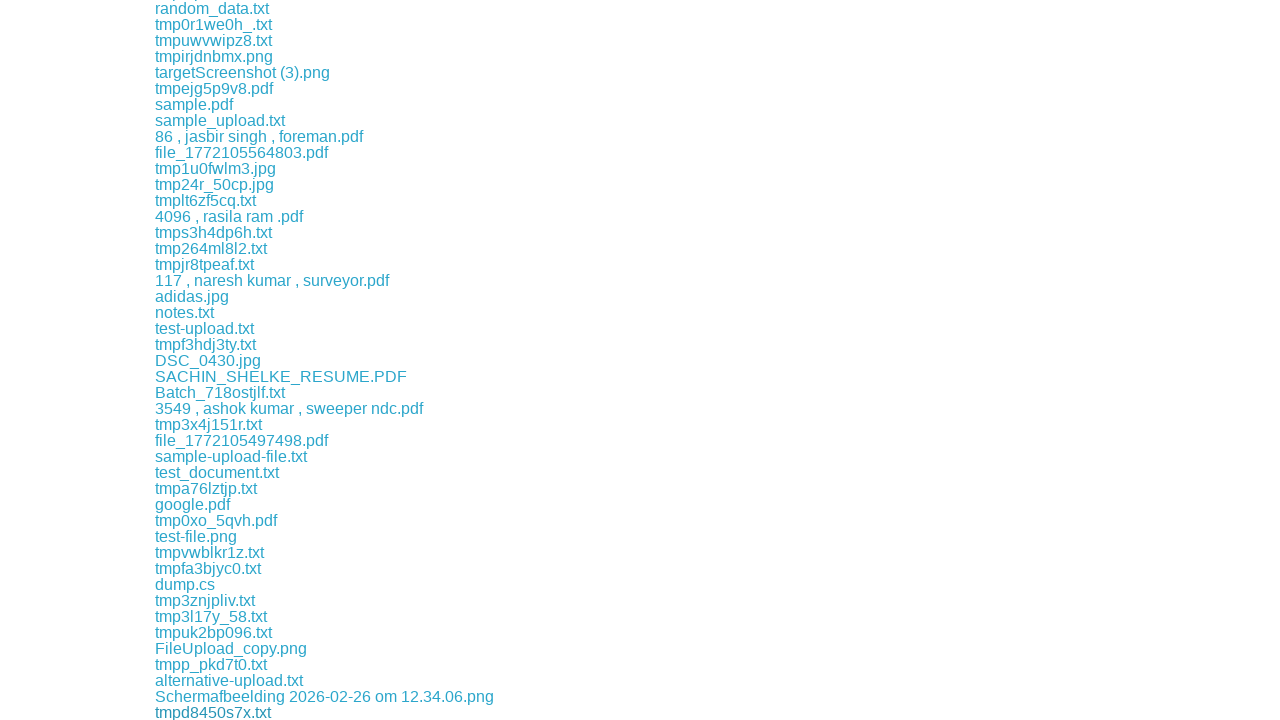

Clicked download link at index 142 at (212, 712) on a >> nth=142
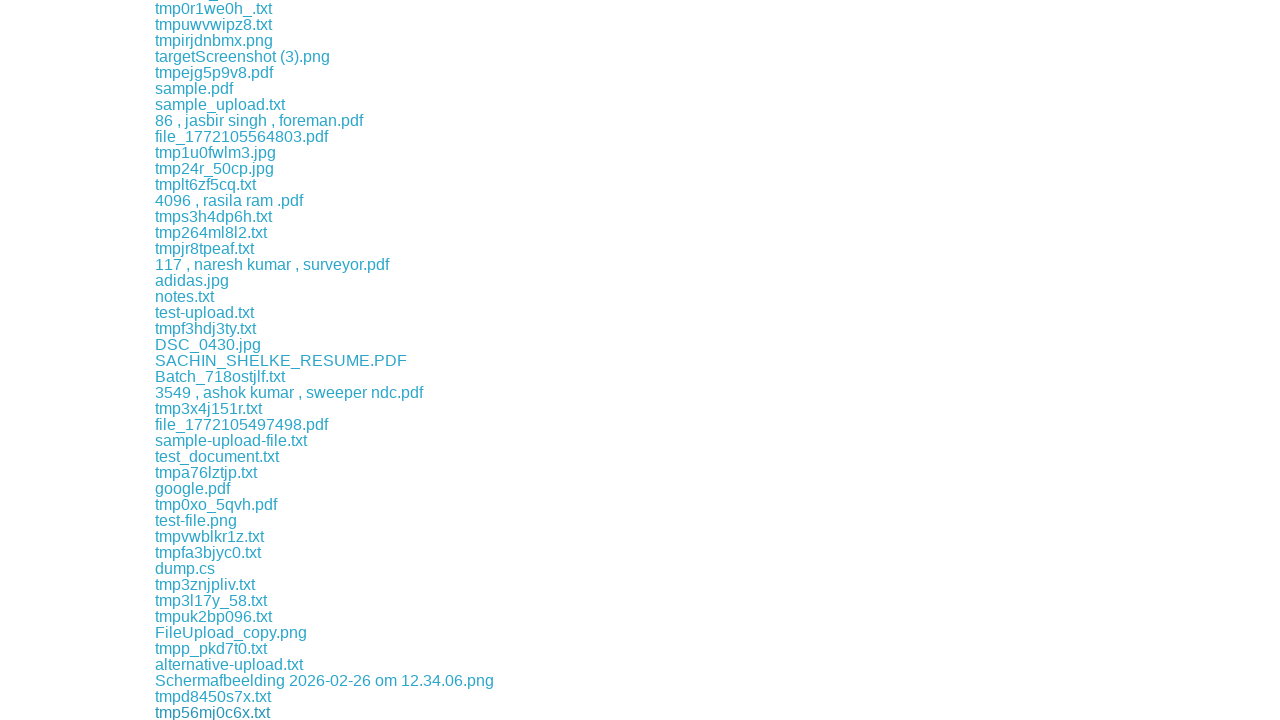

Waited 500ms between downloads
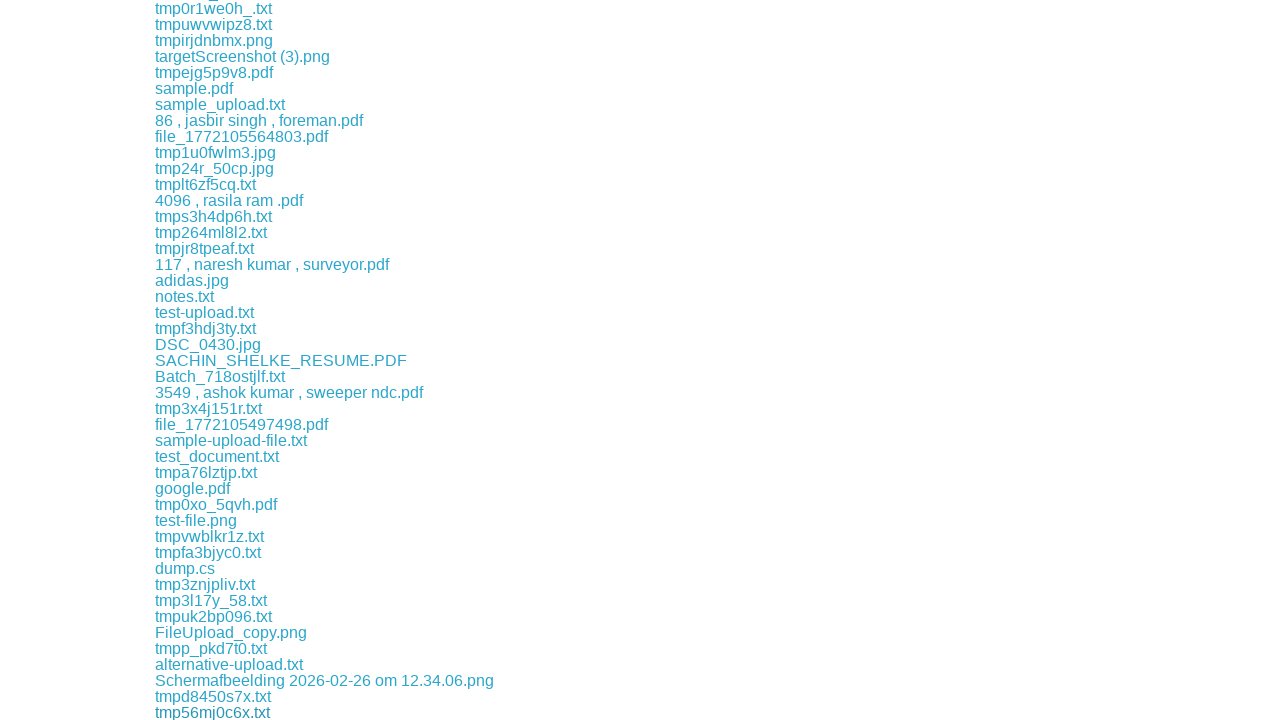

Clicked download link at index 143 at (221, 712) on a >> nth=143
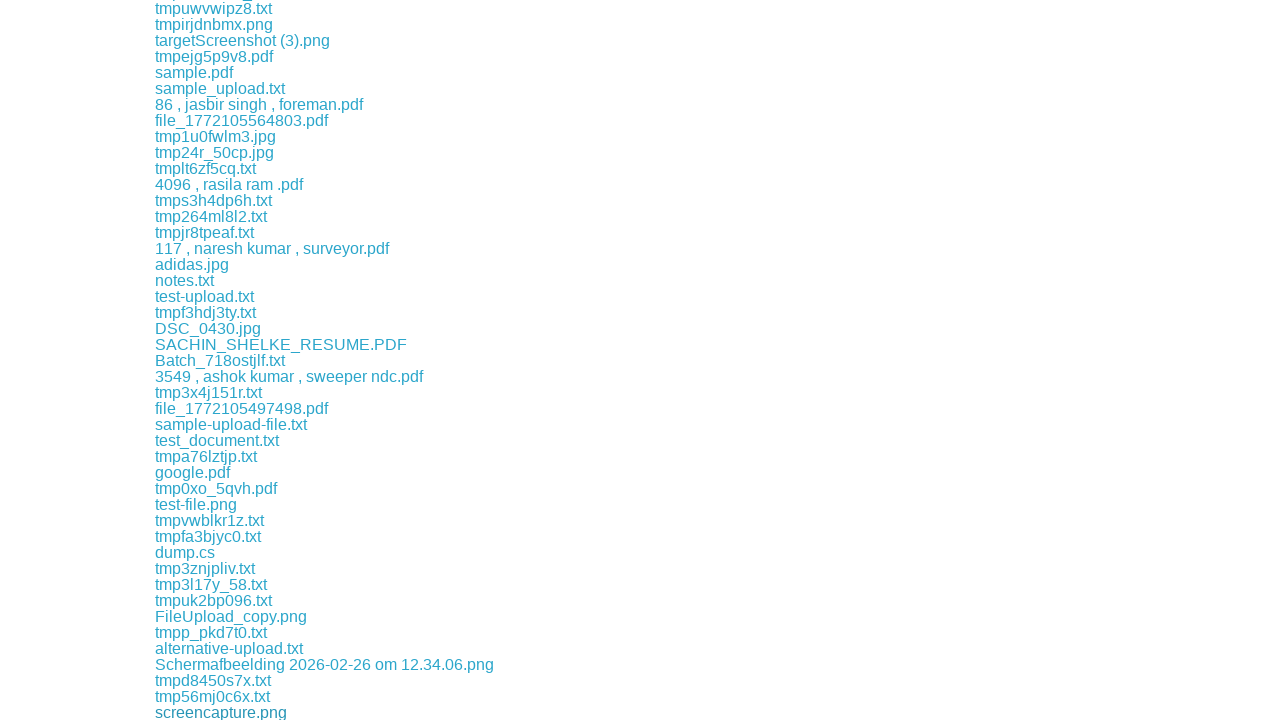

Waited 500ms between downloads
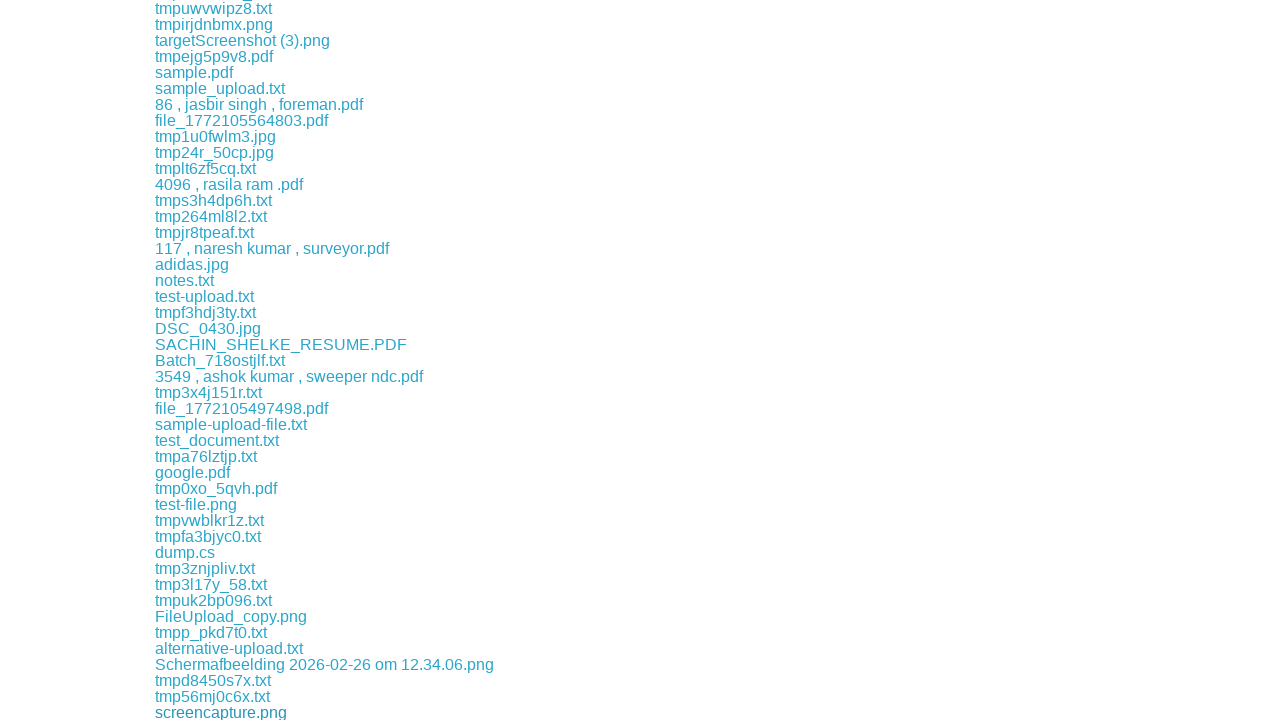

Clicked download link at index 144 at (219, 712) on a >> nth=144
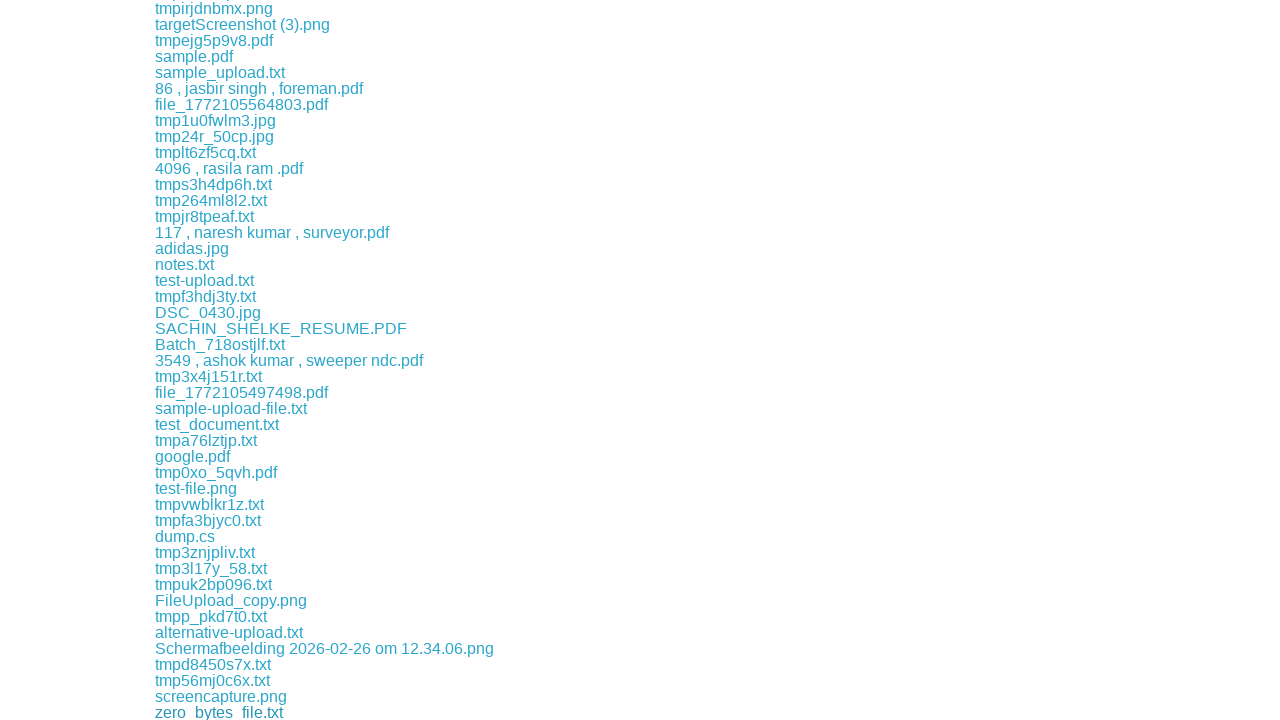

Waited 500ms between downloads
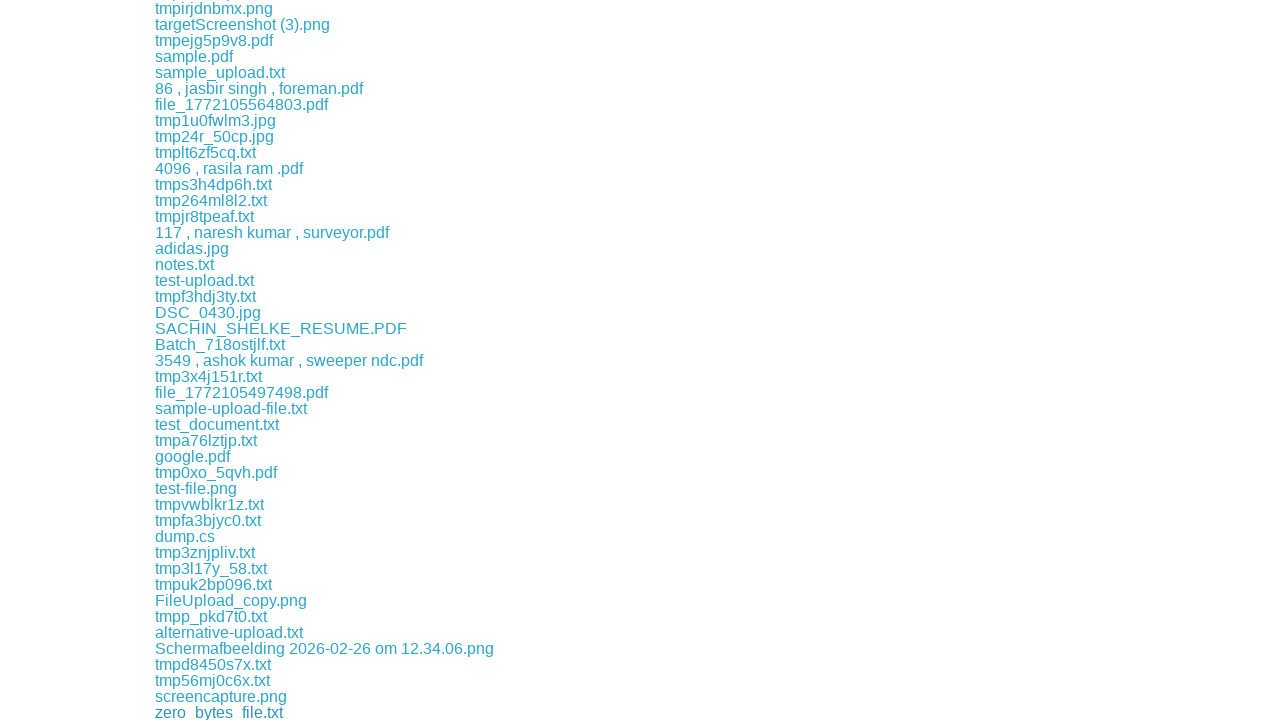

Clicked download link at index 145 at (242, 712) on a >> nth=145
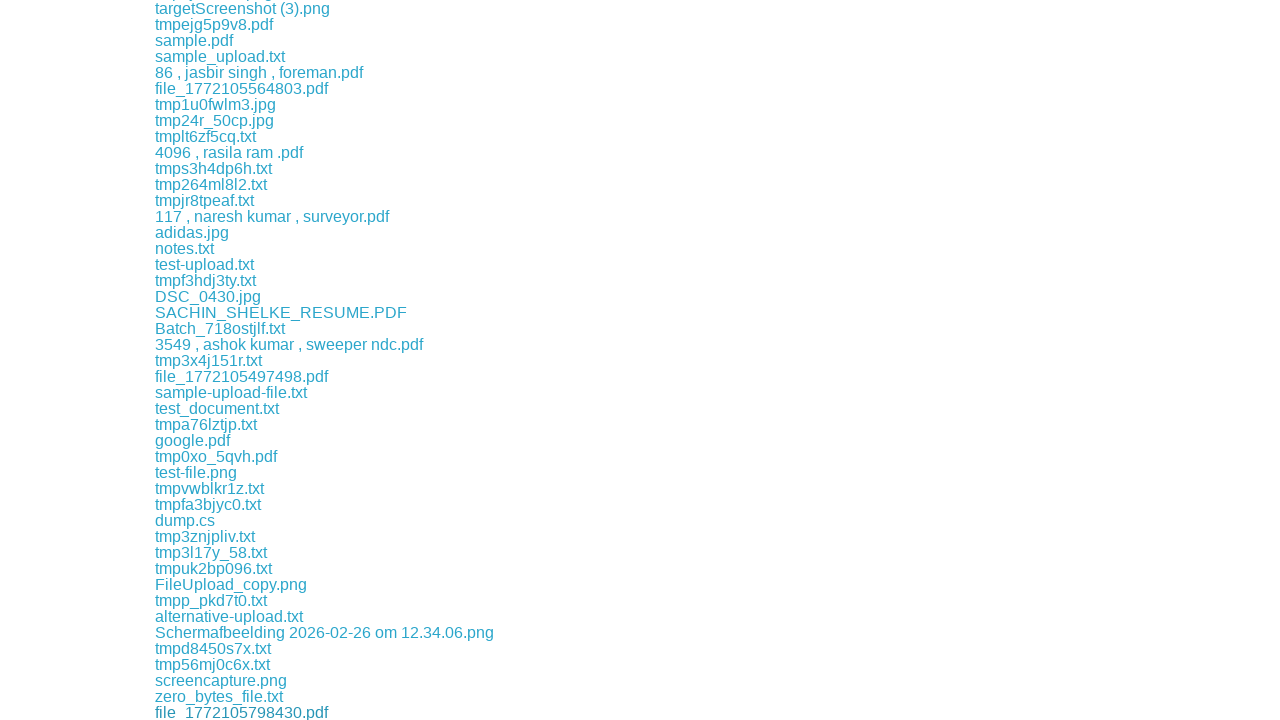

Waited 500ms between downloads
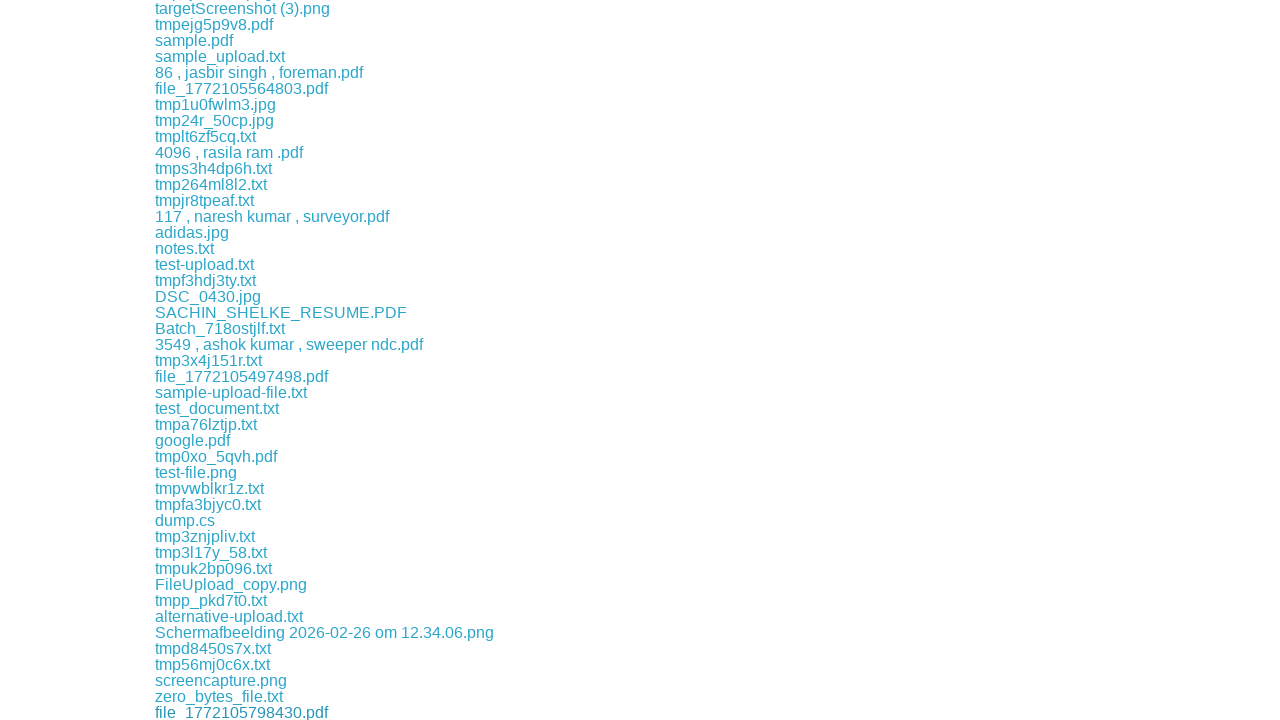

Clicked download link at index 146 at (210, 712) on a >> nth=146
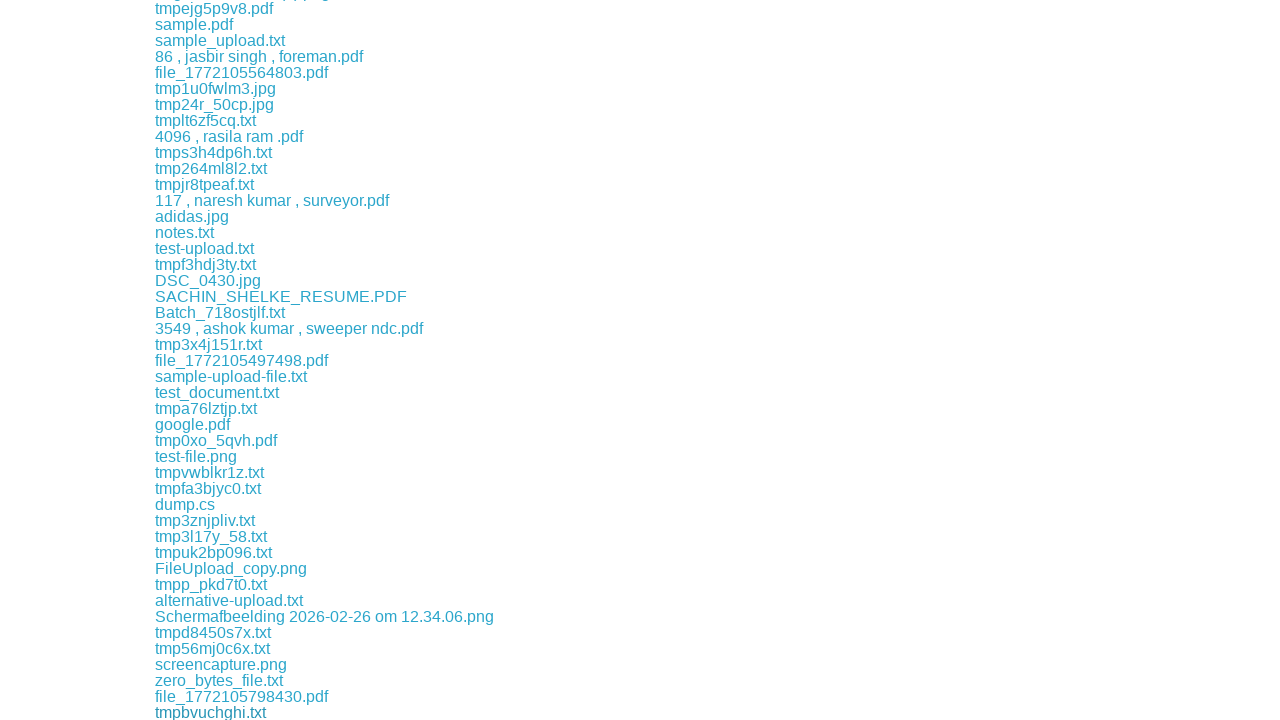

Waited 500ms between downloads
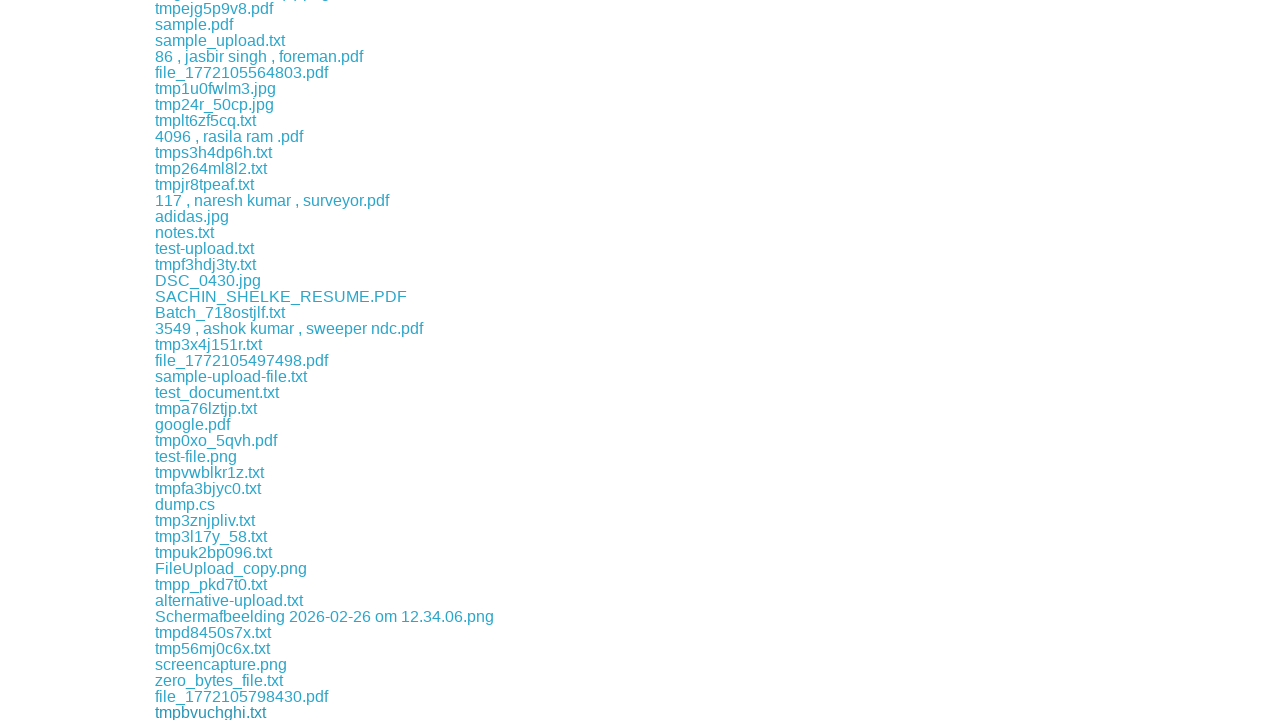

Clicked download link at index 147 at (204, 712) on a >> nth=147
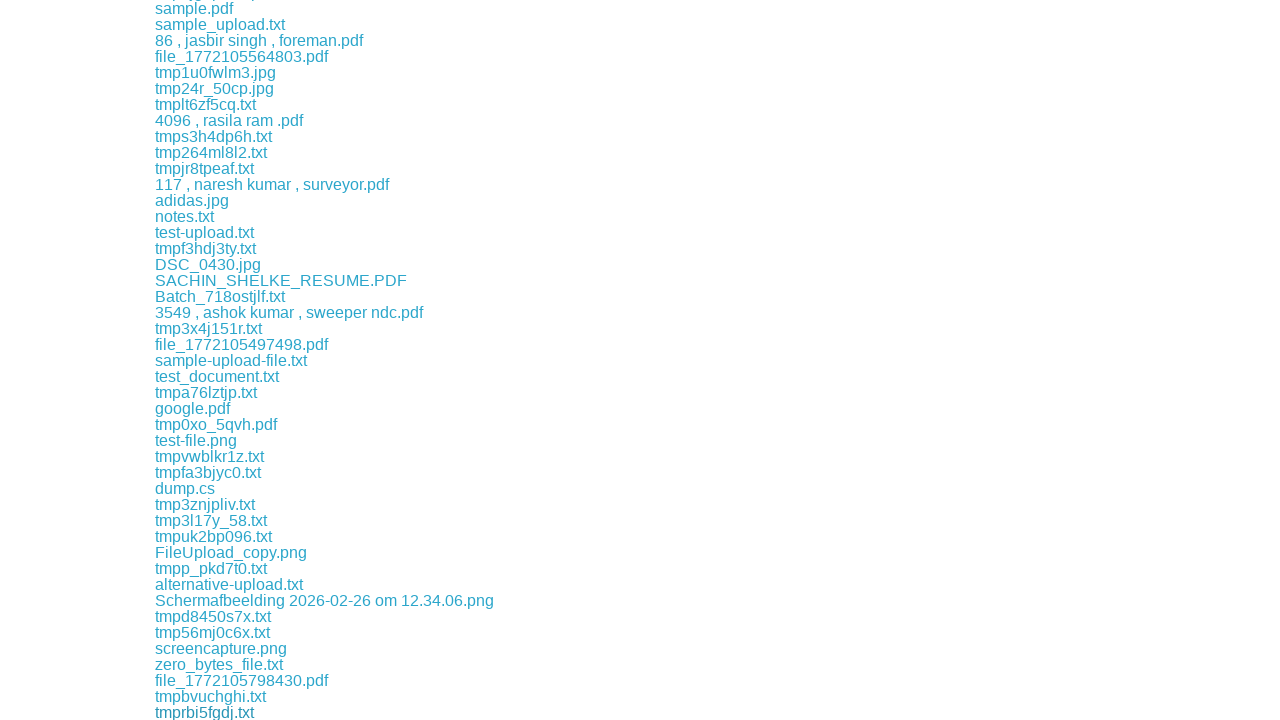

Waited 500ms between downloads
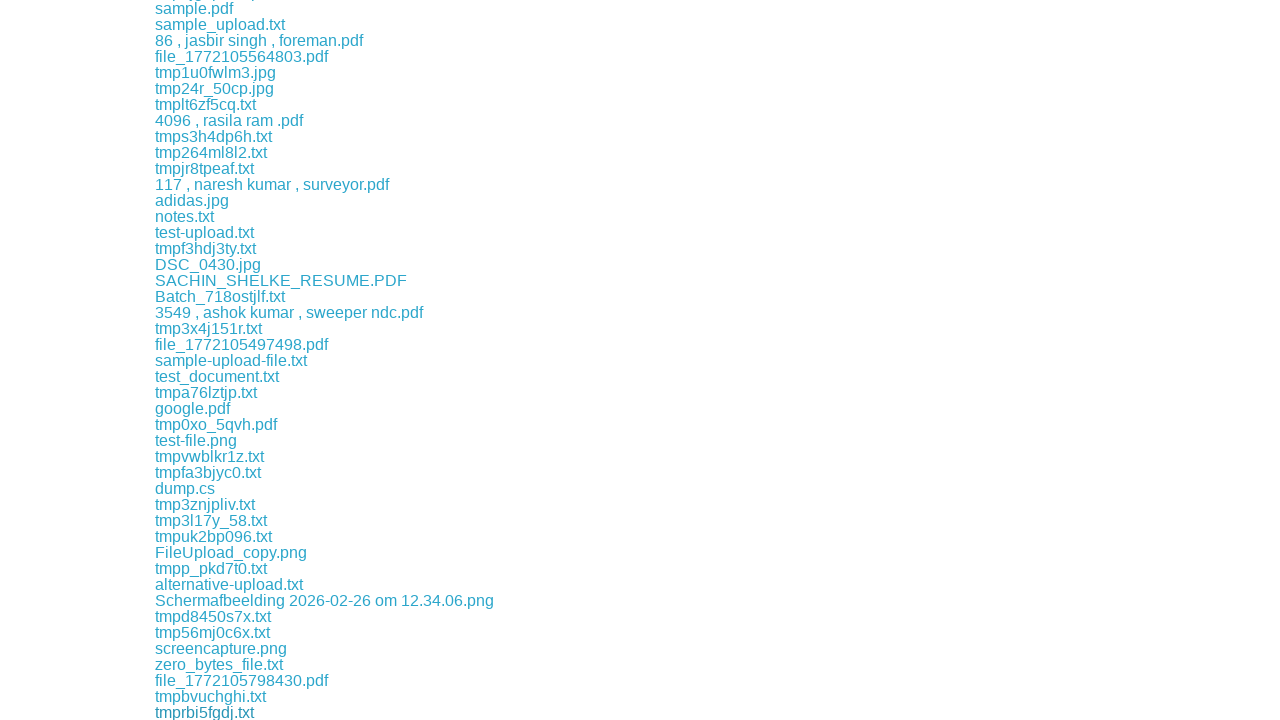

Clicked download link at index 148 at (213, 712) on a >> nth=148
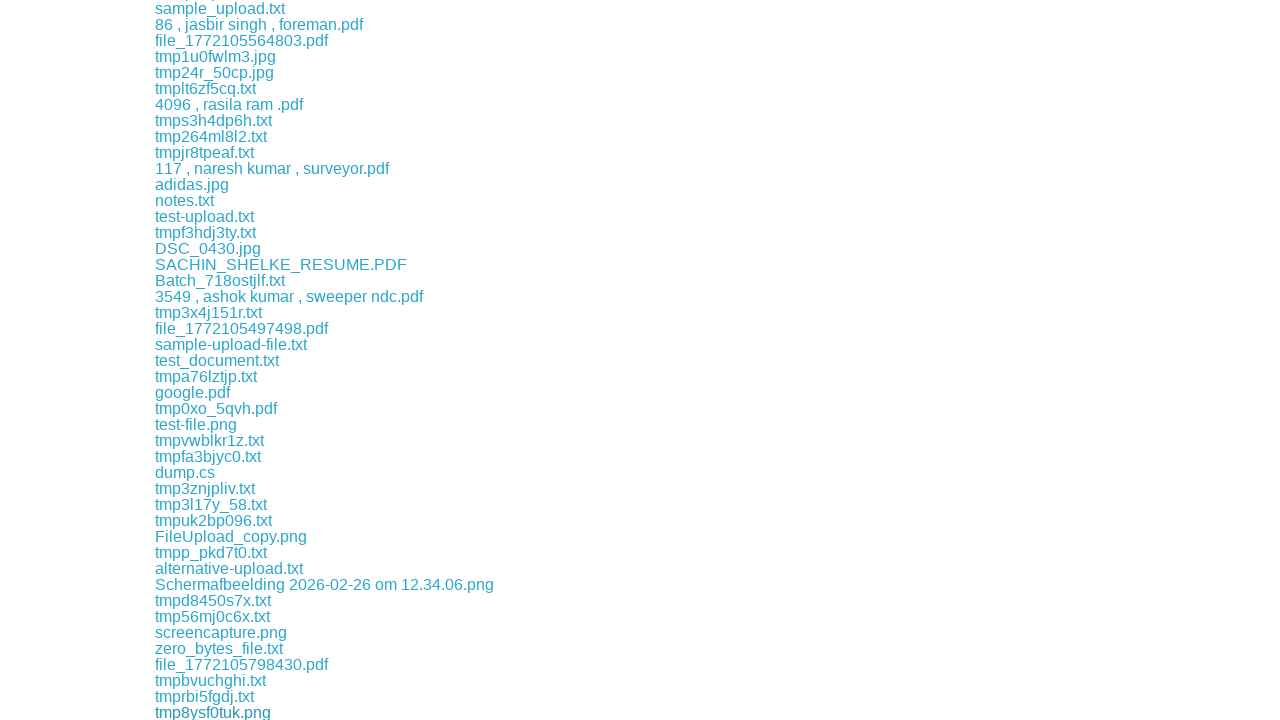

Waited 500ms between downloads
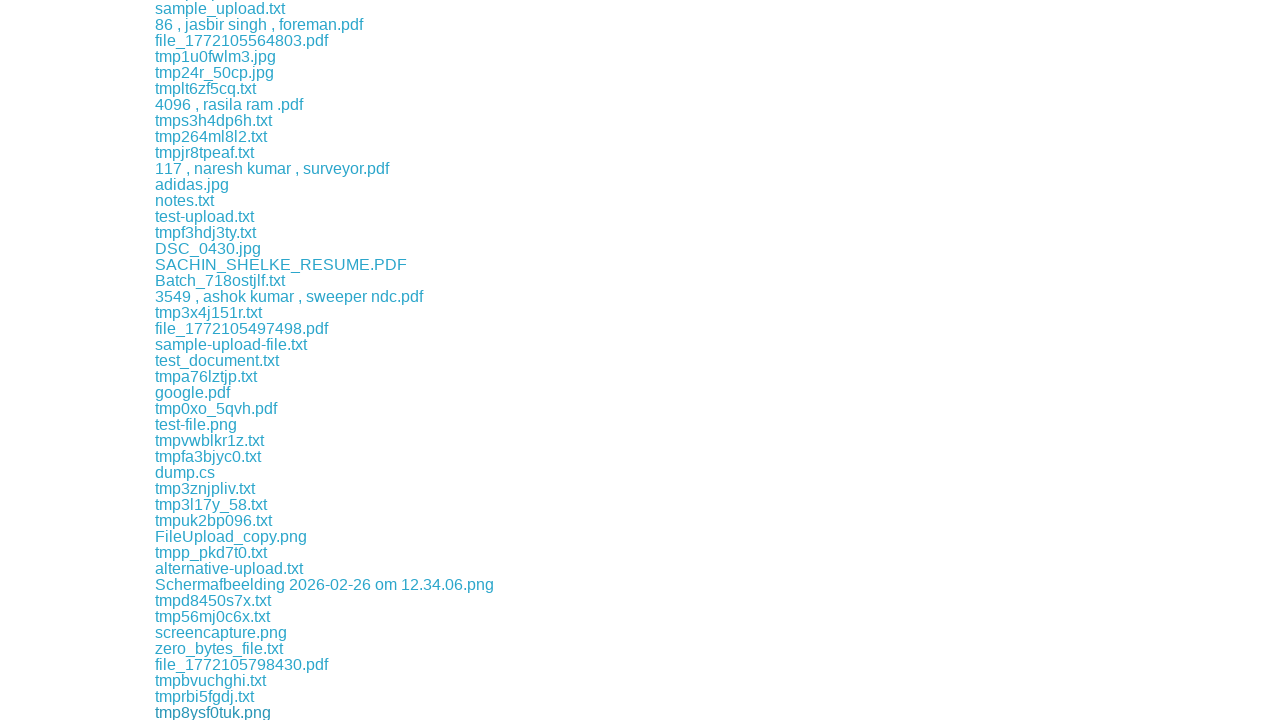

Clicked download link at index 149 at (273, 712) on a >> nth=149
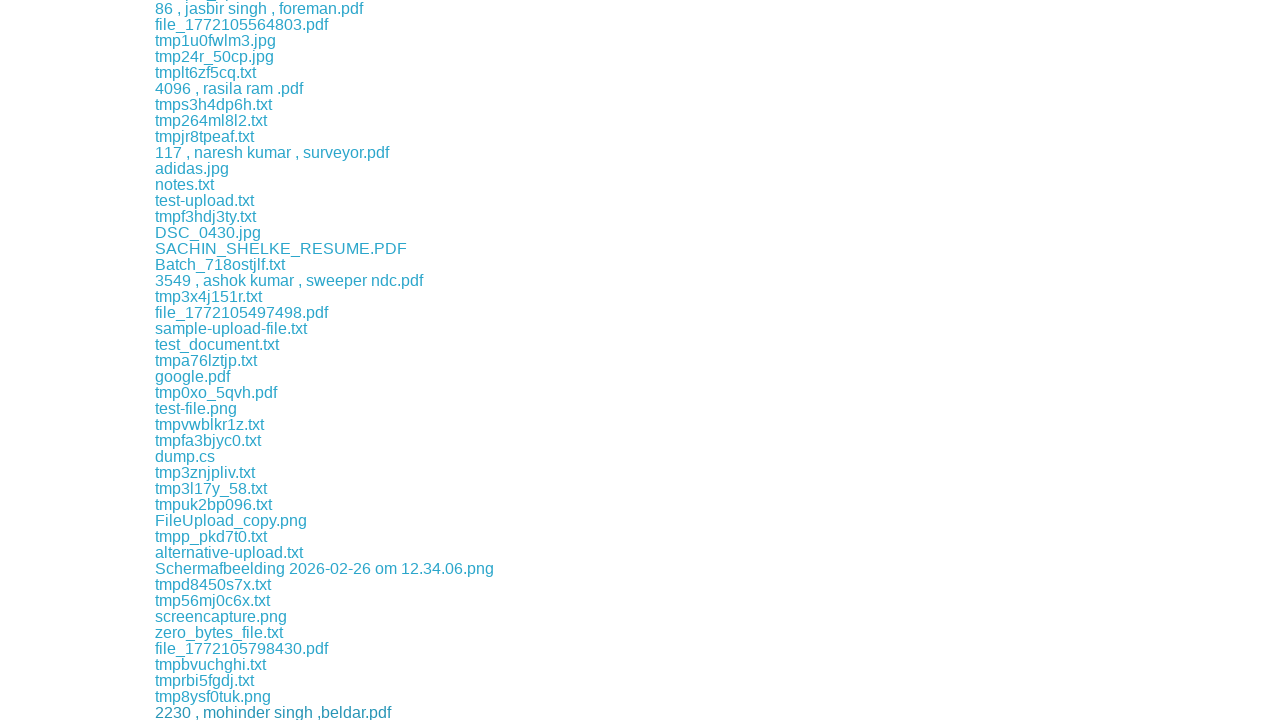

Waited 500ms between downloads
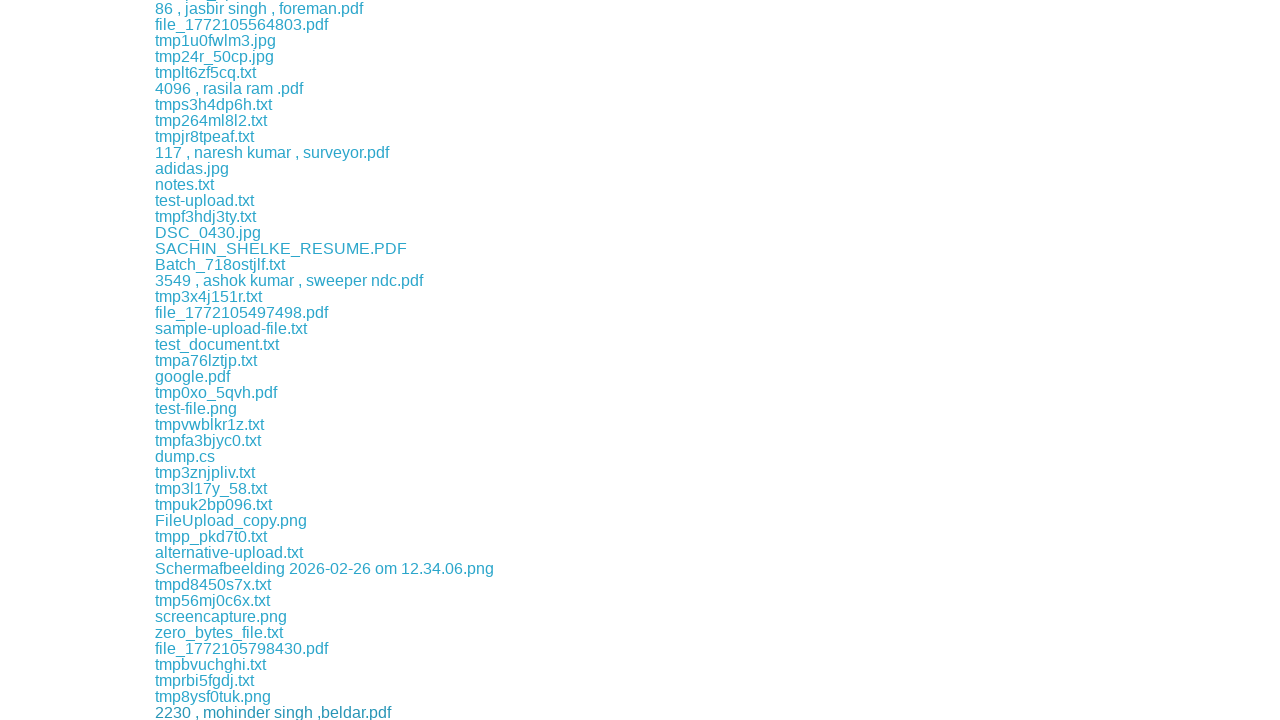

Clicked download link at index 150 at (194, 712) on a >> nth=150
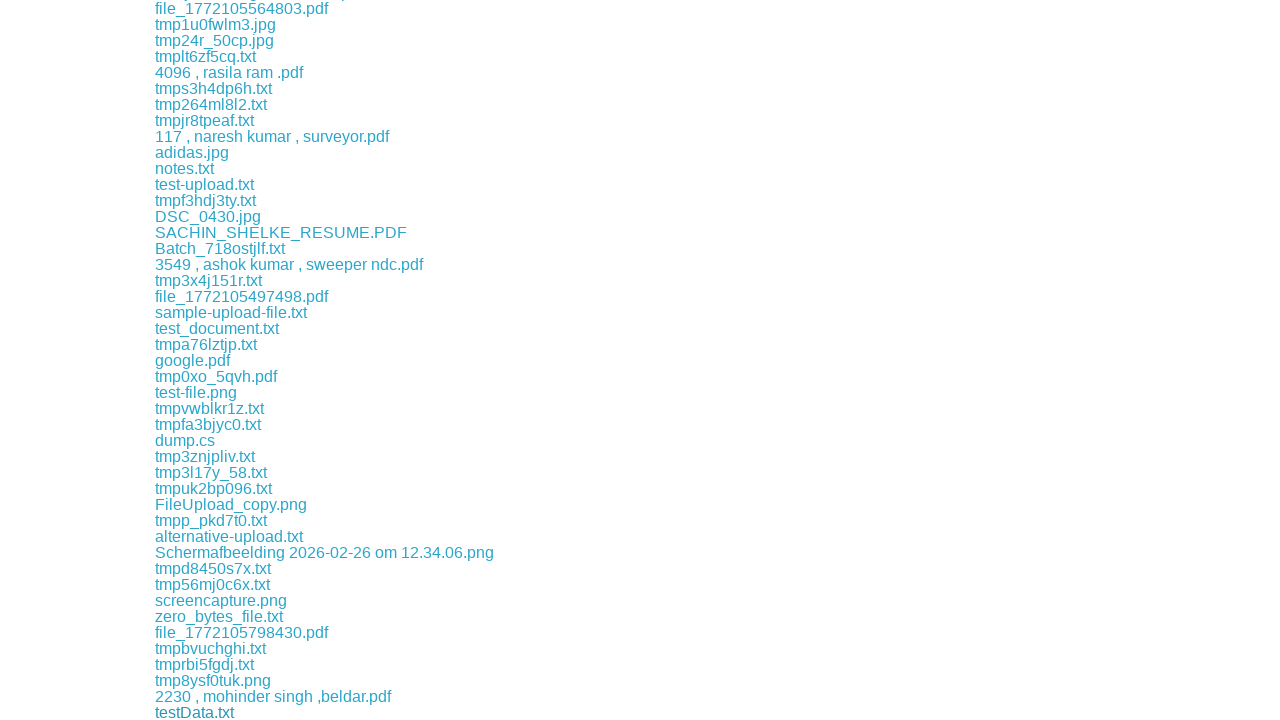

Waited 500ms between downloads
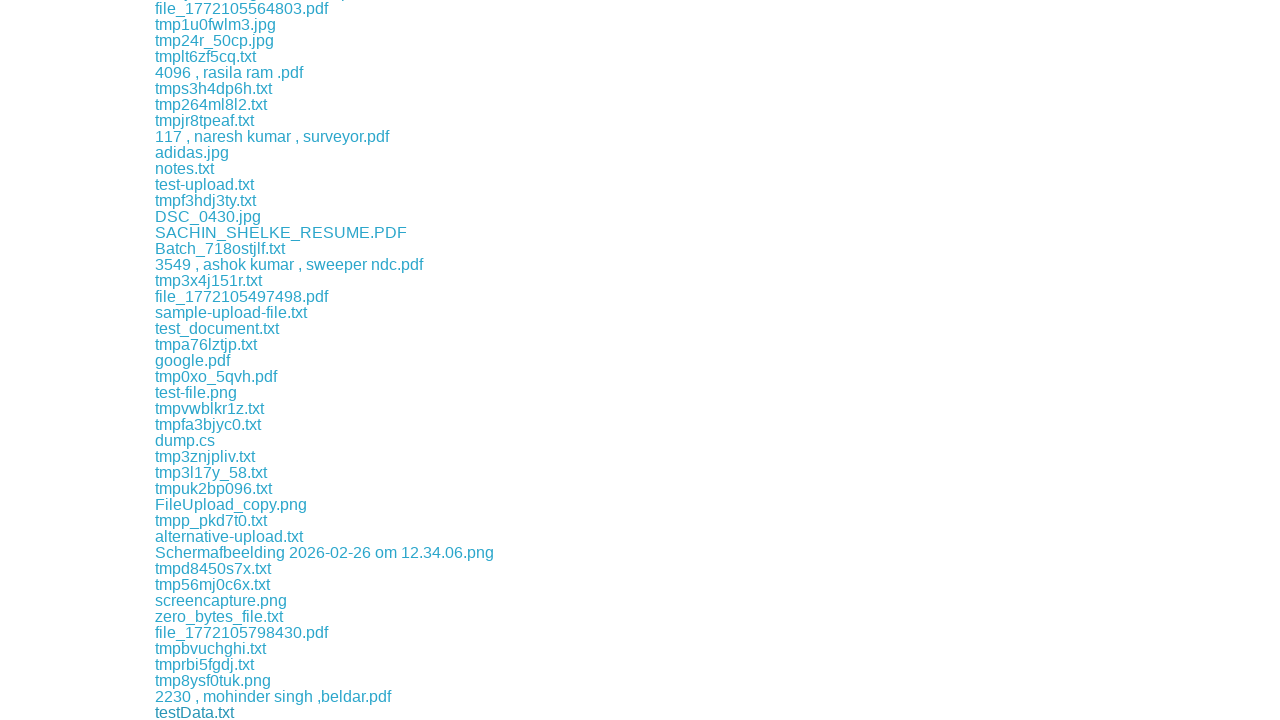

Clicked download link at index 151 at (202, 712) on a >> nth=151
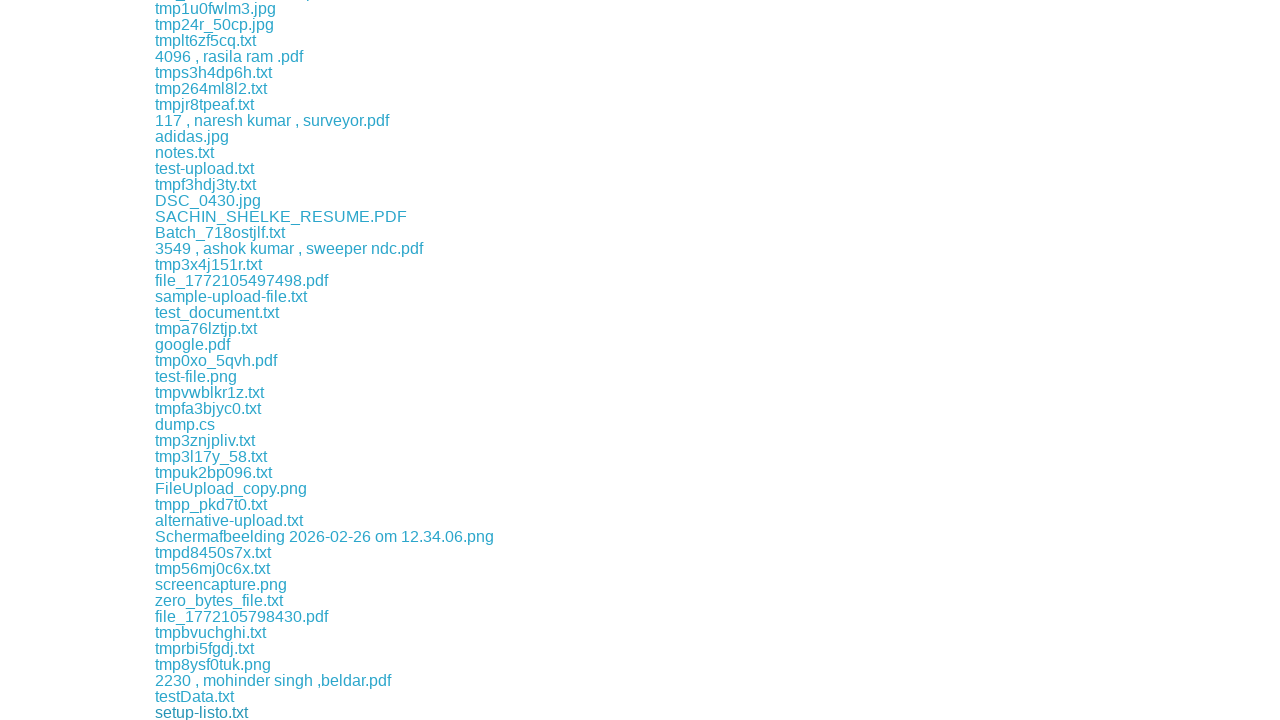

Waited 500ms between downloads
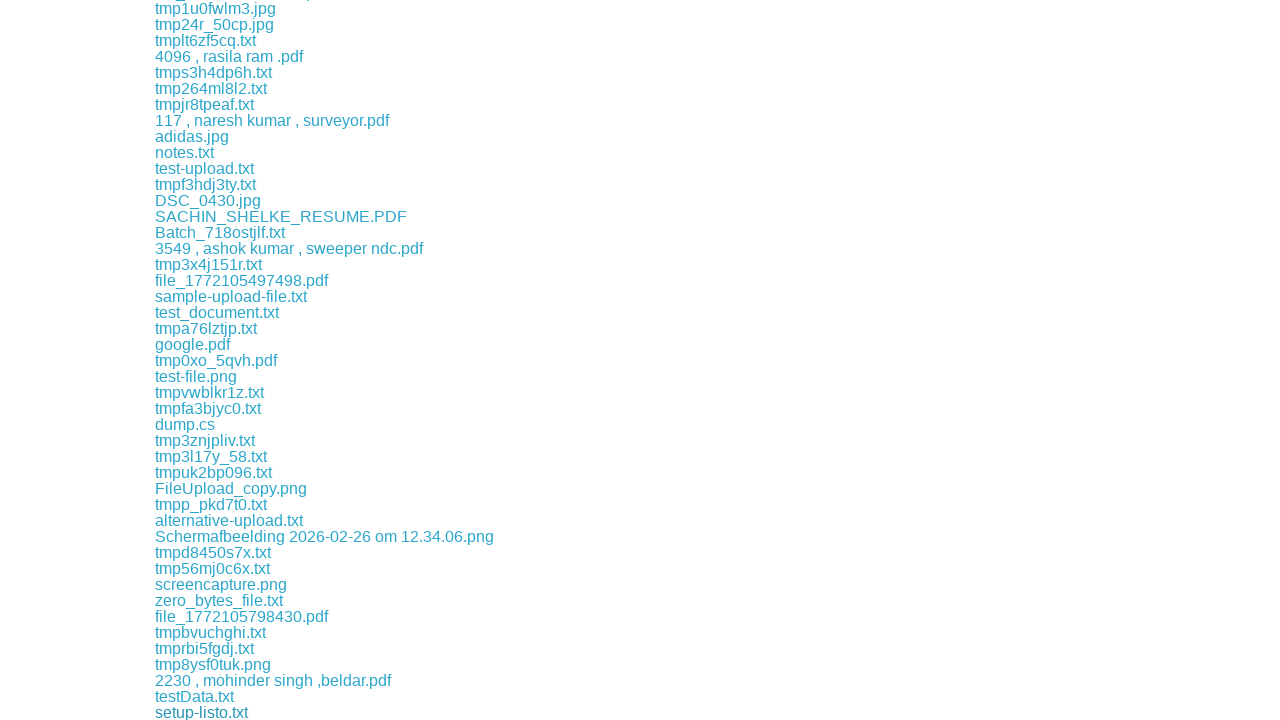

Clicked download link at index 152 at (211, 712) on a >> nth=152
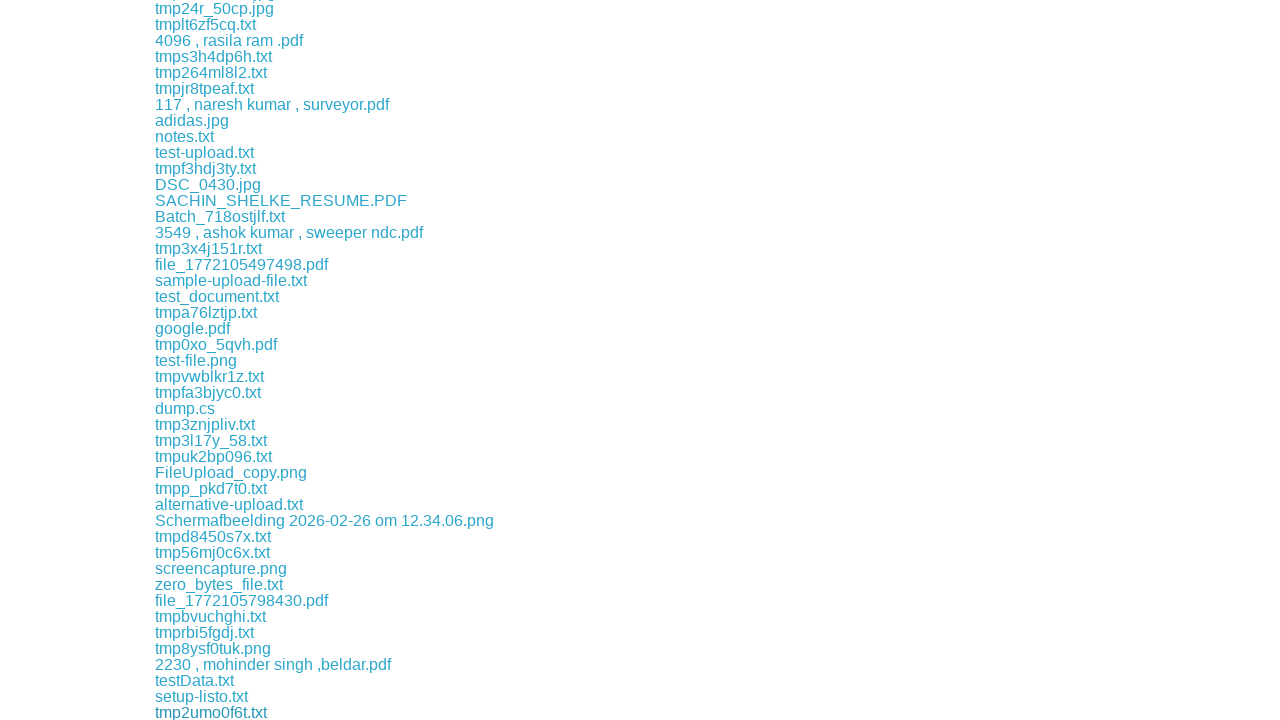

Waited 500ms between downloads
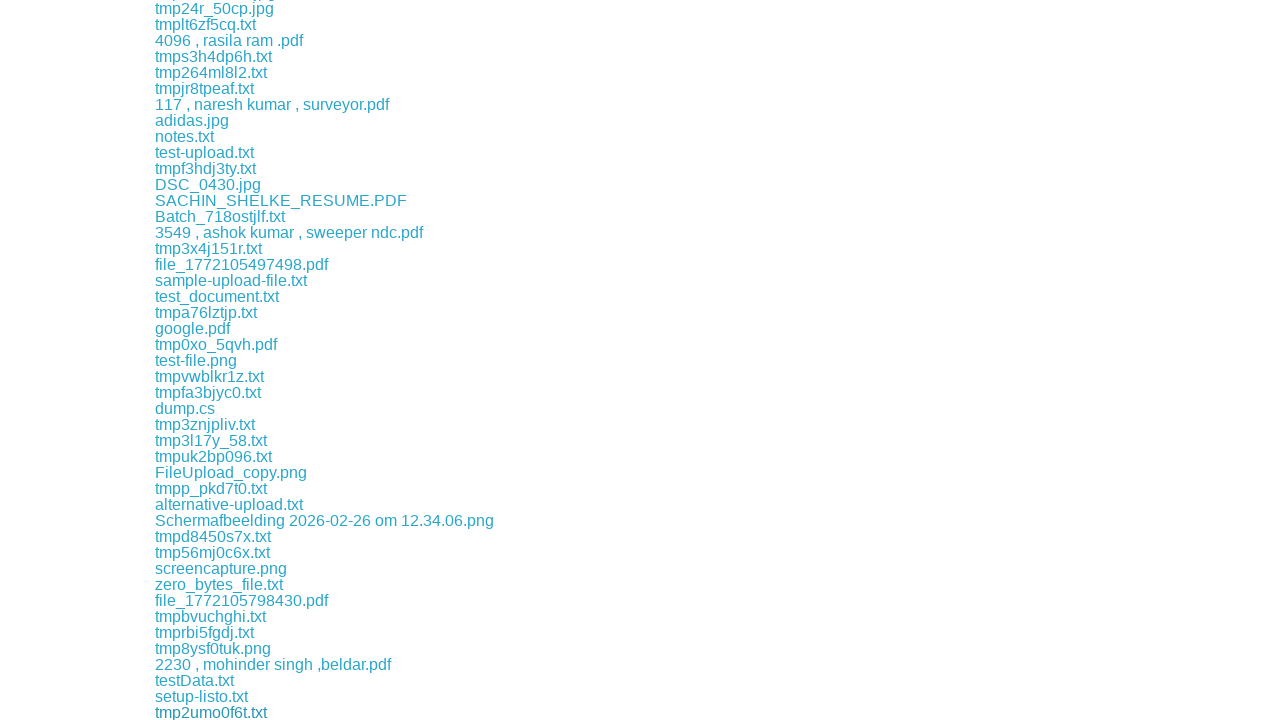

Clicked download link at index 153 at (208, 712) on a >> nth=153
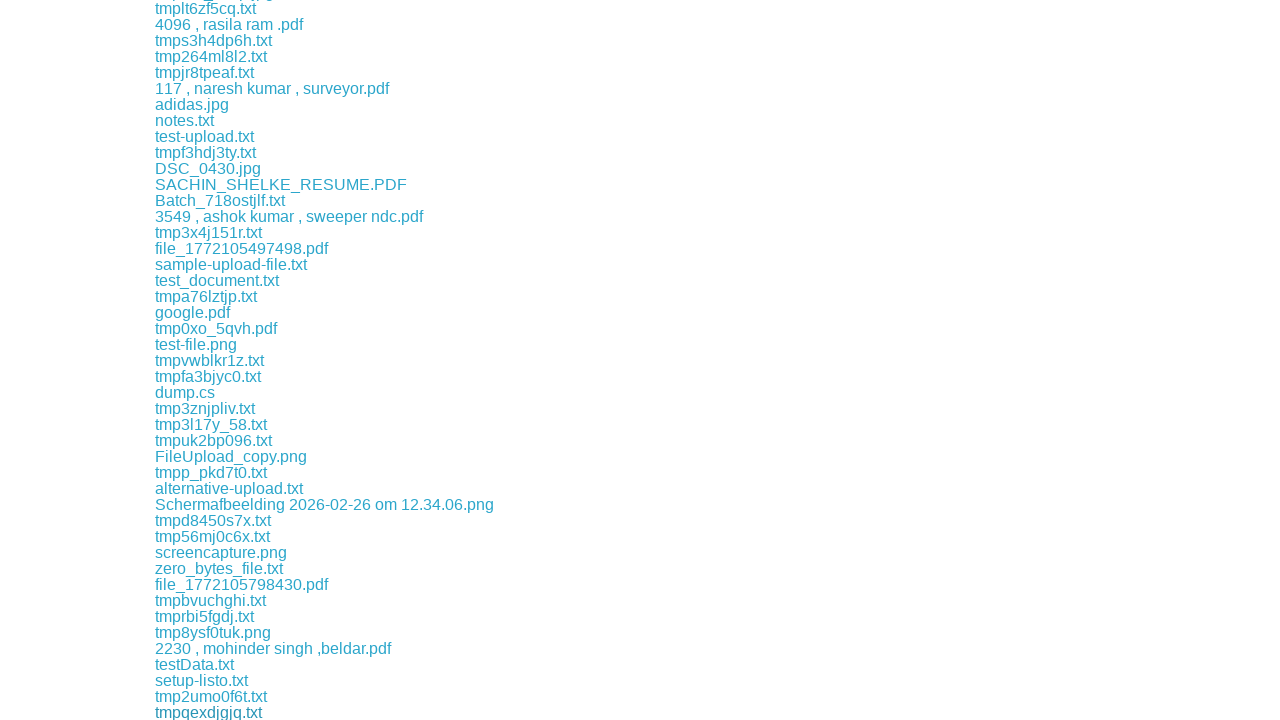

Waited 500ms between downloads
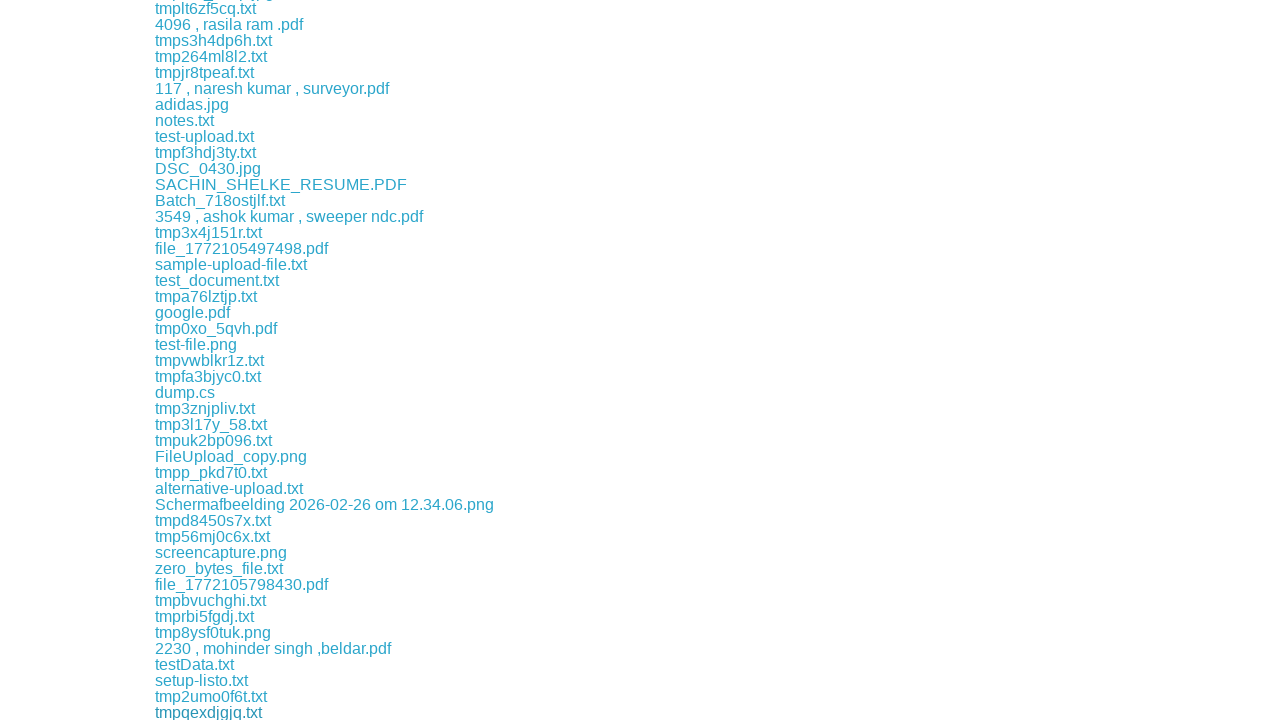

Clicked download link at index 154 at (260, 712) on a >> nth=154
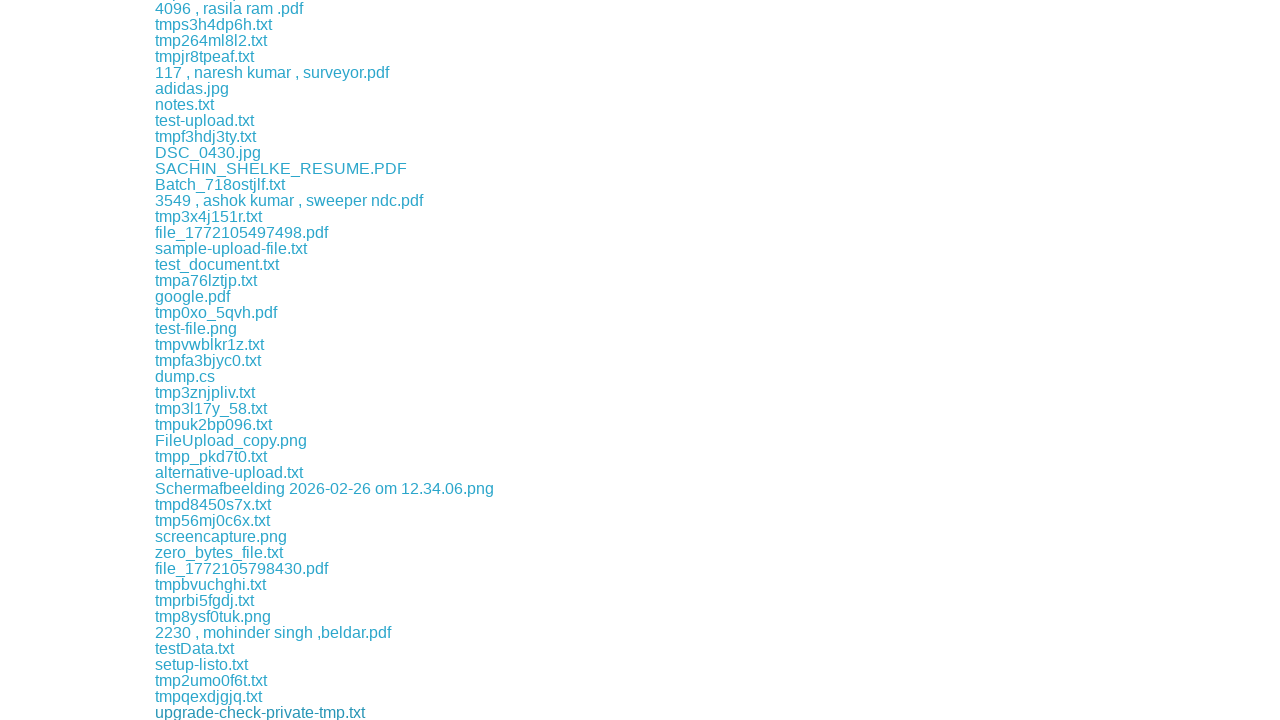

Waited 500ms between downloads
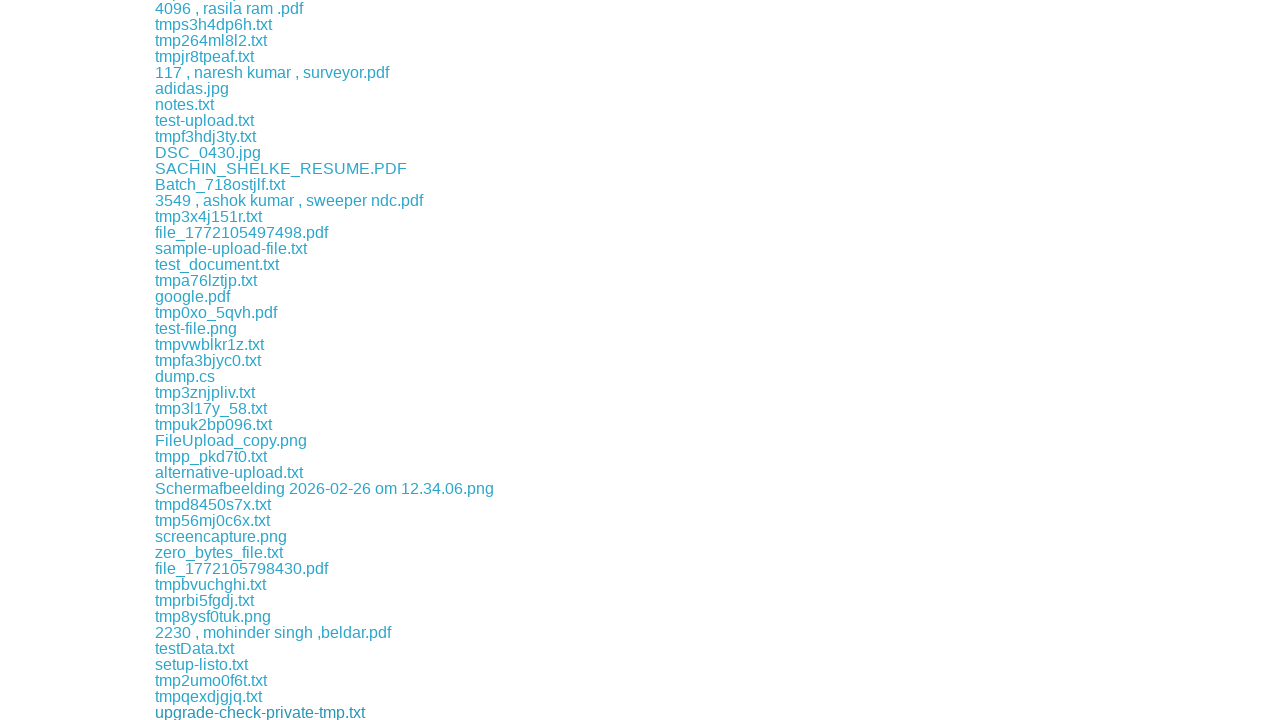

Clicked download link at index 155 at (218, 712) on a >> nth=155
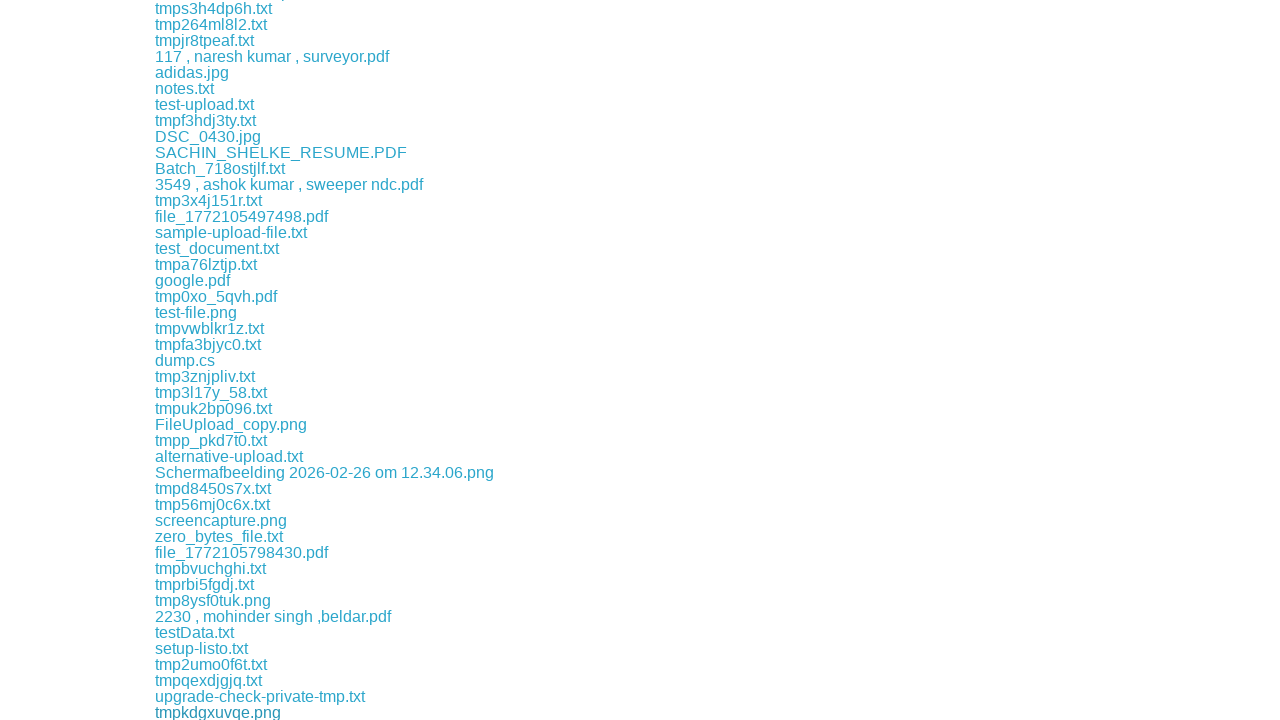

Waited 500ms between downloads
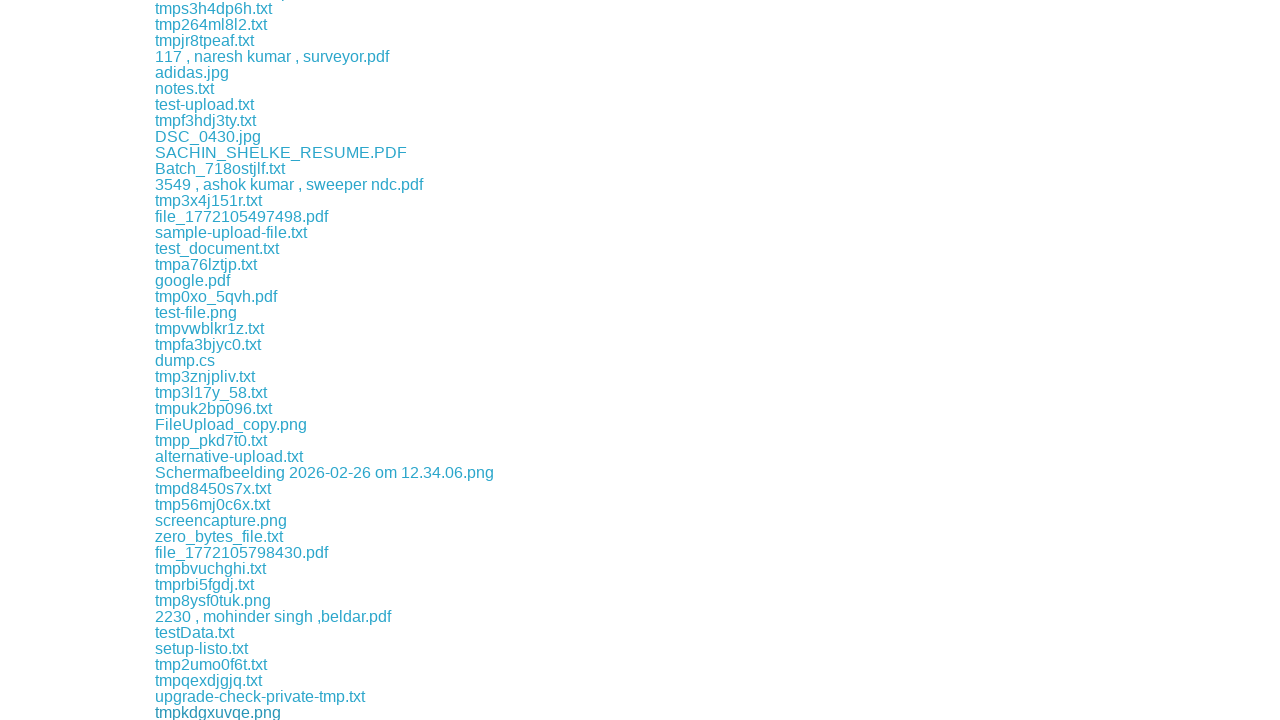

Clicked download link at index 156 at (196, 712) on a >> nth=156
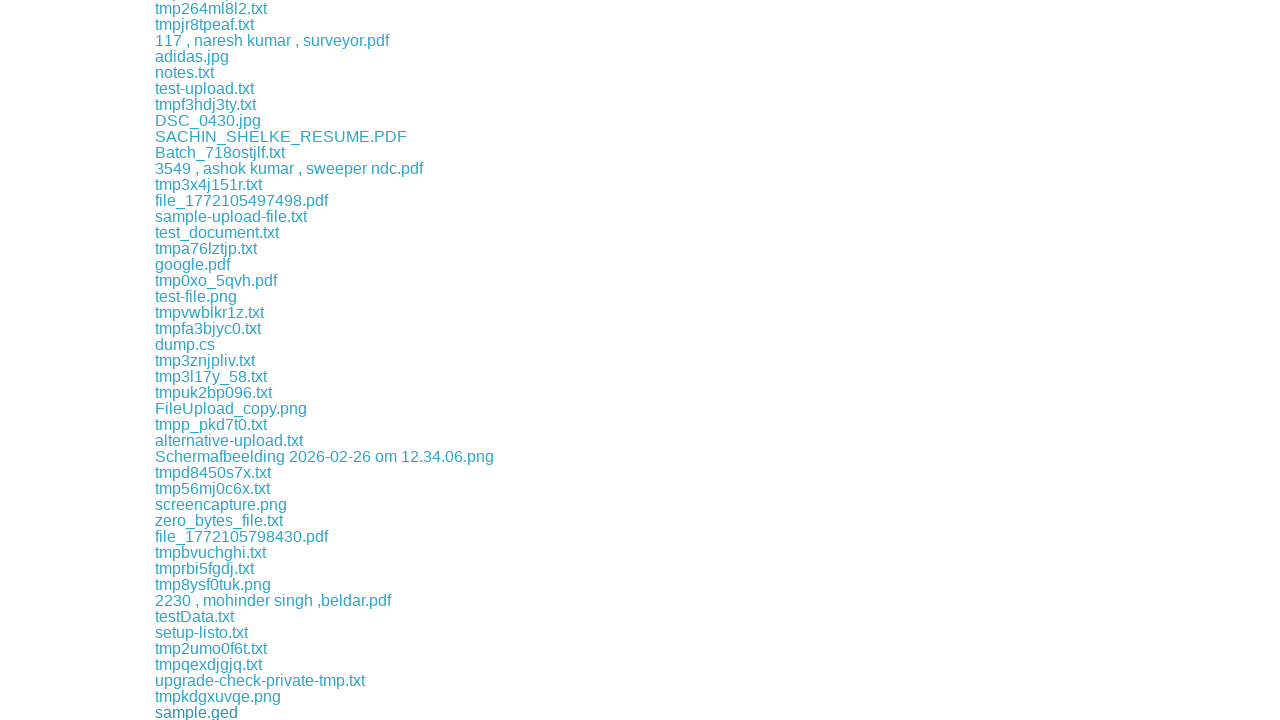

Waited 500ms between downloads
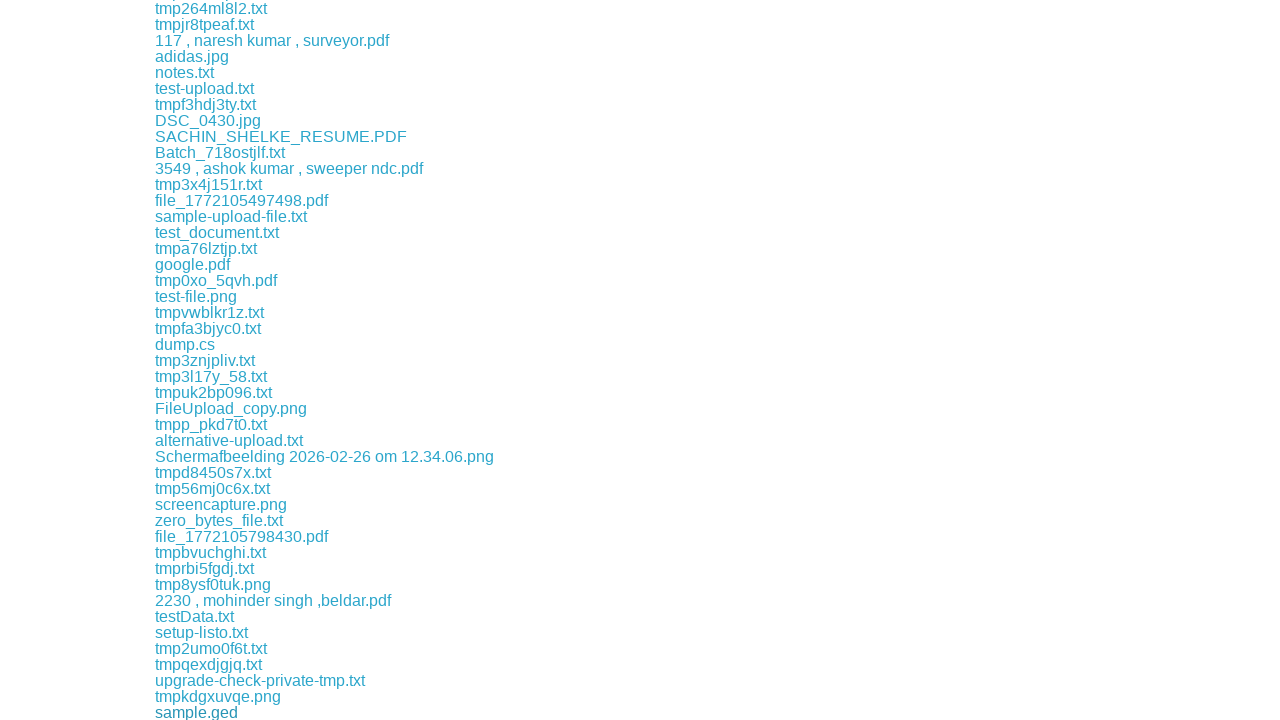

Clicked download link at index 157 at (209, 712) on a >> nth=157
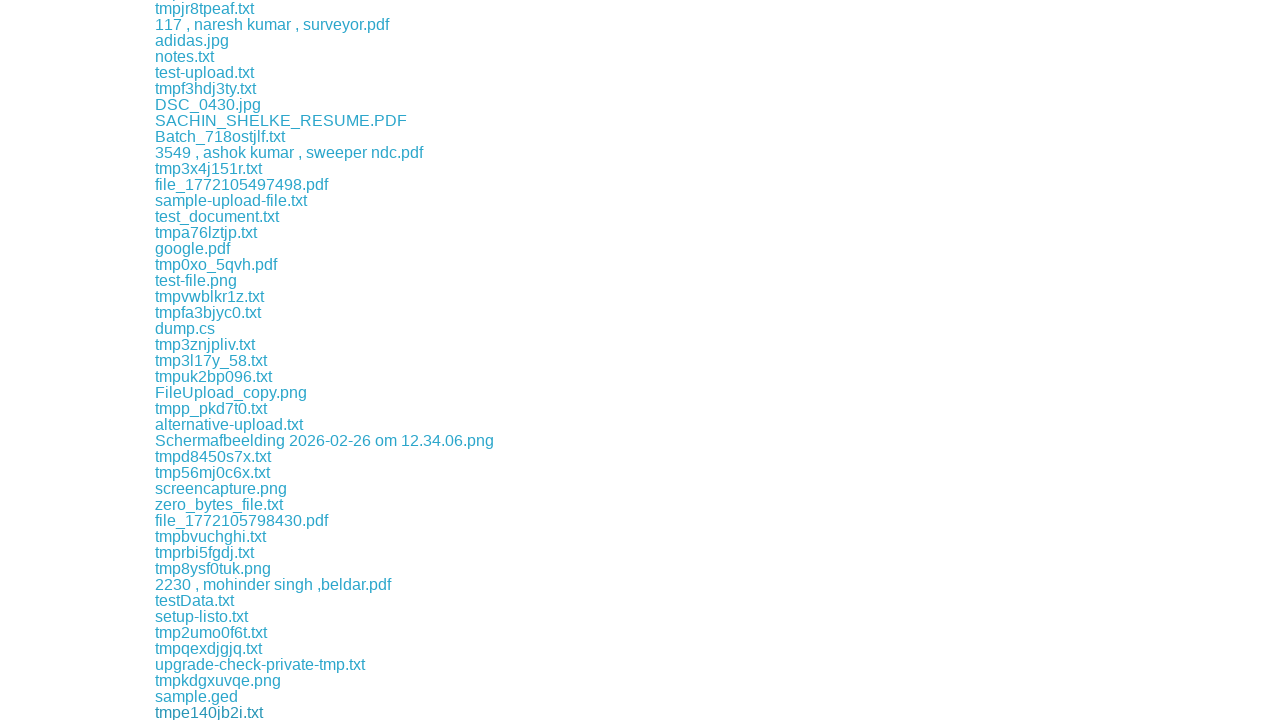

Waited 500ms between downloads
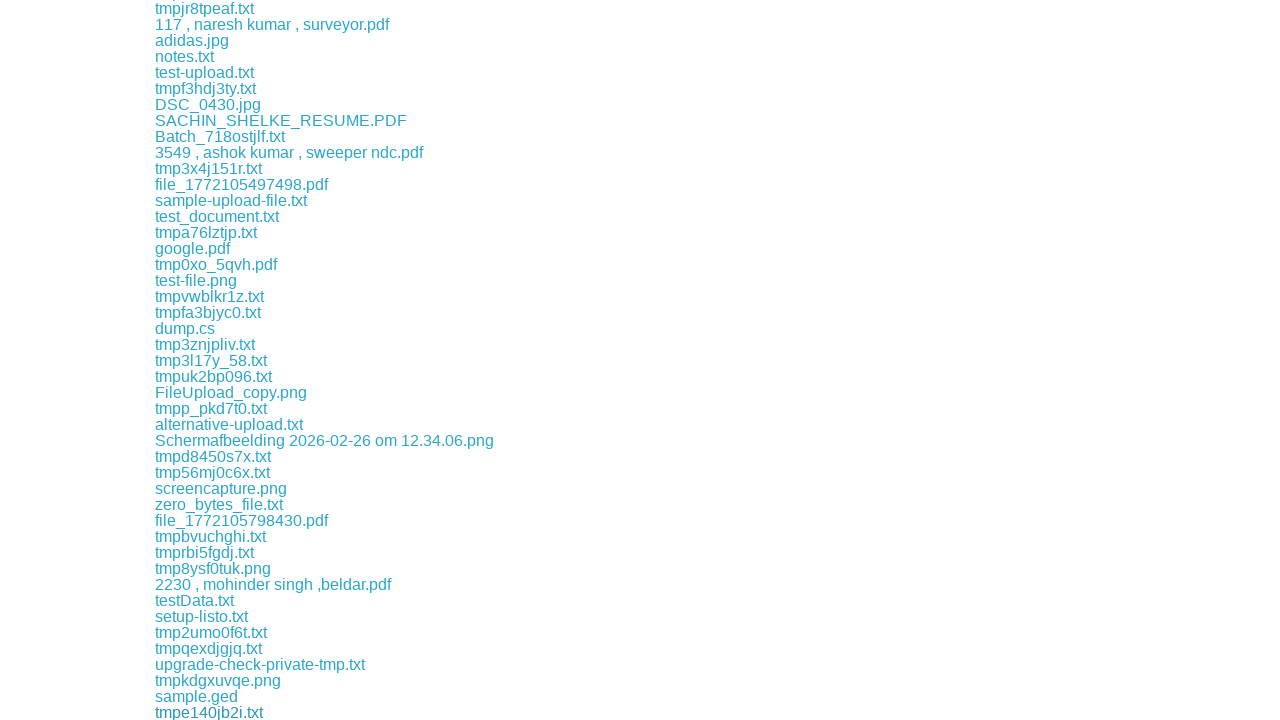

Clicked download link at index 158 at (212, 712) on a >> nth=158
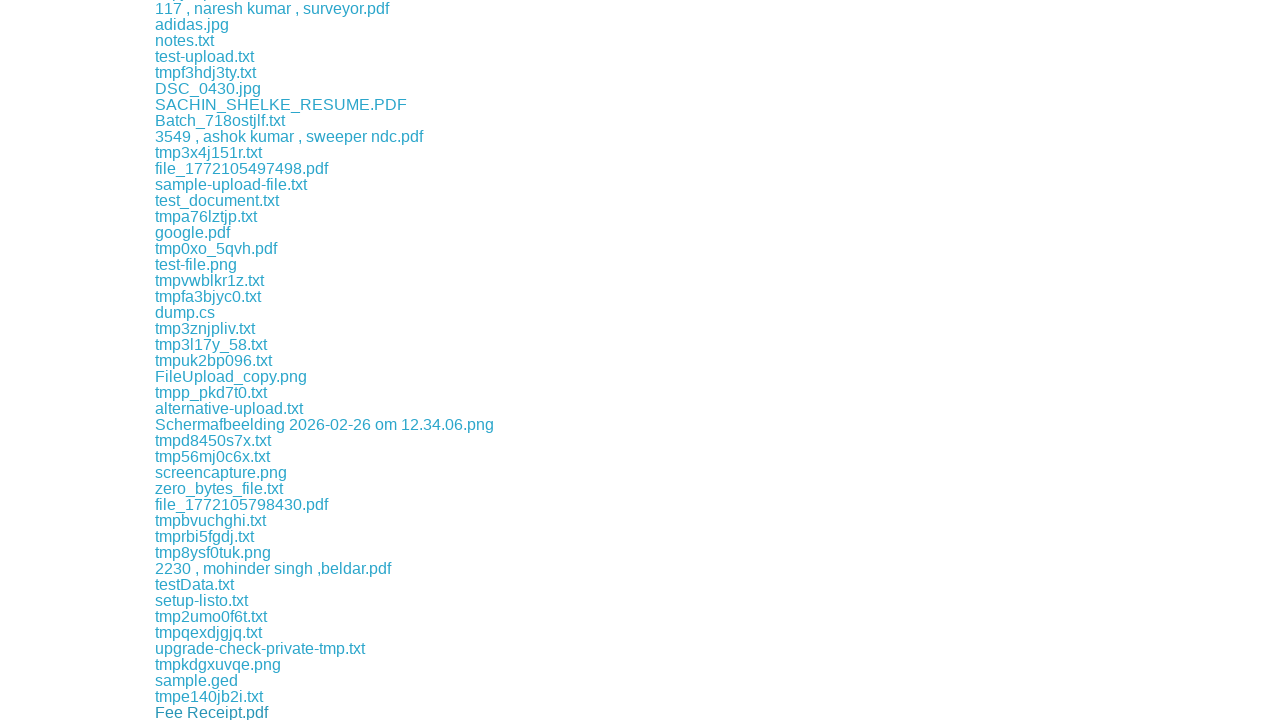

Waited 500ms between downloads
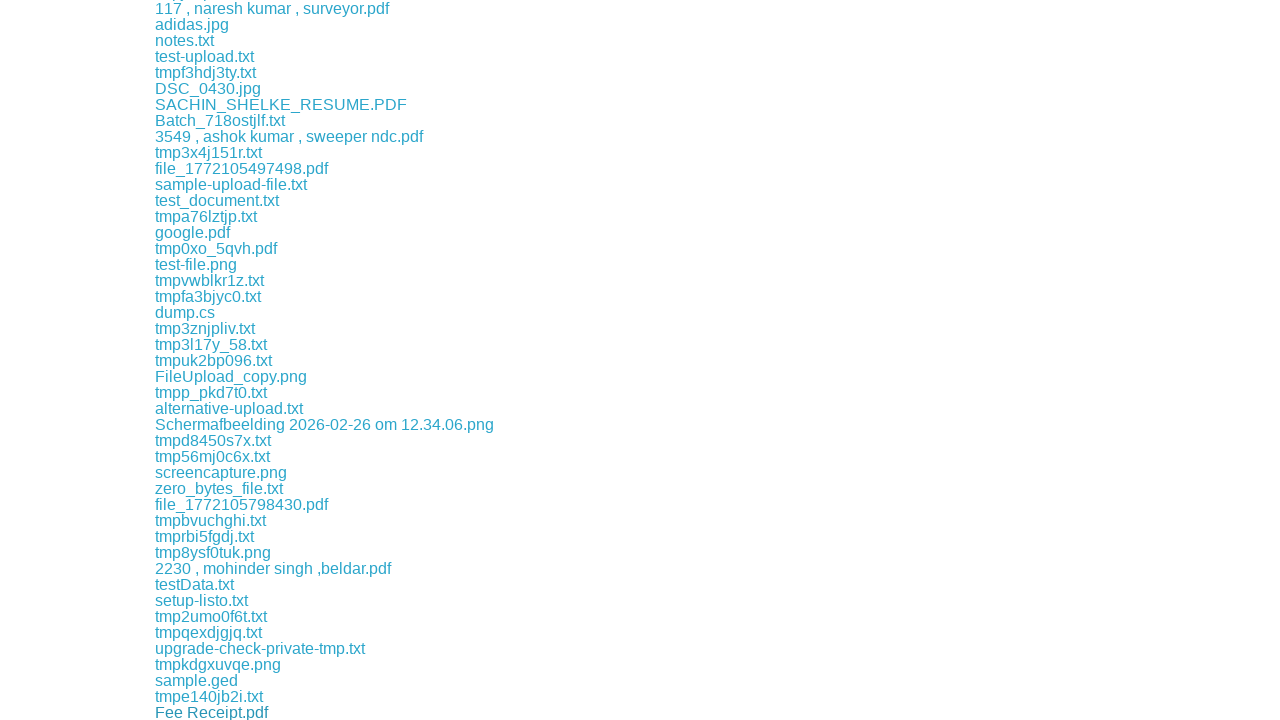

Clicked download link at index 159 at (262, 712) on a >> nth=159
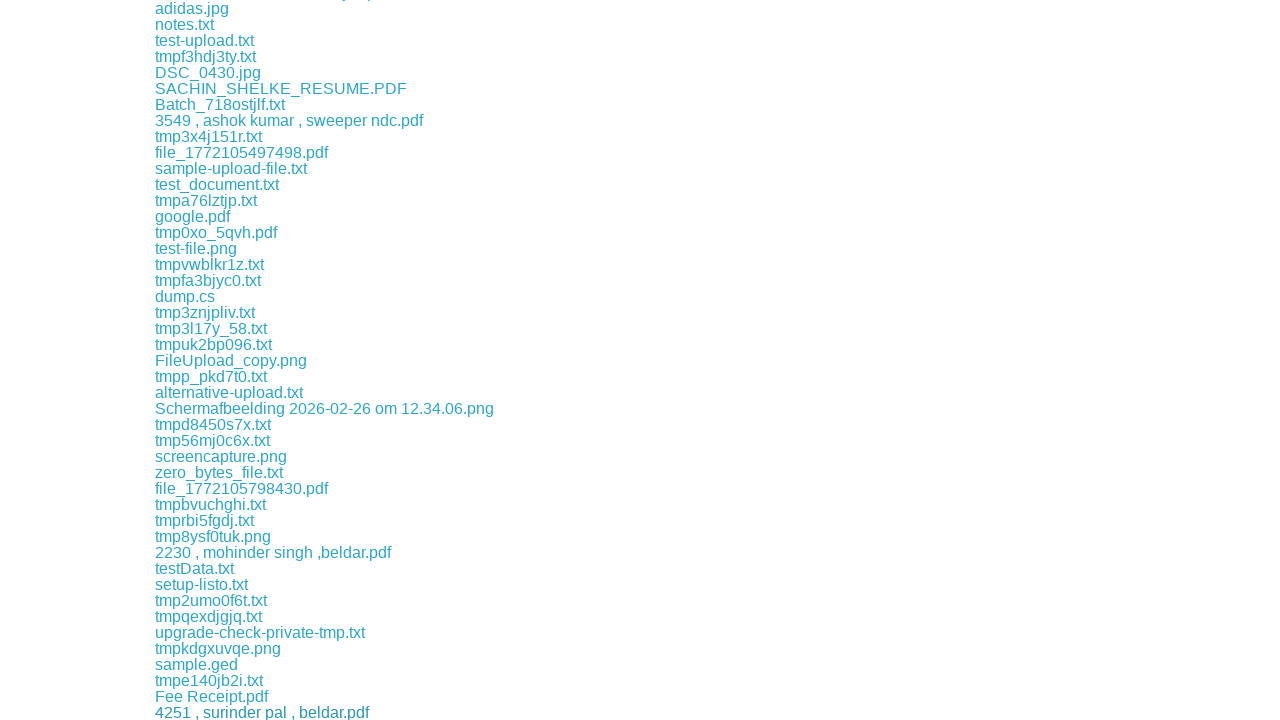

Waited 500ms between downloads
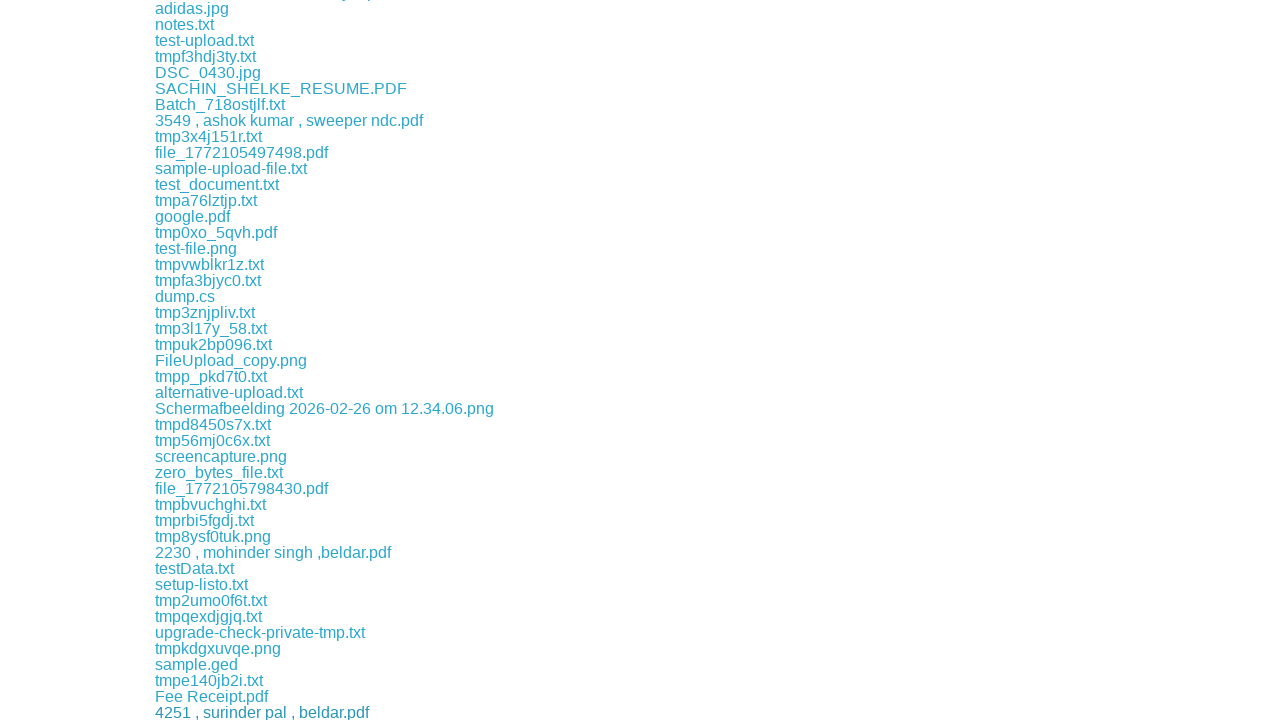

Clicked download link at index 160 at (210, 712) on a >> nth=160
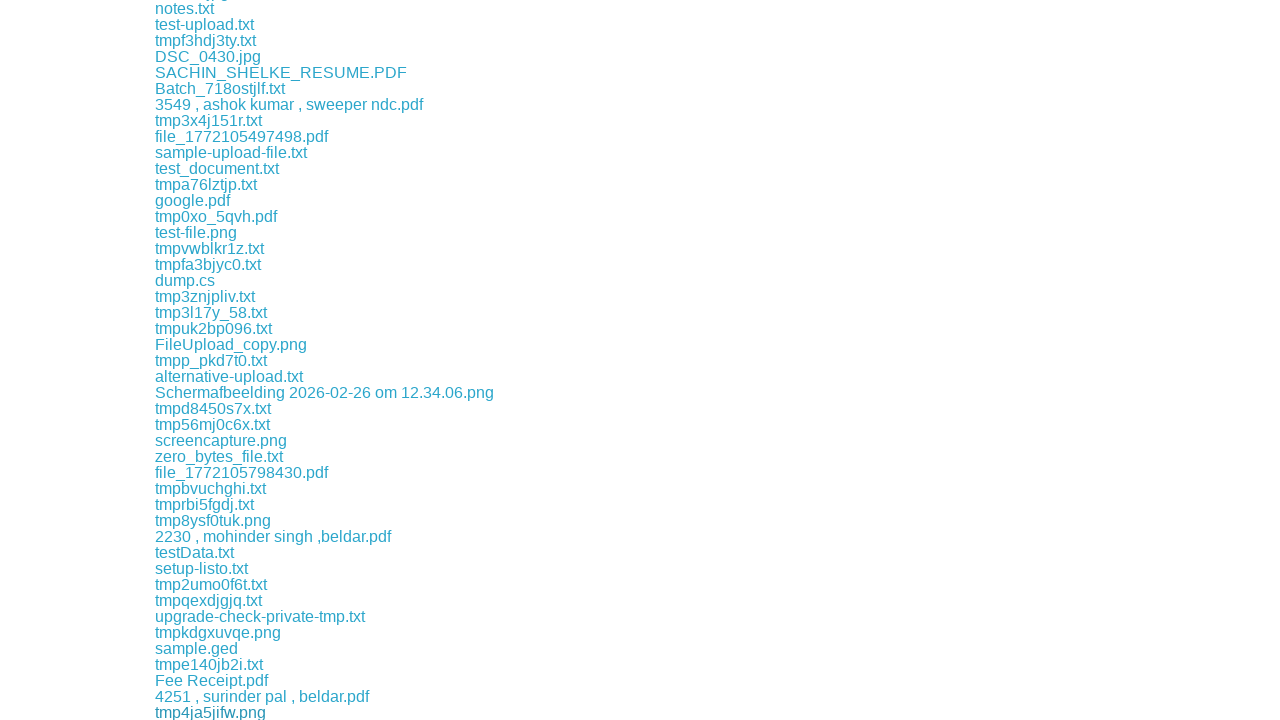

Waited 500ms between downloads
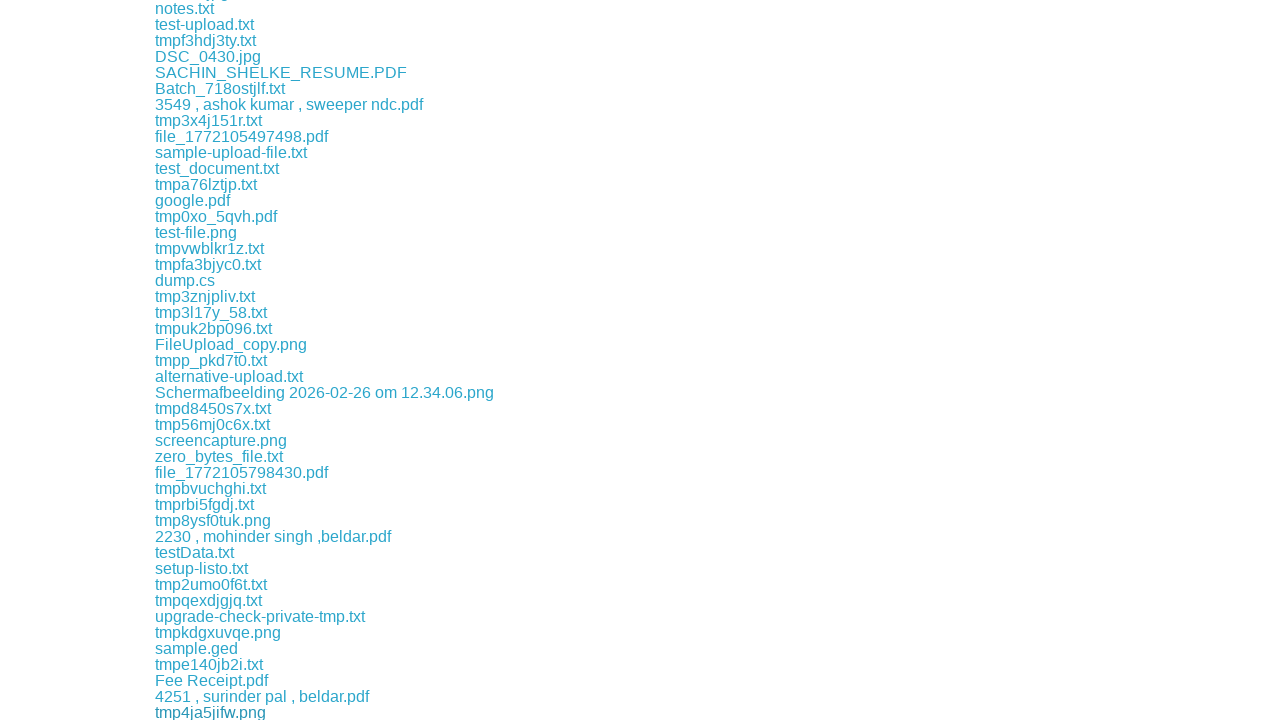

Clicked download link at index 161 at (215, 712) on a >> nth=161
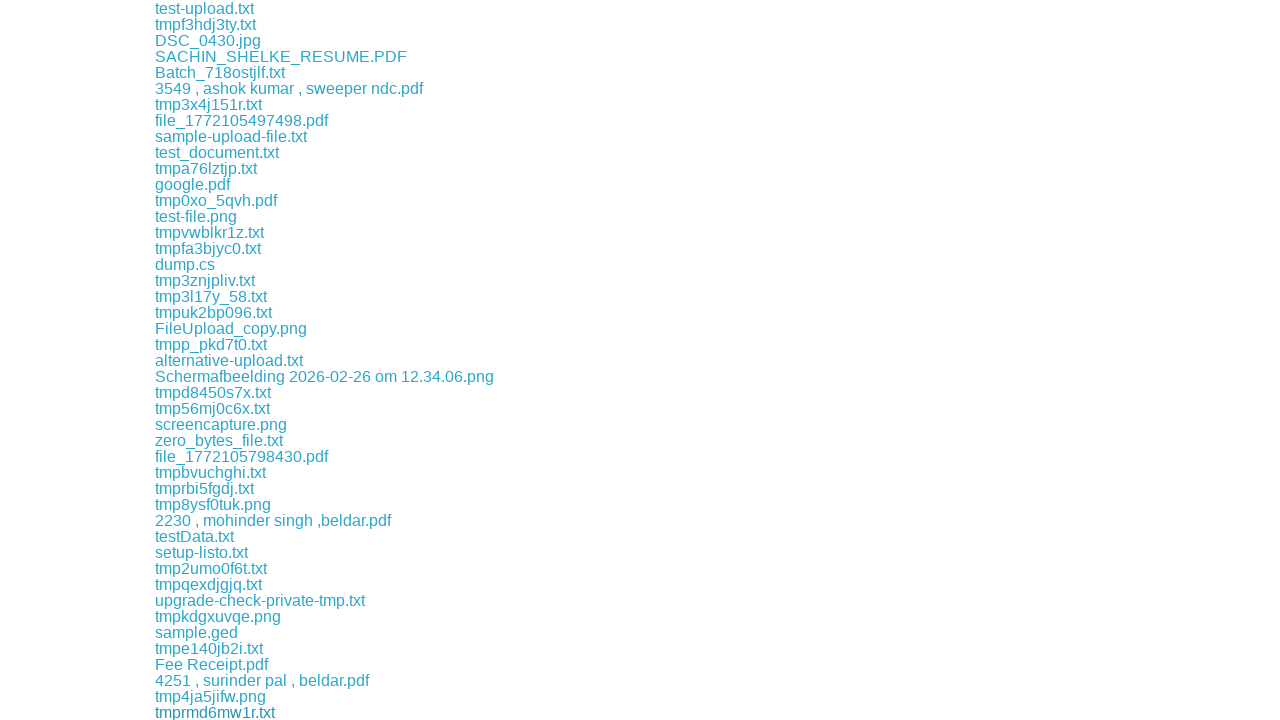

Waited 500ms between downloads
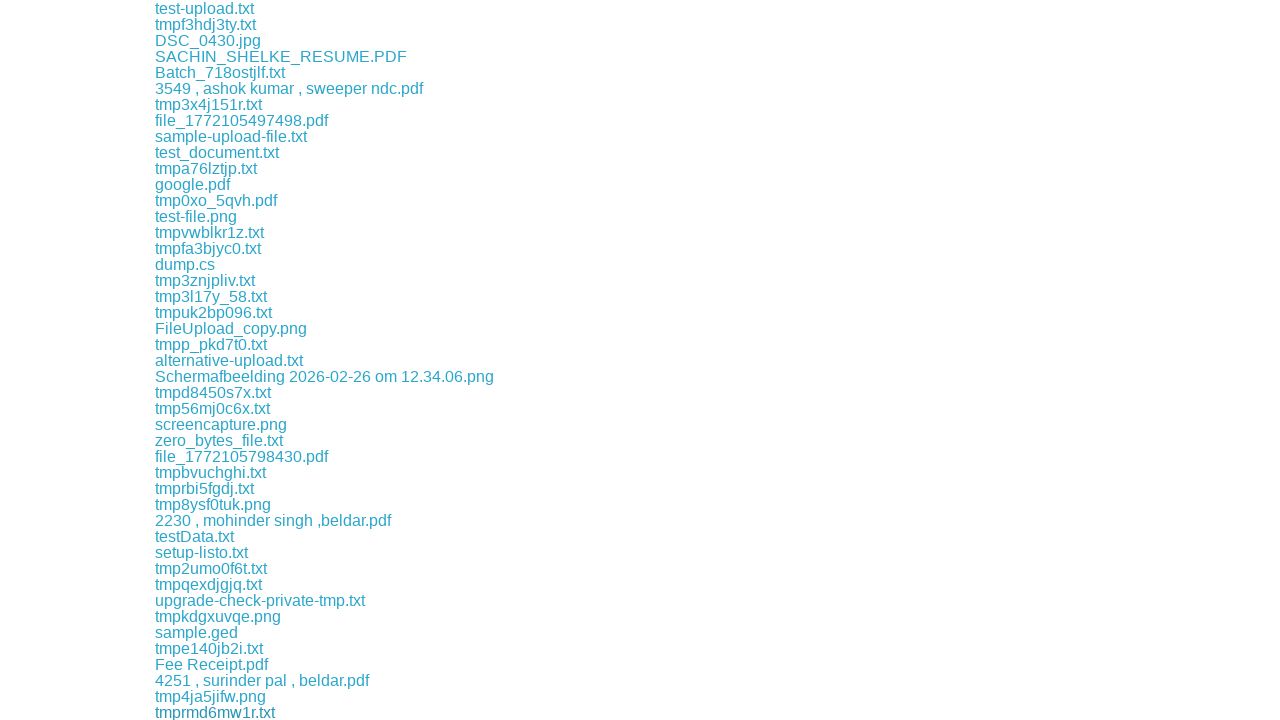

Clicked download link at index 162 at (182, 712) on a >> nth=162
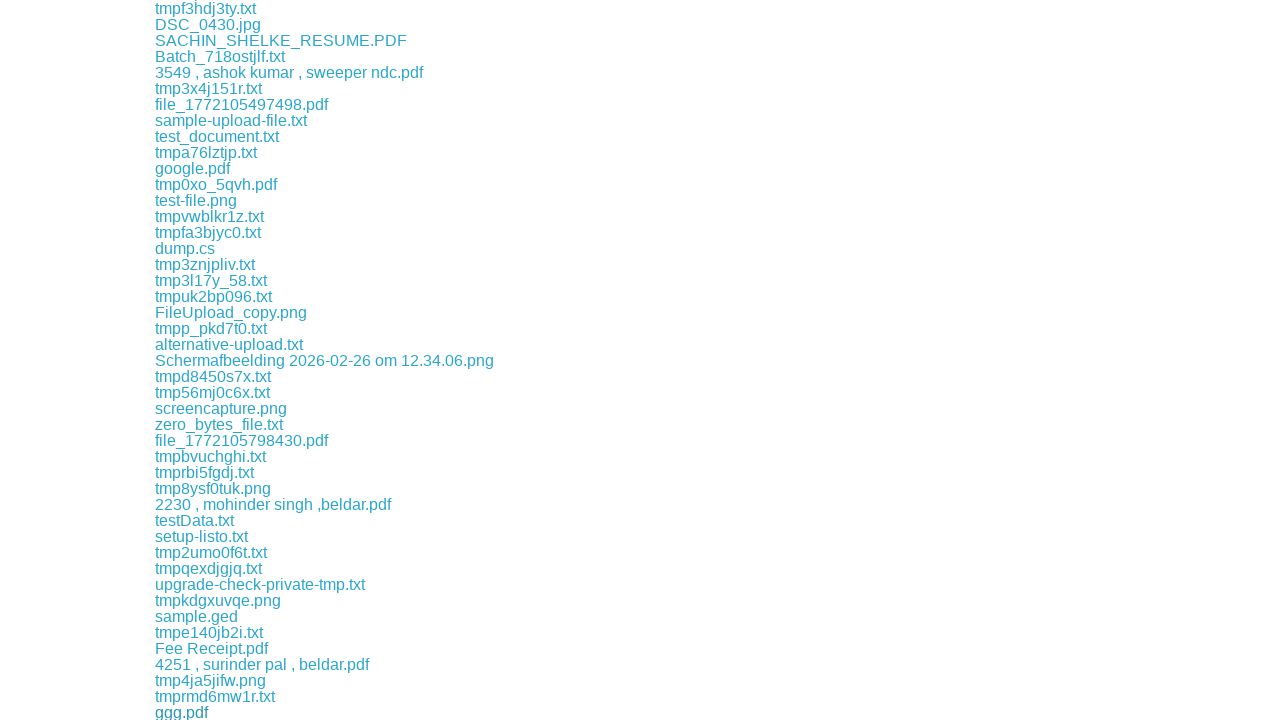

Waited 500ms between downloads
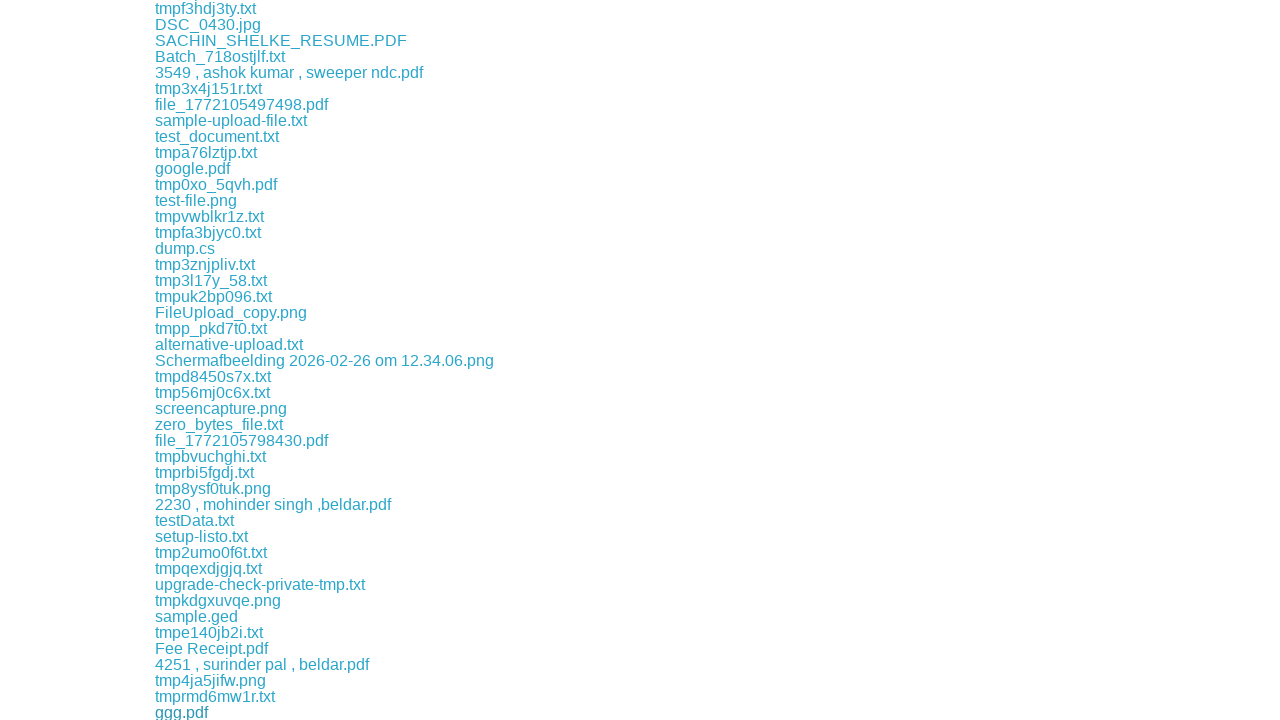

Clicked download link at index 163 at (210, 712) on a >> nth=163
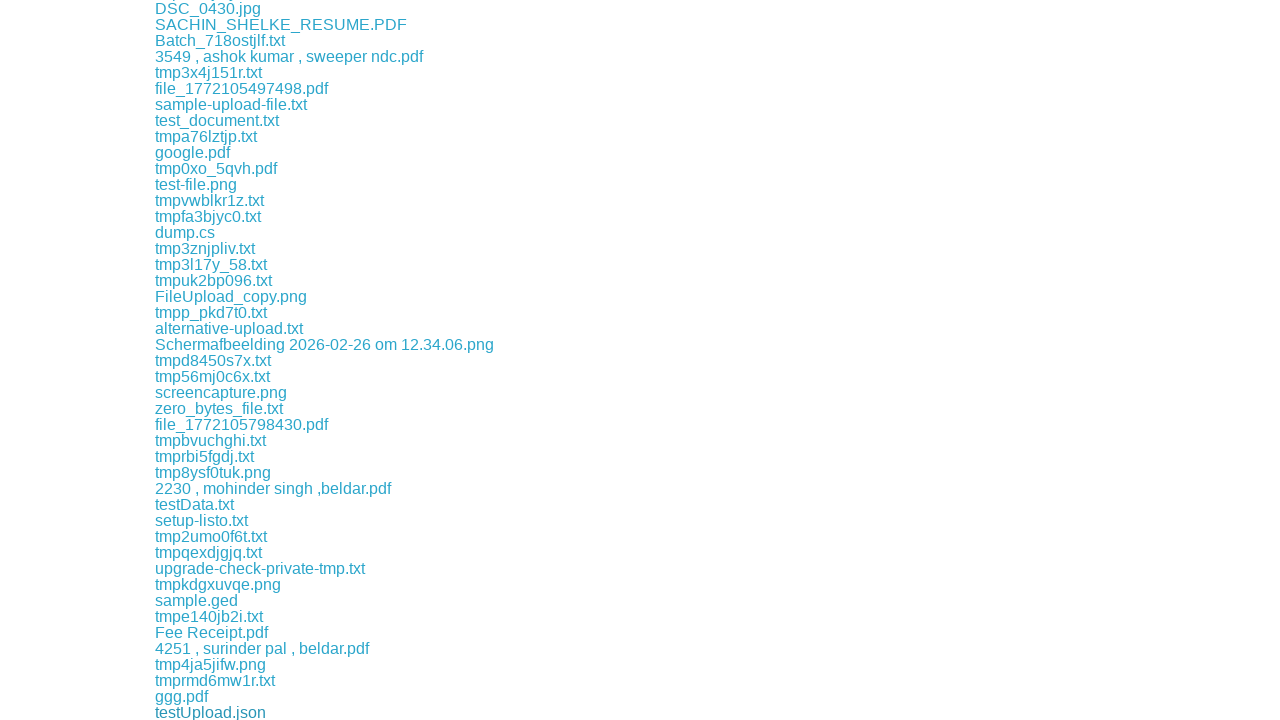

Waited 500ms between downloads
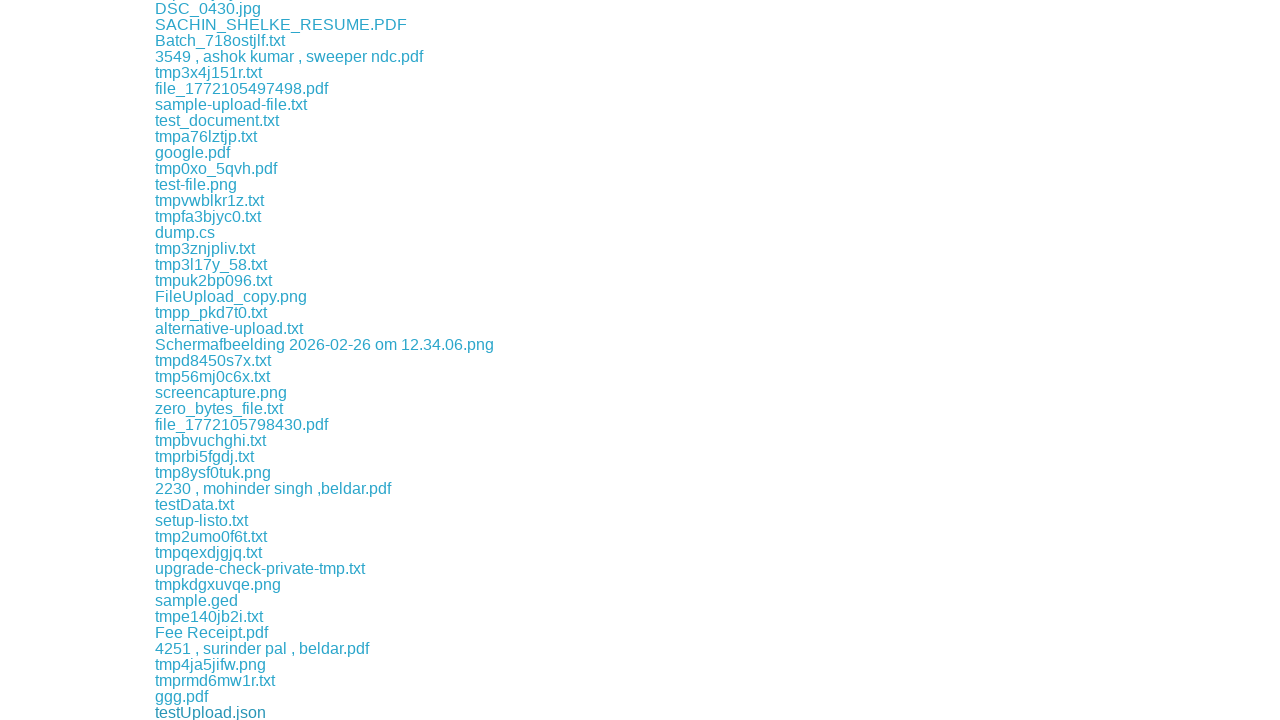

Clicked download link at index 164 at (207, 712) on a >> nth=164
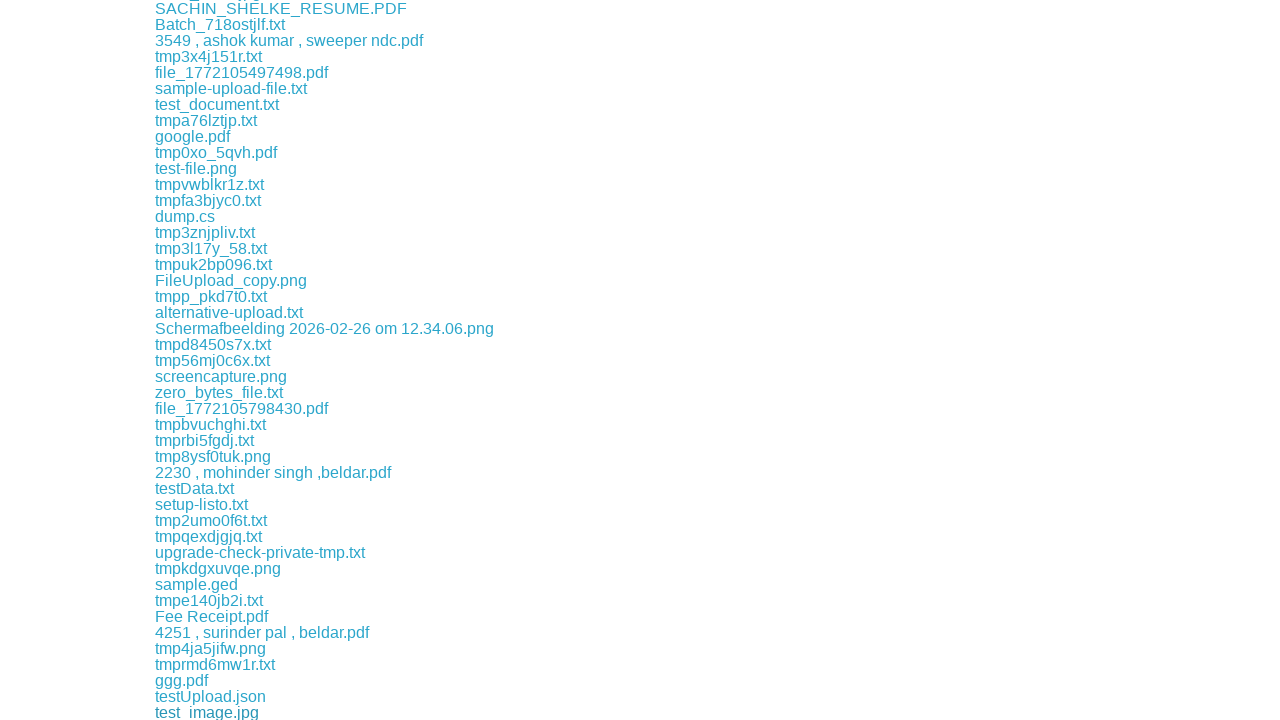

Waited 500ms between downloads
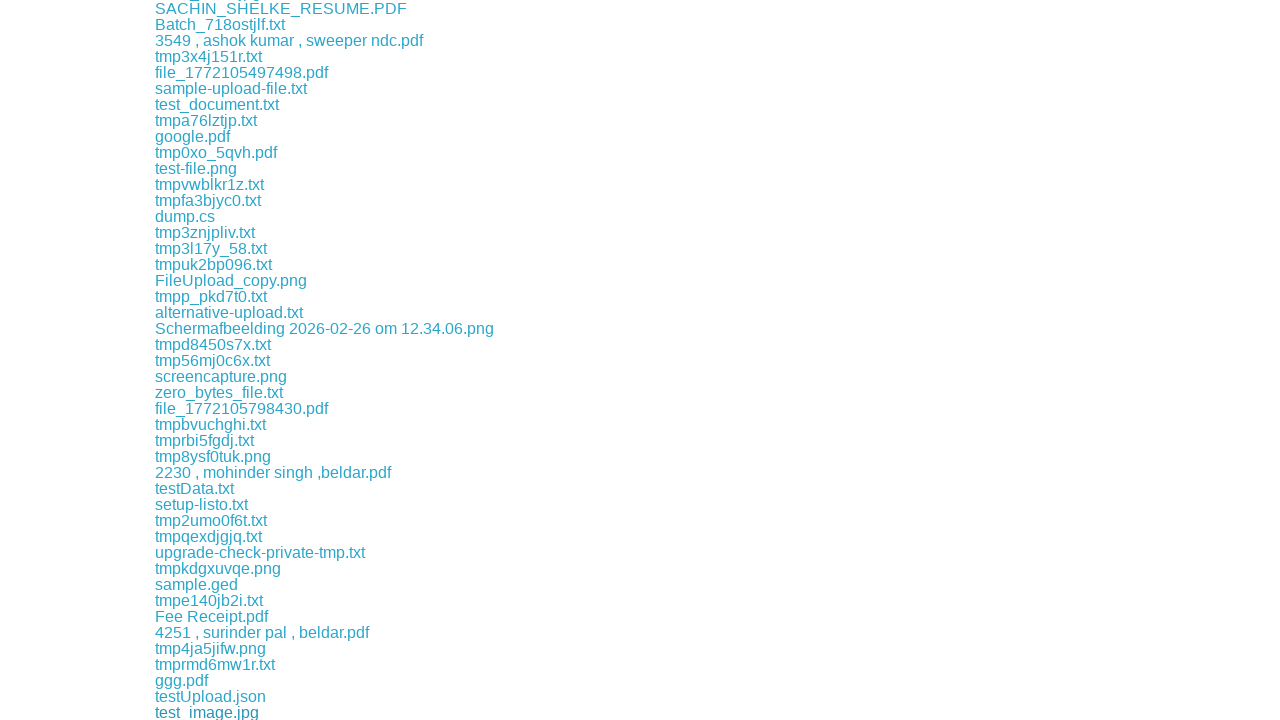

Clicked download link at index 165 at (211, 712) on a >> nth=165
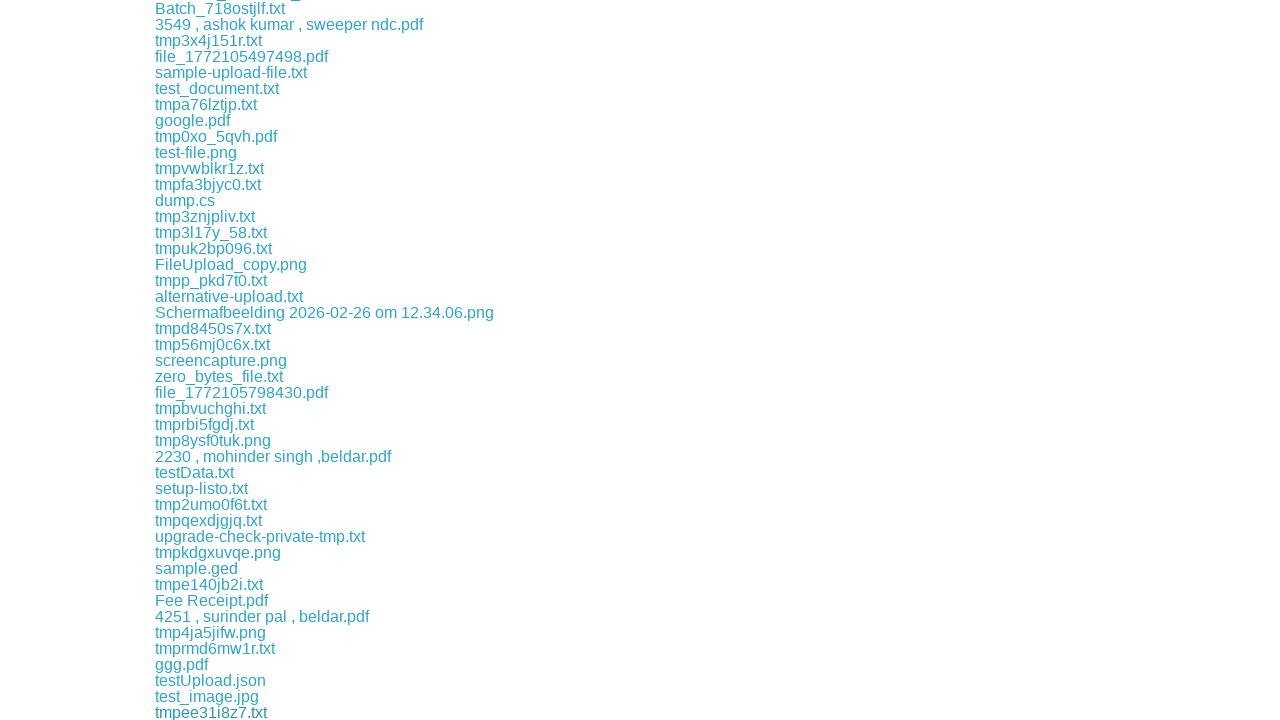

Waited 500ms between downloads
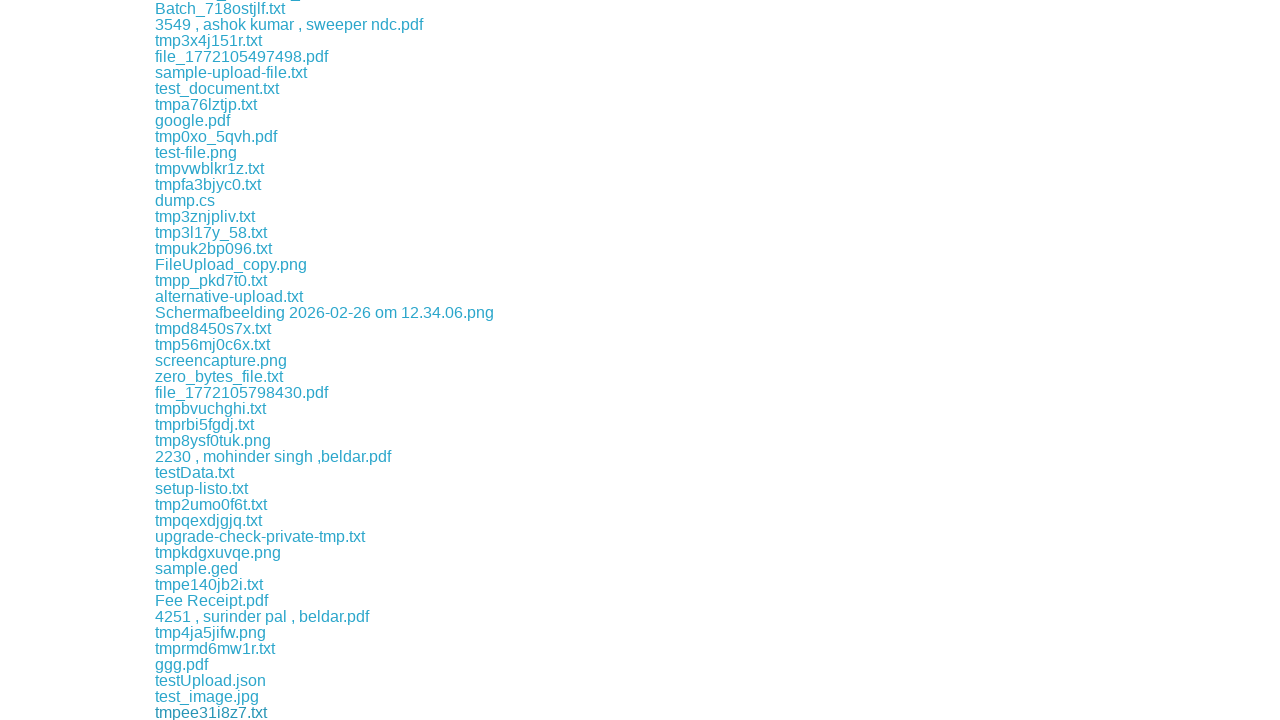

Clicked download link at index 166 at (244, 712) on a >> nth=166
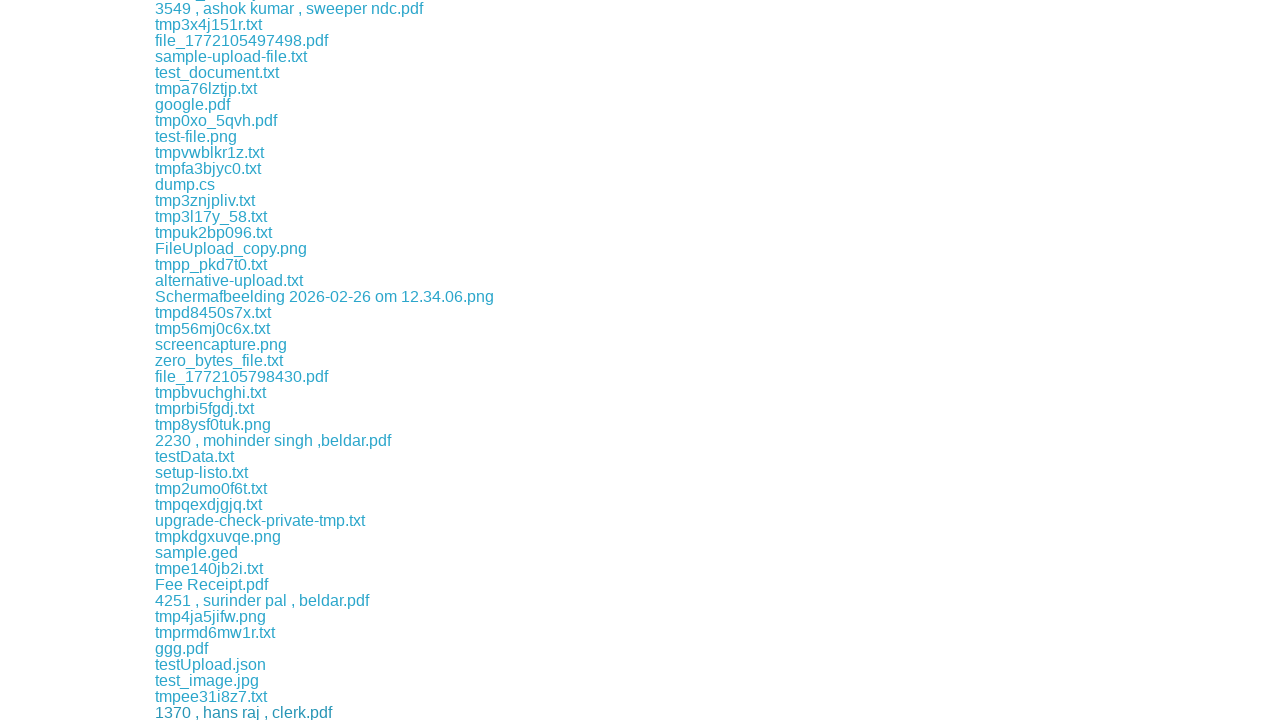

Waited 500ms between downloads
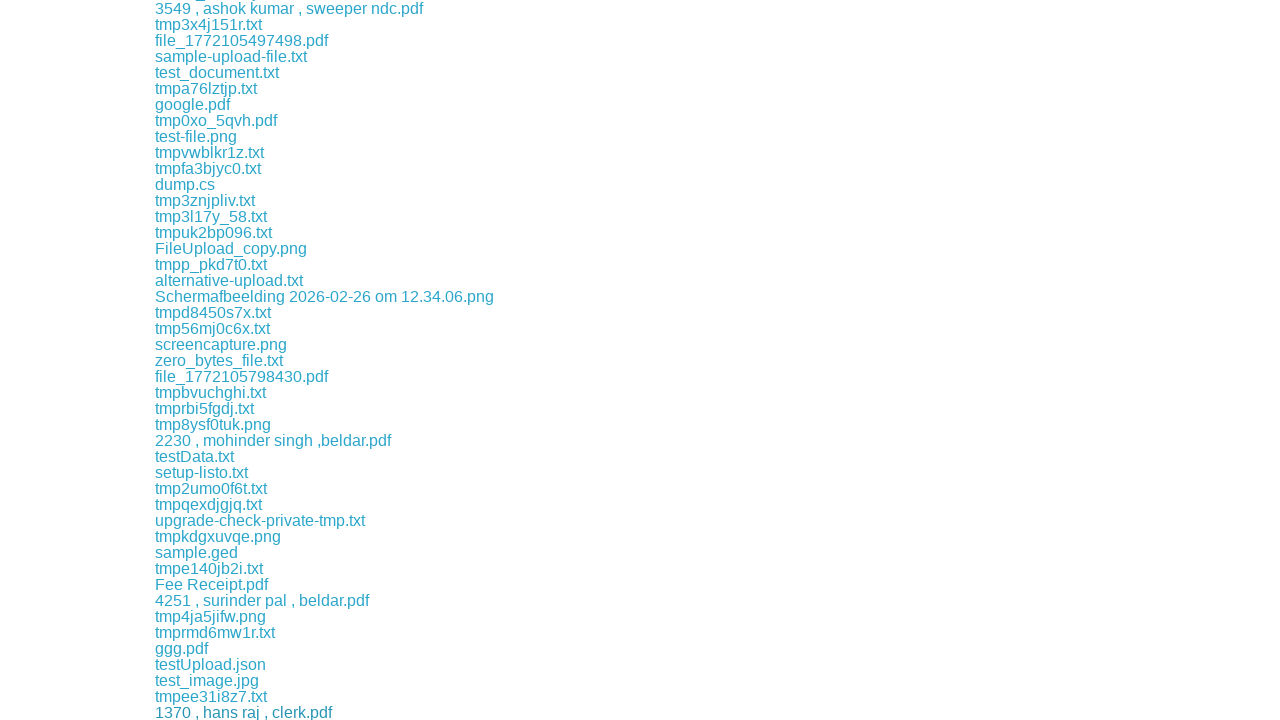

Clicked download link at index 167 at (178, 712) on a >> nth=167
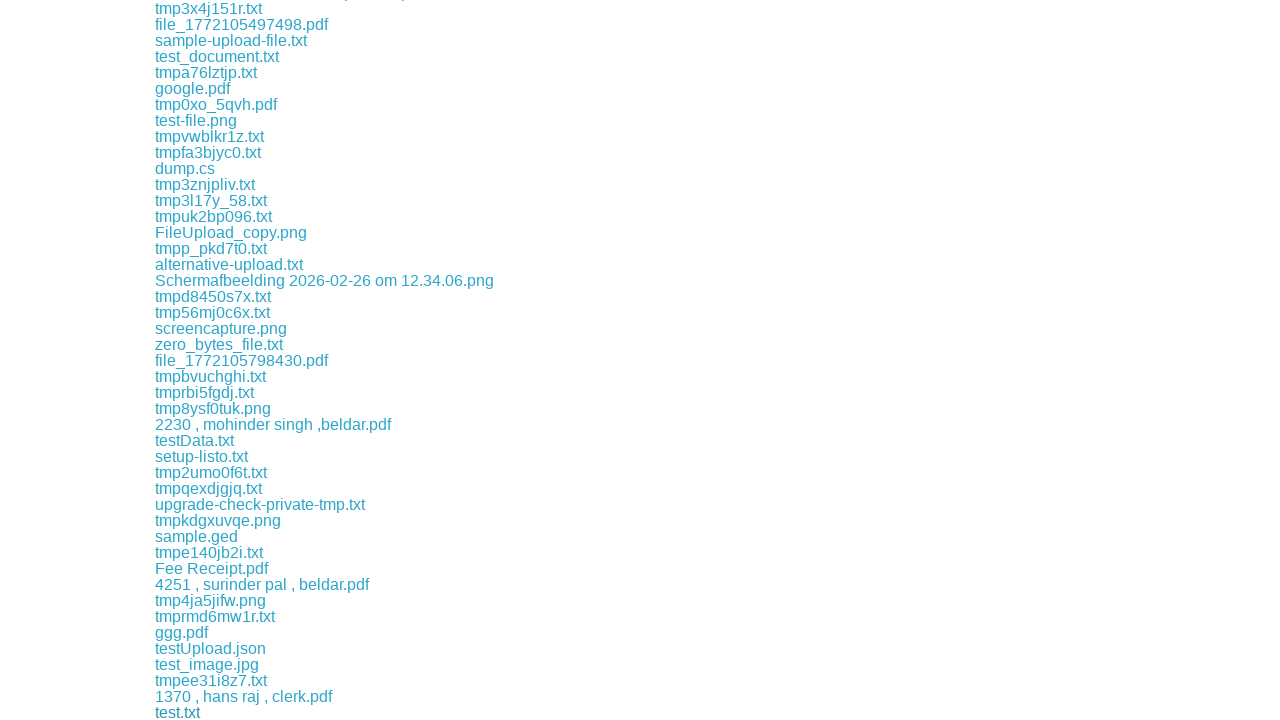

Waited 500ms between downloads
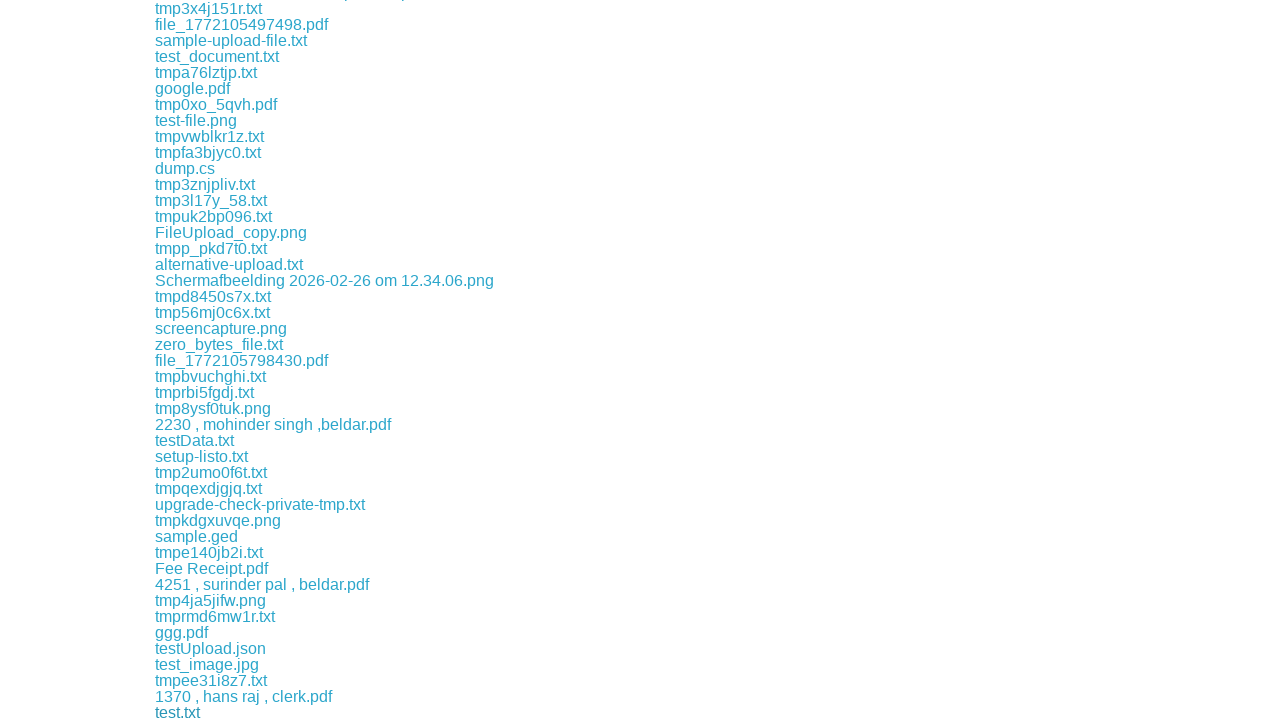

Clicked download link at index 168 at (194, 712) on a >> nth=168
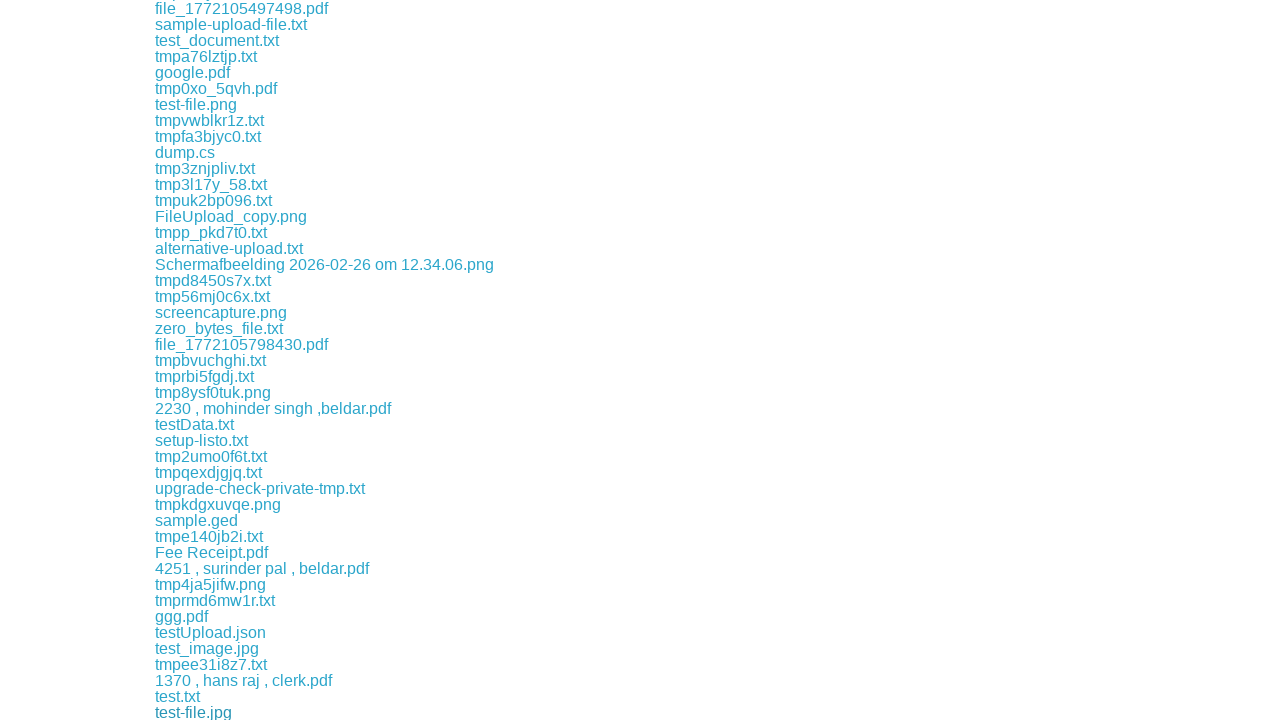

Waited 500ms between downloads
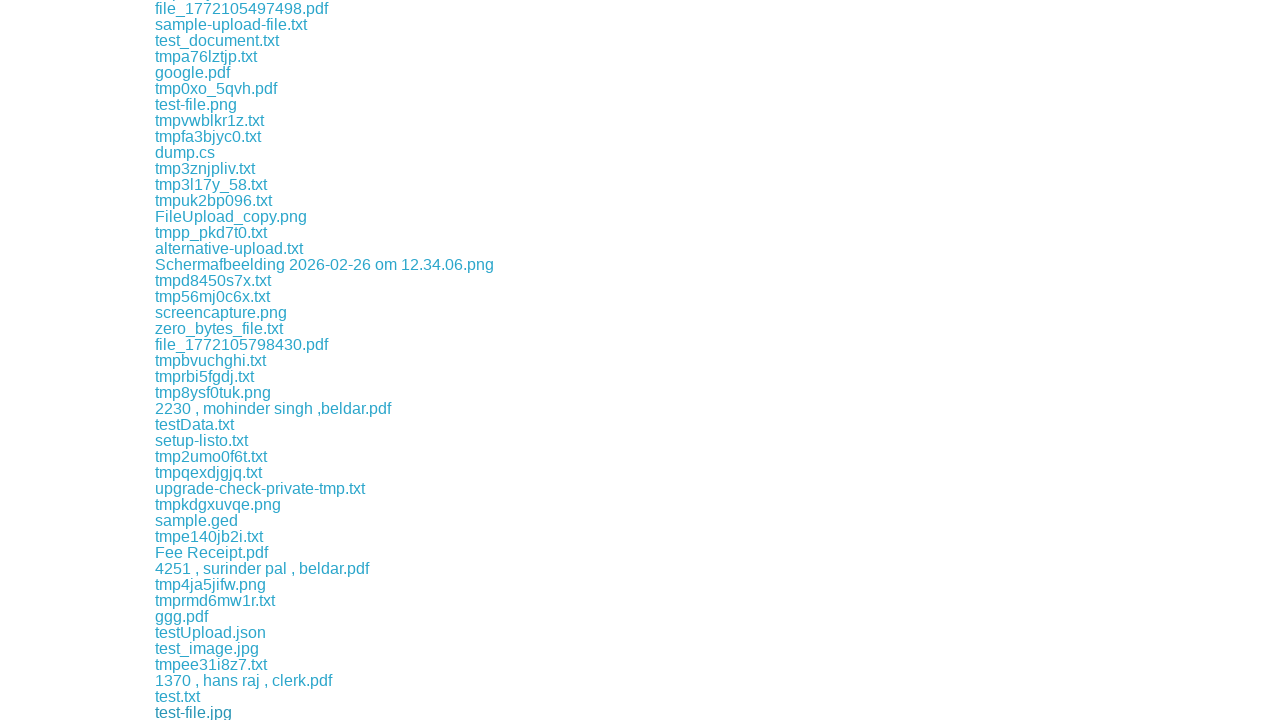

Clicked download link at index 169 at (212, 712) on a >> nth=169
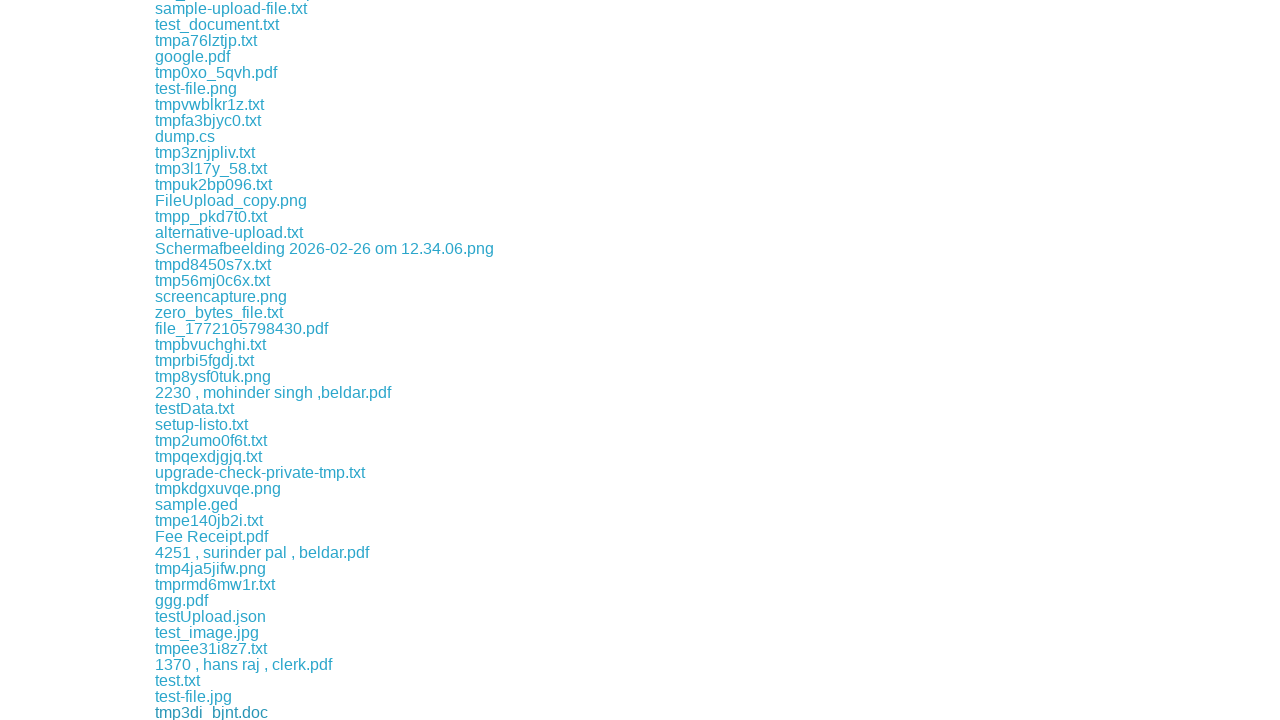

Waited 500ms between downloads
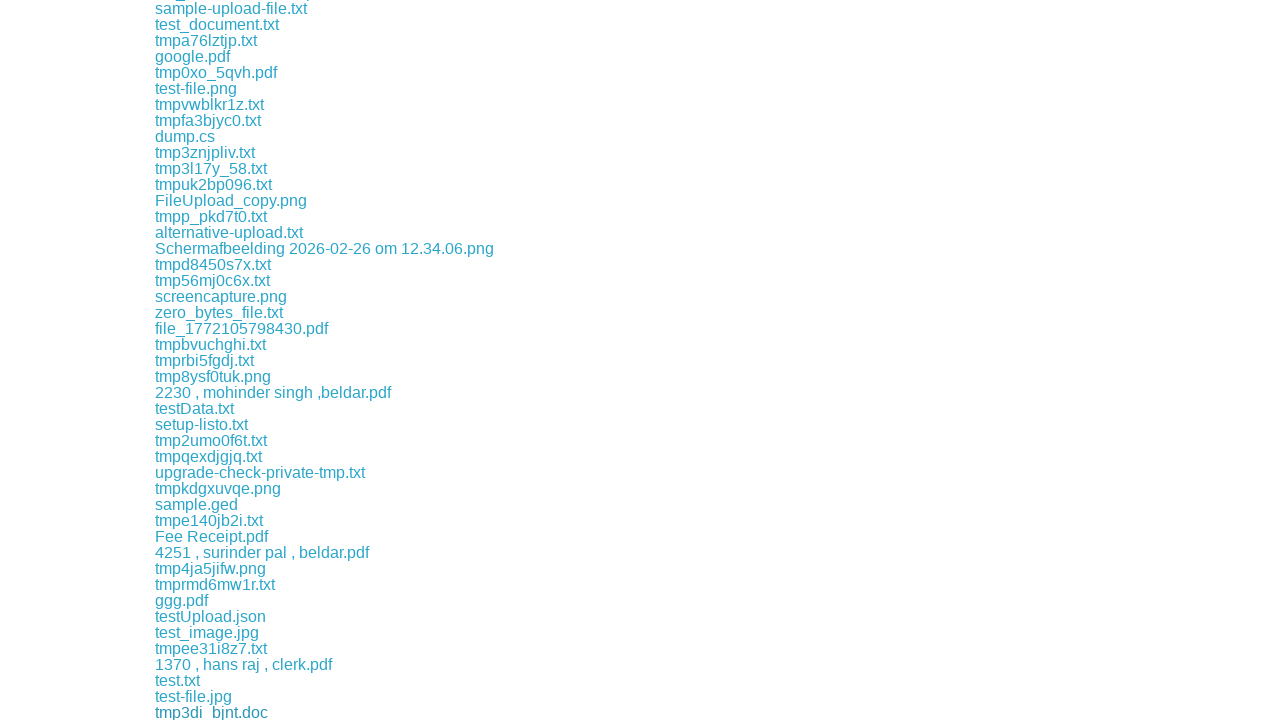

Clicked download link at index 170 at (259, 712) on a >> nth=170
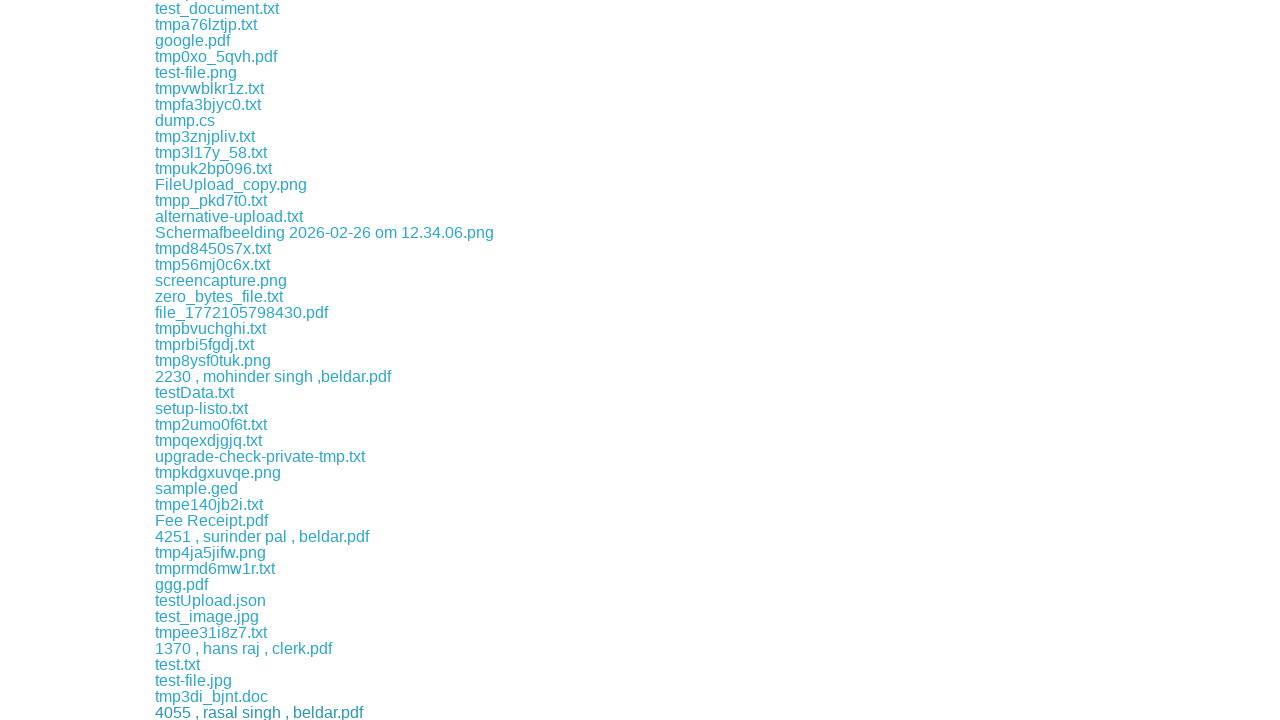

Waited 500ms between downloads
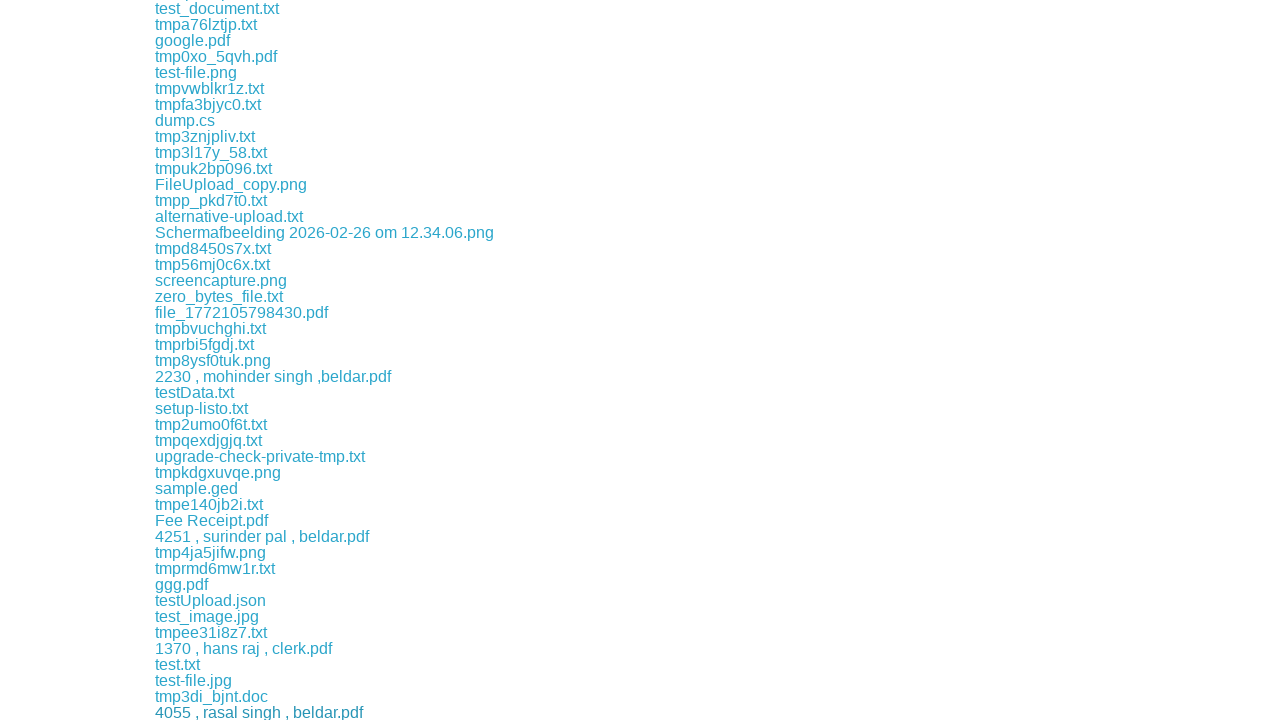

Clicked download link at index 171 at (206, 712) on a >> nth=171
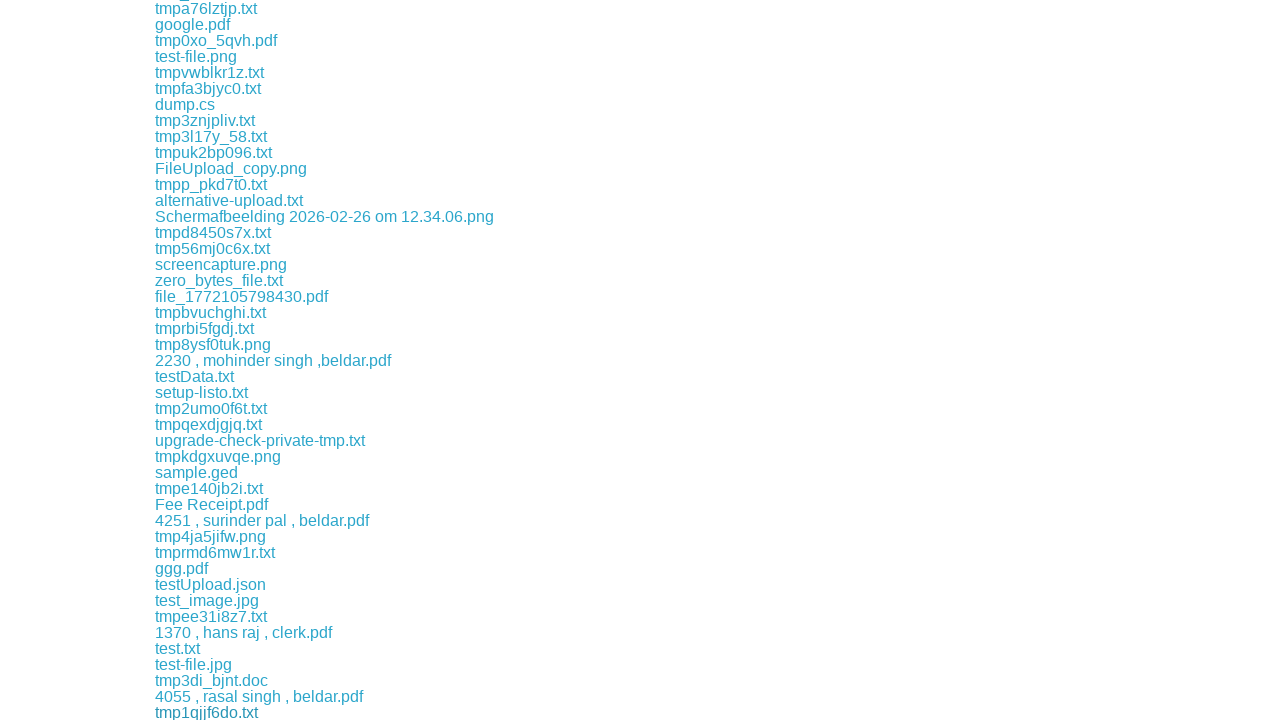

Waited 500ms between downloads
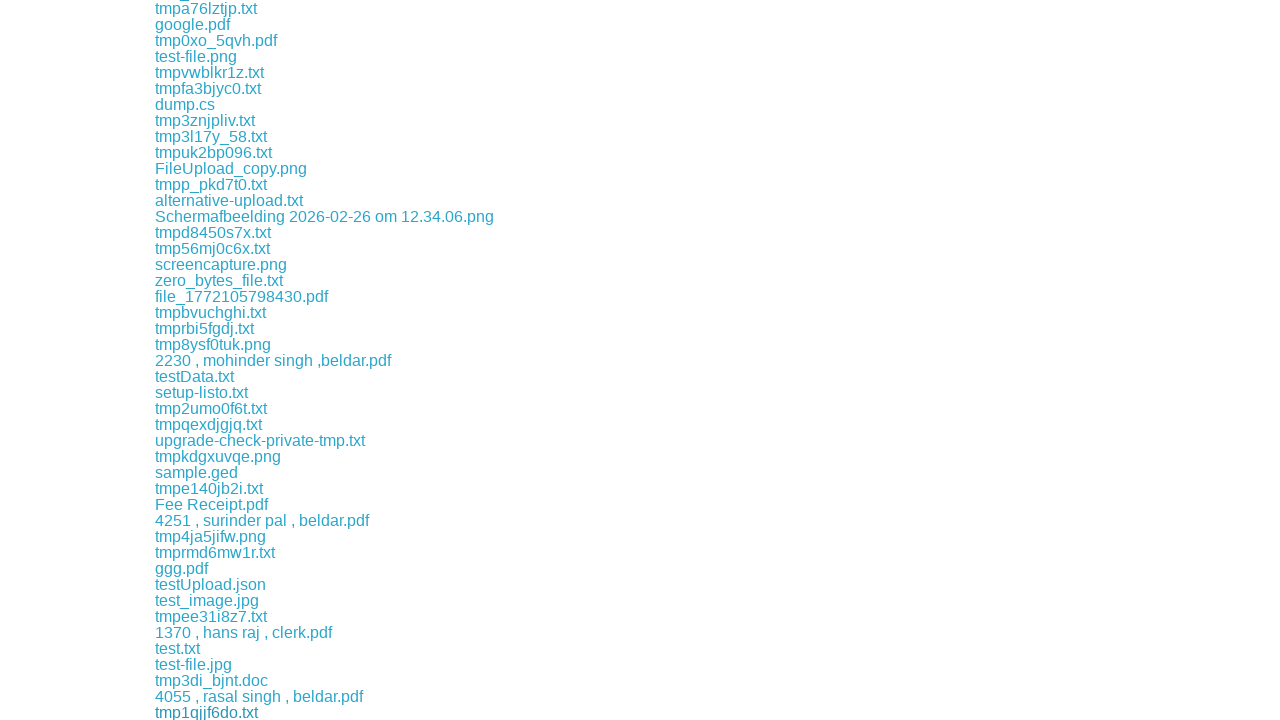

Clicked download link at index 172 at (220, 712) on a >> nth=172
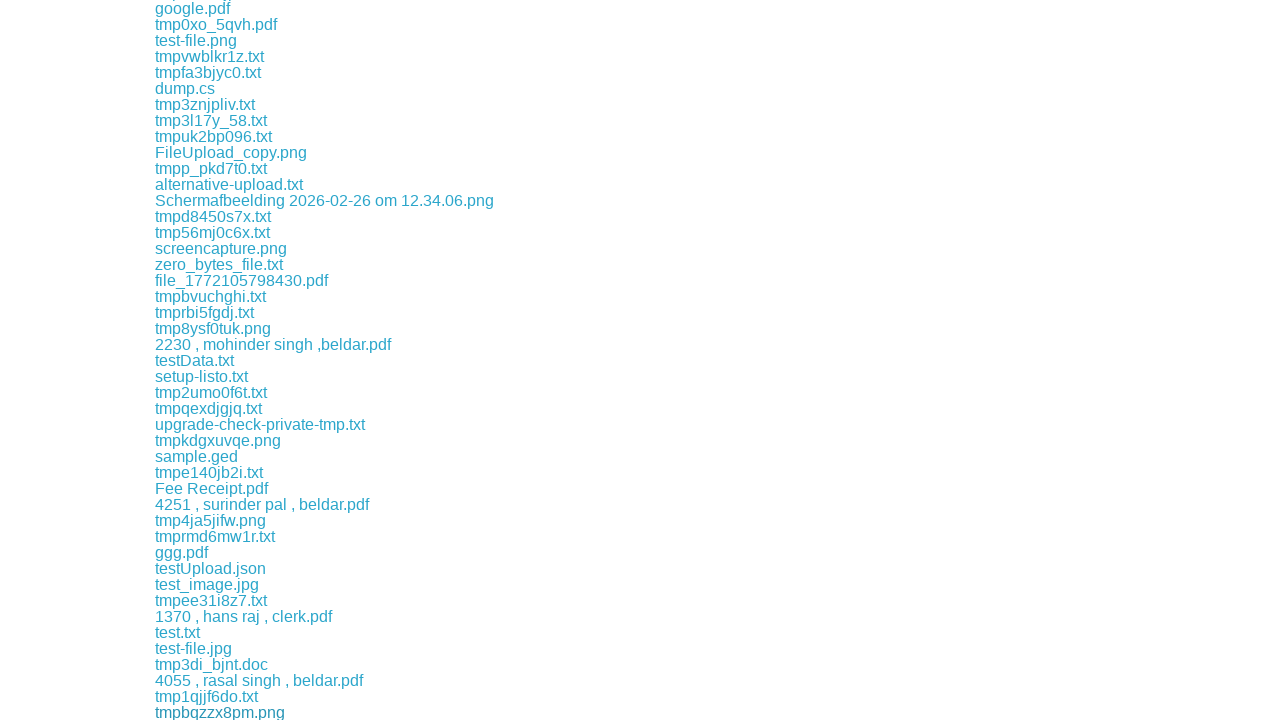

Waited 500ms between downloads
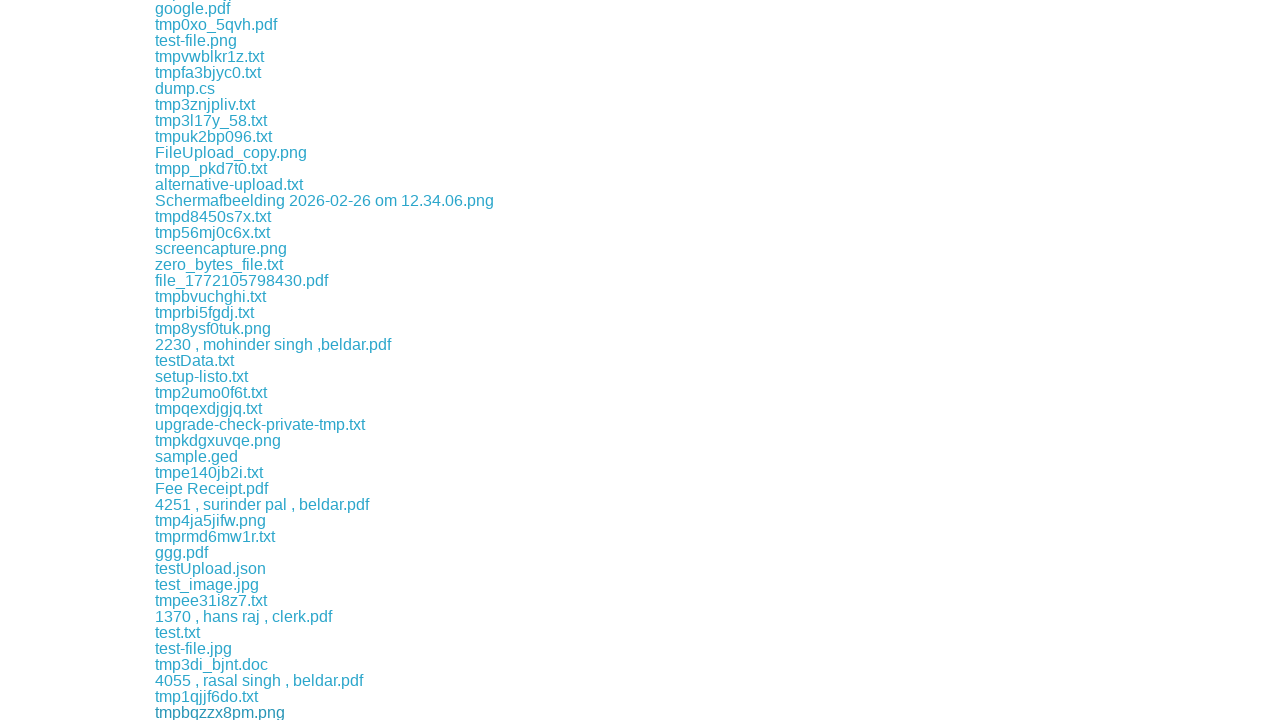

Clicked download link at index 173 at (214, 712) on a >> nth=173
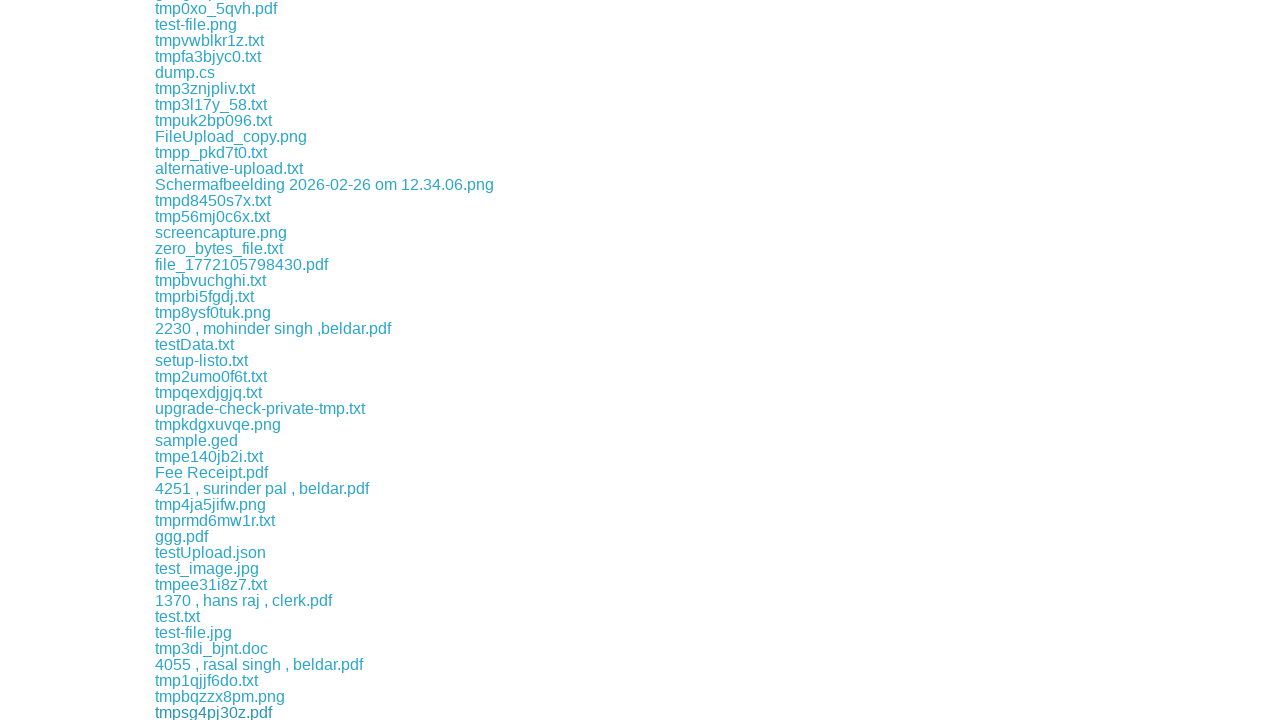

Waited 500ms between downloads
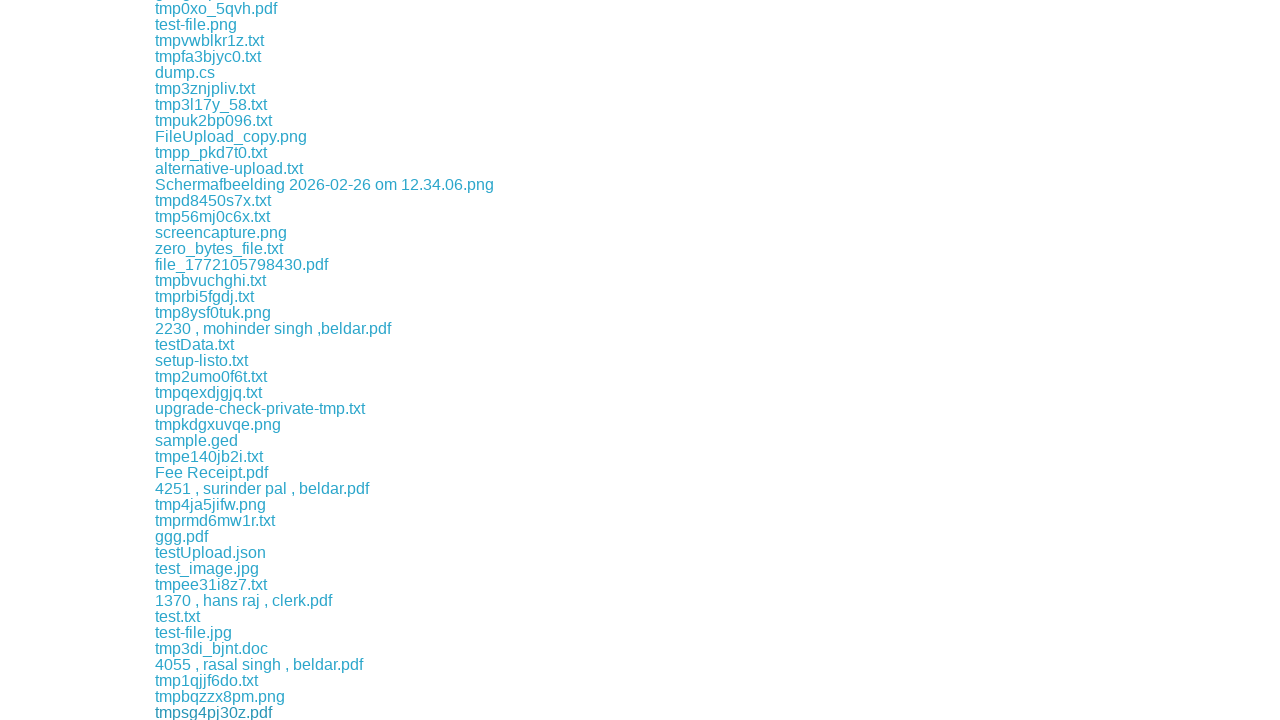

Clicked download link at index 174 at (206, 712) on a >> nth=174
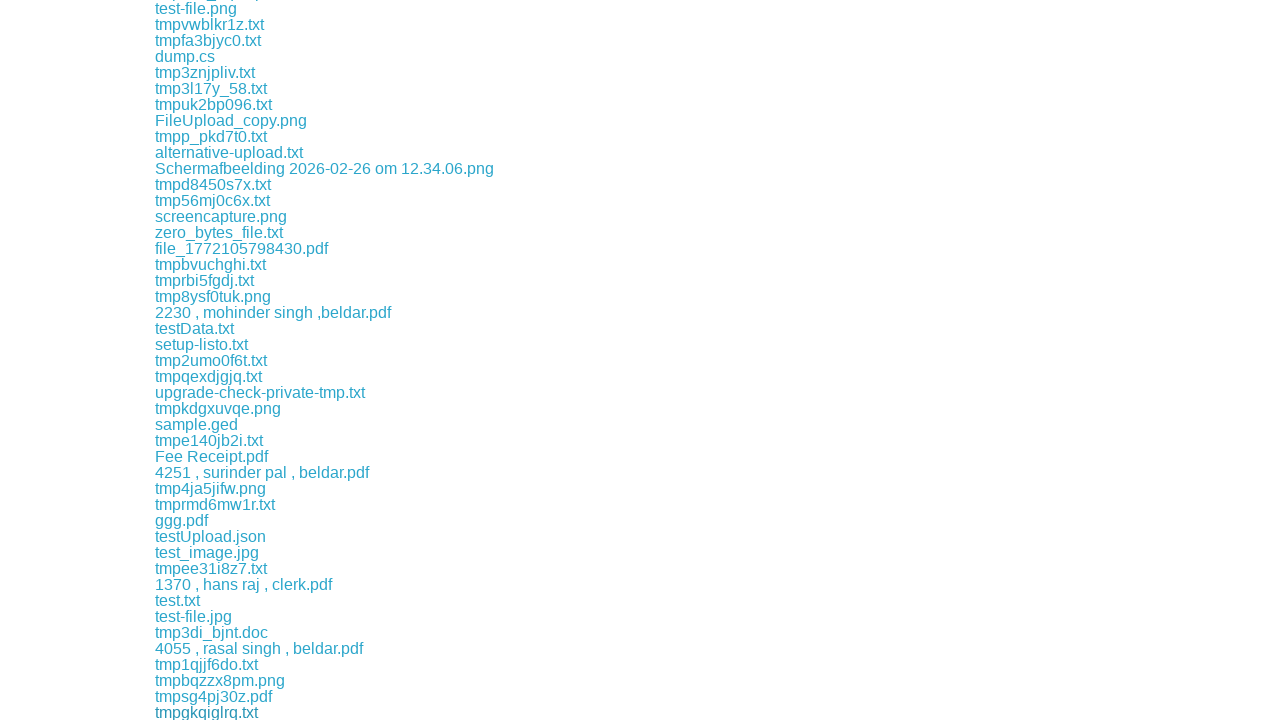

Waited 500ms between downloads
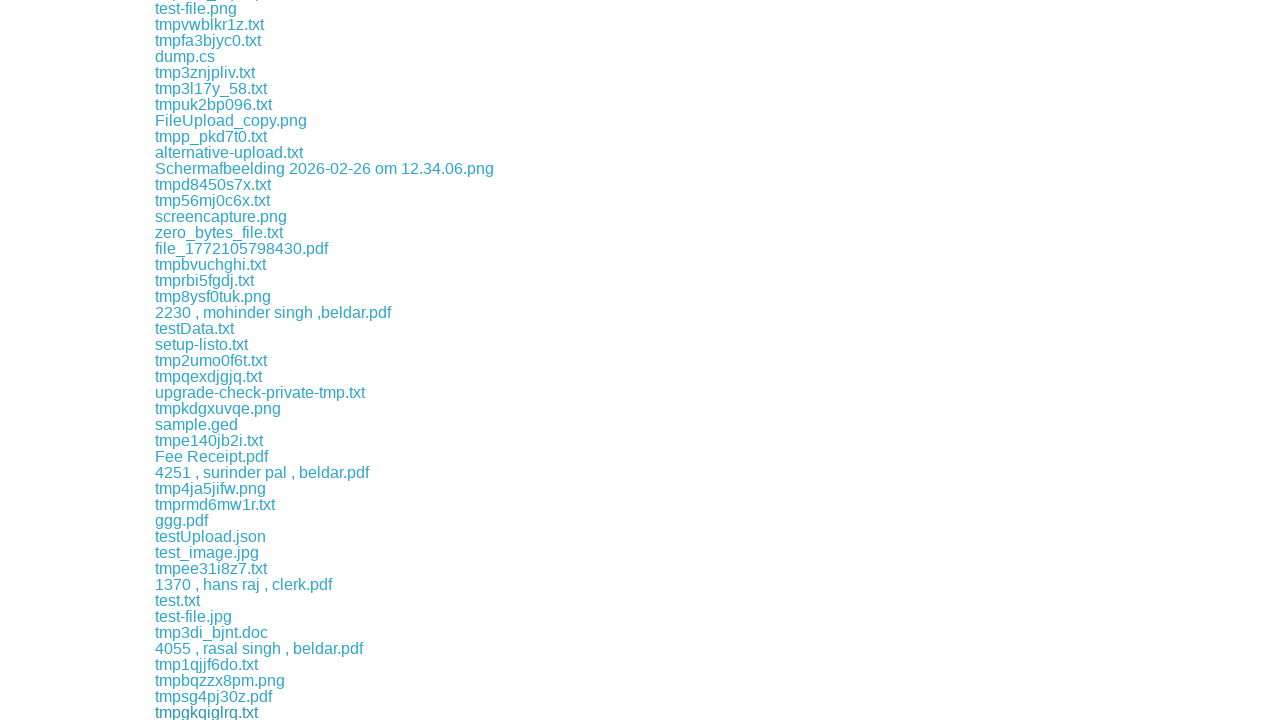

Clicked download link at index 175 at (182, 712) on a >> nth=175
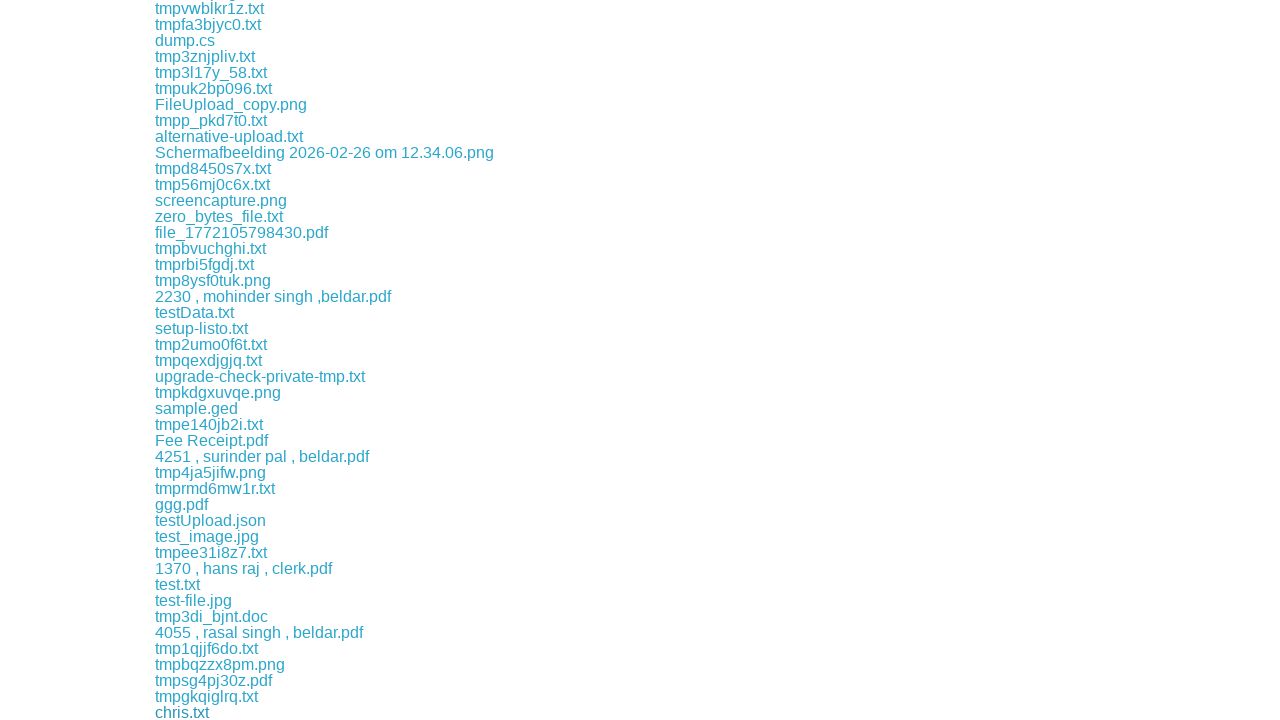

Waited 500ms between downloads
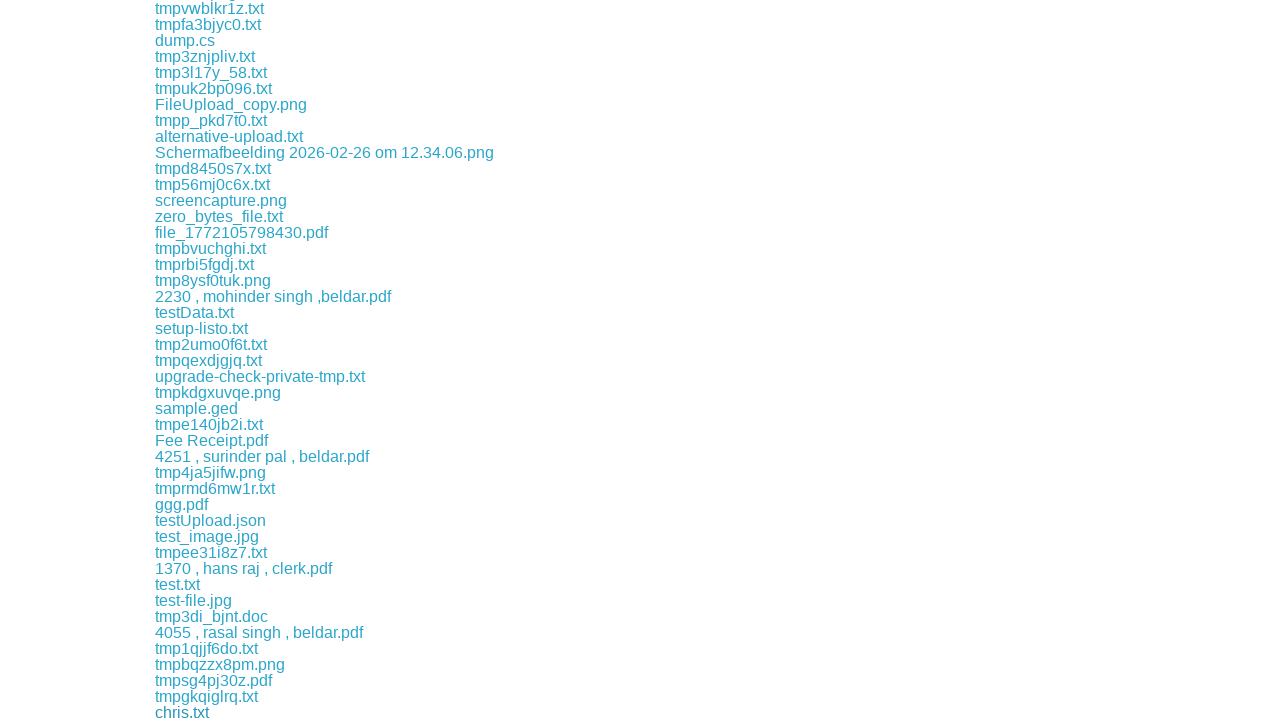

Clicked download link at index 176 at (234, 712) on a >> nth=176
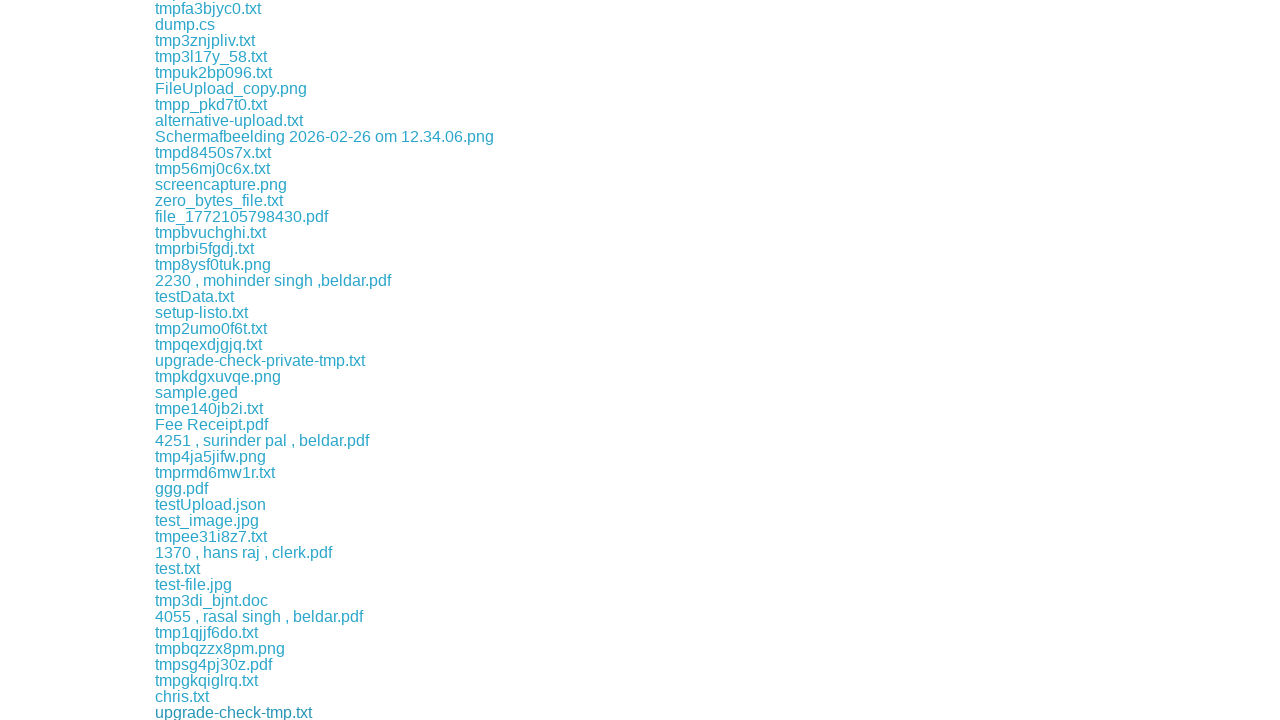

Waited 500ms between downloads
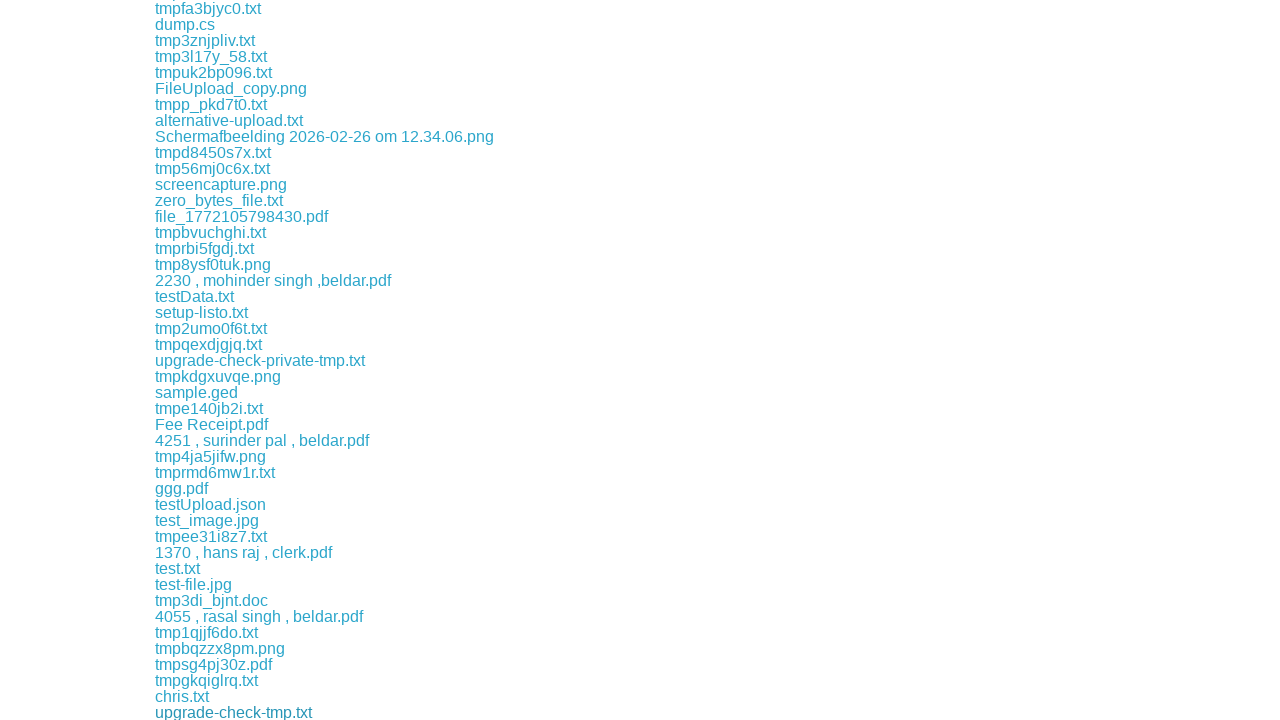

Clicked download link at index 177 at (214, 712) on a >> nth=177
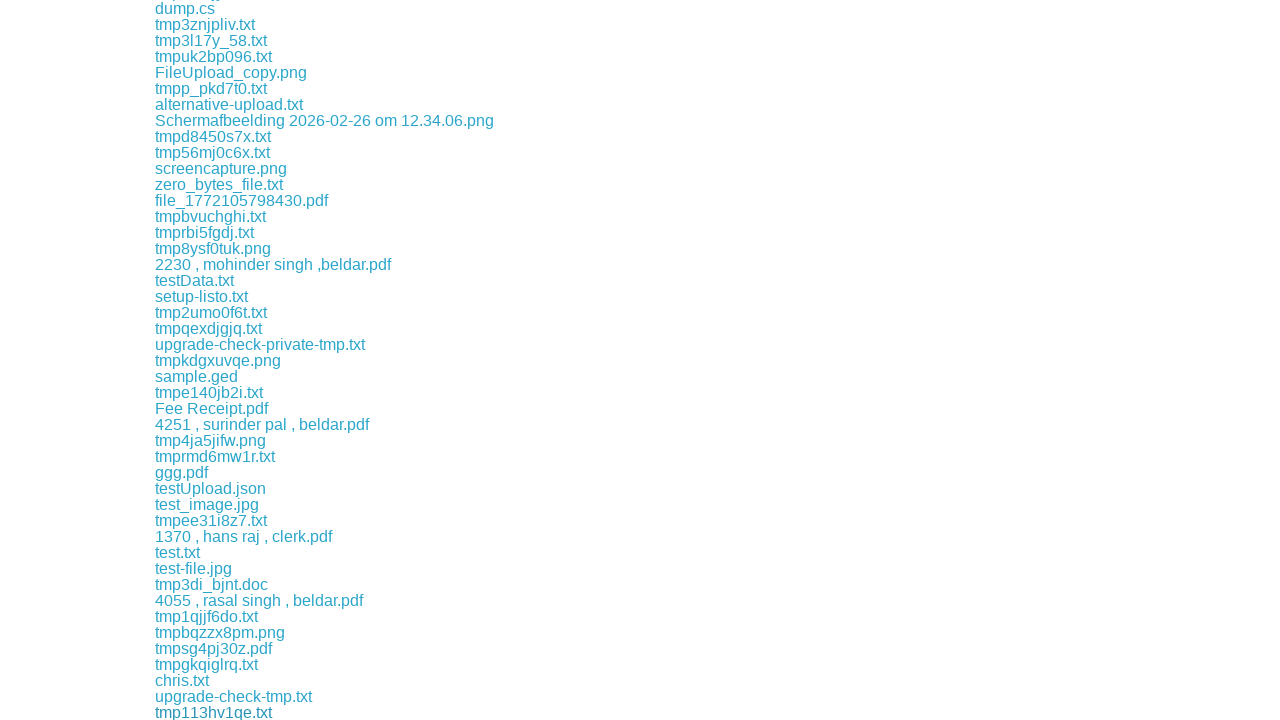

Waited 500ms between downloads
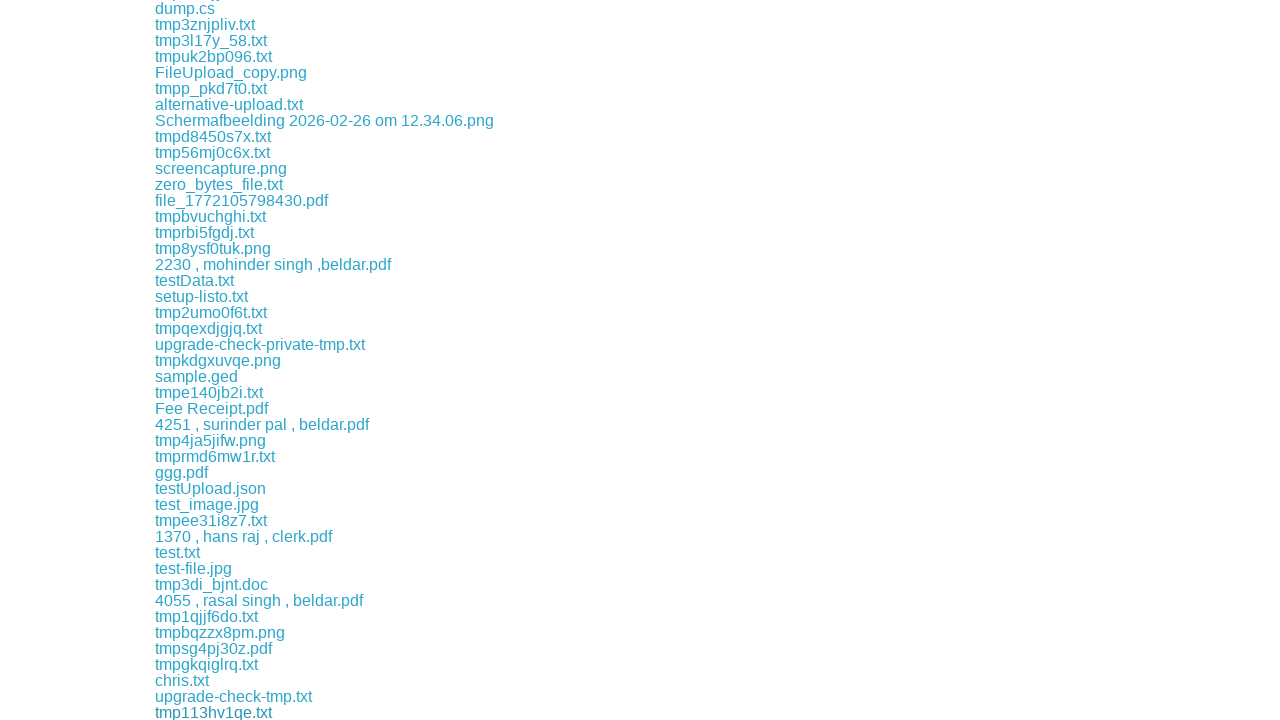

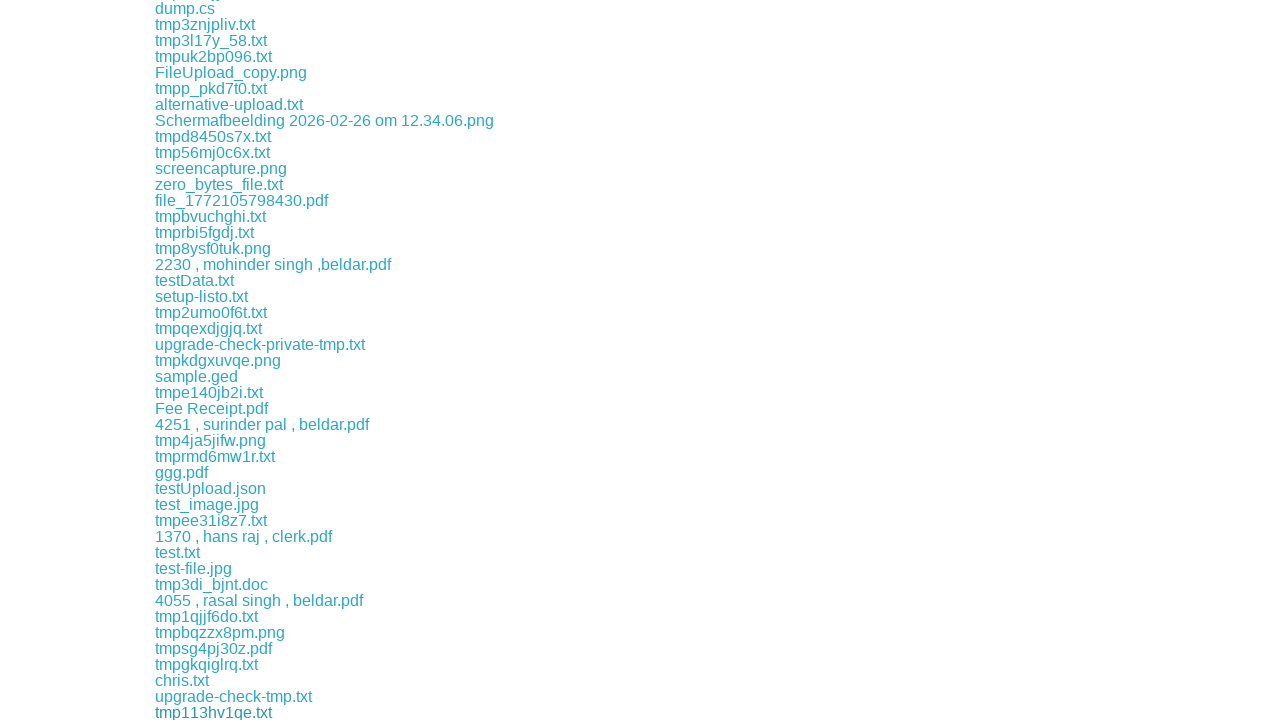